Tests a Todo app by adding 50 new items to the list, then marking all 55 items (50 new + 5 existing) as completed by clicking their checkboxes.

Starting URL: https://lambdatest.github.io/sample-todo-app/

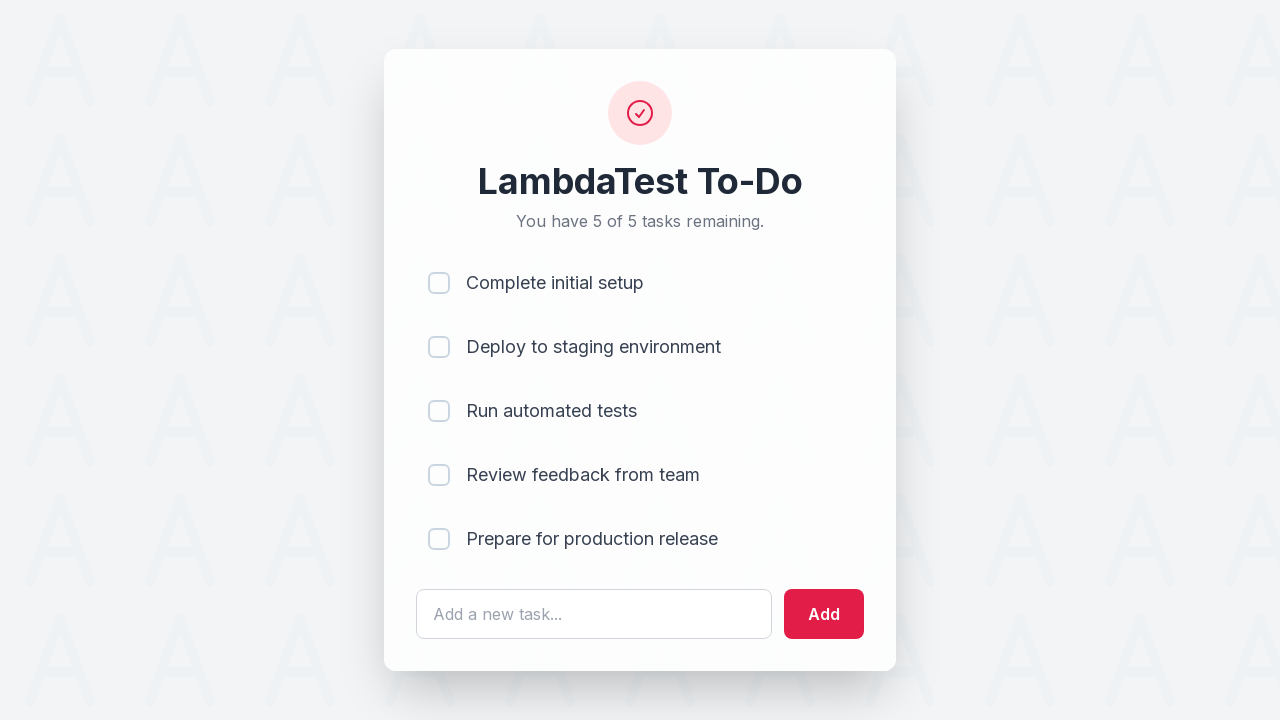

Waited for todo input field to load
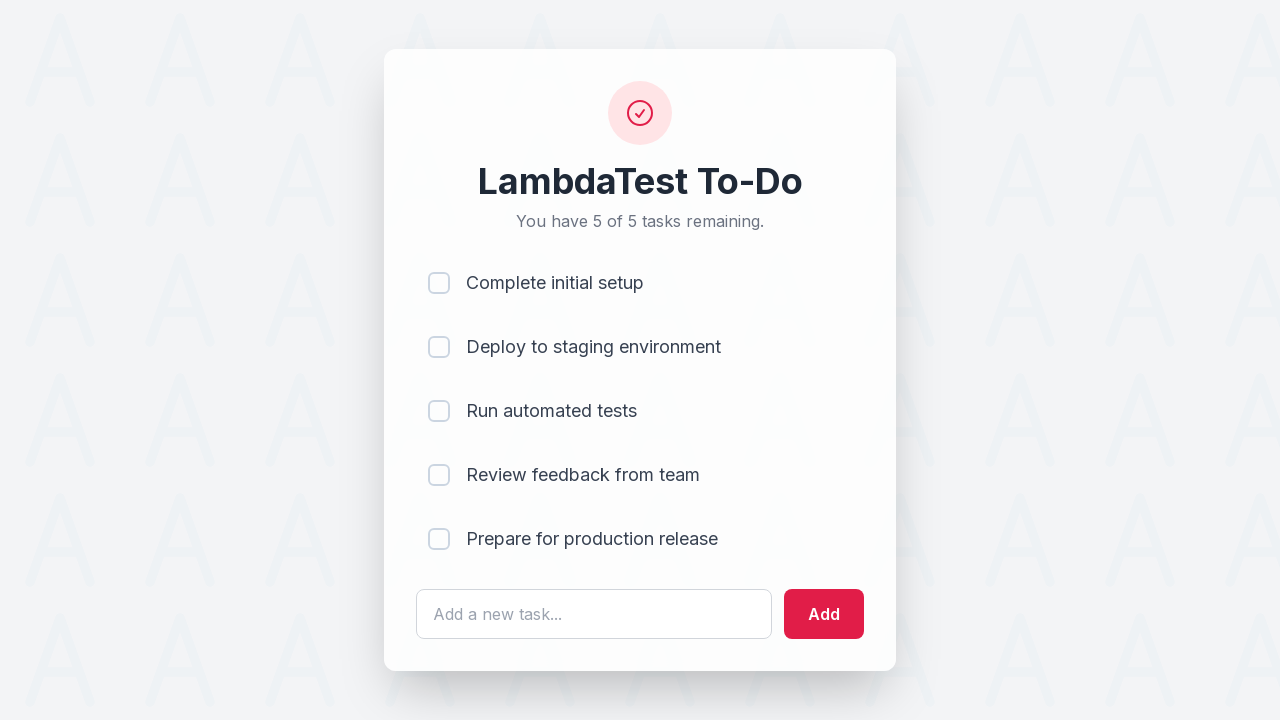

Clicked todo input field for item 1 at (594, 614) on #sampletodotext
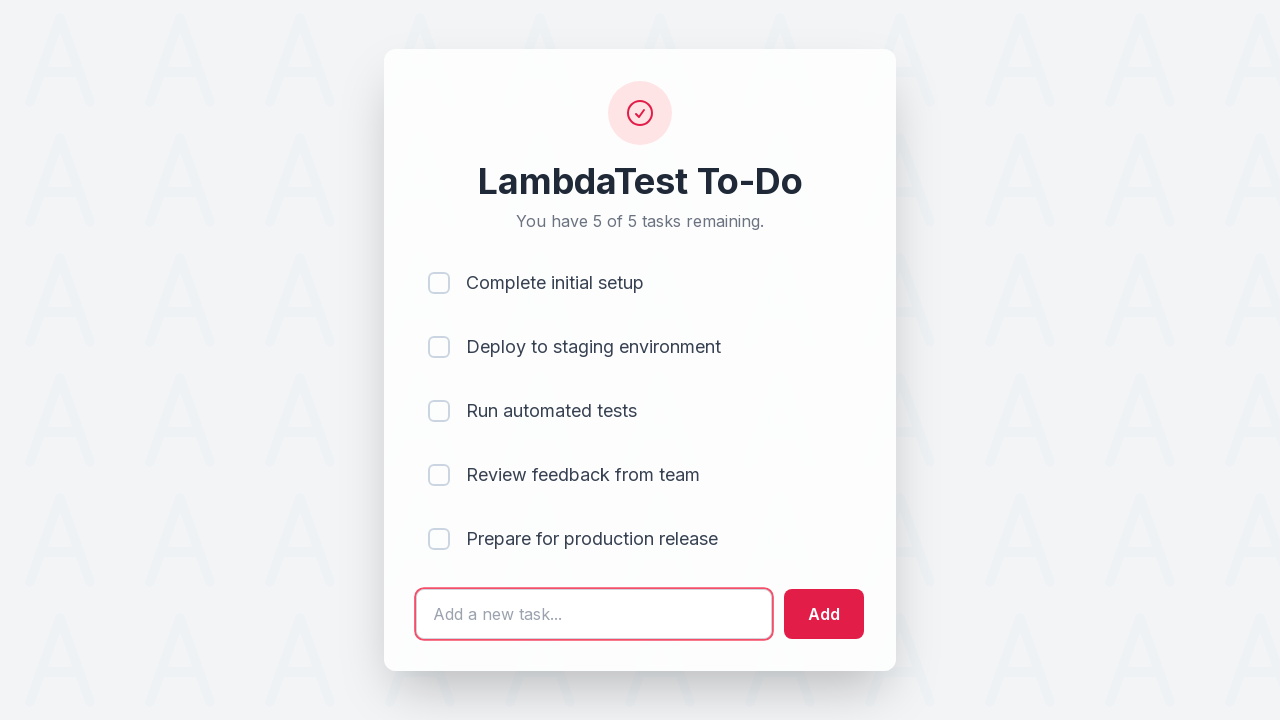

Filled input with 'Adding a new item 1' on #sampletodotext
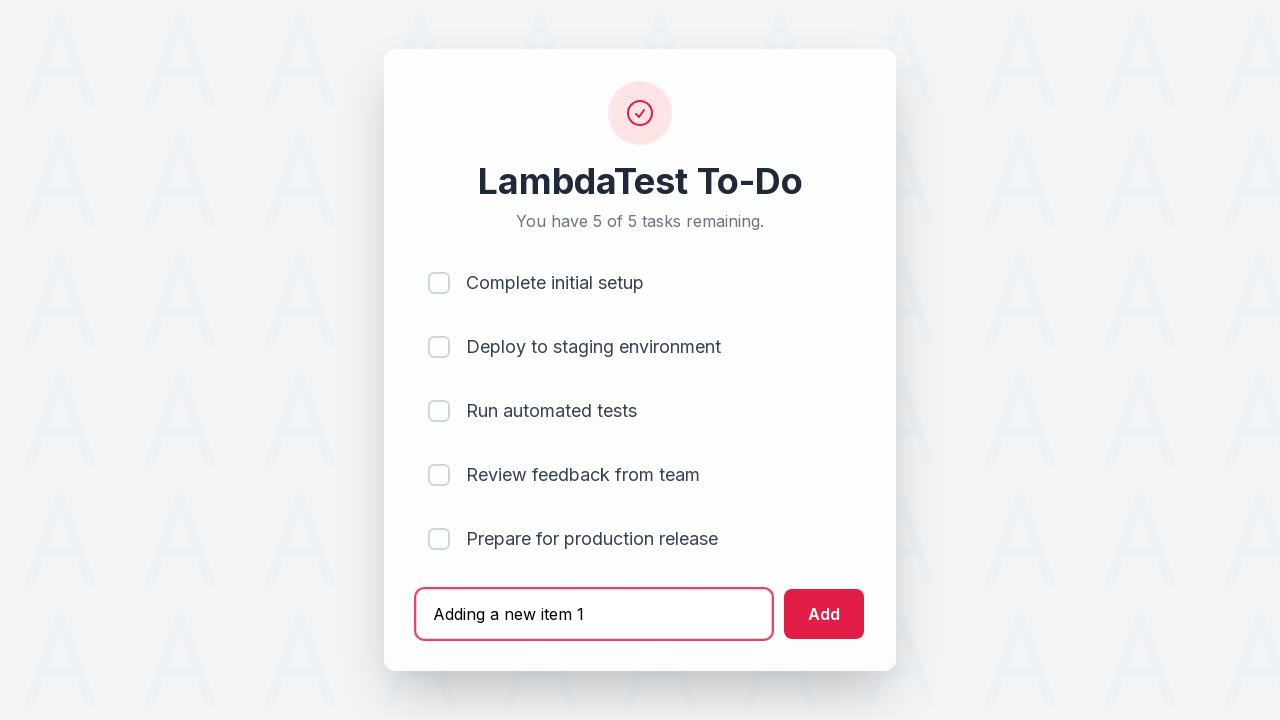

Pressed Enter to add item 1 to the list on #sampletodotext
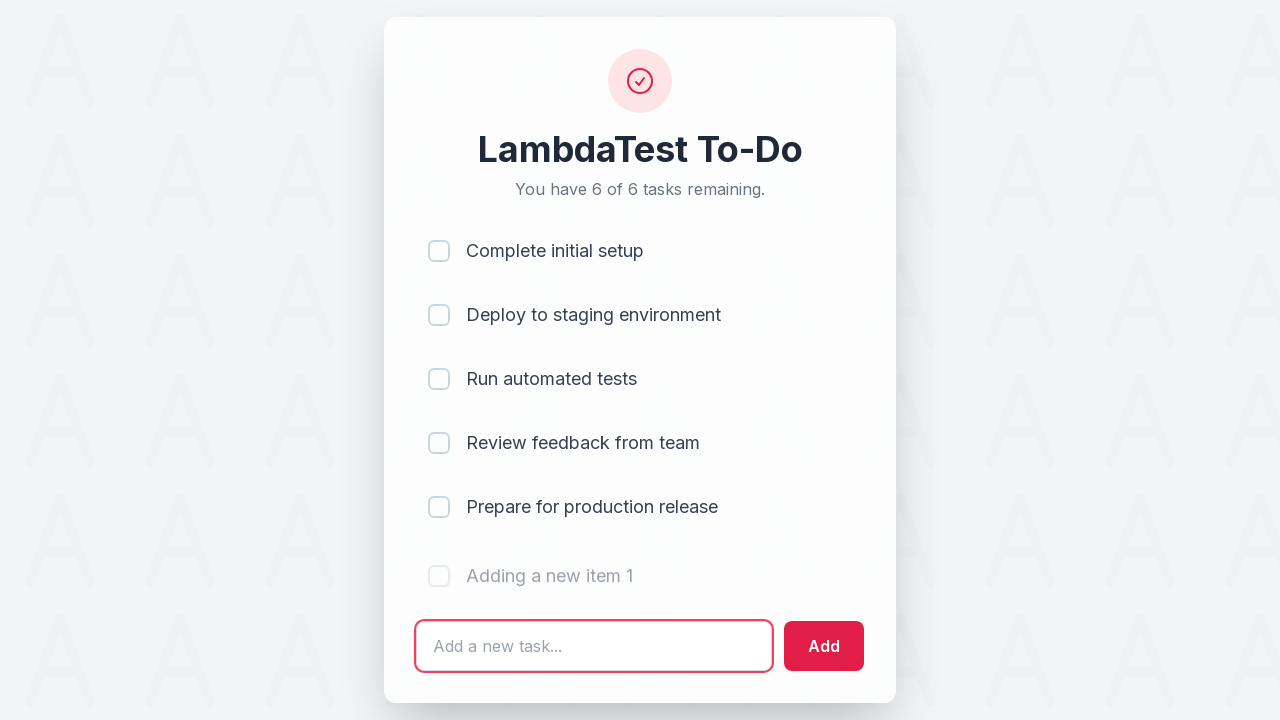

Waited 500ms for item 1 to be added
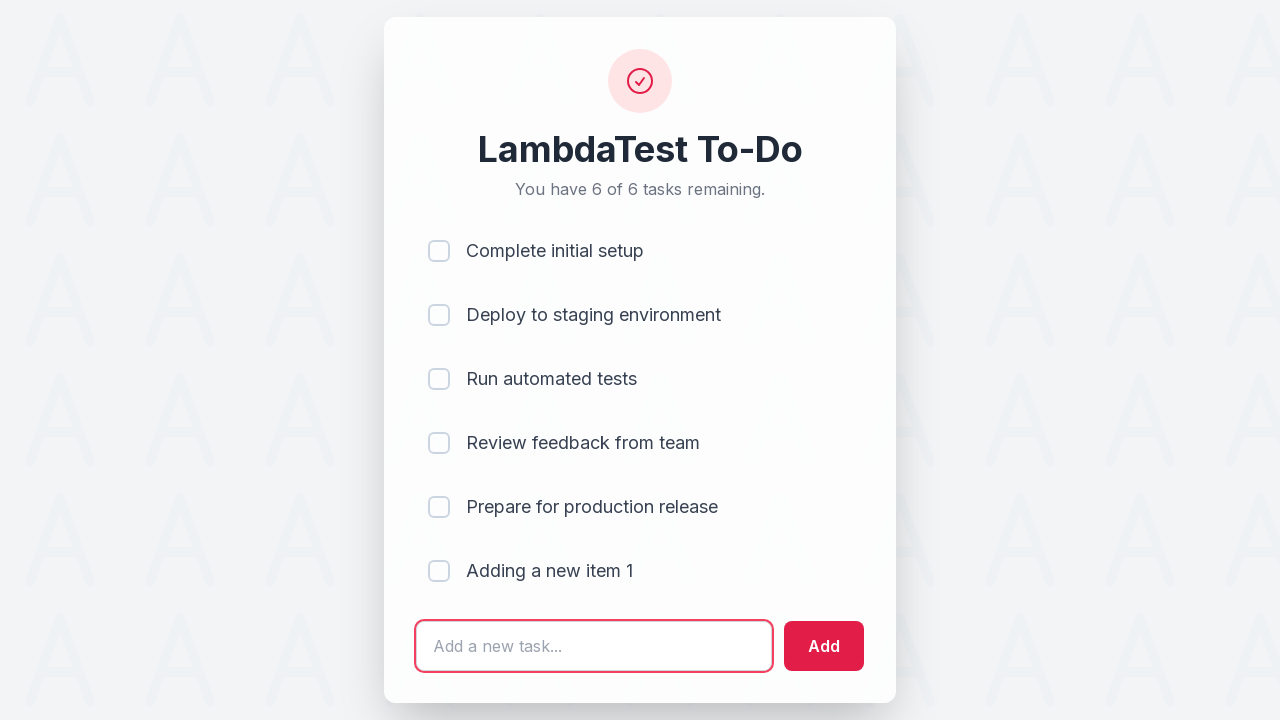

Clicked todo input field for item 2 at (594, 646) on #sampletodotext
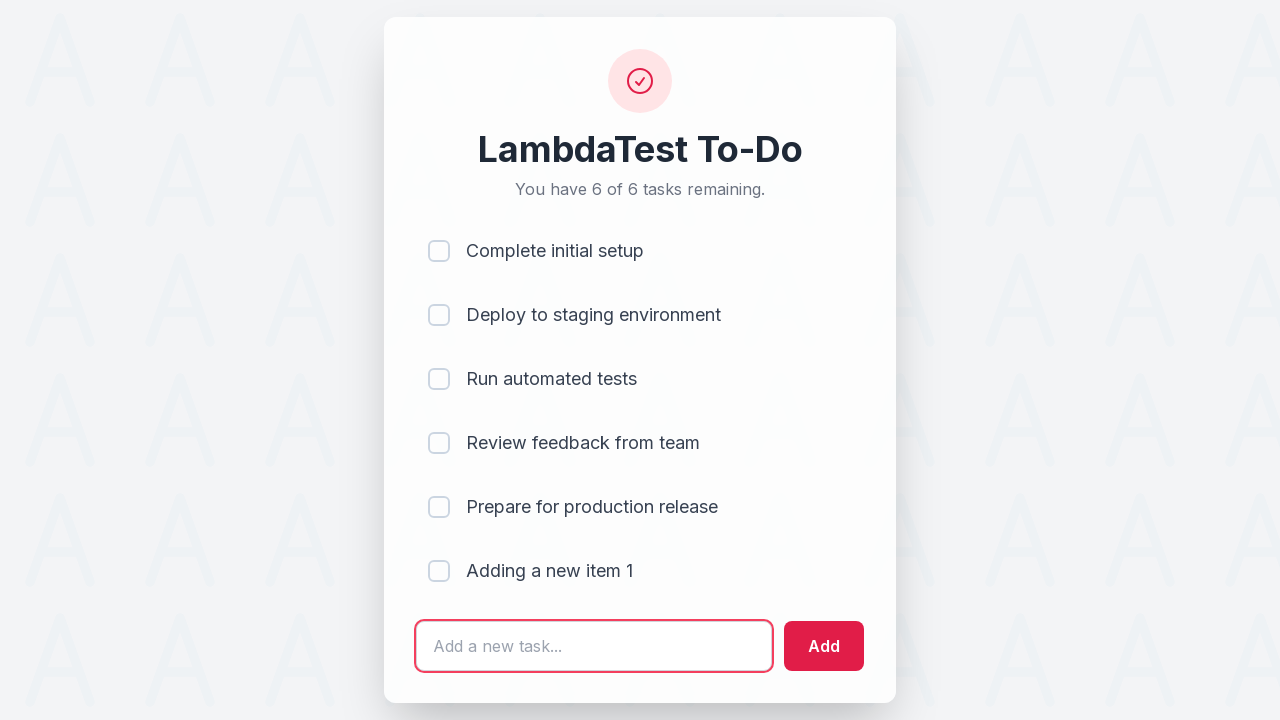

Filled input with 'Adding a new item 2' on #sampletodotext
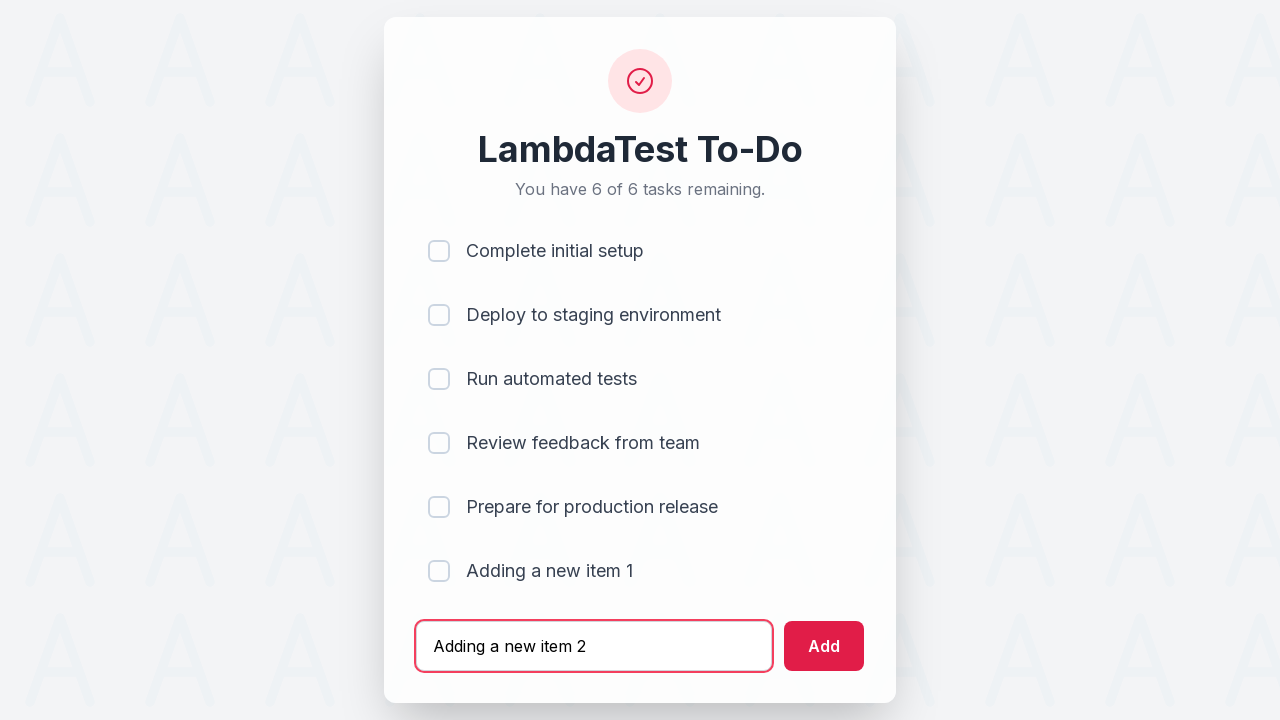

Pressed Enter to add item 2 to the list on #sampletodotext
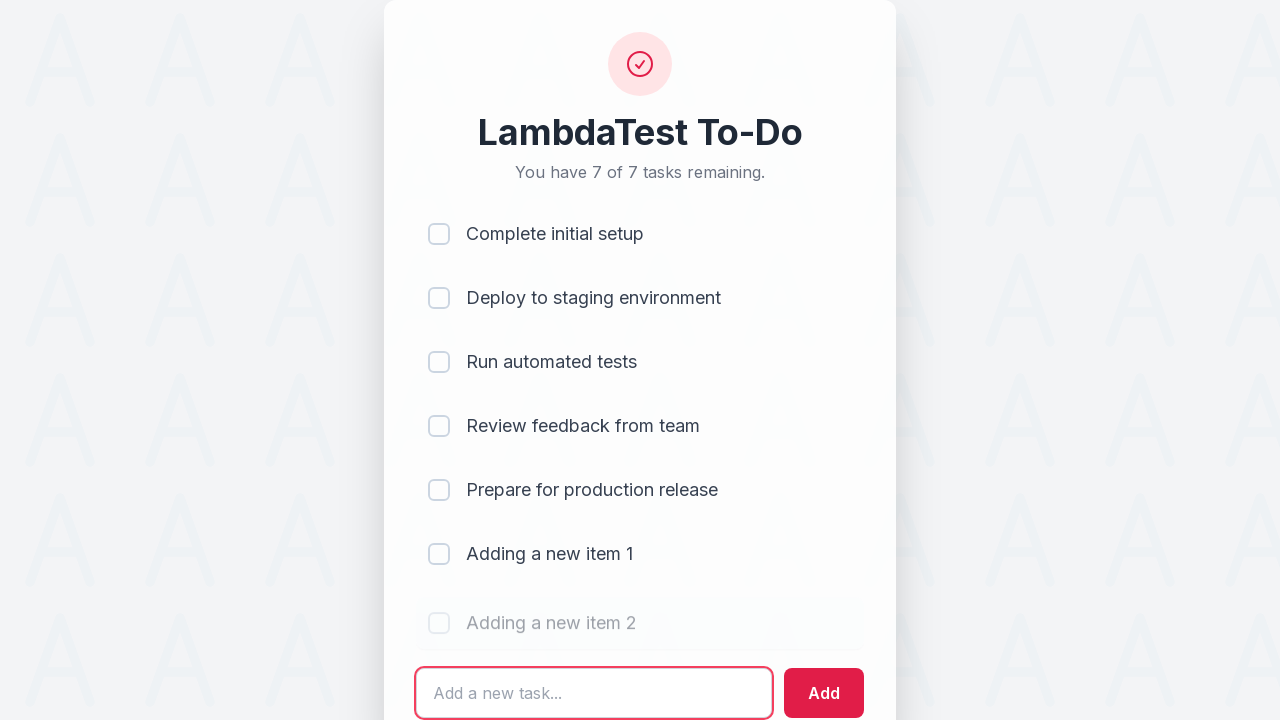

Waited 500ms for item 2 to be added
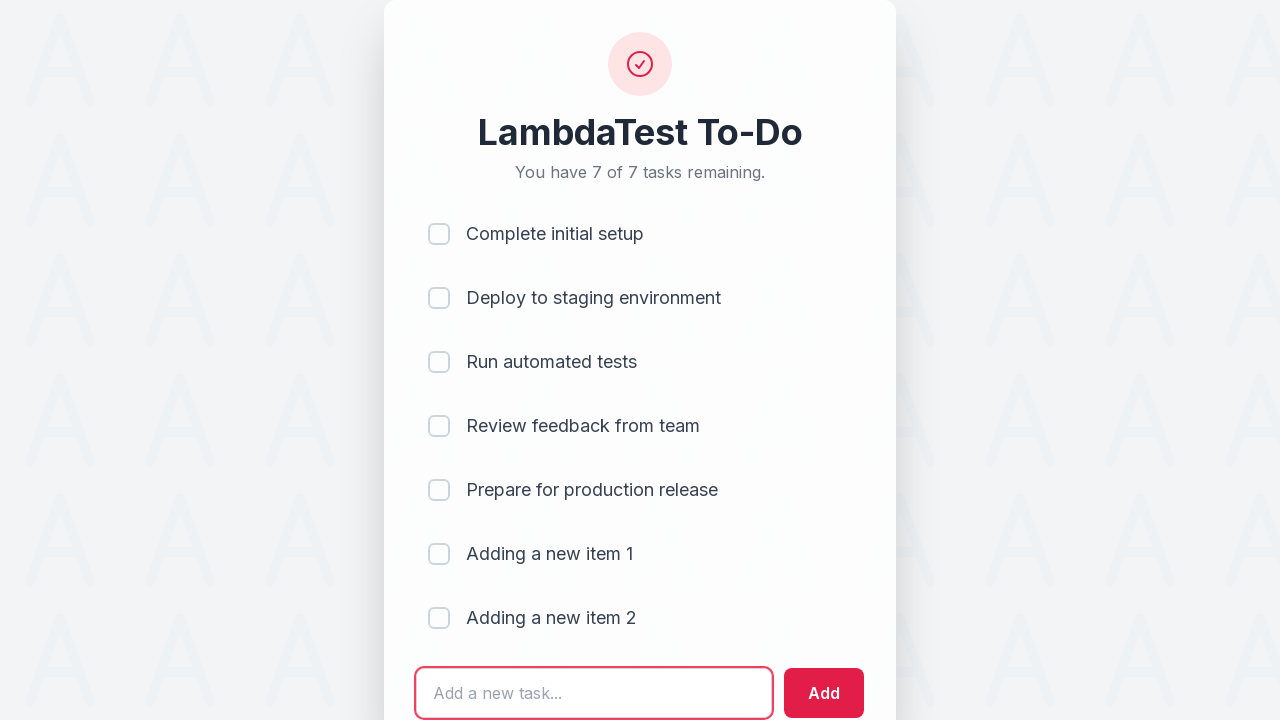

Clicked todo input field for item 3 at (594, 693) on #sampletodotext
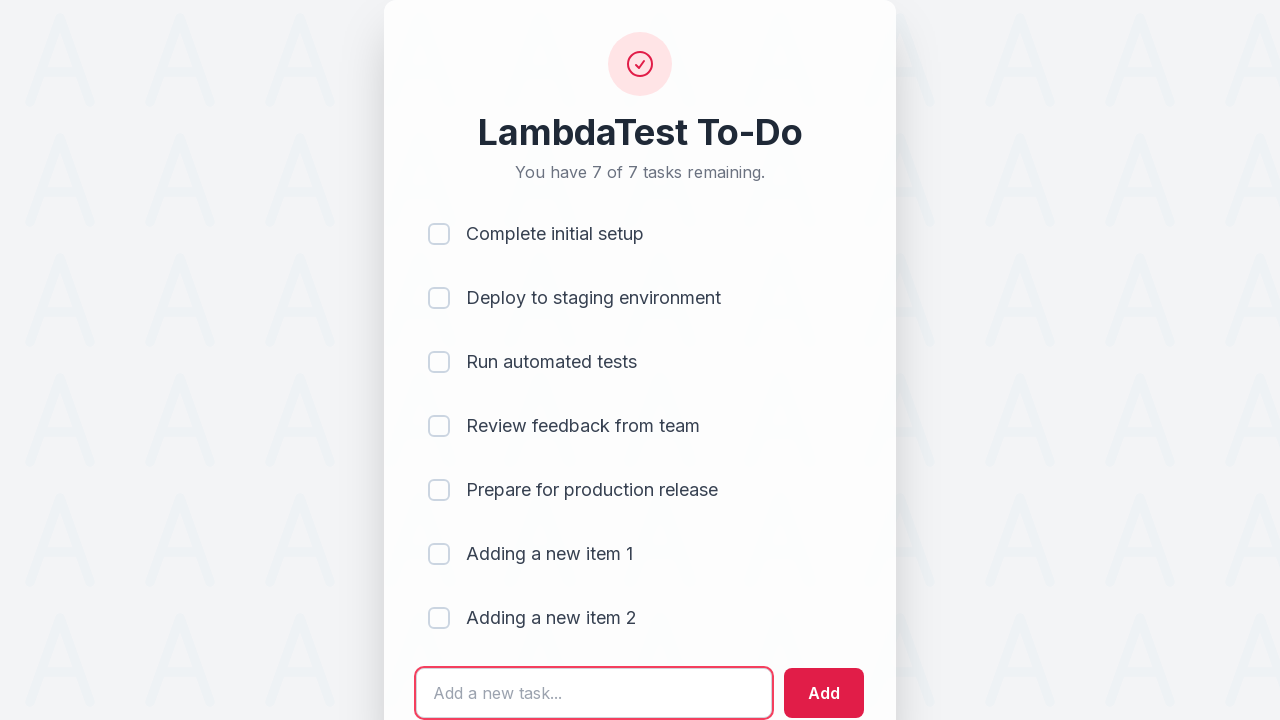

Filled input with 'Adding a new item 3' on #sampletodotext
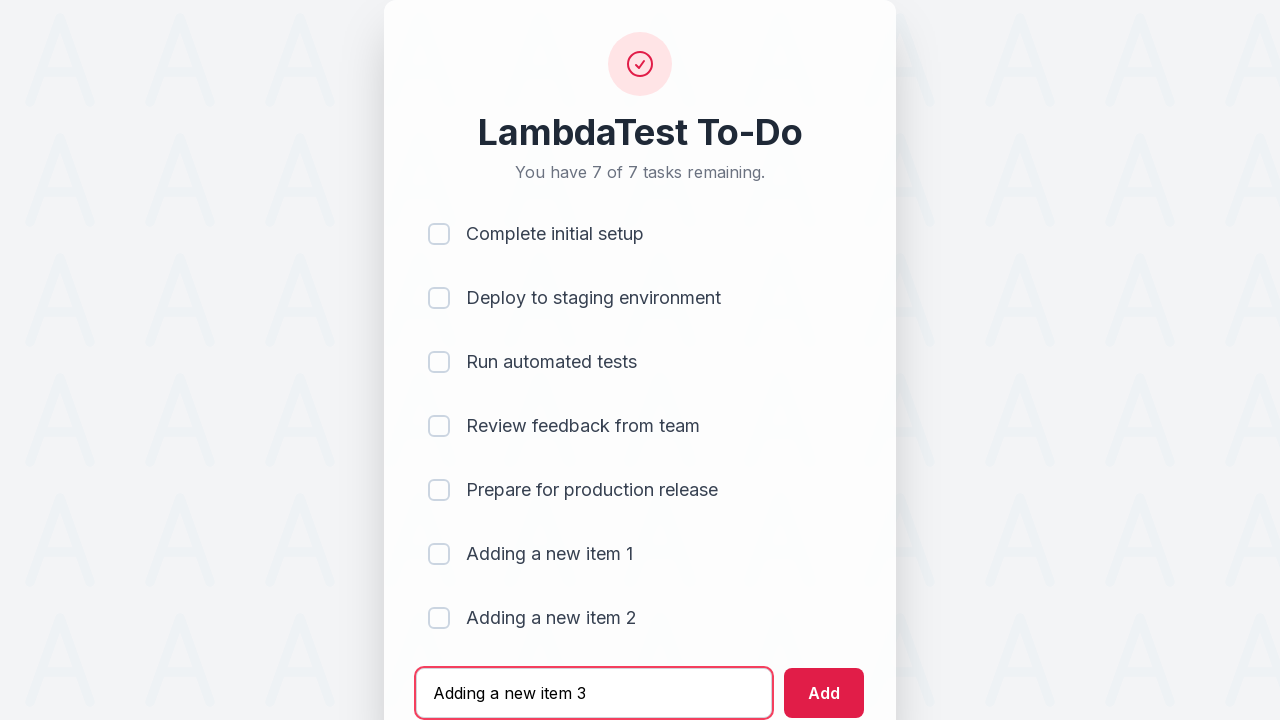

Pressed Enter to add item 3 to the list on #sampletodotext
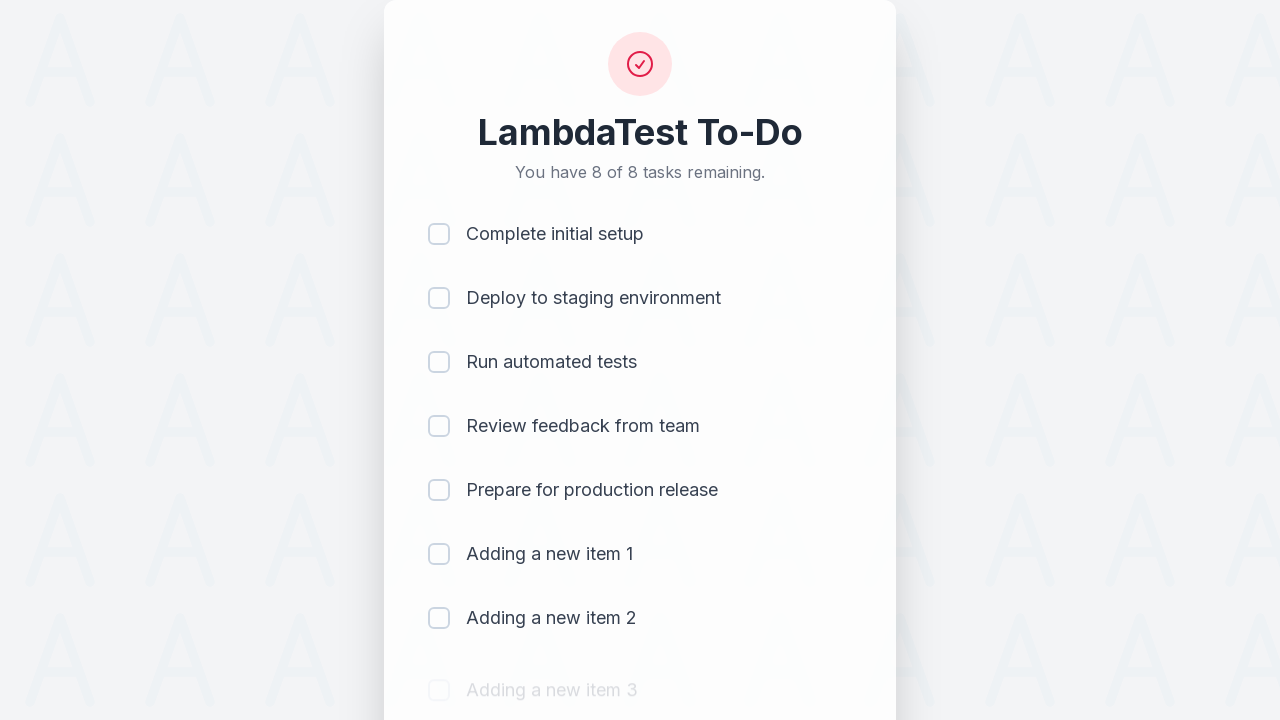

Waited 500ms for item 3 to be added
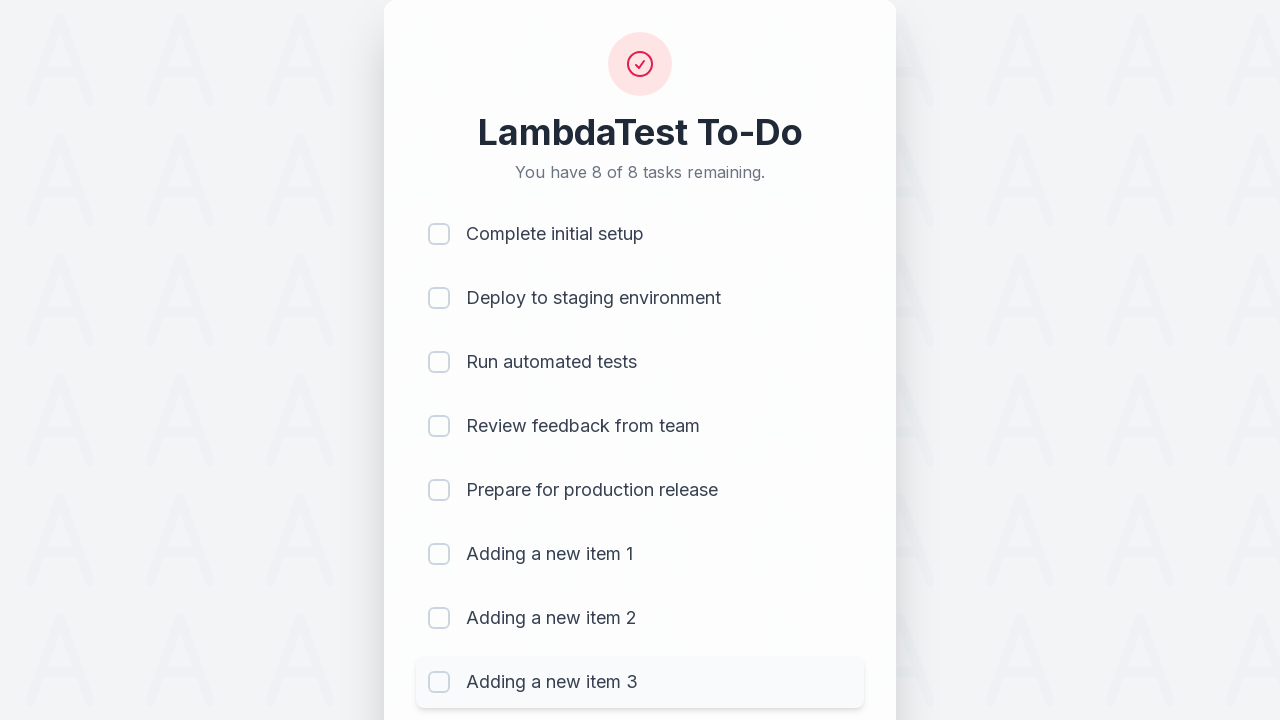

Clicked todo input field for item 4 at (594, 663) on #sampletodotext
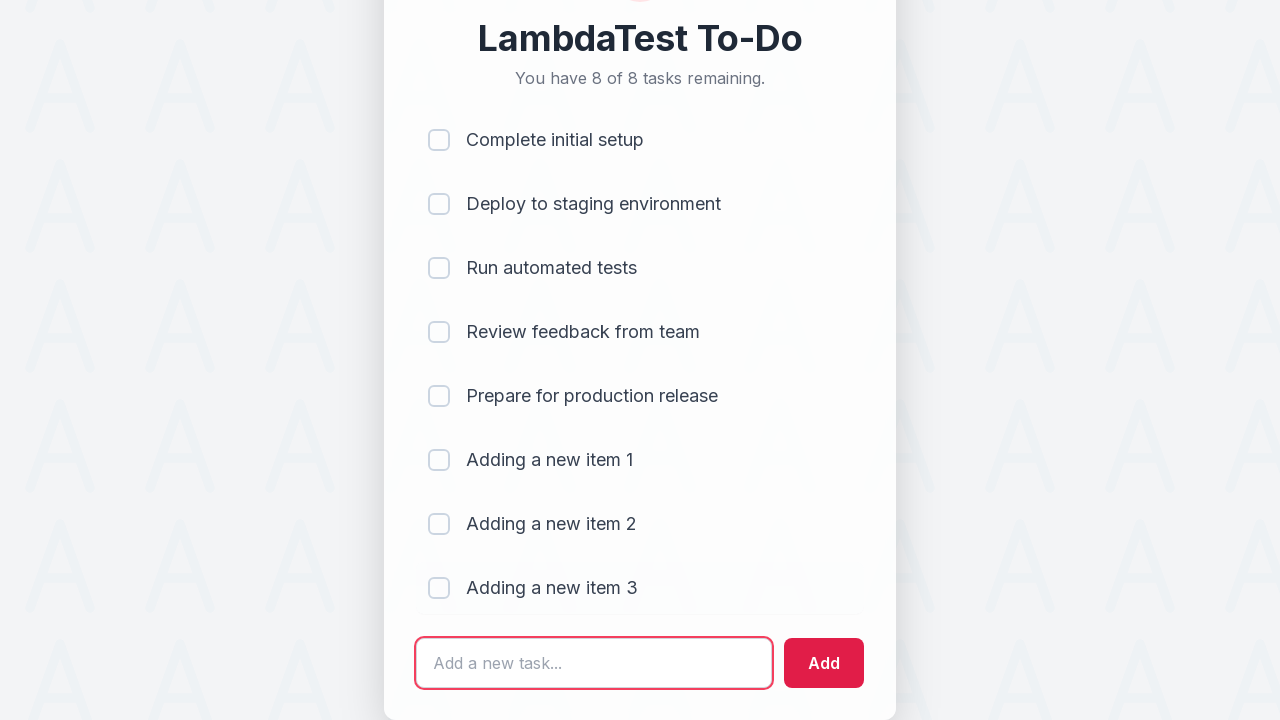

Filled input with 'Adding a new item 4' on #sampletodotext
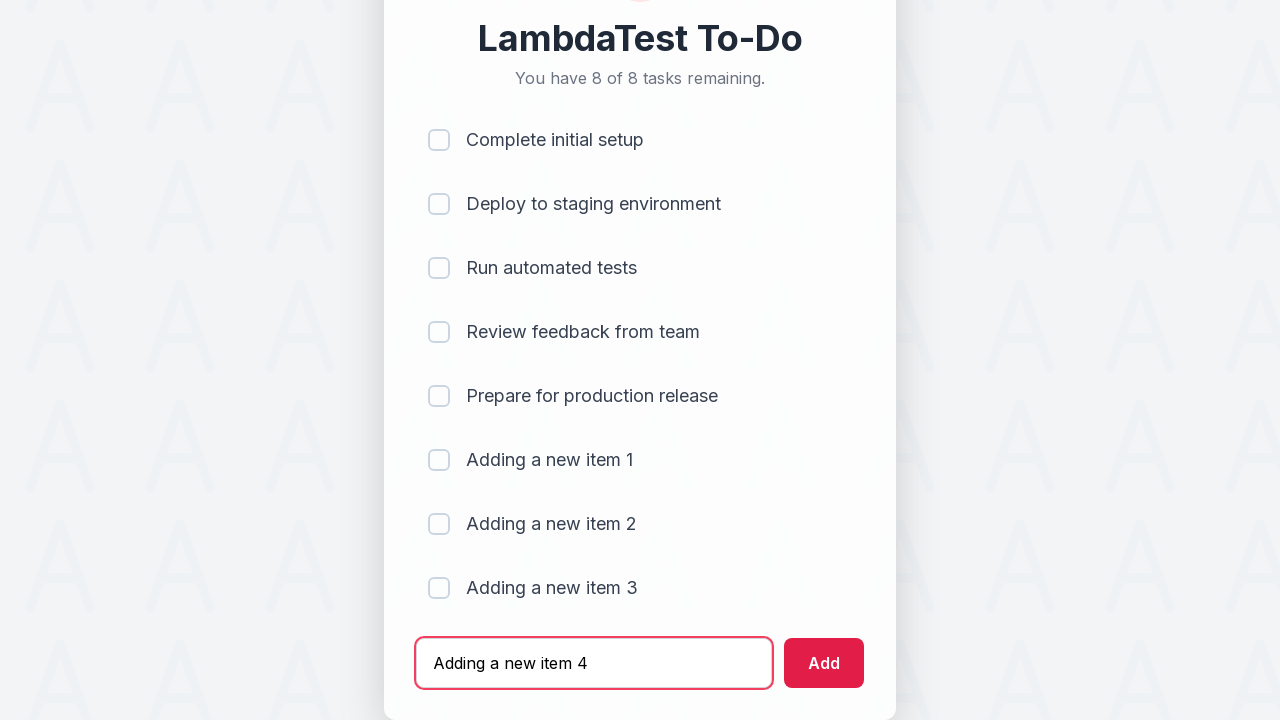

Pressed Enter to add item 4 to the list on #sampletodotext
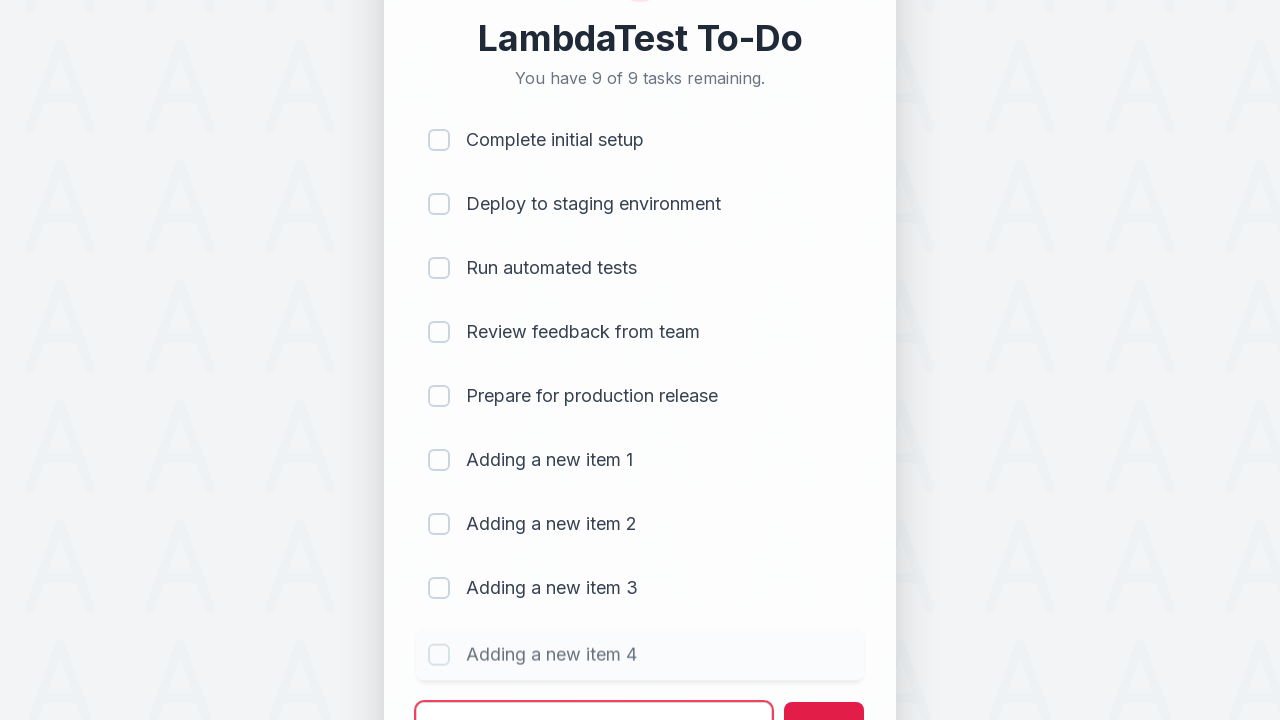

Waited 500ms for item 4 to be added
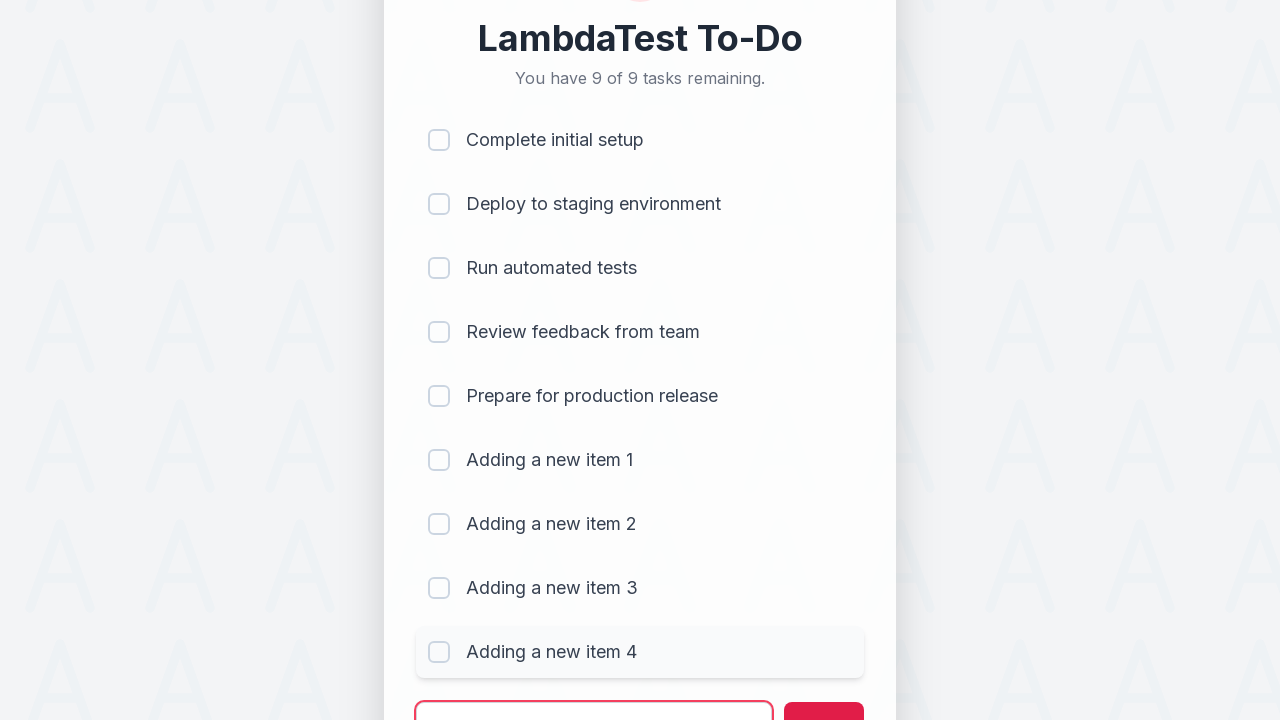

Clicked todo input field for item 5 at (594, 695) on #sampletodotext
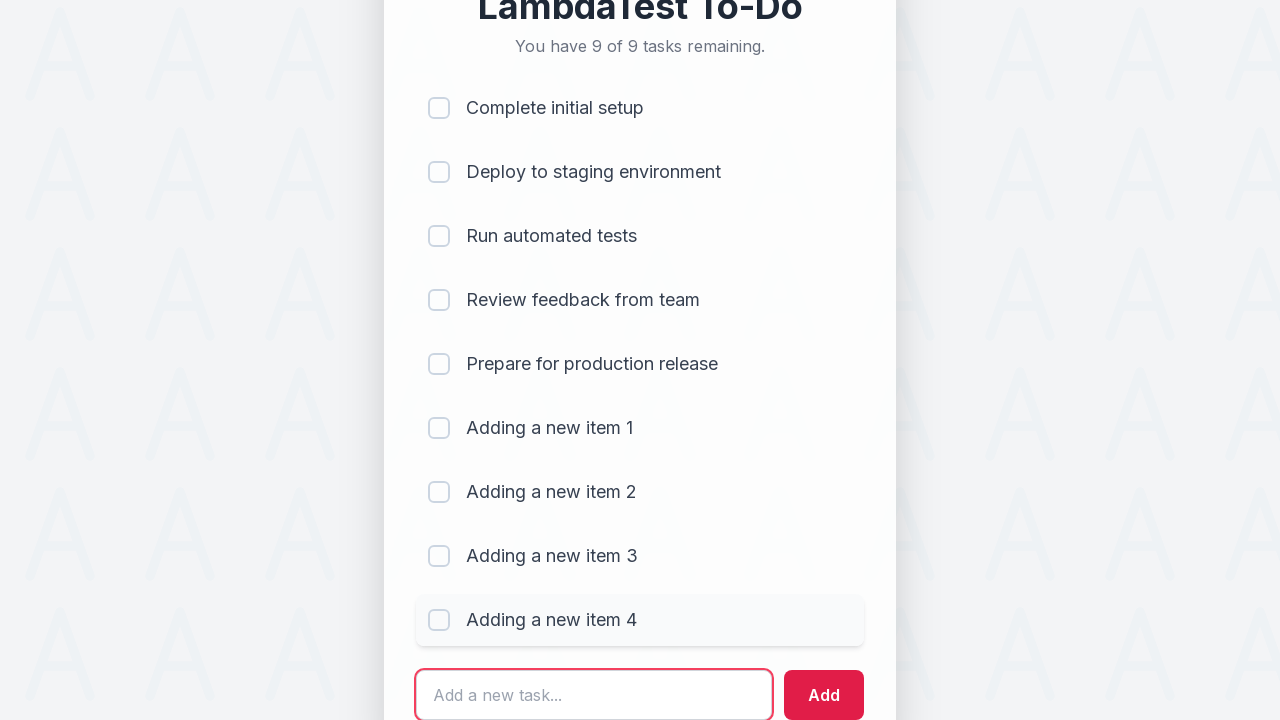

Filled input with 'Adding a new item 5' on #sampletodotext
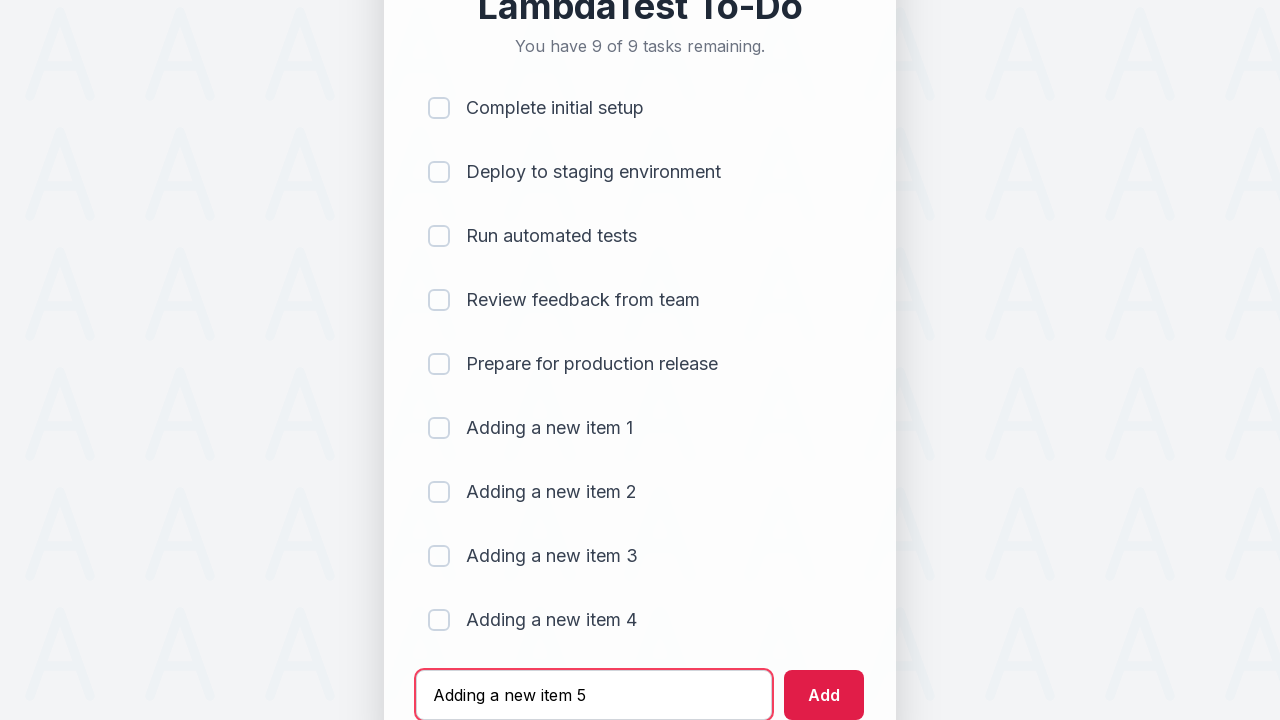

Pressed Enter to add item 5 to the list on #sampletodotext
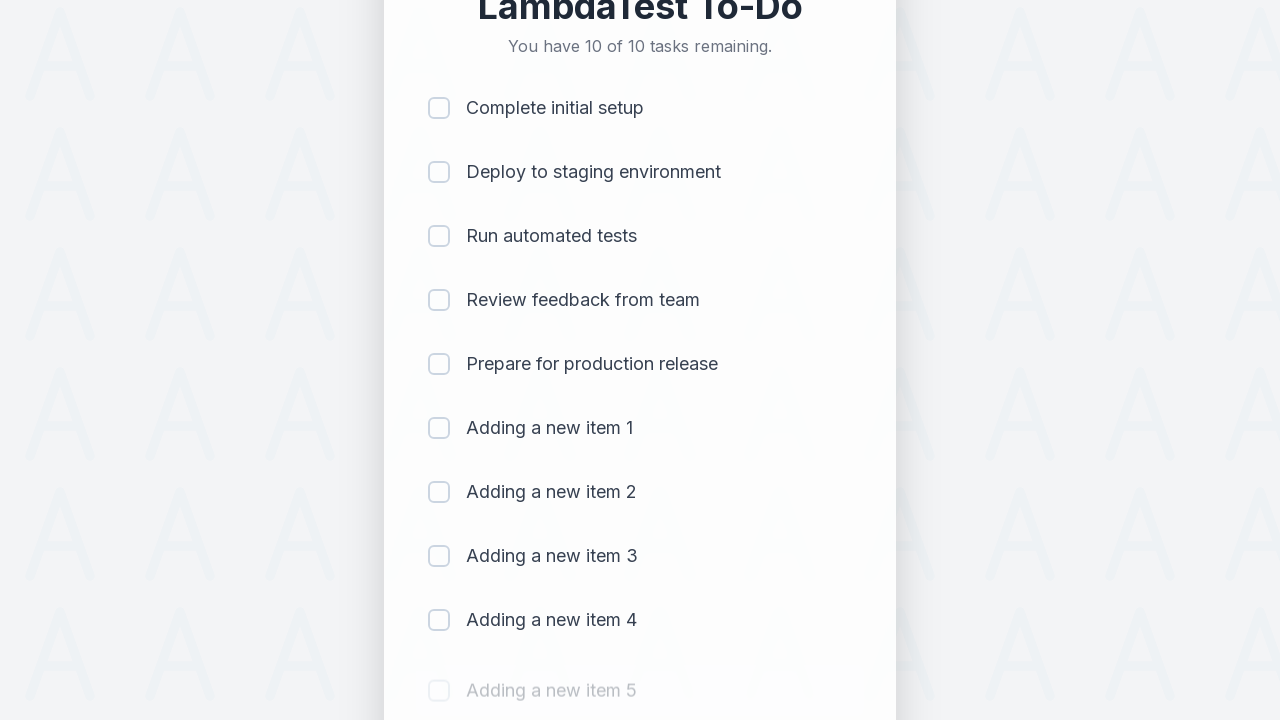

Waited 500ms for item 5 to be added
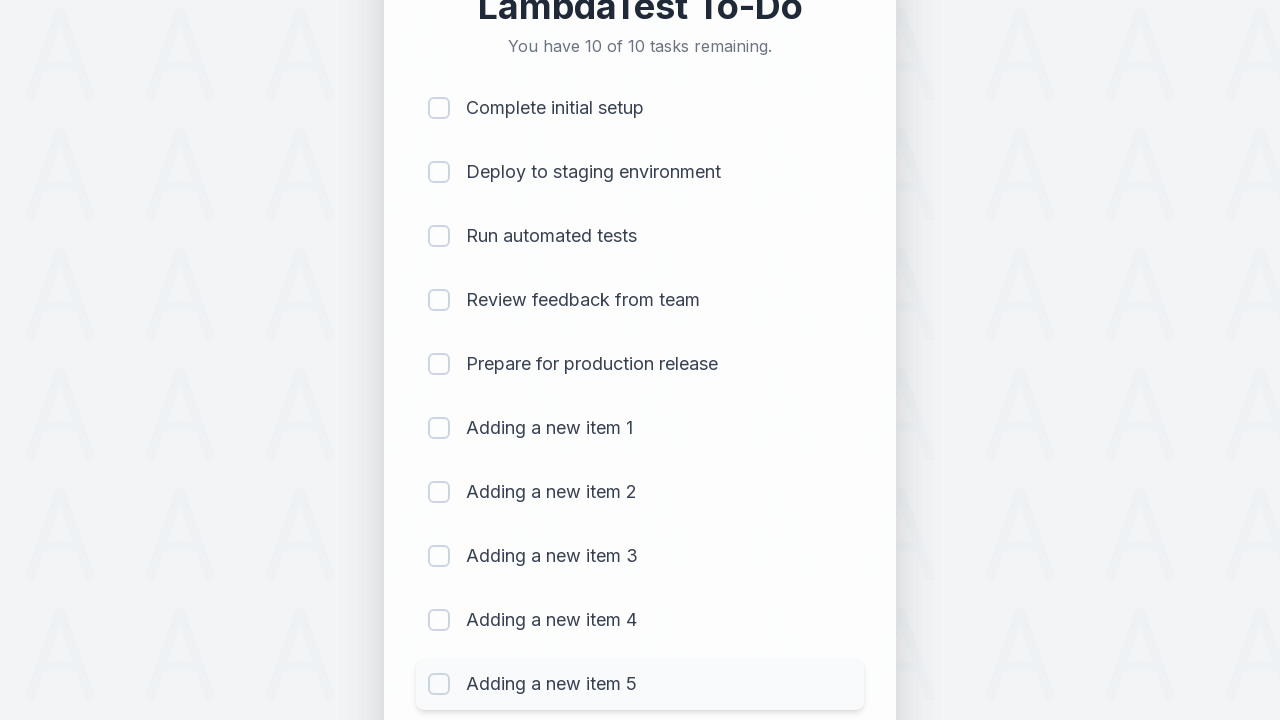

Clicked todo input field for item 6 at (594, 663) on #sampletodotext
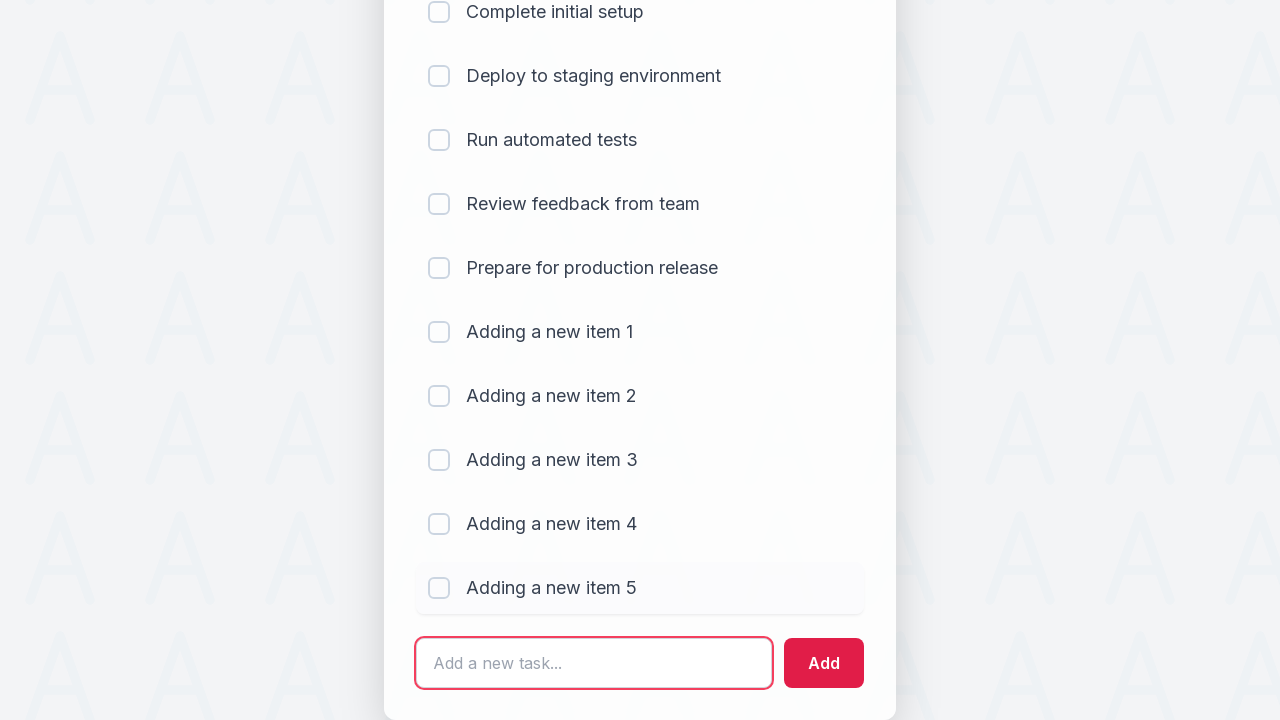

Filled input with 'Adding a new item 6' on #sampletodotext
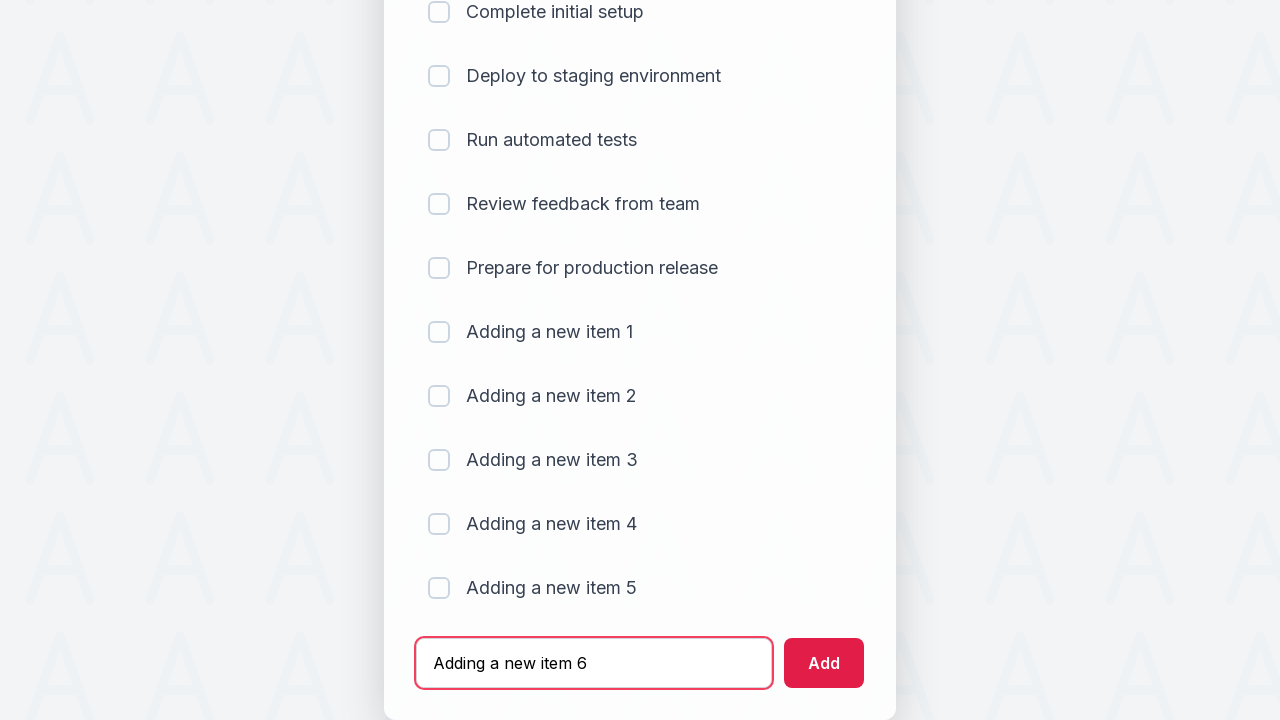

Pressed Enter to add item 6 to the list on #sampletodotext
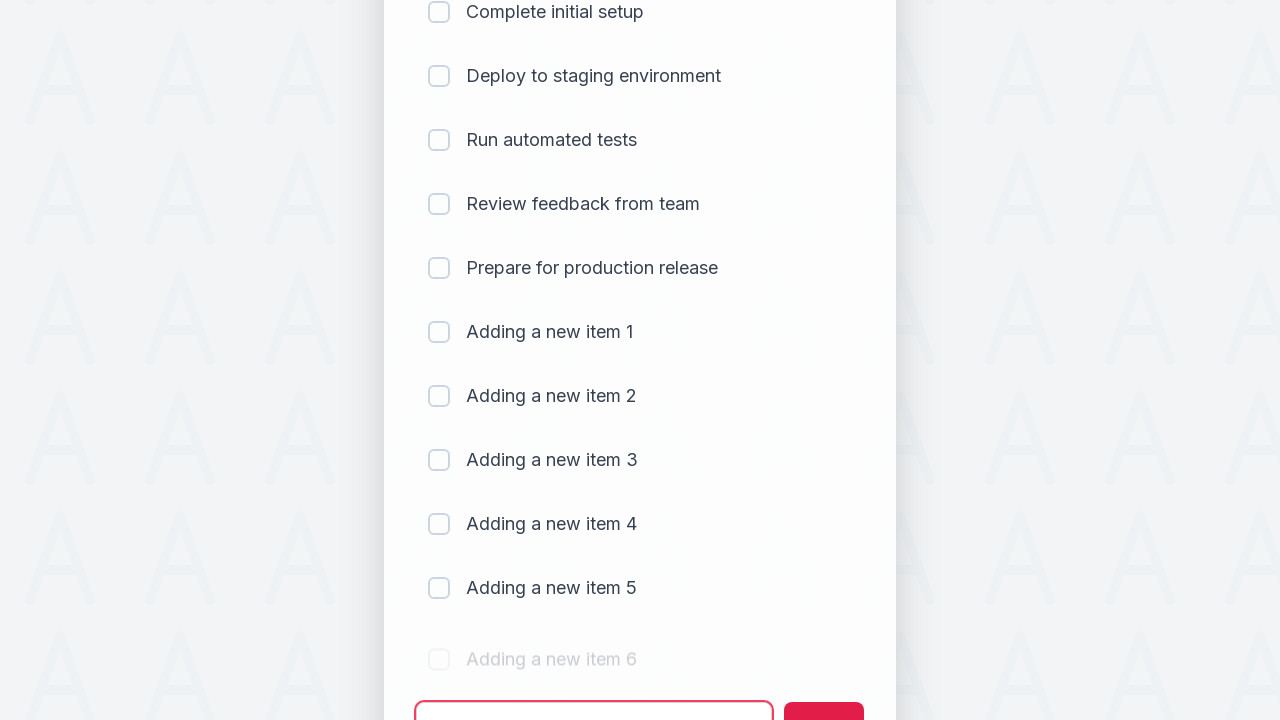

Waited 500ms for item 6 to be added
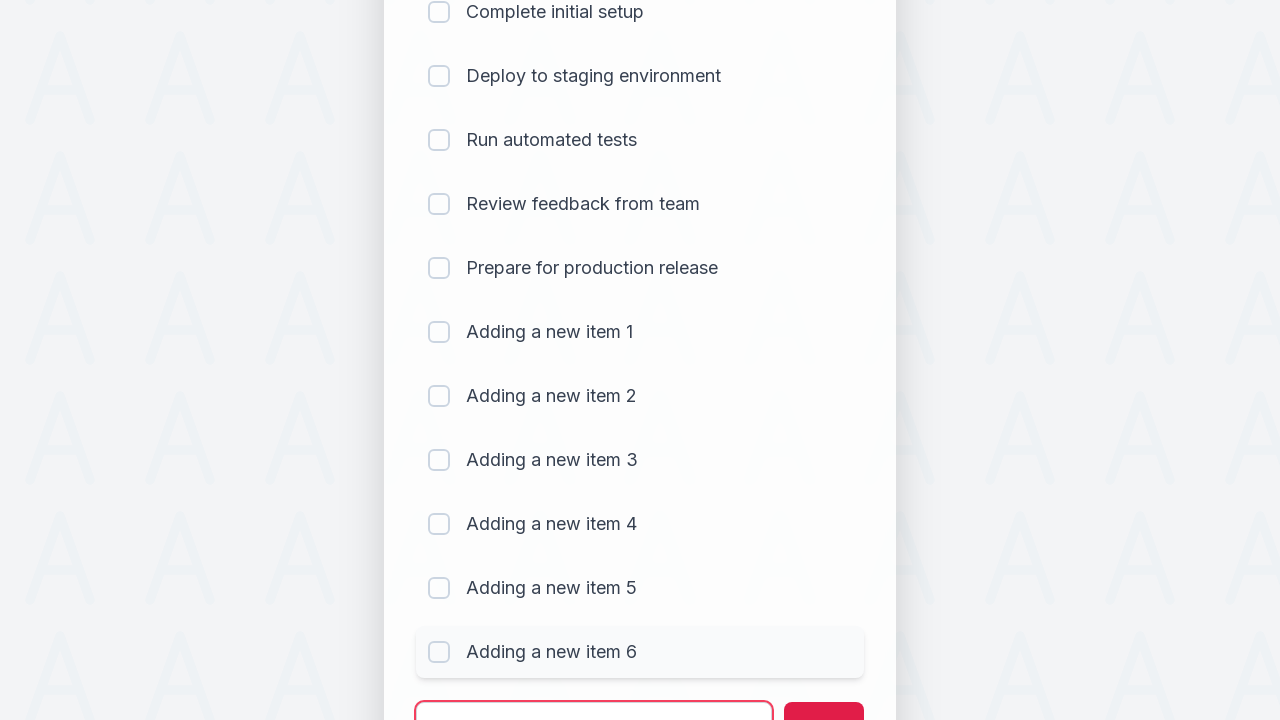

Clicked todo input field for item 7 at (594, 695) on #sampletodotext
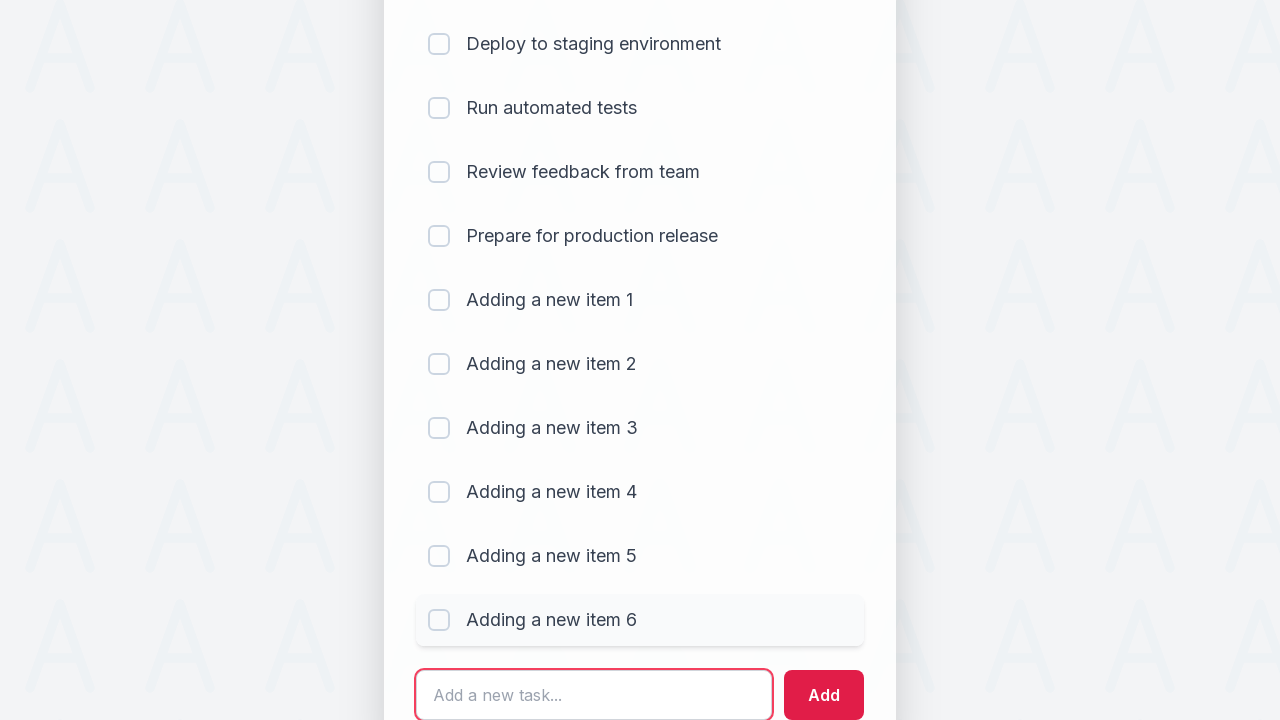

Filled input with 'Adding a new item 7' on #sampletodotext
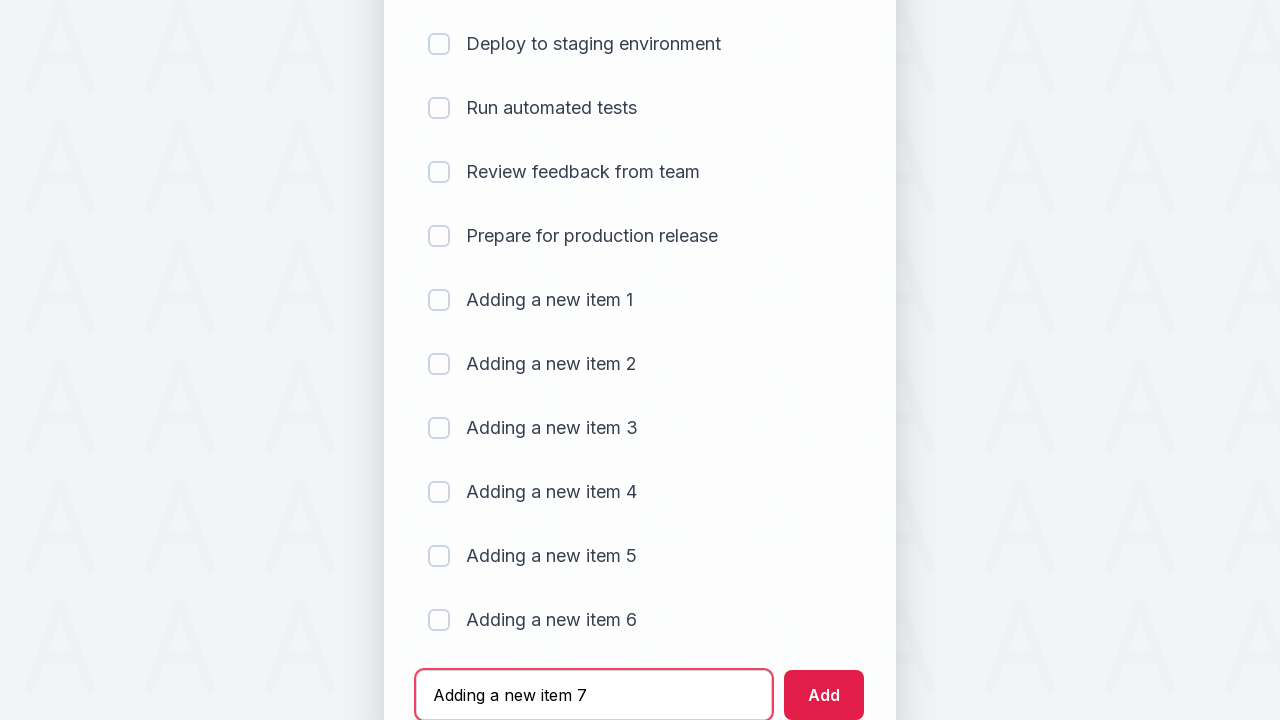

Pressed Enter to add item 7 to the list on #sampletodotext
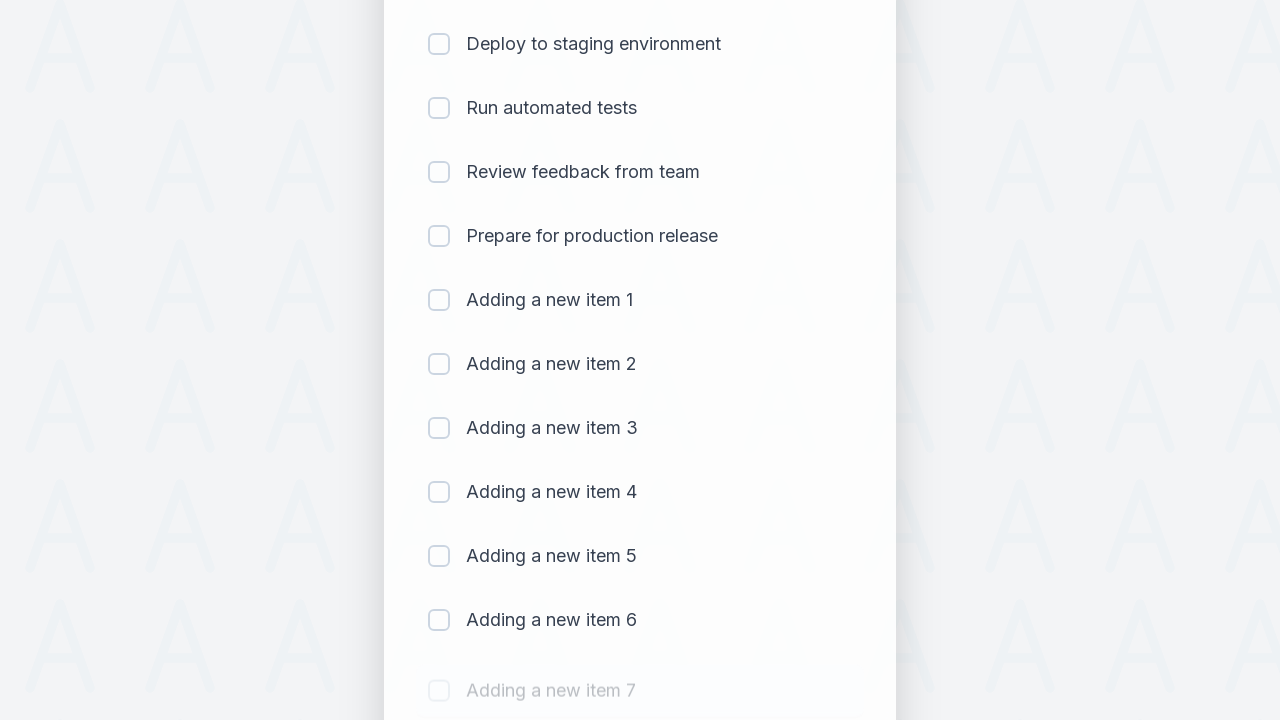

Waited 500ms for item 7 to be added
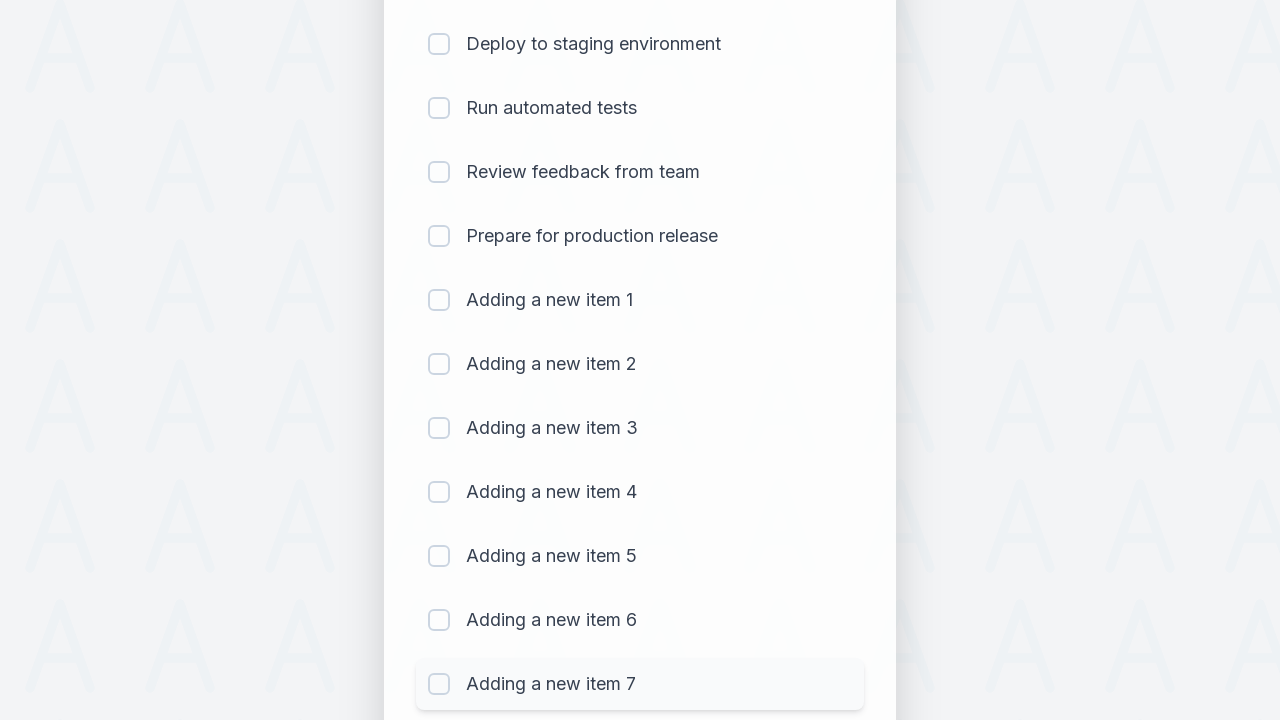

Clicked todo input field for item 8 at (594, 663) on #sampletodotext
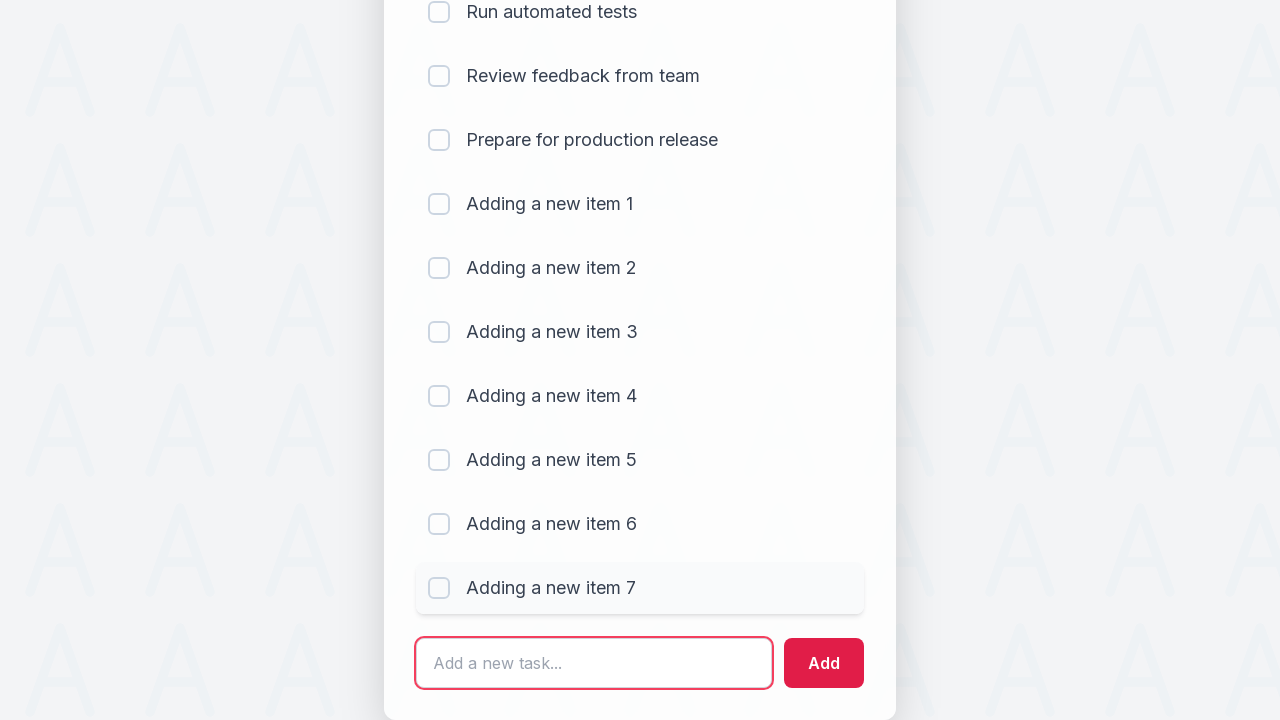

Filled input with 'Adding a new item 8' on #sampletodotext
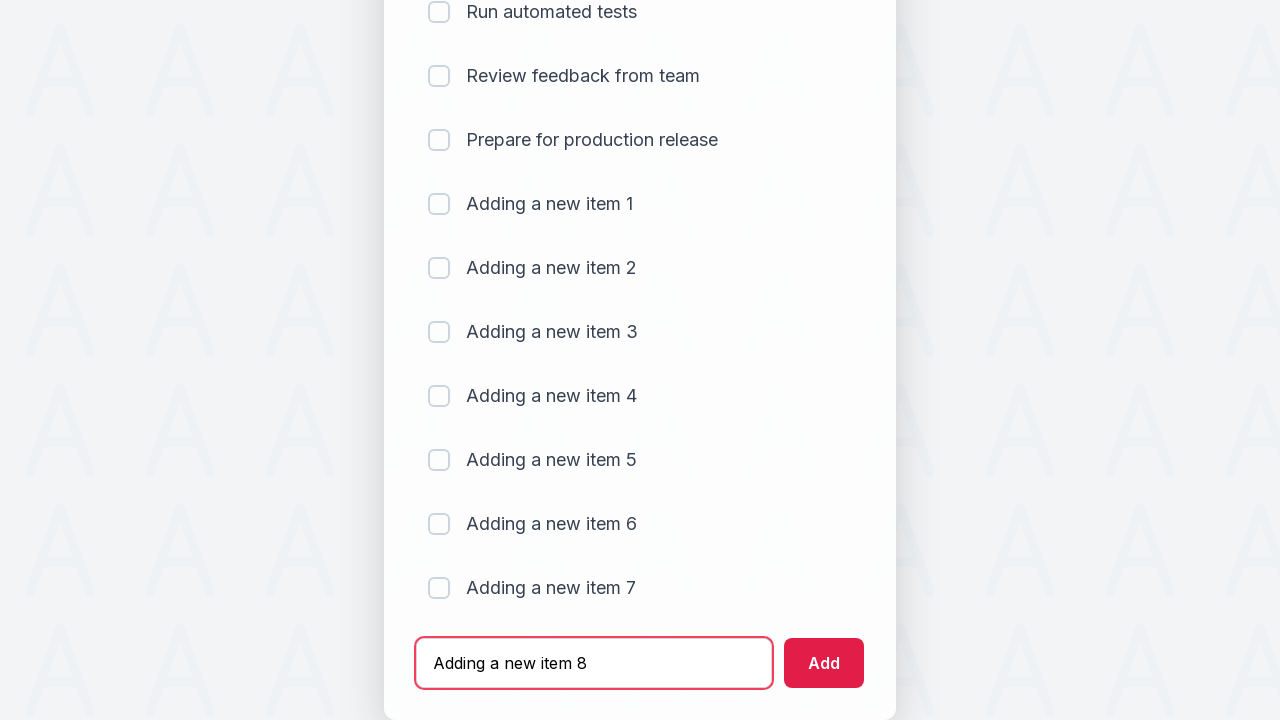

Pressed Enter to add item 8 to the list on #sampletodotext
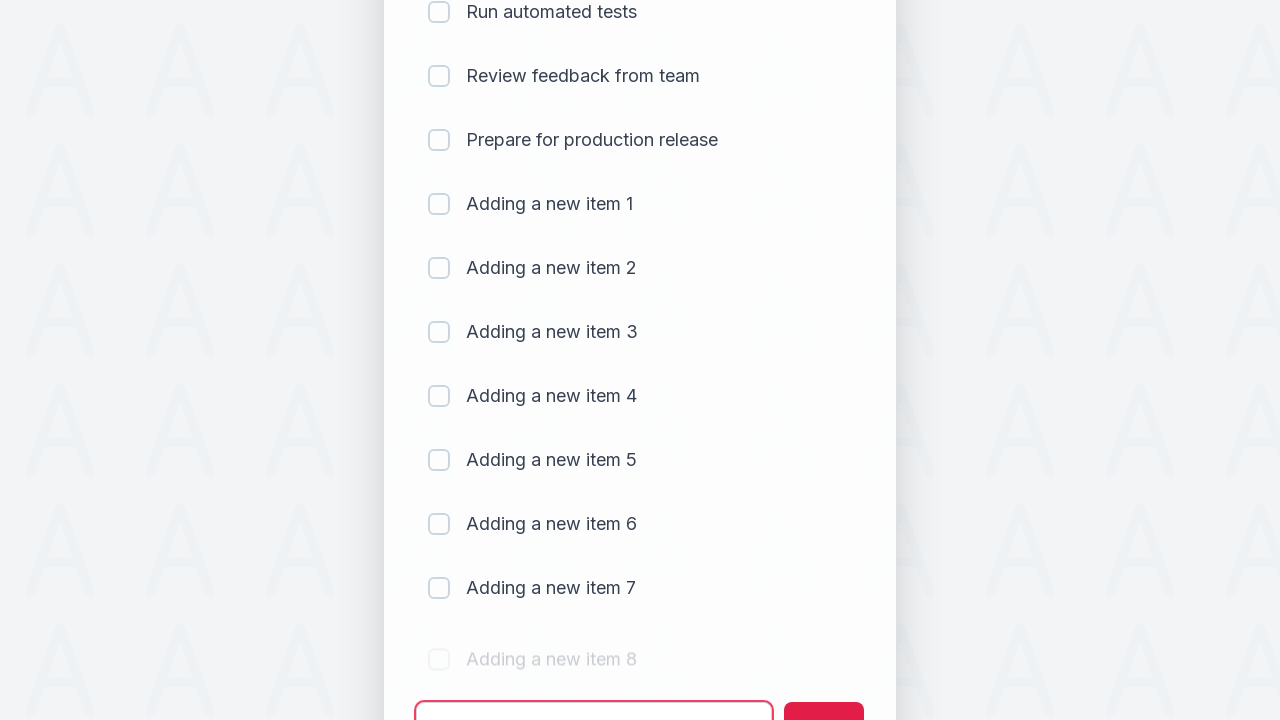

Waited 500ms for item 8 to be added
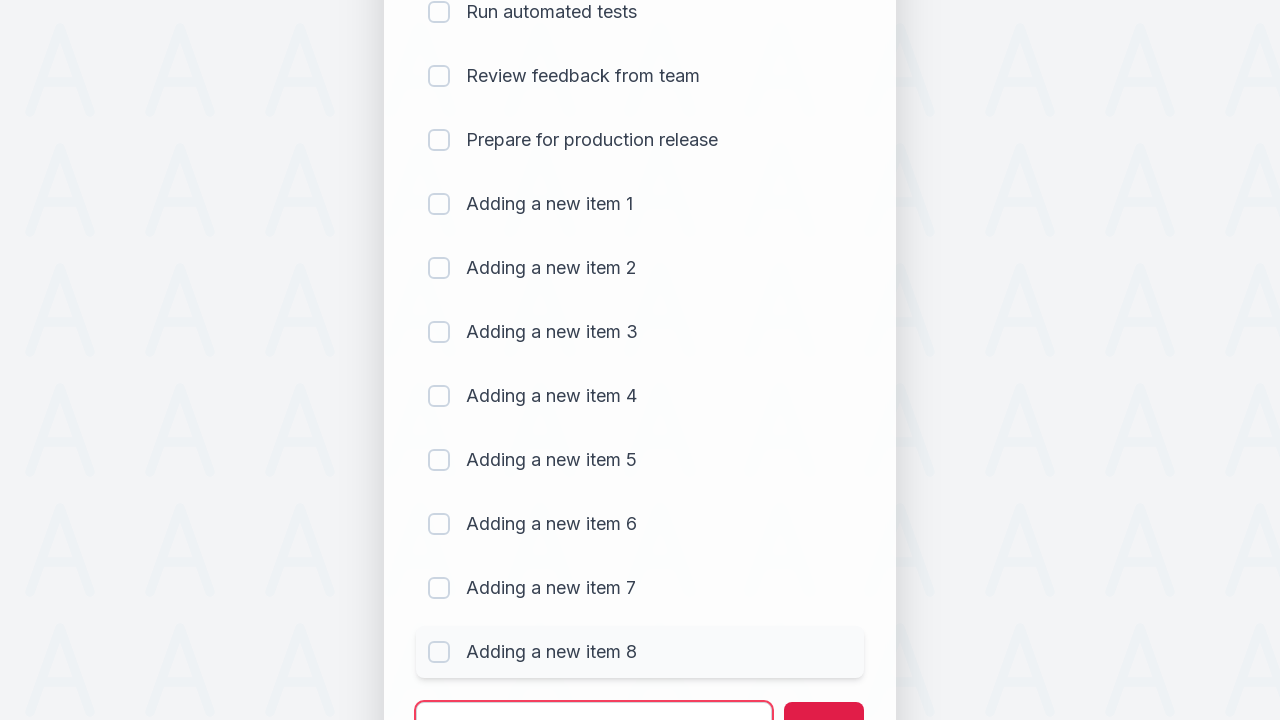

Clicked todo input field for item 9 at (594, 695) on #sampletodotext
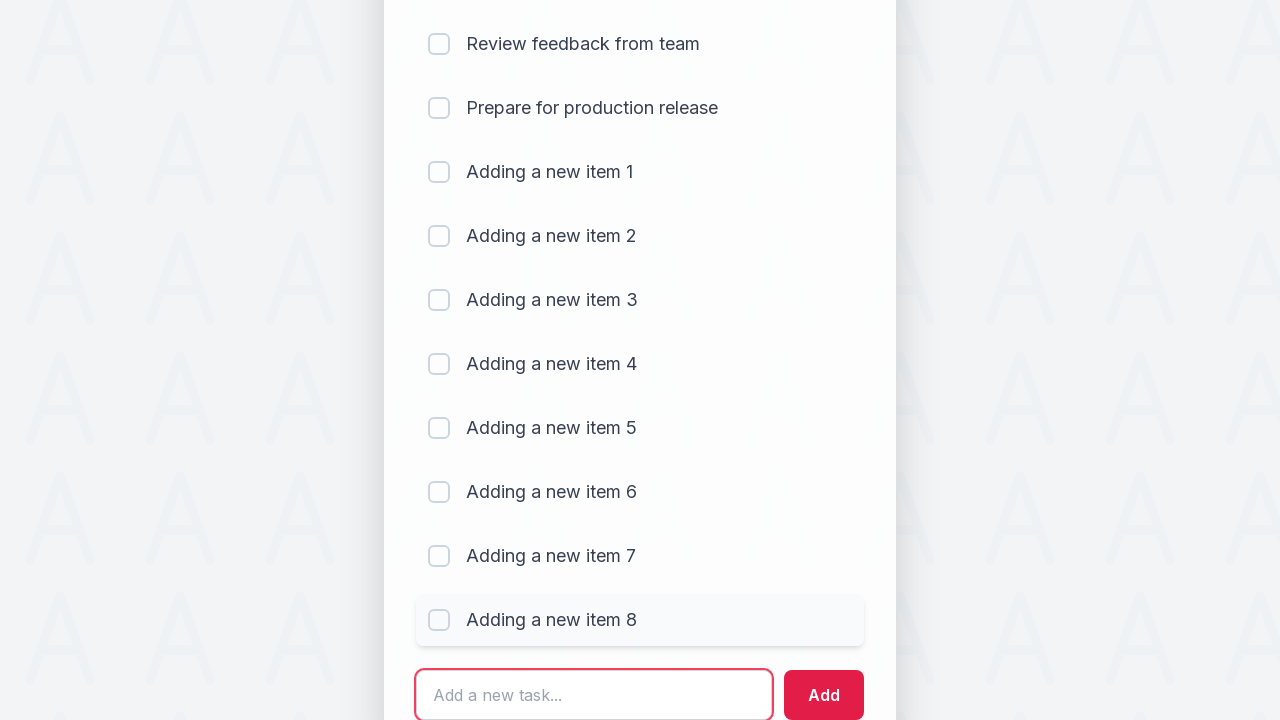

Filled input with 'Adding a new item 9' on #sampletodotext
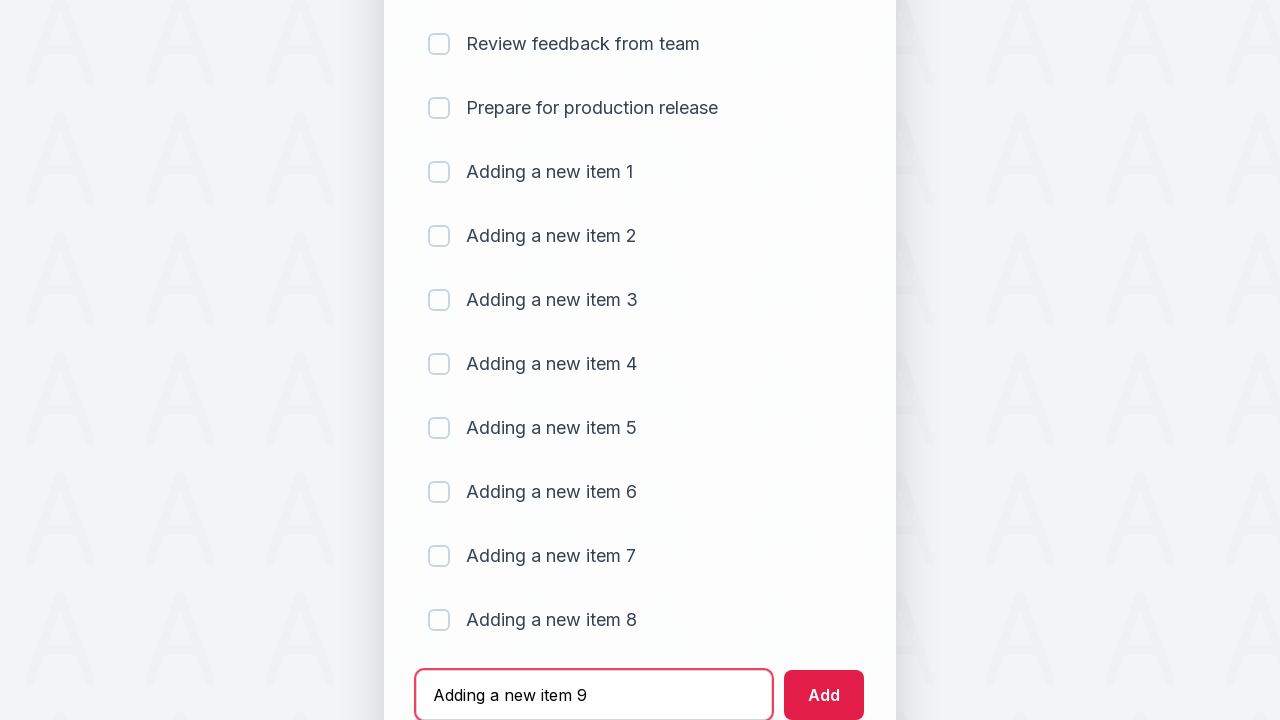

Pressed Enter to add item 9 to the list on #sampletodotext
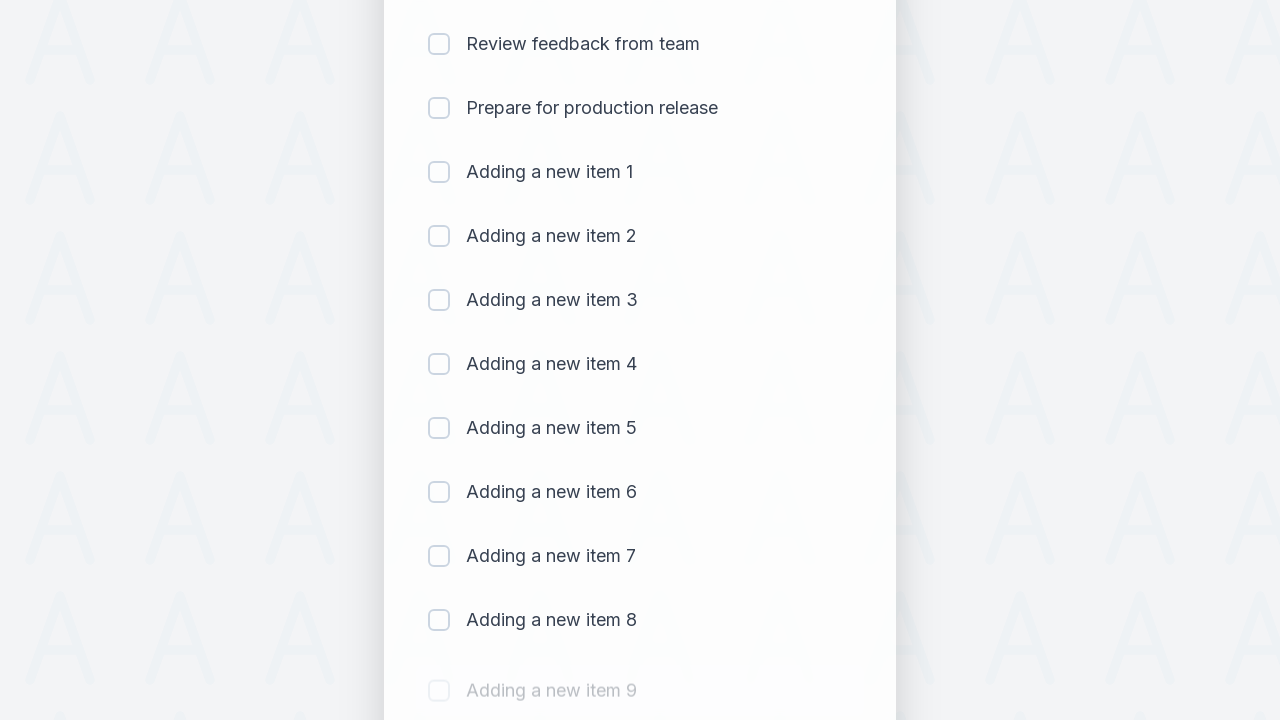

Waited 500ms for item 9 to be added
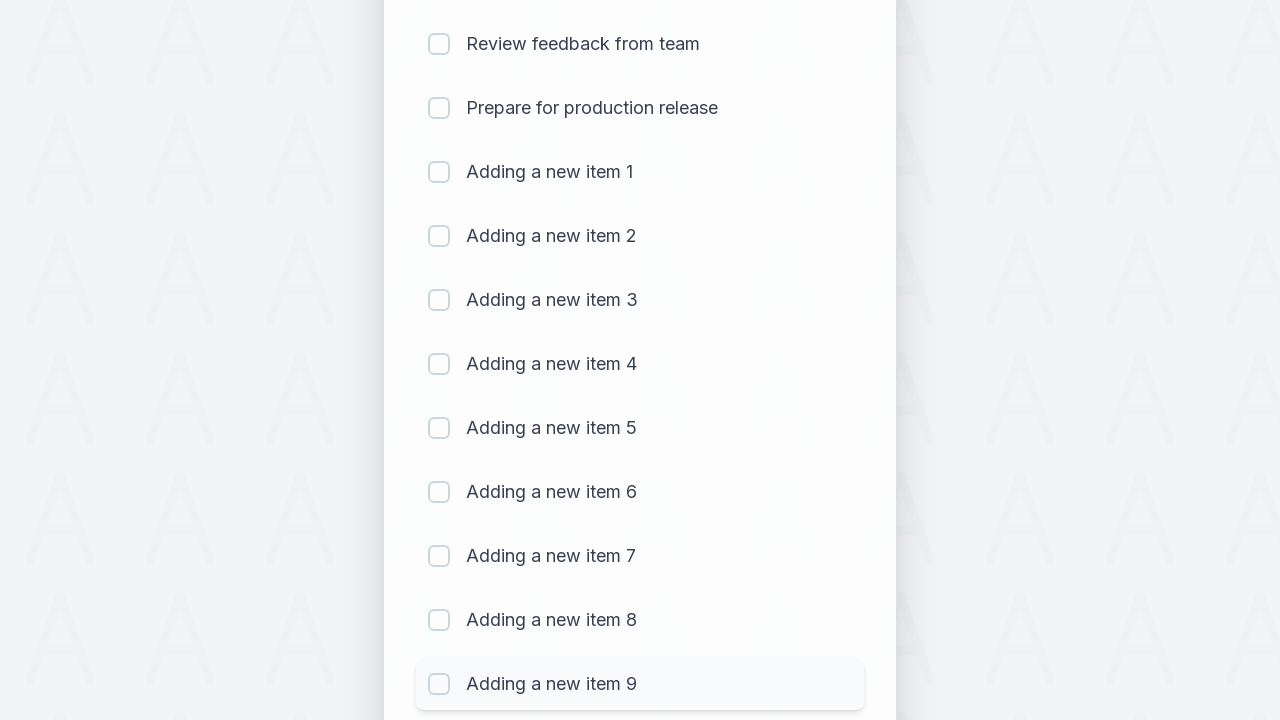

Clicked todo input field for item 10 at (594, 663) on #sampletodotext
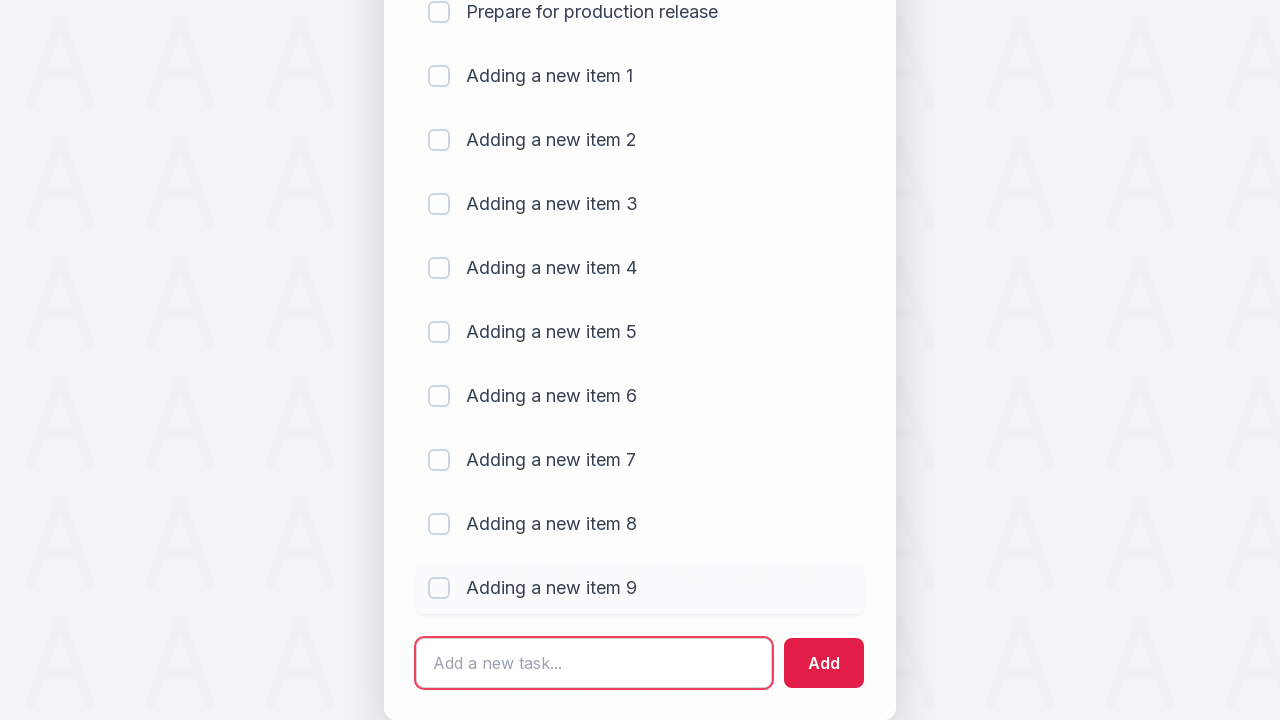

Filled input with 'Adding a new item 10' on #sampletodotext
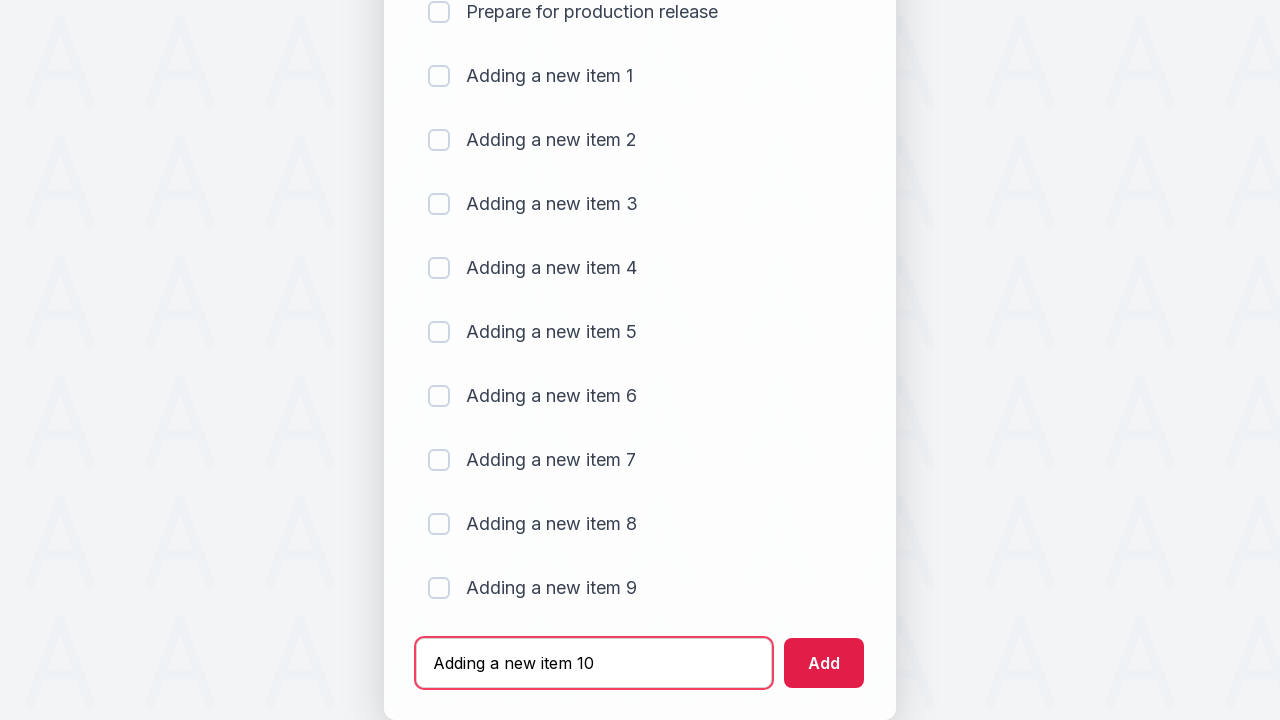

Pressed Enter to add item 10 to the list on #sampletodotext
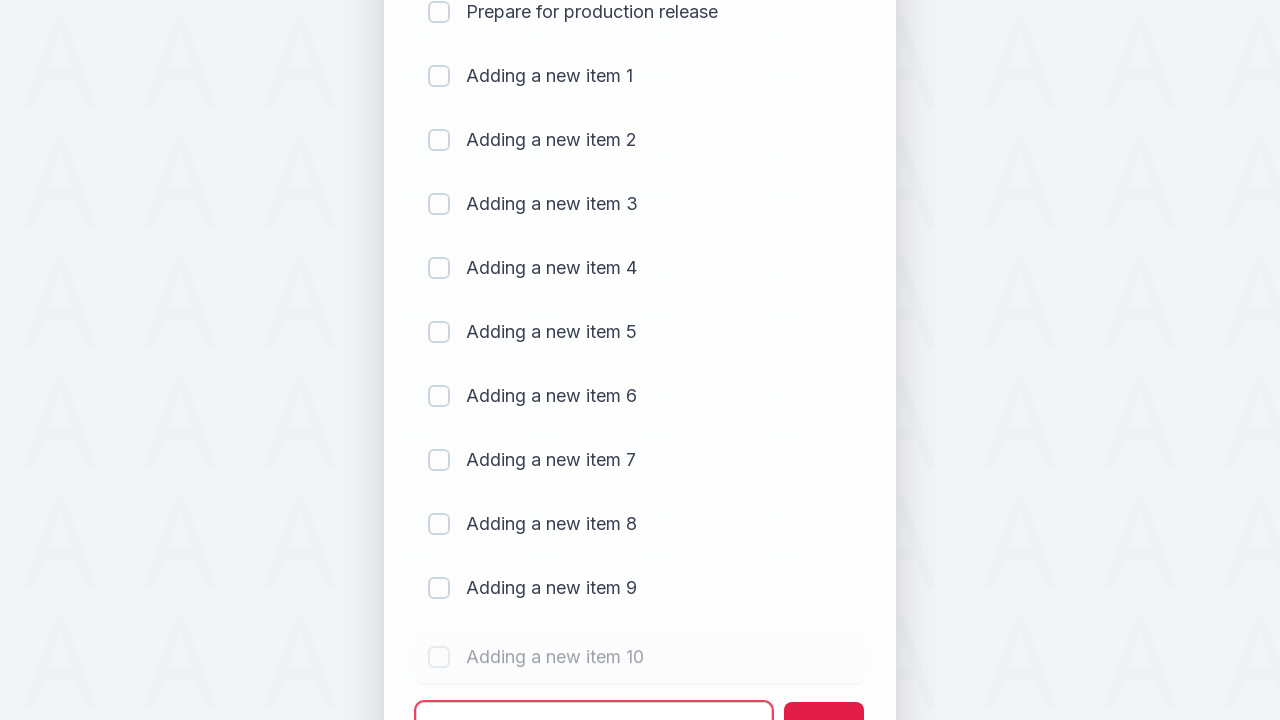

Waited 500ms for item 10 to be added
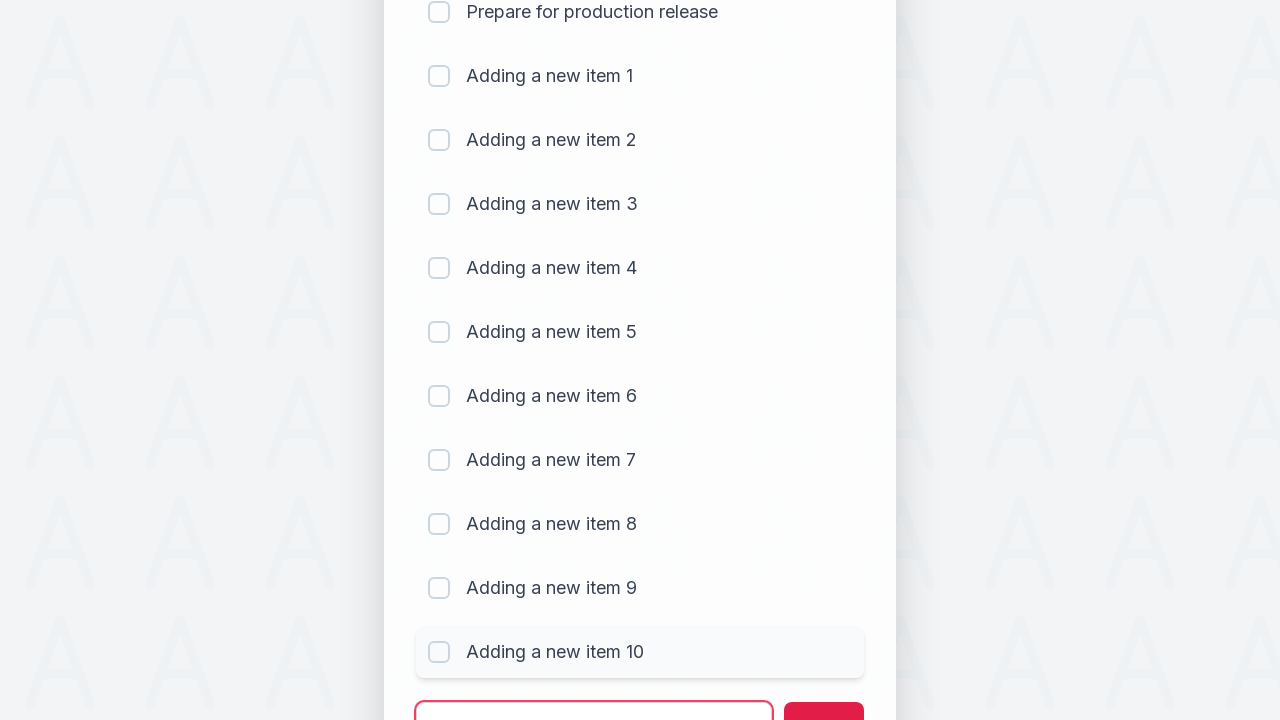

Clicked todo input field for item 11 at (594, 695) on #sampletodotext
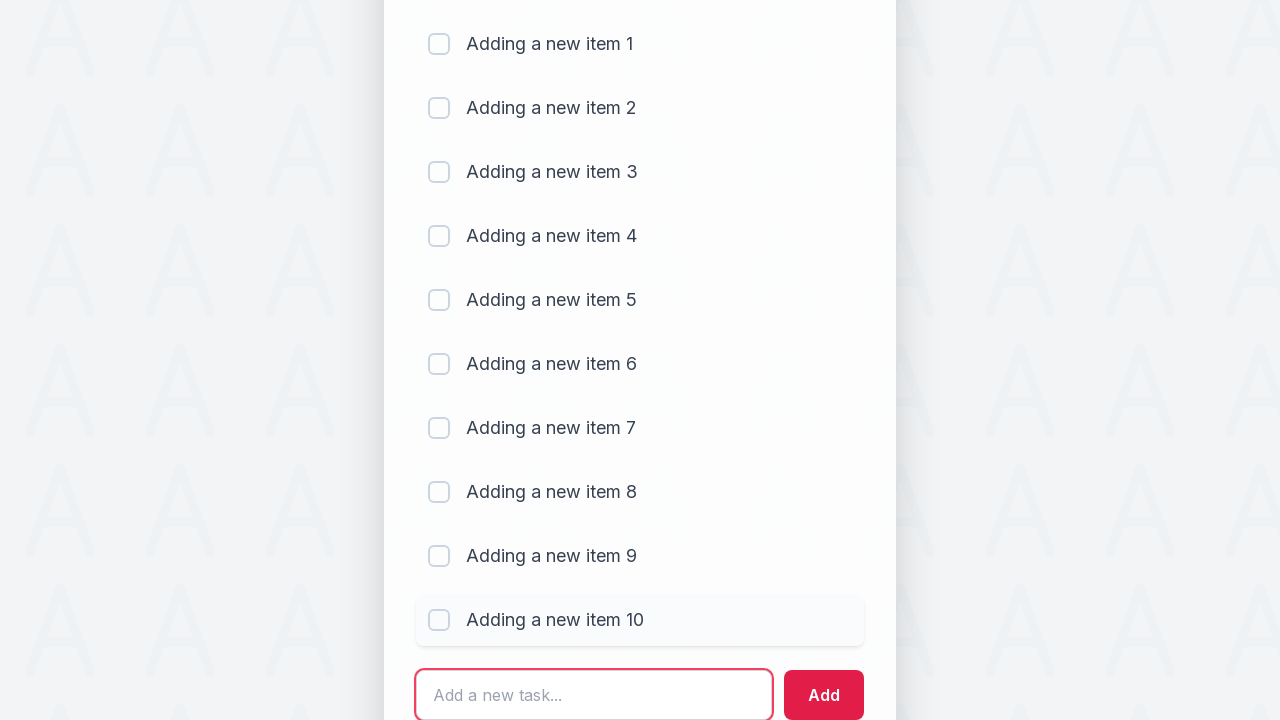

Filled input with 'Adding a new item 11' on #sampletodotext
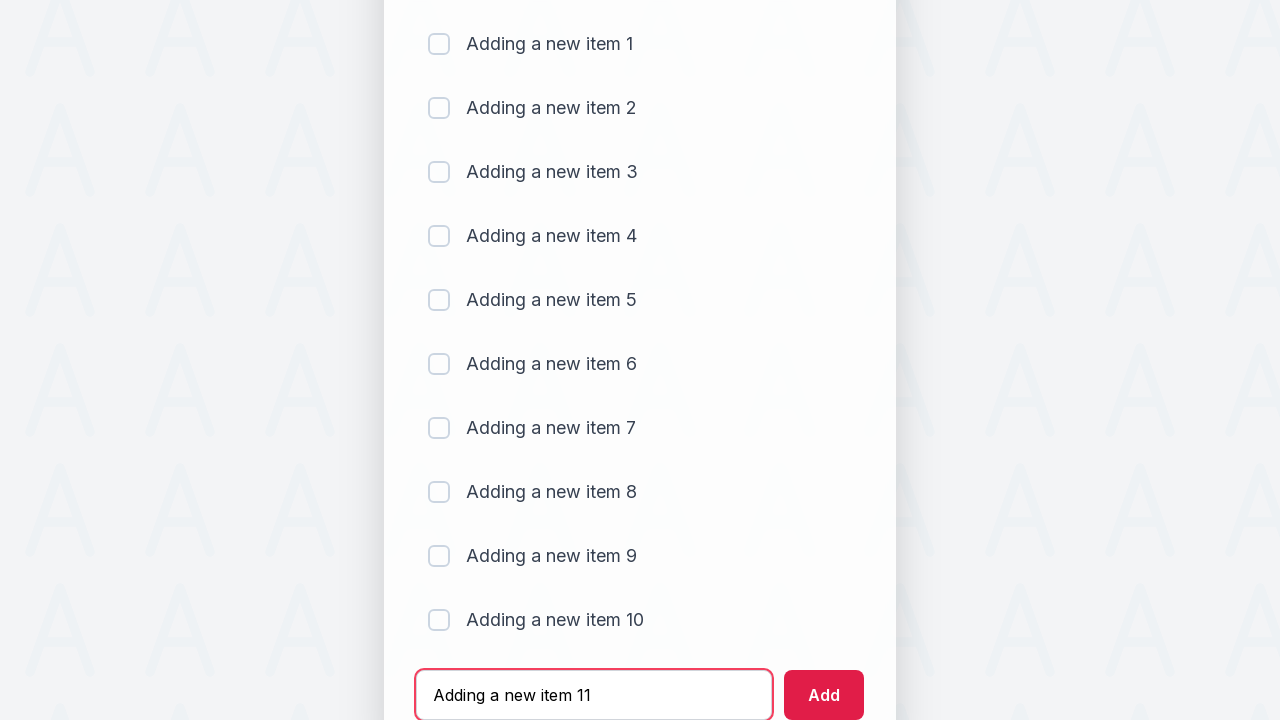

Pressed Enter to add item 11 to the list on #sampletodotext
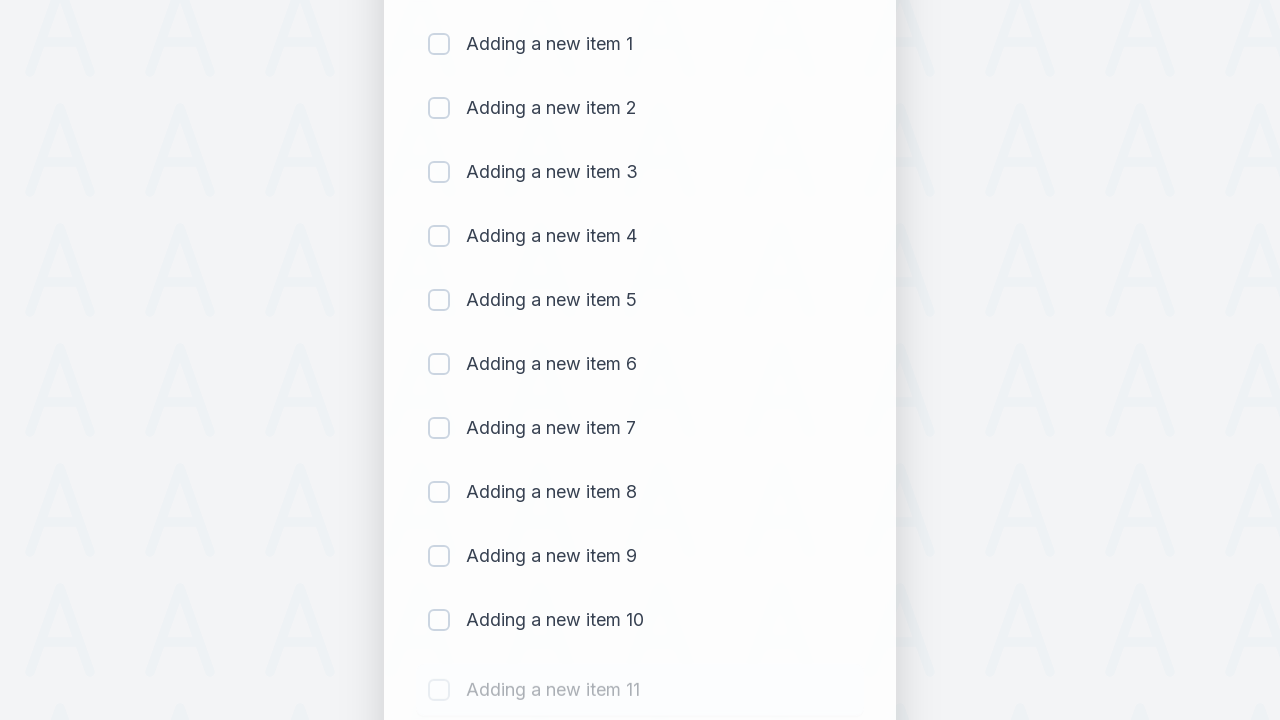

Waited 500ms for item 11 to be added
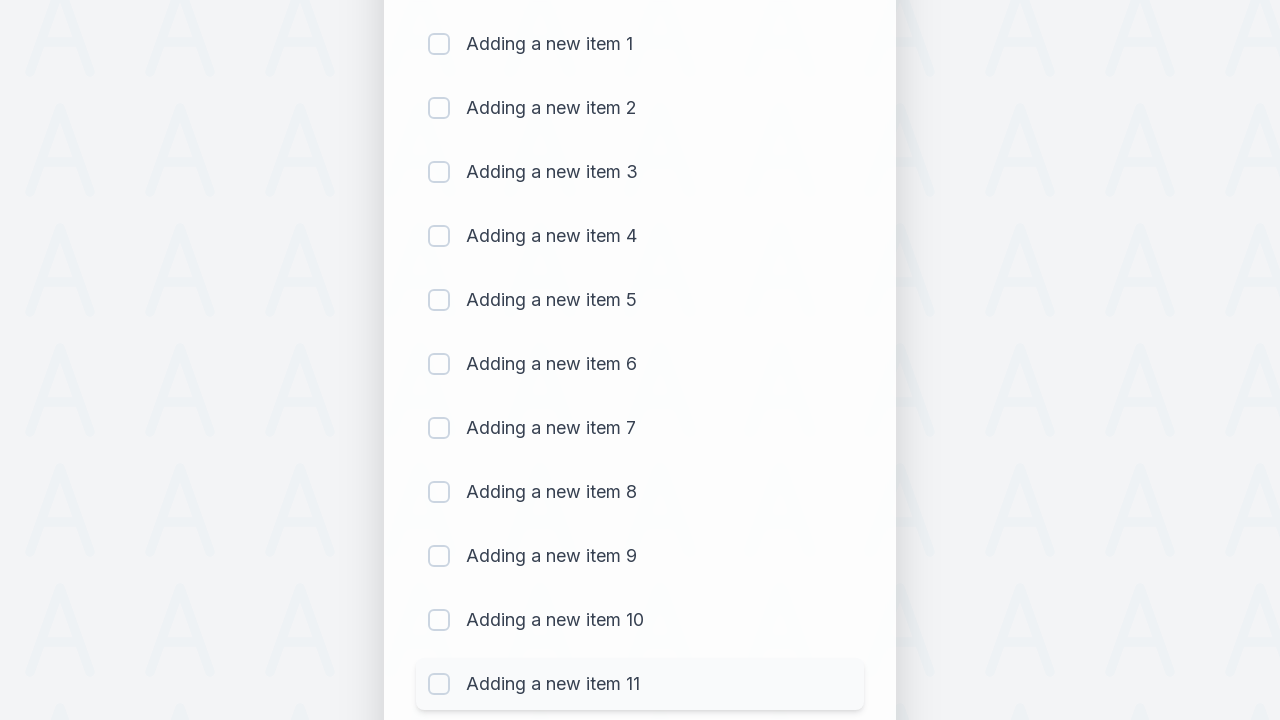

Clicked todo input field for item 12 at (594, 663) on #sampletodotext
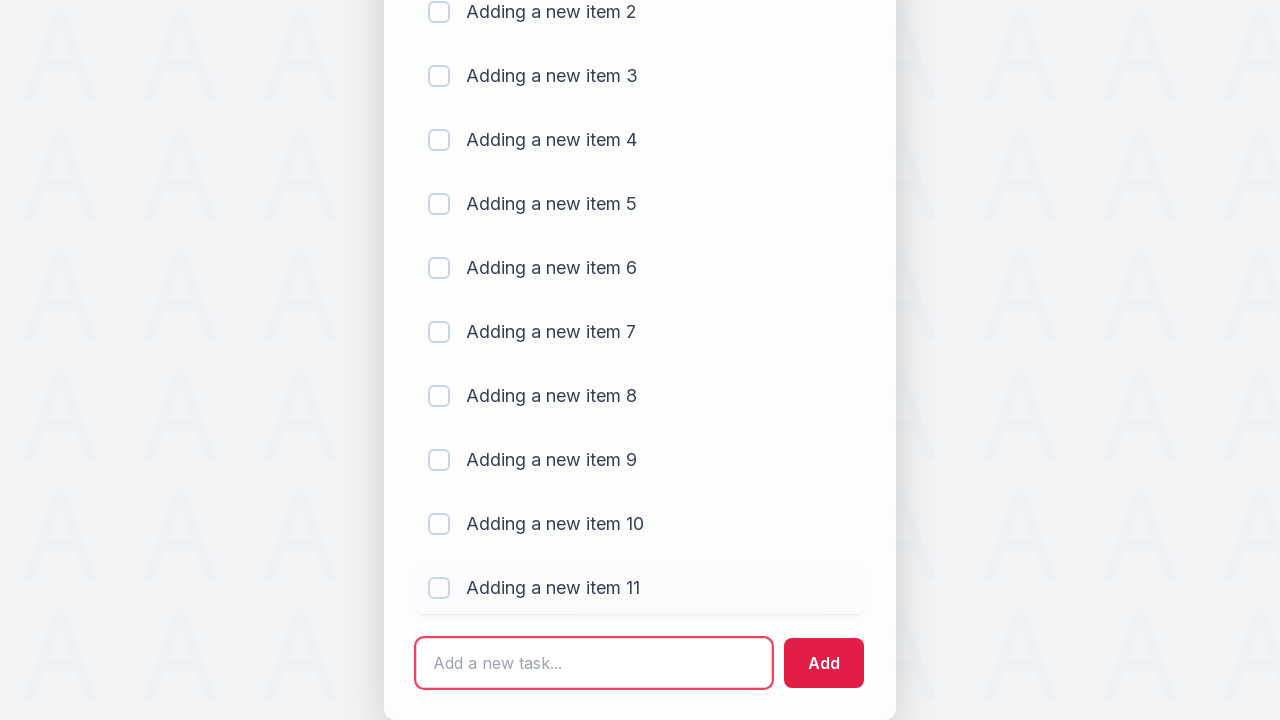

Filled input with 'Adding a new item 12' on #sampletodotext
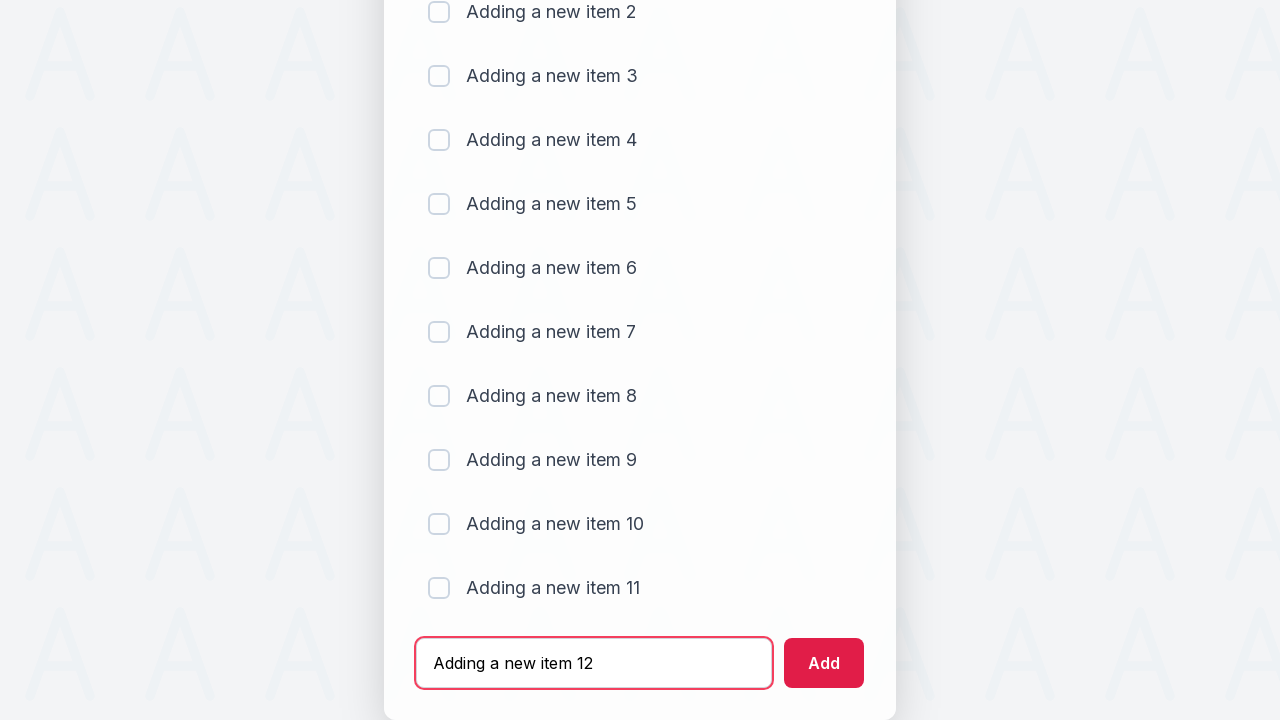

Pressed Enter to add item 12 to the list on #sampletodotext
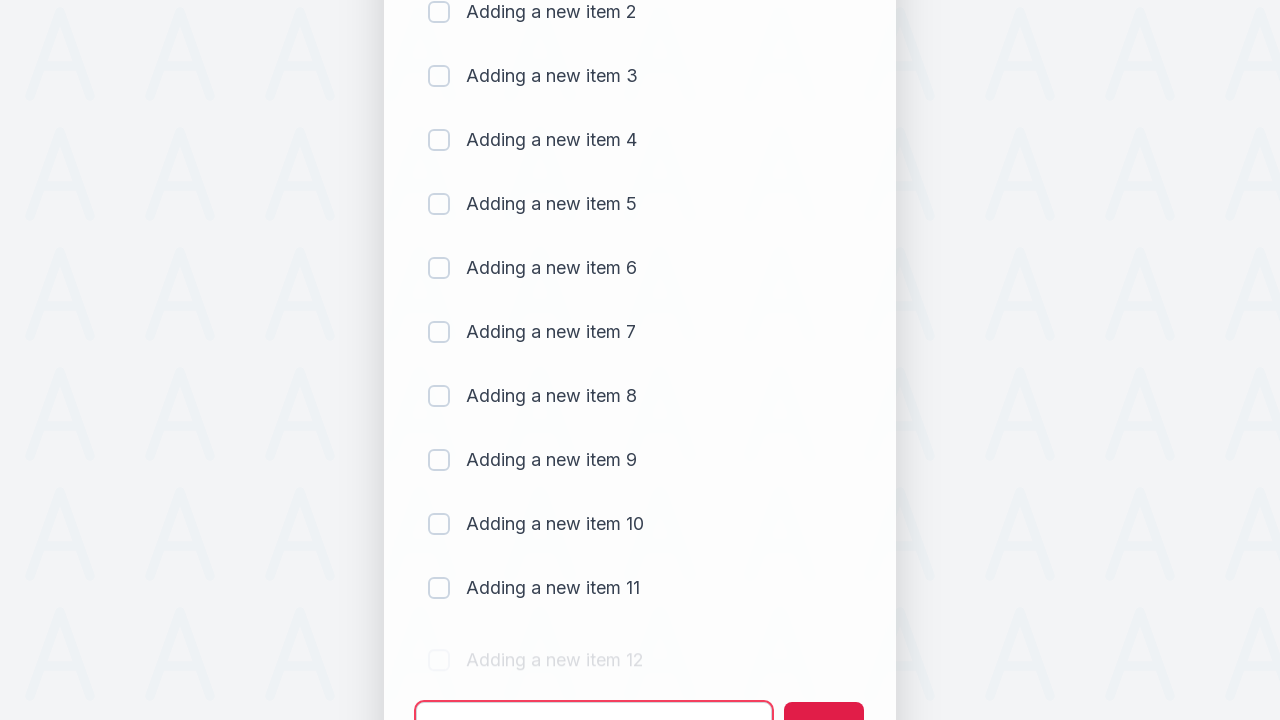

Waited 500ms for item 12 to be added
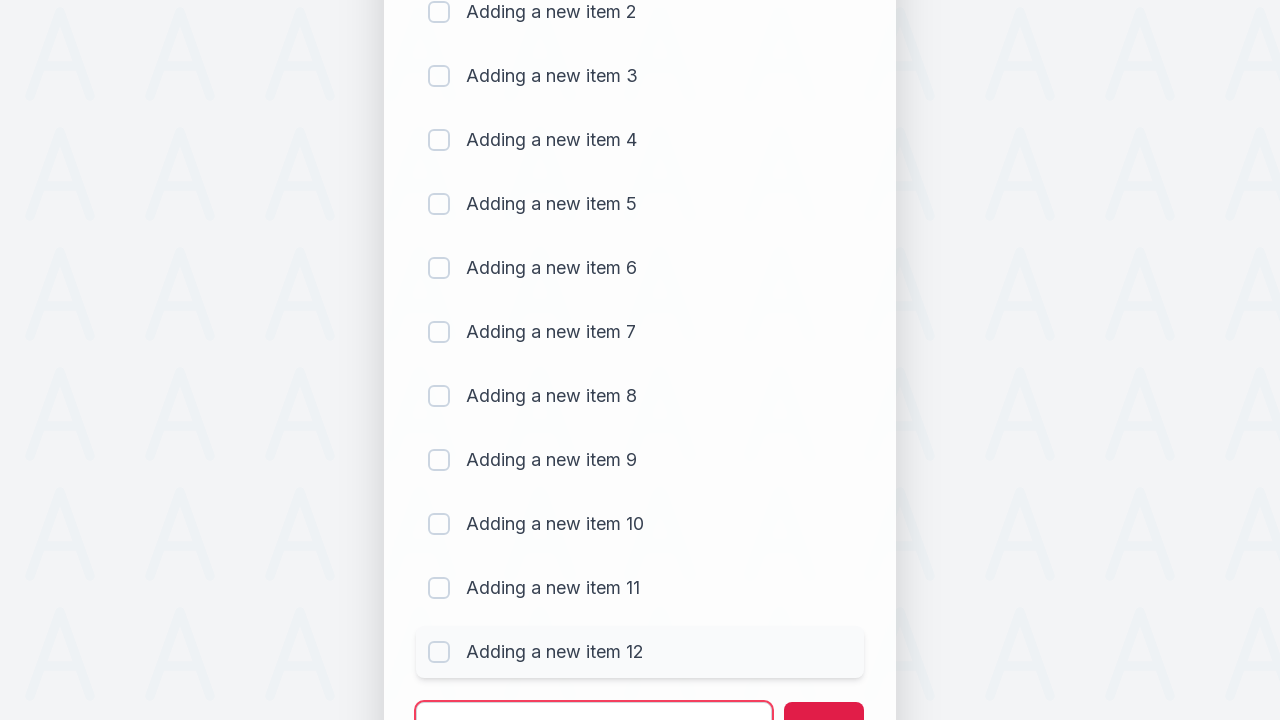

Clicked todo input field for item 13 at (594, 695) on #sampletodotext
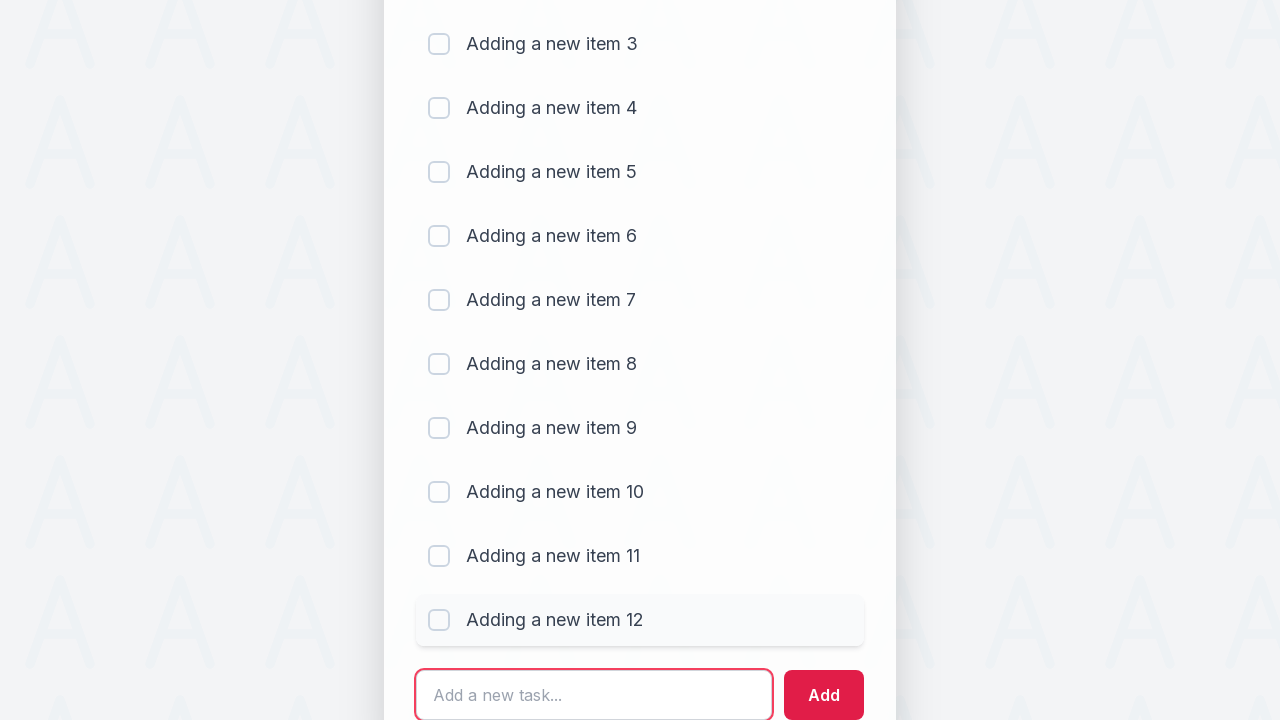

Filled input with 'Adding a new item 13' on #sampletodotext
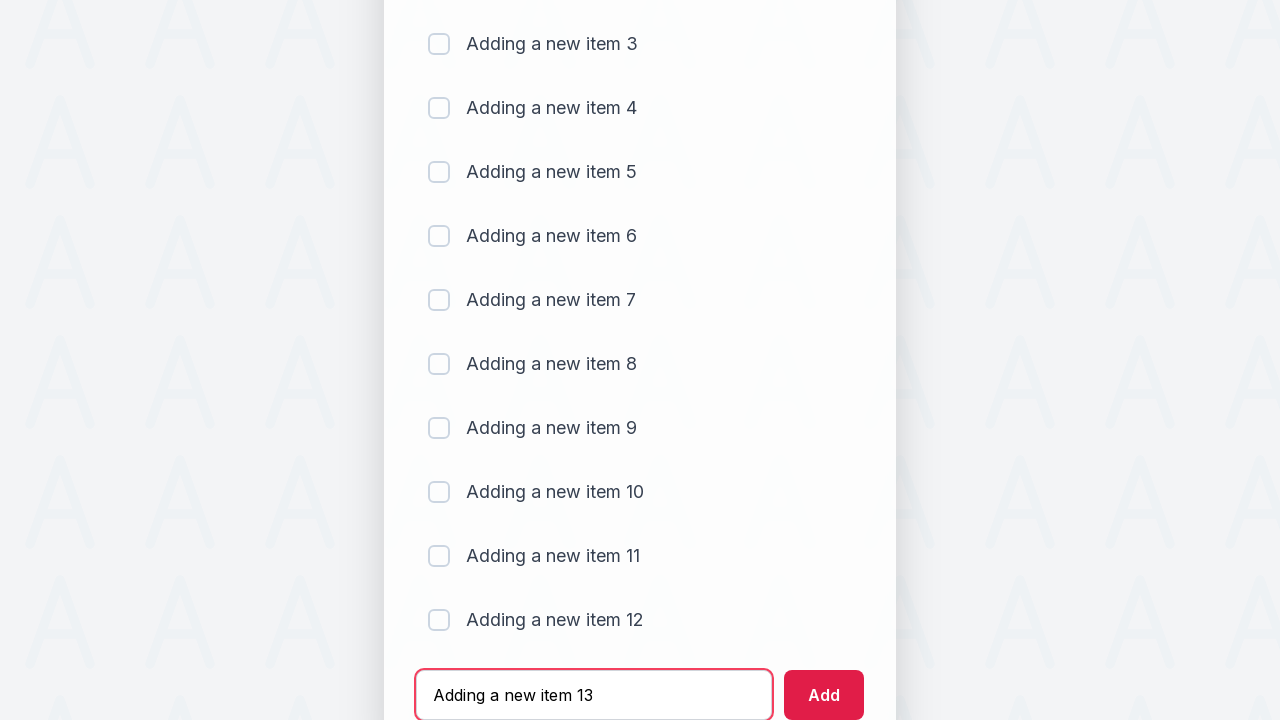

Pressed Enter to add item 13 to the list on #sampletodotext
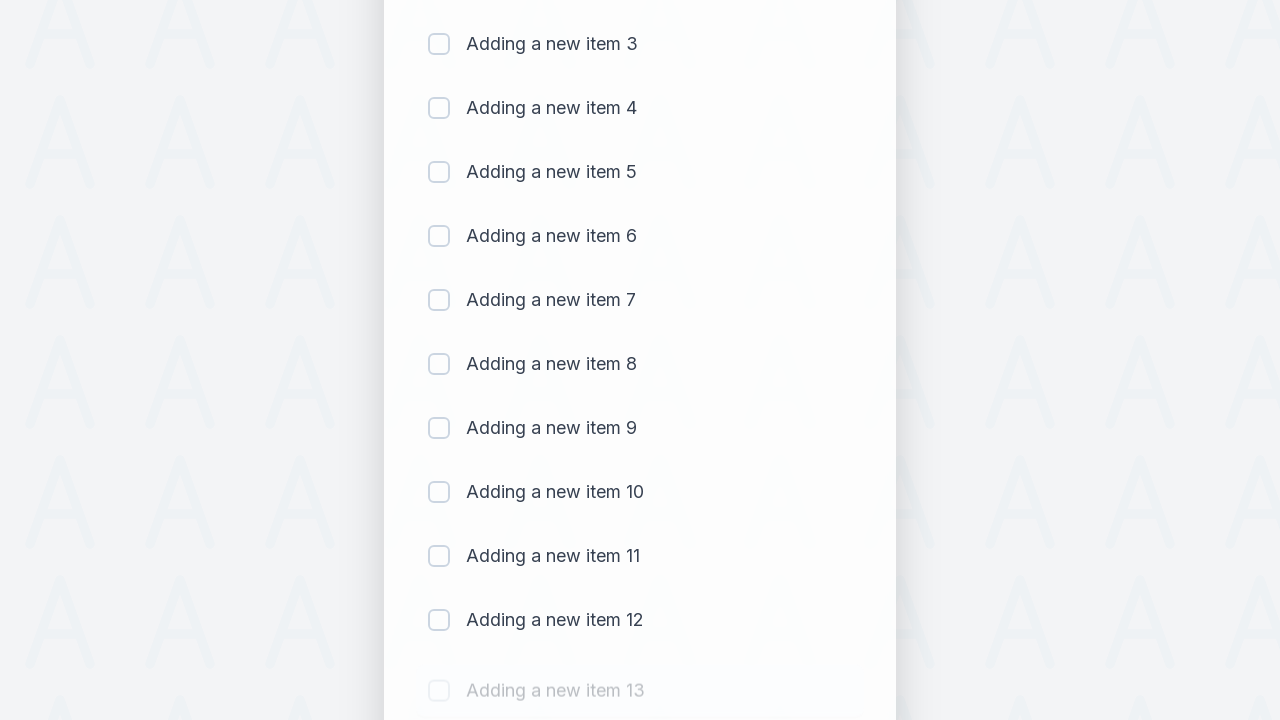

Waited 500ms for item 13 to be added
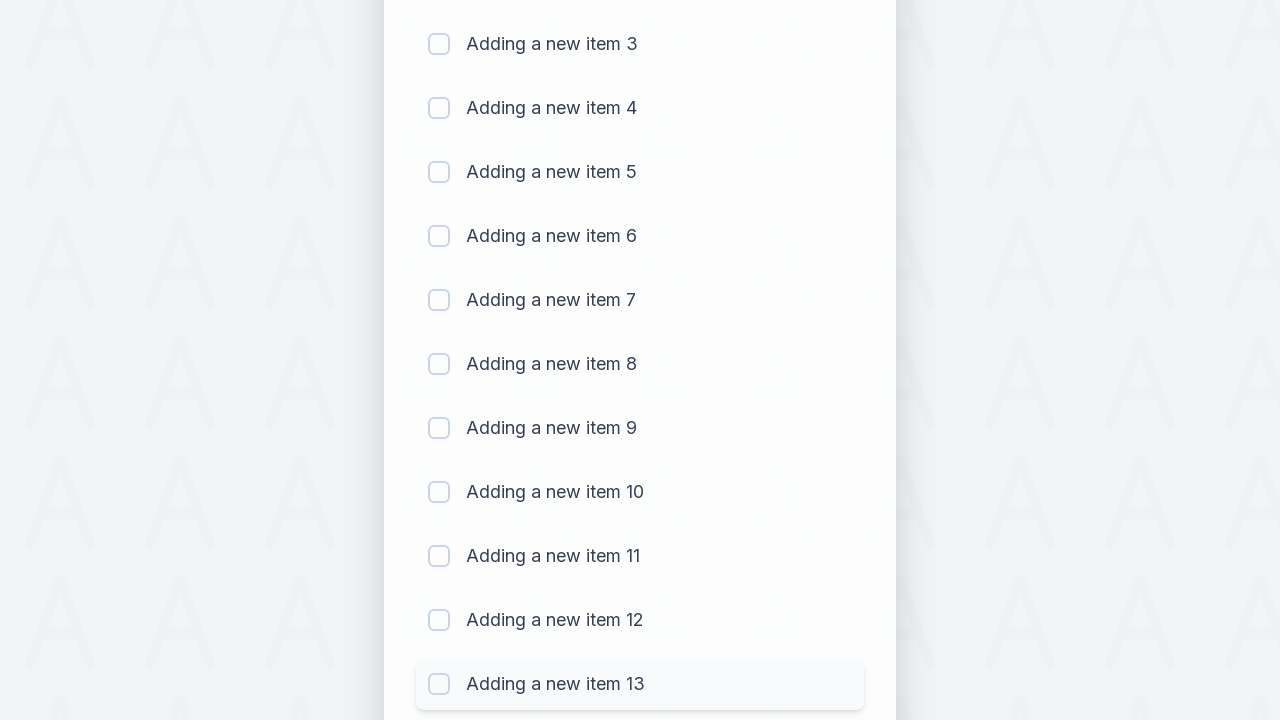

Clicked todo input field for item 14 at (594, 663) on #sampletodotext
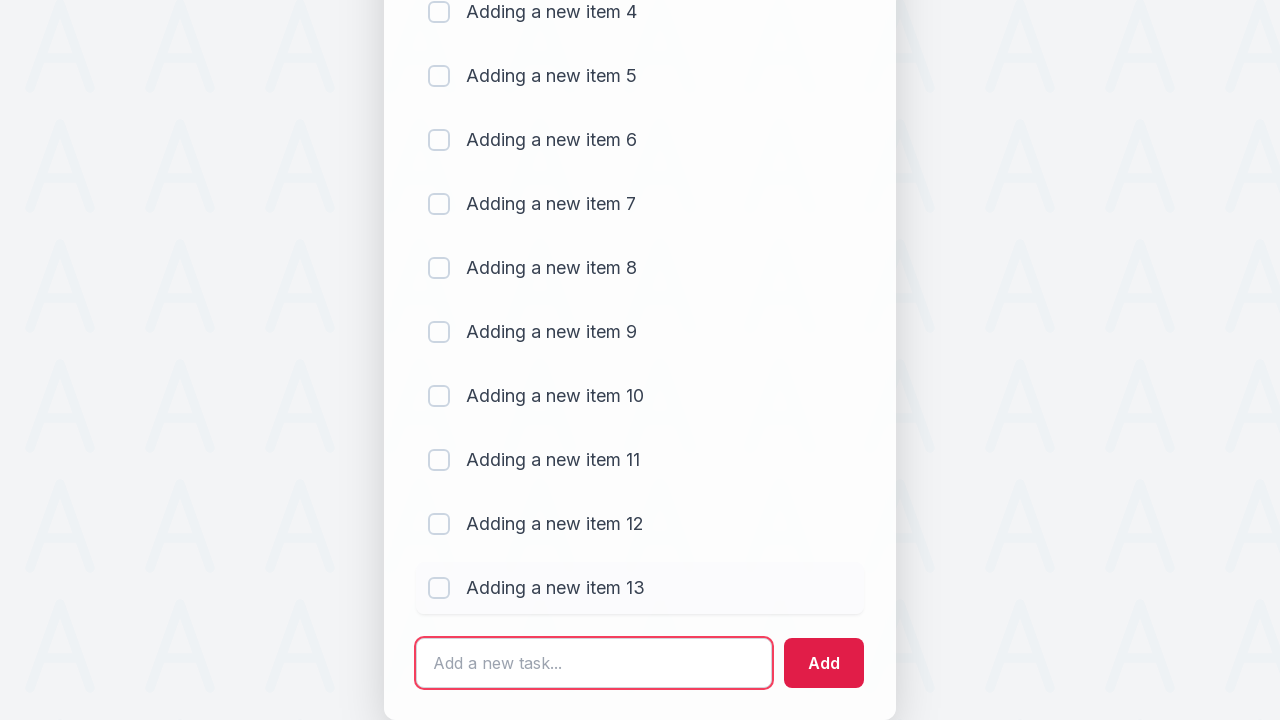

Filled input with 'Adding a new item 14' on #sampletodotext
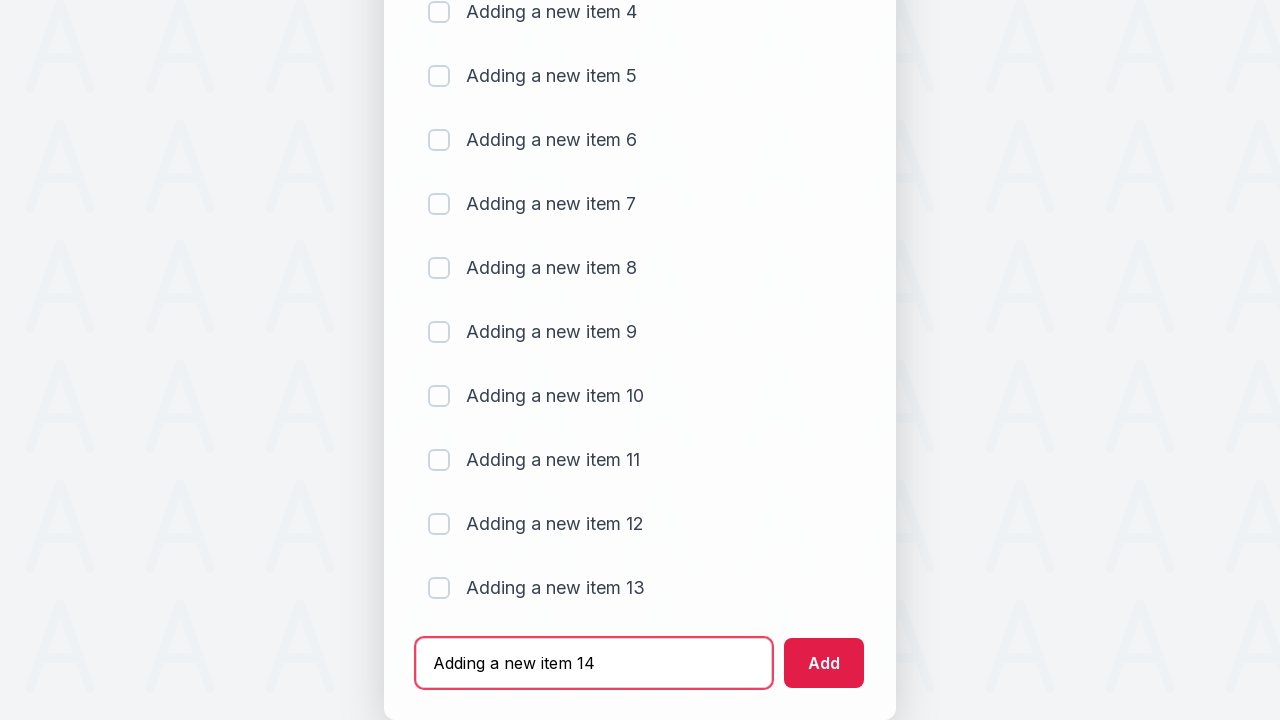

Pressed Enter to add item 14 to the list on #sampletodotext
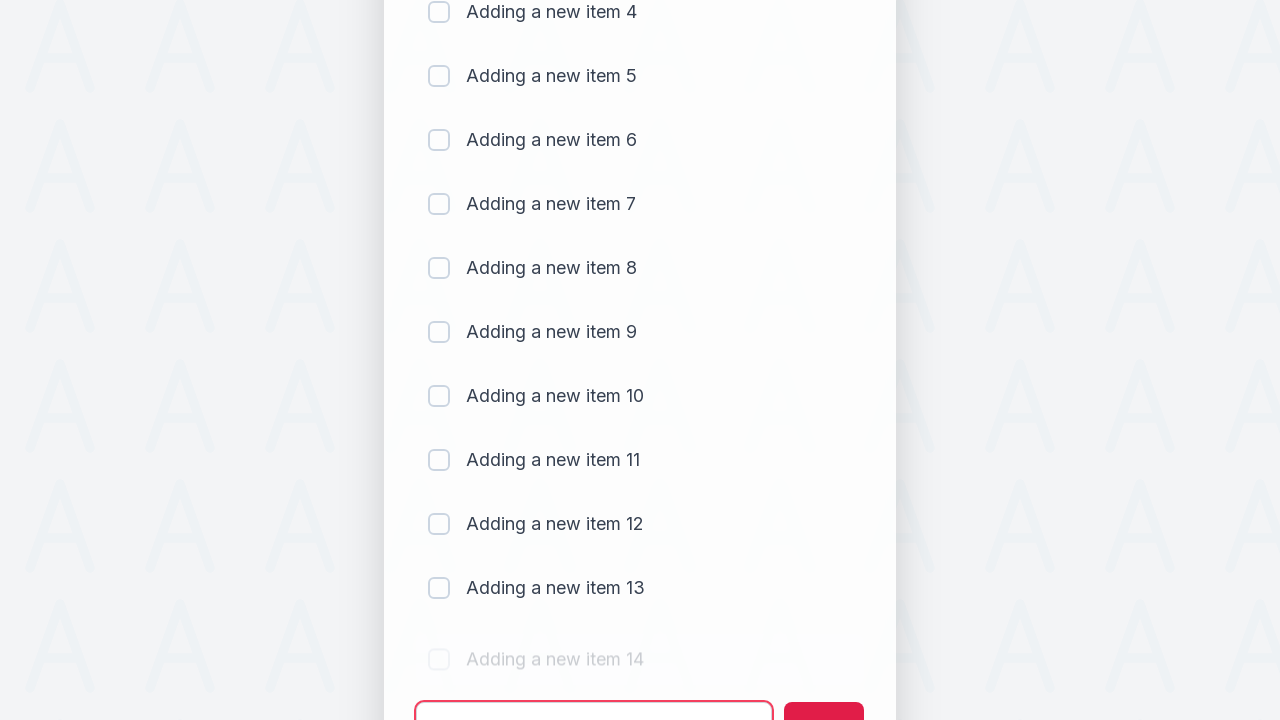

Waited 500ms for item 14 to be added
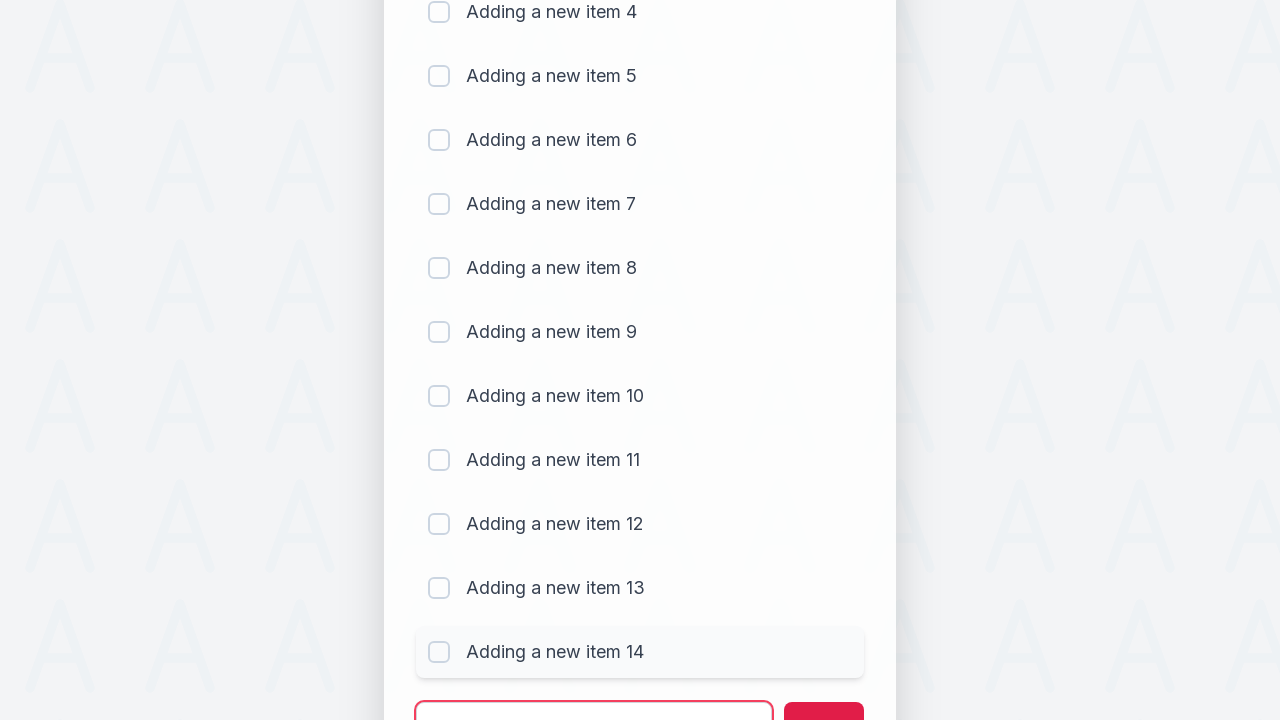

Clicked todo input field for item 15 at (594, 695) on #sampletodotext
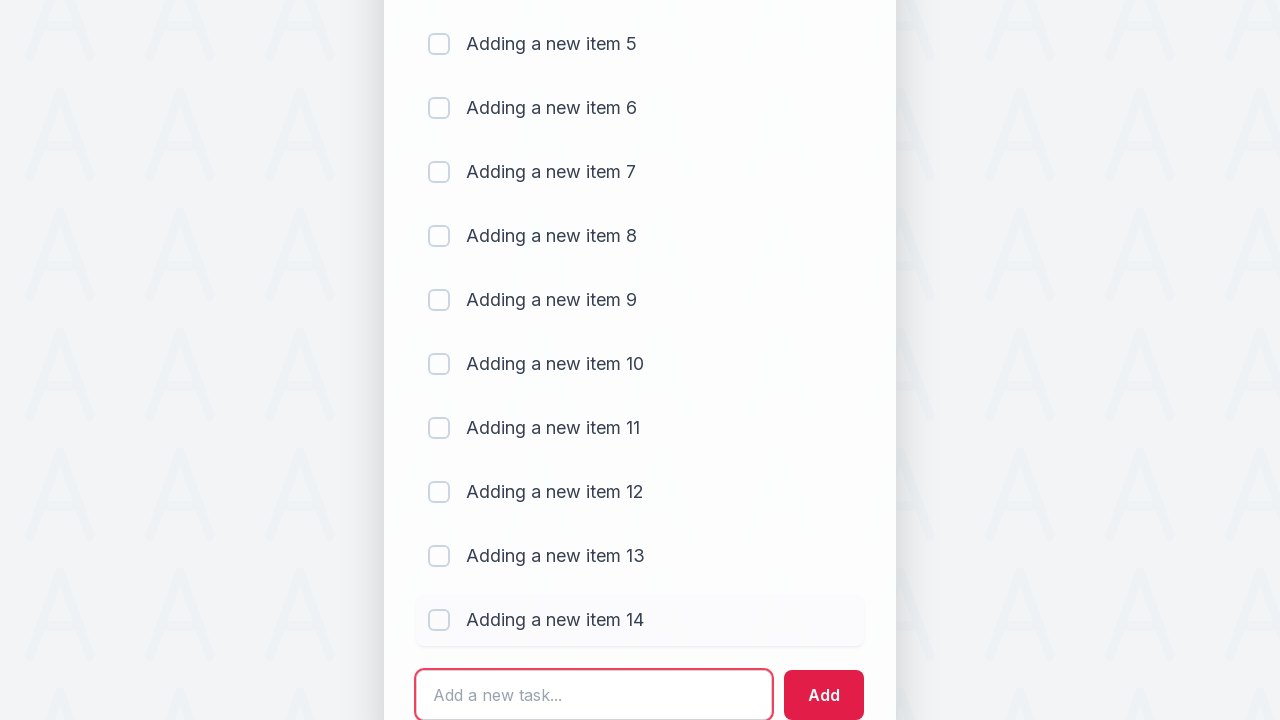

Filled input with 'Adding a new item 15' on #sampletodotext
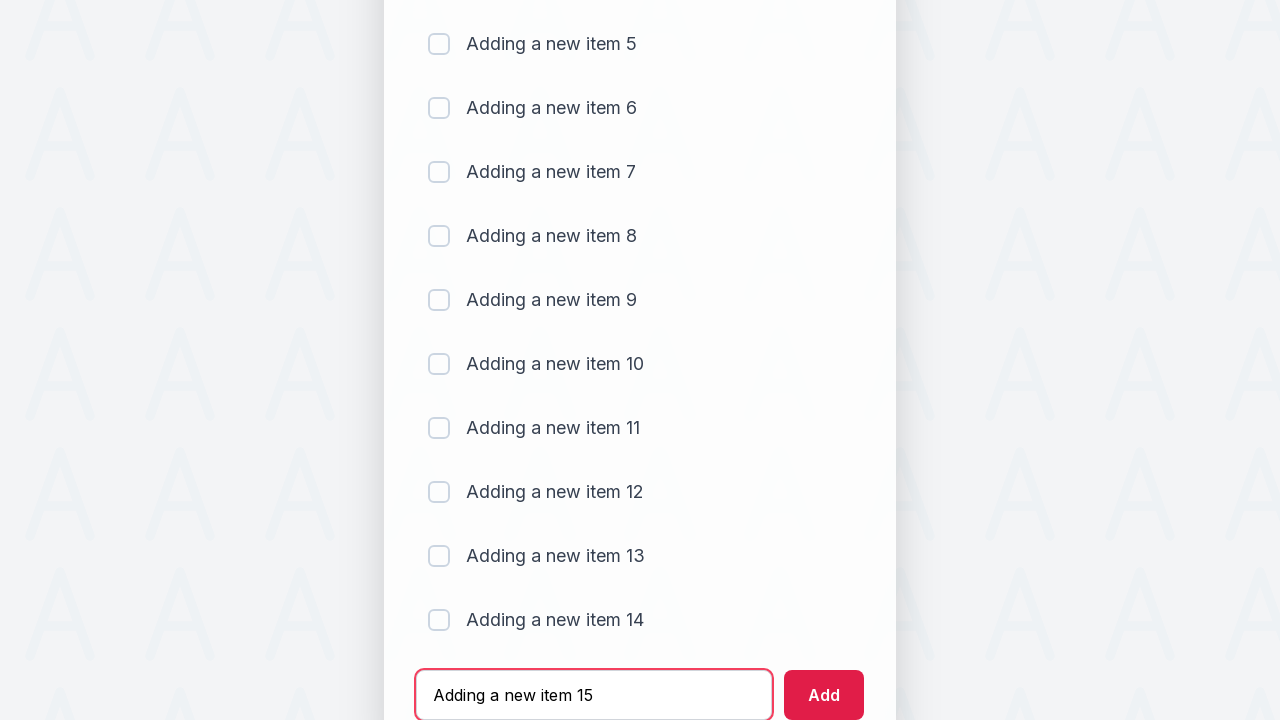

Pressed Enter to add item 15 to the list on #sampletodotext
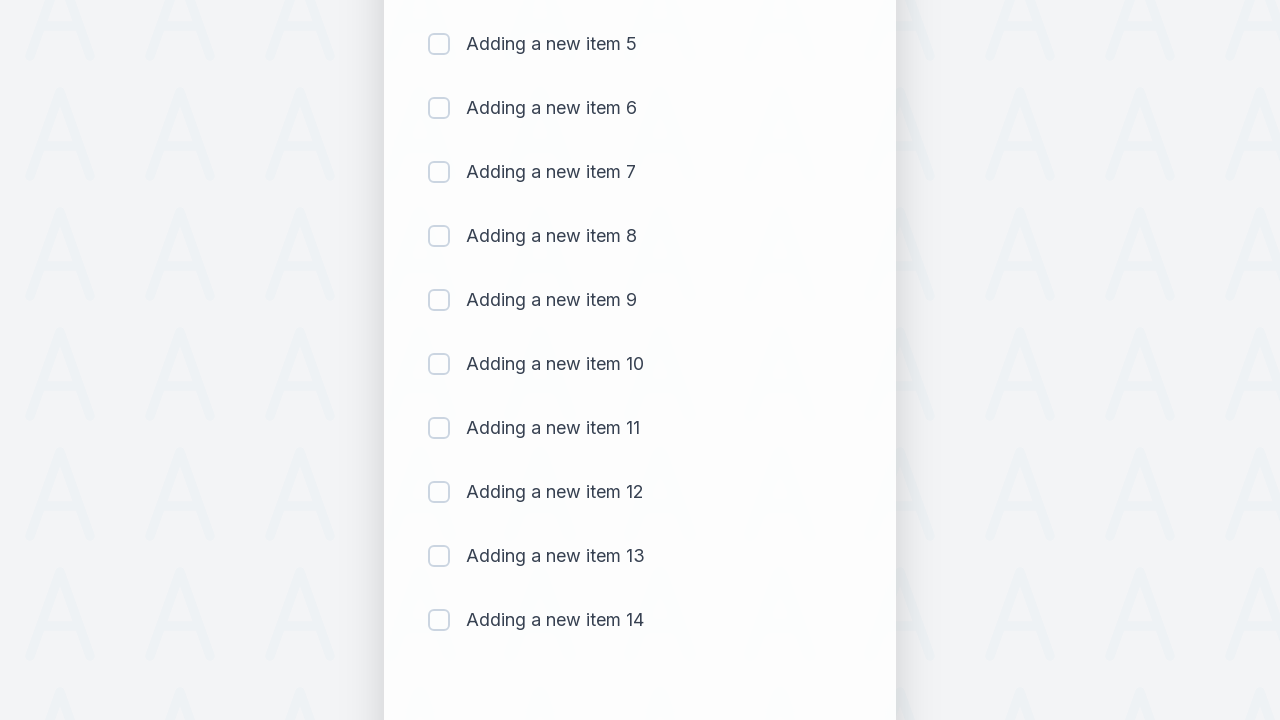

Waited 500ms for item 15 to be added
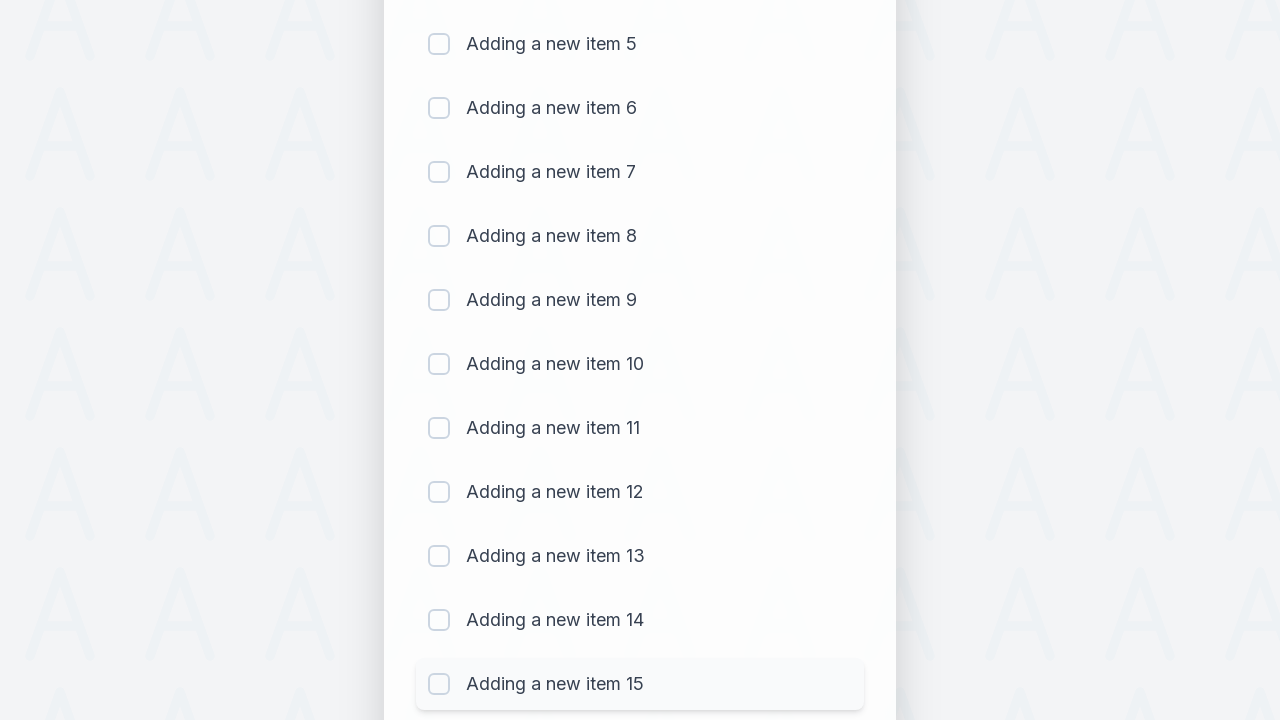

Clicked todo input field for item 16 at (594, 663) on #sampletodotext
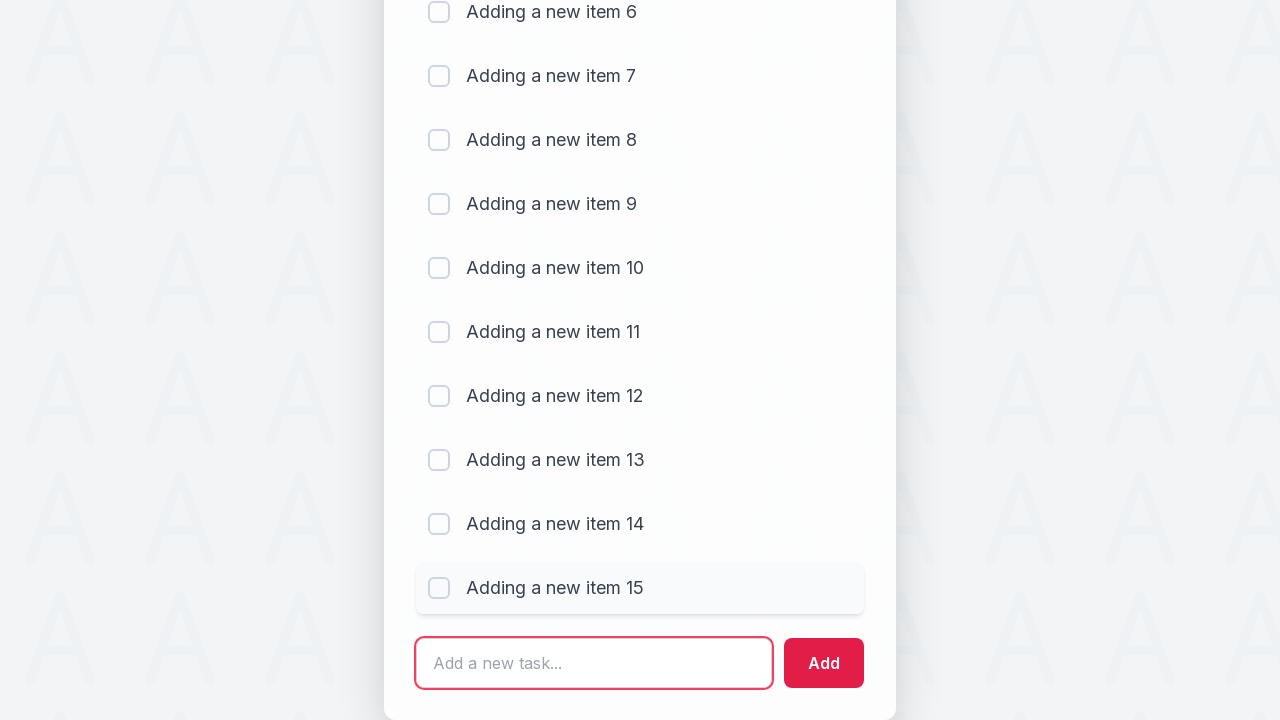

Filled input with 'Adding a new item 16' on #sampletodotext
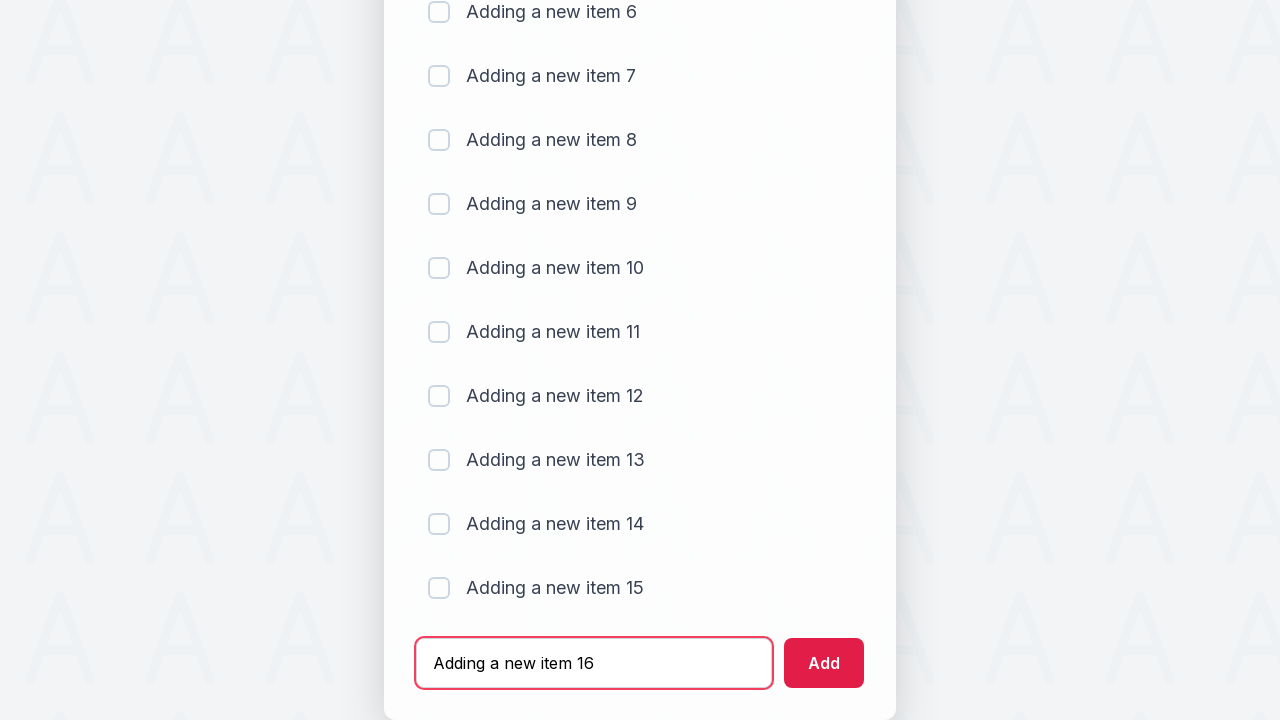

Pressed Enter to add item 16 to the list on #sampletodotext
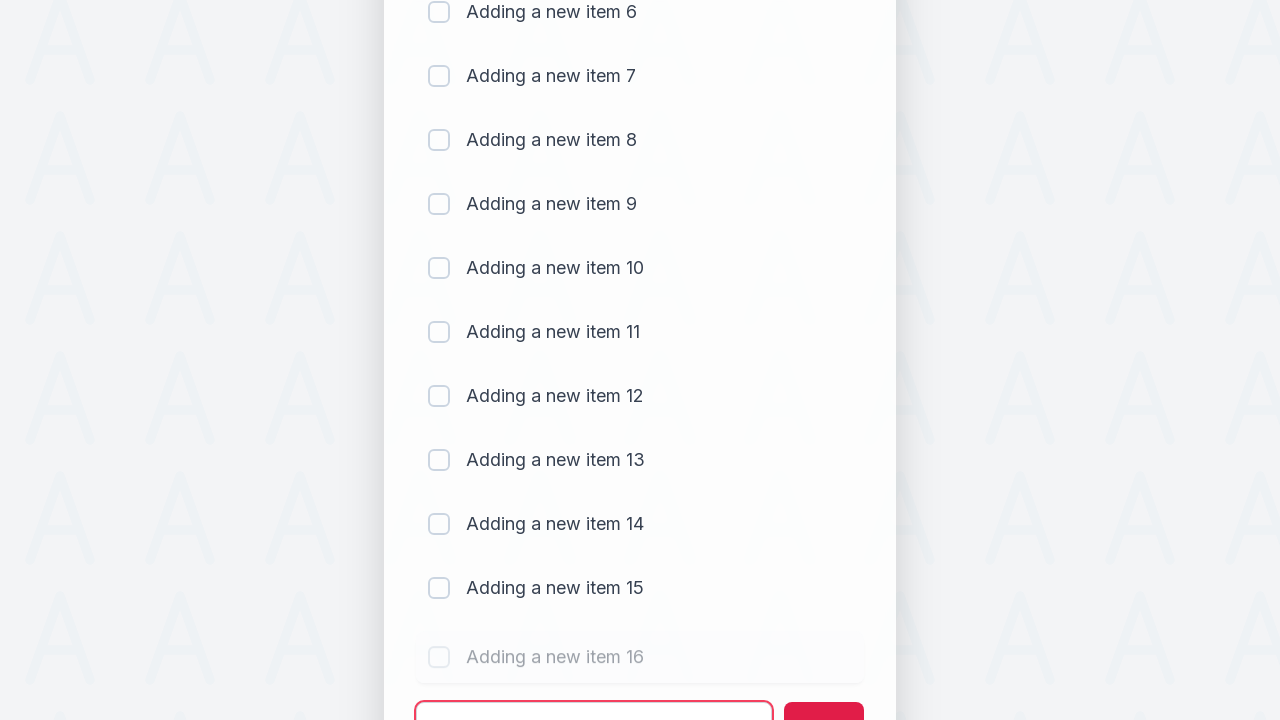

Waited 500ms for item 16 to be added
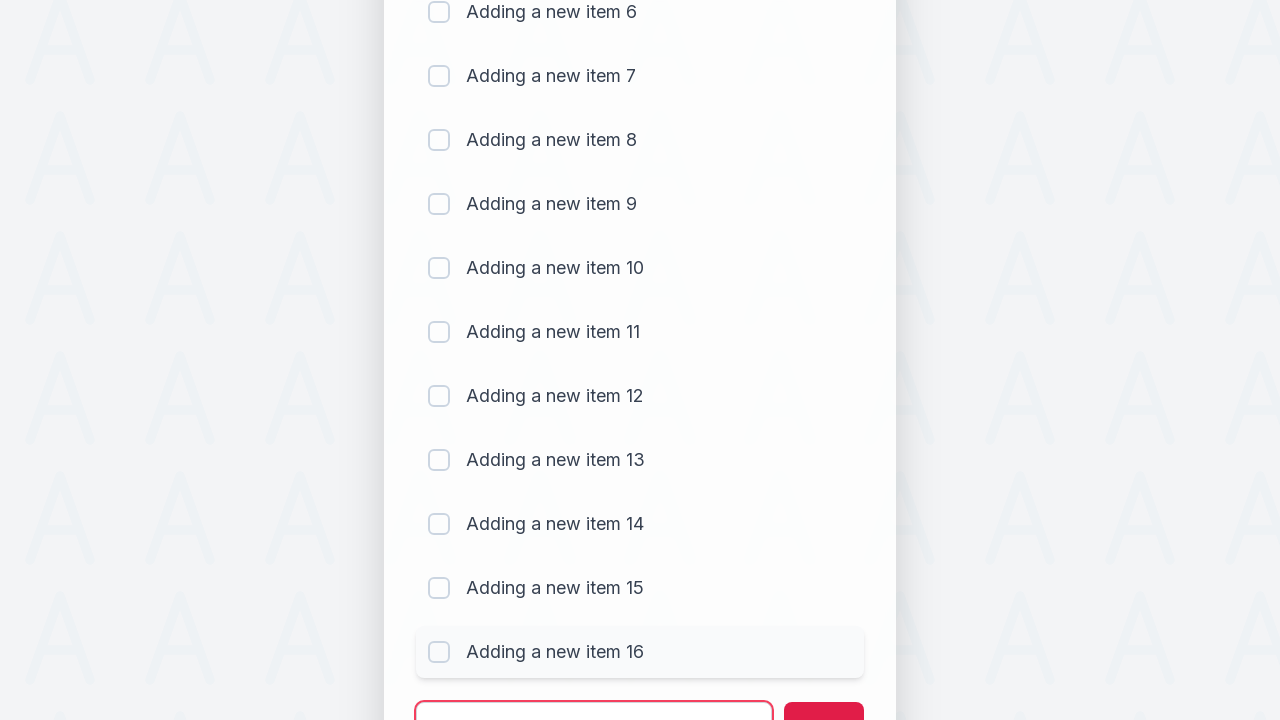

Clicked todo input field for item 17 at (594, 695) on #sampletodotext
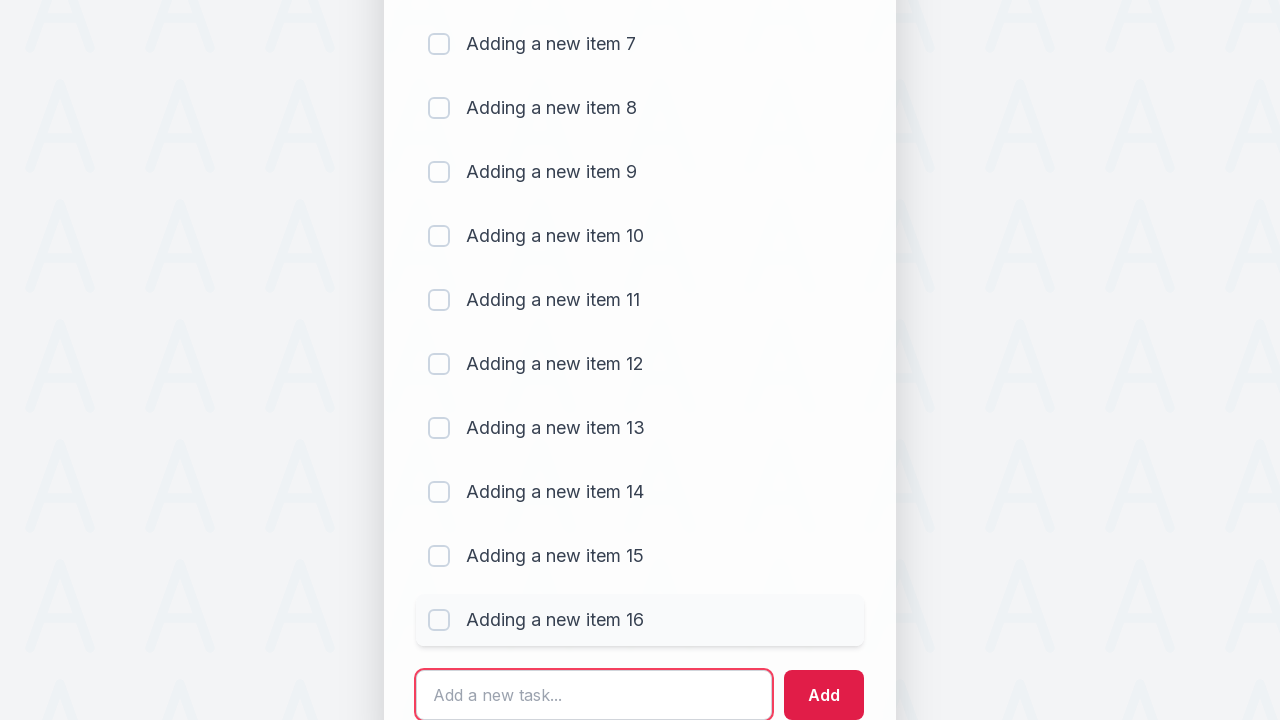

Filled input with 'Adding a new item 17' on #sampletodotext
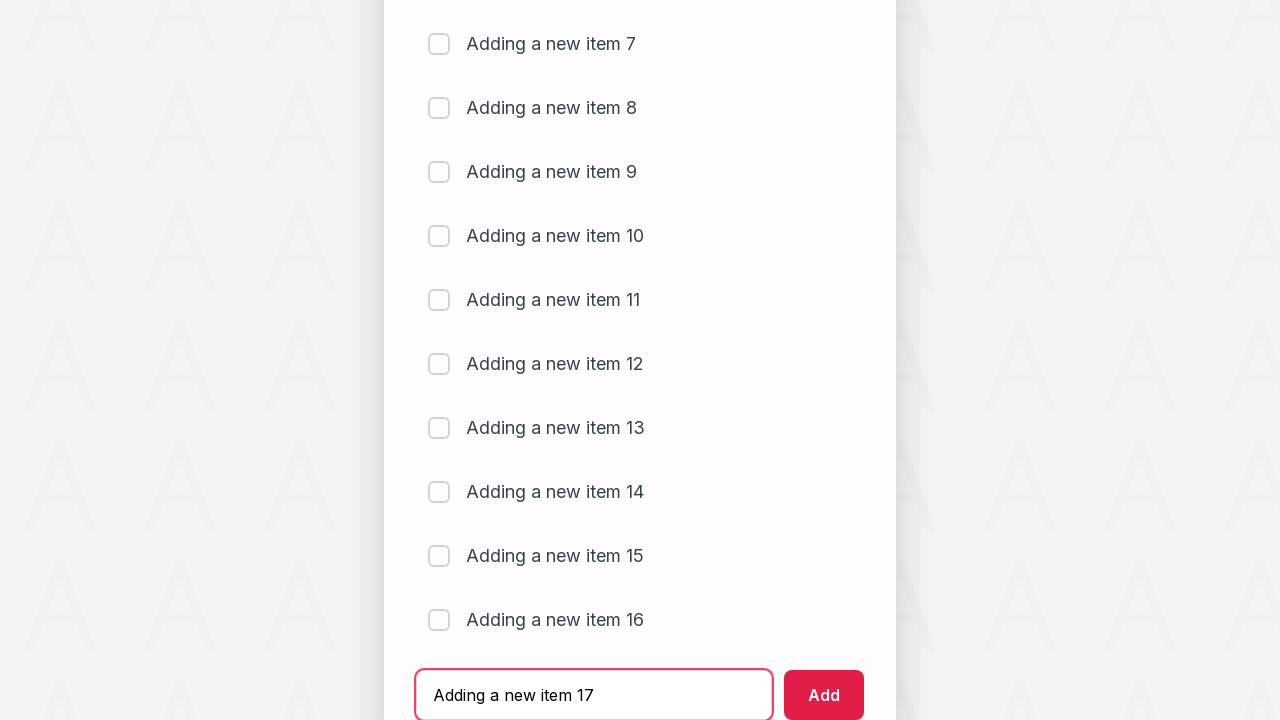

Pressed Enter to add item 17 to the list on #sampletodotext
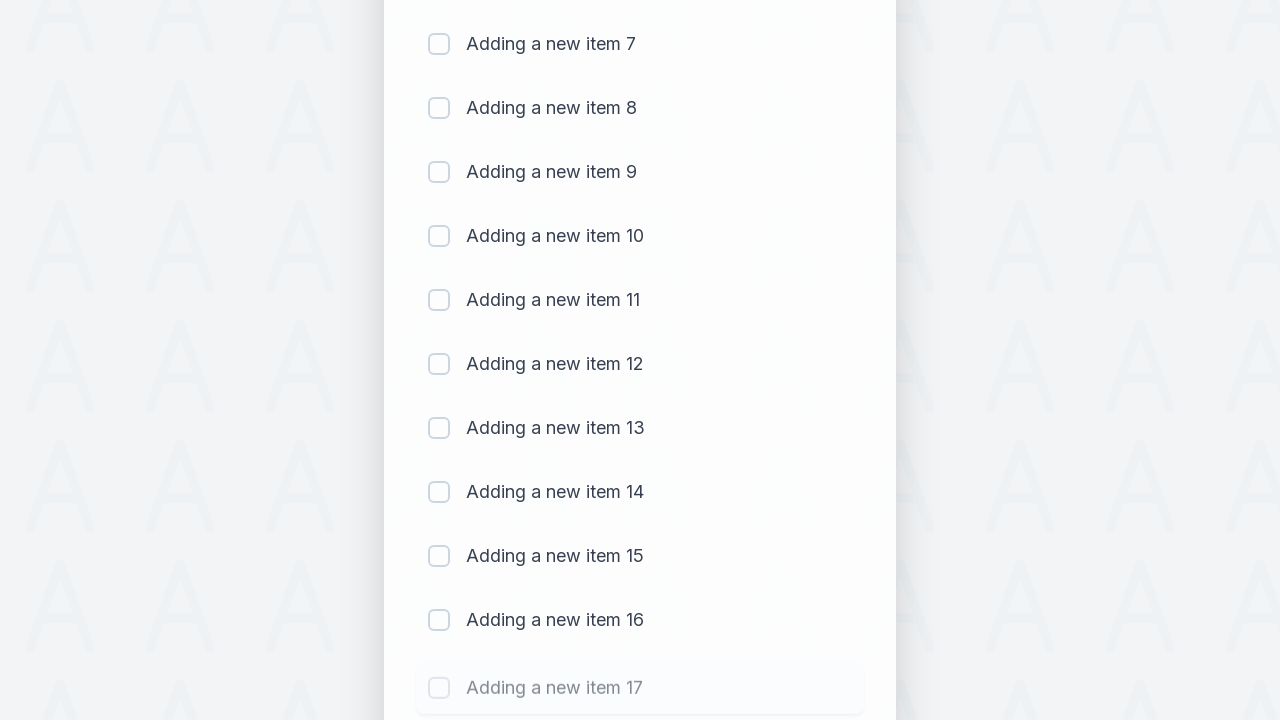

Waited 500ms for item 17 to be added
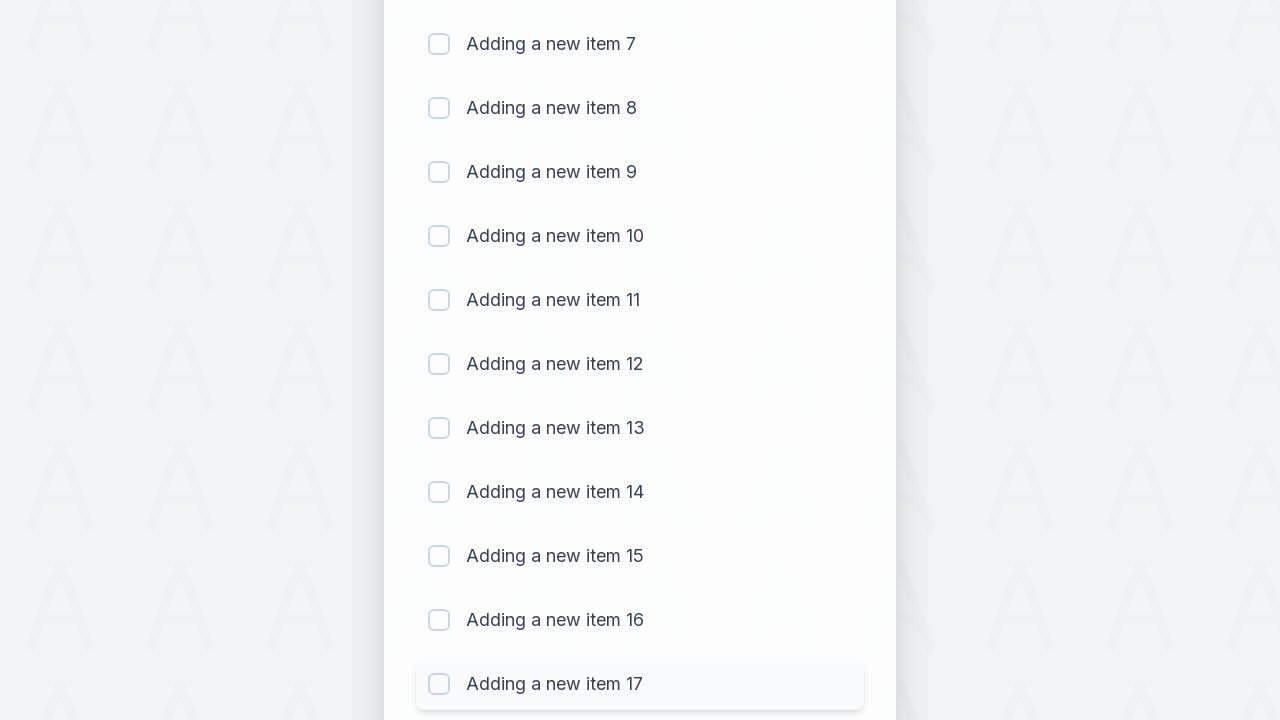

Clicked todo input field for item 18 at (594, 663) on #sampletodotext
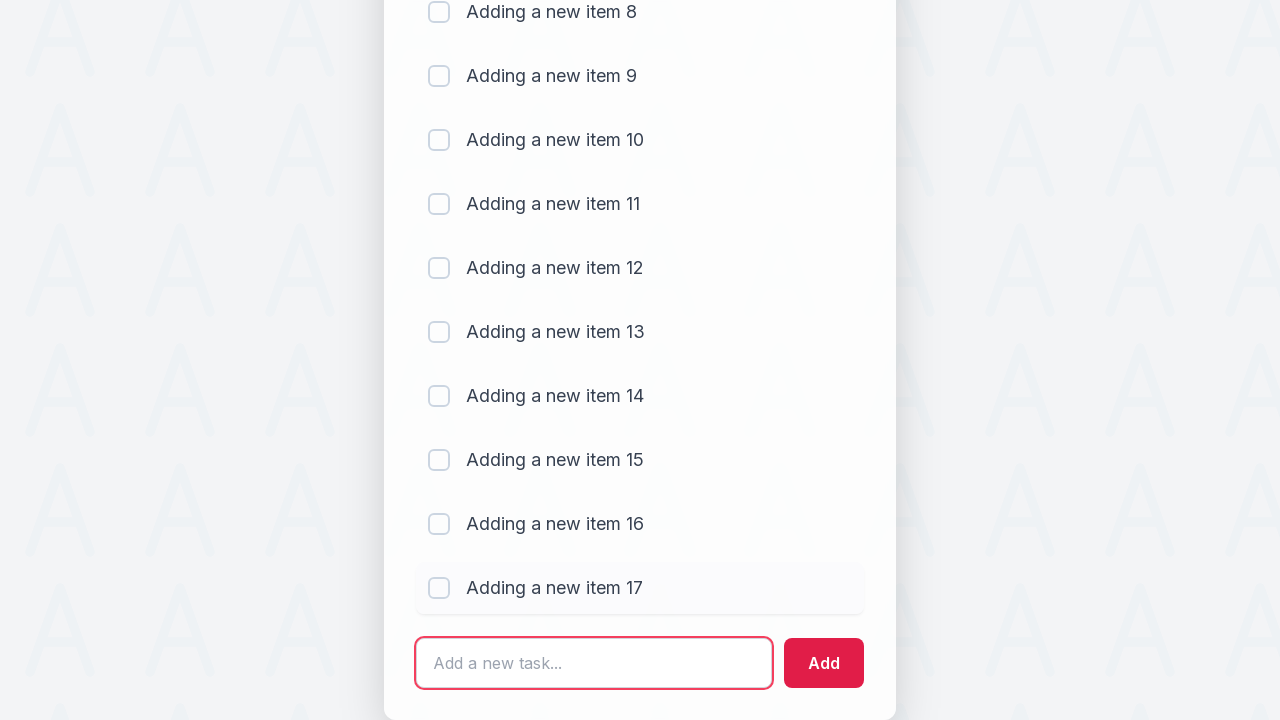

Filled input with 'Adding a new item 18' on #sampletodotext
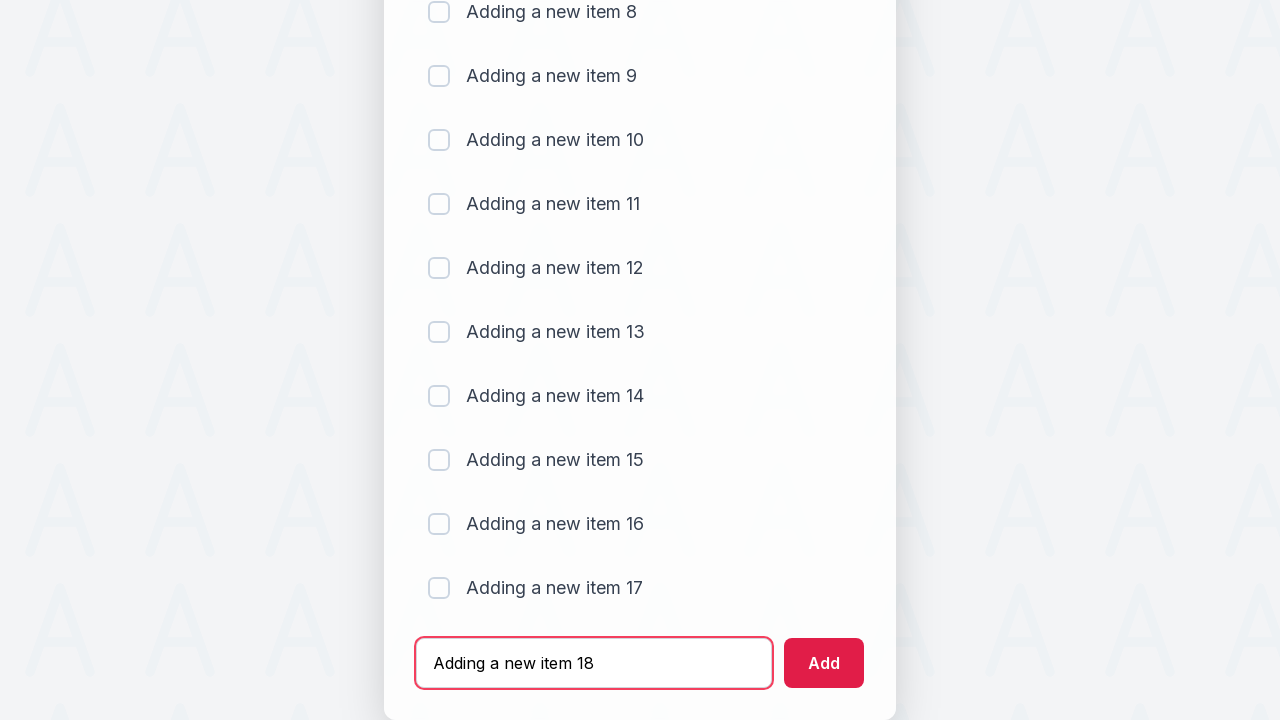

Pressed Enter to add item 18 to the list on #sampletodotext
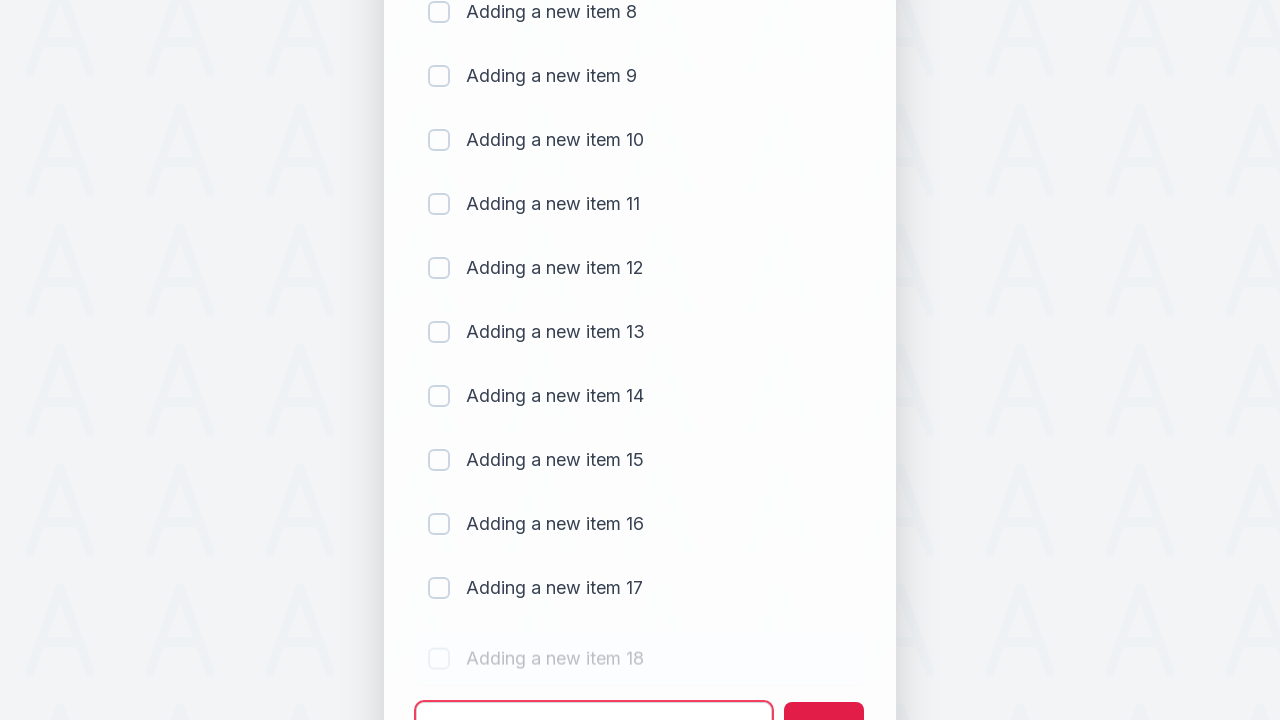

Waited 500ms for item 18 to be added
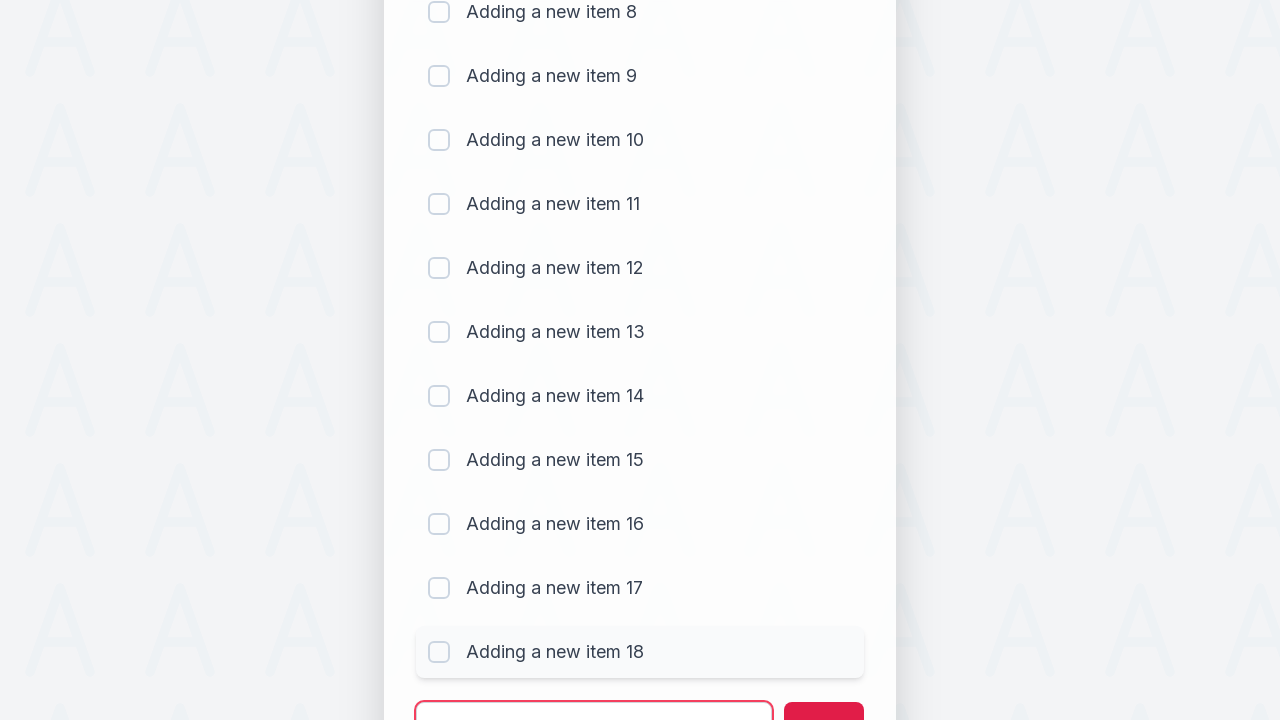

Clicked todo input field for item 19 at (594, 695) on #sampletodotext
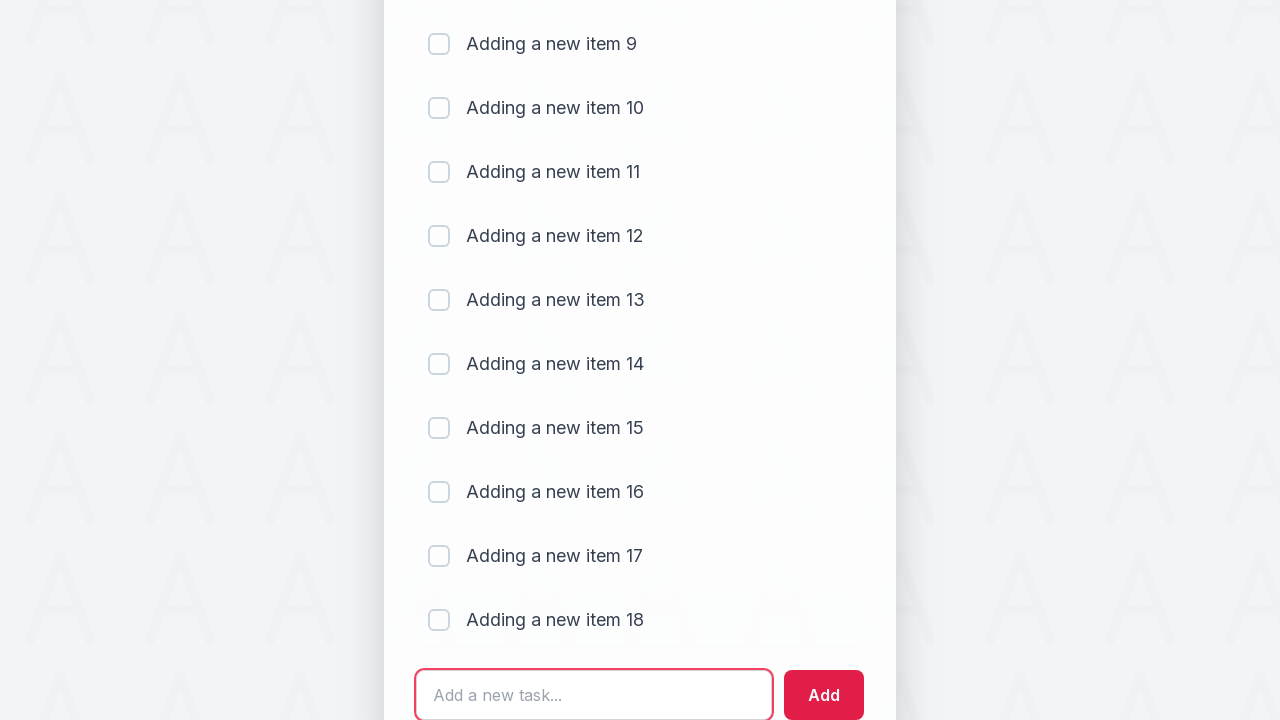

Filled input with 'Adding a new item 19' on #sampletodotext
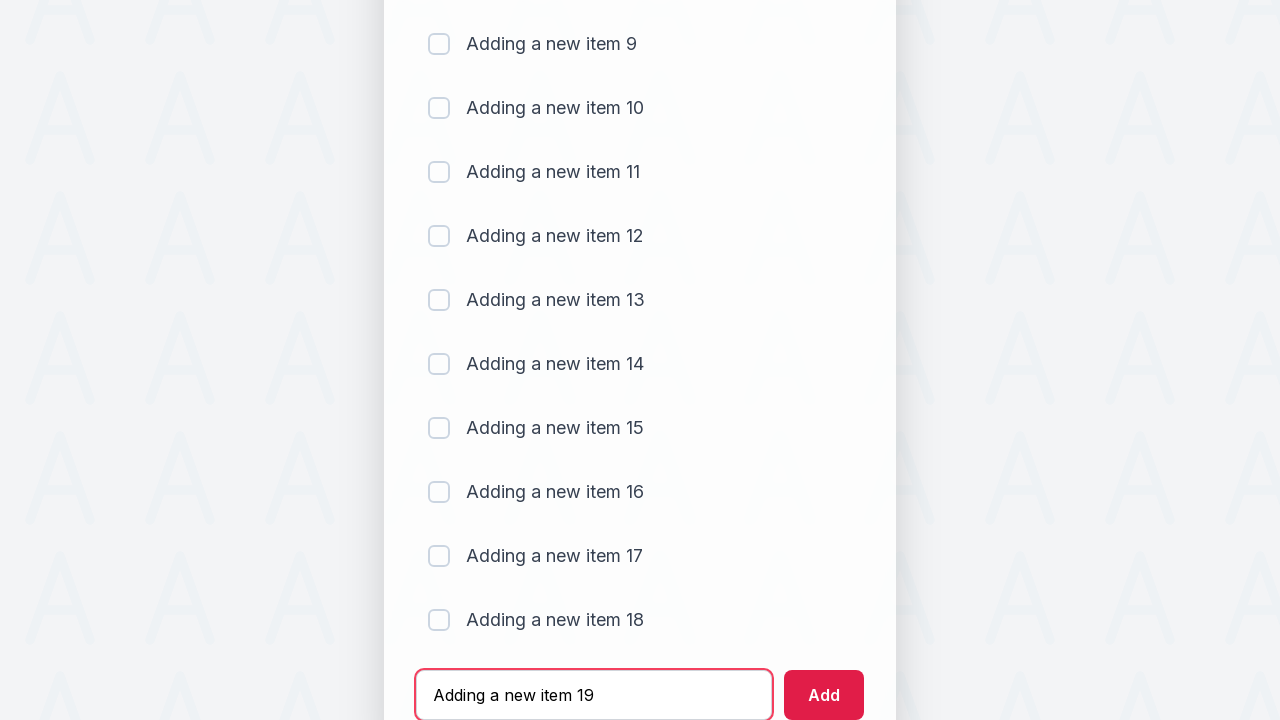

Pressed Enter to add item 19 to the list on #sampletodotext
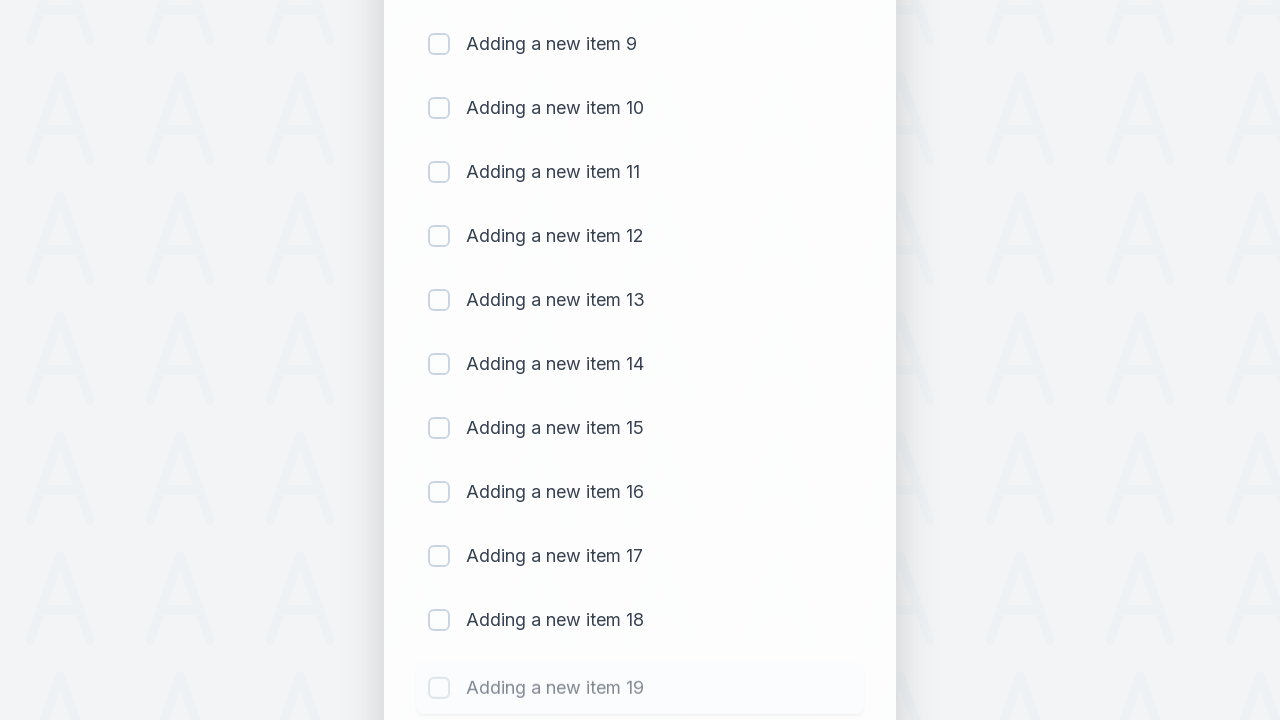

Waited 500ms for item 19 to be added
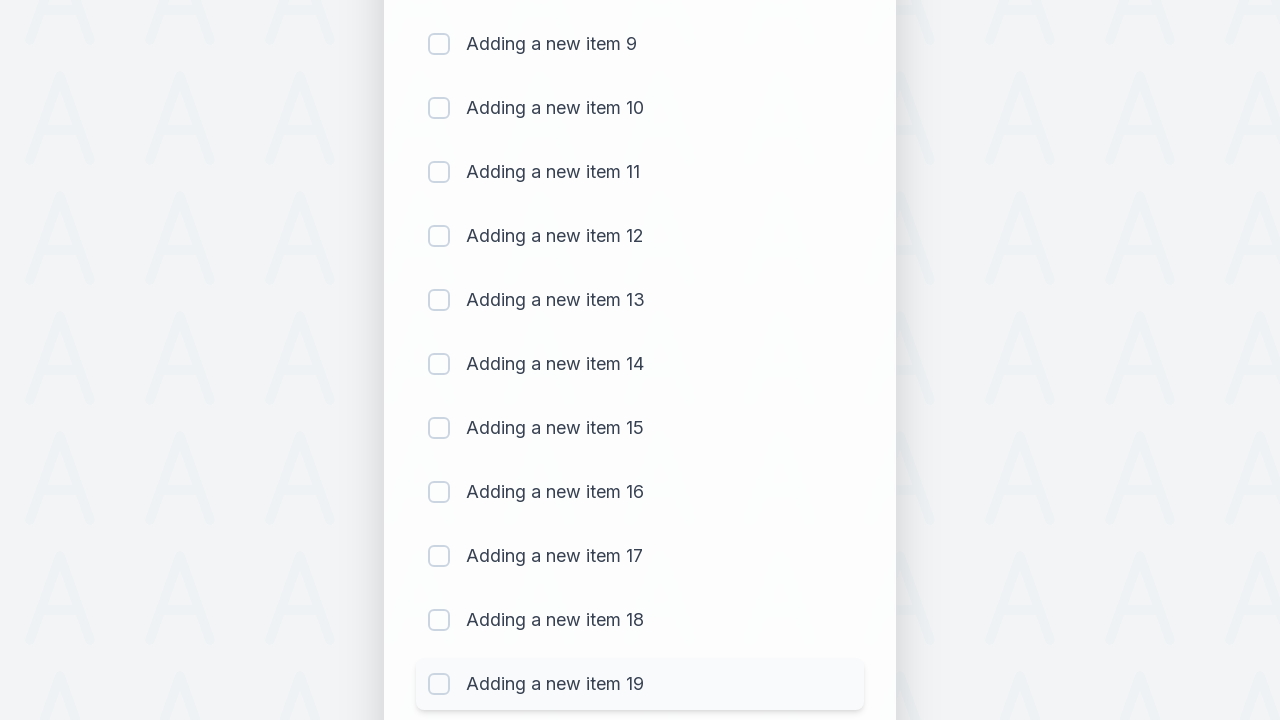

Clicked todo input field for item 20 at (594, 663) on #sampletodotext
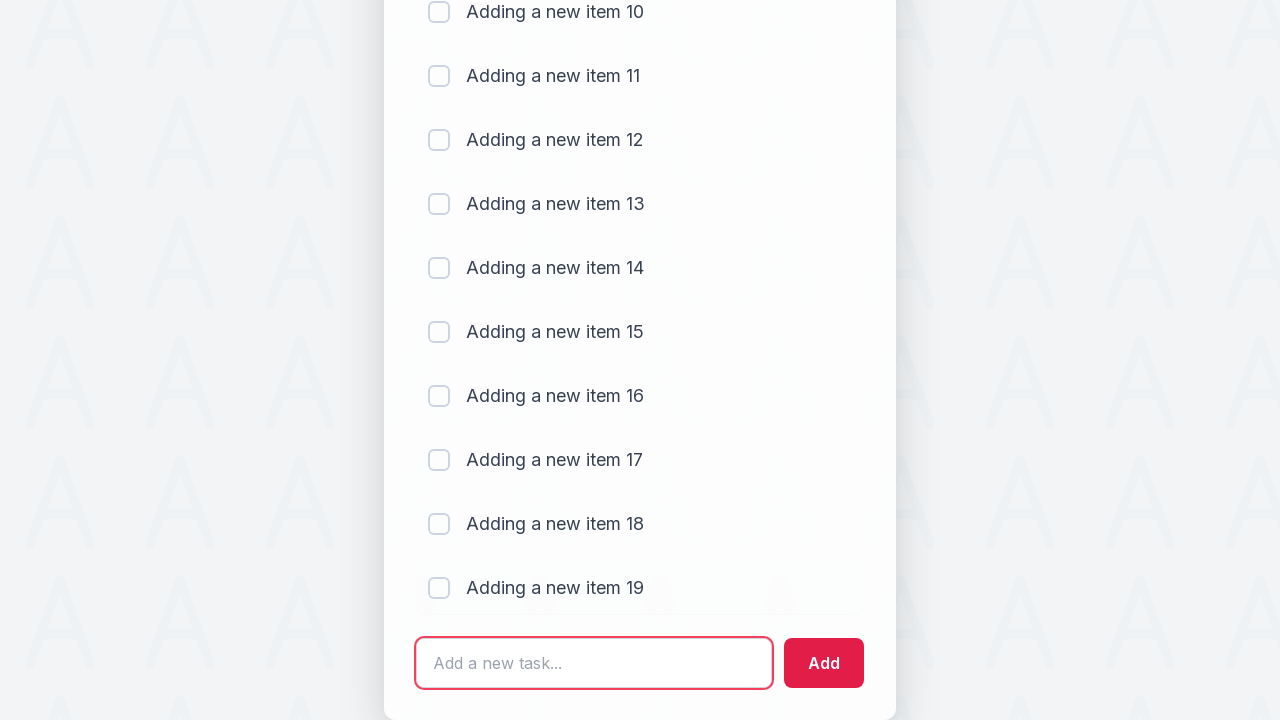

Filled input with 'Adding a new item 20' on #sampletodotext
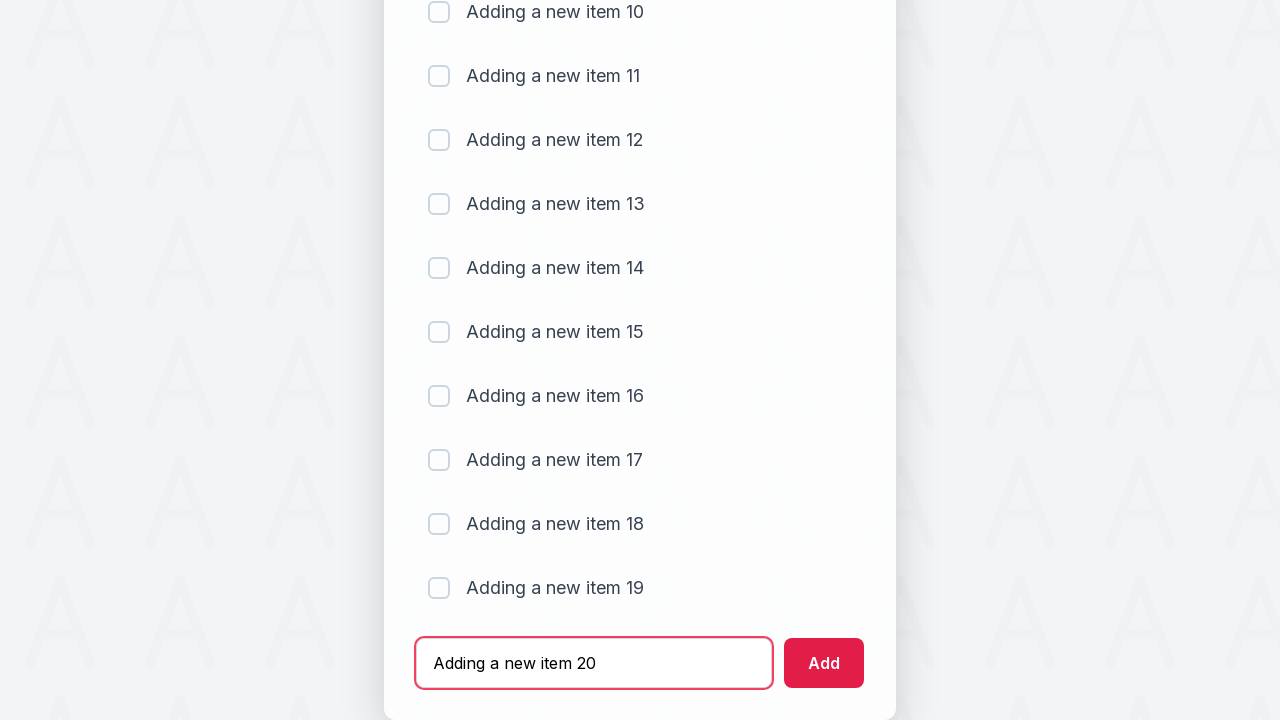

Pressed Enter to add item 20 to the list on #sampletodotext
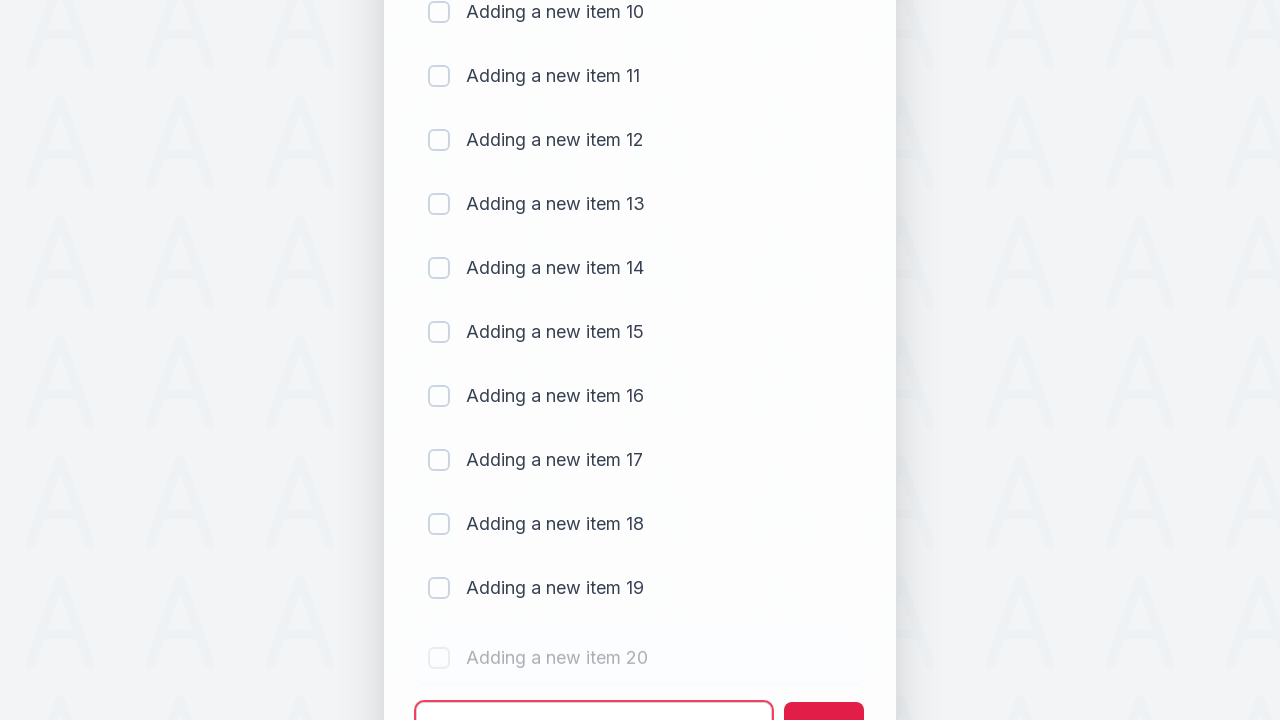

Waited 500ms for item 20 to be added
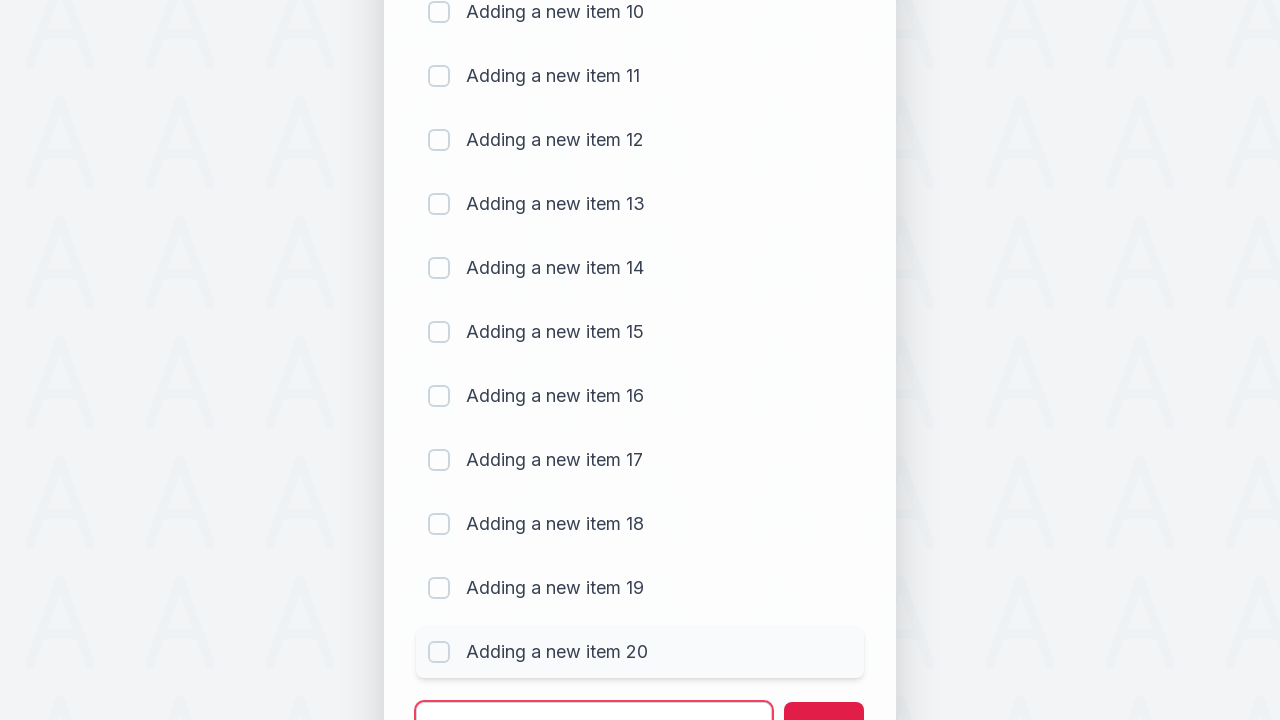

Clicked todo input field for item 21 at (594, 695) on #sampletodotext
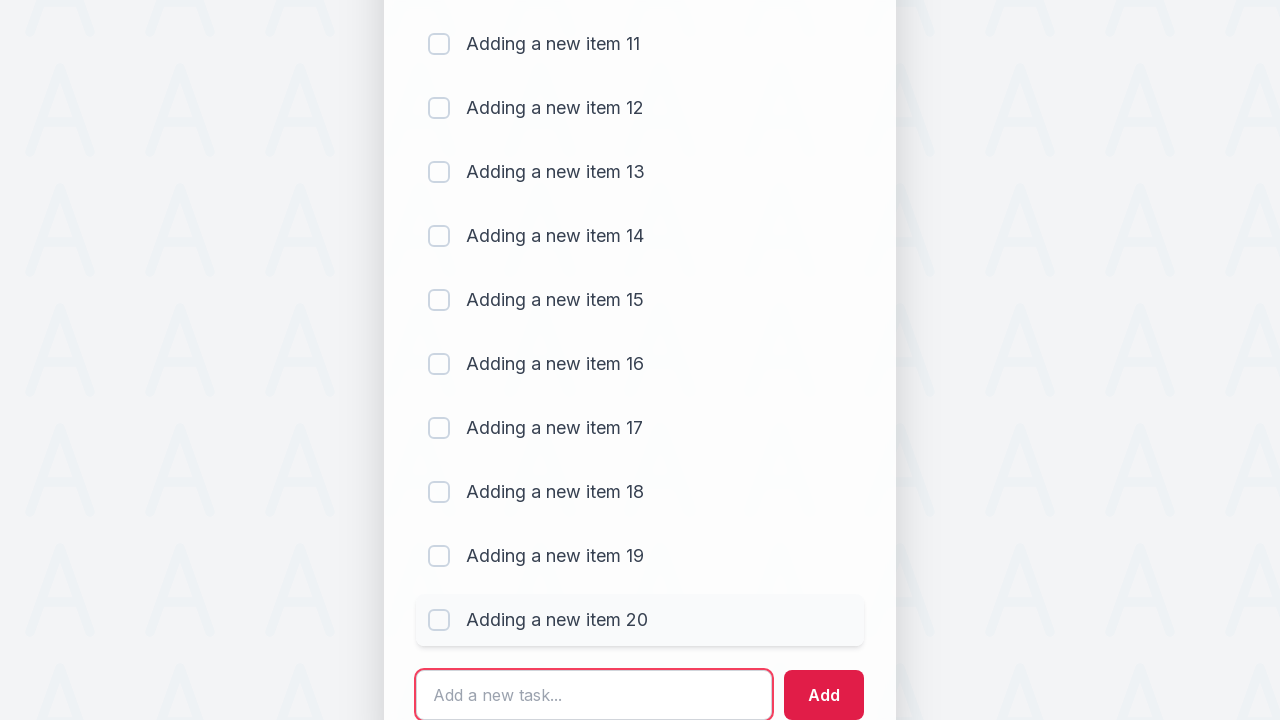

Filled input with 'Adding a new item 21' on #sampletodotext
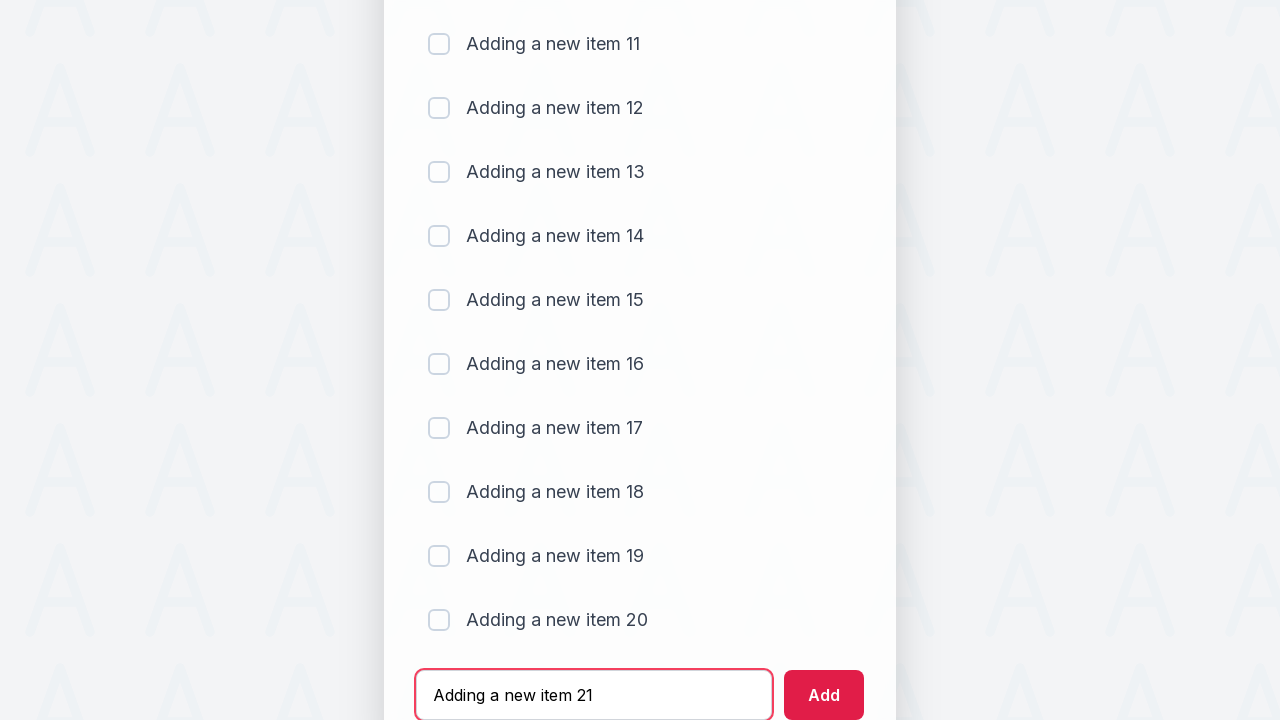

Pressed Enter to add item 21 to the list on #sampletodotext
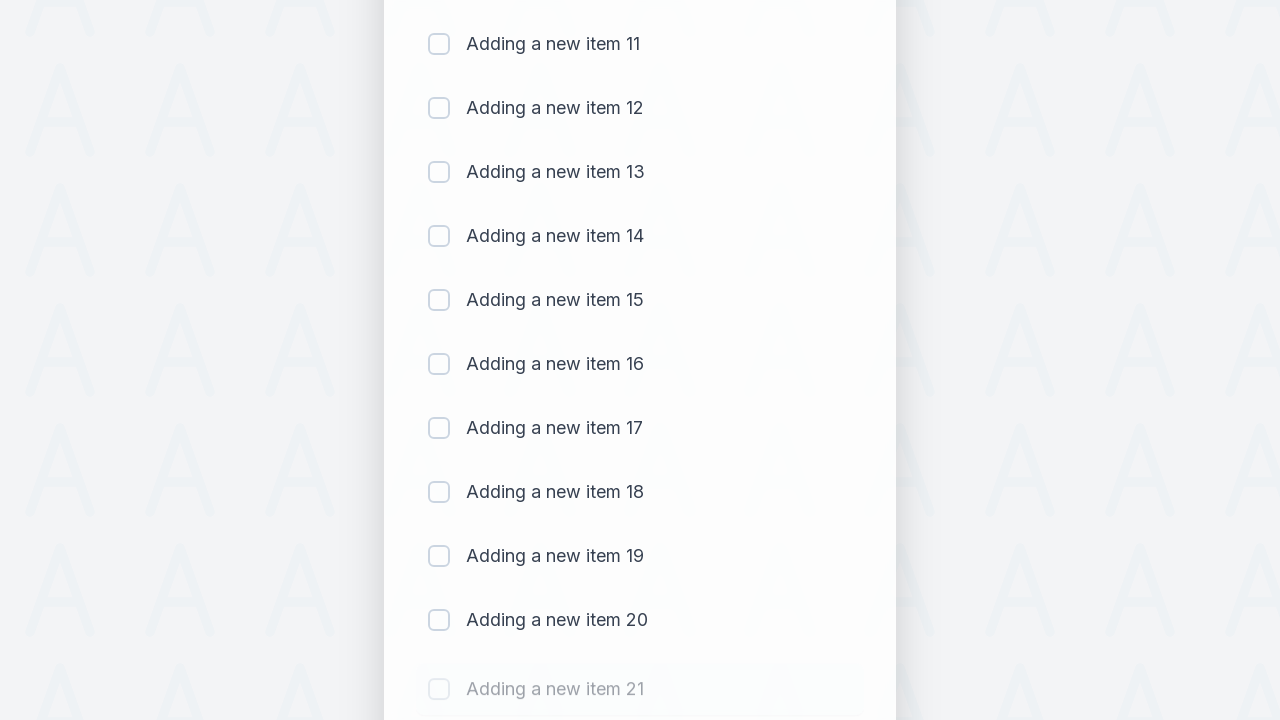

Waited 500ms for item 21 to be added
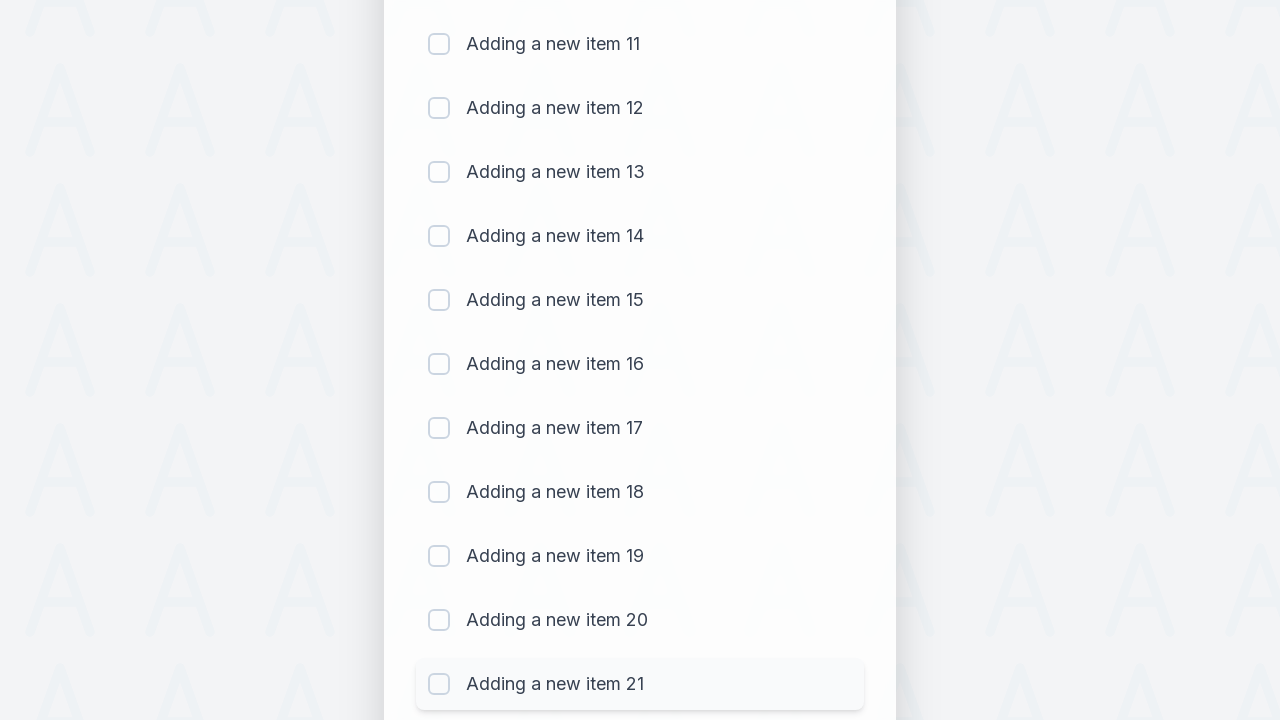

Clicked todo input field for item 22 at (594, 663) on #sampletodotext
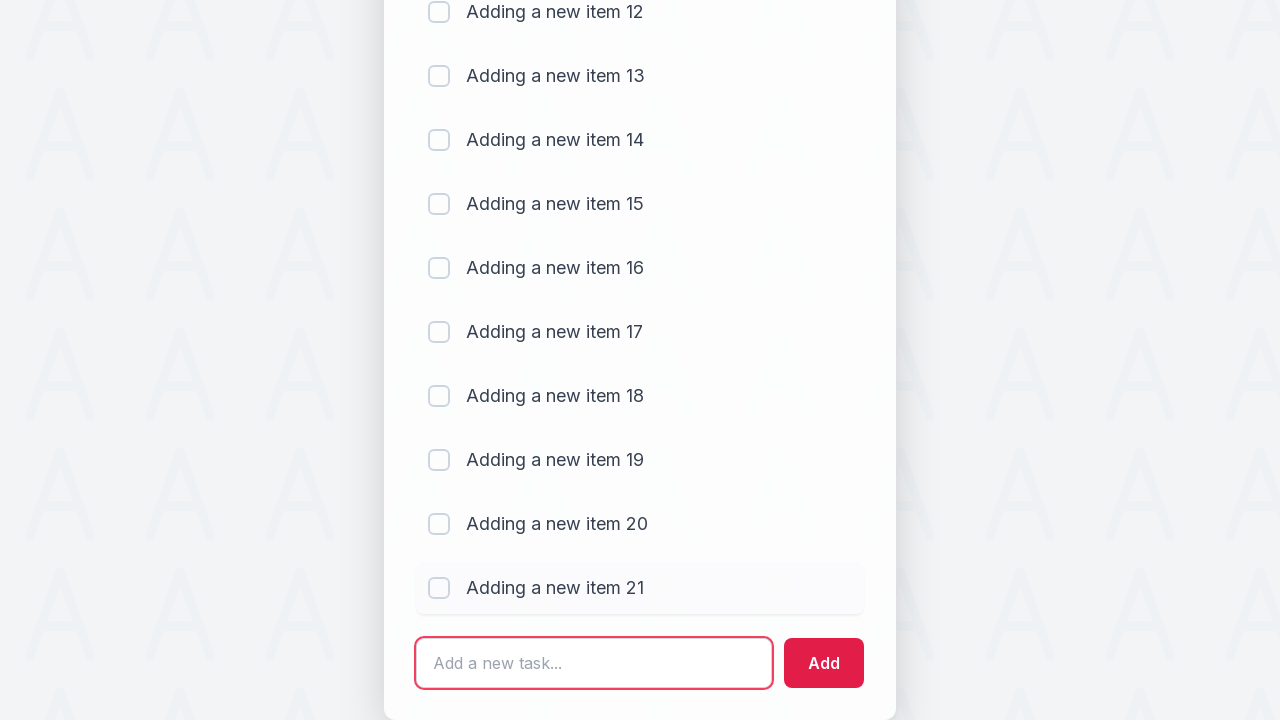

Filled input with 'Adding a new item 22' on #sampletodotext
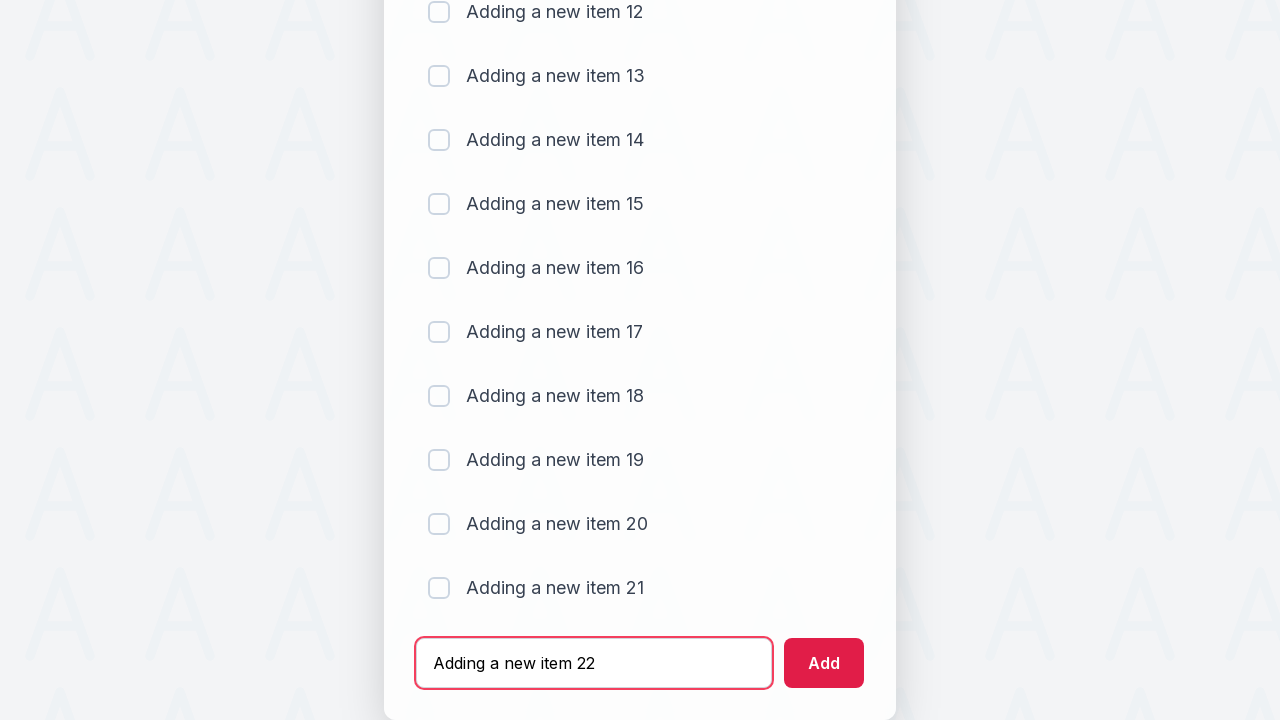

Pressed Enter to add item 22 to the list on #sampletodotext
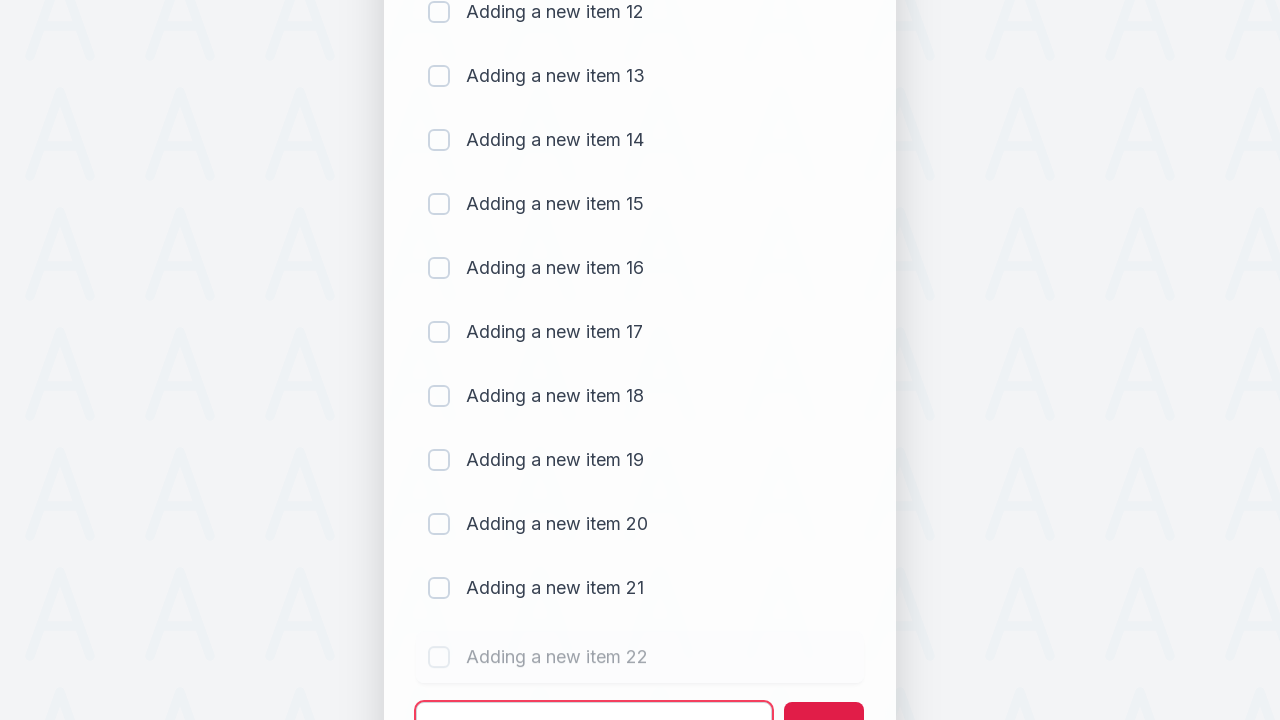

Waited 500ms for item 22 to be added
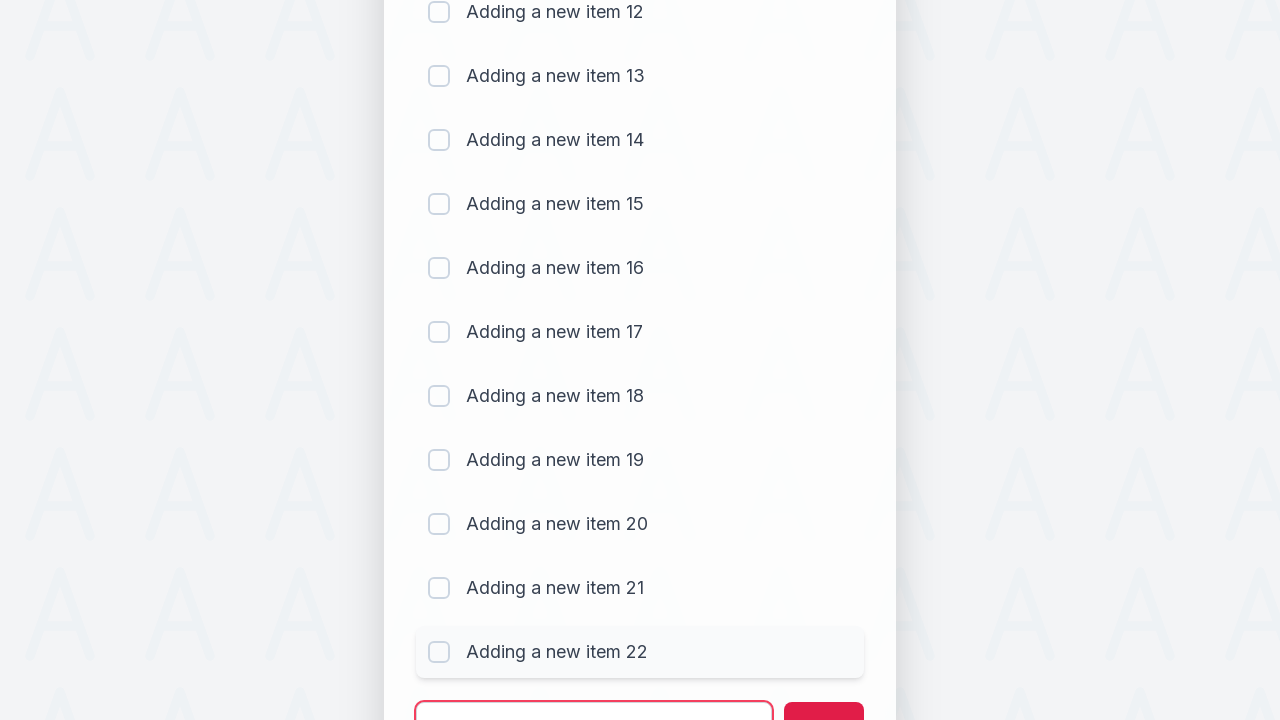

Clicked todo input field for item 23 at (594, 695) on #sampletodotext
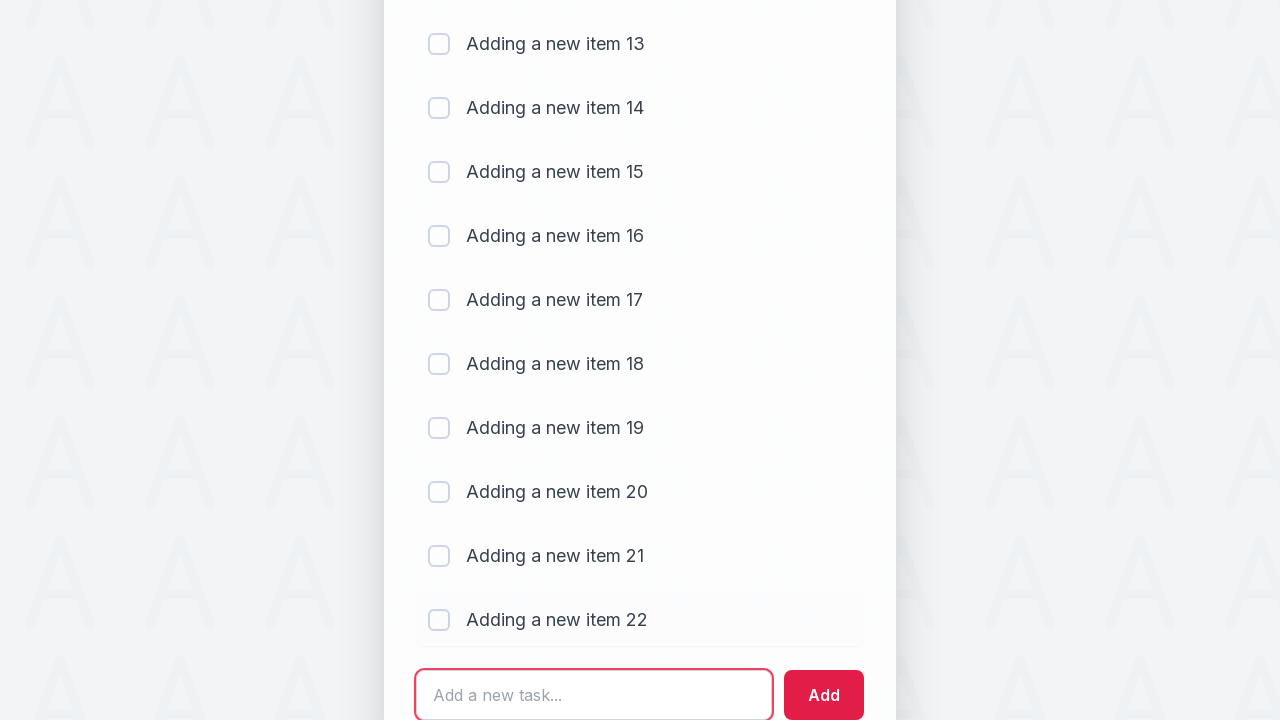

Filled input with 'Adding a new item 23' on #sampletodotext
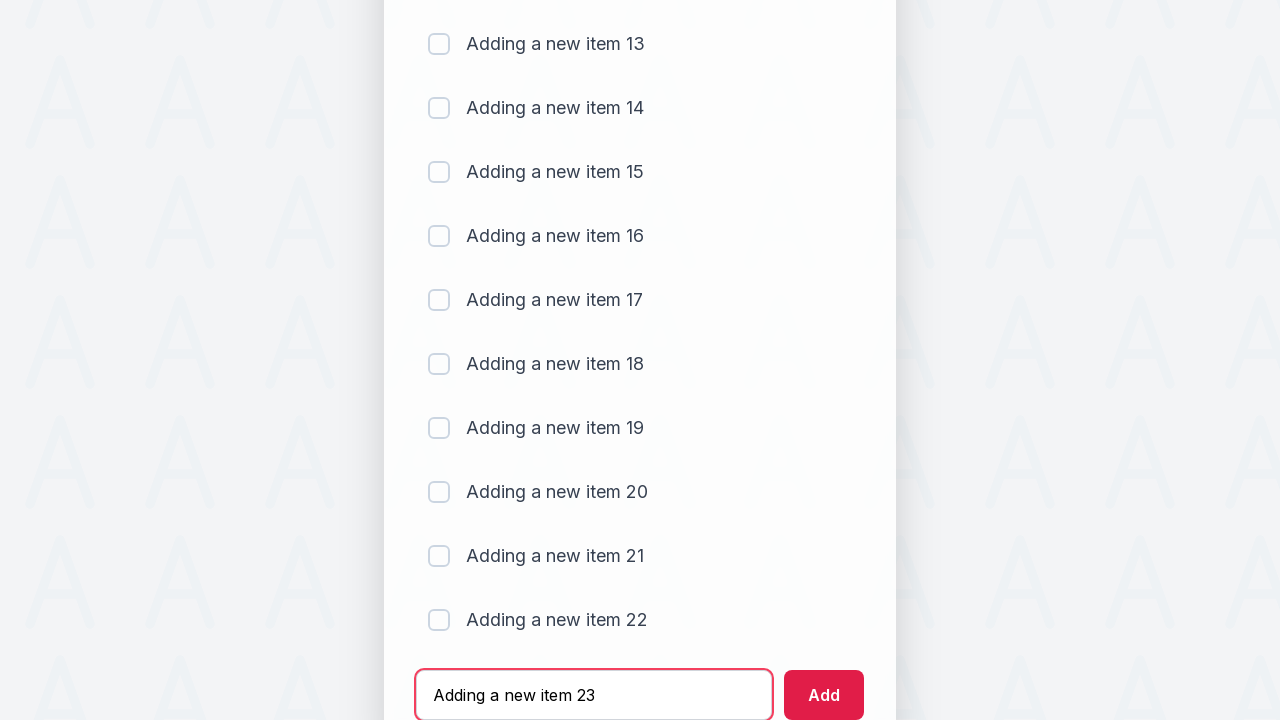

Pressed Enter to add item 23 to the list on #sampletodotext
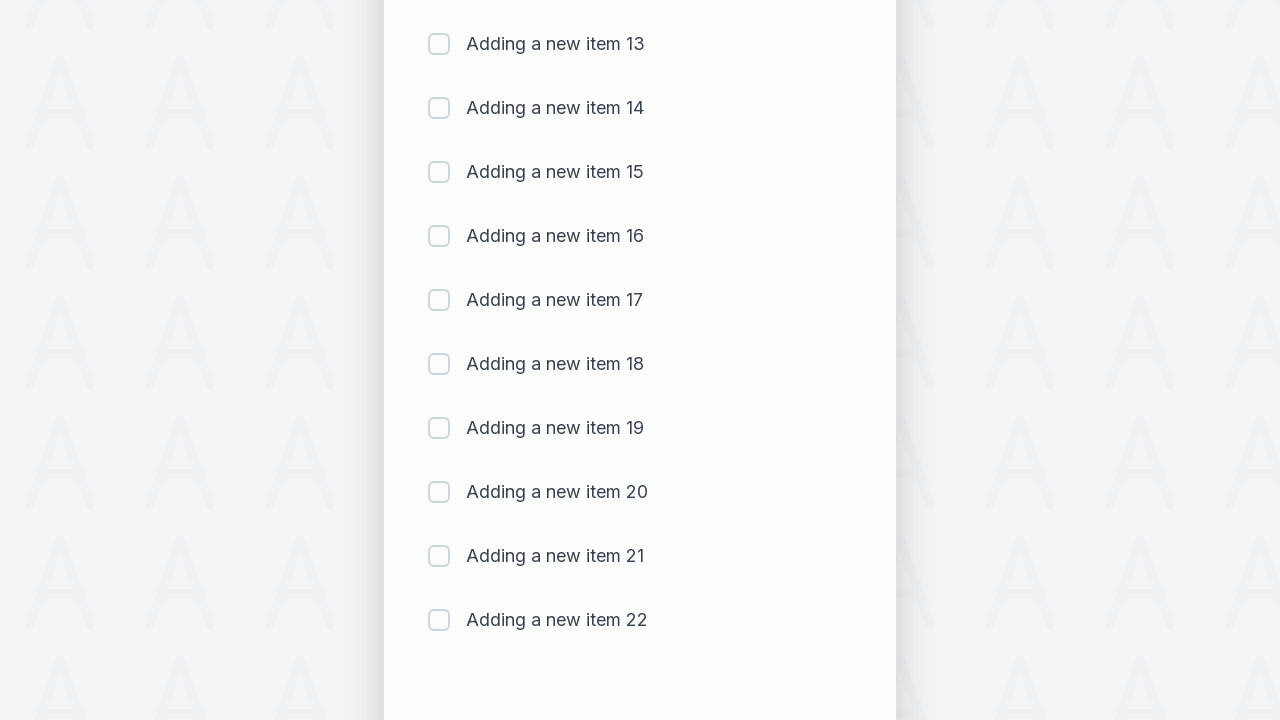

Waited 500ms for item 23 to be added
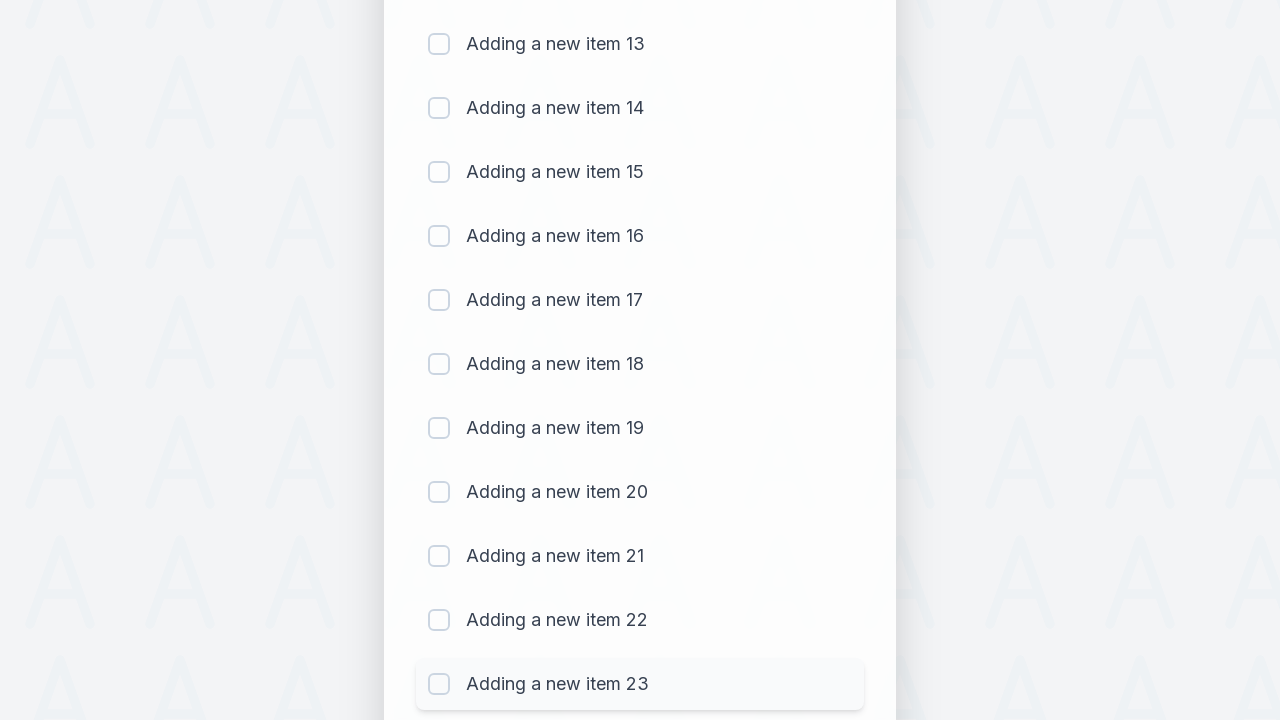

Clicked todo input field for item 24 at (594, 663) on #sampletodotext
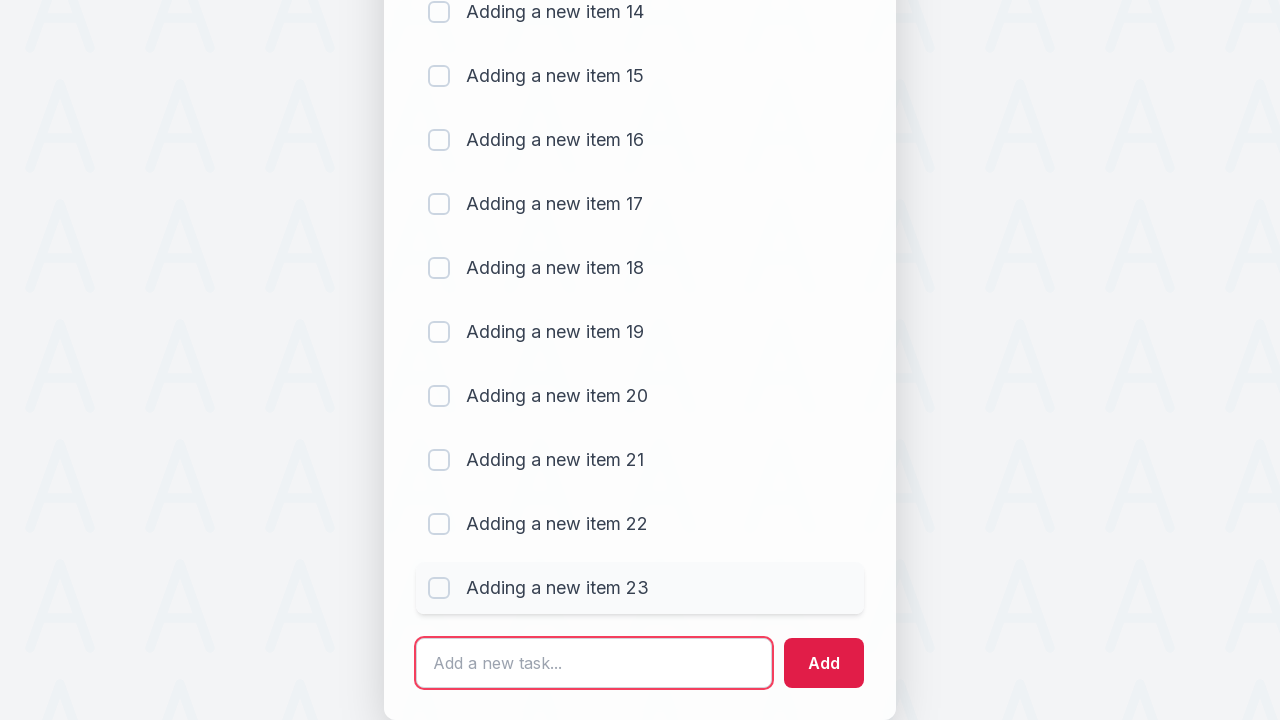

Filled input with 'Adding a new item 24' on #sampletodotext
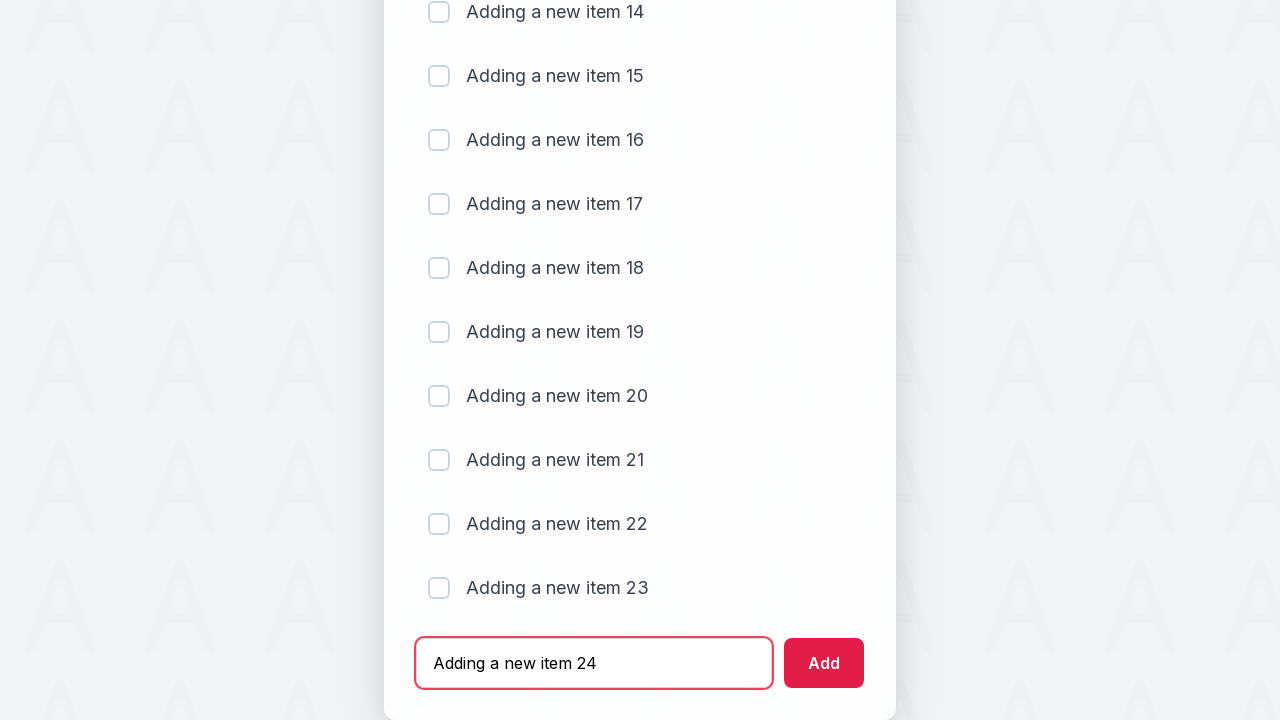

Pressed Enter to add item 24 to the list on #sampletodotext
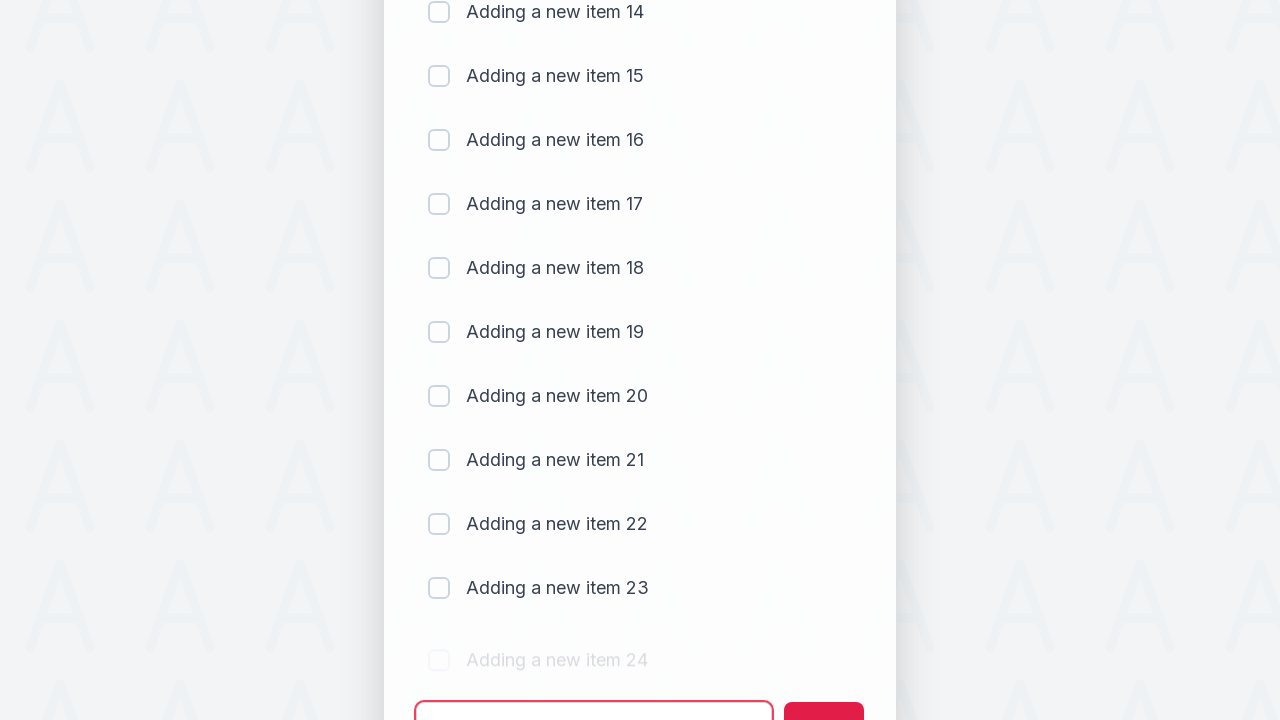

Waited 500ms for item 24 to be added
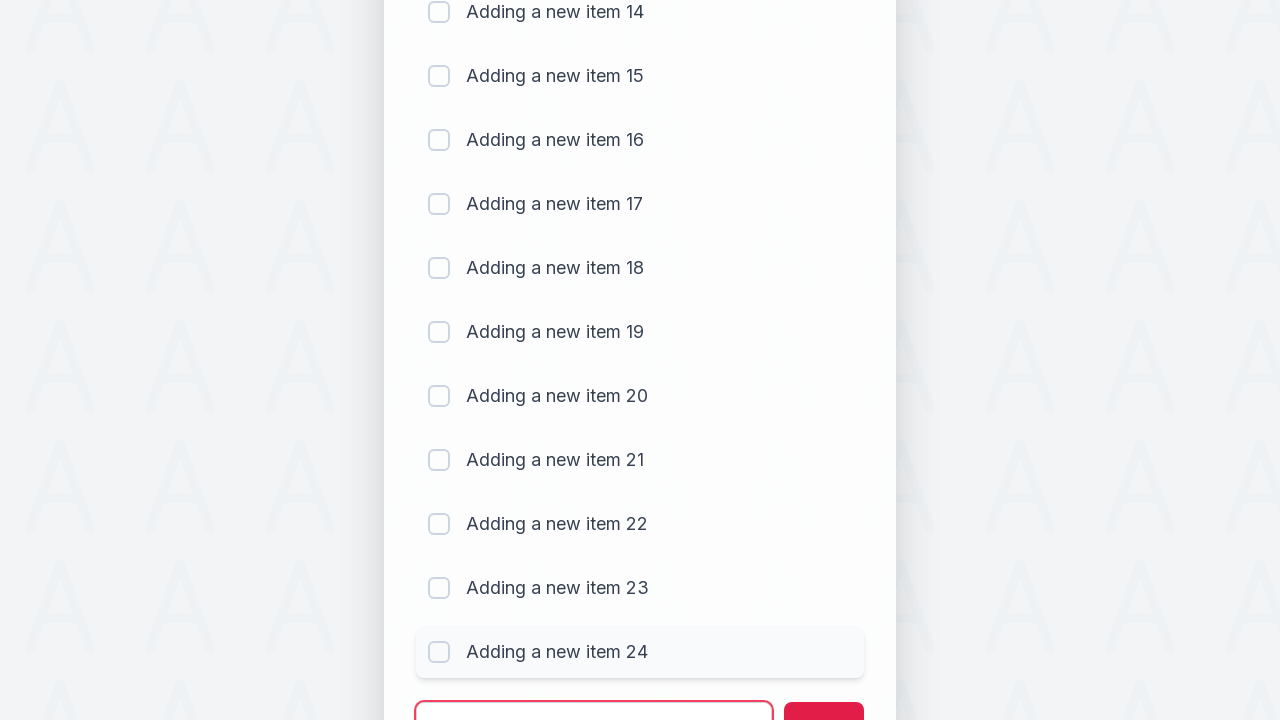

Clicked todo input field for item 25 at (594, 695) on #sampletodotext
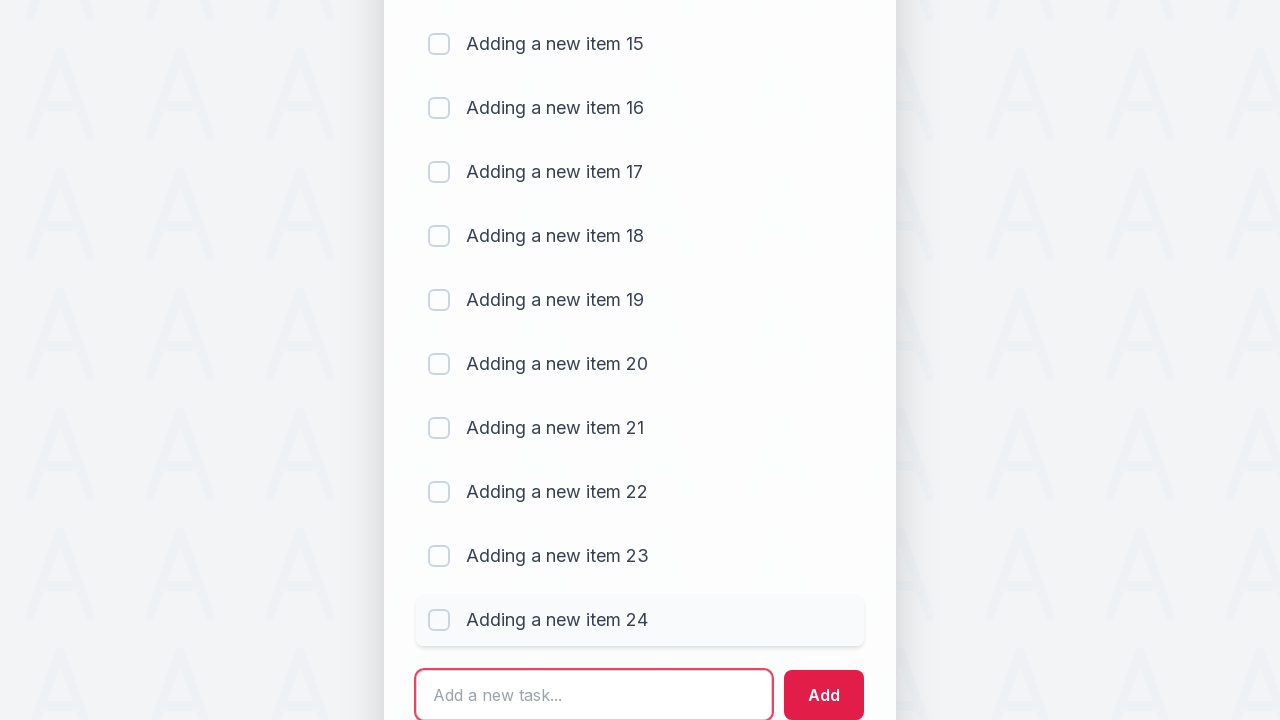

Filled input with 'Adding a new item 25' on #sampletodotext
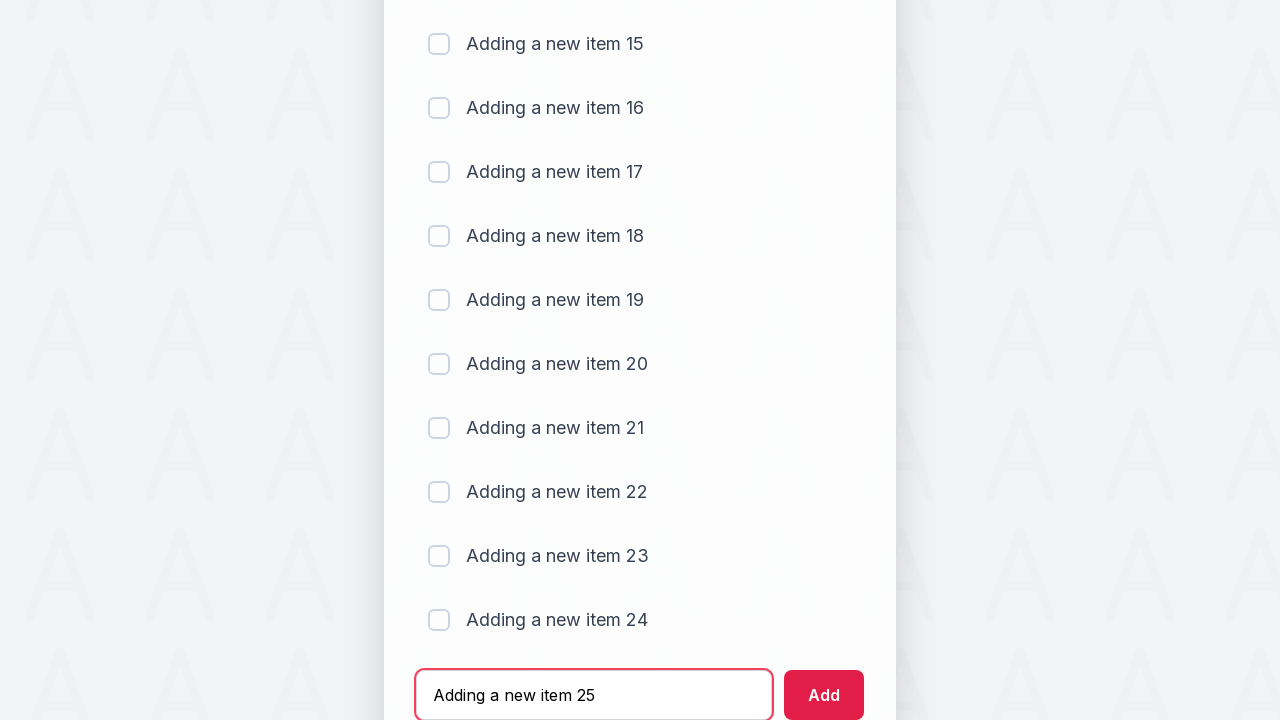

Pressed Enter to add item 25 to the list on #sampletodotext
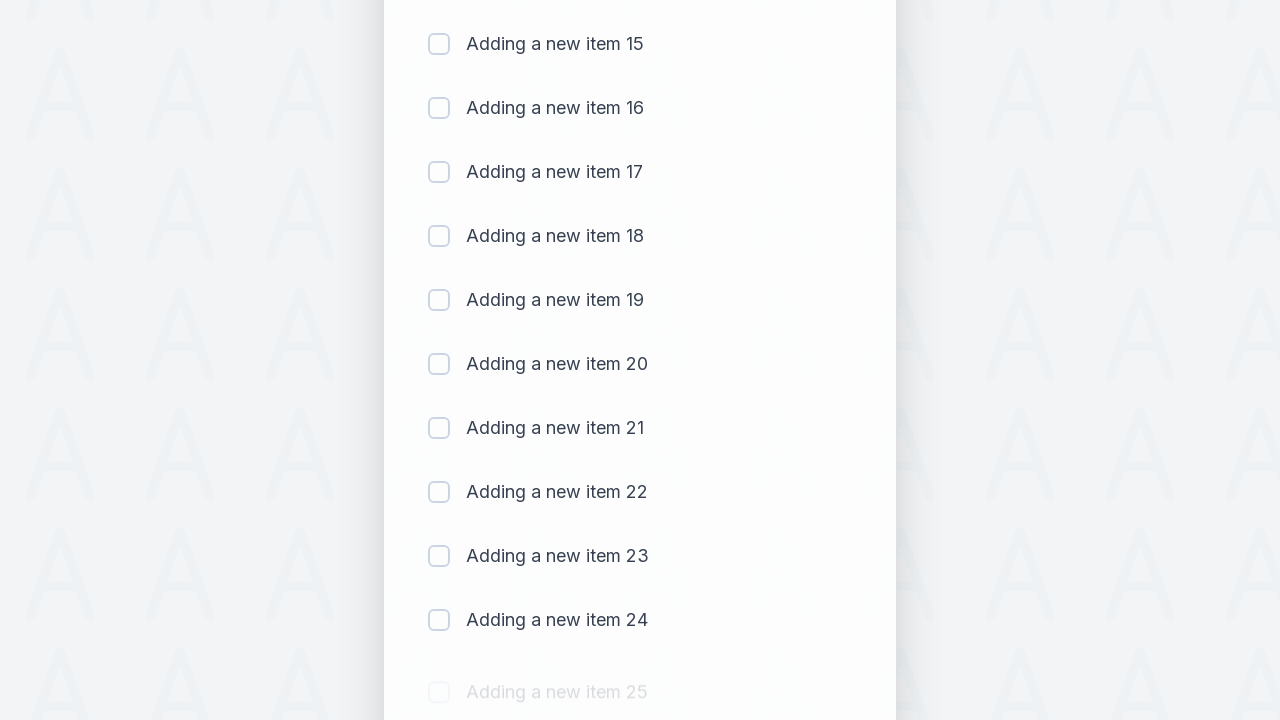

Waited 500ms for item 25 to be added
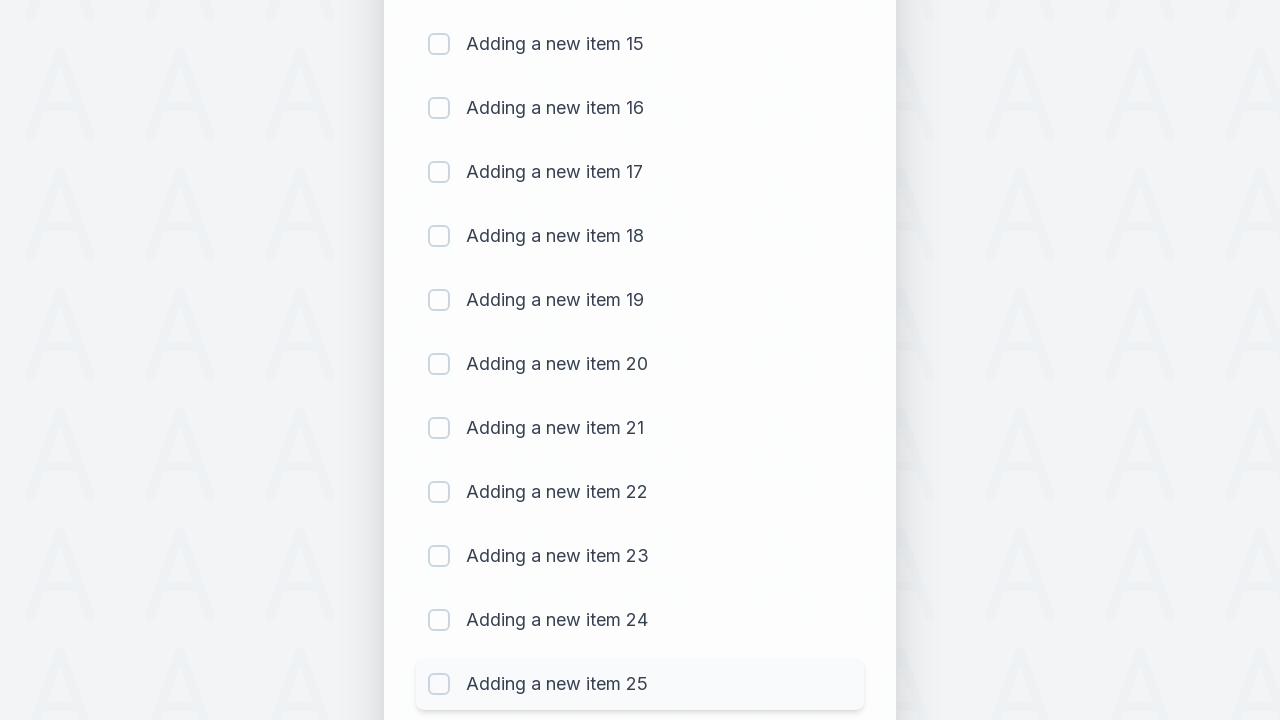

Clicked todo input field for item 26 at (594, 663) on #sampletodotext
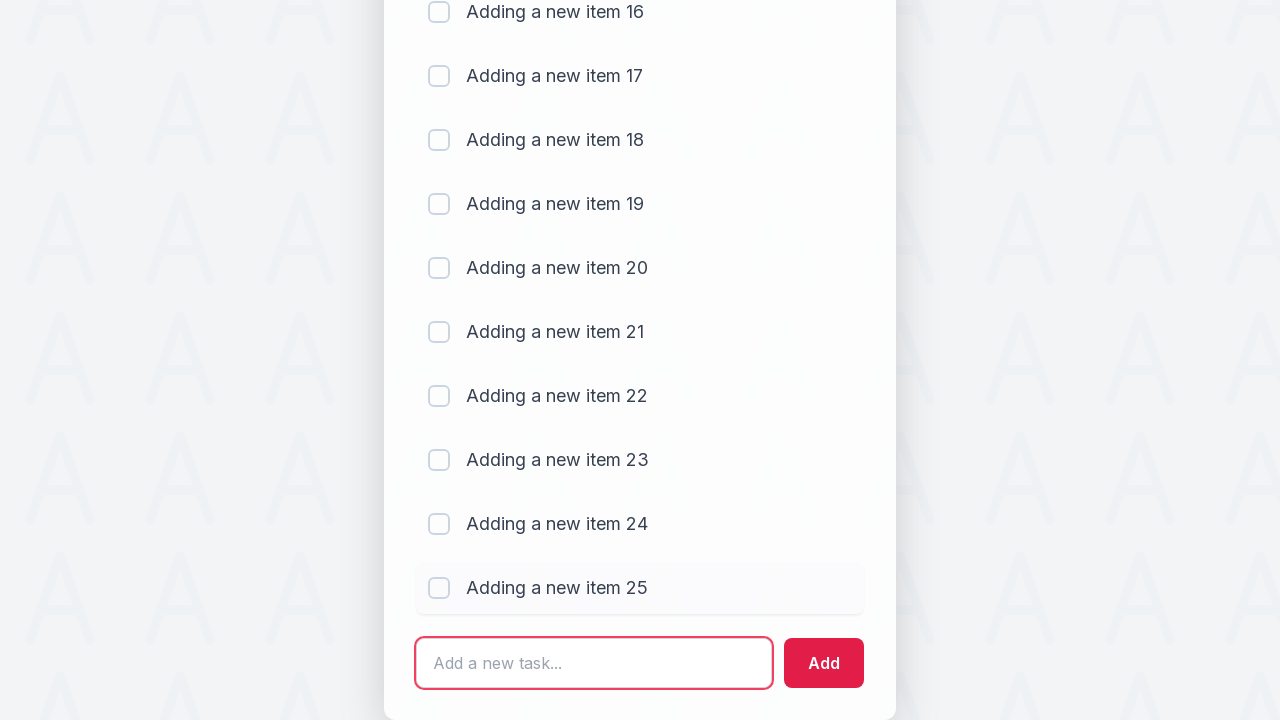

Filled input with 'Adding a new item 26' on #sampletodotext
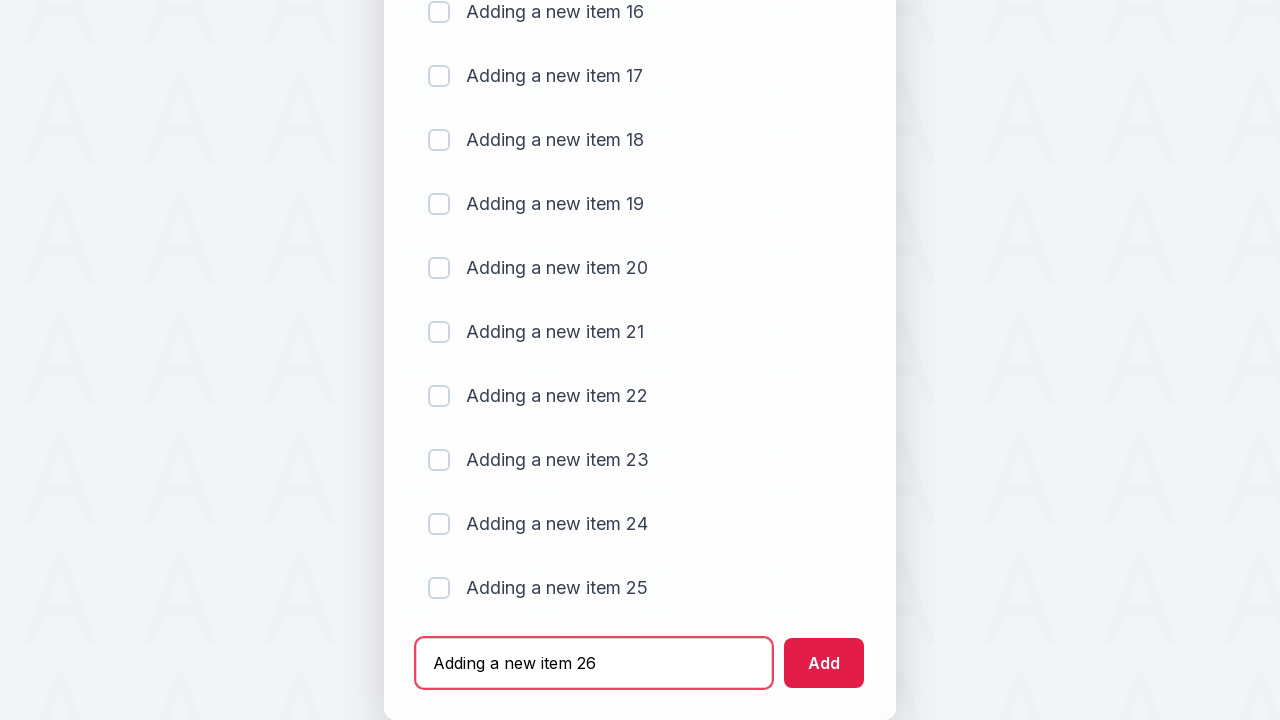

Pressed Enter to add item 26 to the list on #sampletodotext
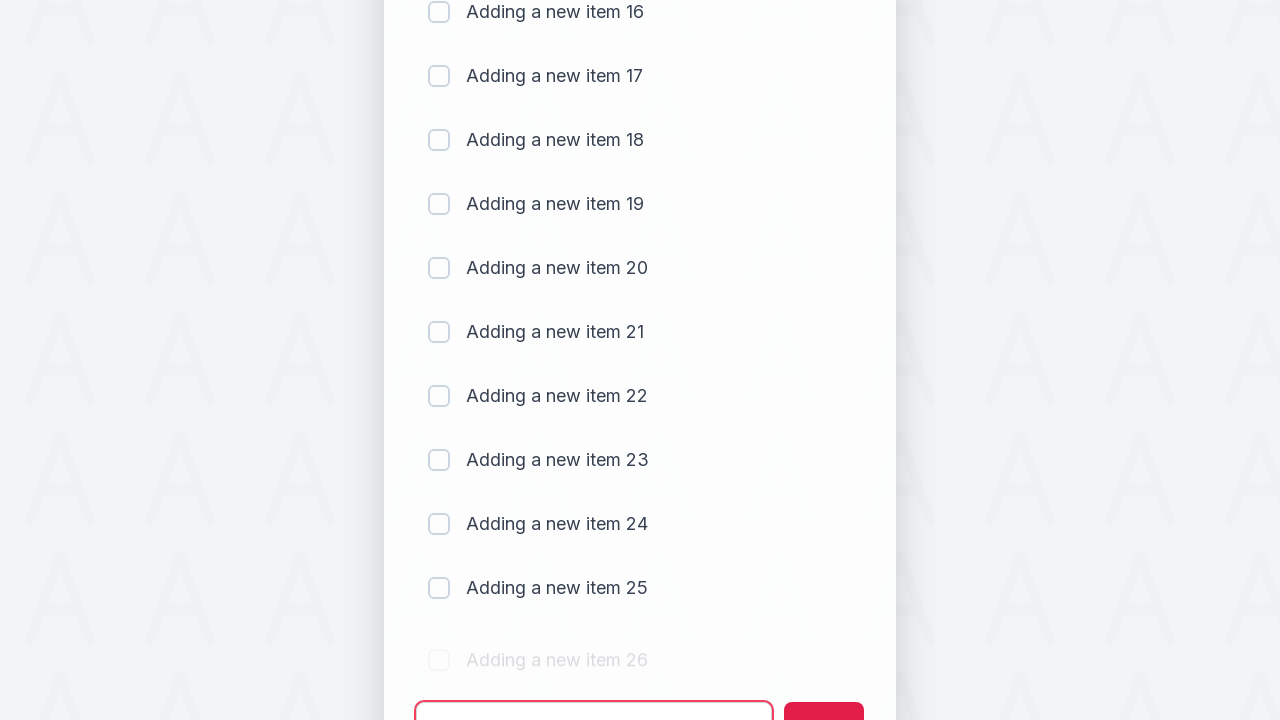

Waited 500ms for item 26 to be added
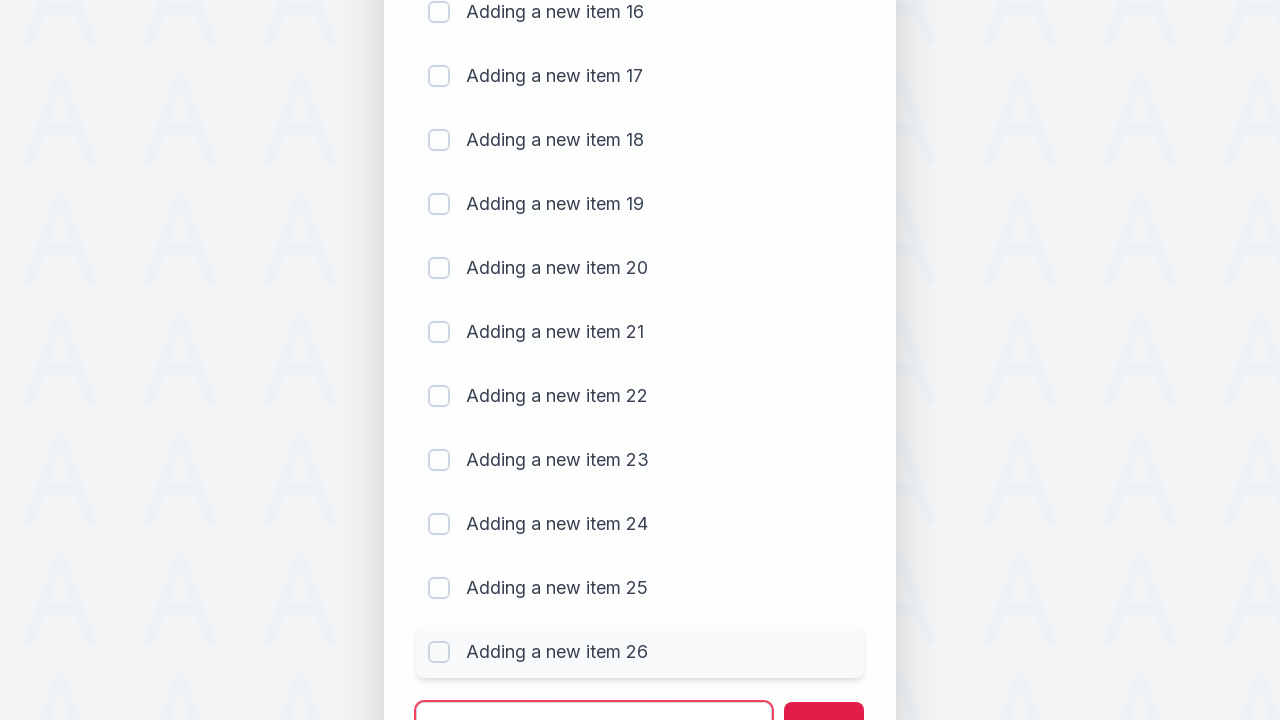

Clicked todo input field for item 27 at (594, 695) on #sampletodotext
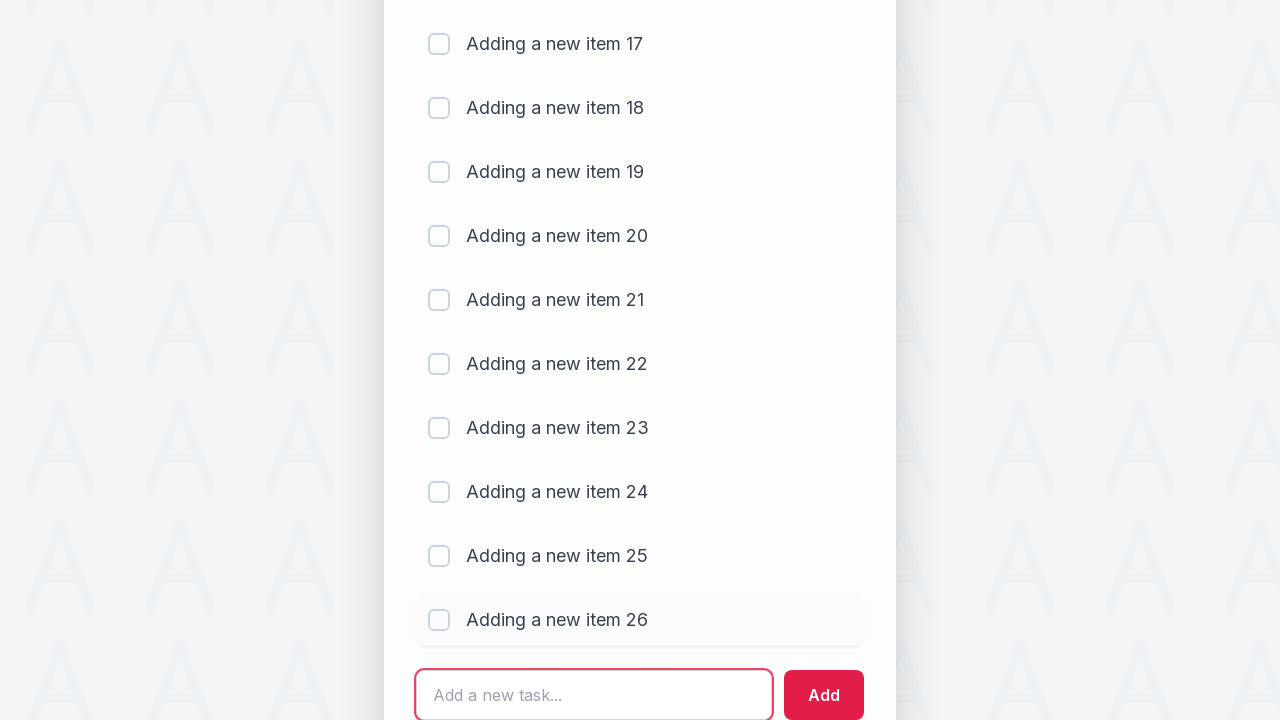

Filled input with 'Adding a new item 27' on #sampletodotext
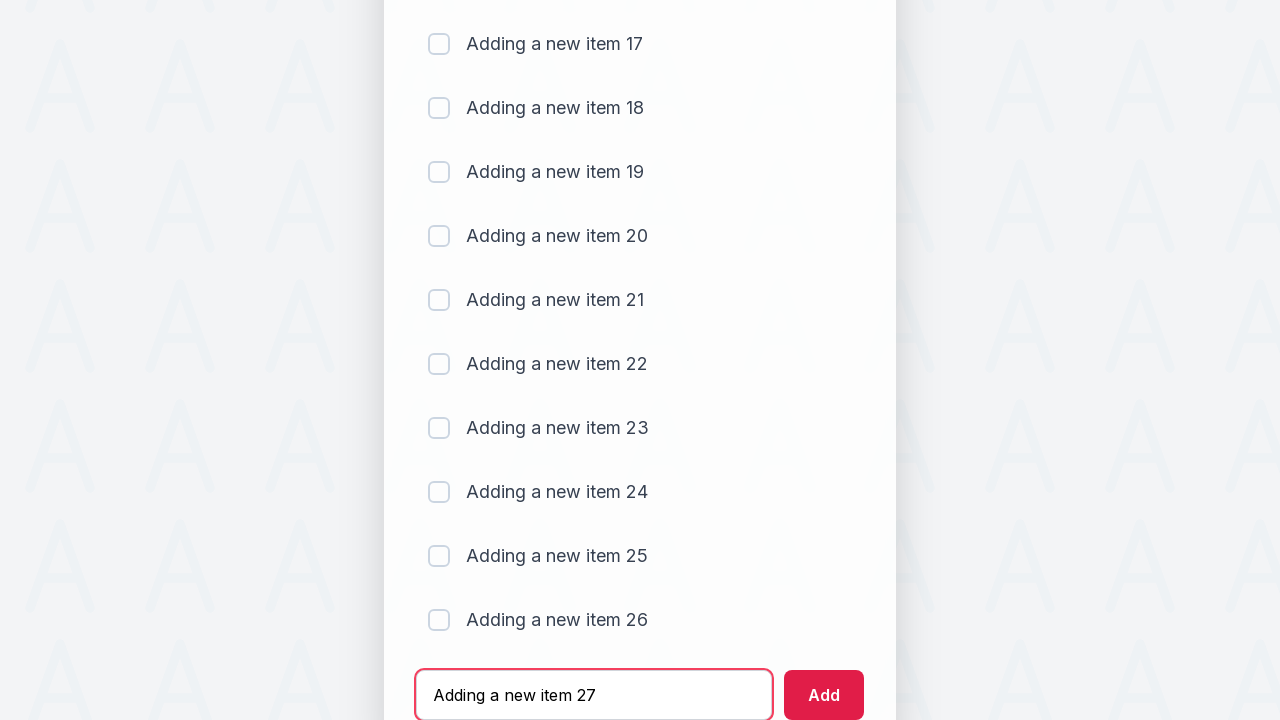

Pressed Enter to add item 27 to the list on #sampletodotext
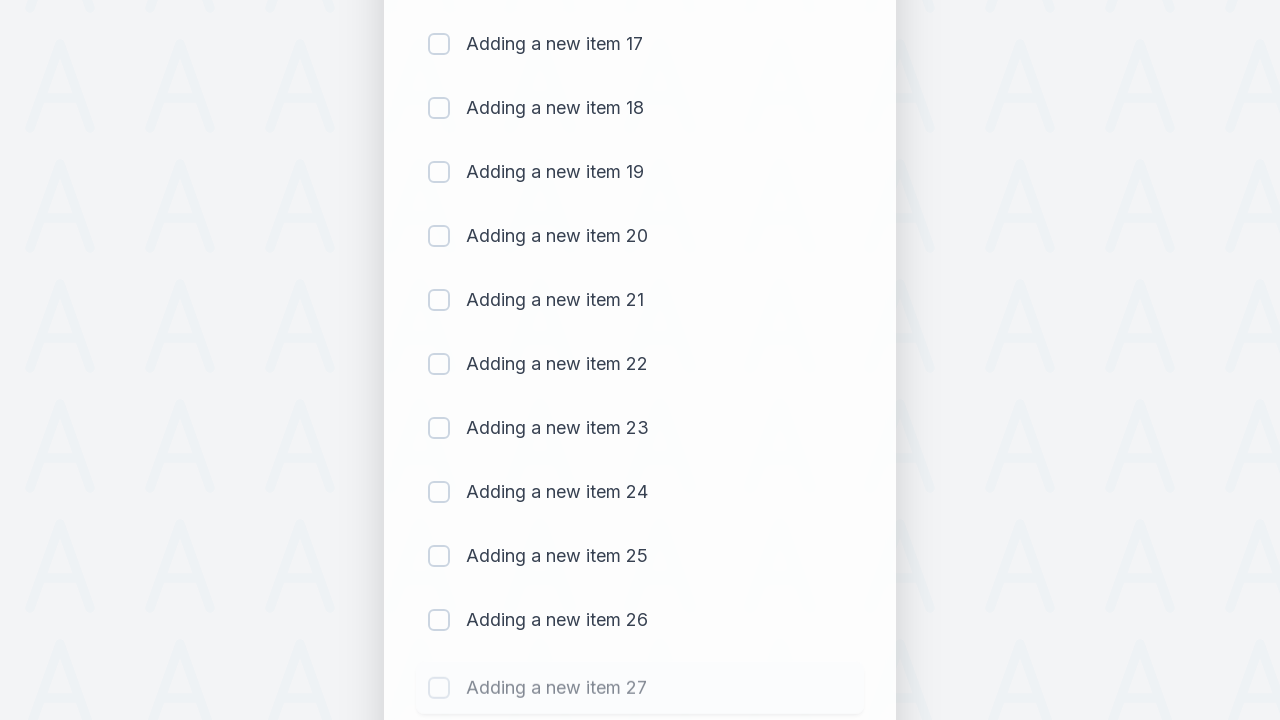

Waited 500ms for item 27 to be added
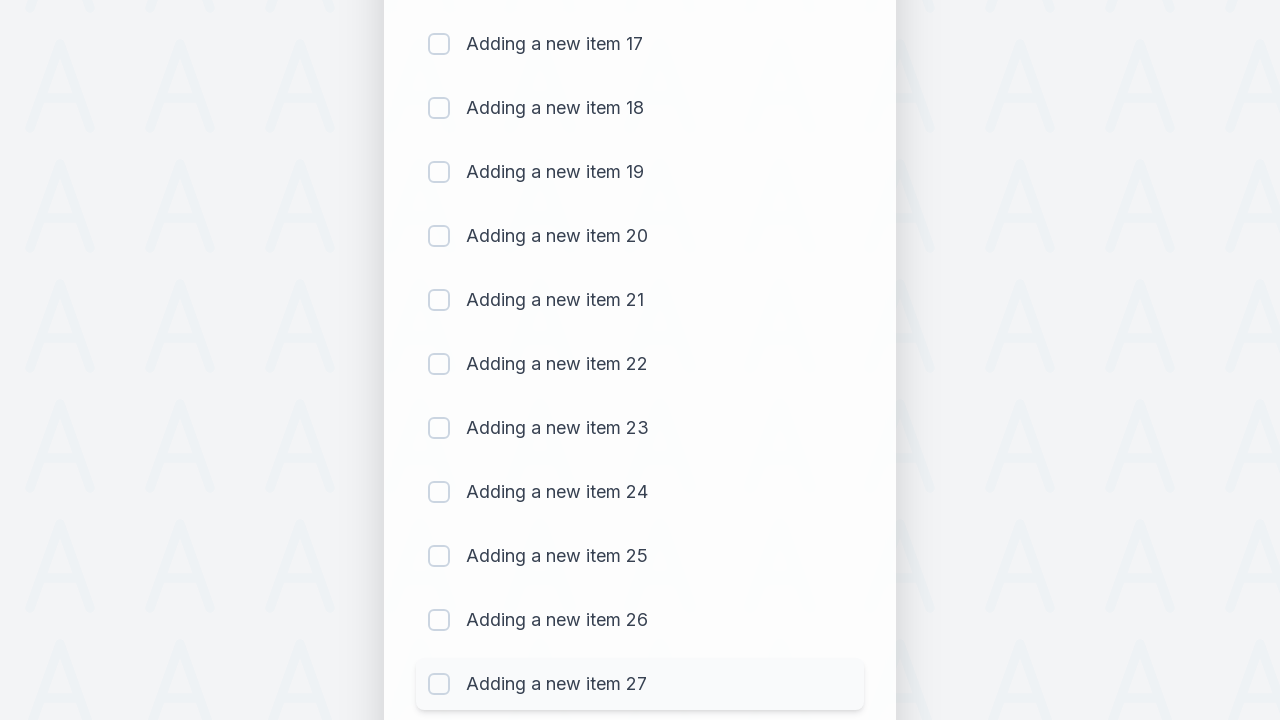

Clicked todo input field for item 28 at (594, 663) on #sampletodotext
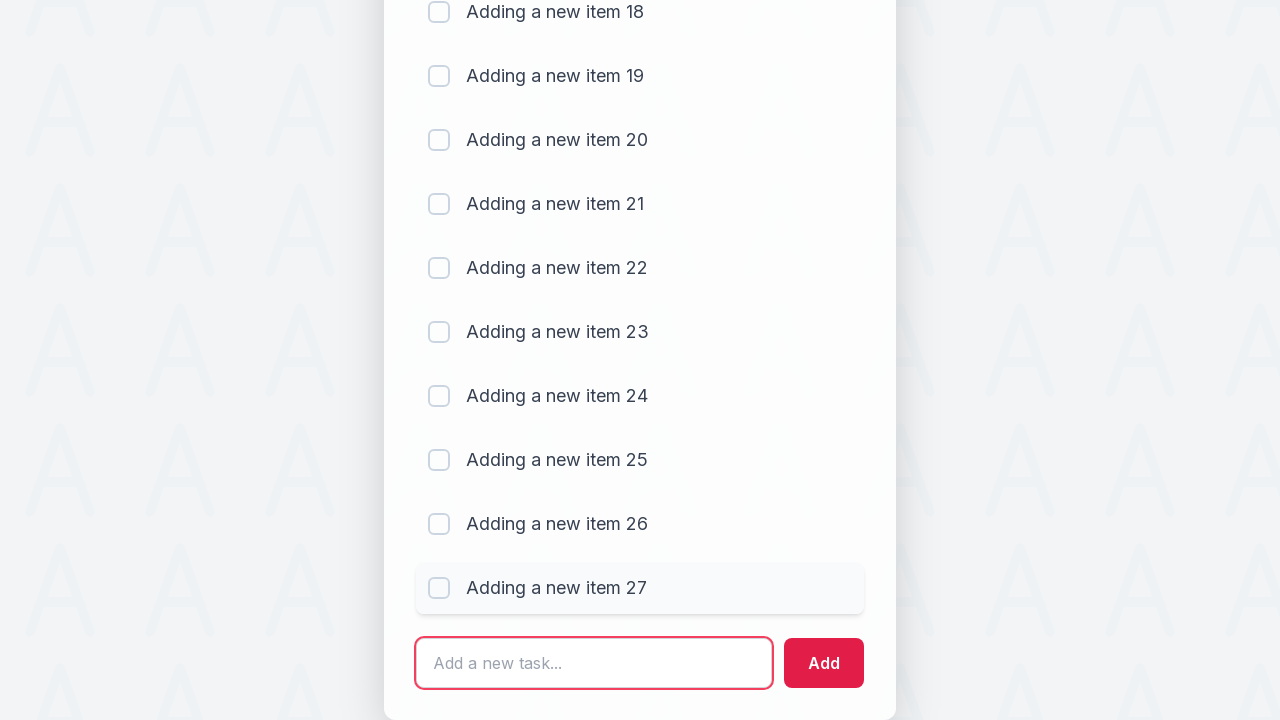

Filled input with 'Adding a new item 28' on #sampletodotext
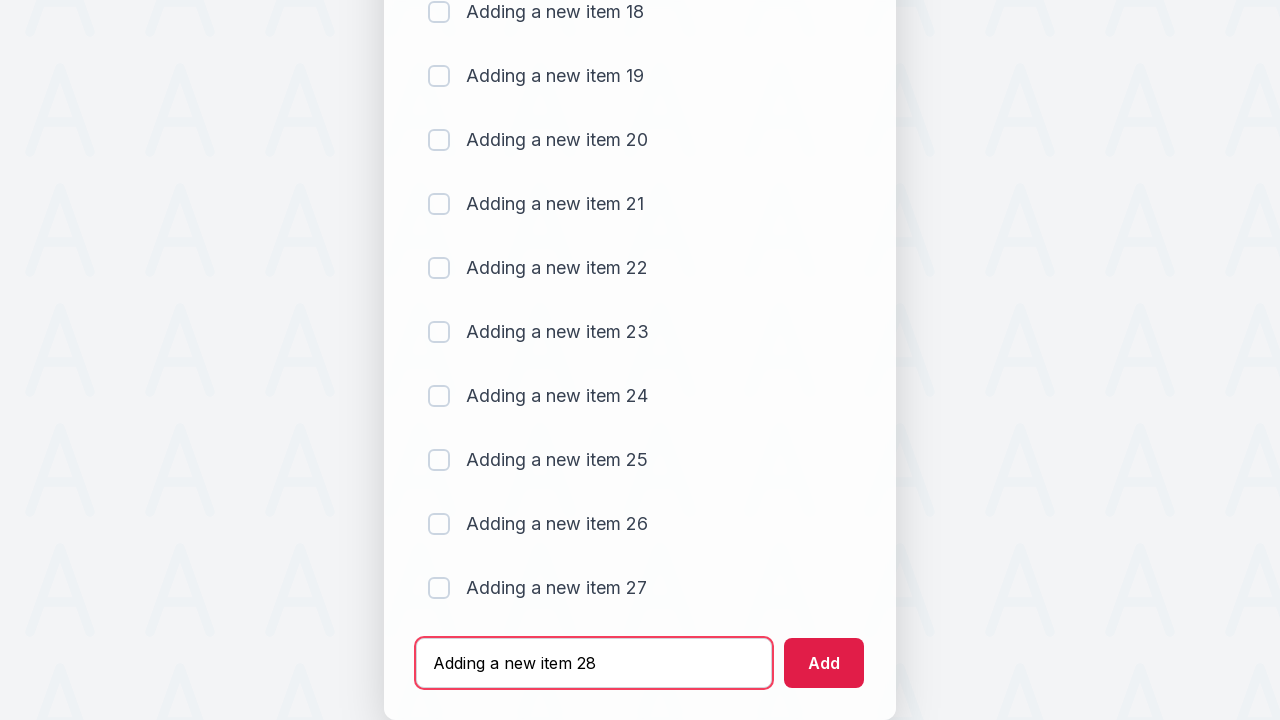

Pressed Enter to add item 28 to the list on #sampletodotext
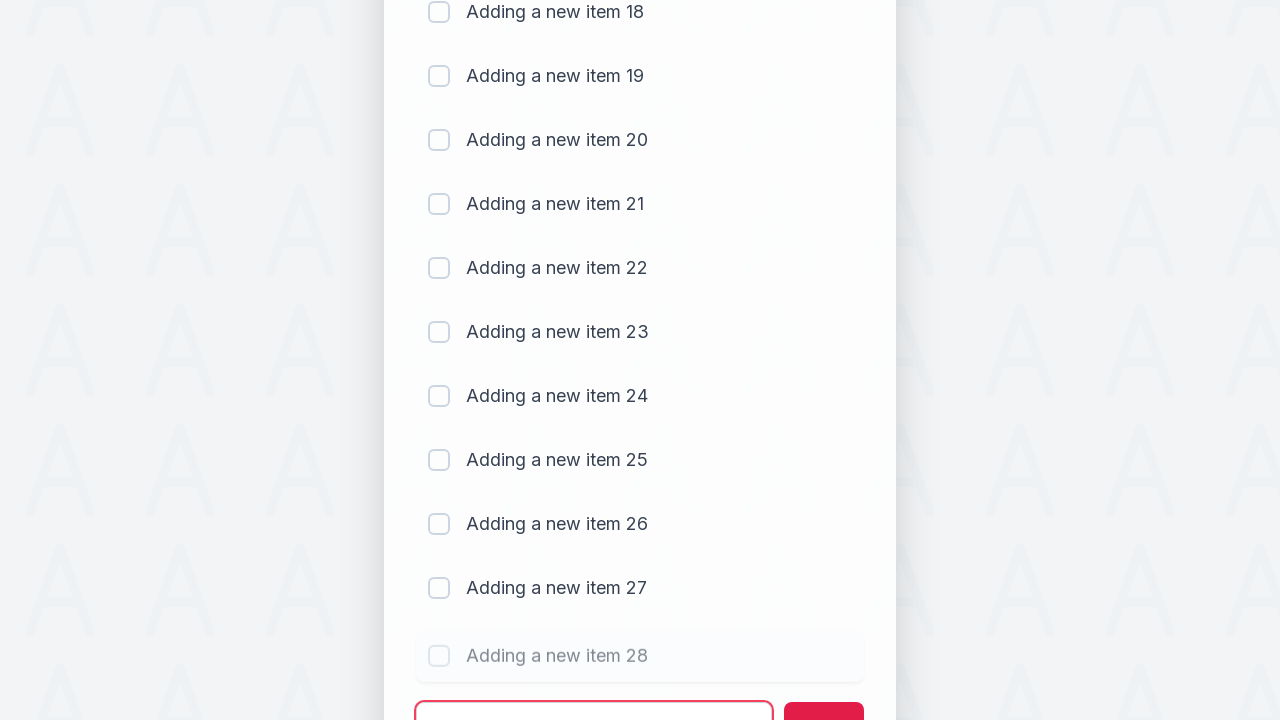

Waited 500ms for item 28 to be added
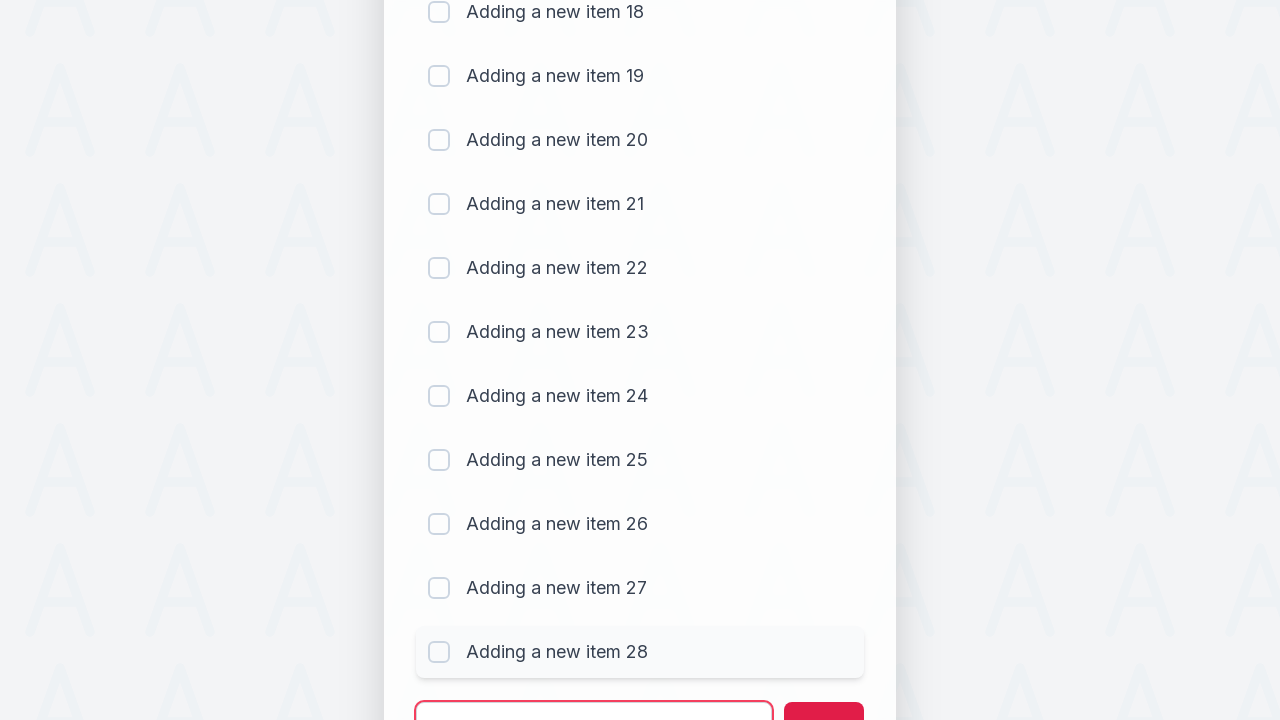

Clicked todo input field for item 29 at (594, 695) on #sampletodotext
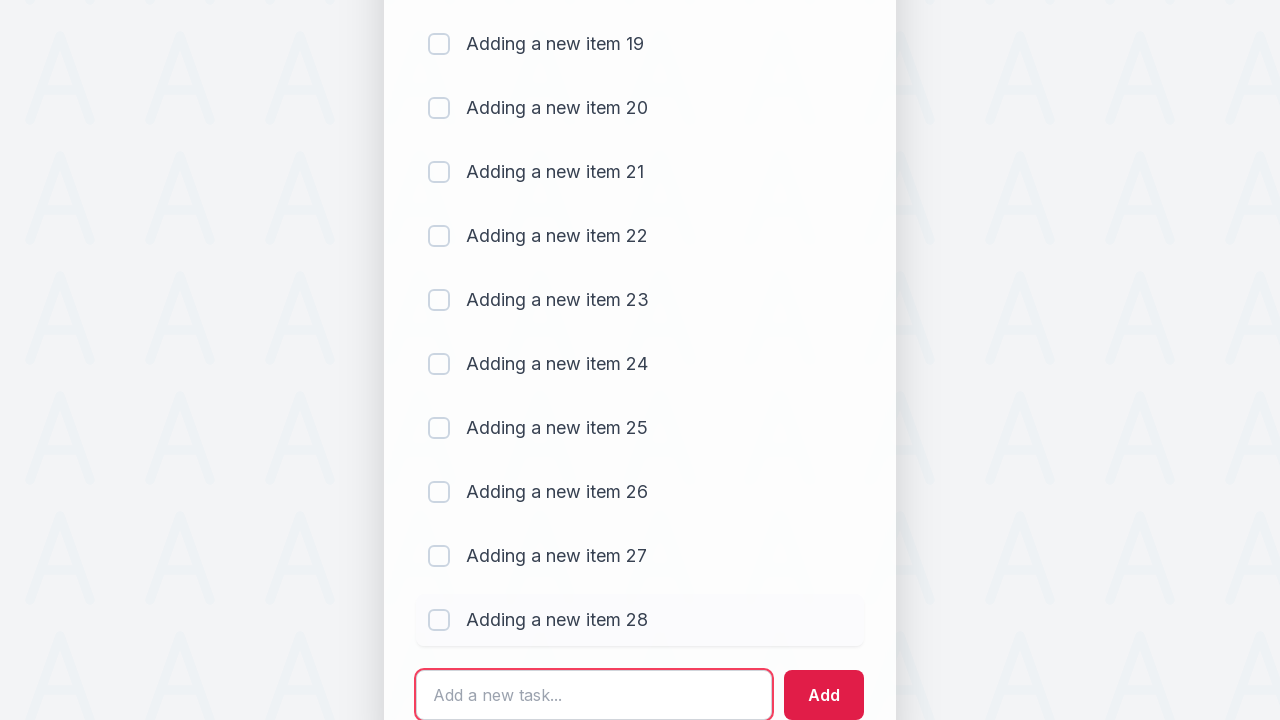

Filled input with 'Adding a new item 29' on #sampletodotext
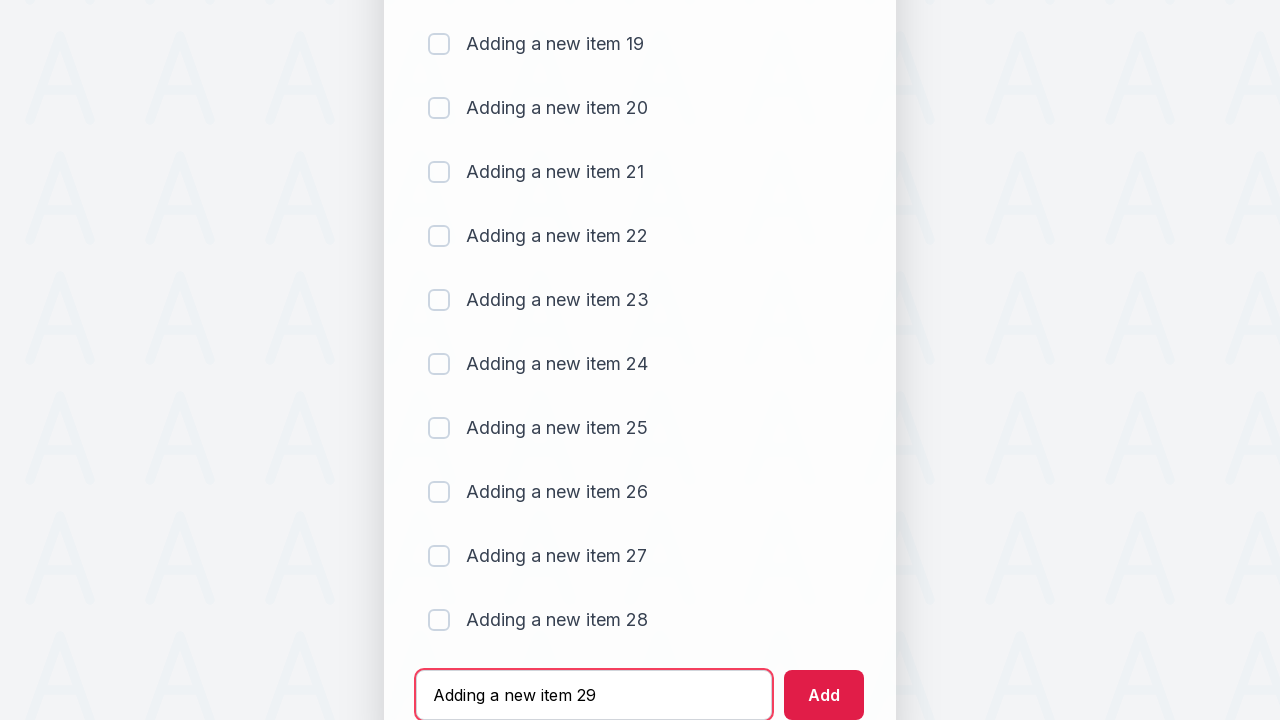

Pressed Enter to add item 29 to the list on #sampletodotext
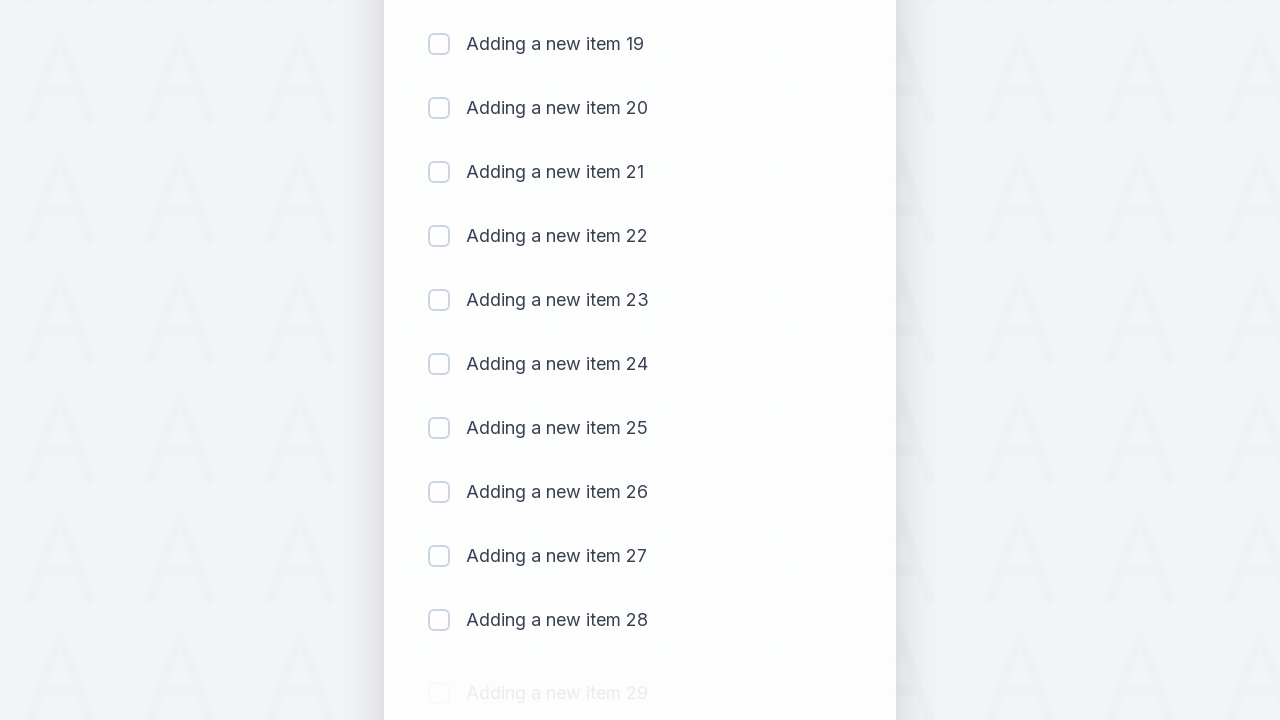

Waited 500ms for item 29 to be added
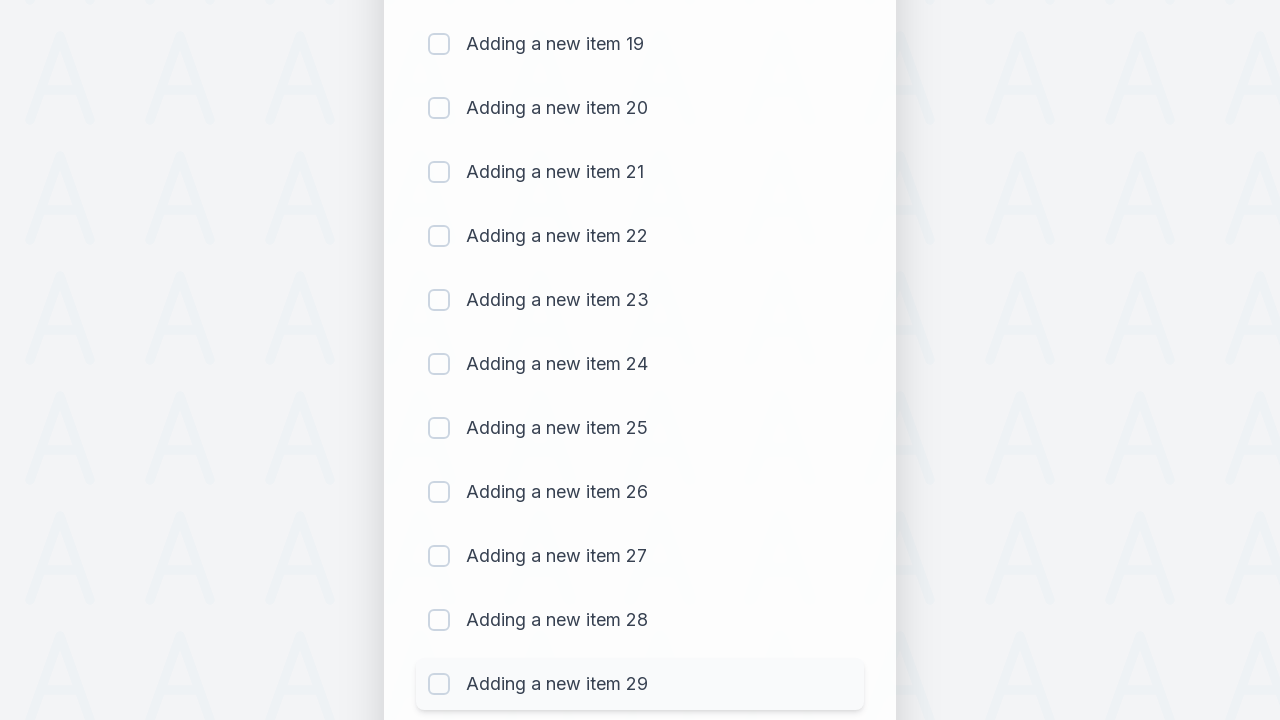

Clicked todo input field for item 30 at (594, 663) on #sampletodotext
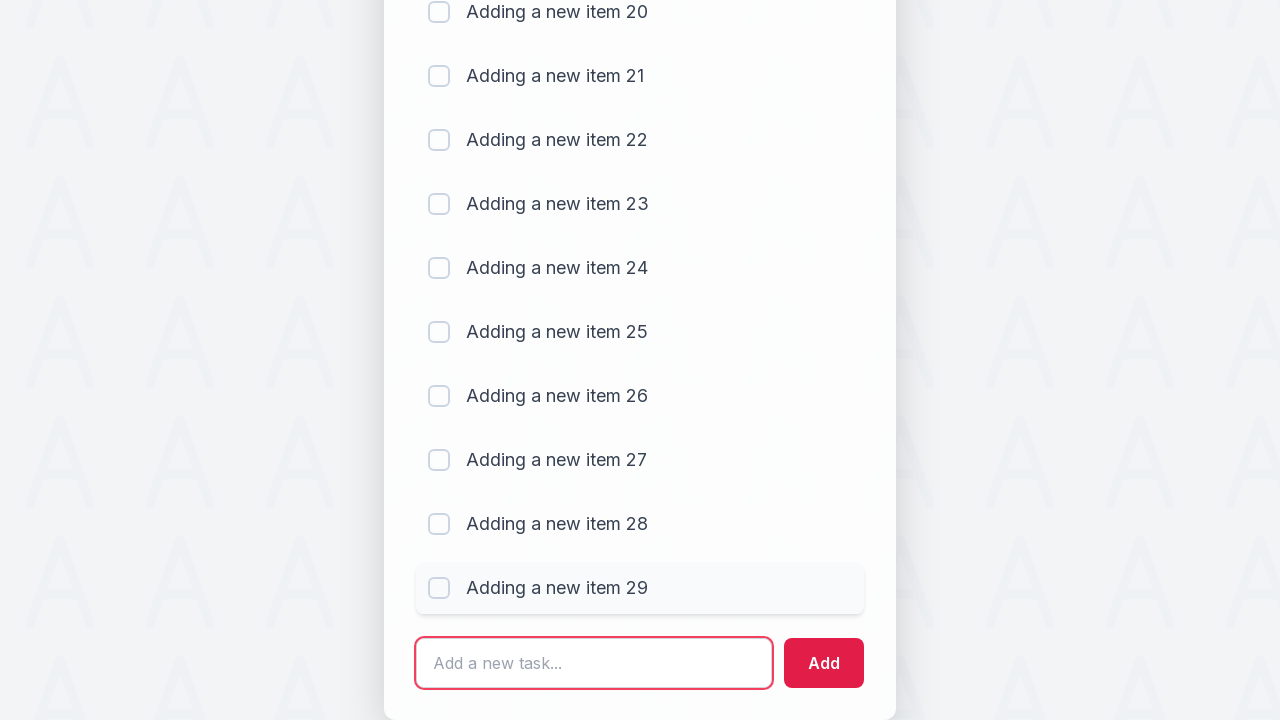

Filled input with 'Adding a new item 30' on #sampletodotext
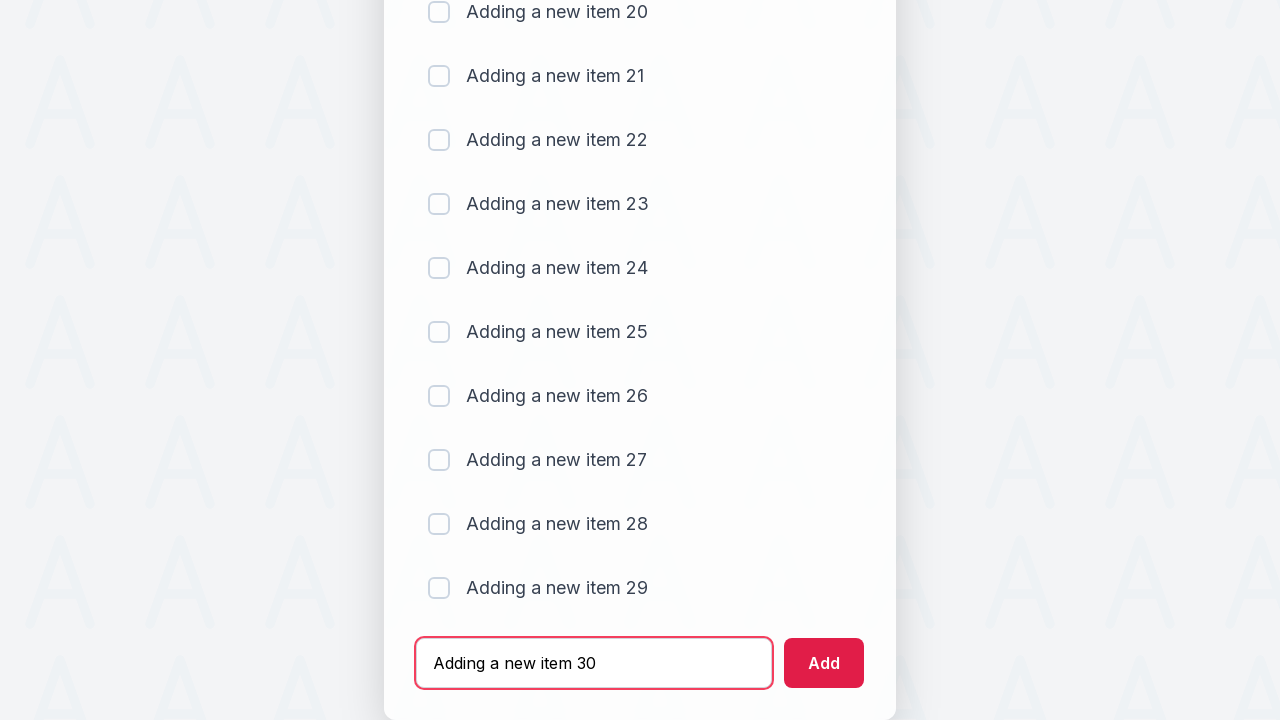

Pressed Enter to add item 30 to the list on #sampletodotext
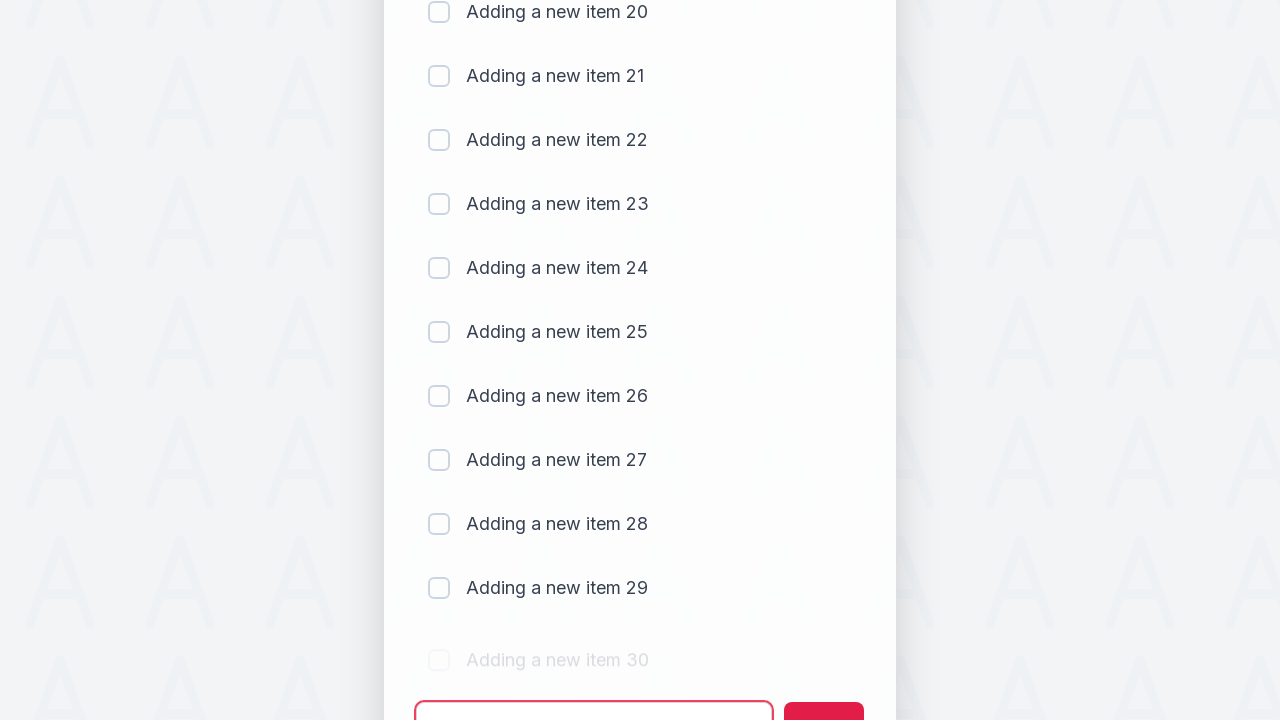

Waited 500ms for item 30 to be added
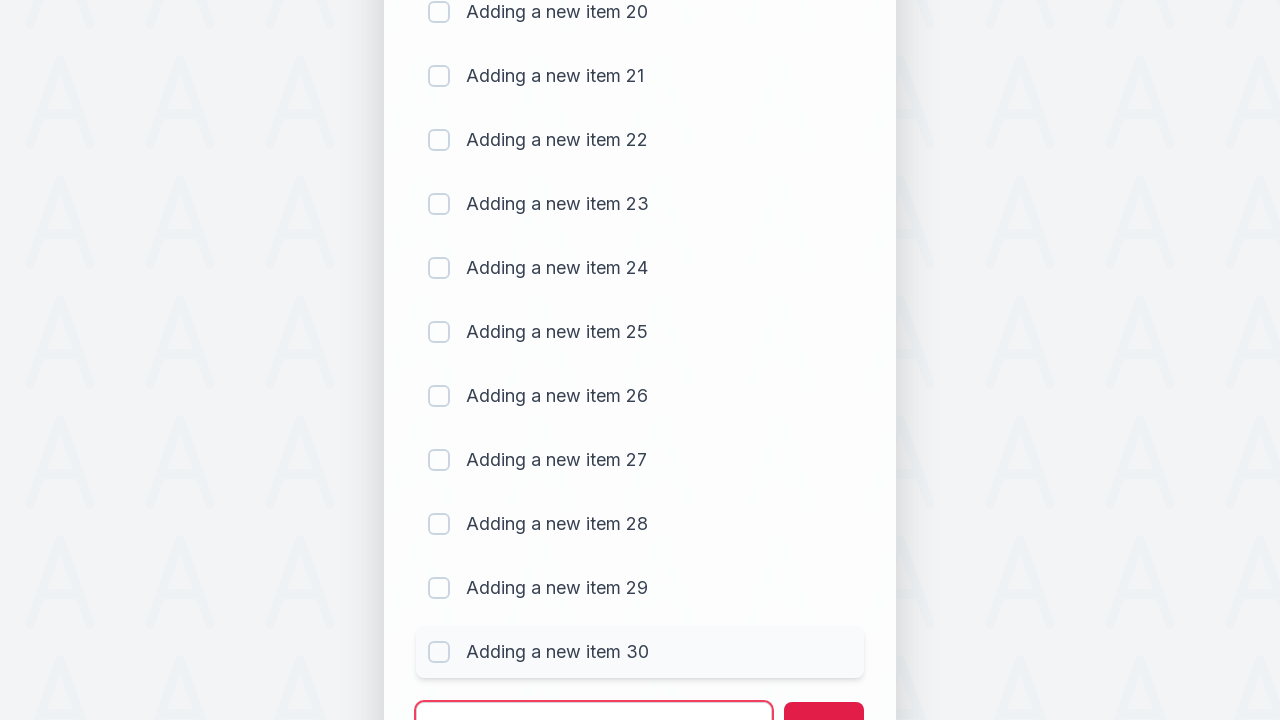

Clicked todo input field for item 31 at (594, 695) on #sampletodotext
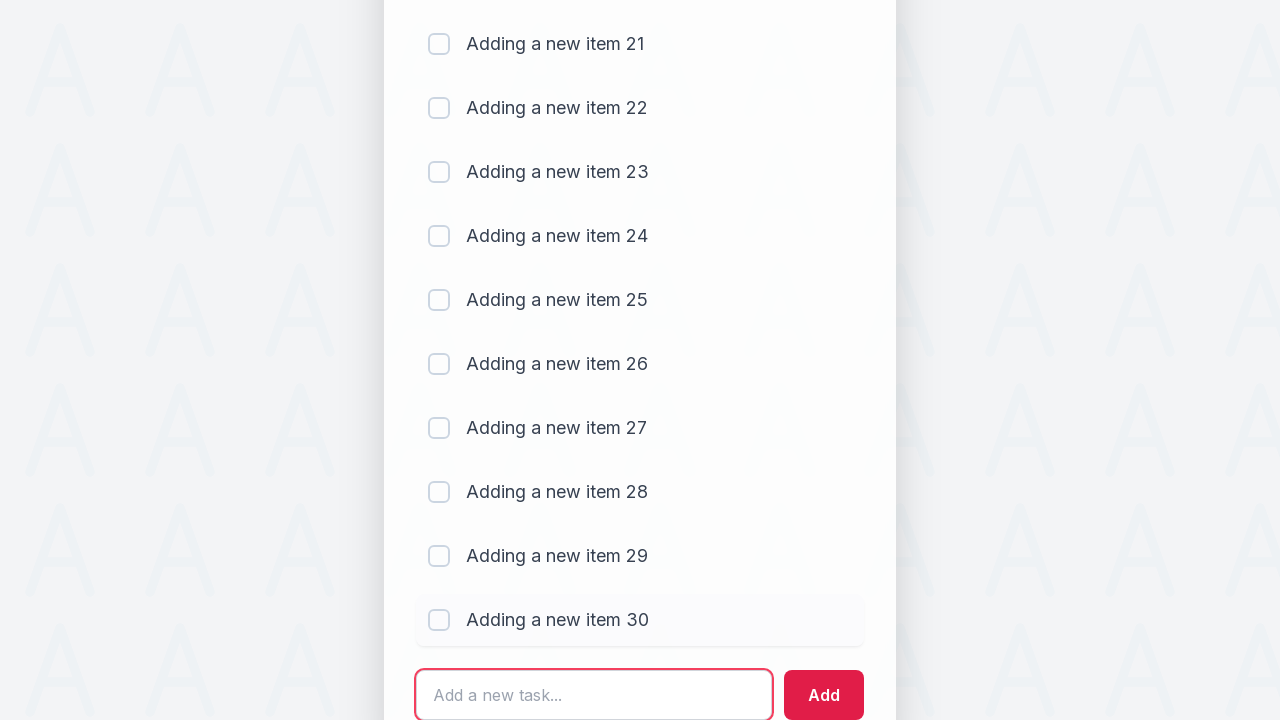

Filled input with 'Adding a new item 31' on #sampletodotext
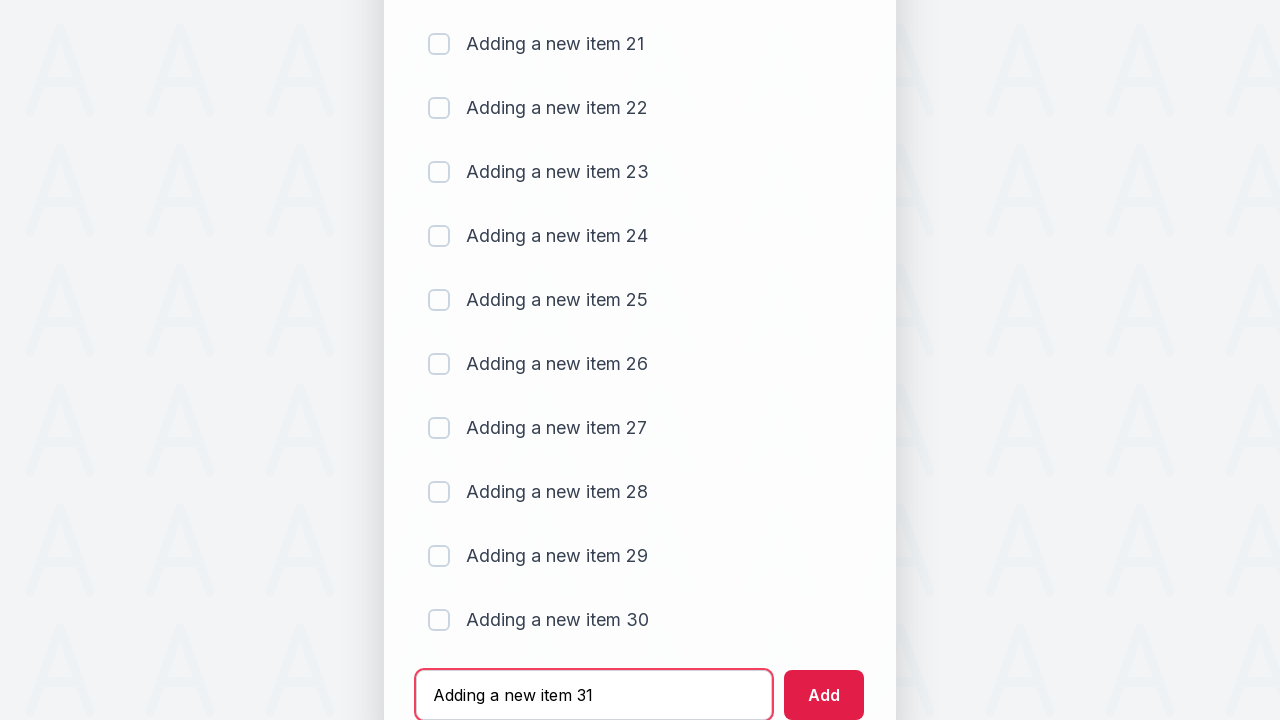

Pressed Enter to add item 31 to the list on #sampletodotext
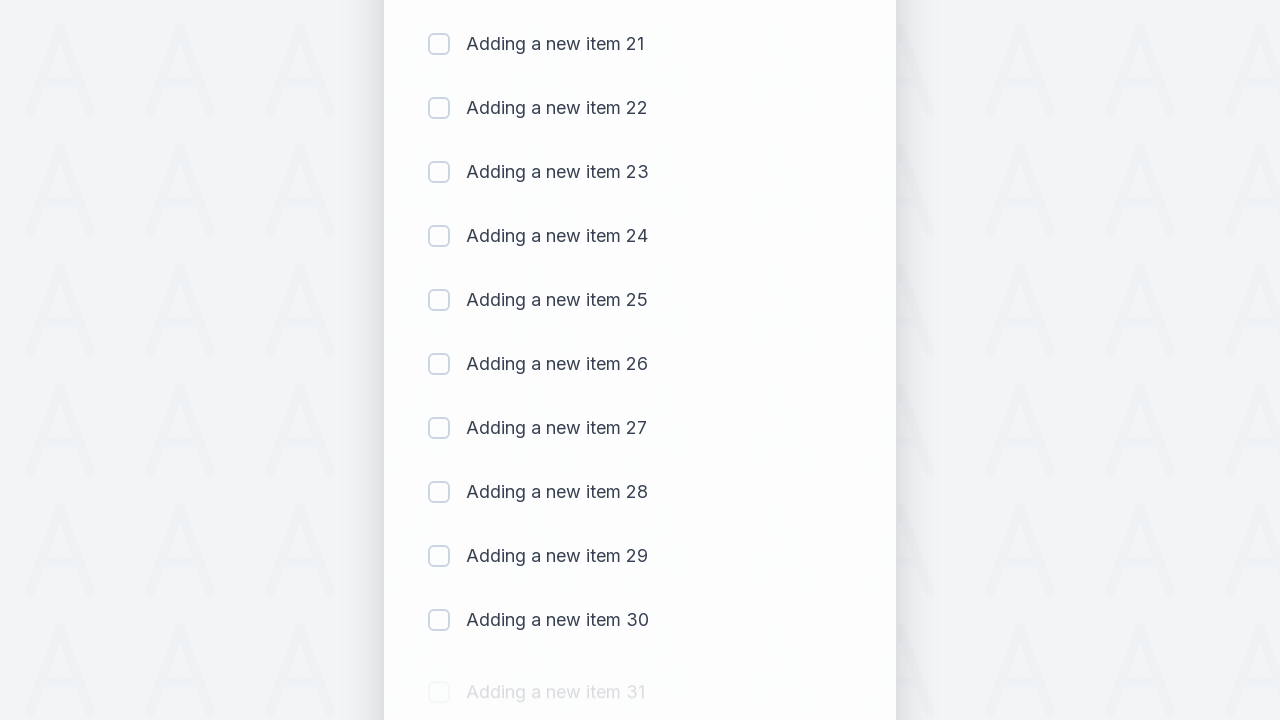

Waited 500ms for item 31 to be added
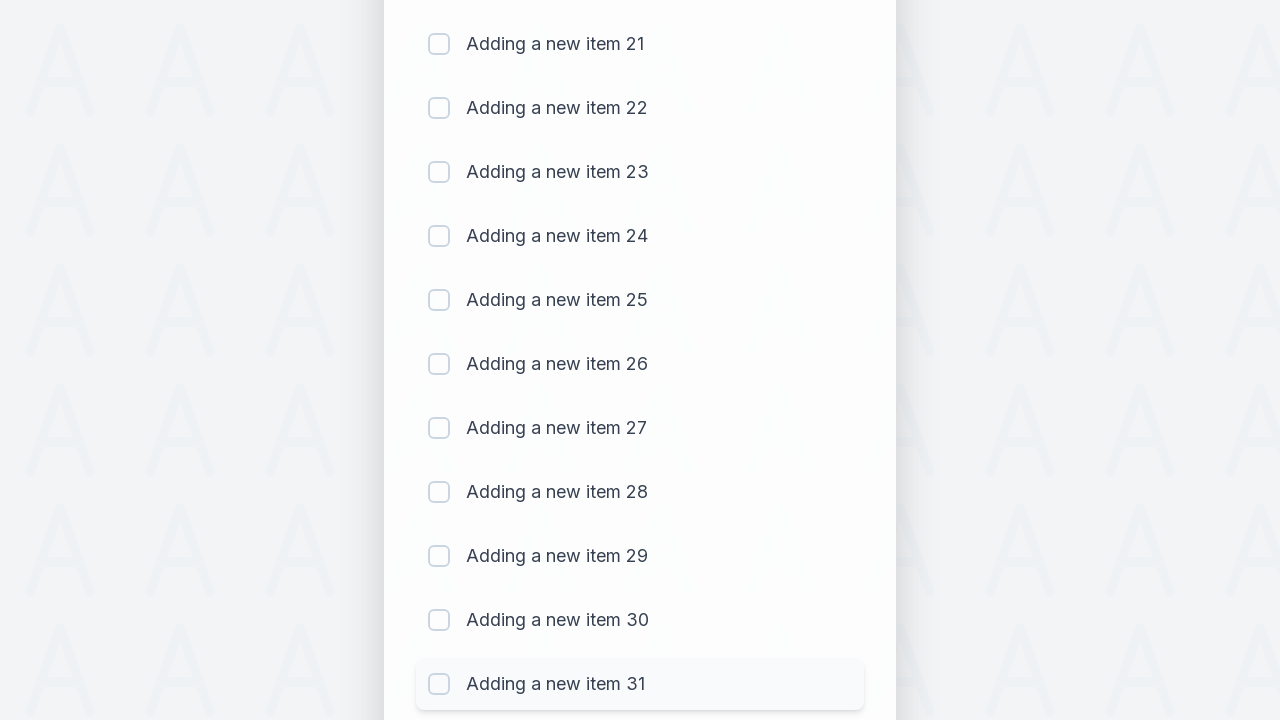

Clicked todo input field for item 32 at (594, 663) on #sampletodotext
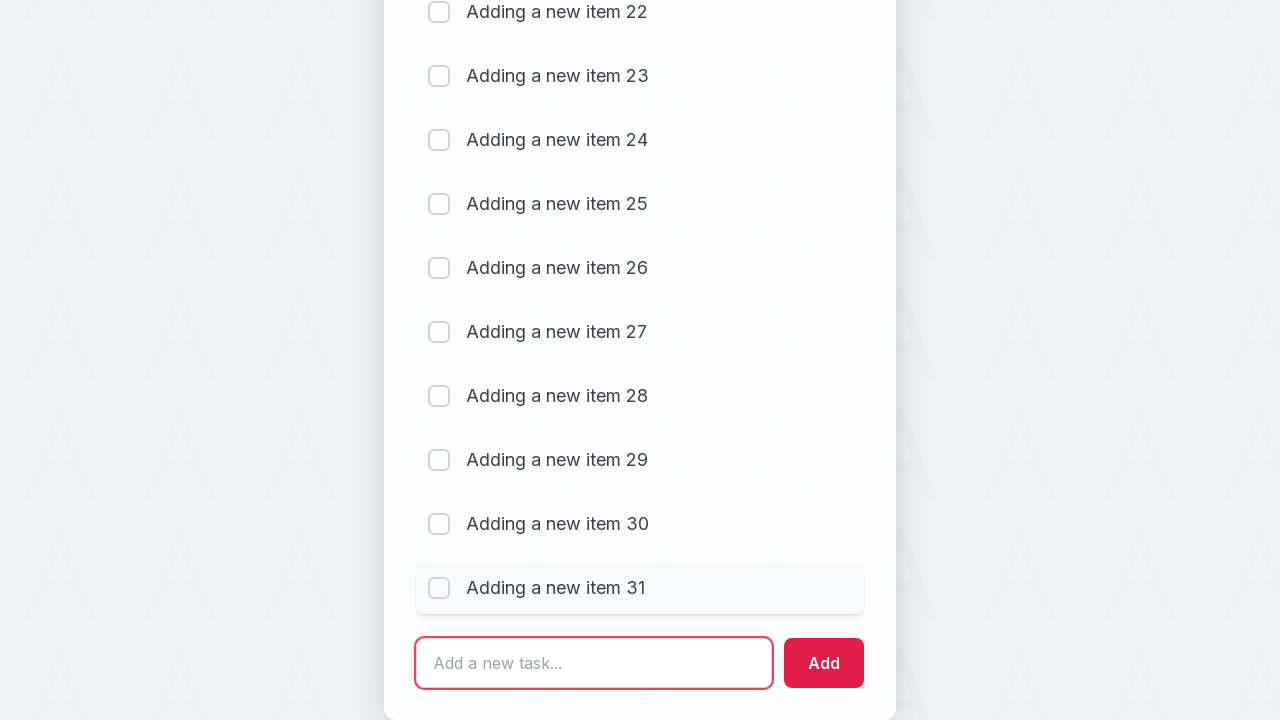

Filled input with 'Adding a new item 32' on #sampletodotext
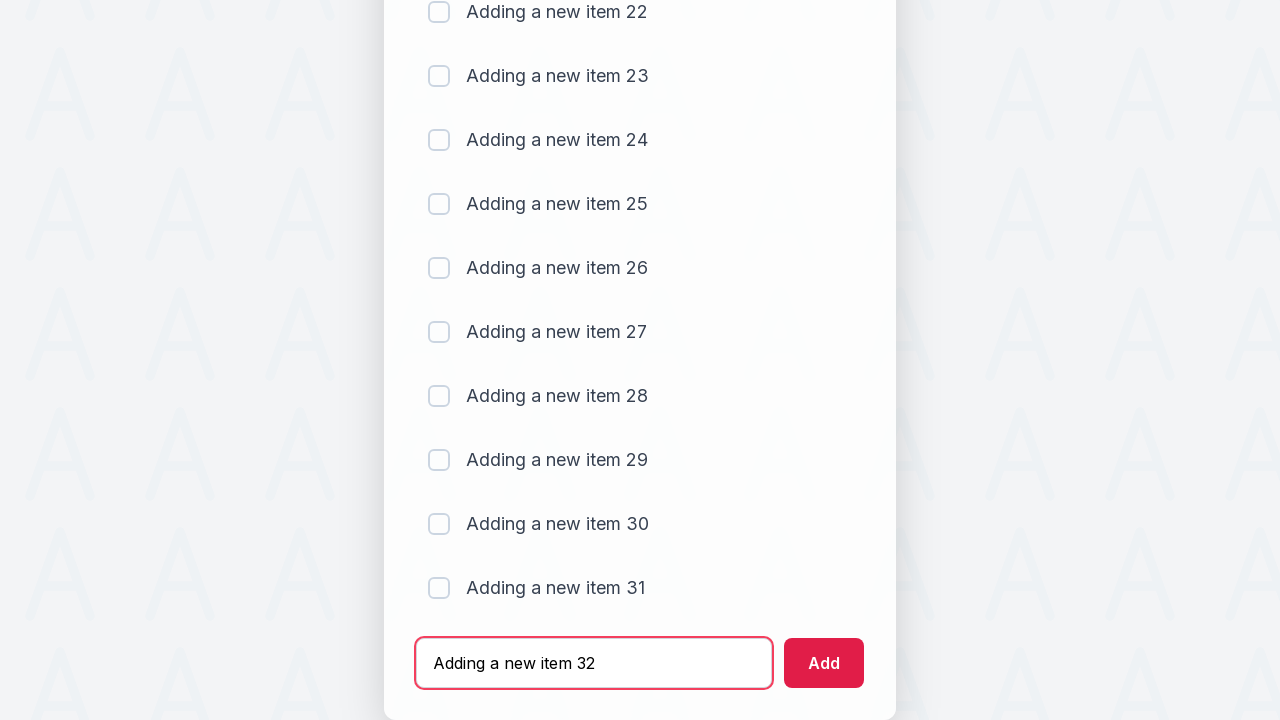

Pressed Enter to add item 32 to the list on #sampletodotext
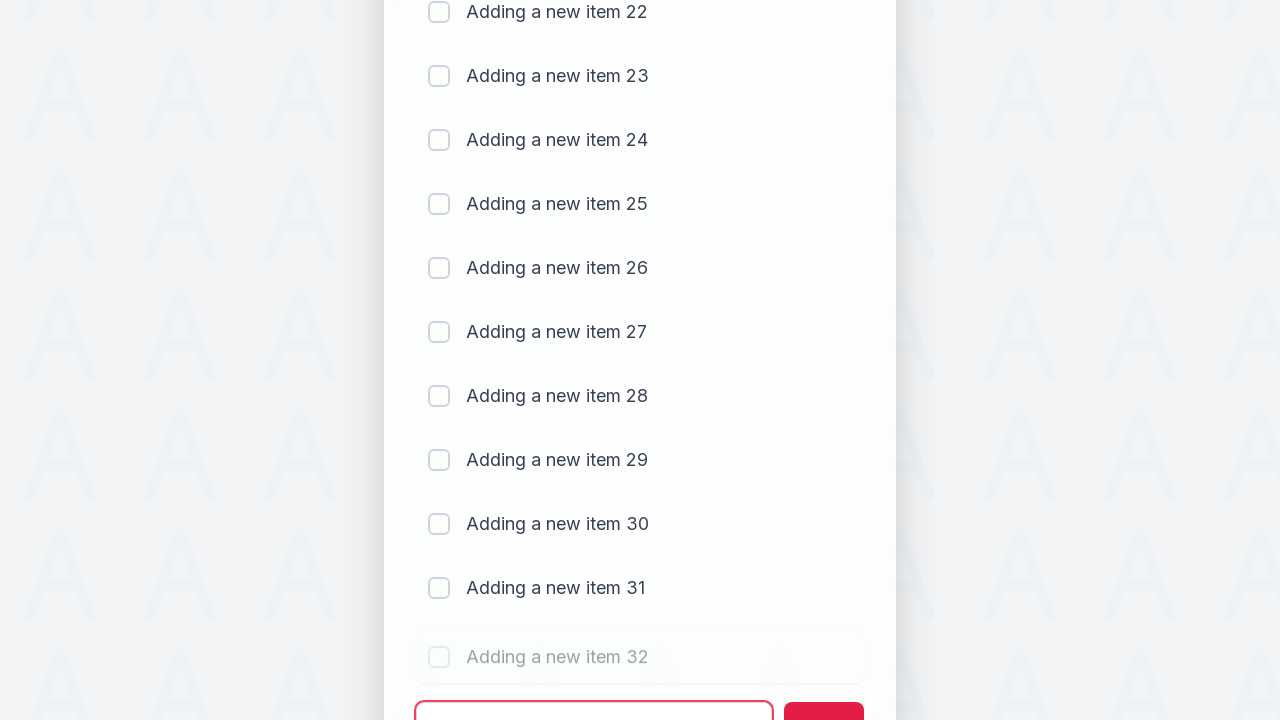

Waited 500ms for item 32 to be added
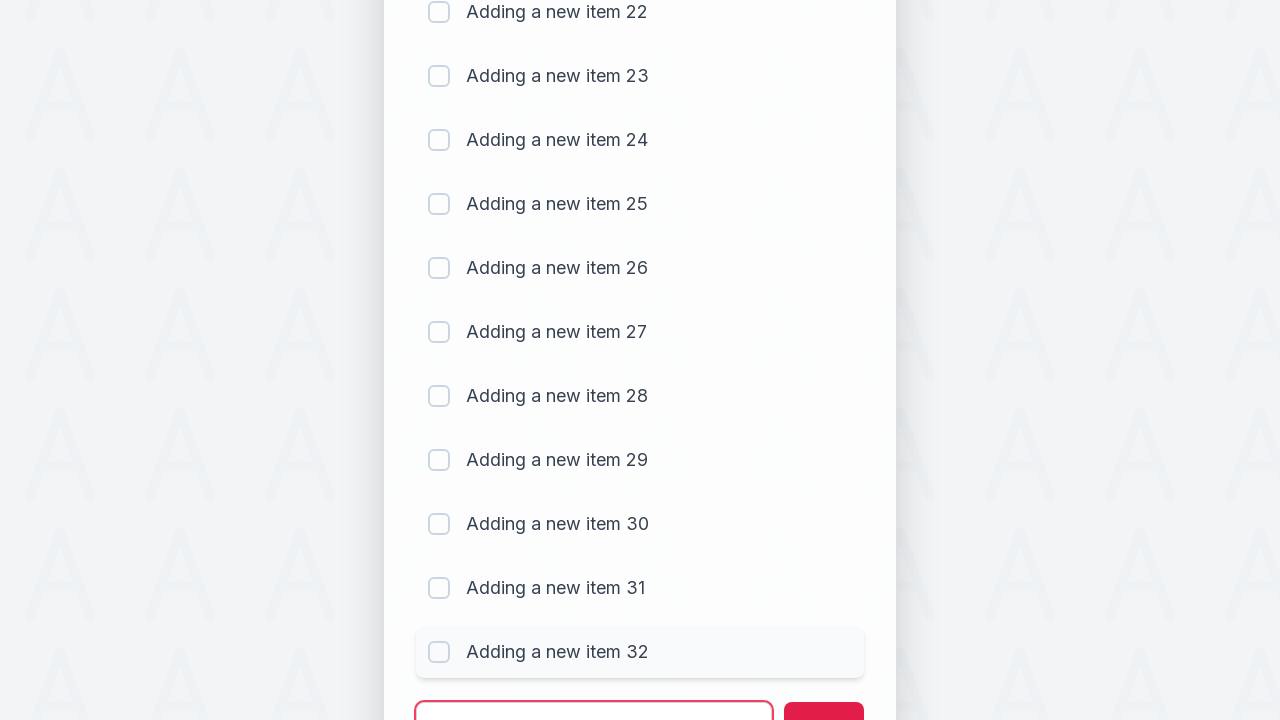

Clicked todo input field for item 33 at (594, 695) on #sampletodotext
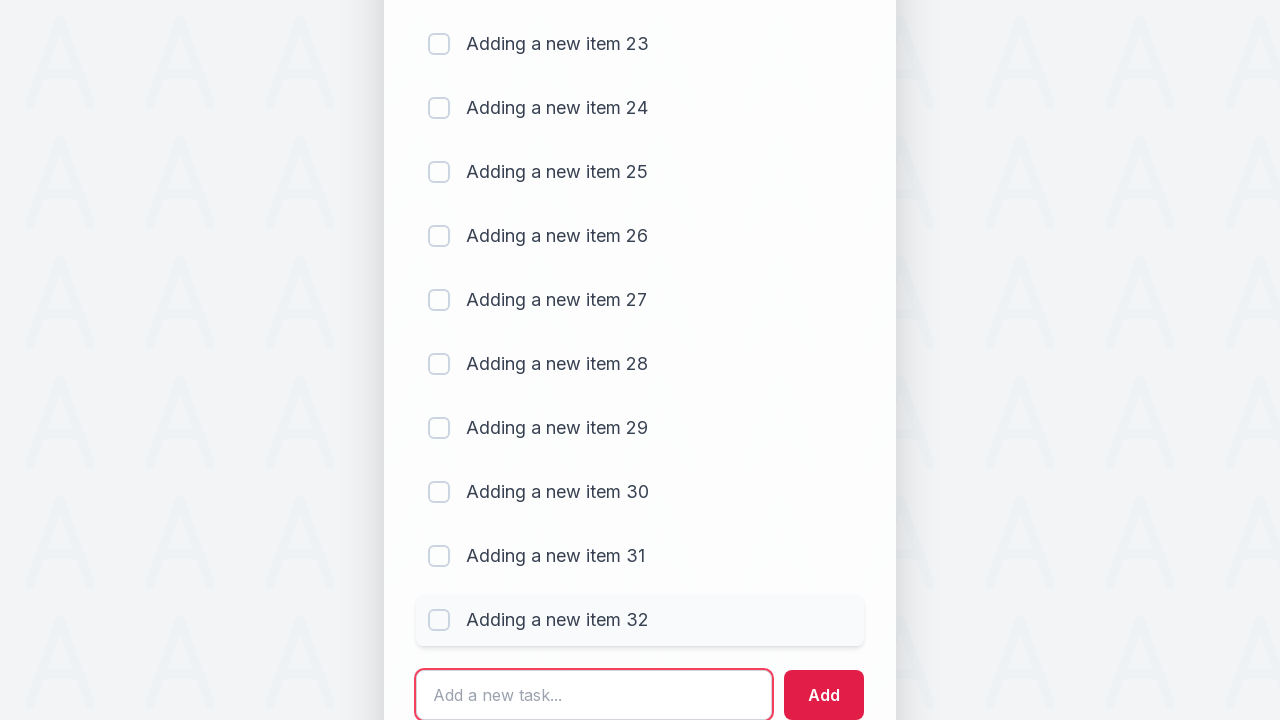

Filled input with 'Adding a new item 33' on #sampletodotext
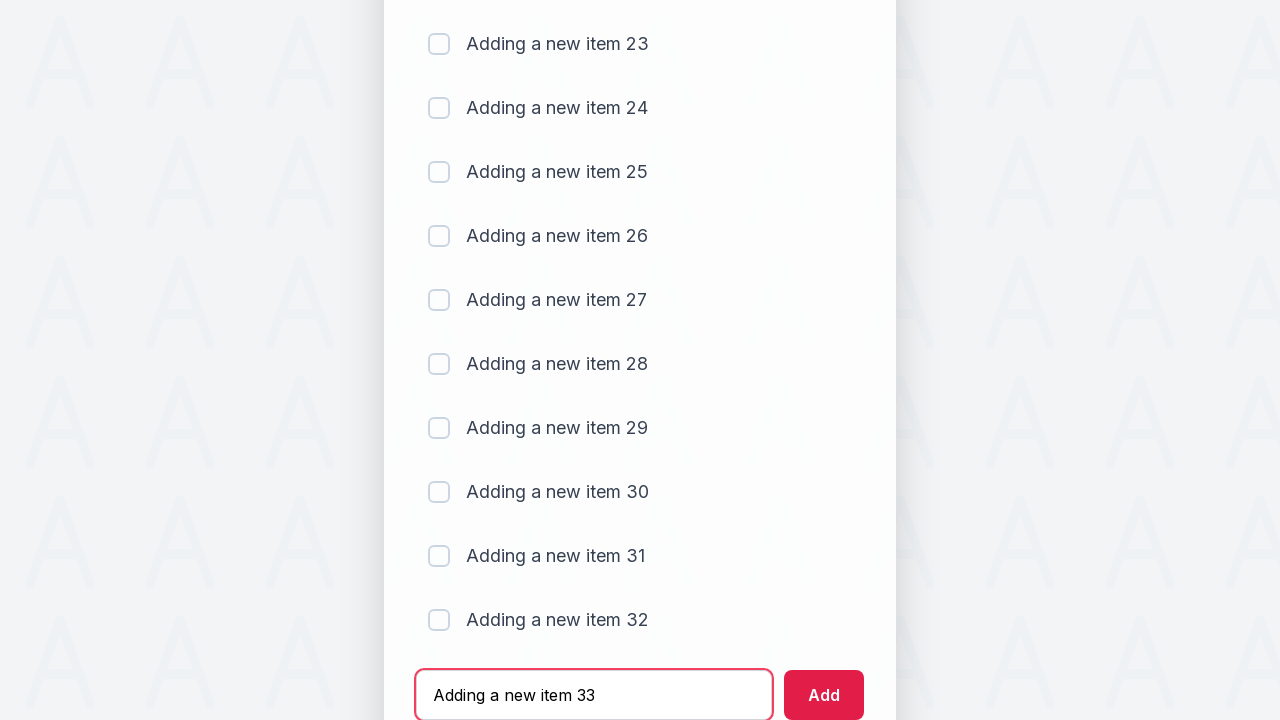

Pressed Enter to add item 33 to the list on #sampletodotext
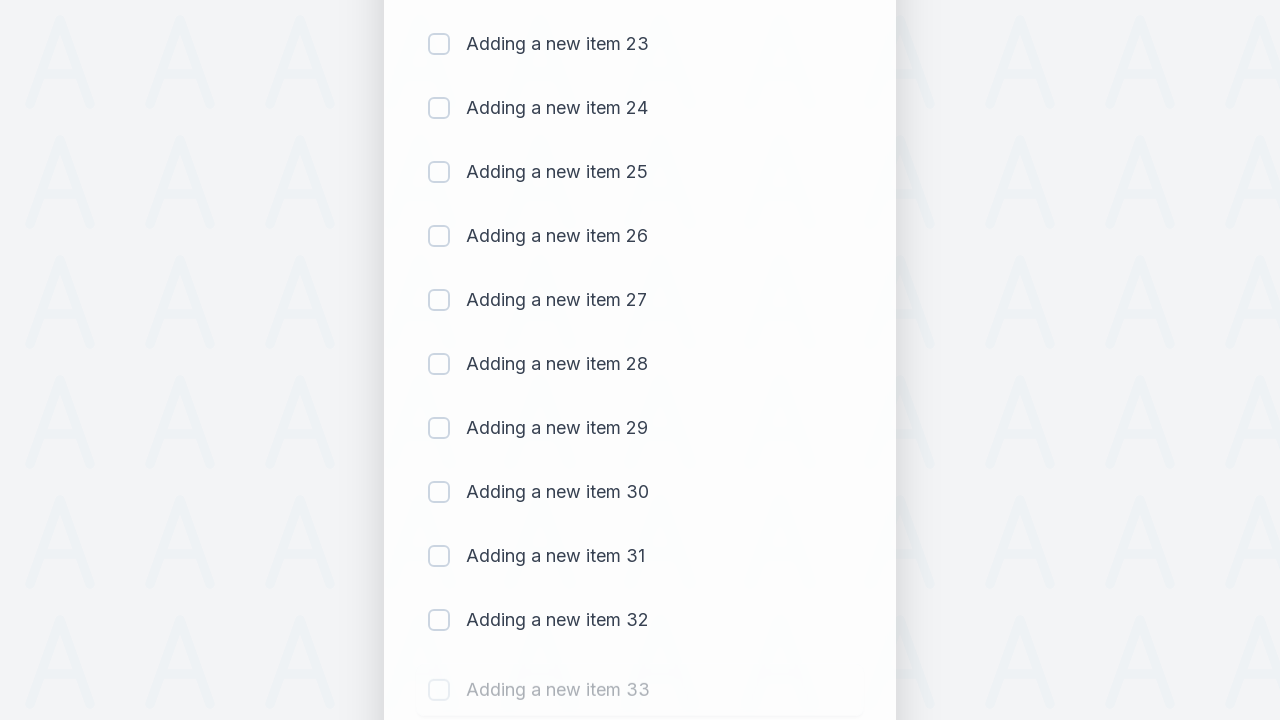

Waited 500ms for item 33 to be added
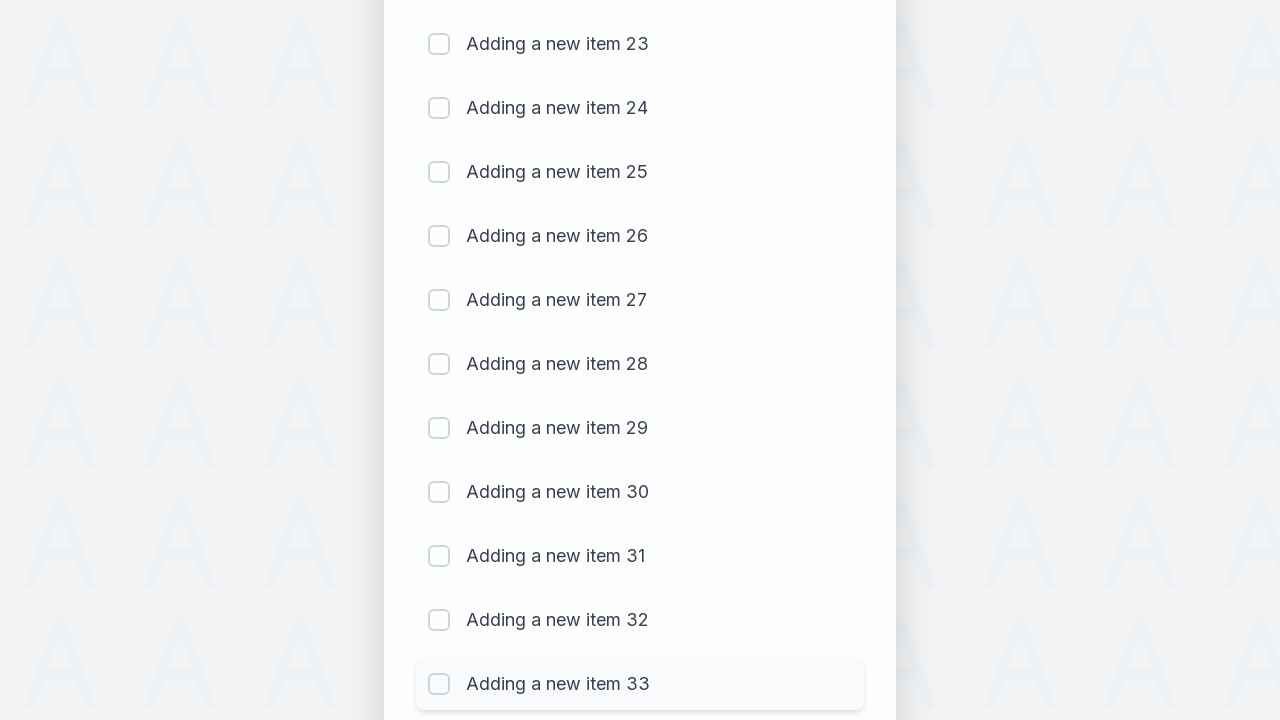

Clicked todo input field for item 34 at (594, 663) on #sampletodotext
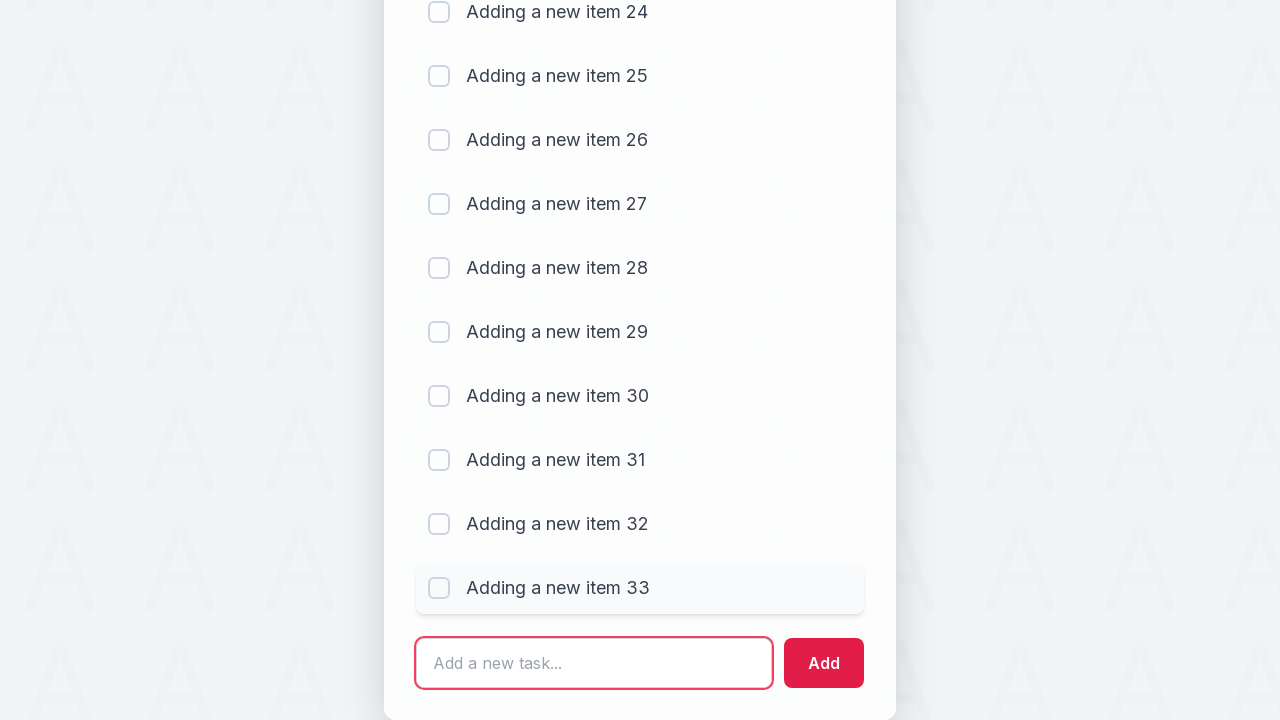

Filled input with 'Adding a new item 34' on #sampletodotext
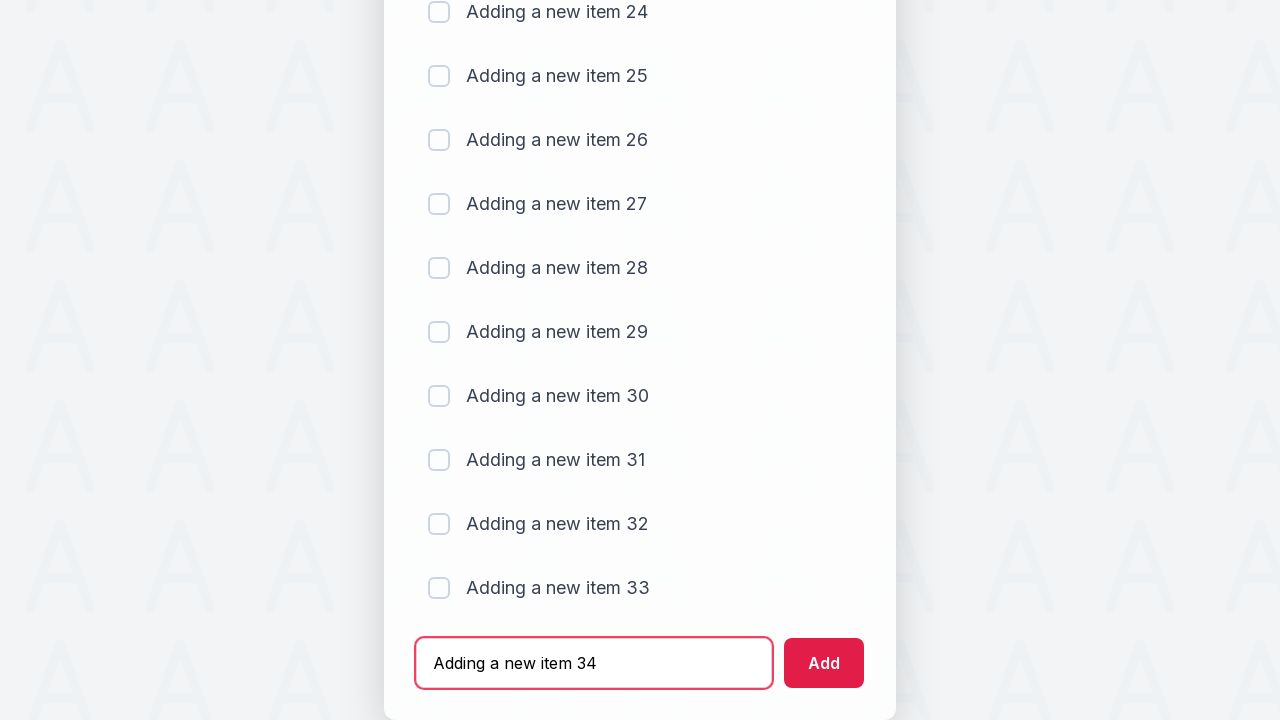

Pressed Enter to add item 34 to the list on #sampletodotext
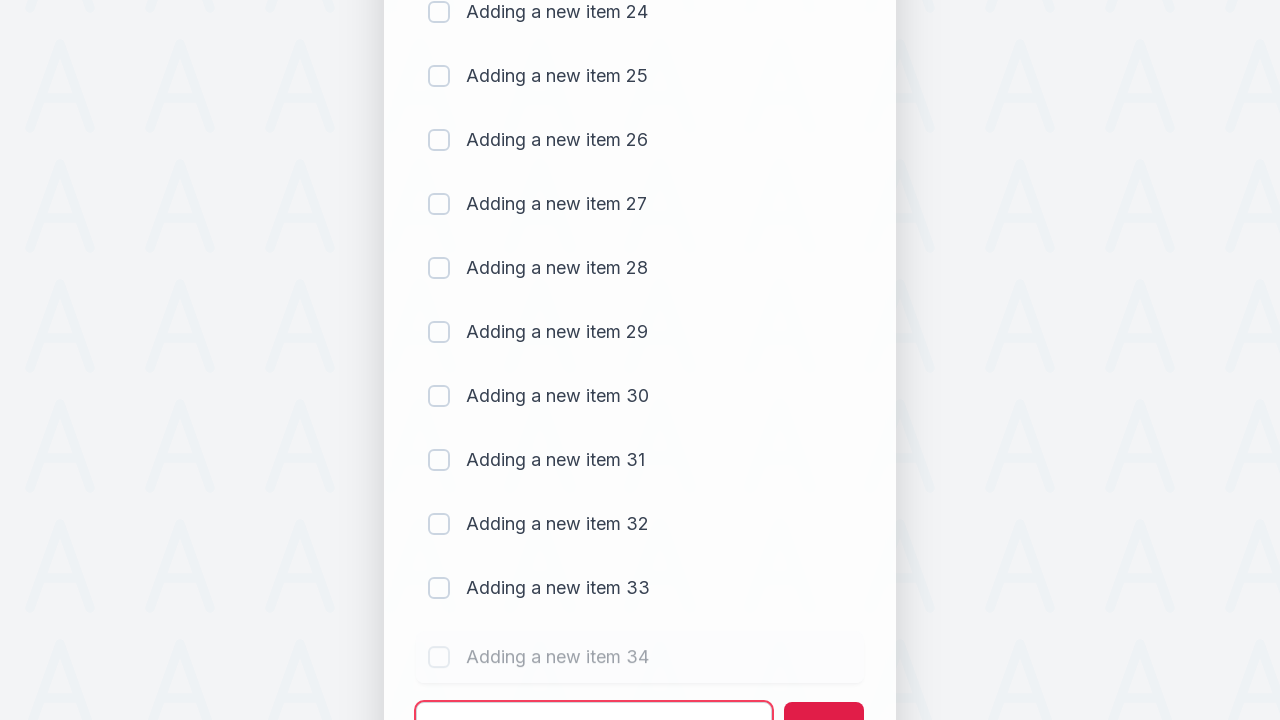

Waited 500ms for item 34 to be added
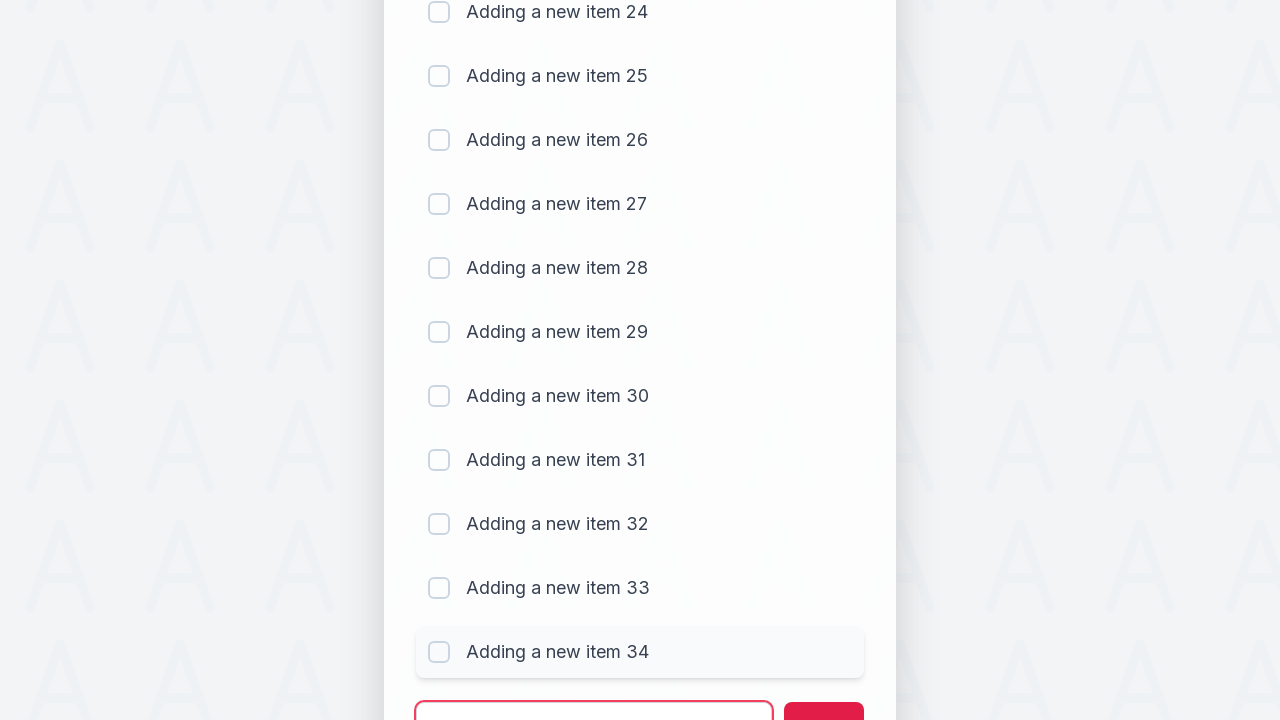

Clicked todo input field for item 35 at (594, 695) on #sampletodotext
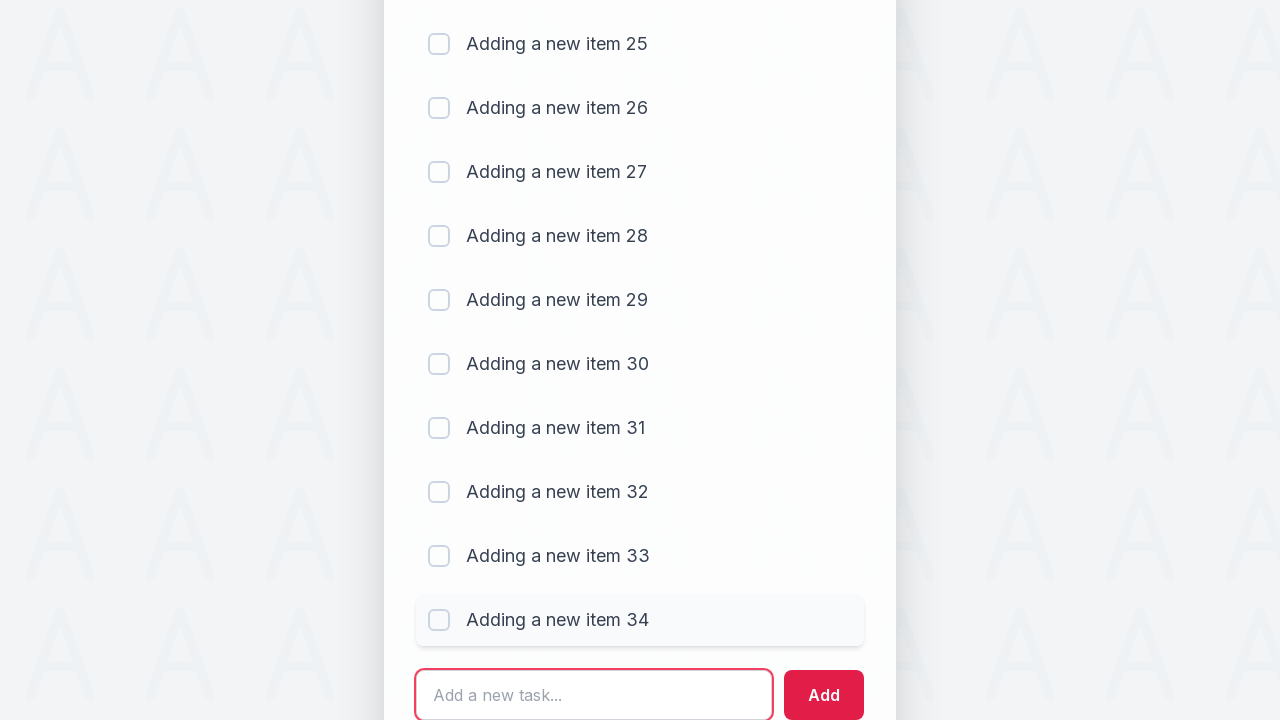

Filled input with 'Adding a new item 35' on #sampletodotext
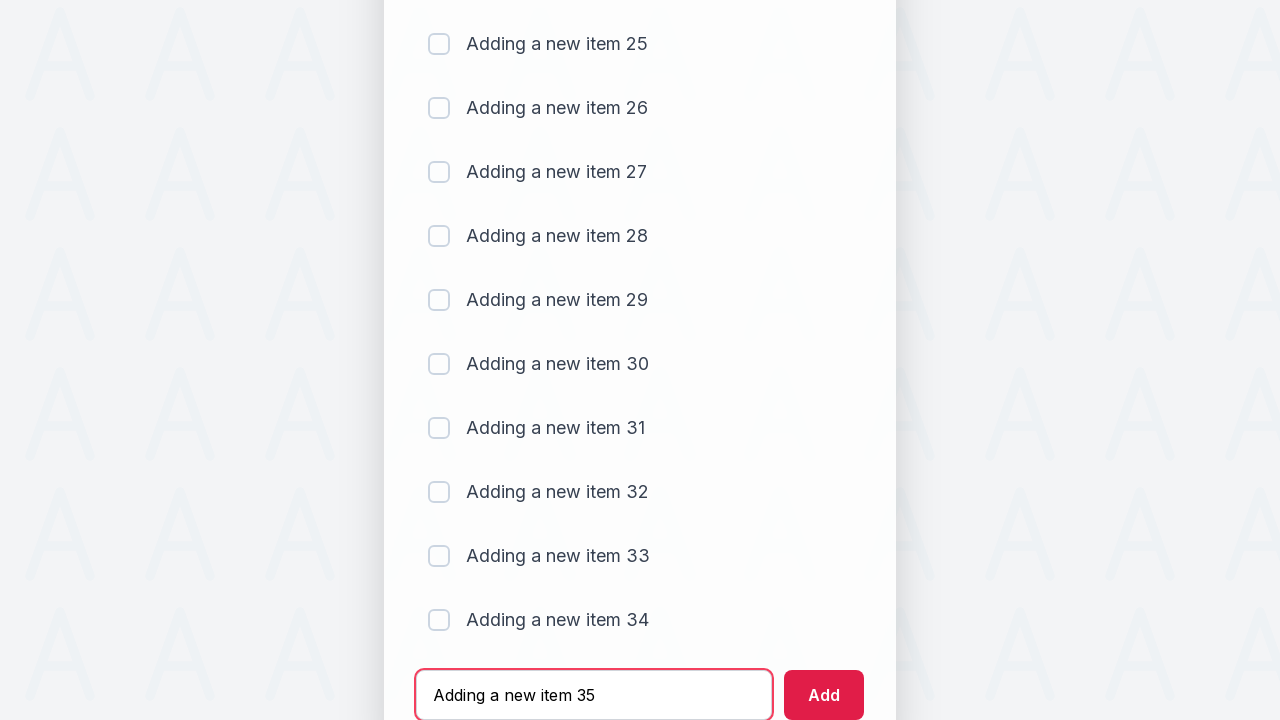

Pressed Enter to add item 35 to the list on #sampletodotext
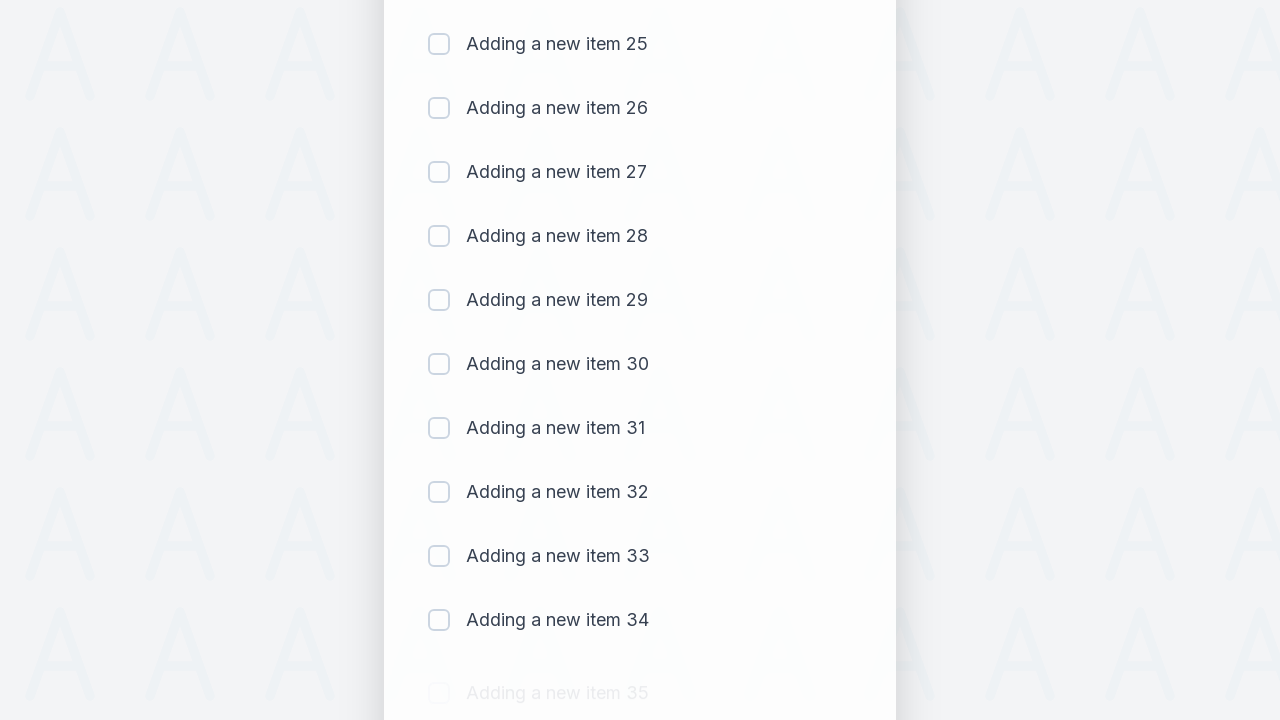

Waited 500ms for item 35 to be added
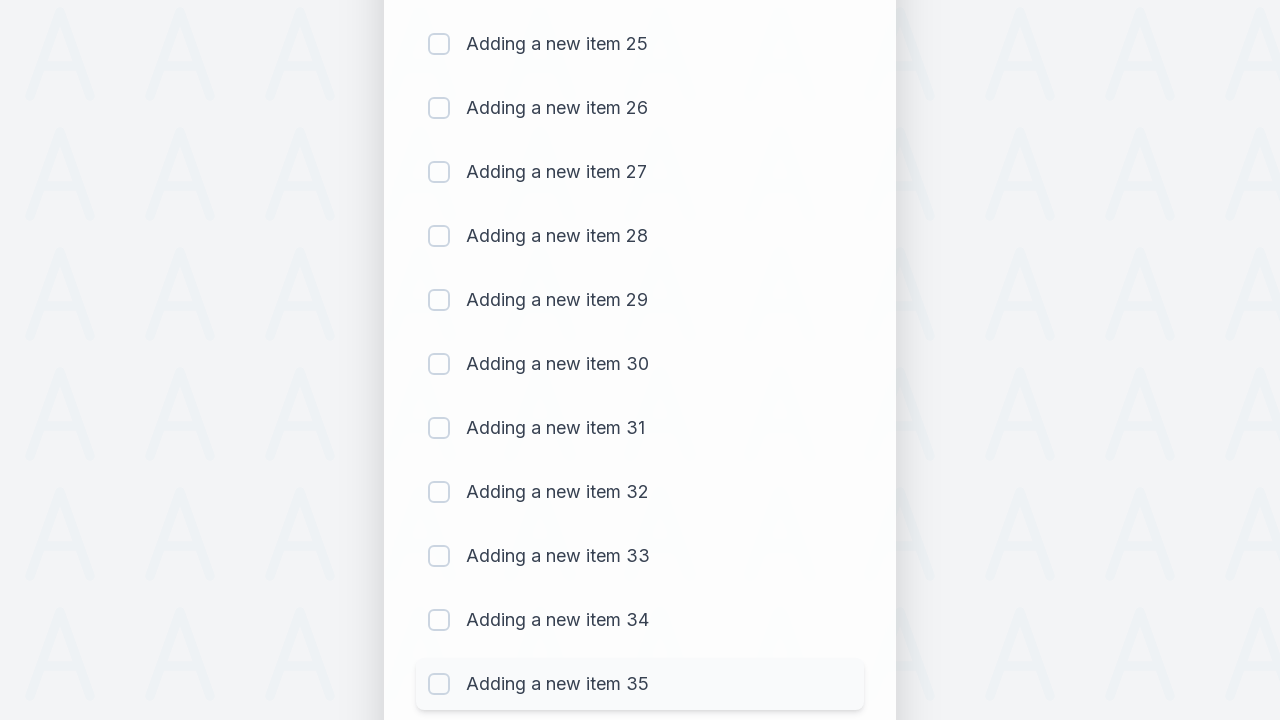

Clicked todo input field for item 36 at (594, 663) on #sampletodotext
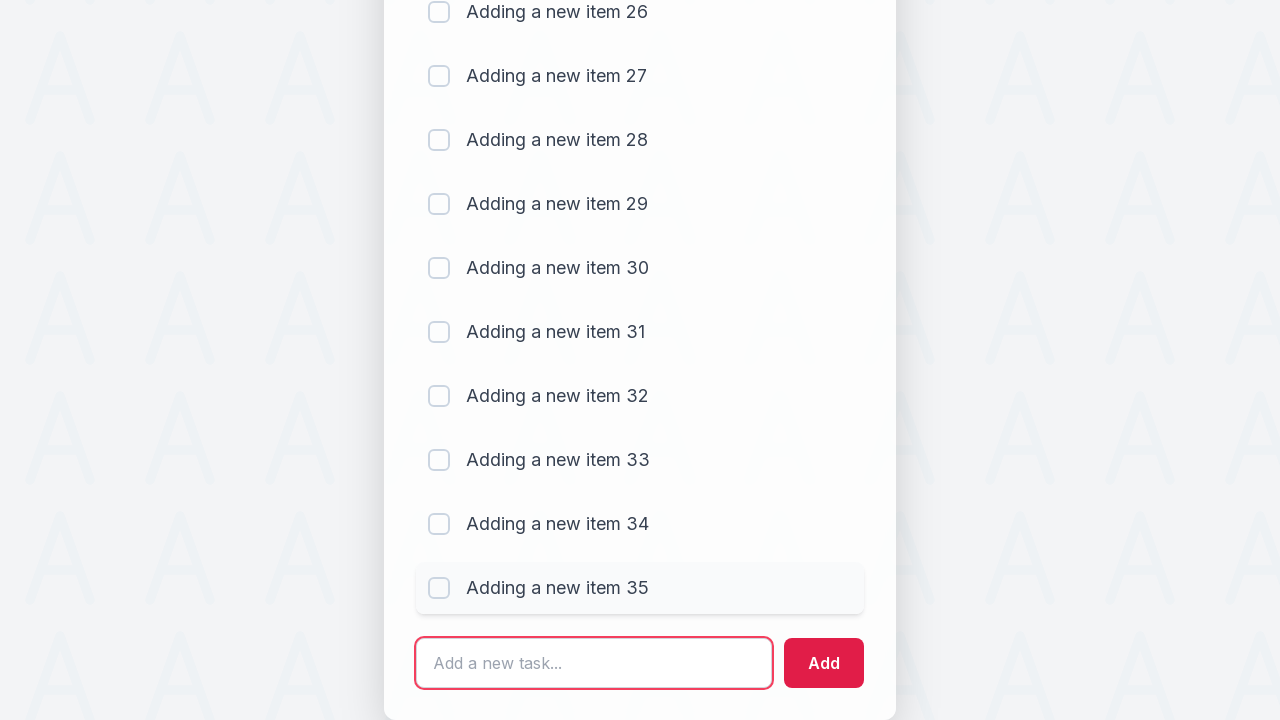

Filled input with 'Adding a new item 36' on #sampletodotext
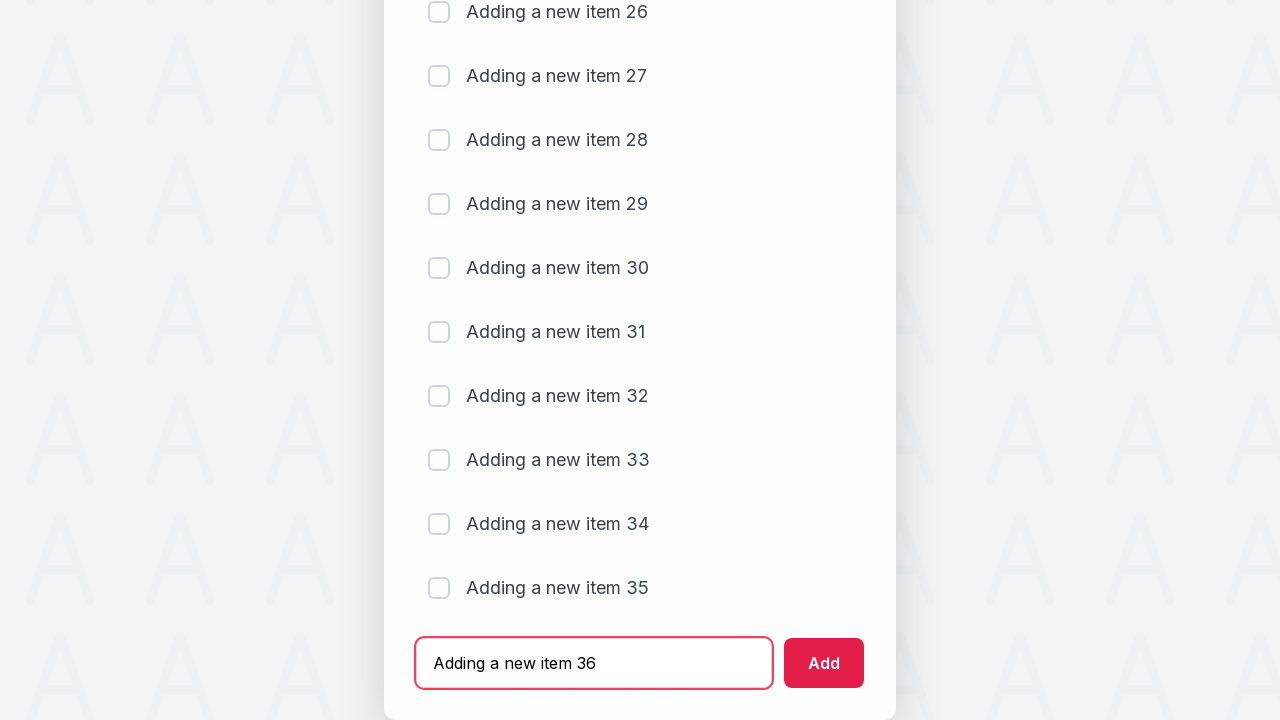

Pressed Enter to add item 36 to the list on #sampletodotext
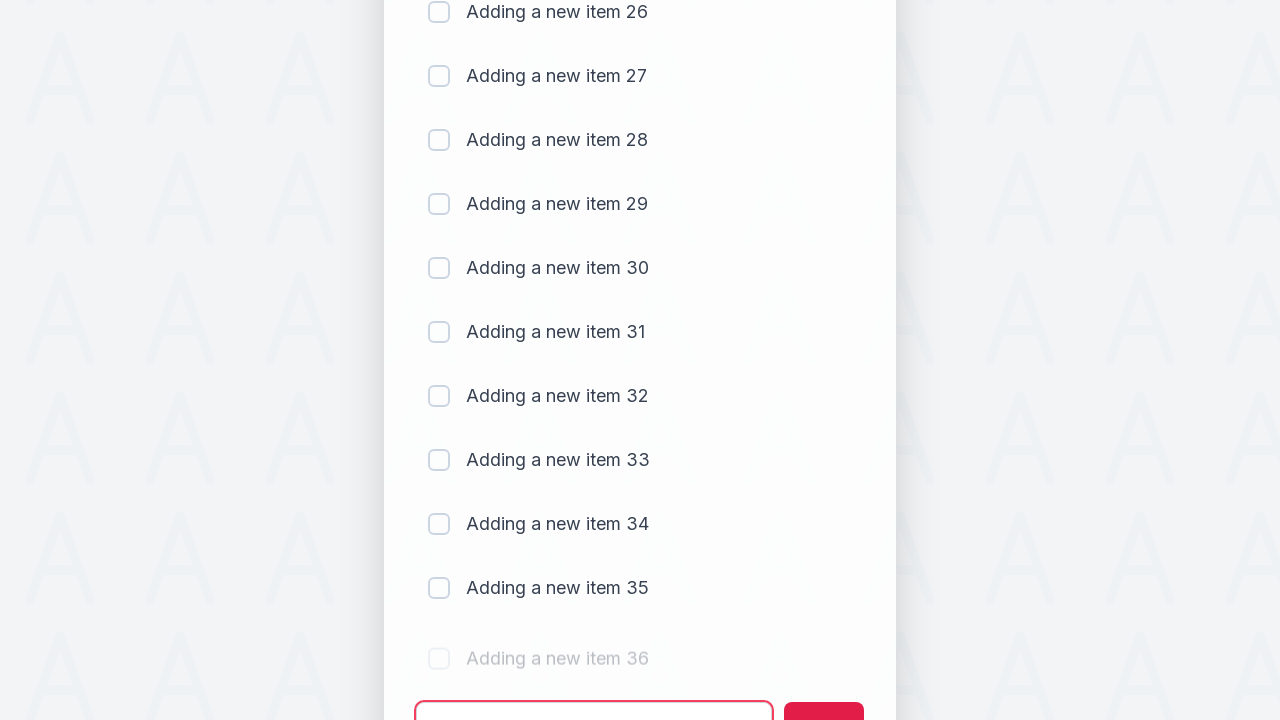

Waited 500ms for item 36 to be added
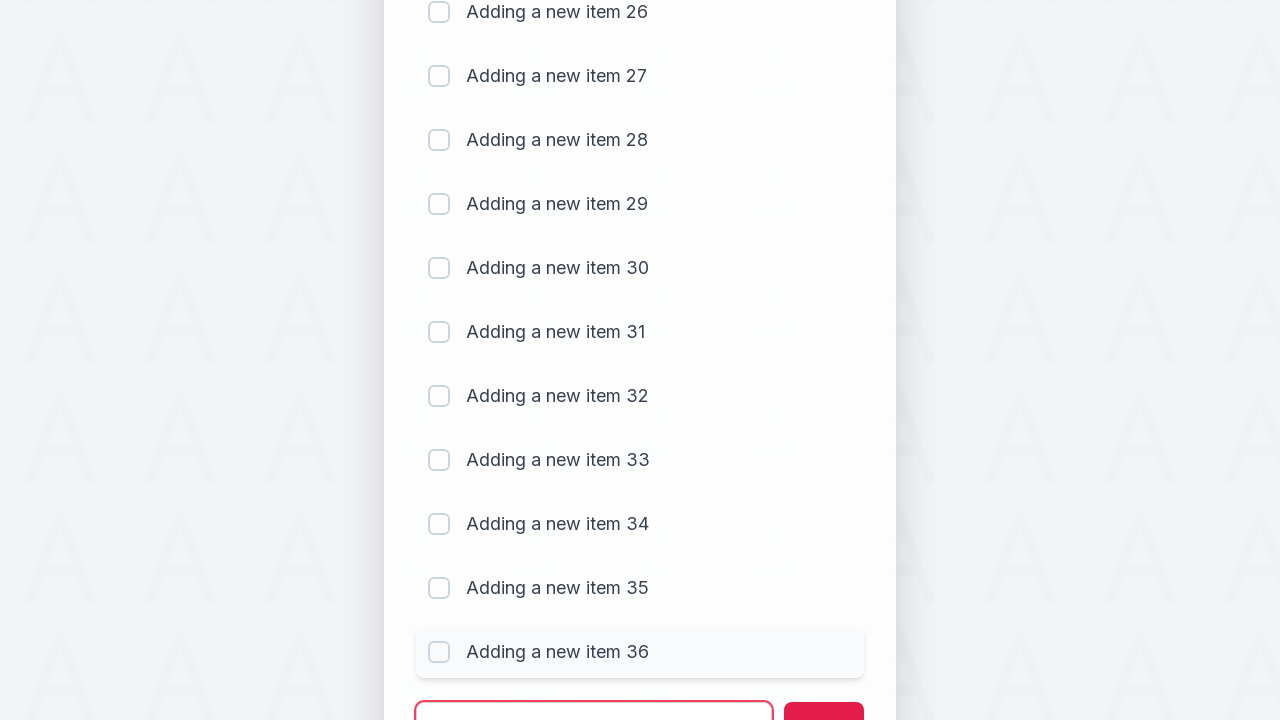

Clicked todo input field for item 37 at (594, 695) on #sampletodotext
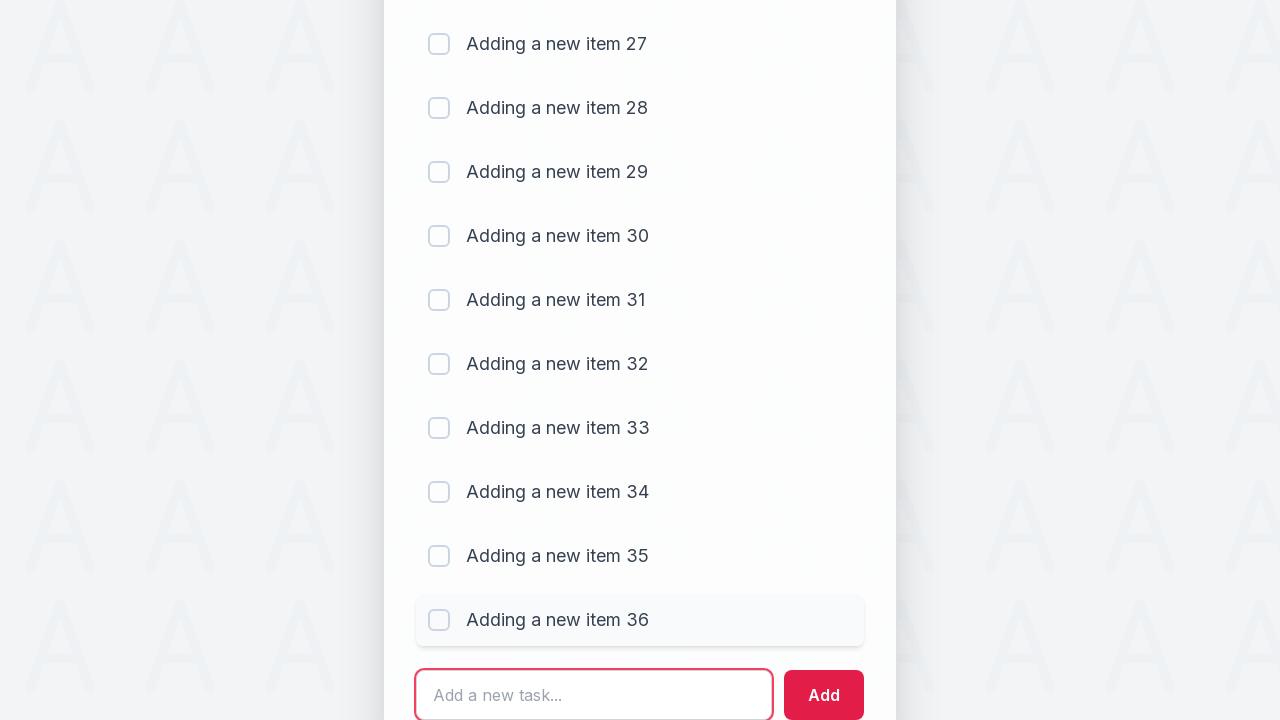

Filled input with 'Adding a new item 37' on #sampletodotext
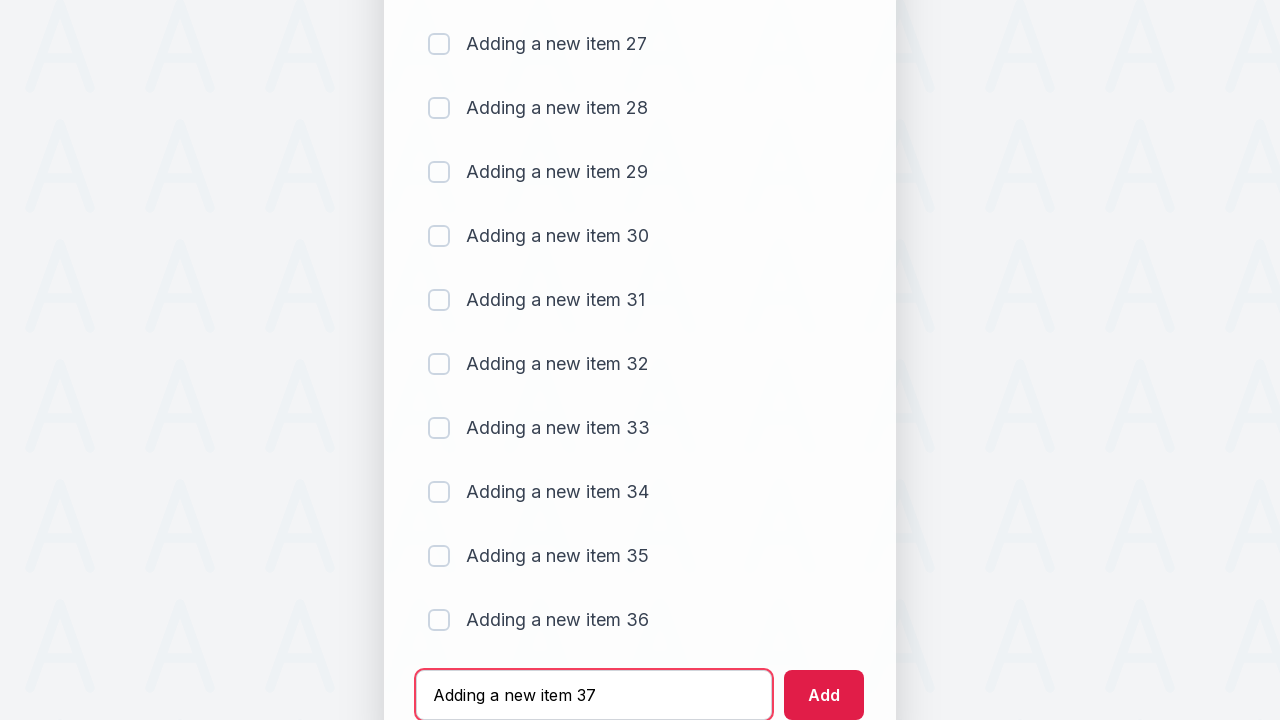

Pressed Enter to add item 37 to the list on #sampletodotext
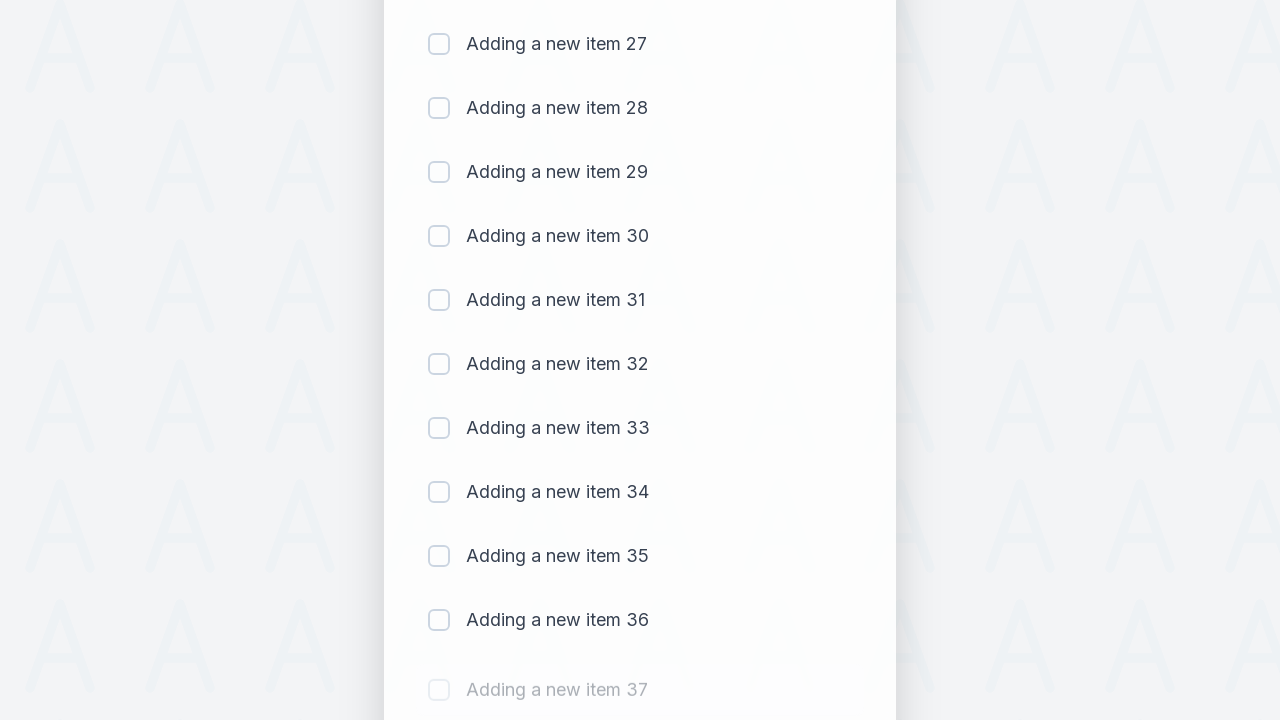

Waited 500ms for item 37 to be added
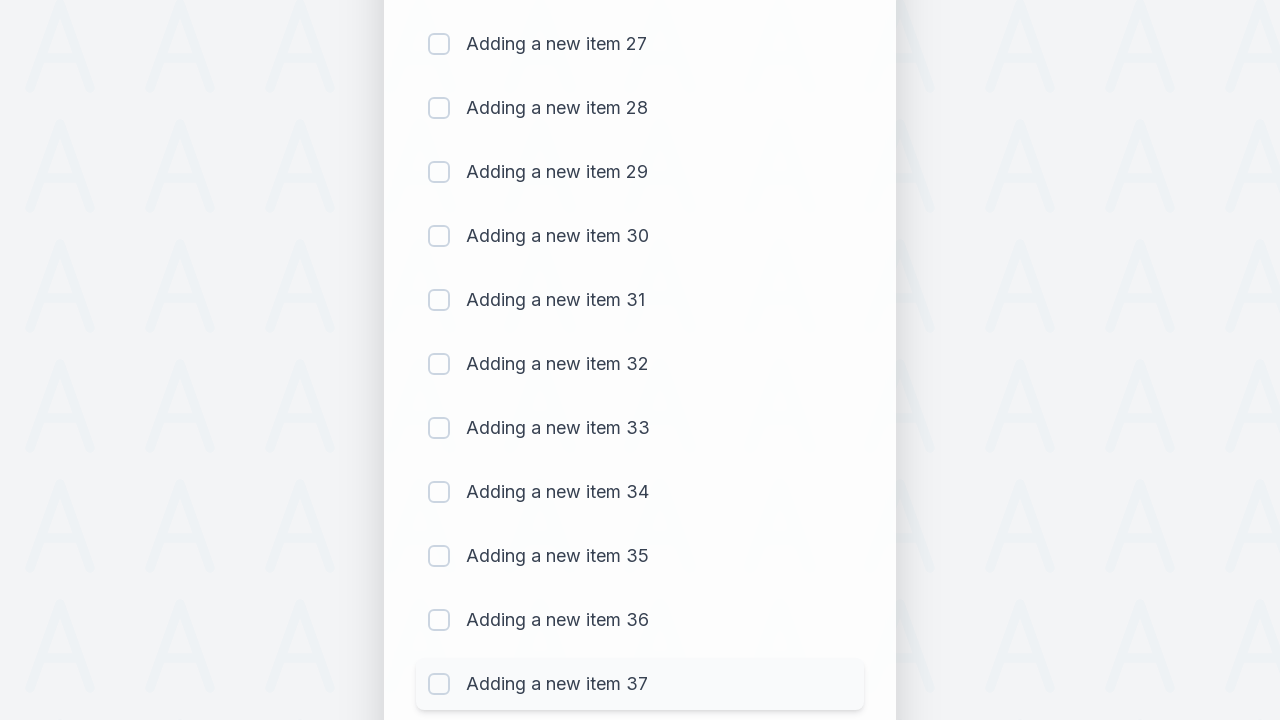

Clicked todo input field for item 38 at (594, 663) on #sampletodotext
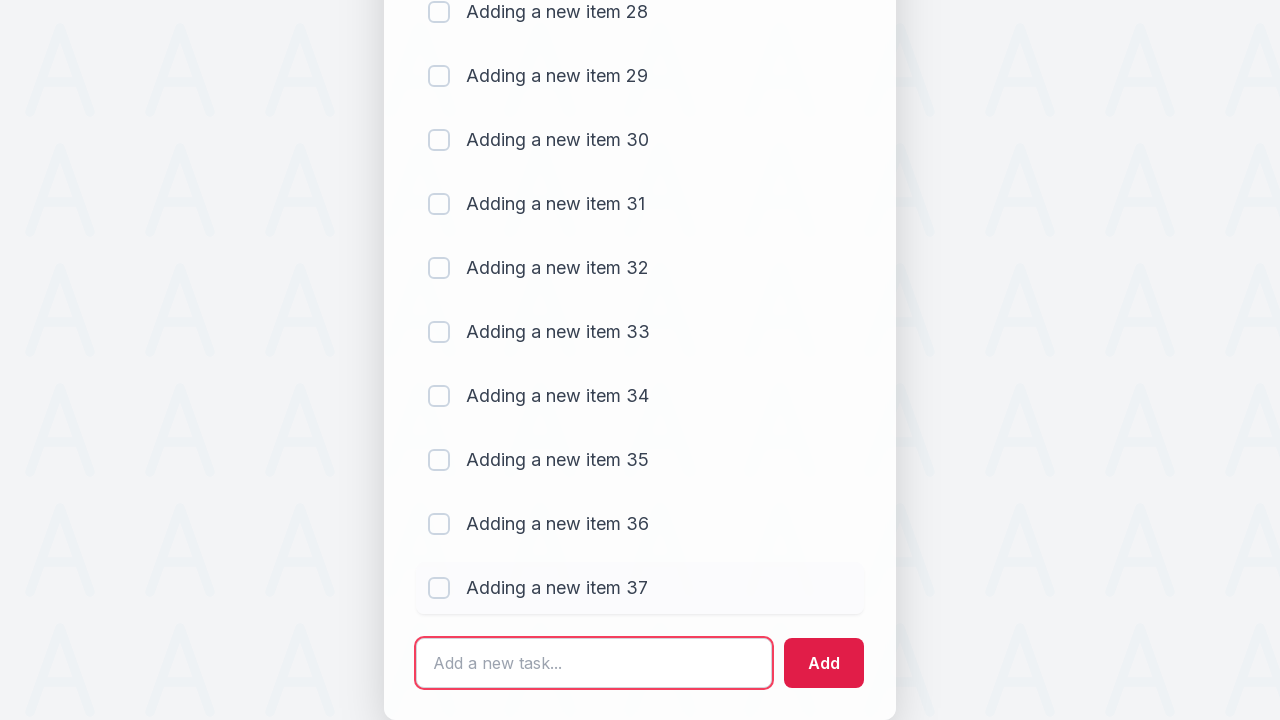

Filled input with 'Adding a new item 38' on #sampletodotext
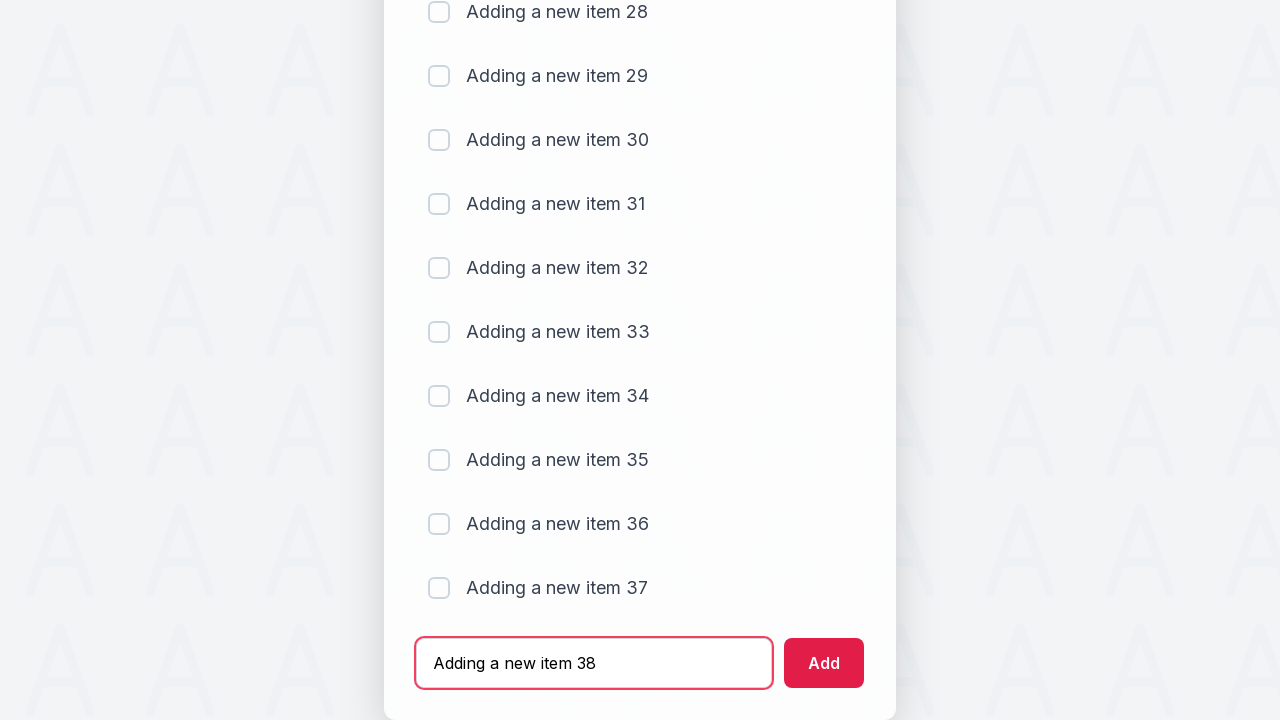

Pressed Enter to add item 38 to the list on #sampletodotext
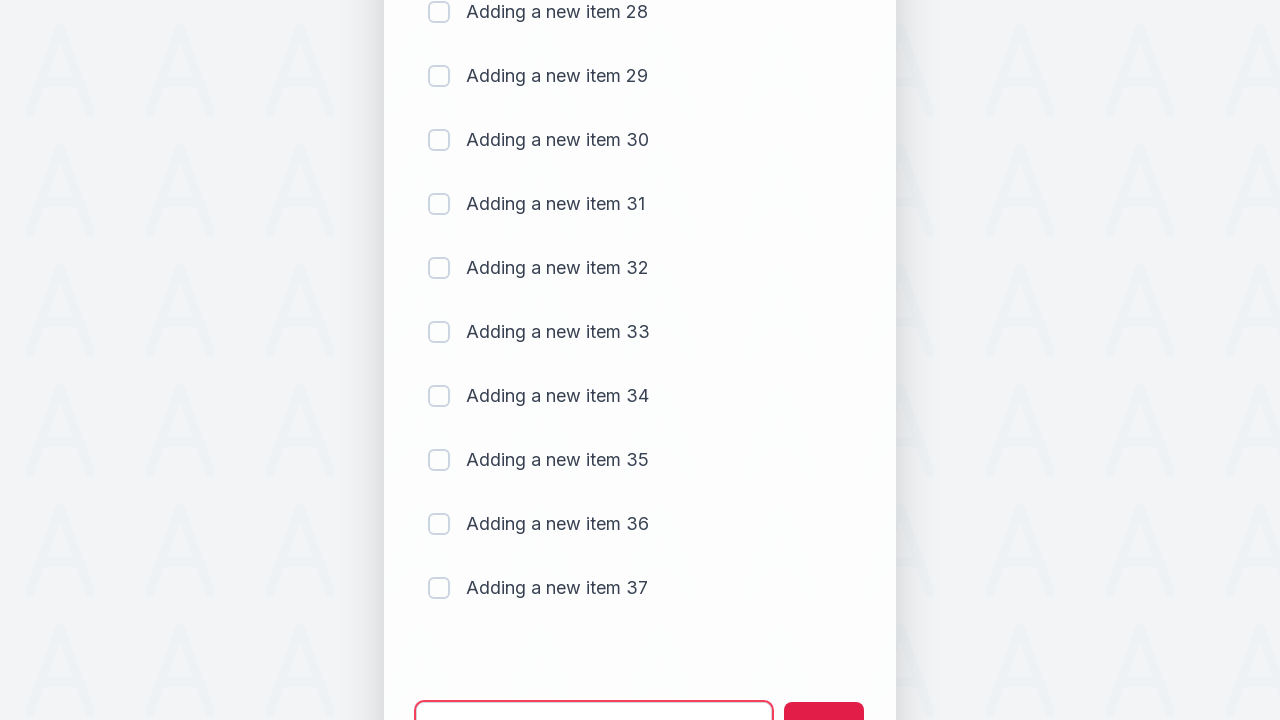

Waited 500ms for item 38 to be added
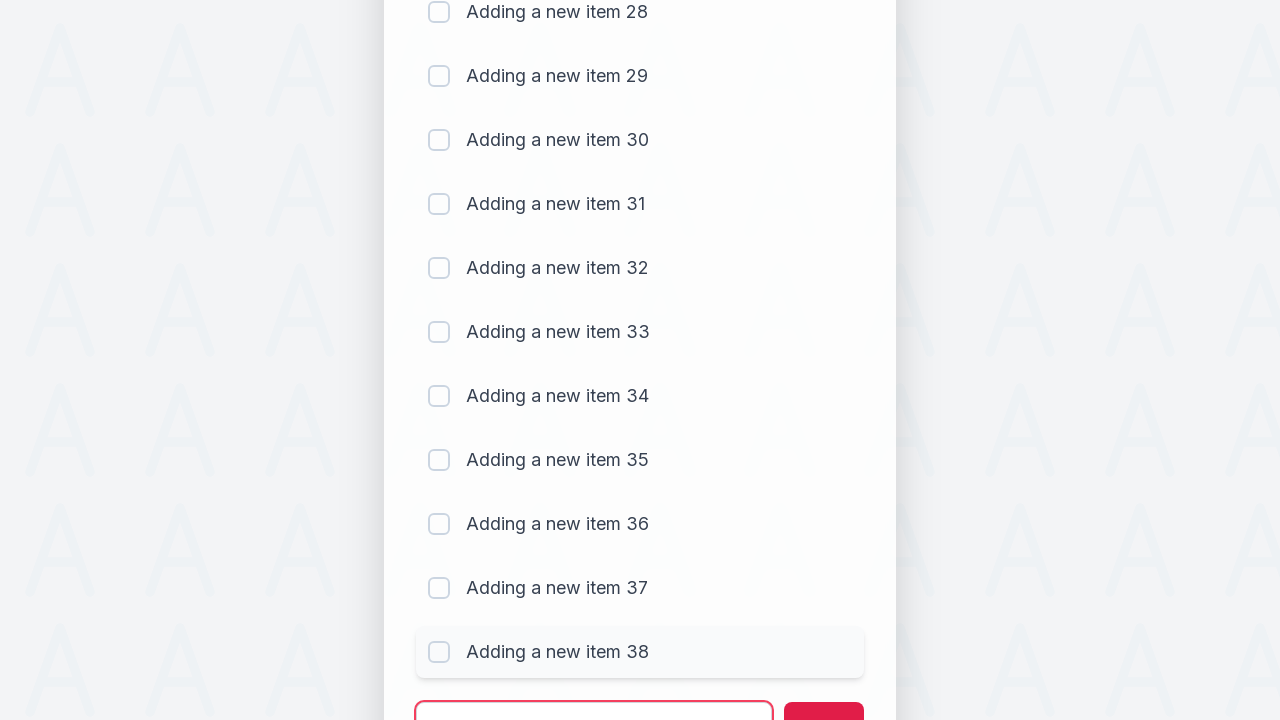

Clicked todo input field for item 39 at (594, 695) on #sampletodotext
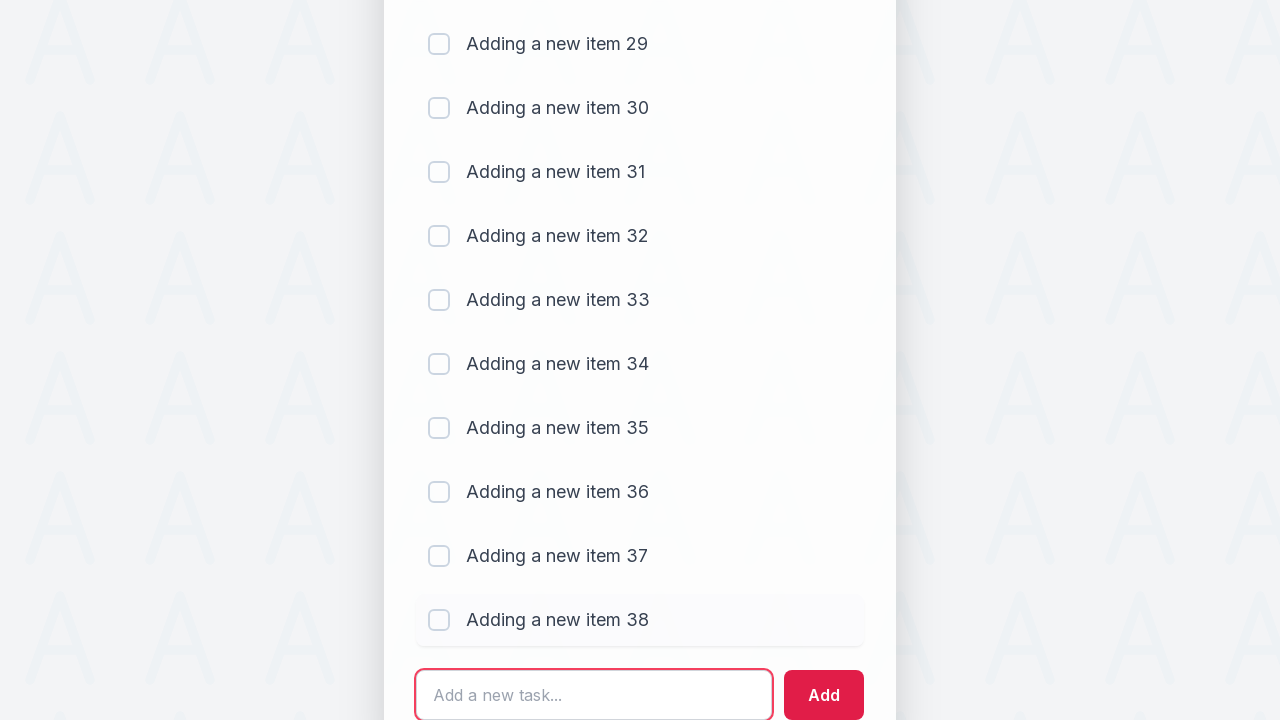

Filled input with 'Adding a new item 39' on #sampletodotext
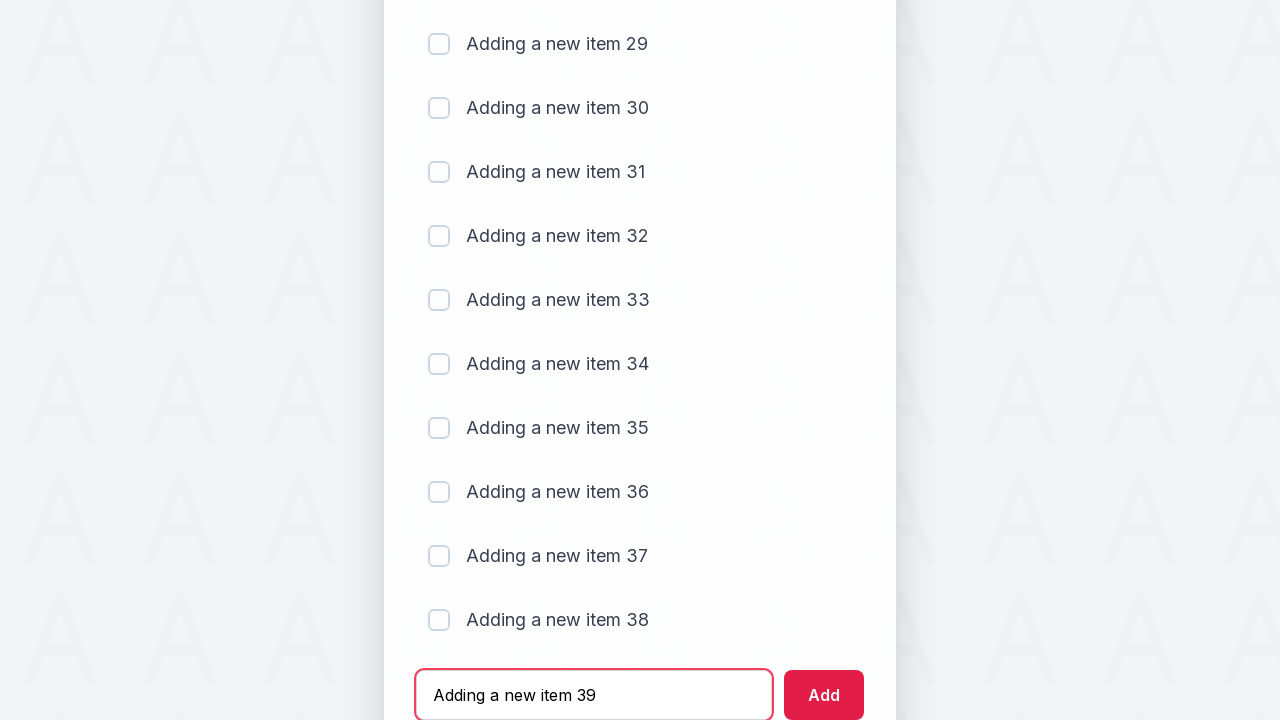

Pressed Enter to add item 39 to the list on #sampletodotext
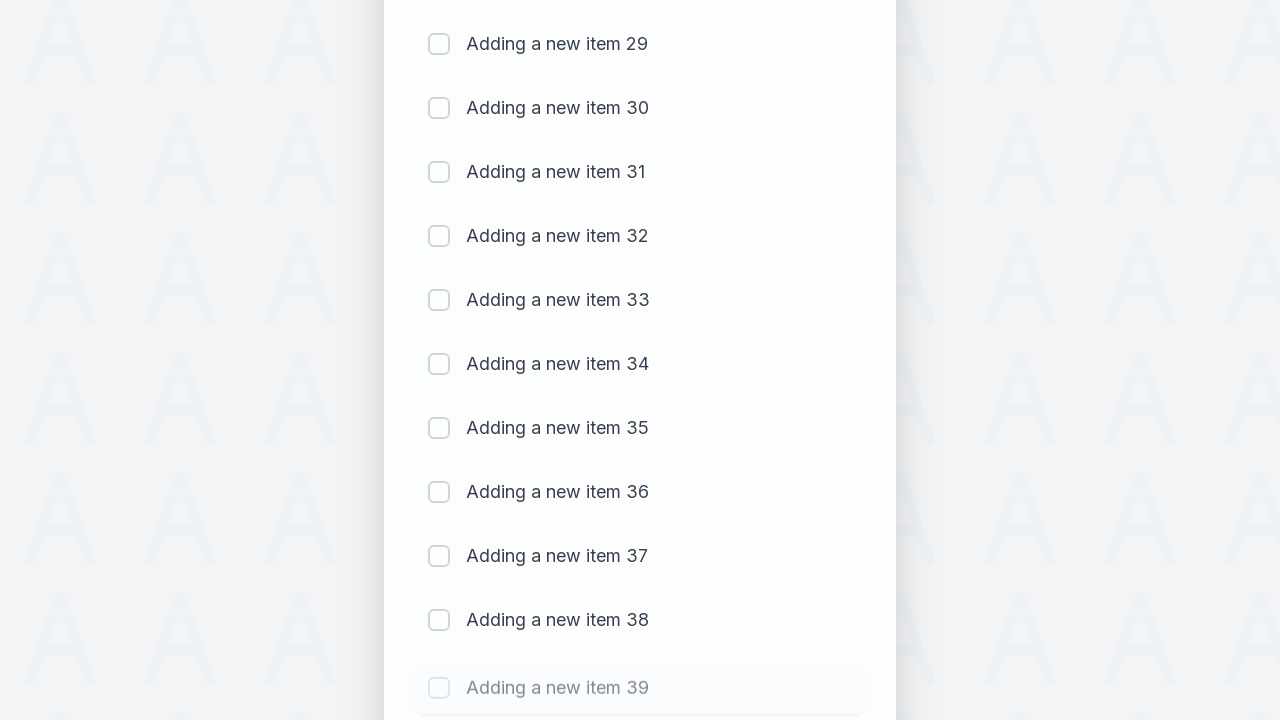

Waited 500ms for item 39 to be added
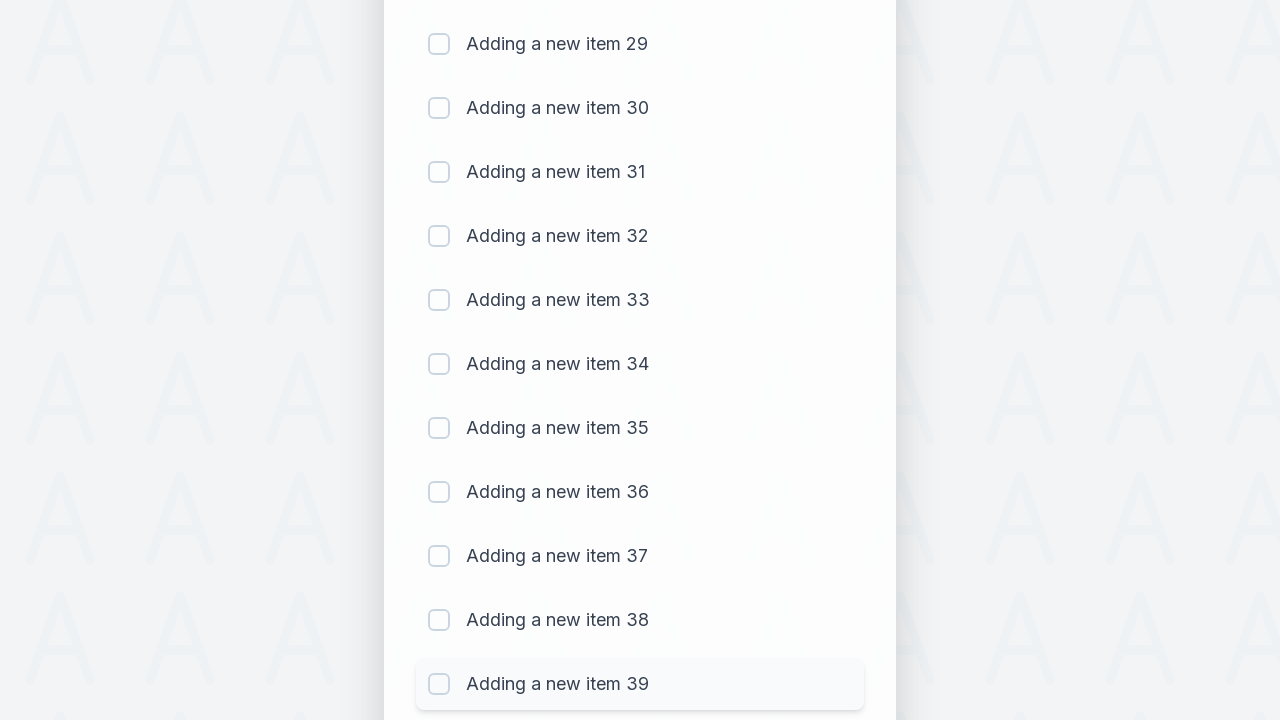

Clicked todo input field for item 40 at (594, 663) on #sampletodotext
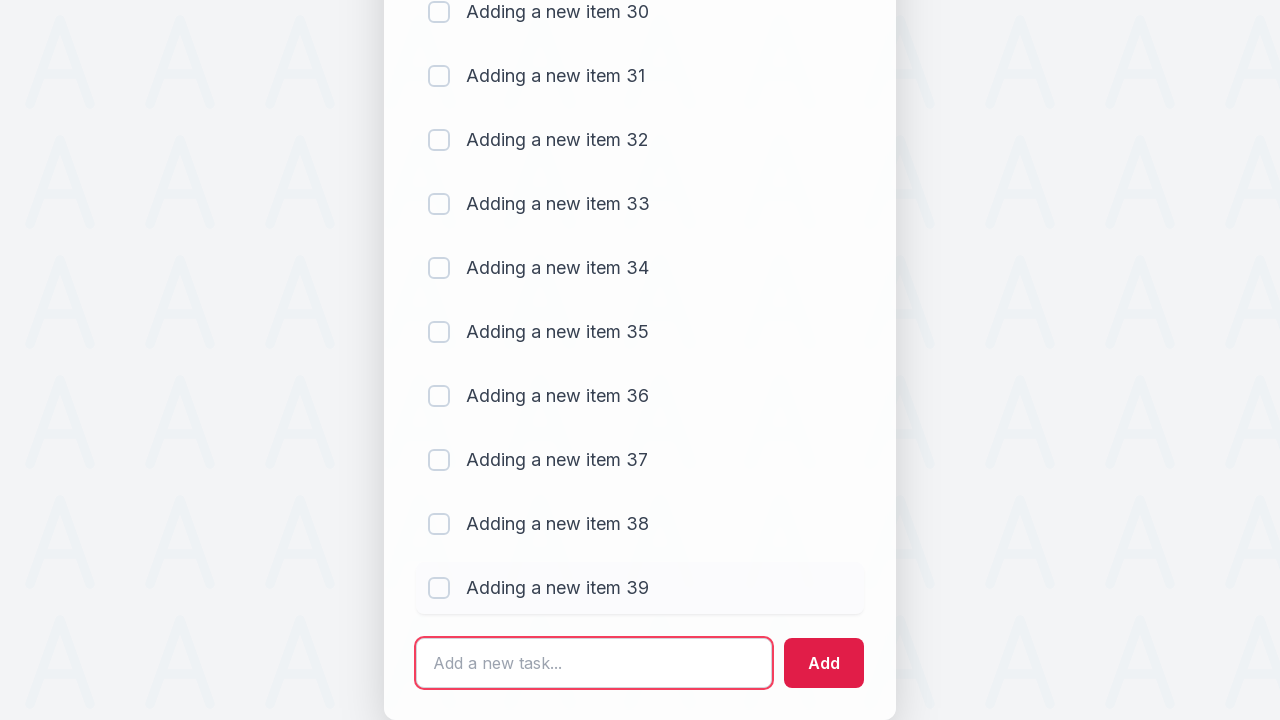

Filled input with 'Adding a new item 40' on #sampletodotext
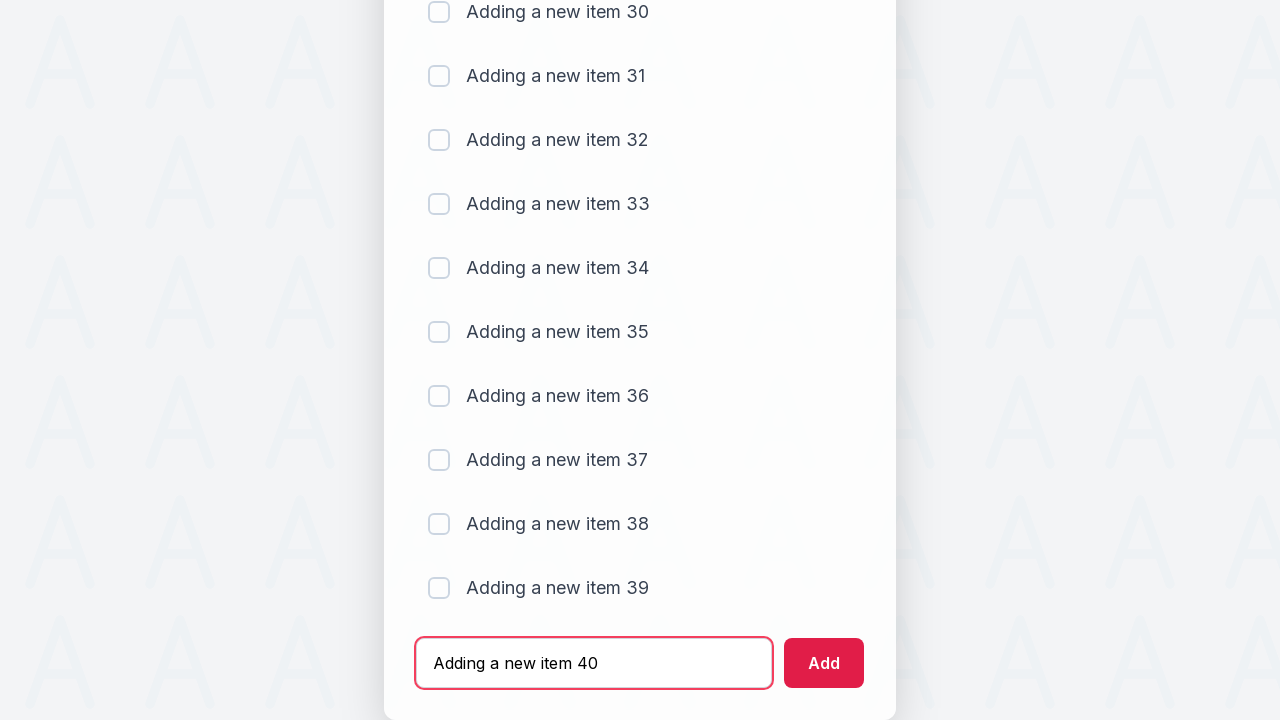

Pressed Enter to add item 40 to the list on #sampletodotext
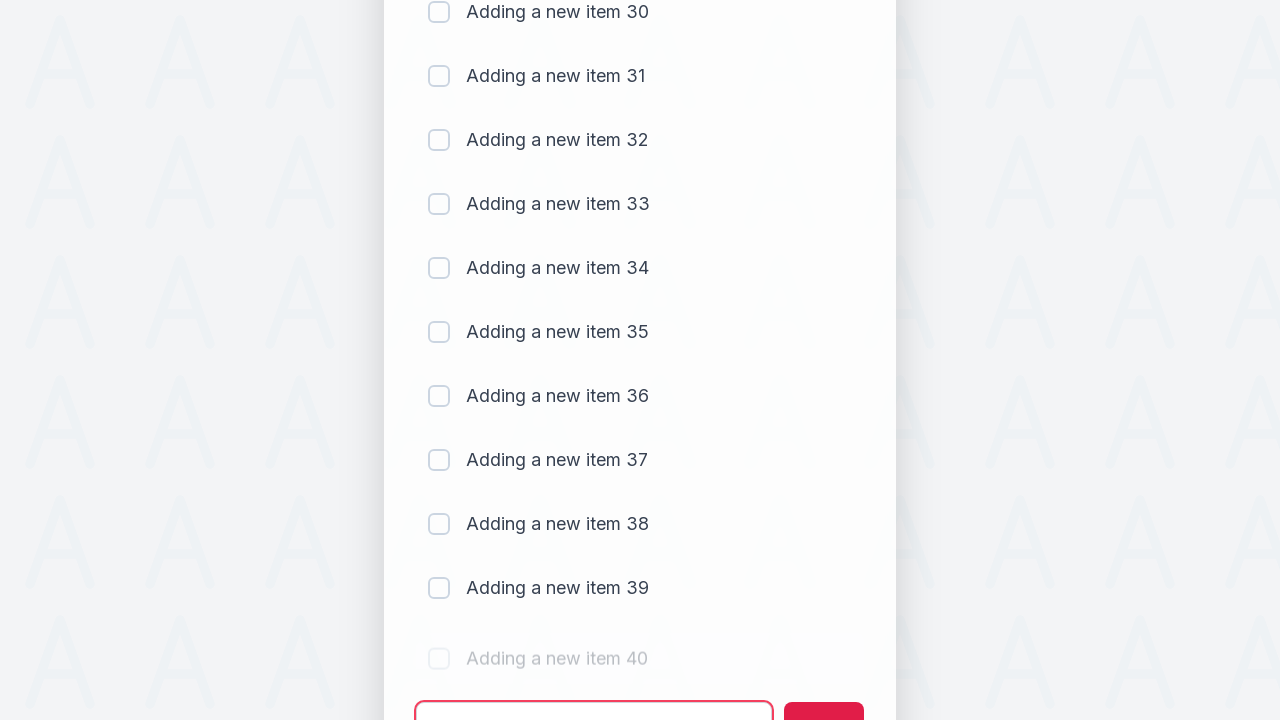

Waited 500ms for item 40 to be added
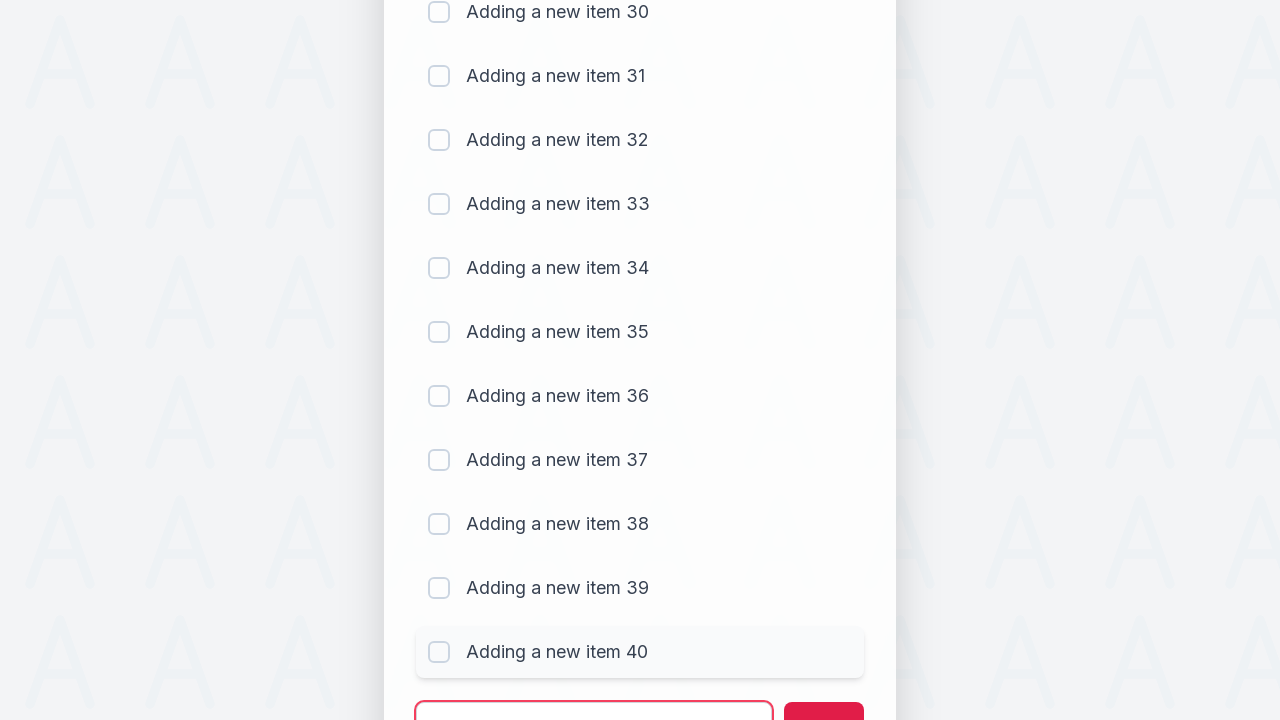

Clicked todo input field for item 41 at (594, 695) on #sampletodotext
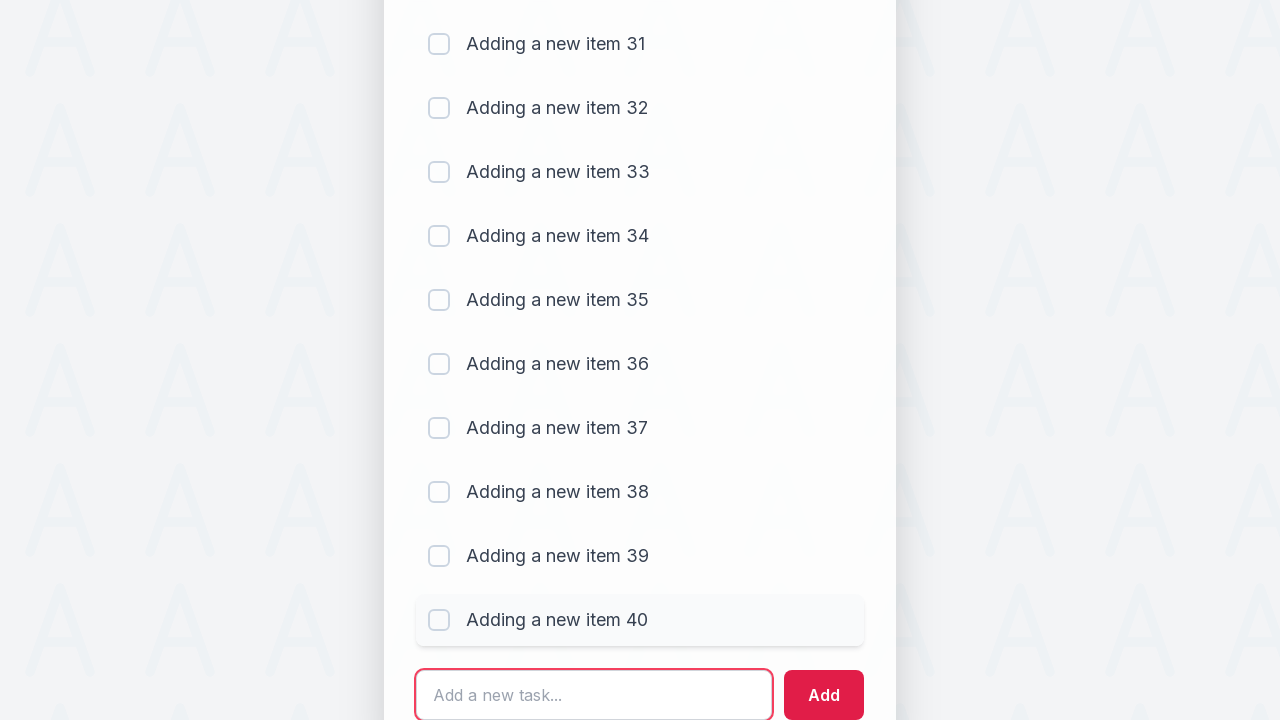

Filled input with 'Adding a new item 41' on #sampletodotext
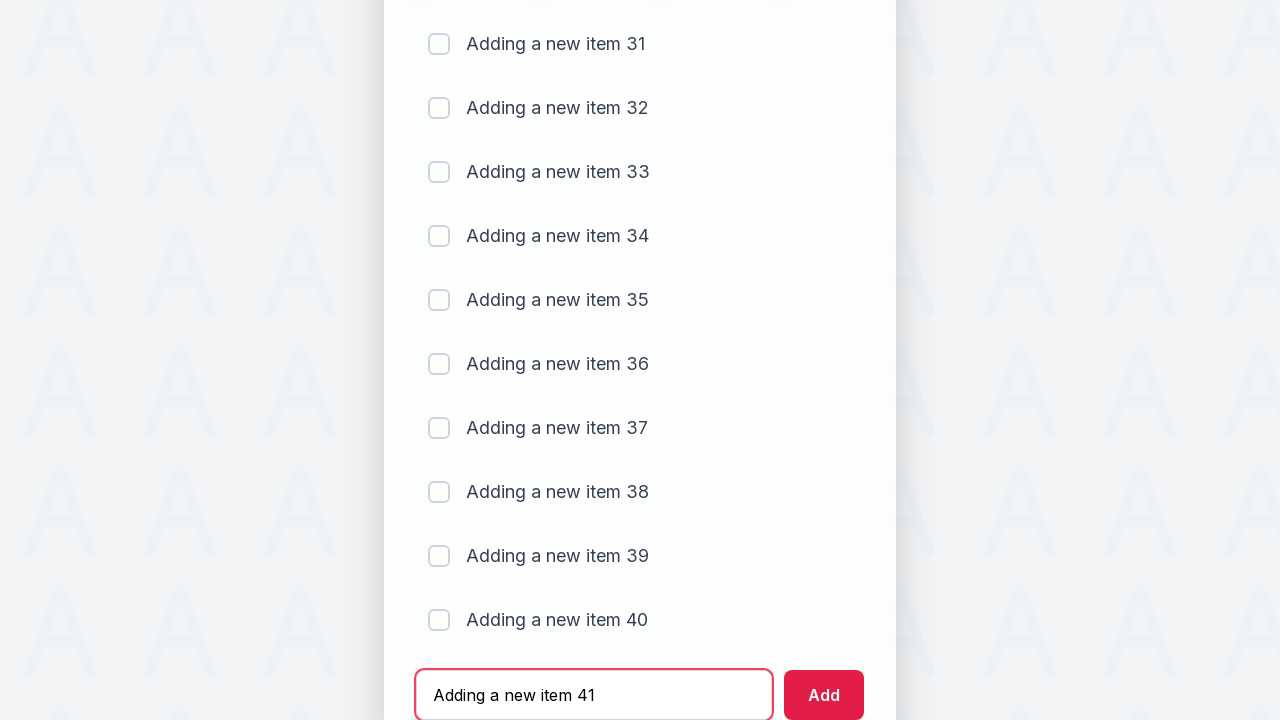

Pressed Enter to add item 41 to the list on #sampletodotext
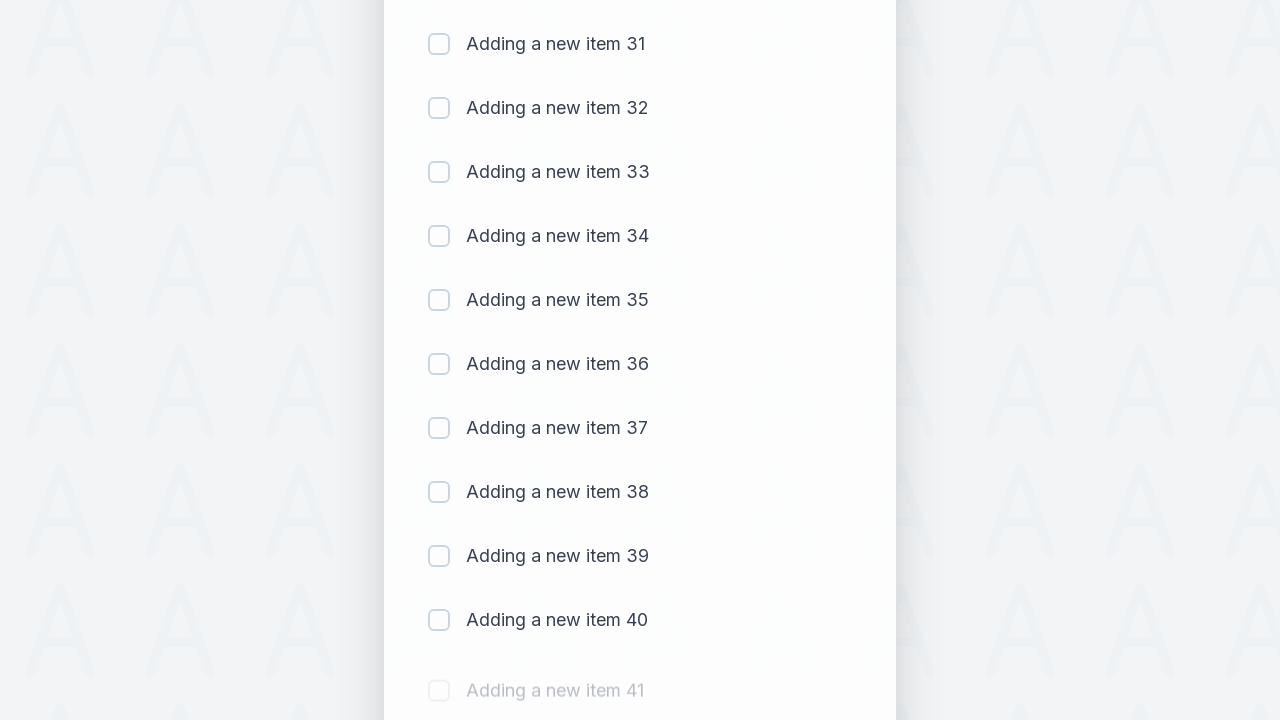

Waited 500ms for item 41 to be added
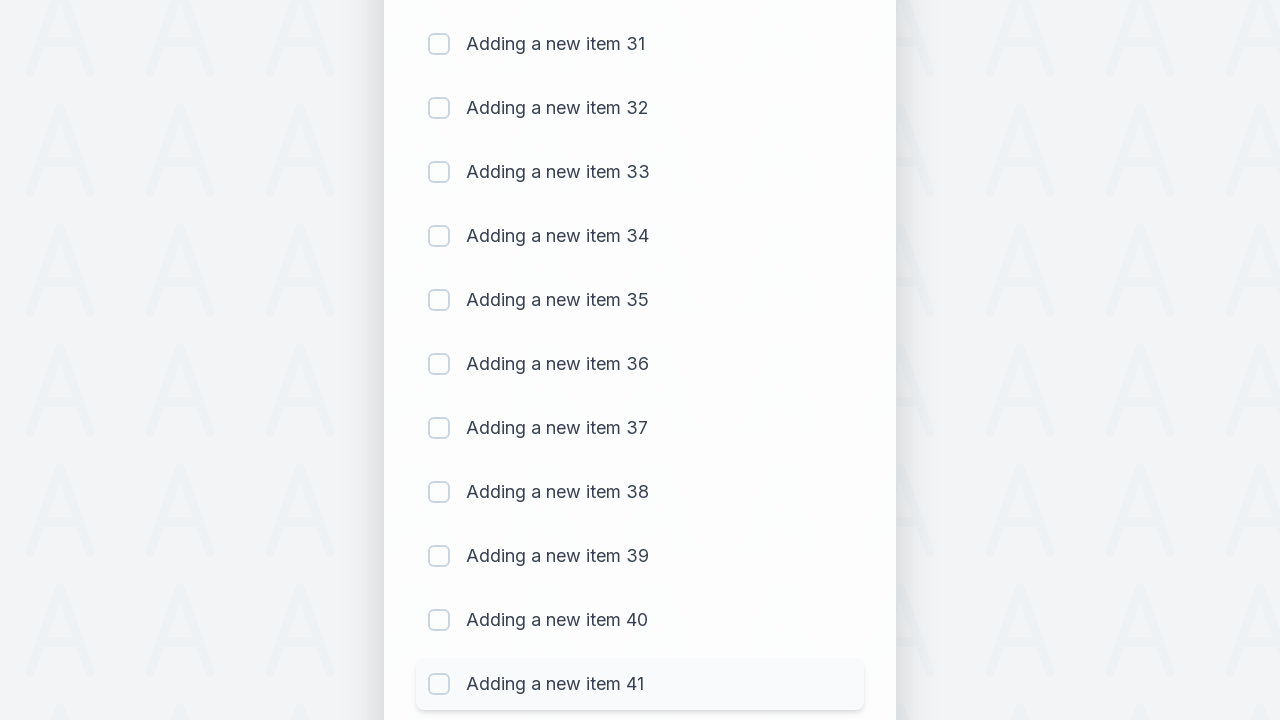

Clicked todo input field for item 42 at (594, 663) on #sampletodotext
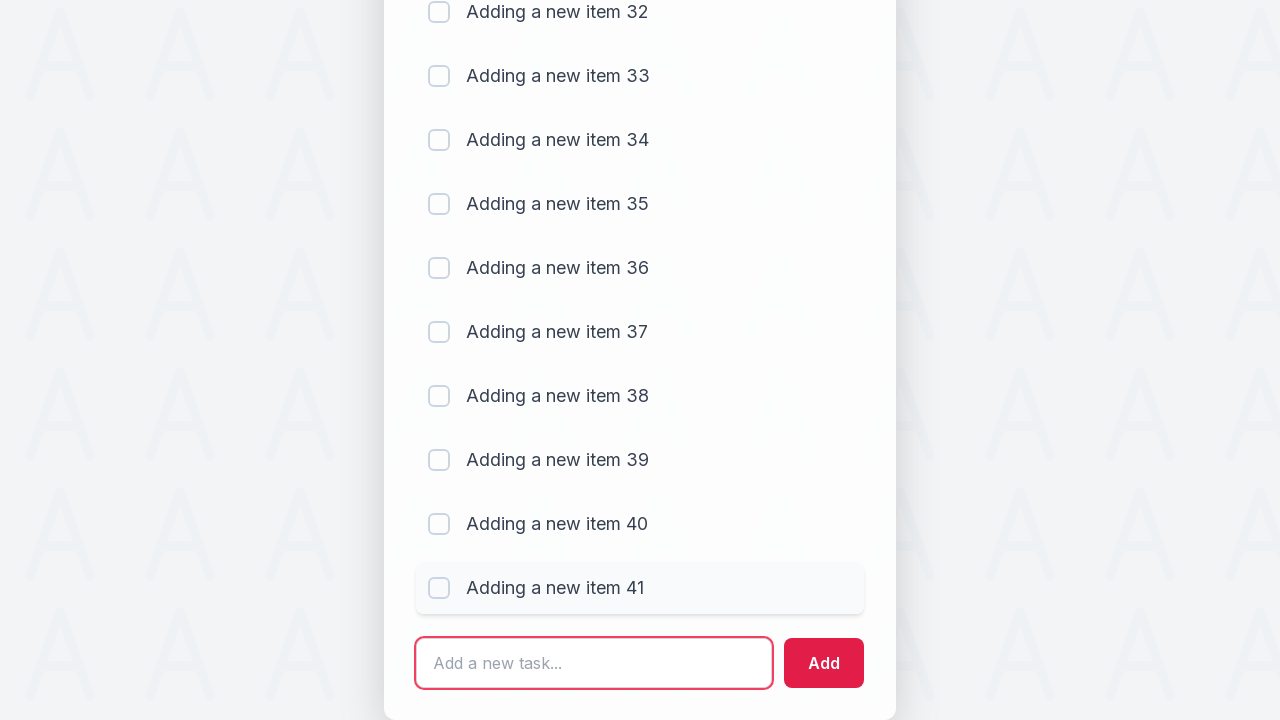

Filled input with 'Adding a new item 42' on #sampletodotext
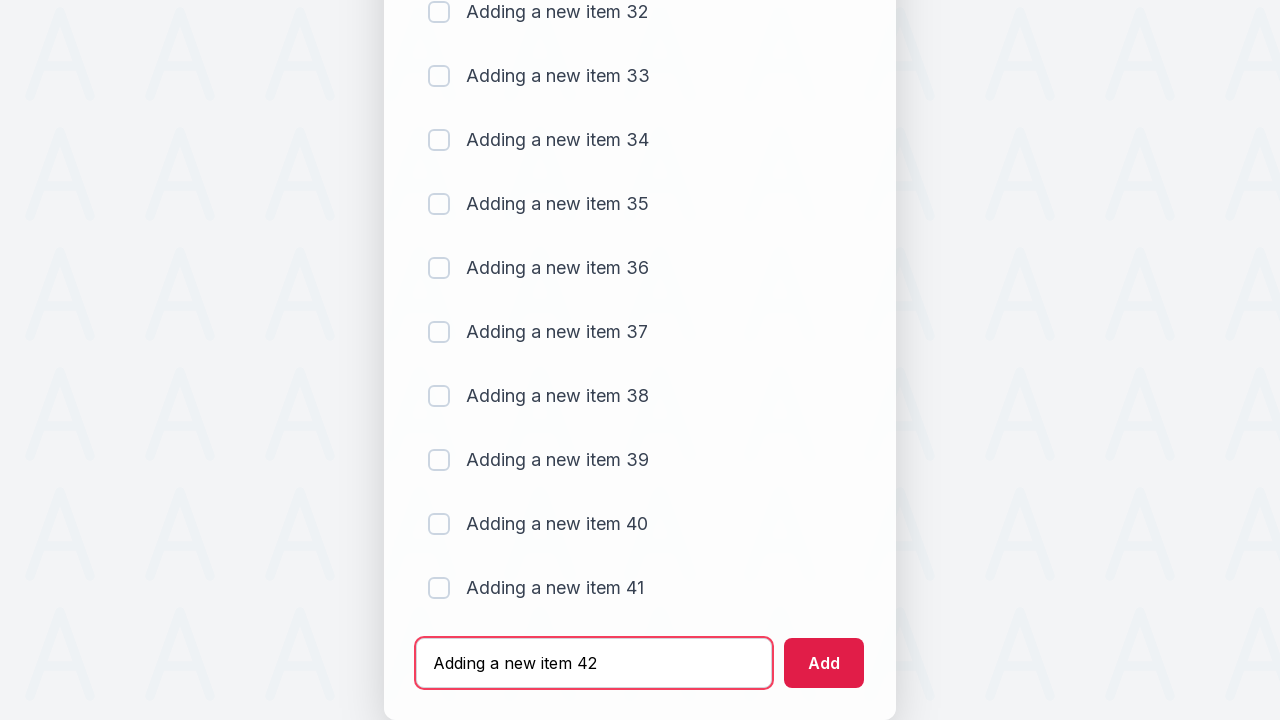

Pressed Enter to add item 42 to the list on #sampletodotext
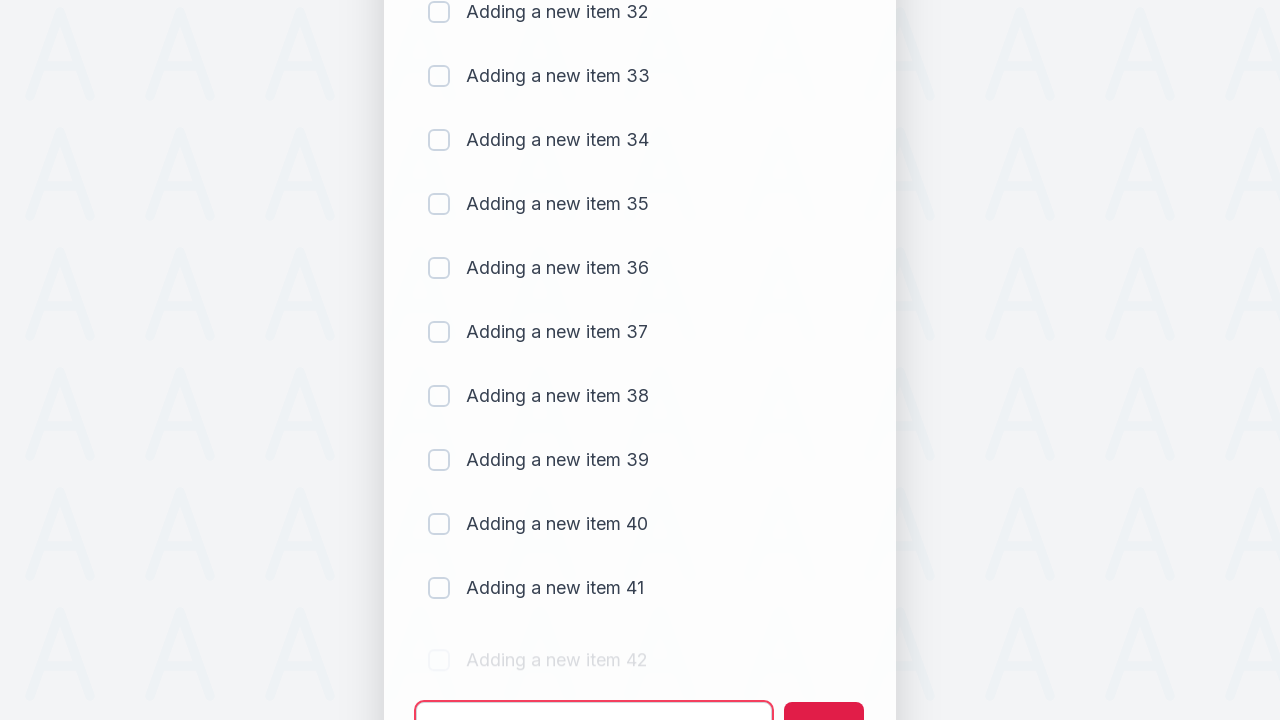

Waited 500ms for item 42 to be added
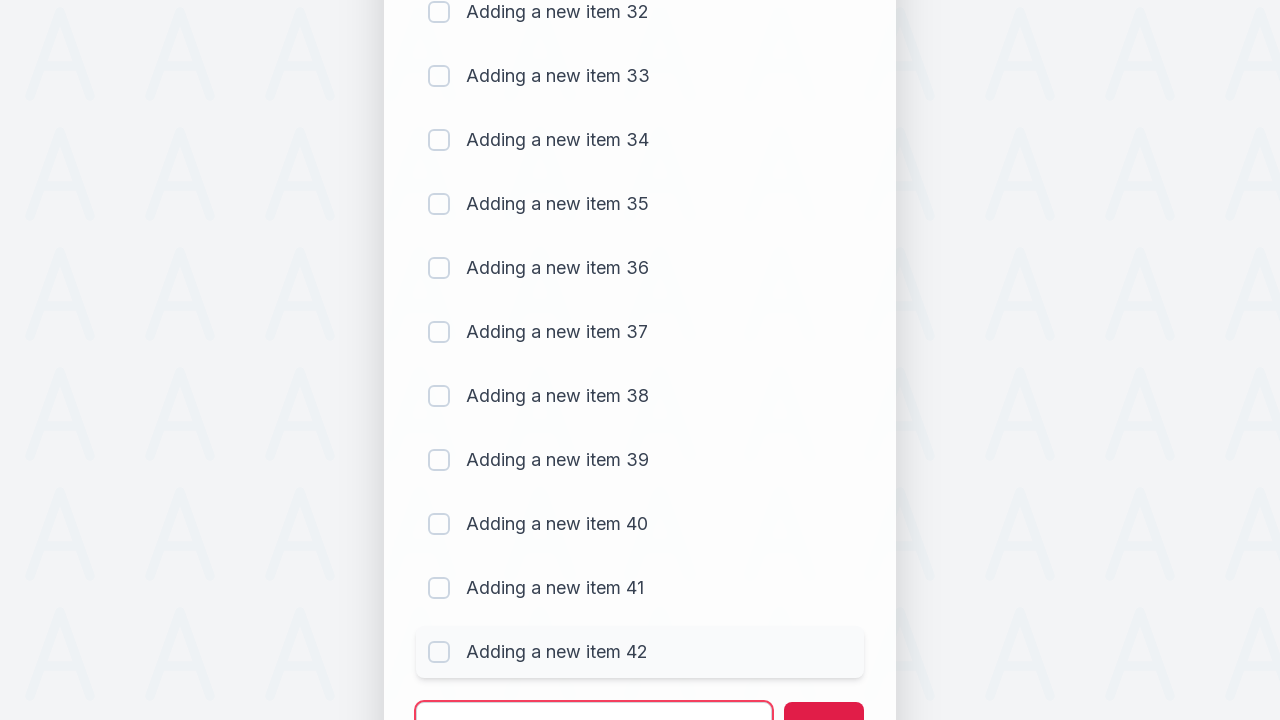

Clicked todo input field for item 43 at (594, 695) on #sampletodotext
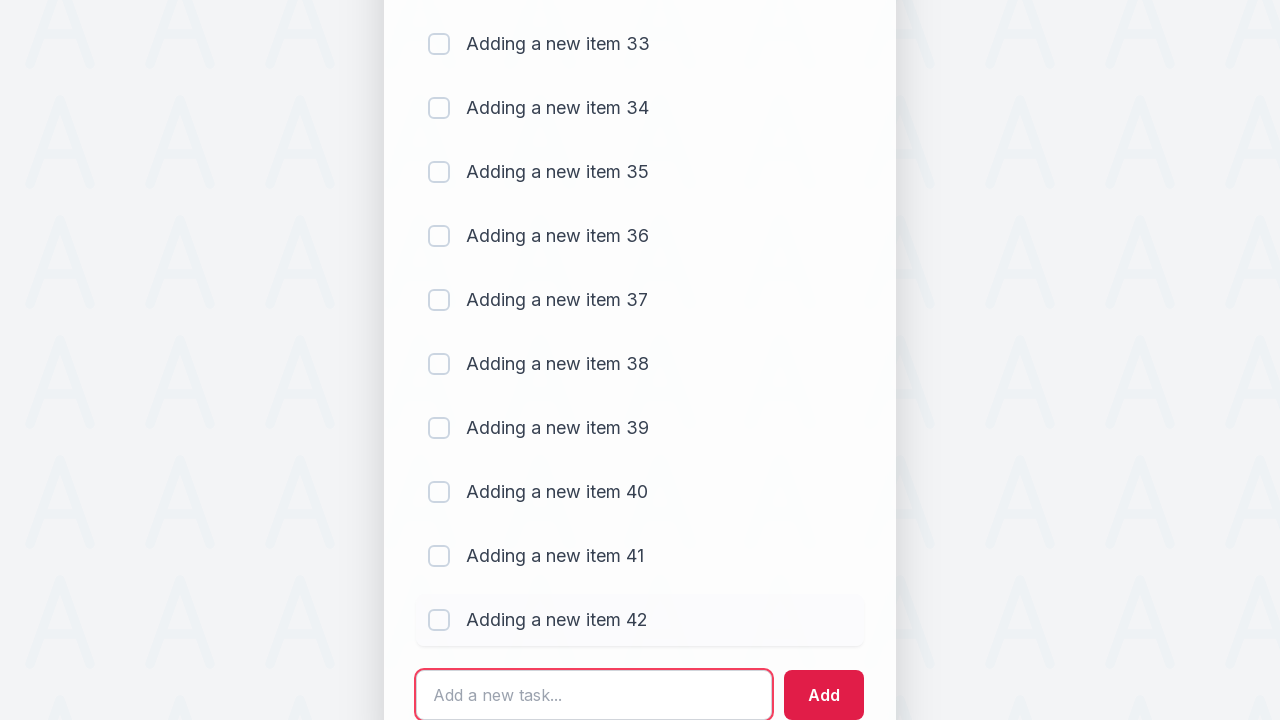

Filled input with 'Adding a new item 43' on #sampletodotext
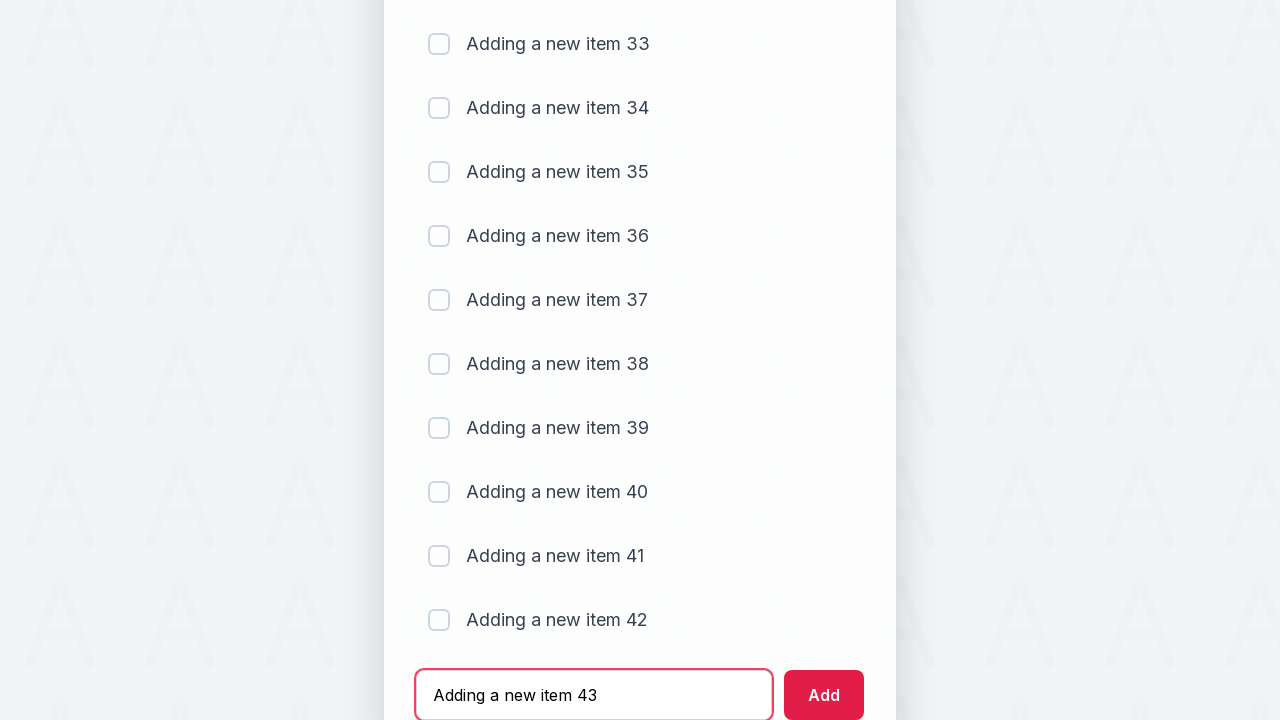

Pressed Enter to add item 43 to the list on #sampletodotext
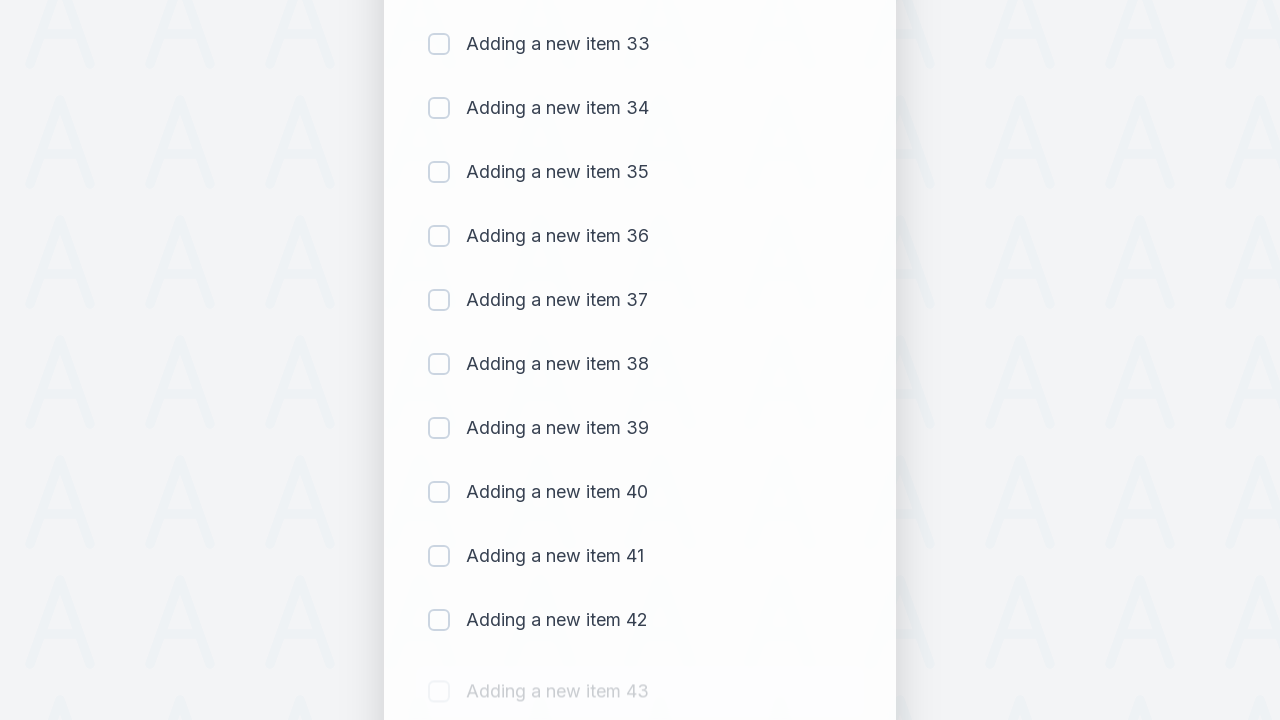

Waited 500ms for item 43 to be added
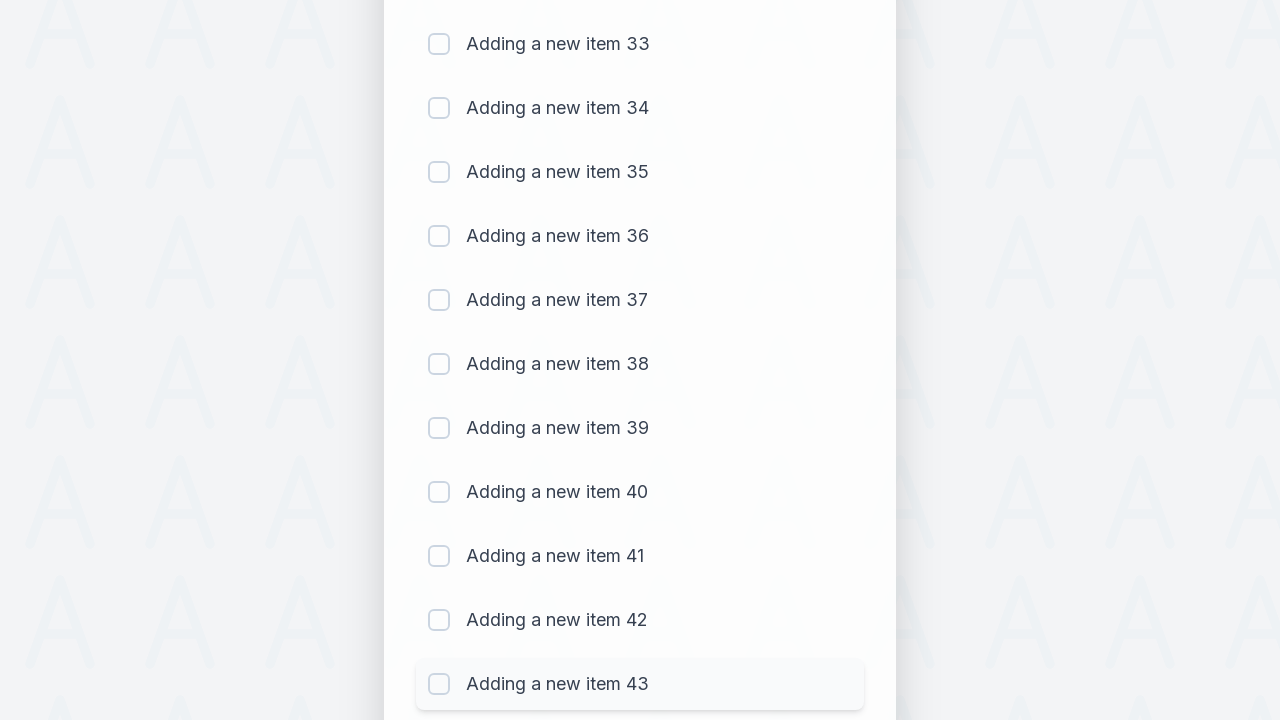

Clicked todo input field for item 44 at (594, 663) on #sampletodotext
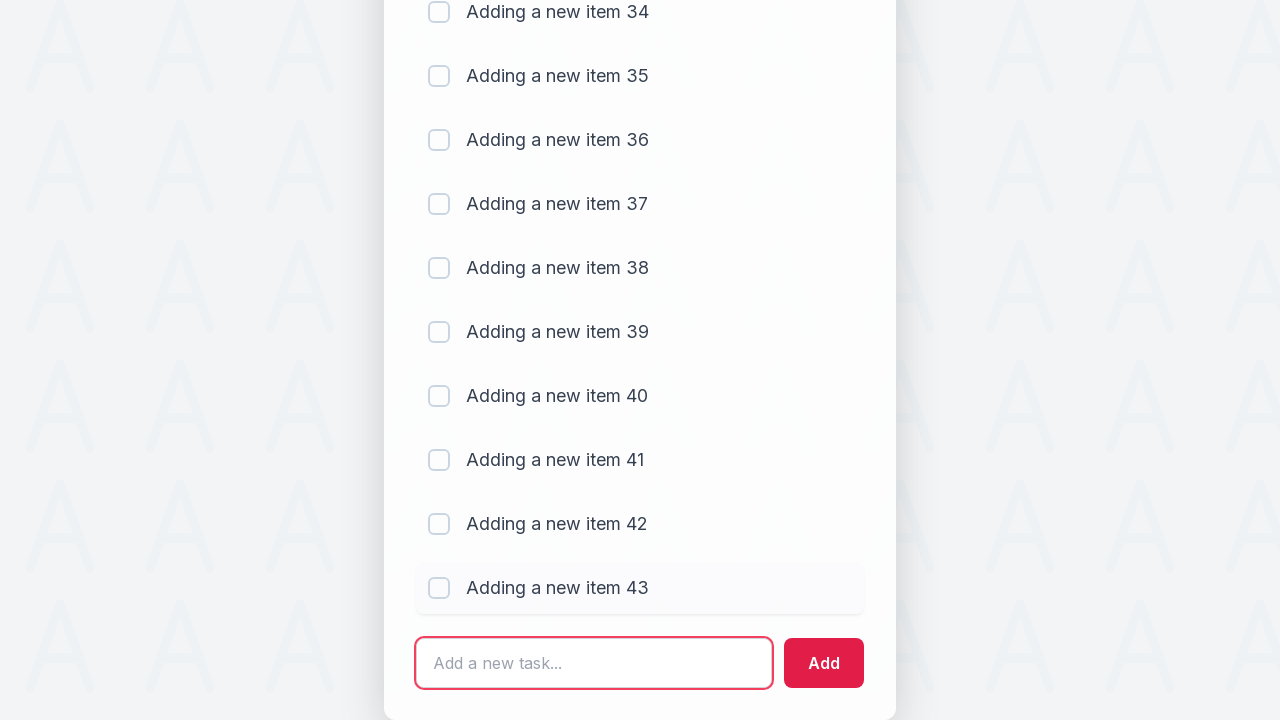

Filled input with 'Adding a new item 44' on #sampletodotext
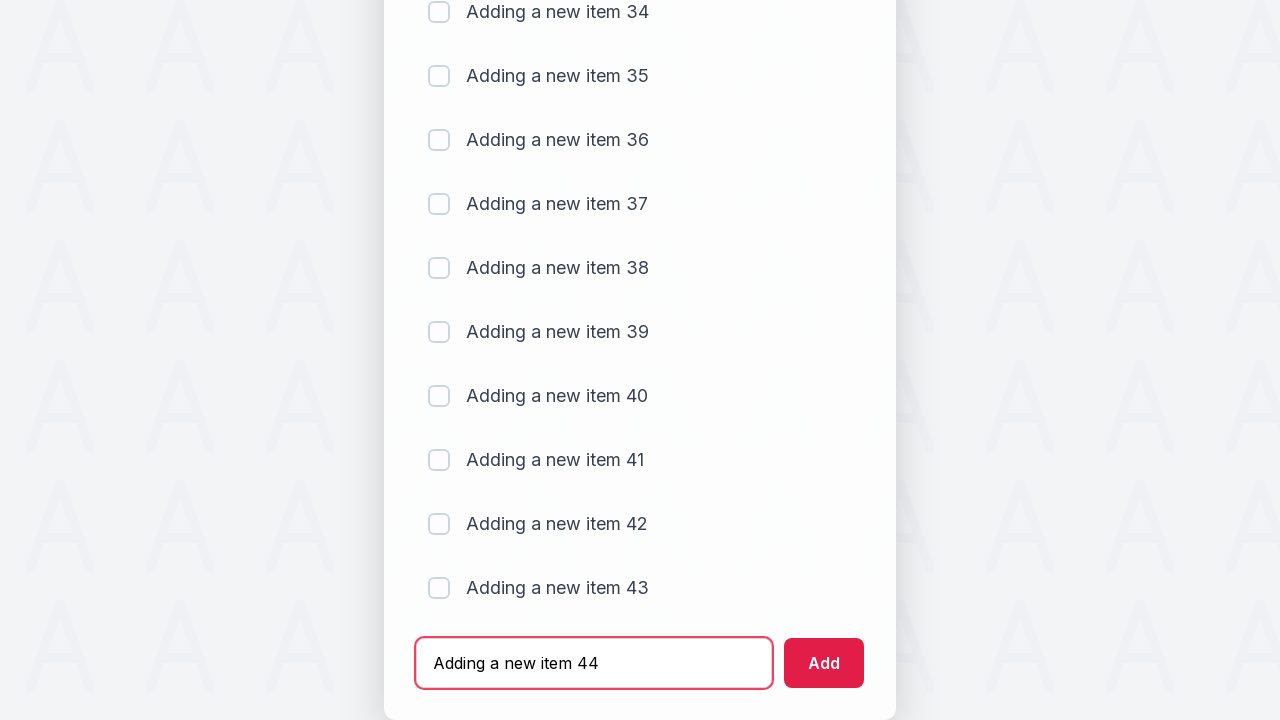

Pressed Enter to add item 44 to the list on #sampletodotext
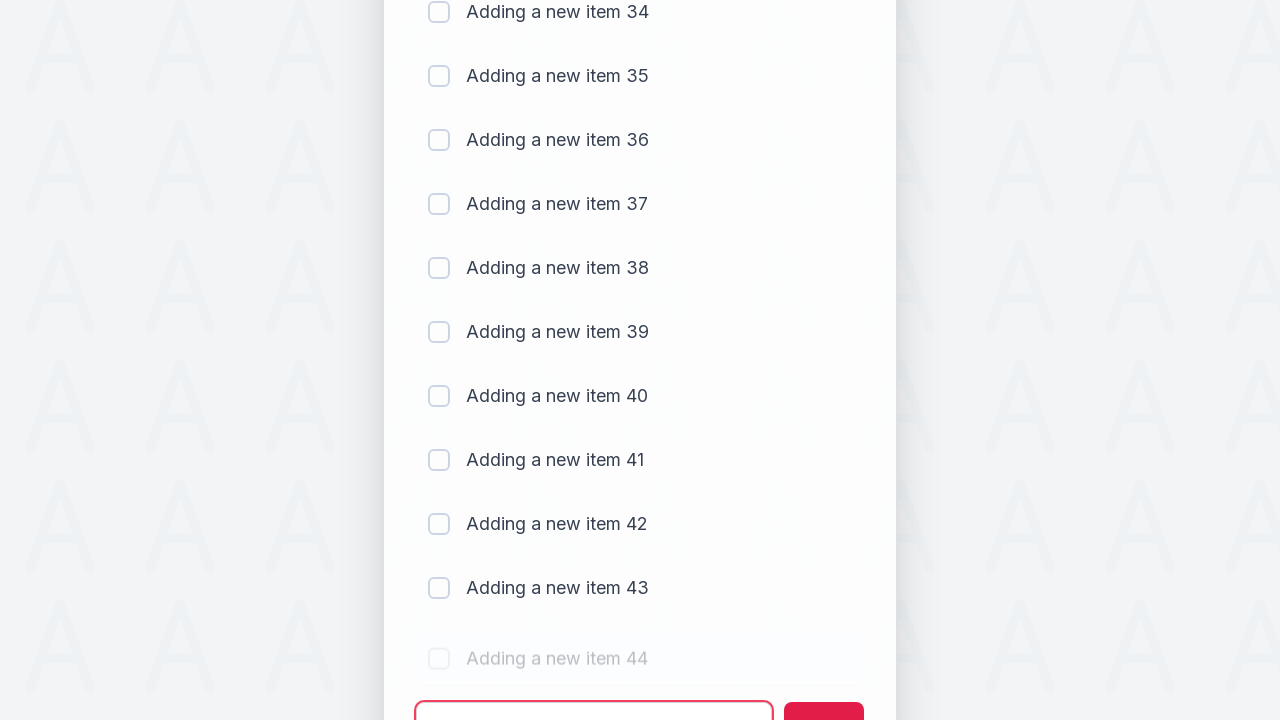

Waited 500ms for item 44 to be added
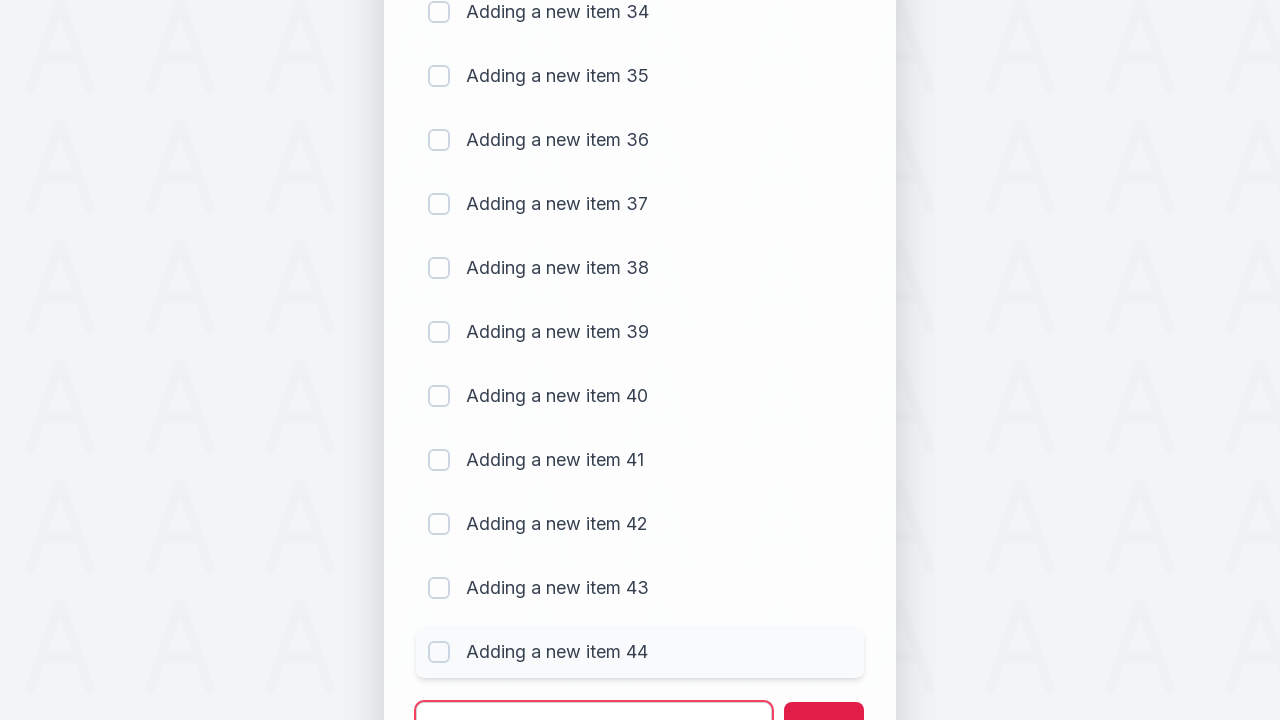

Clicked todo input field for item 45 at (594, 695) on #sampletodotext
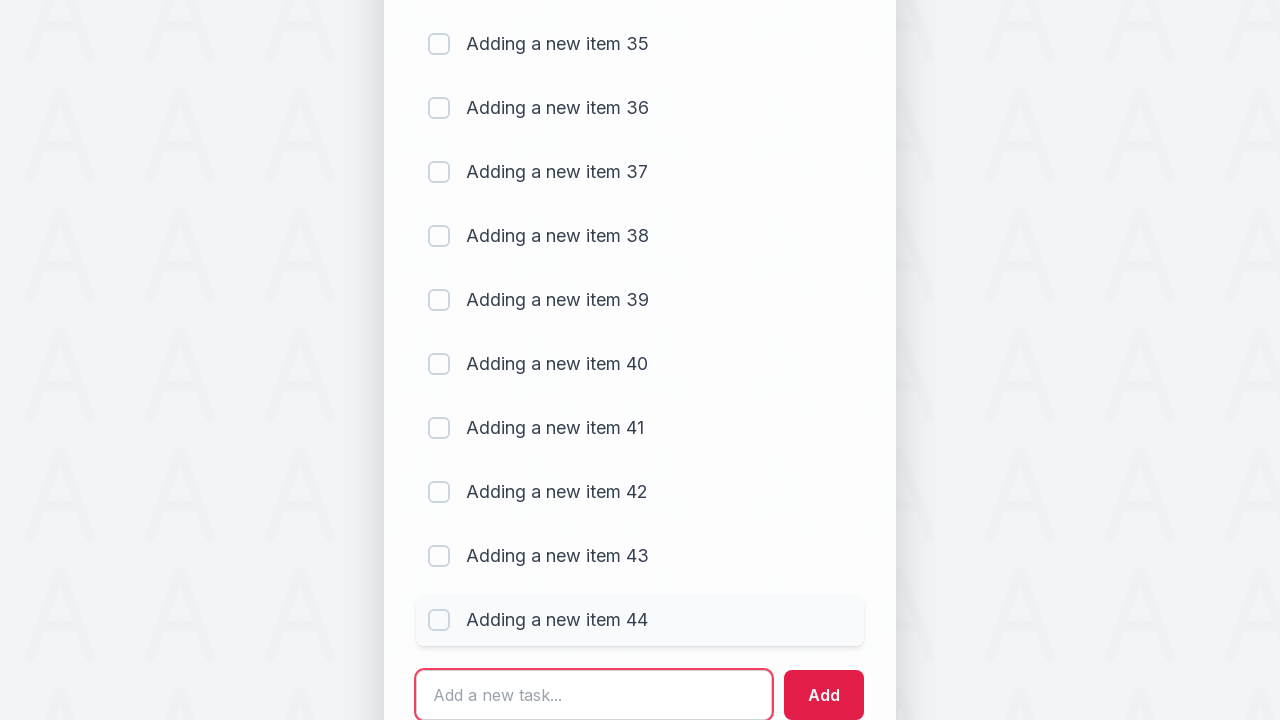

Filled input with 'Adding a new item 45' on #sampletodotext
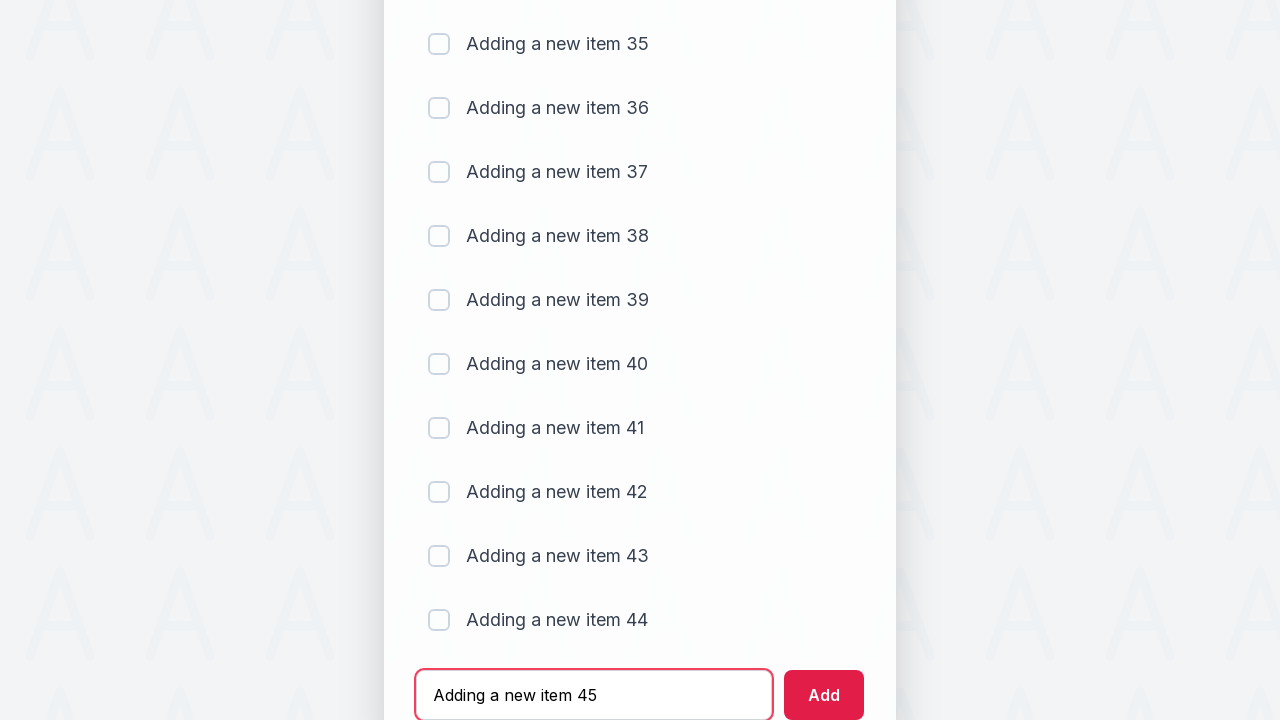

Pressed Enter to add item 45 to the list on #sampletodotext
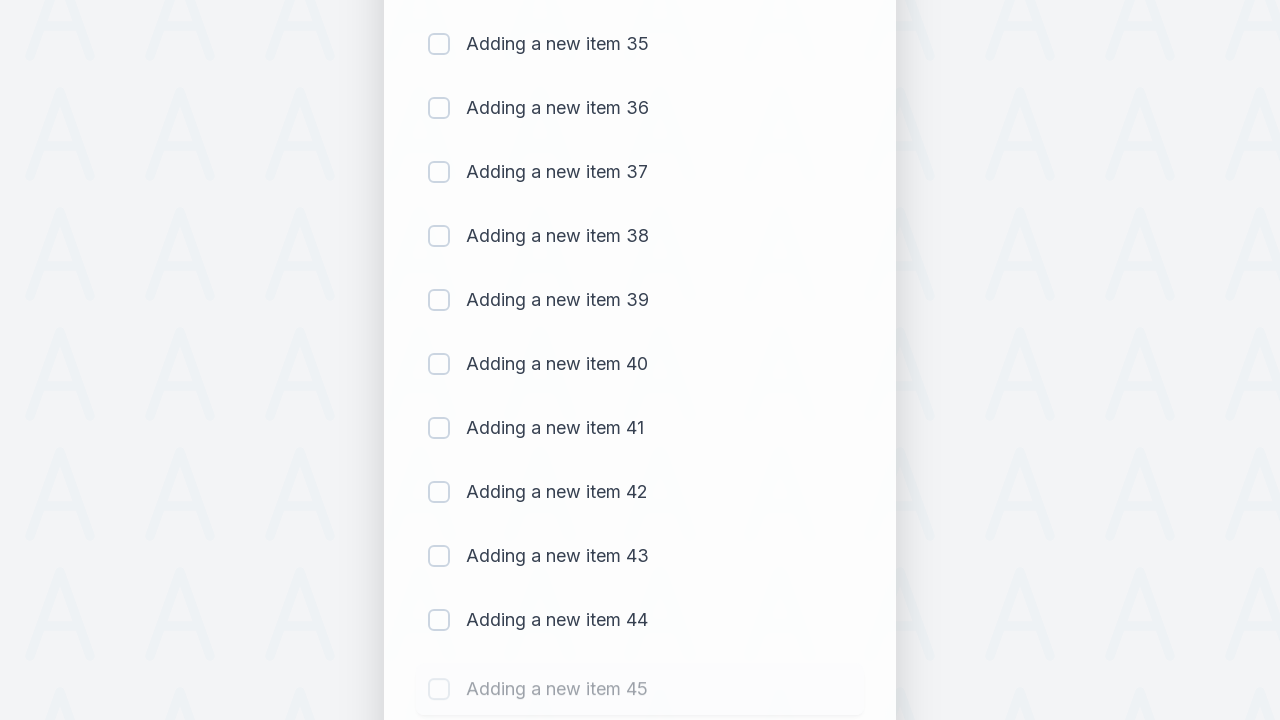

Waited 500ms for item 45 to be added
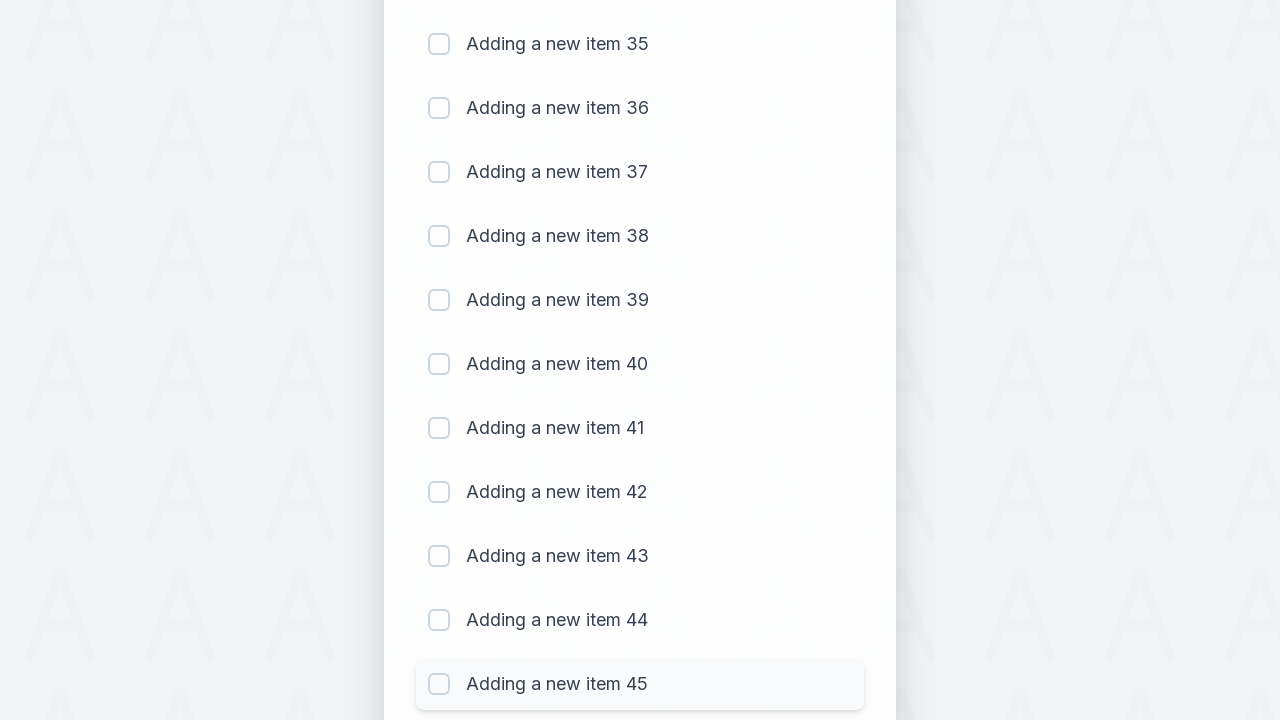

Clicked todo input field for item 46 at (594, 663) on #sampletodotext
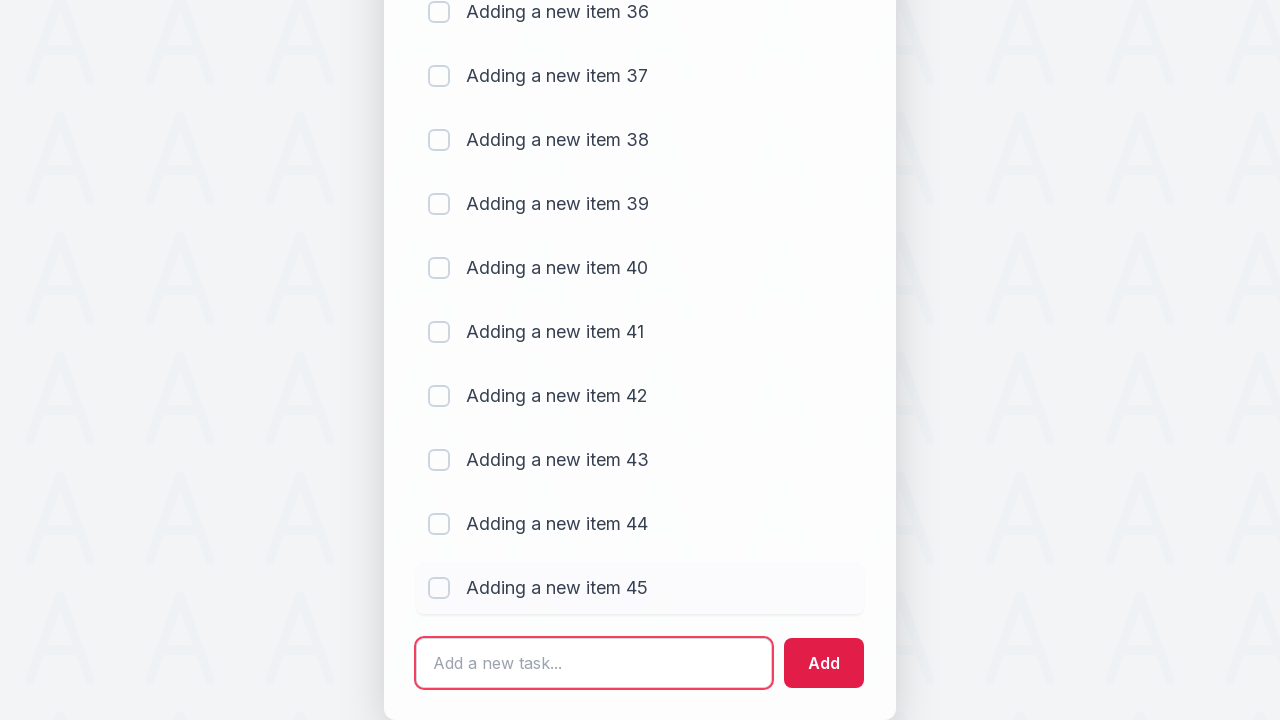

Filled input with 'Adding a new item 46' on #sampletodotext
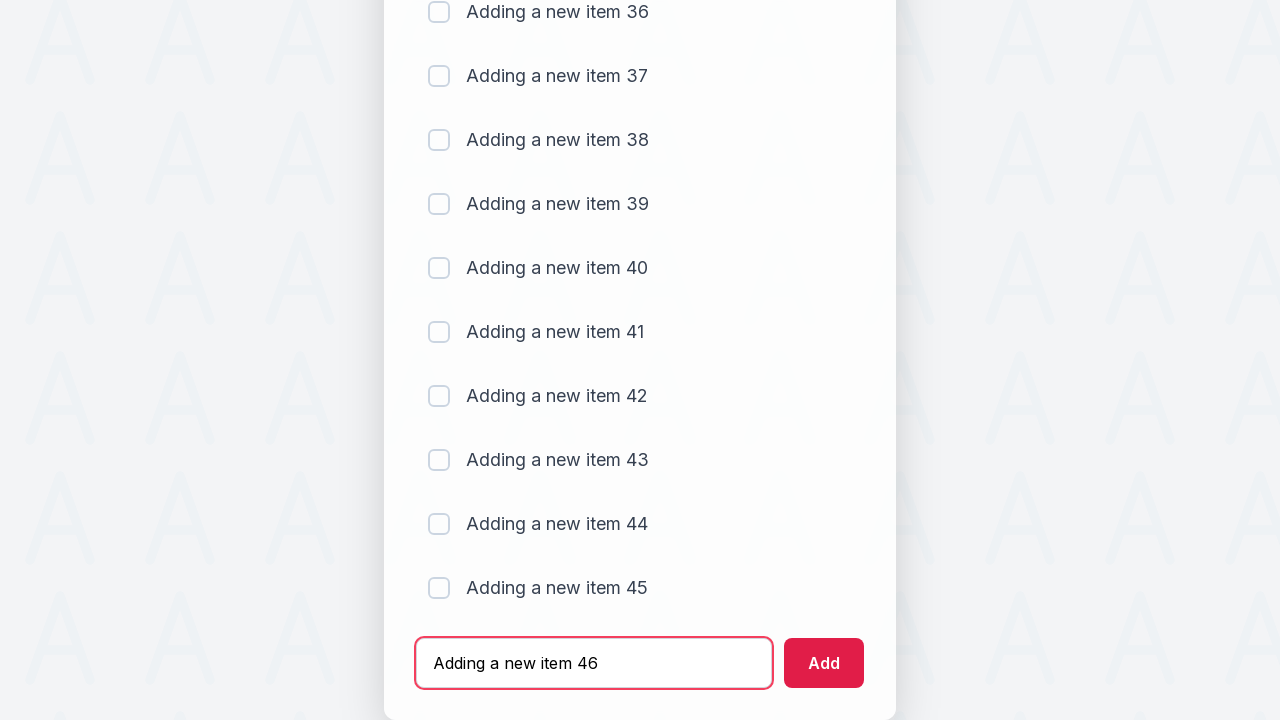

Pressed Enter to add item 46 to the list on #sampletodotext
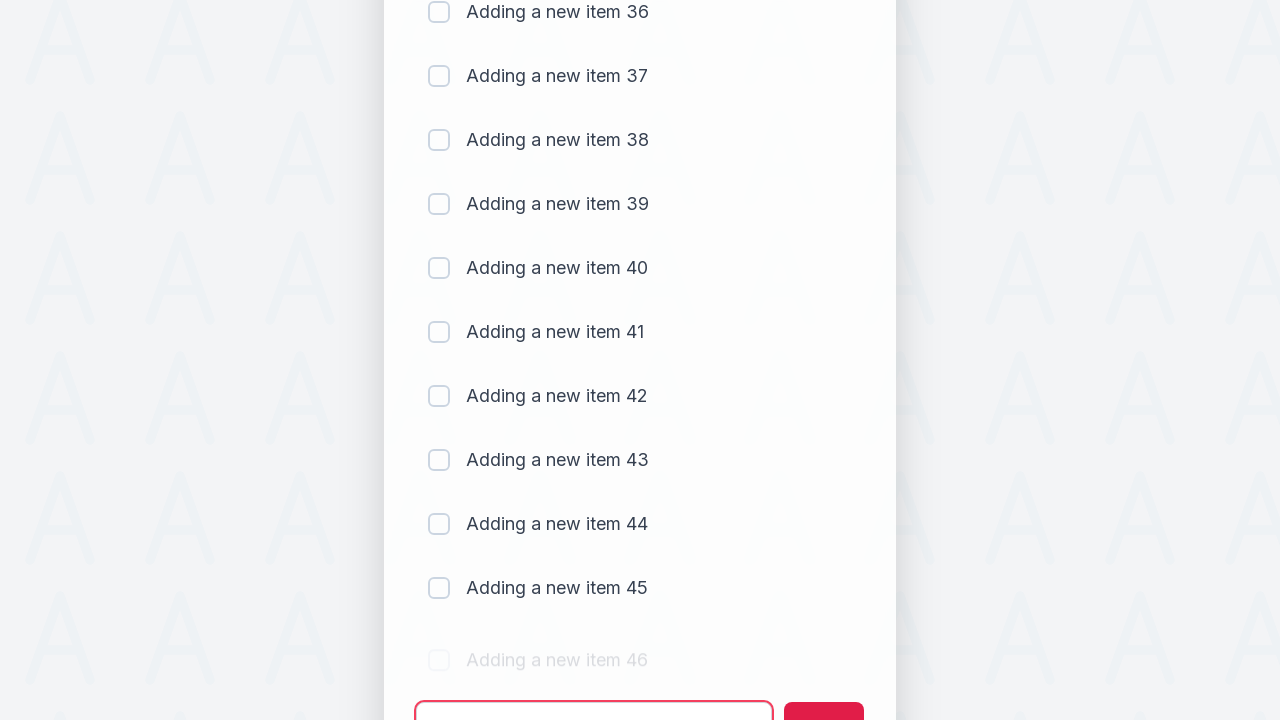

Waited 500ms for item 46 to be added
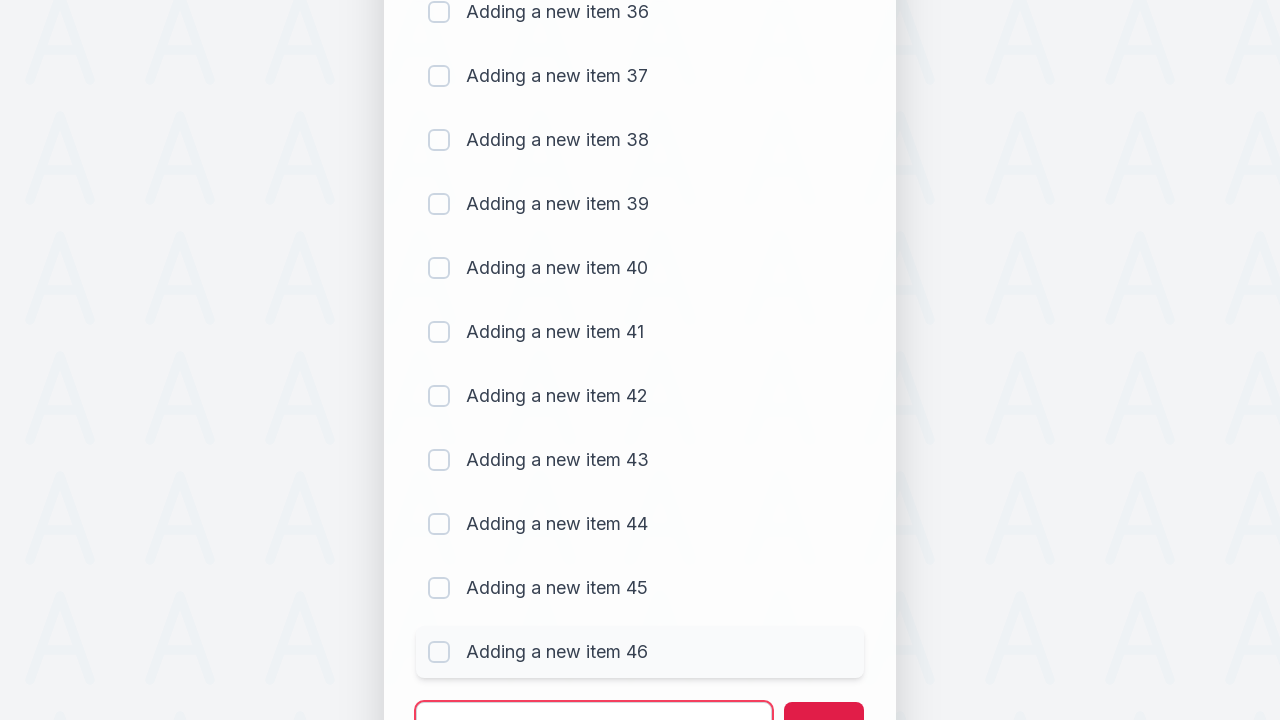

Clicked todo input field for item 47 at (594, 695) on #sampletodotext
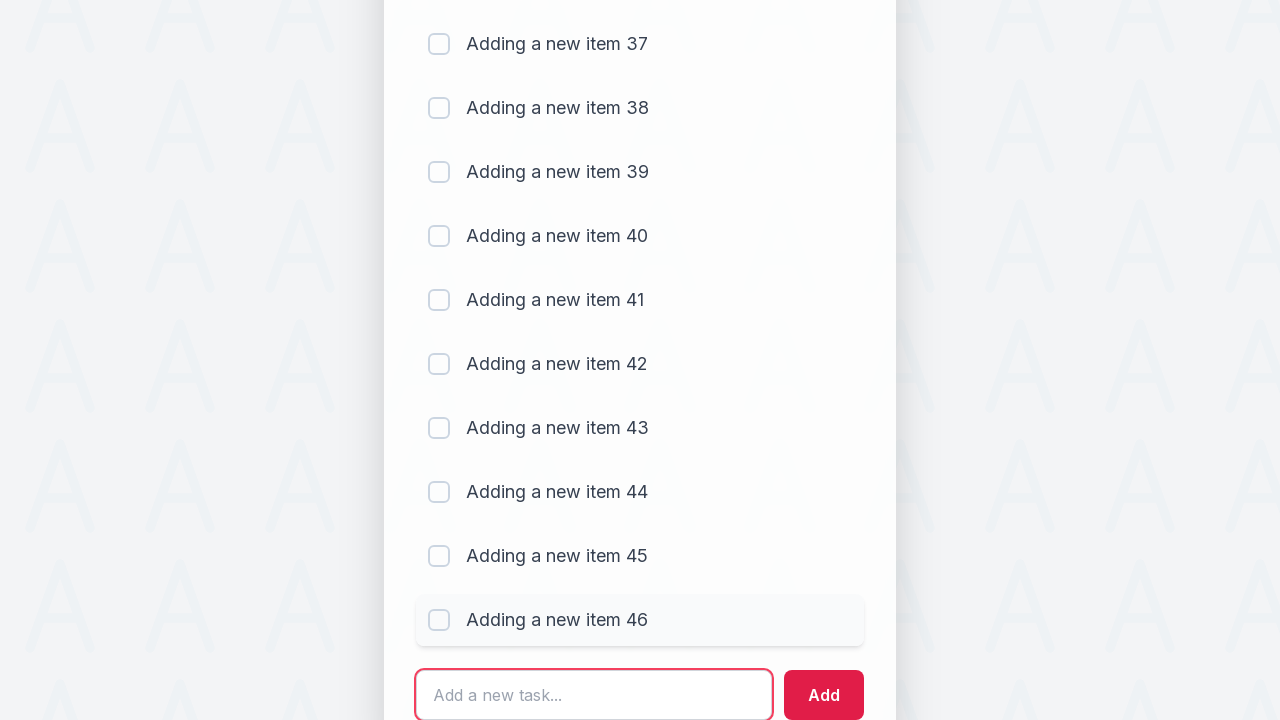

Filled input with 'Adding a new item 47' on #sampletodotext
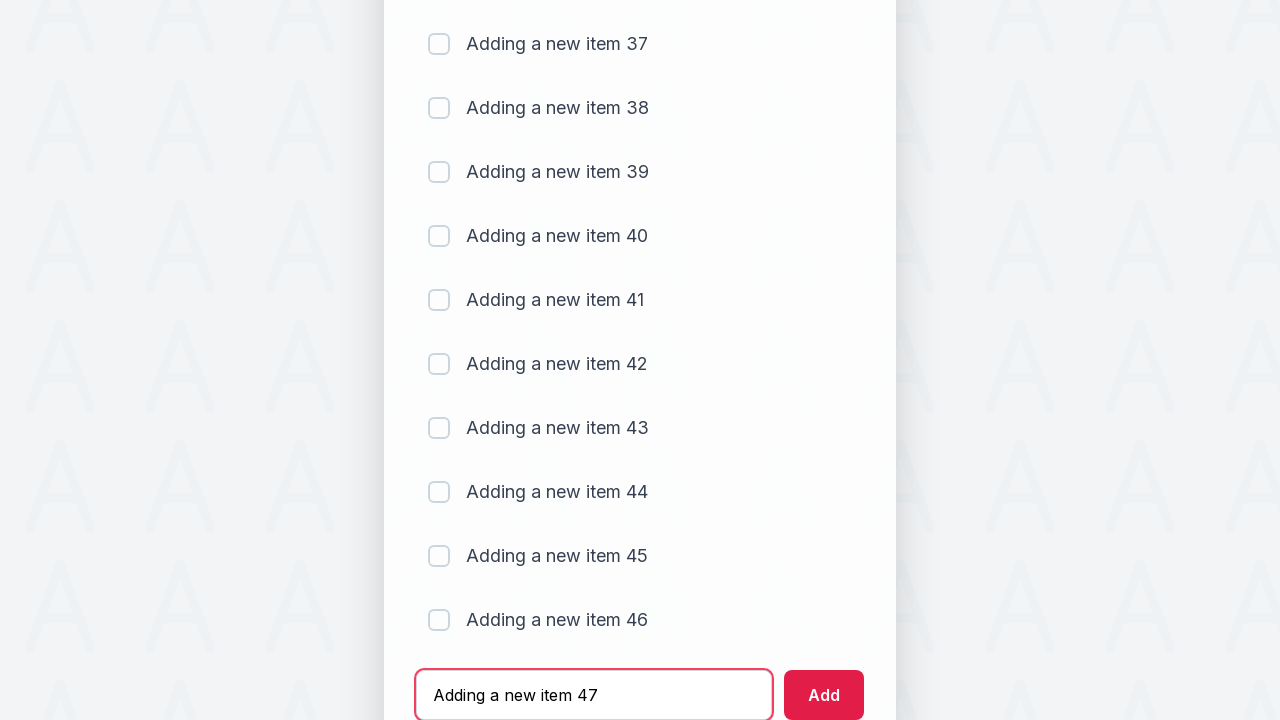

Pressed Enter to add item 47 to the list on #sampletodotext
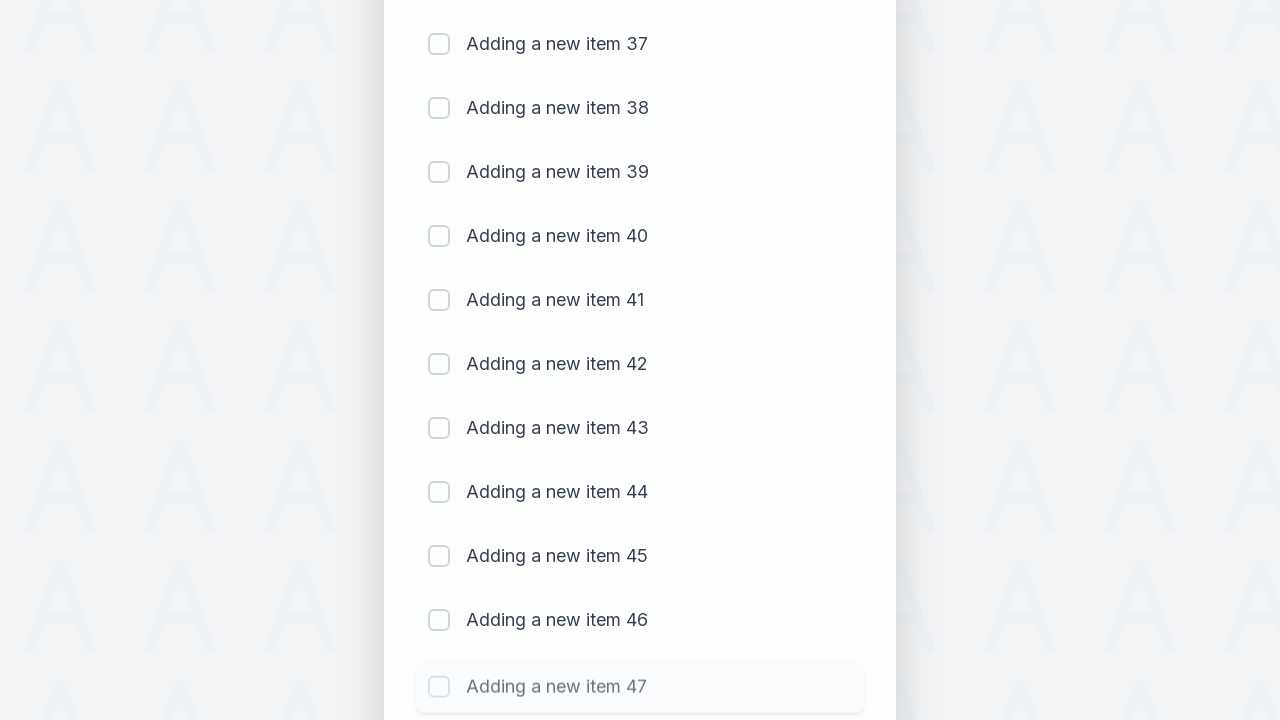

Waited 500ms for item 47 to be added
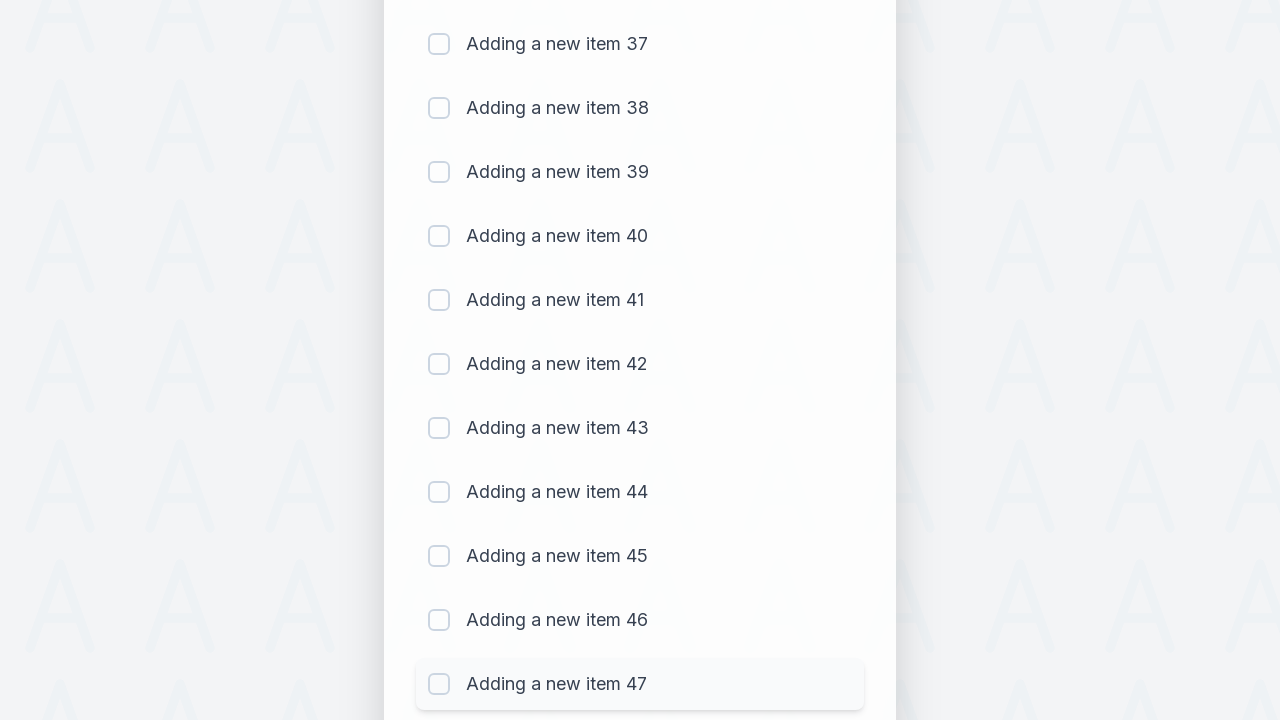

Clicked todo input field for item 48 at (594, 663) on #sampletodotext
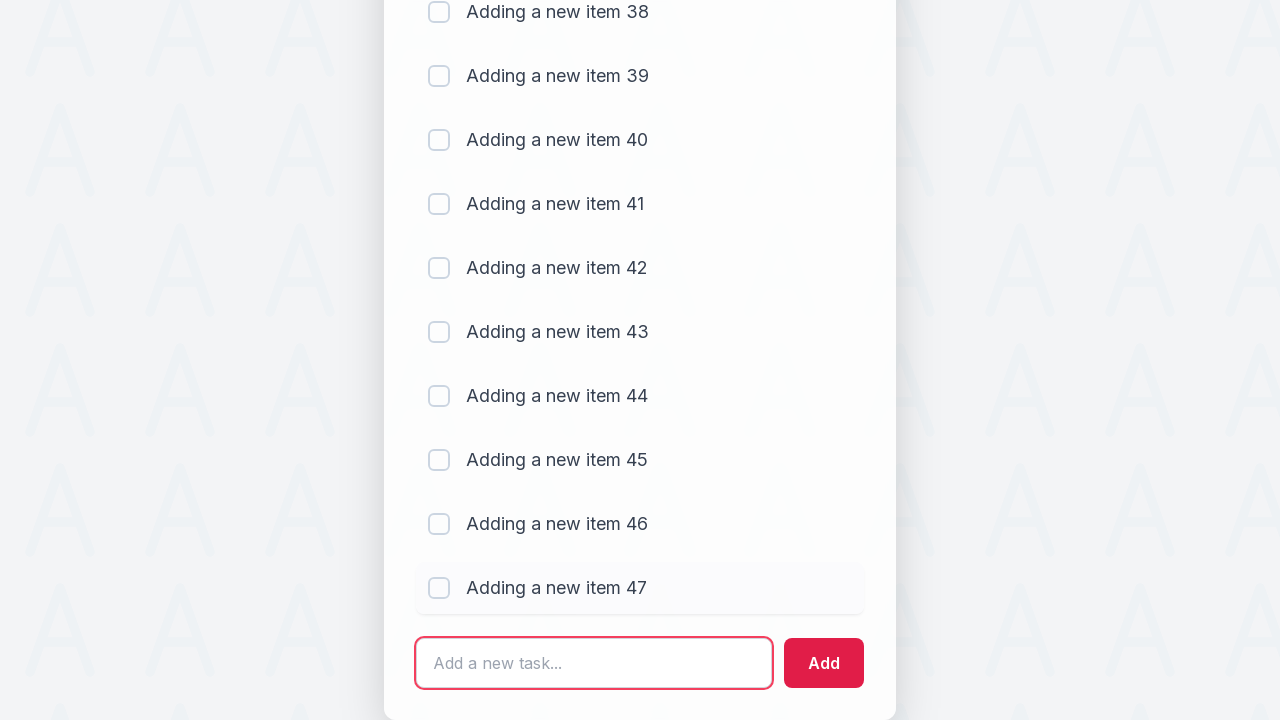

Filled input with 'Adding a new item 48' on #sampletodotext
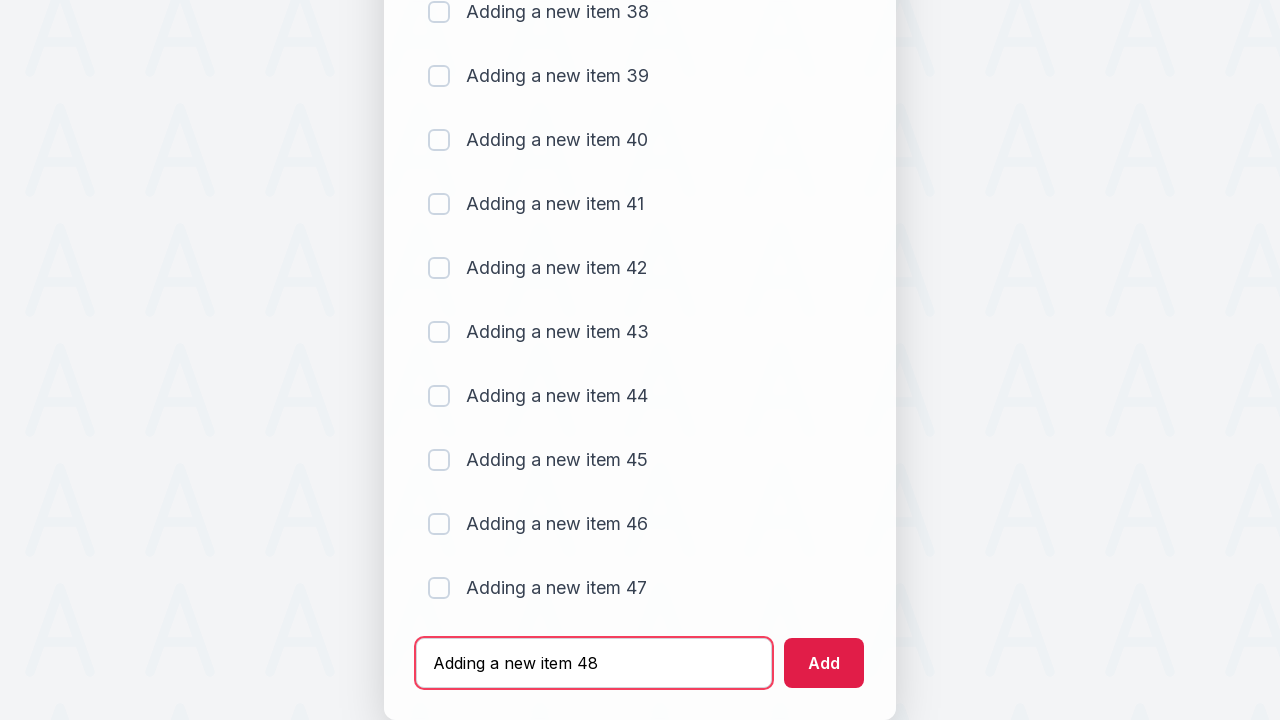

Pressed Enter to add item 48 to the list on #sampletodotext
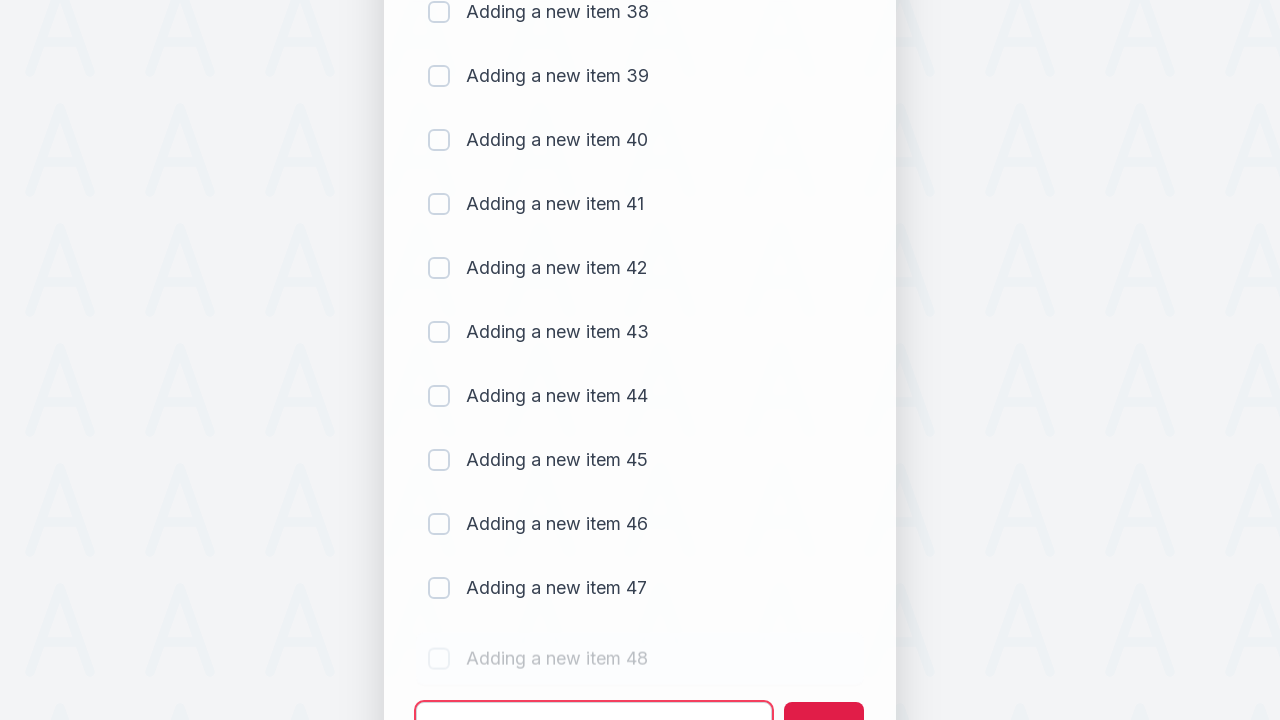

Waited 500ms for item 48 to be added
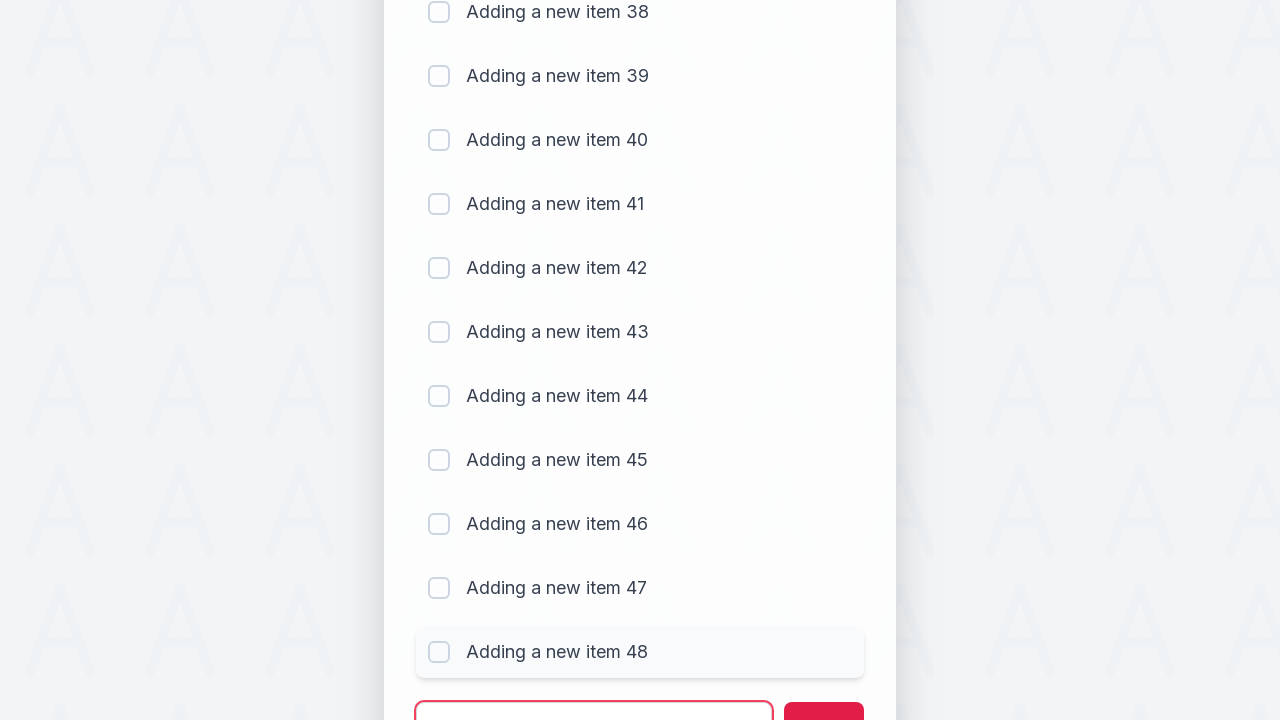

Clicked todo input field for item 49 at (594, 695) on #sampletodotext
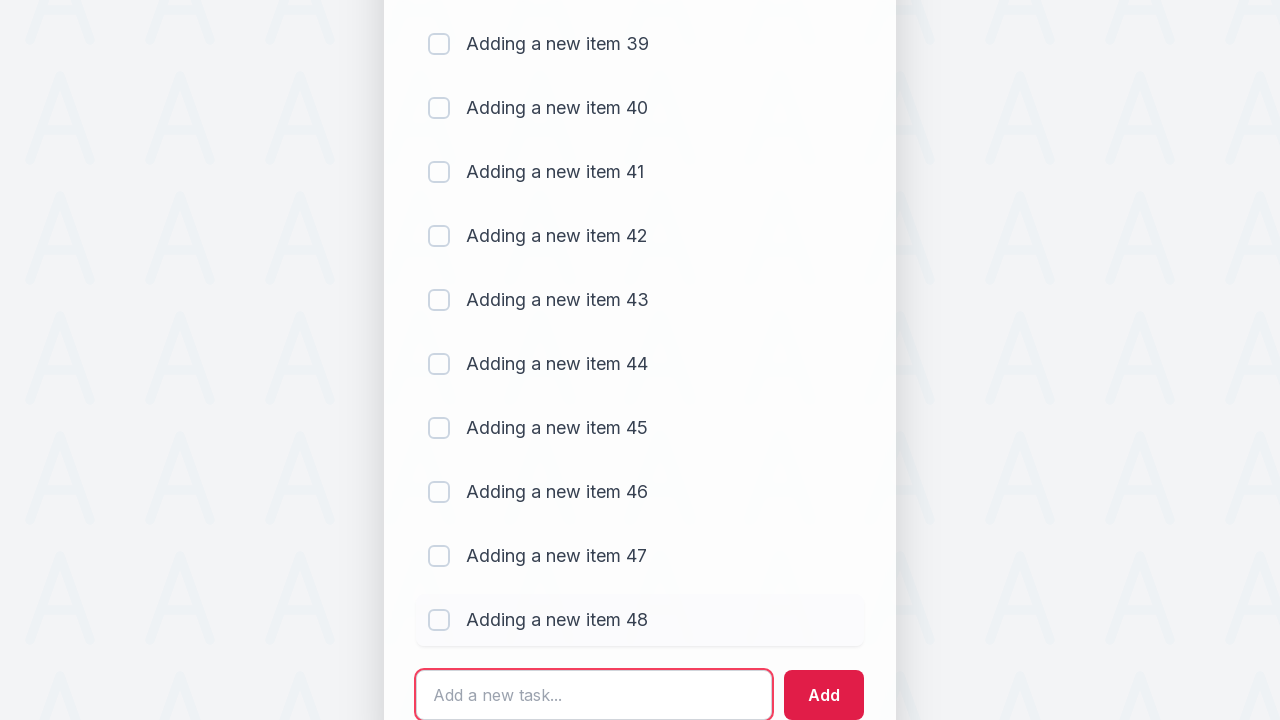

Filled input with 'Adding a new item 49' on #sampletodotext
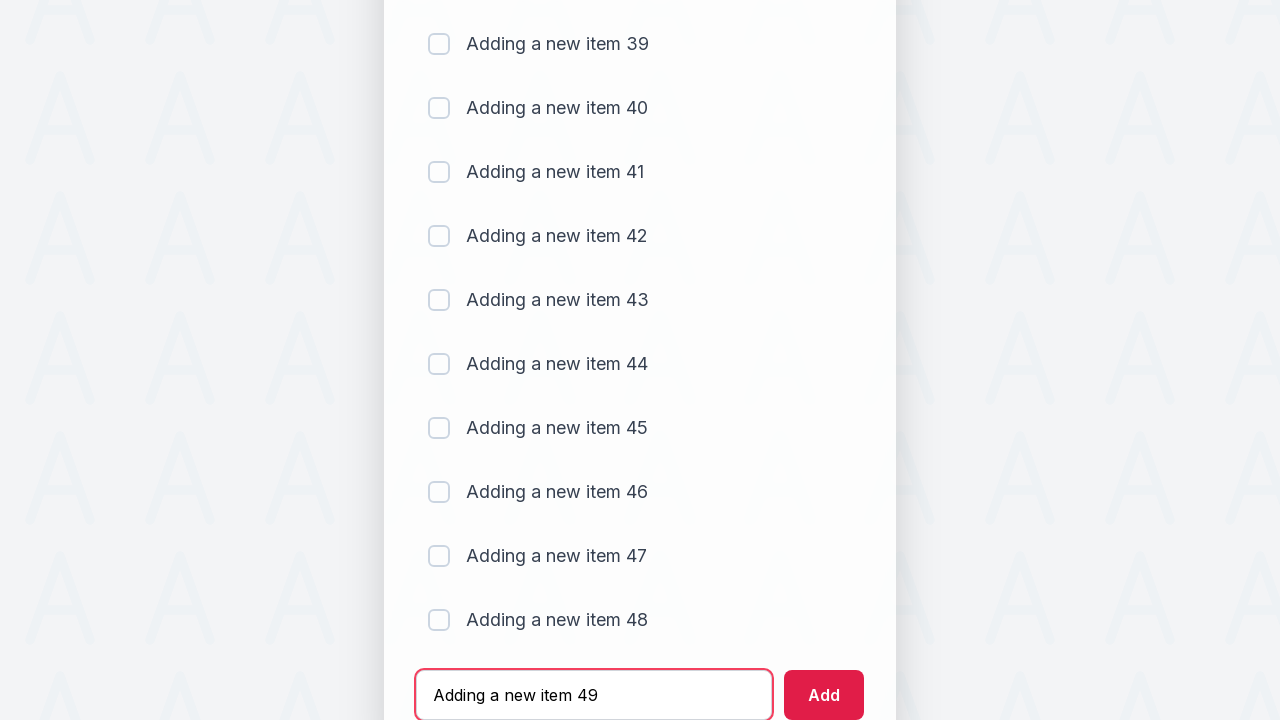

Pressed Enter to add item 49 to the list on #sampletodotext
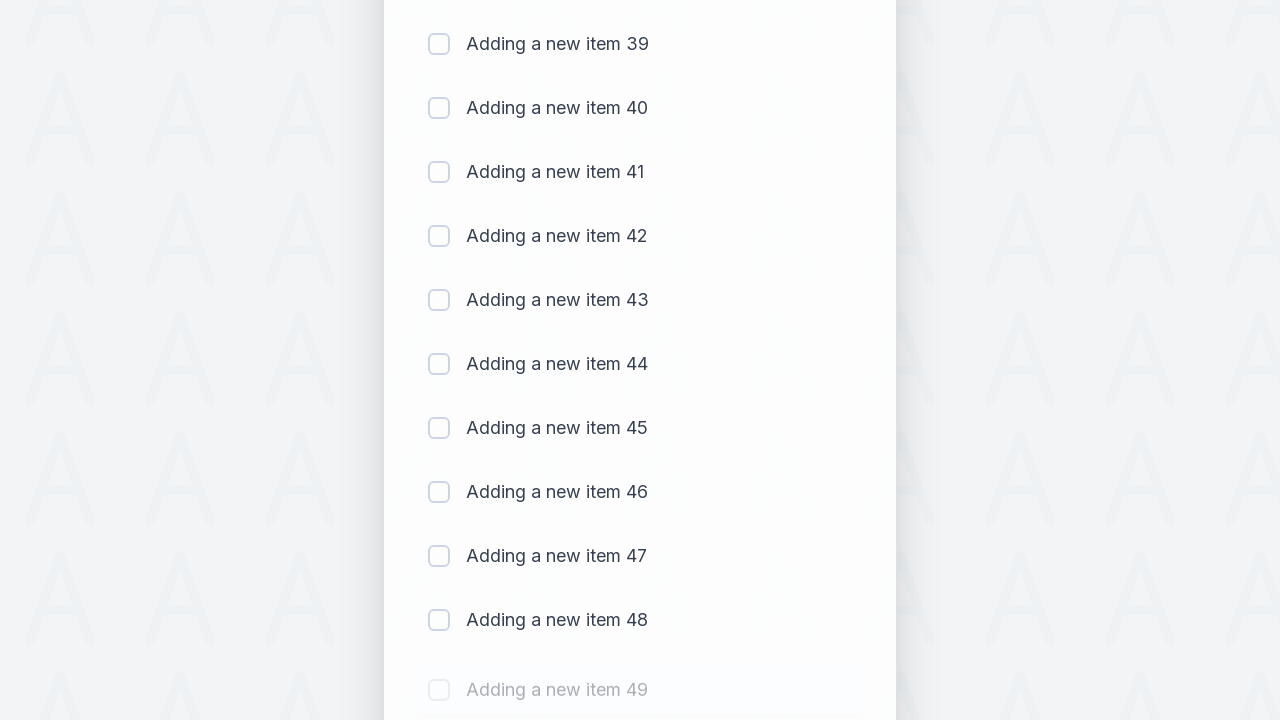

Waited 500ms for item 49 to be added
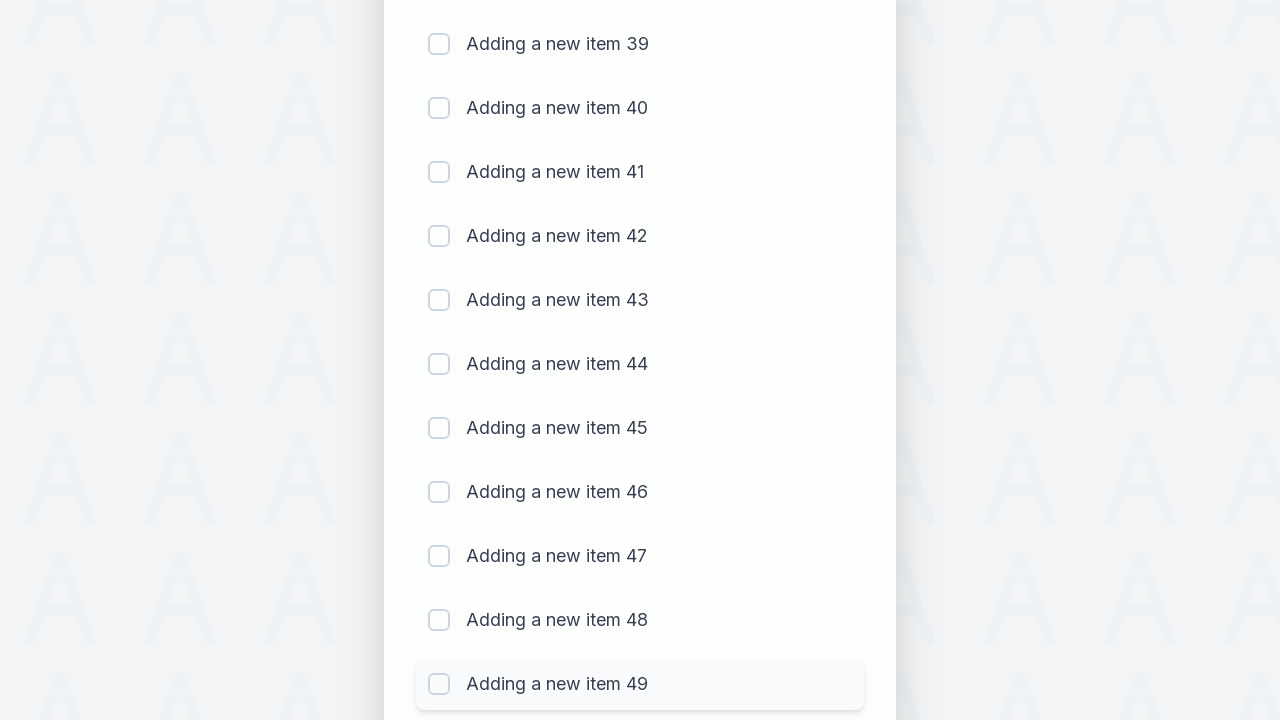

Clicked todo input field for item 50 at (594, 663) on #sampletodotext
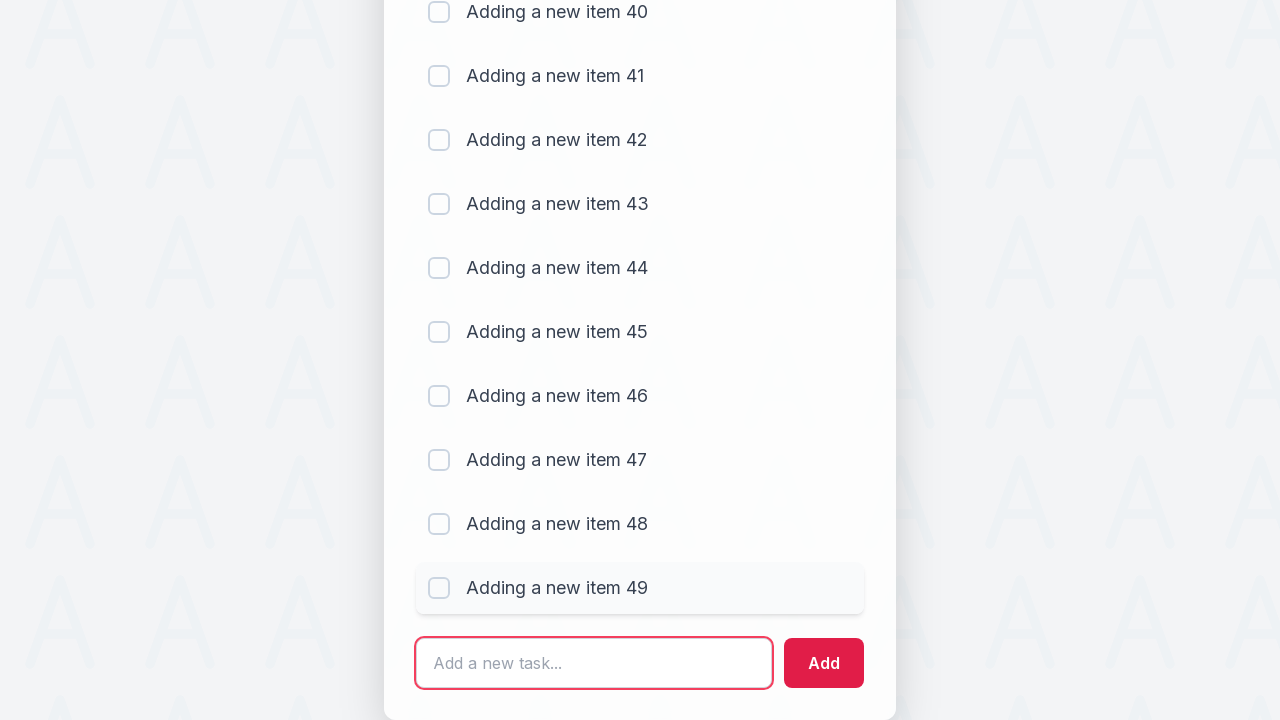

Filled input with 'Adding a new item 50' on #sampletodotext
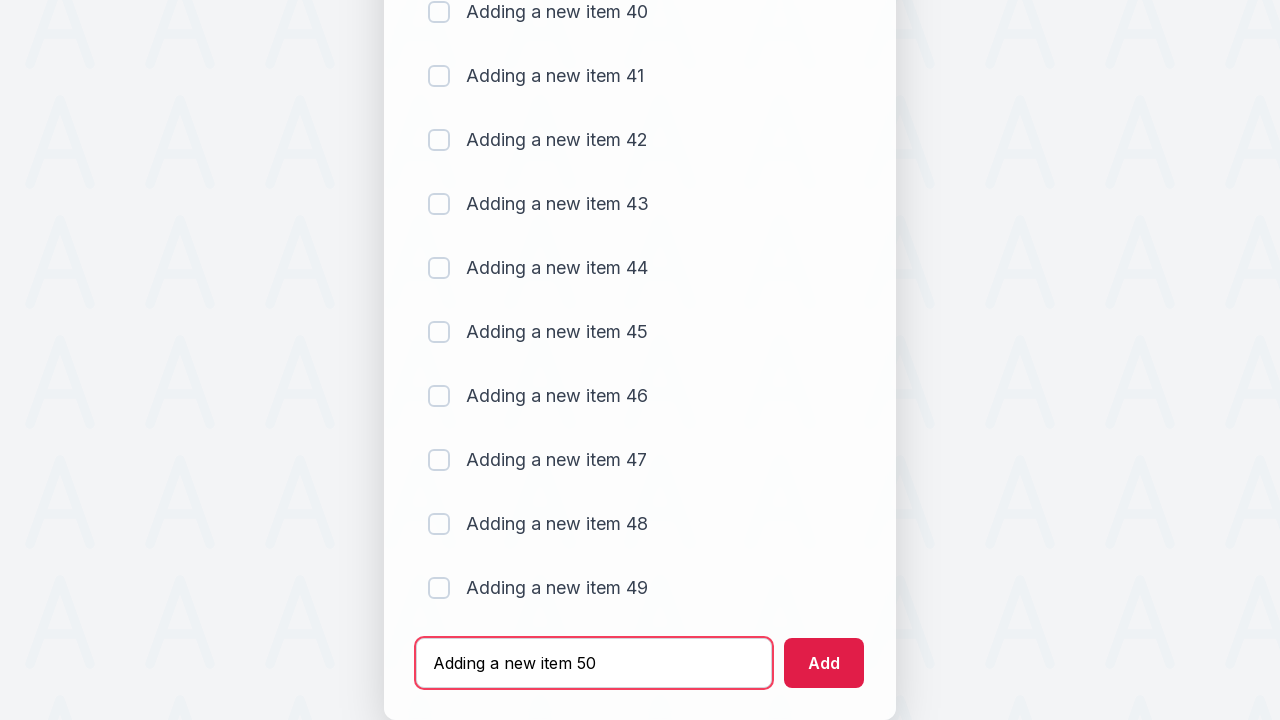

Pressed Enter to add item 50 to the list on #sampletodotext
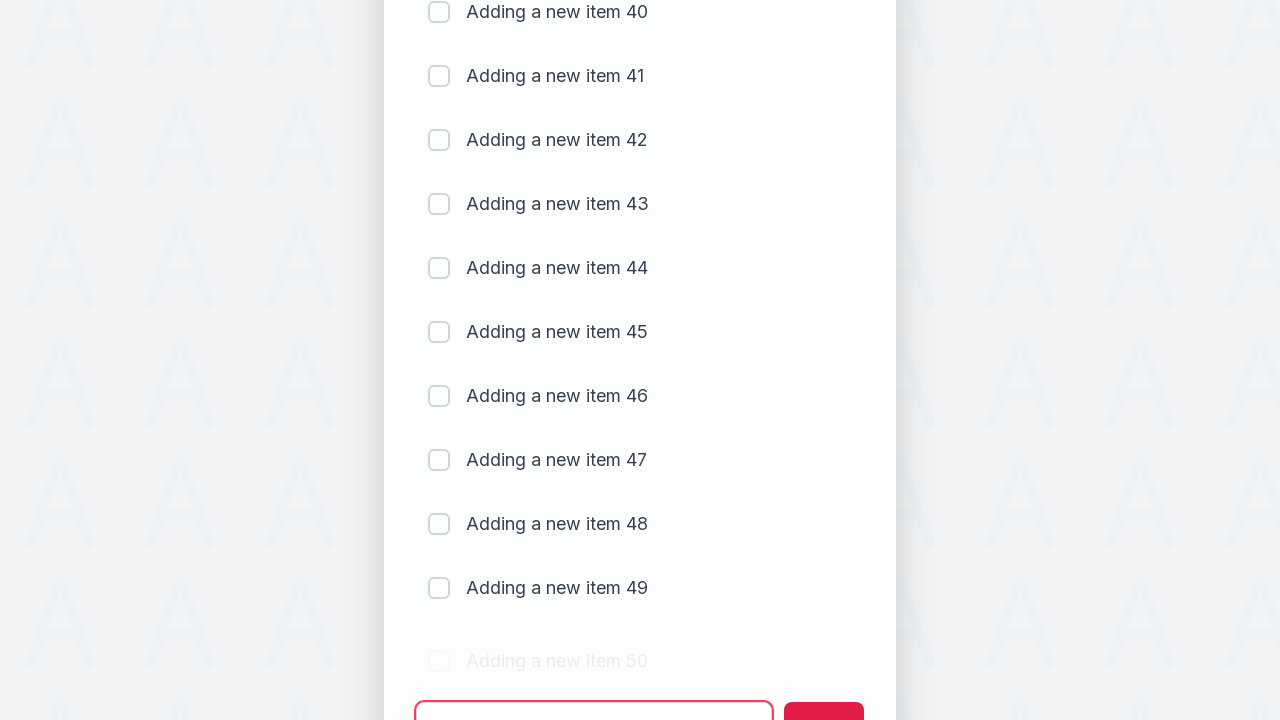

Waited 500ms for item 50 to be added
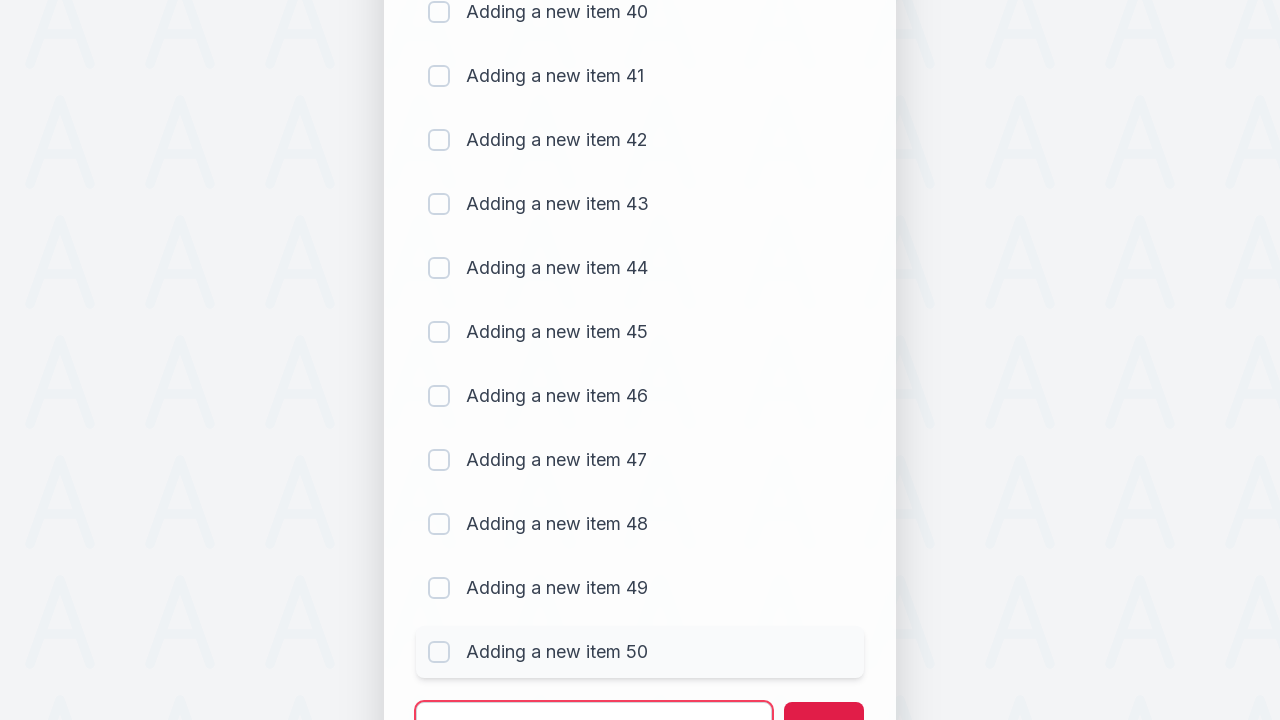

Clicked checkbox 1 to mark item as completed at (439, 234) on (//input[@type='checkbox'])[1]
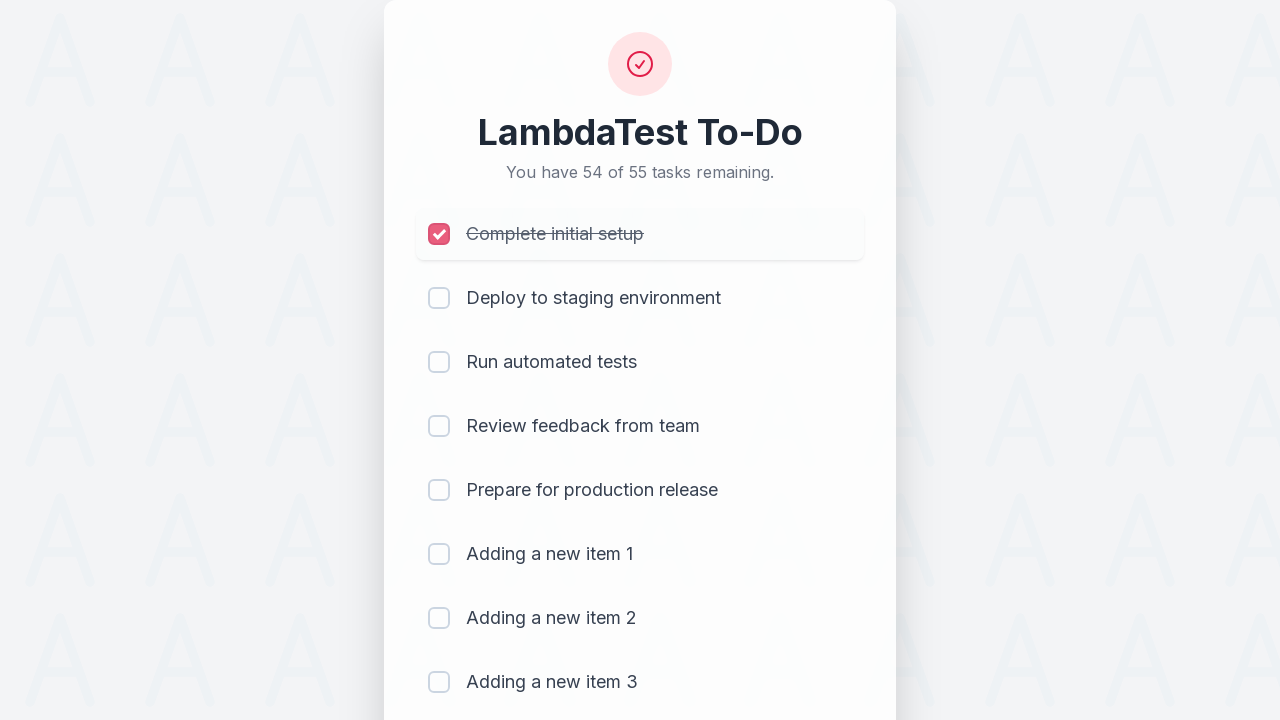

Waited 300ms before clicking next checkbox
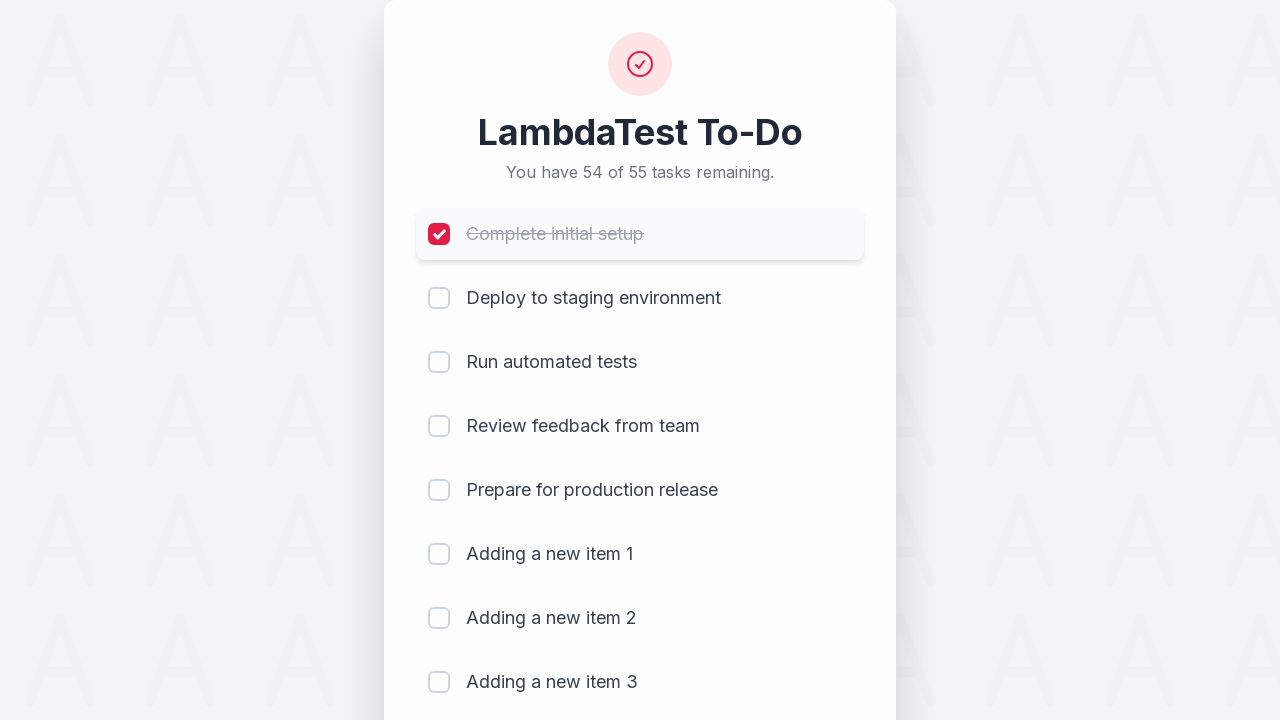

Clicked checkbox 2 to mark item as completed at (439, 298) on (//input[@type='checkbox'])[2]
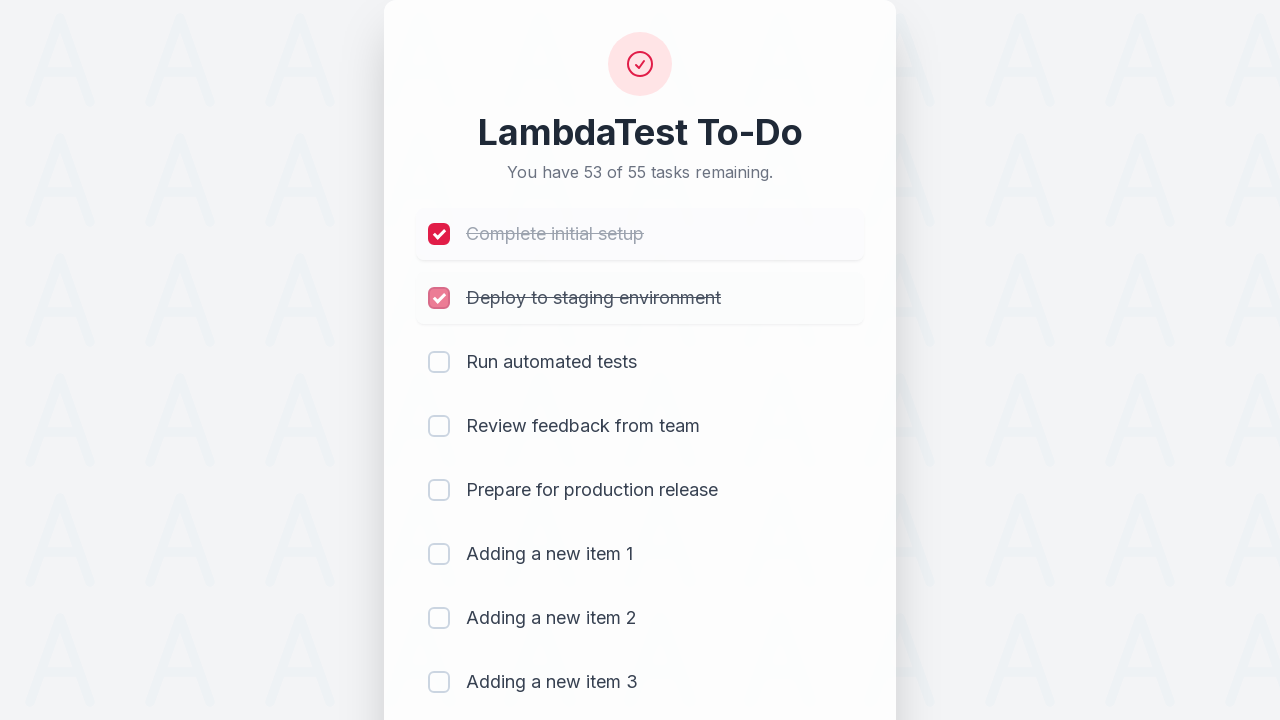

Waited 300ms before clicking next checkbox
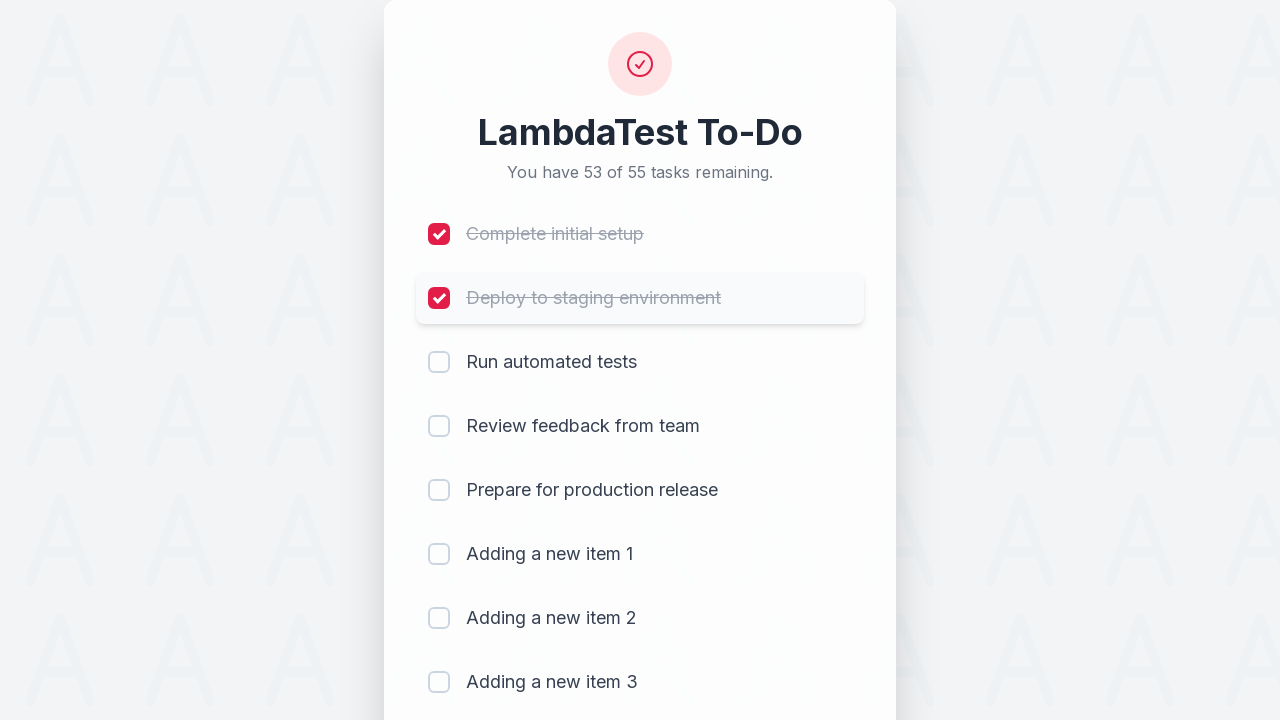

Clicked checkbox 3 to mark item as completed at (439, 362) on (//input[@type='checkbox'])[3]
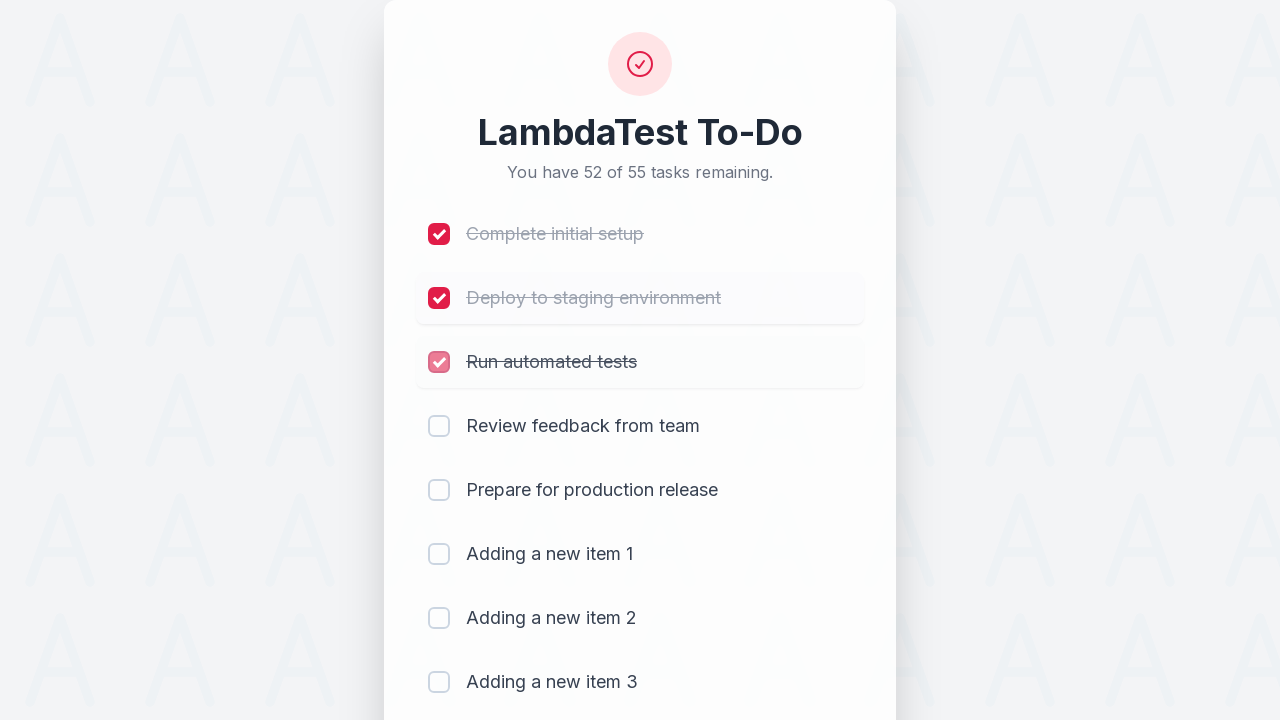

Waited 300ms before clicking next checkbox
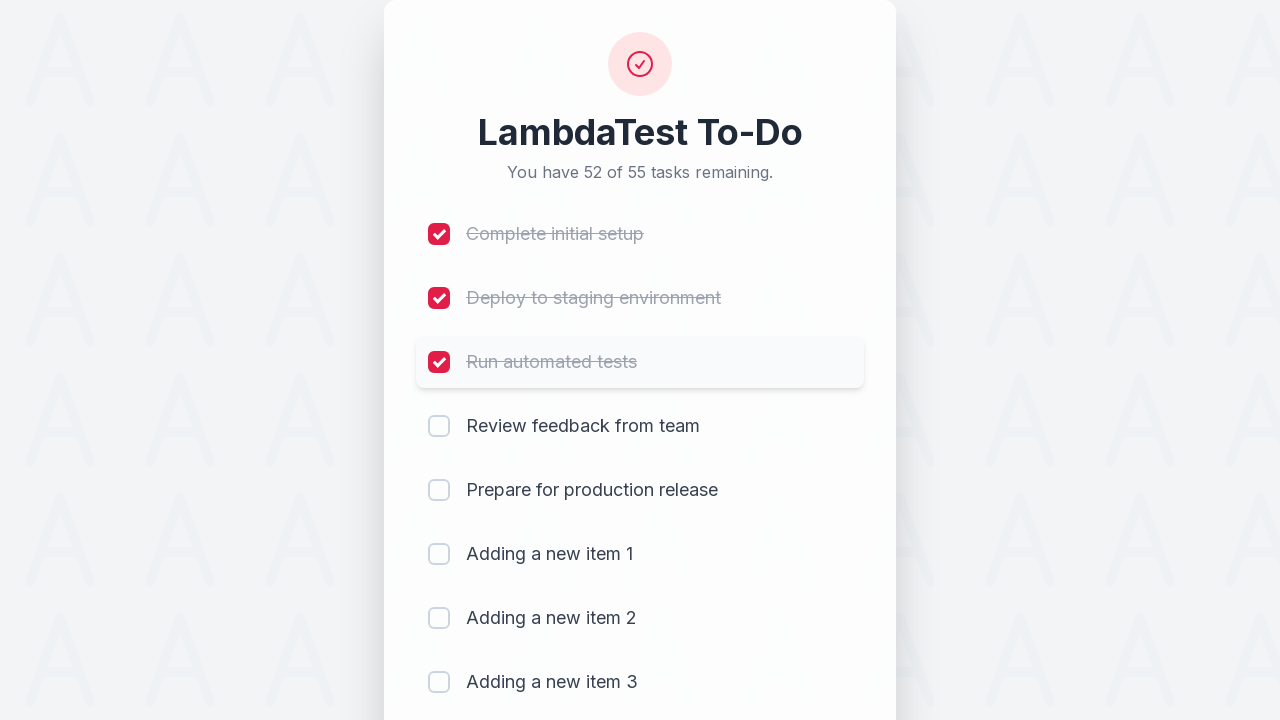

Clicked checkbox 4 to mark item as completed at (439, 426) on (//input[@type='checkbox'])[4]
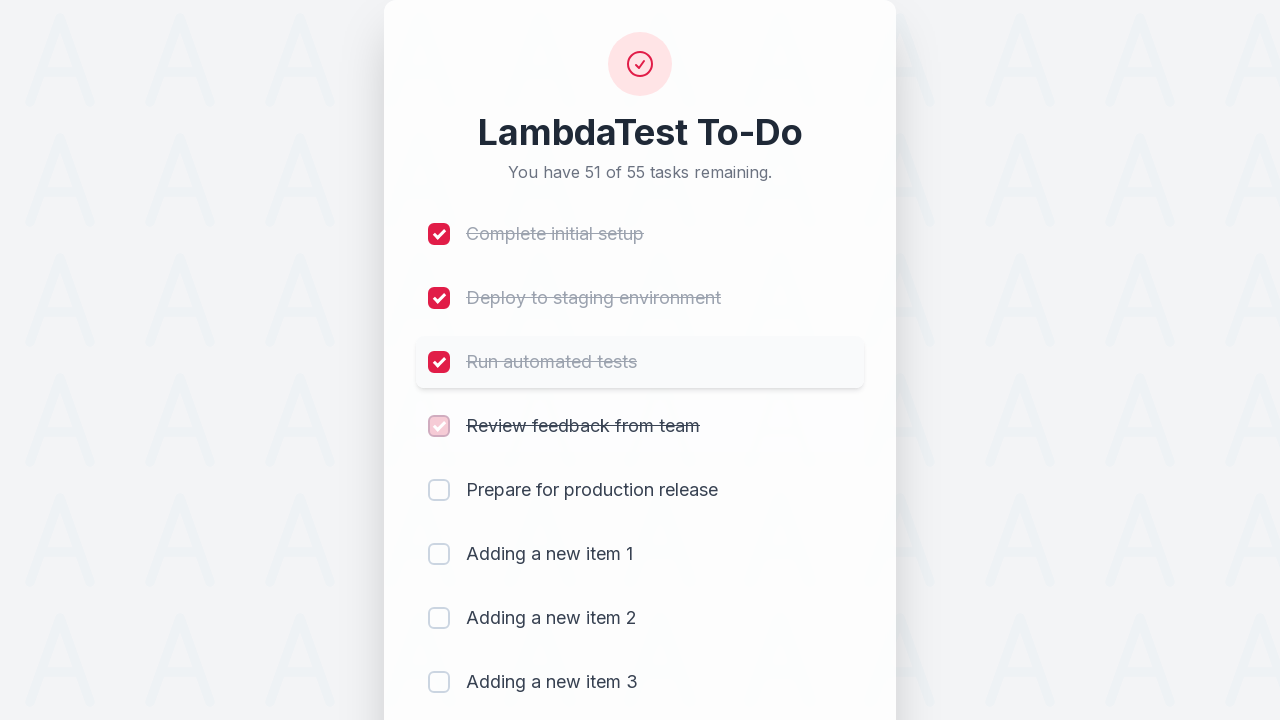

Waited 300ms before clicking next checkbox
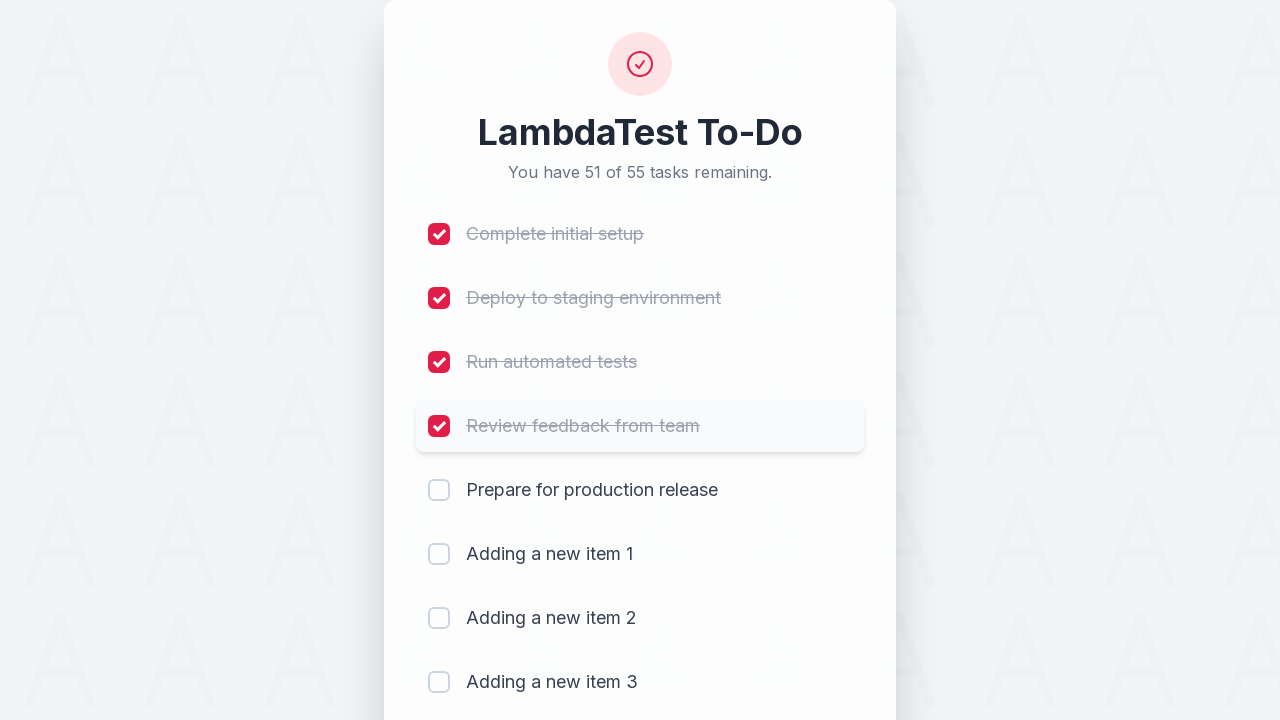

Clicked checkbox 5 to mark item as completed at (439, 490) on (//input[@type='checkbox'])[5]
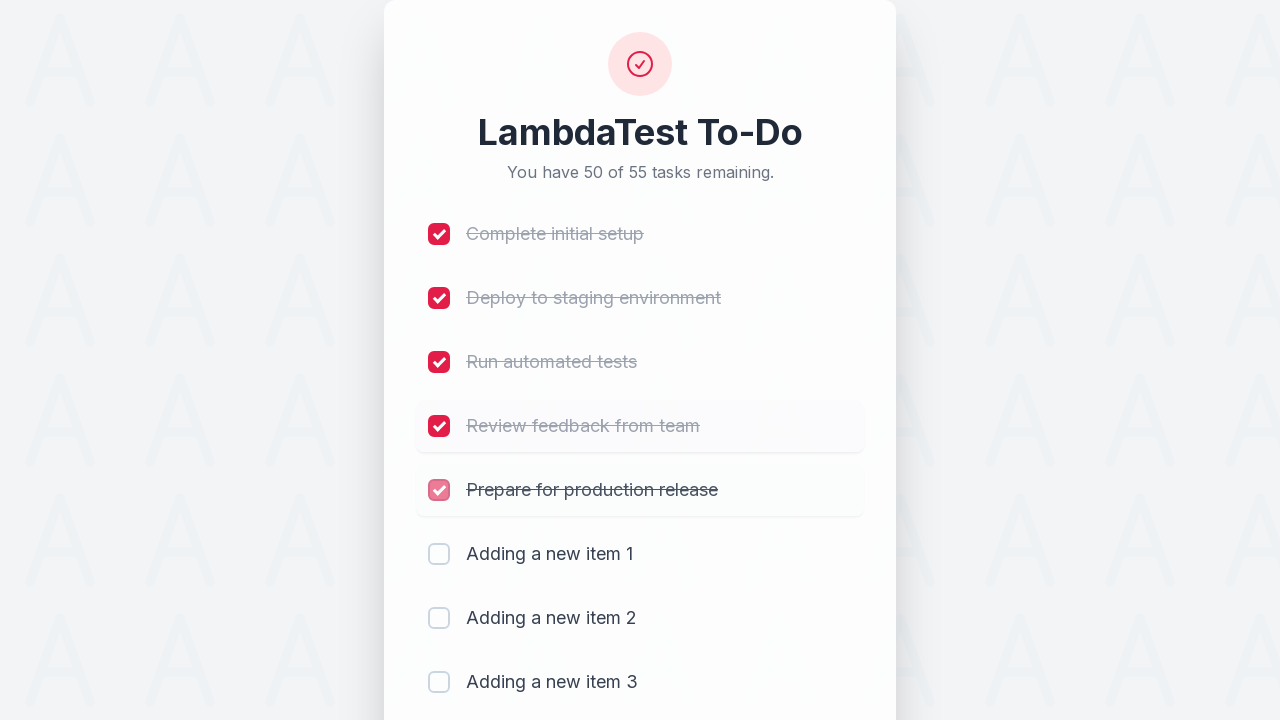

Waited 300ms before clicking next checkbox
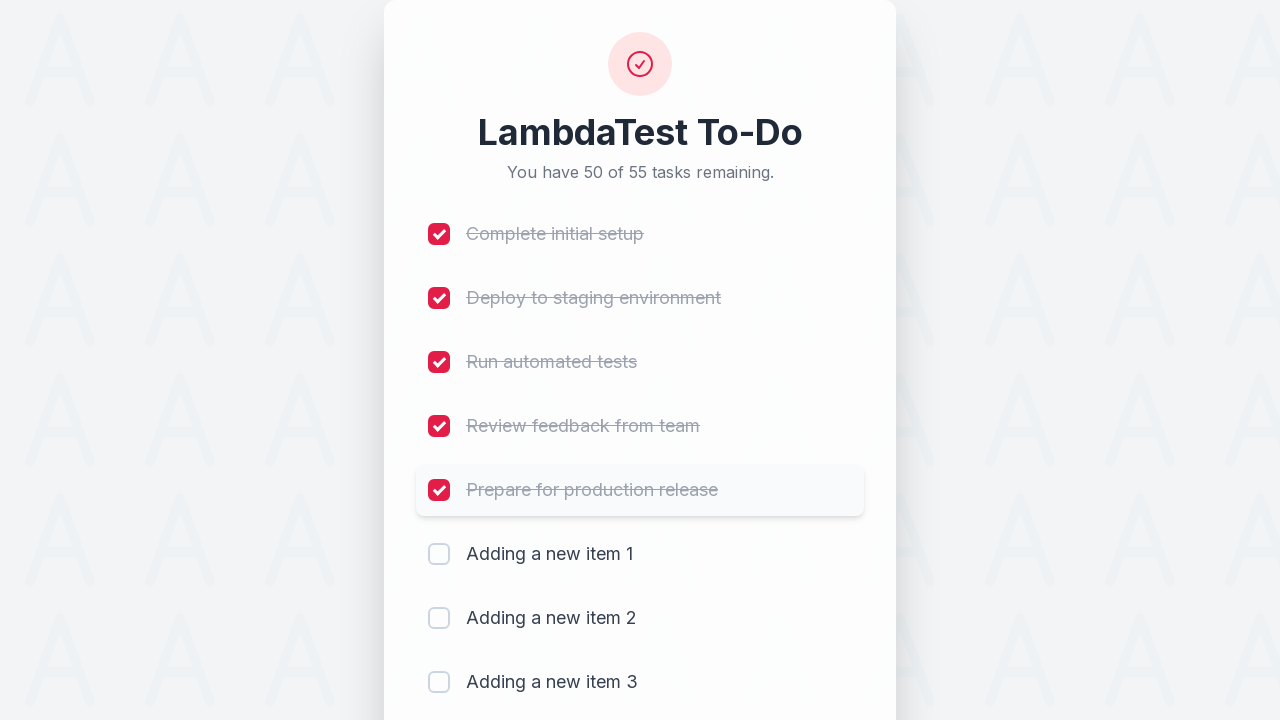

Clicked checkbox 6 to mark item as completed at (439, 554) on (//input[@type='checkbox'])[6]
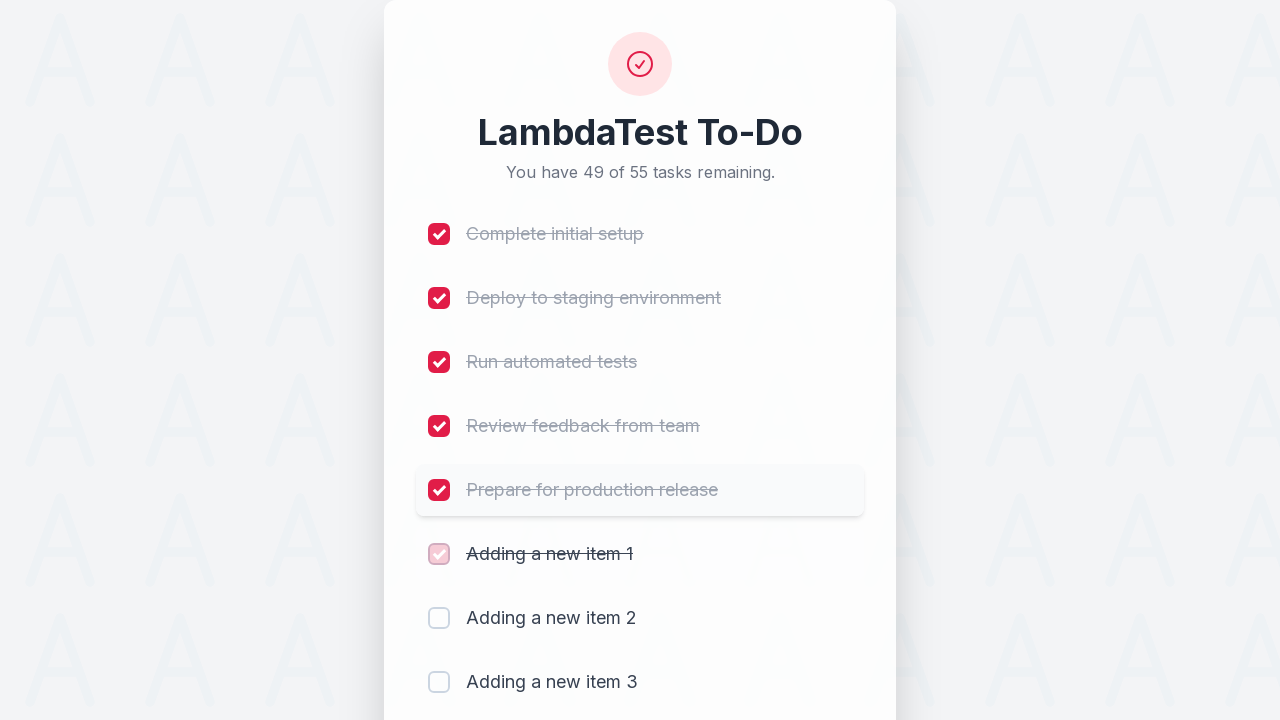

Waited 300ms before clicking next checkbox
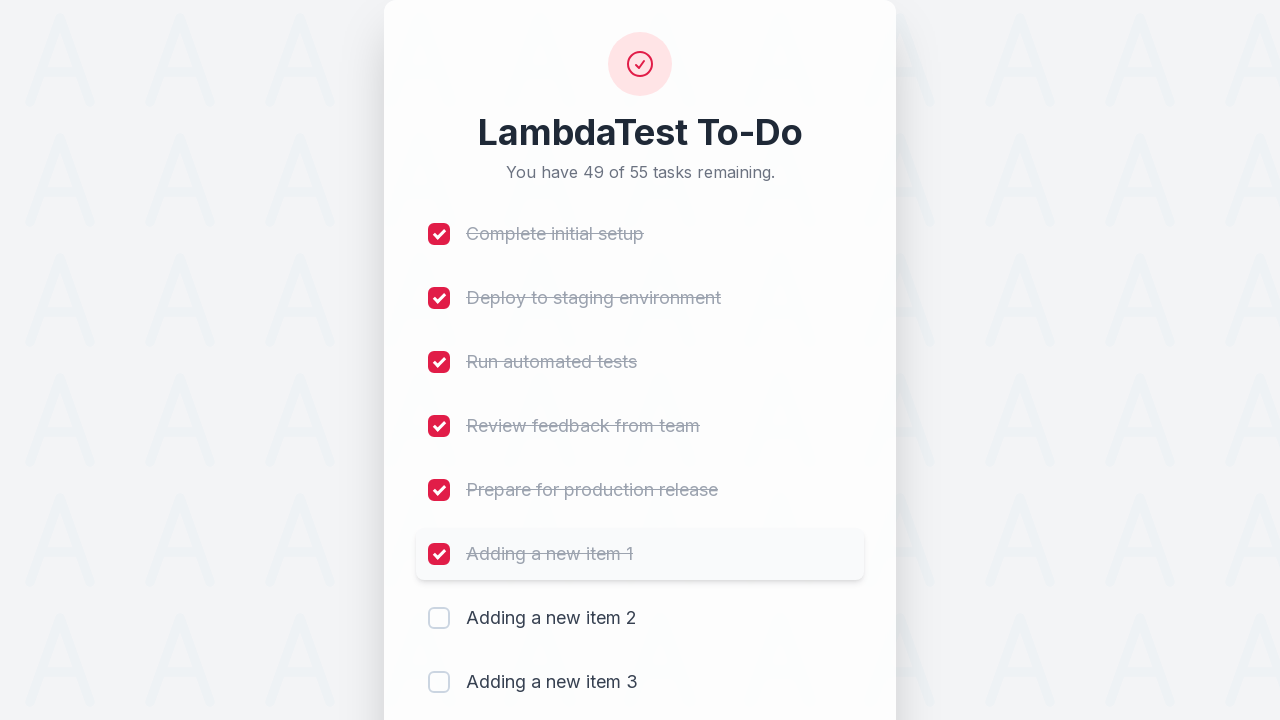

Clicked checkbox 7 to mark item as completed at (439, 618) on (//input[@type='checkbox'])[7]
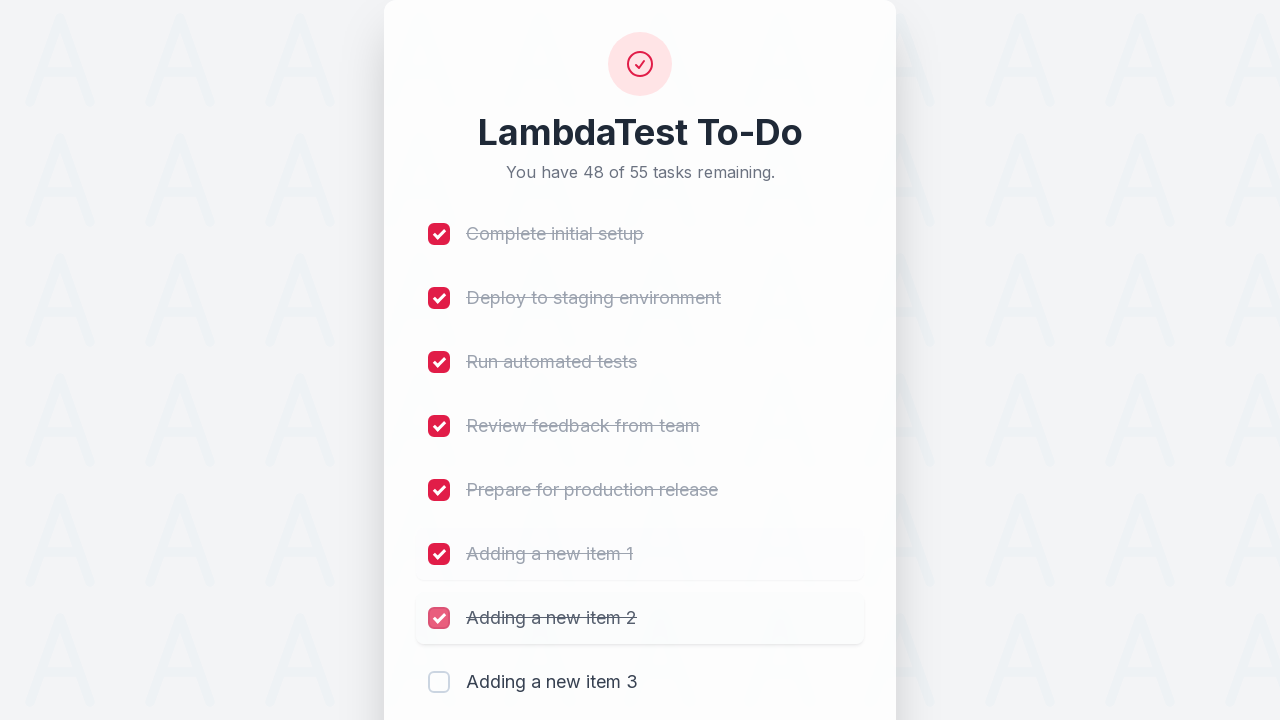

Waited 300ms before clicking next checkbox
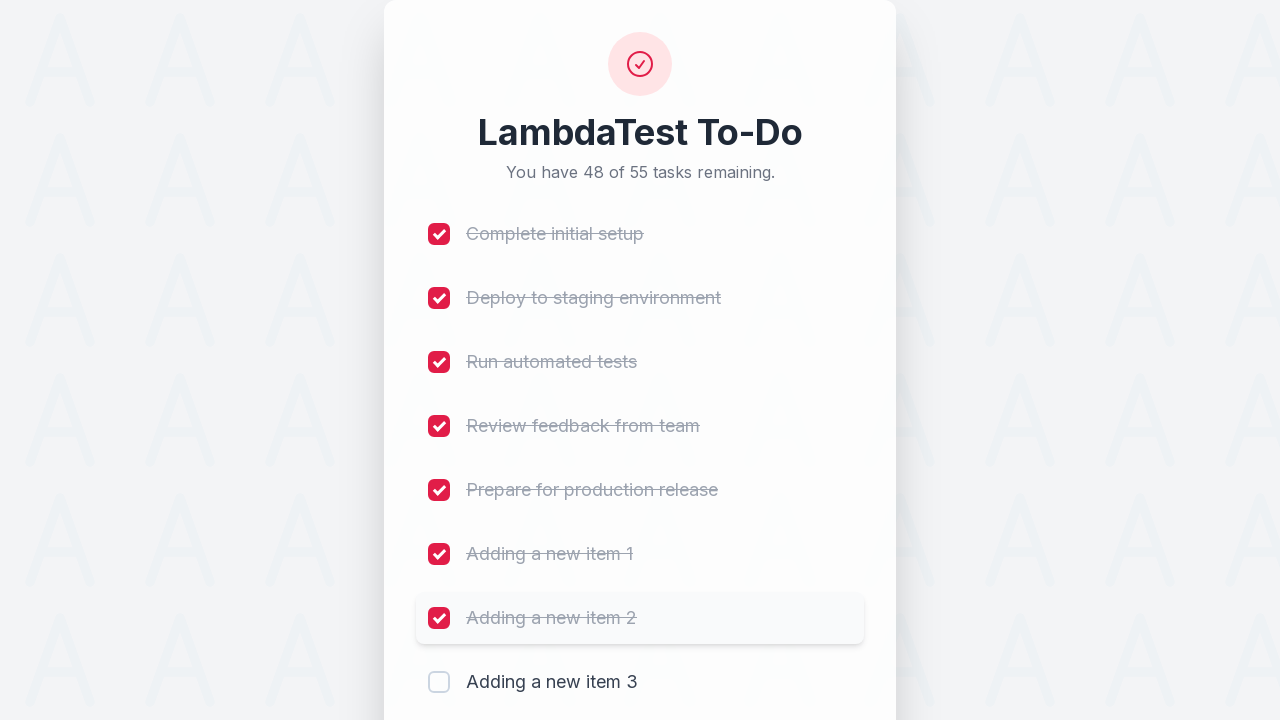

Clicked checkbox 8 to mark item as completed at (439, 682) on (//input[@type='checkbox'])[8]
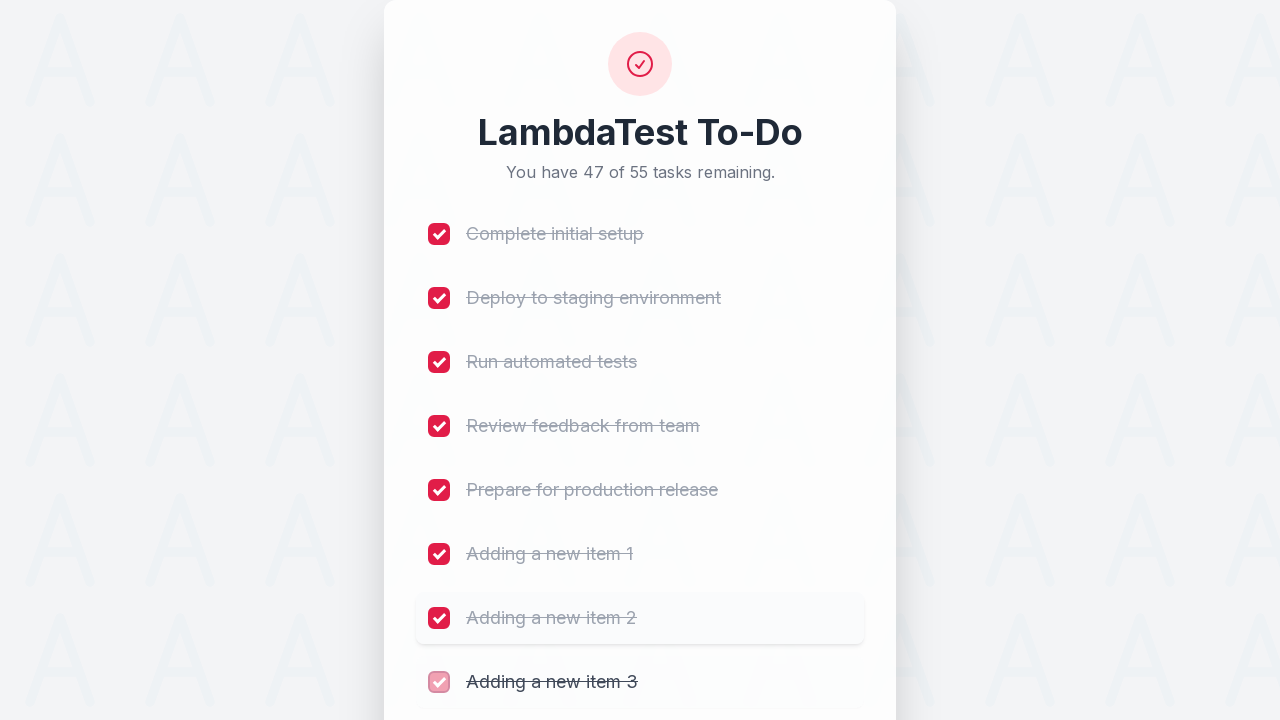

Waited 300ms before clicking next checkbox
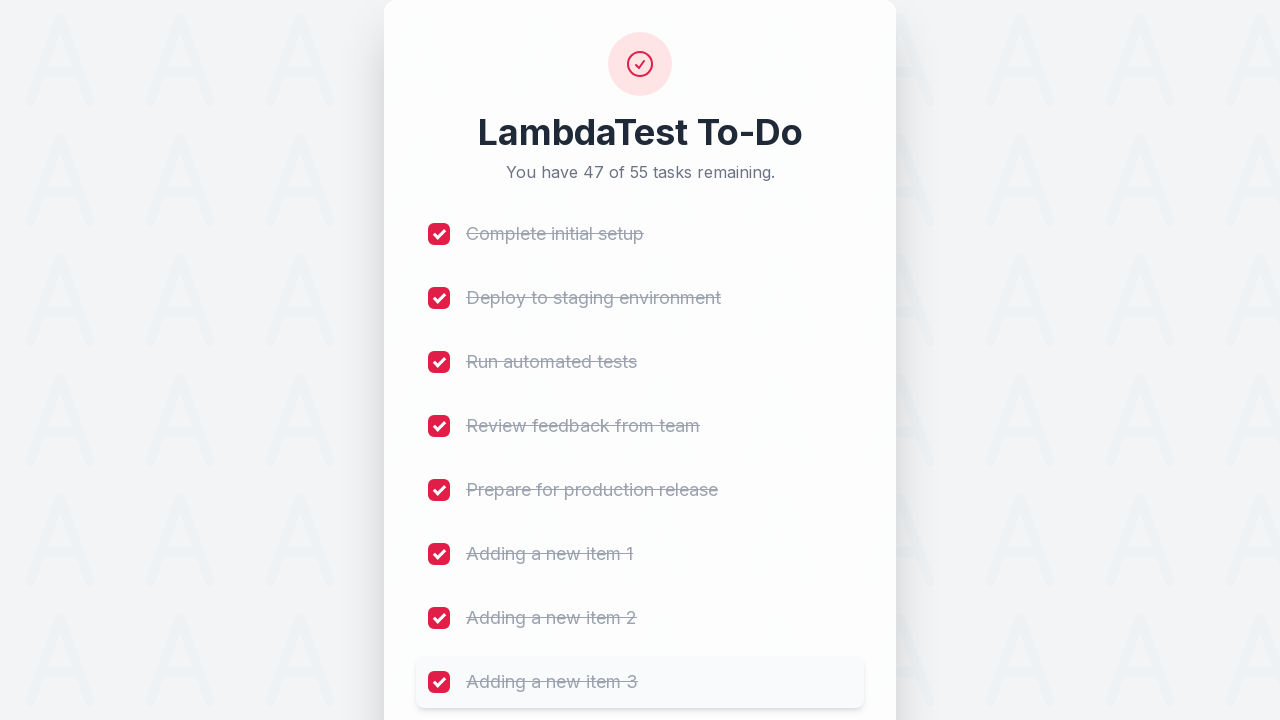

Clicked checkbox 9 to mark item as completed at (439, 360) on (//input[@type='checkbox'])[9]
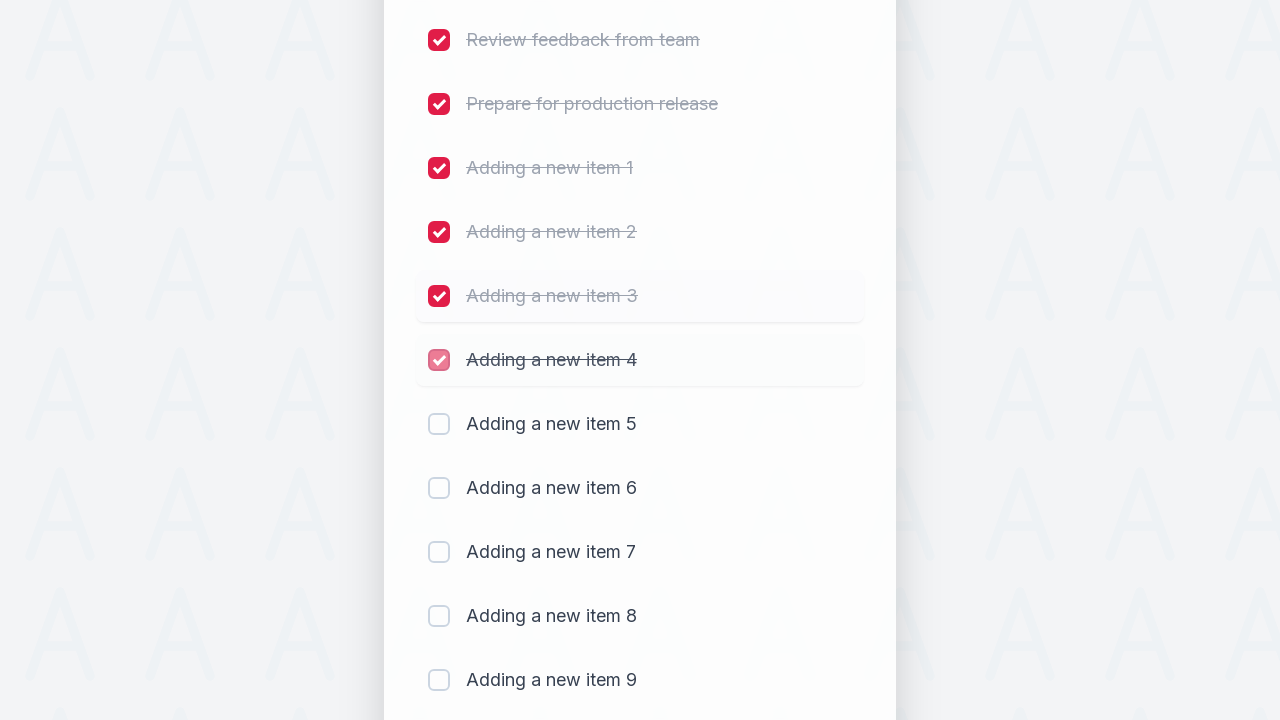

Waited 300ms before clicking next checkbox
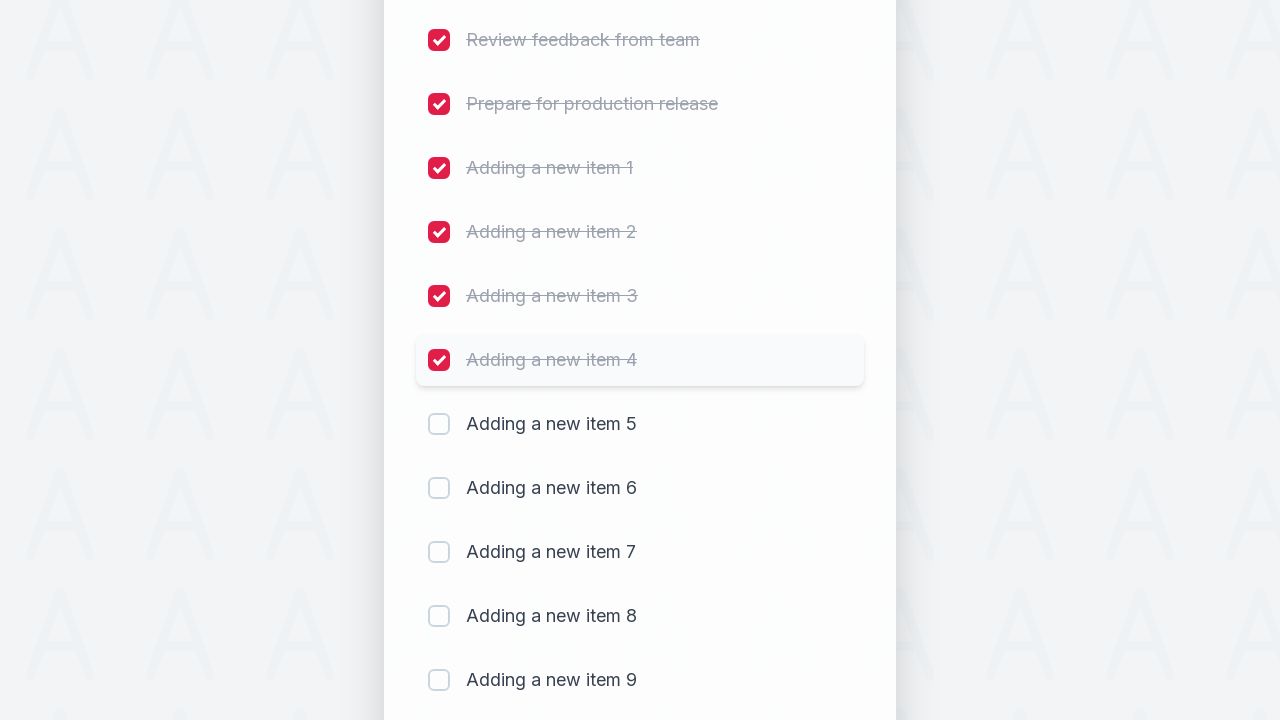

Clicked checkbox 10 to mark item as completed at (439, 424) on (//input[@type='checkbox'])[10]
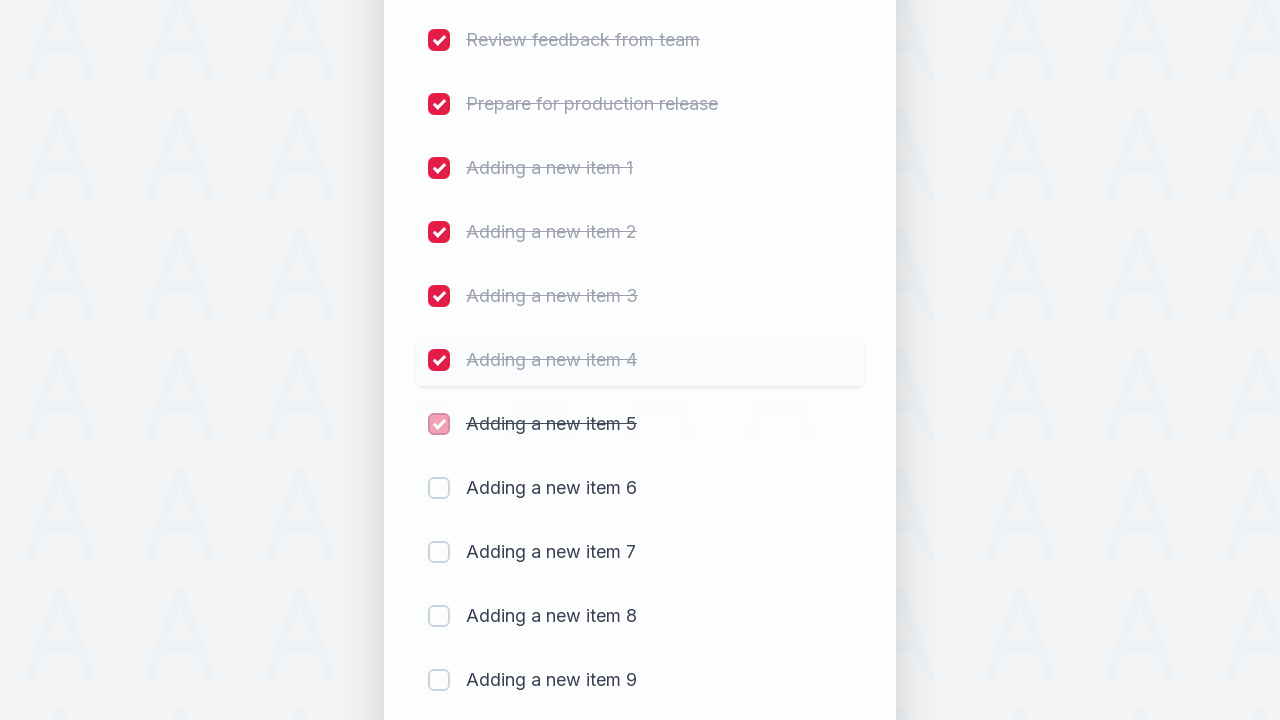

Waited 300ms before clicking next checkbox
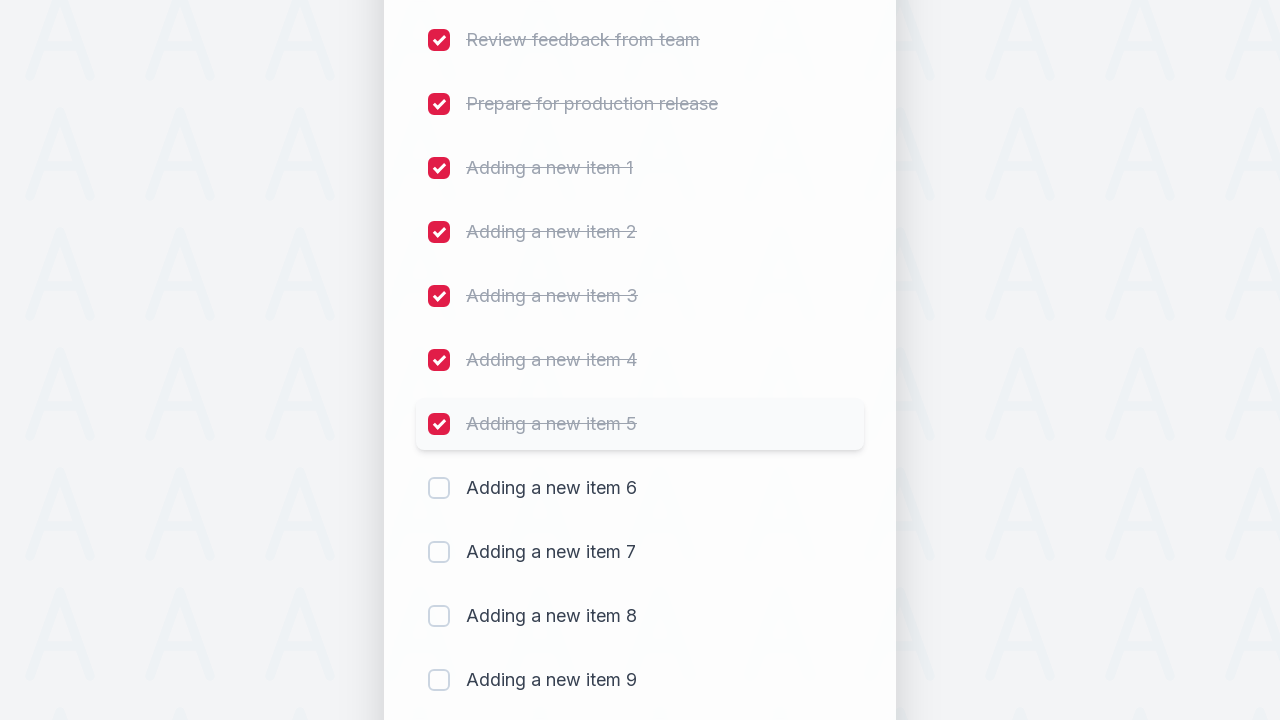

Clicked checkbox 11 to mark item as completed at (439, 488) on (//input[@type='checkbox'])[11]
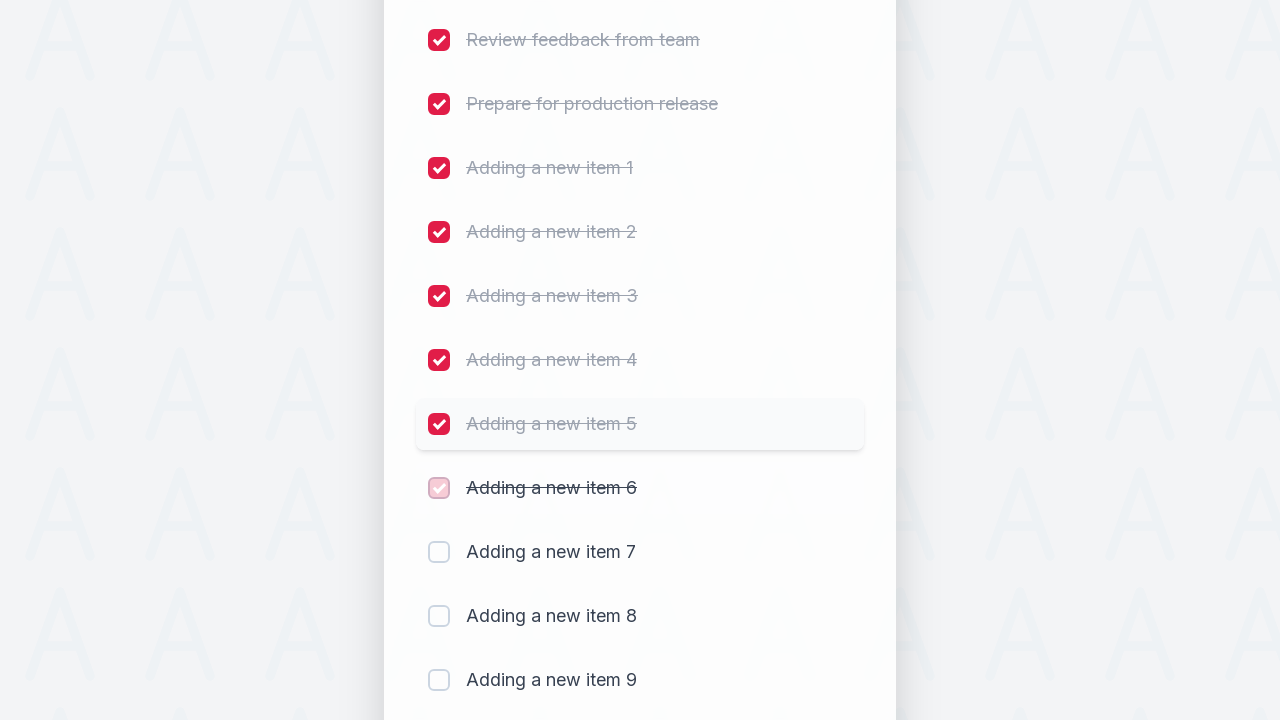

Waited 300ms before clicking next checkbox
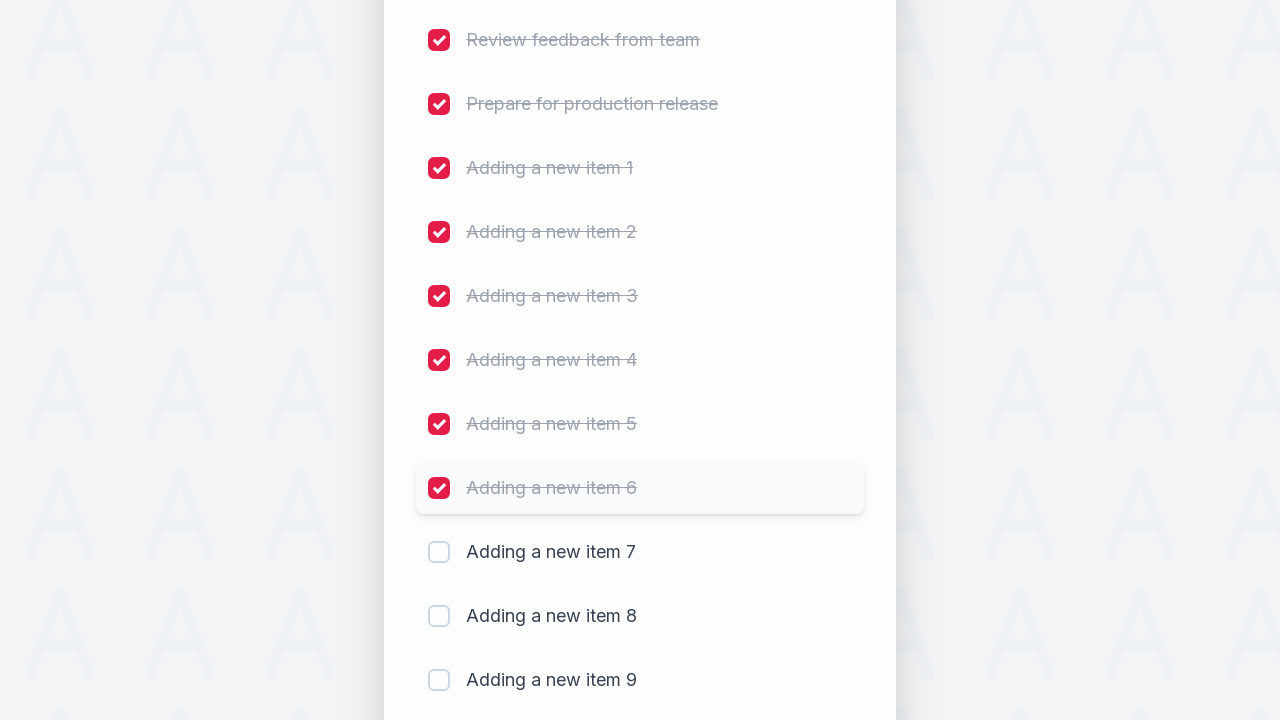

Clicked checkbox 12 to mark item as completed at (439, 552) on (//input[@type='checkbox'])[12]
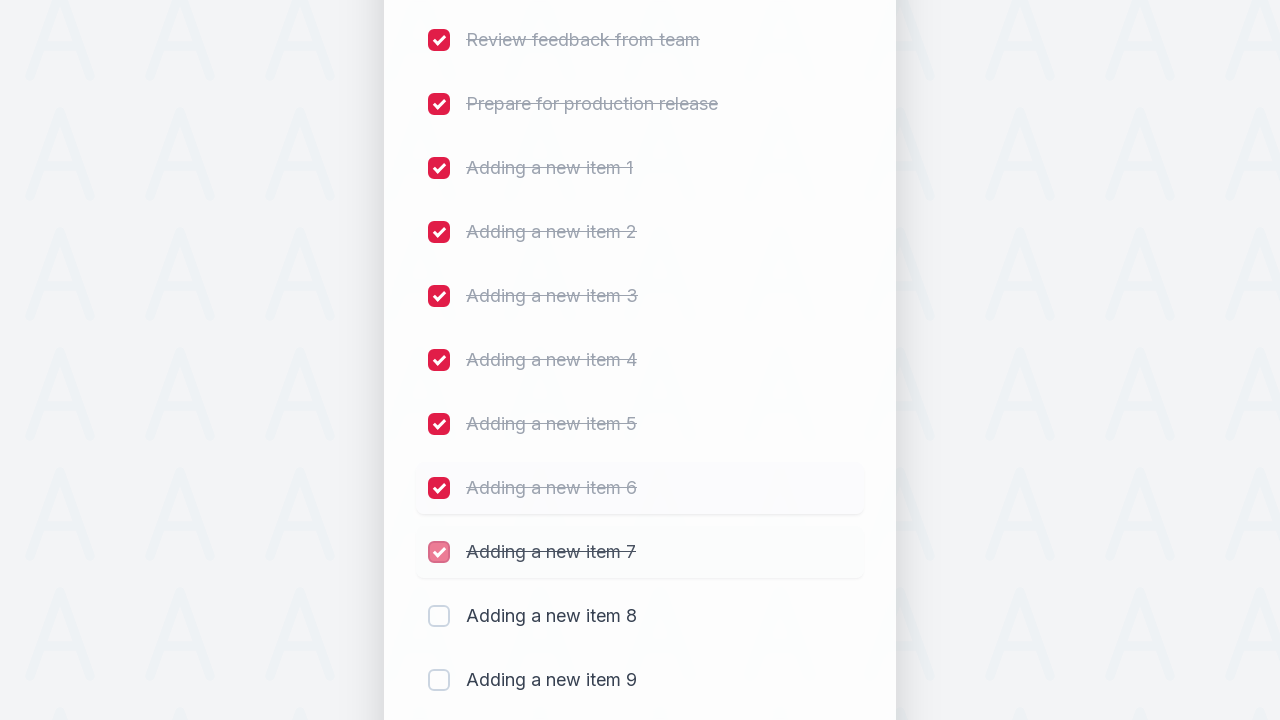

Waited 300ms before clicking next checkbox
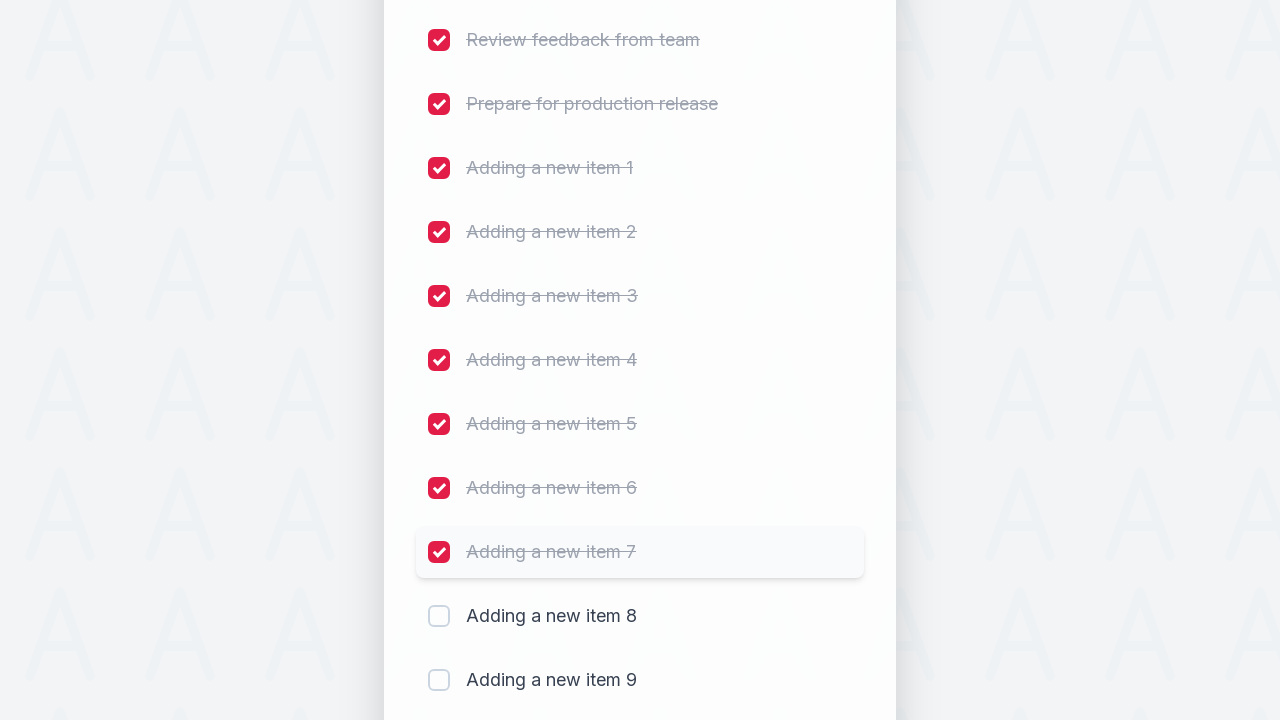

Clicked checkbox 13 to mark item as completed at (439, 616) on (//input[@type='checkbox'])[13]
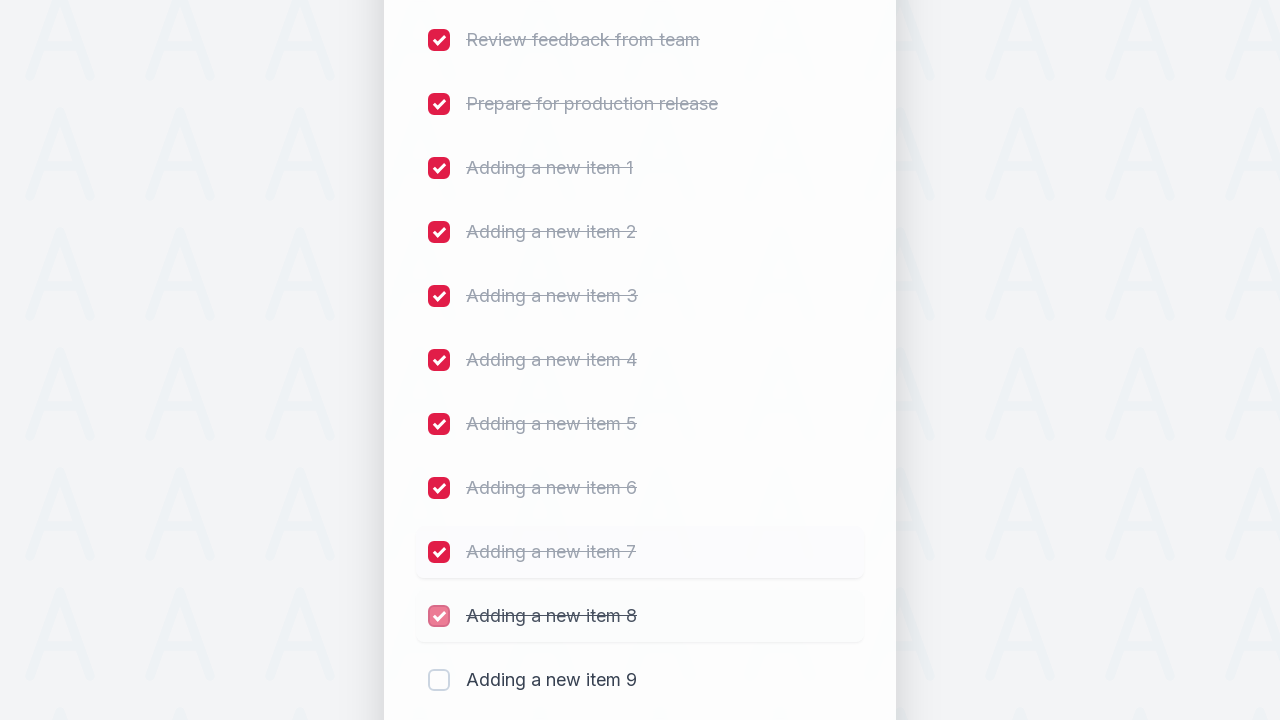

Waited 300ms before clicking next checkbox
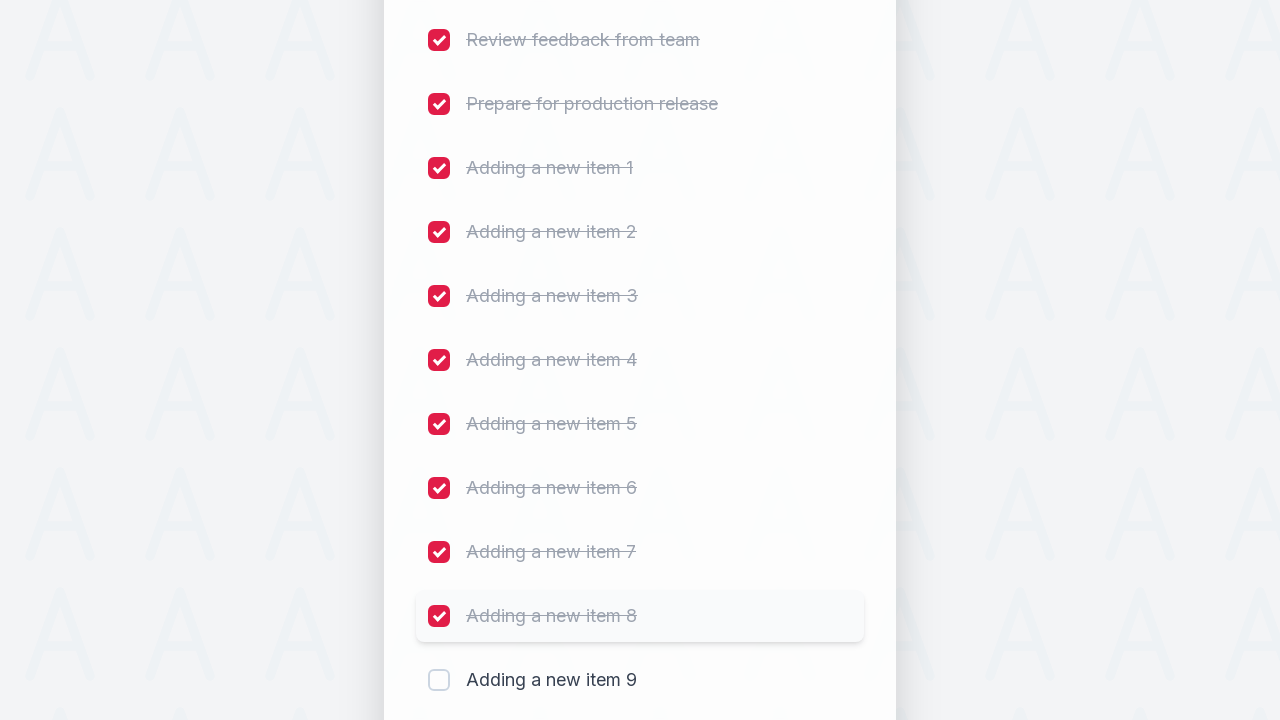

Clicked checkbox 14 to mark item as completed at (439, 680) on (//input[@type='checkbox'])[14]
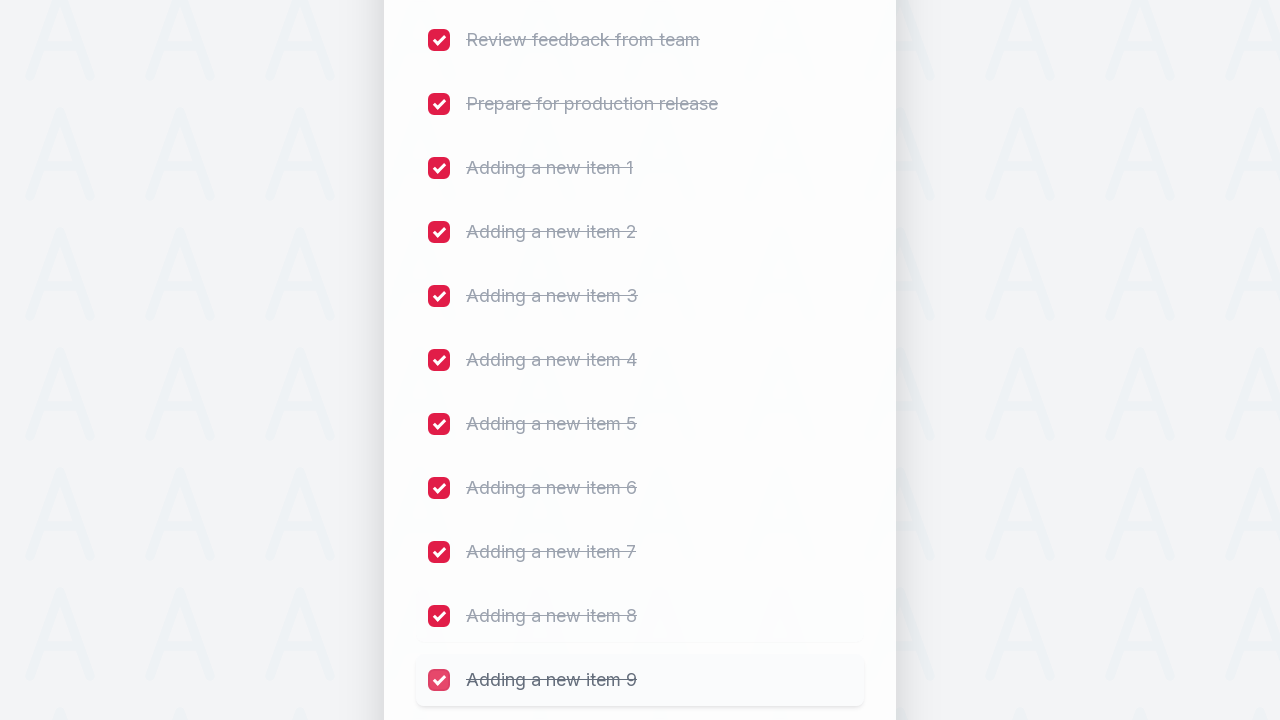

Waited 300ms before clicking next checkbox
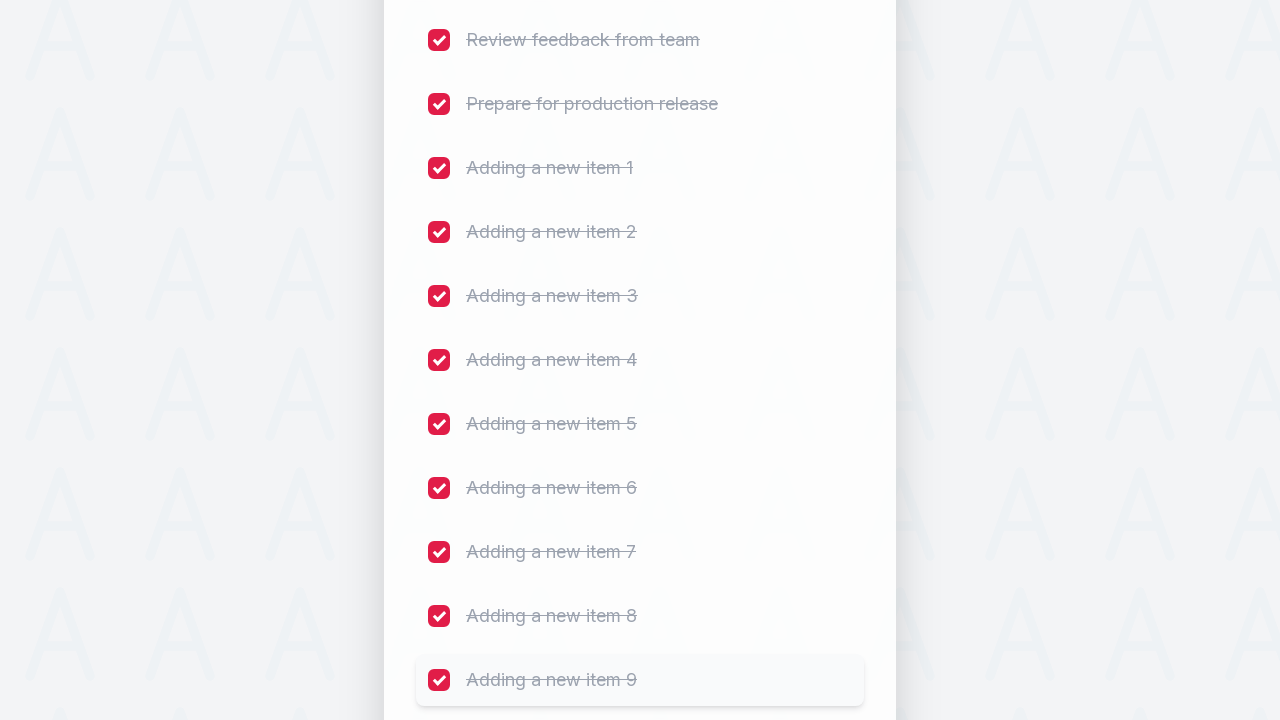

Clicked checkbox 15 to mark item as completed at (439, 360) on (//input[@type='checkbox'])[15]
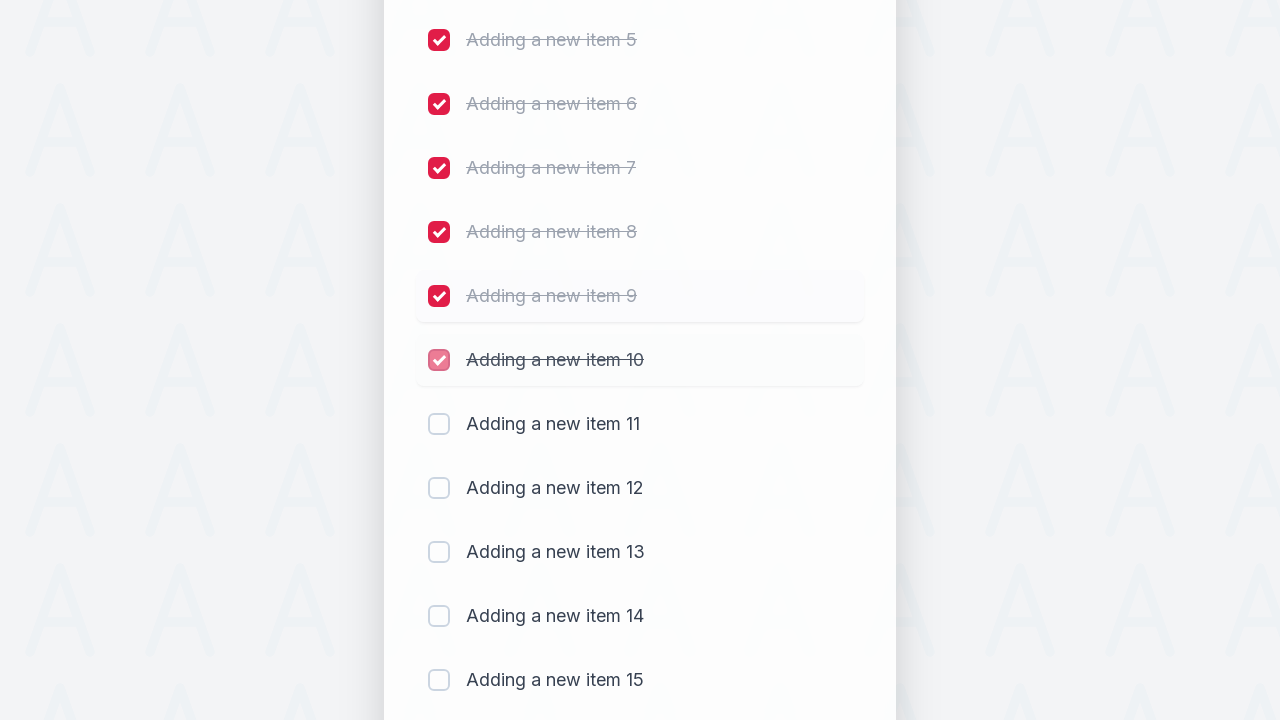

Waited 300ms before clicking next checkbox
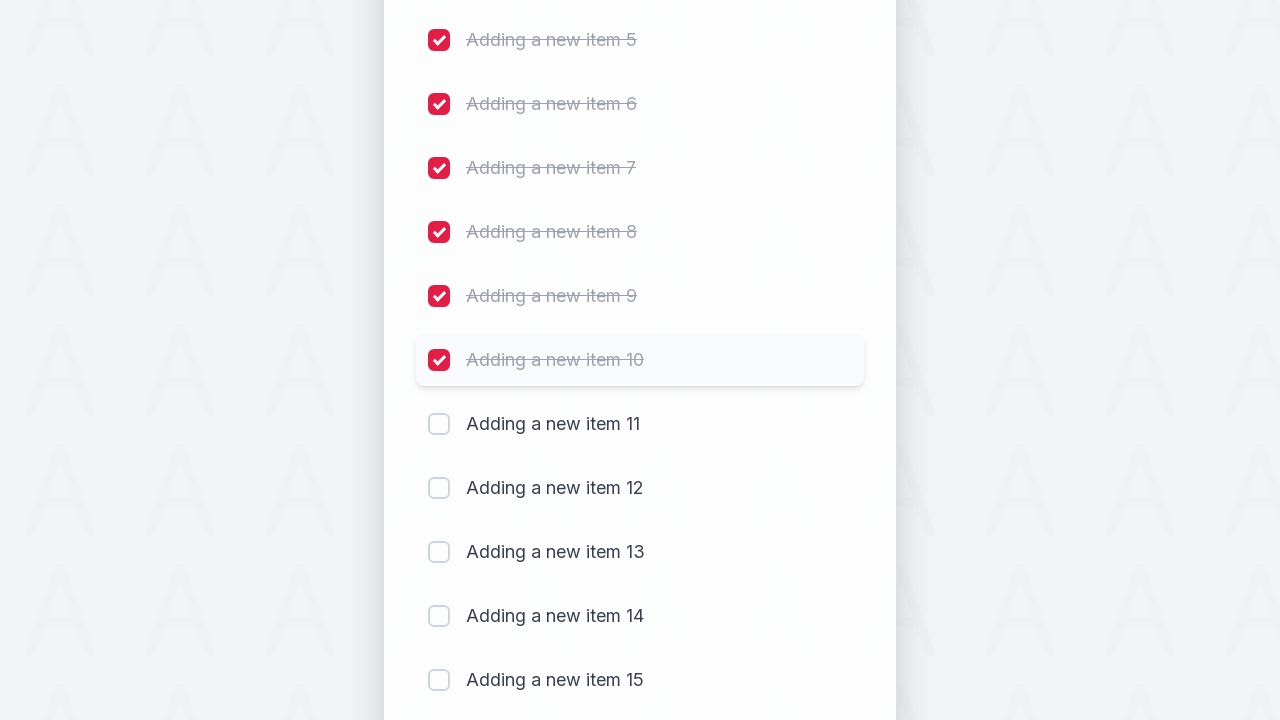

Clicked checkbox 16 to mark item as completed at (439, 424) on (//input[@type='checkbox'])[16]
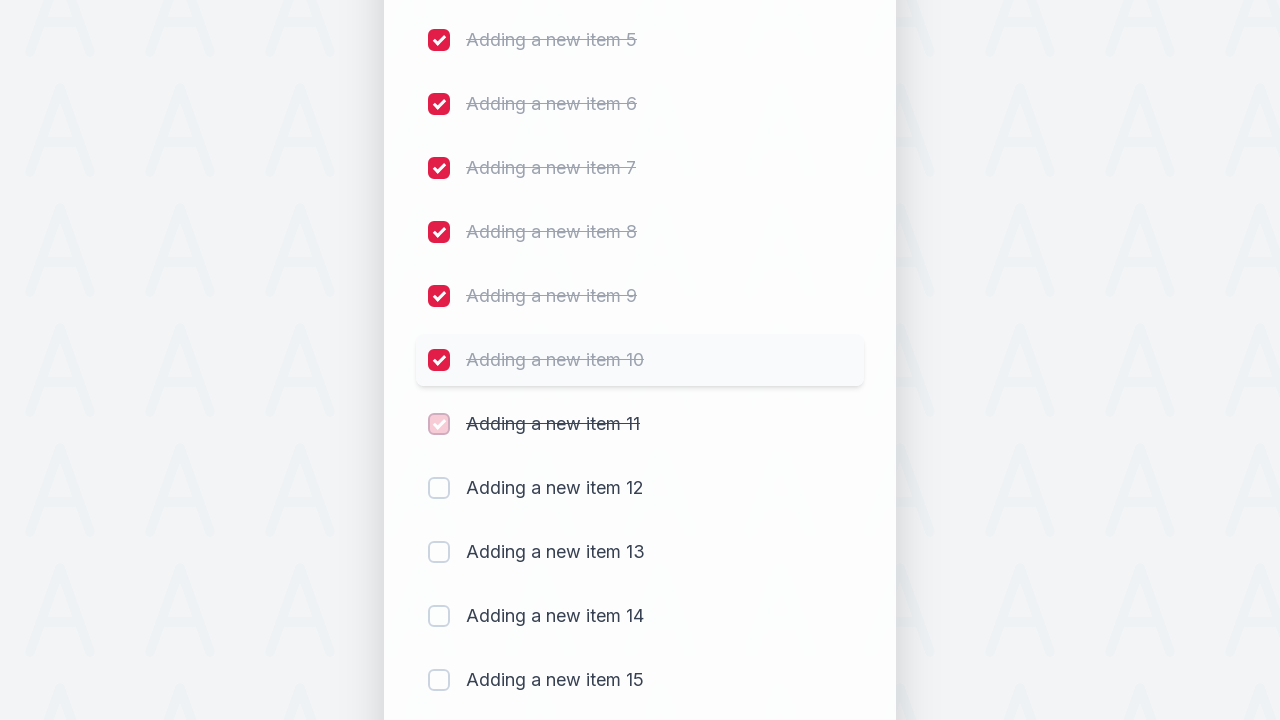

Waited 300ms before clicking next checkbox
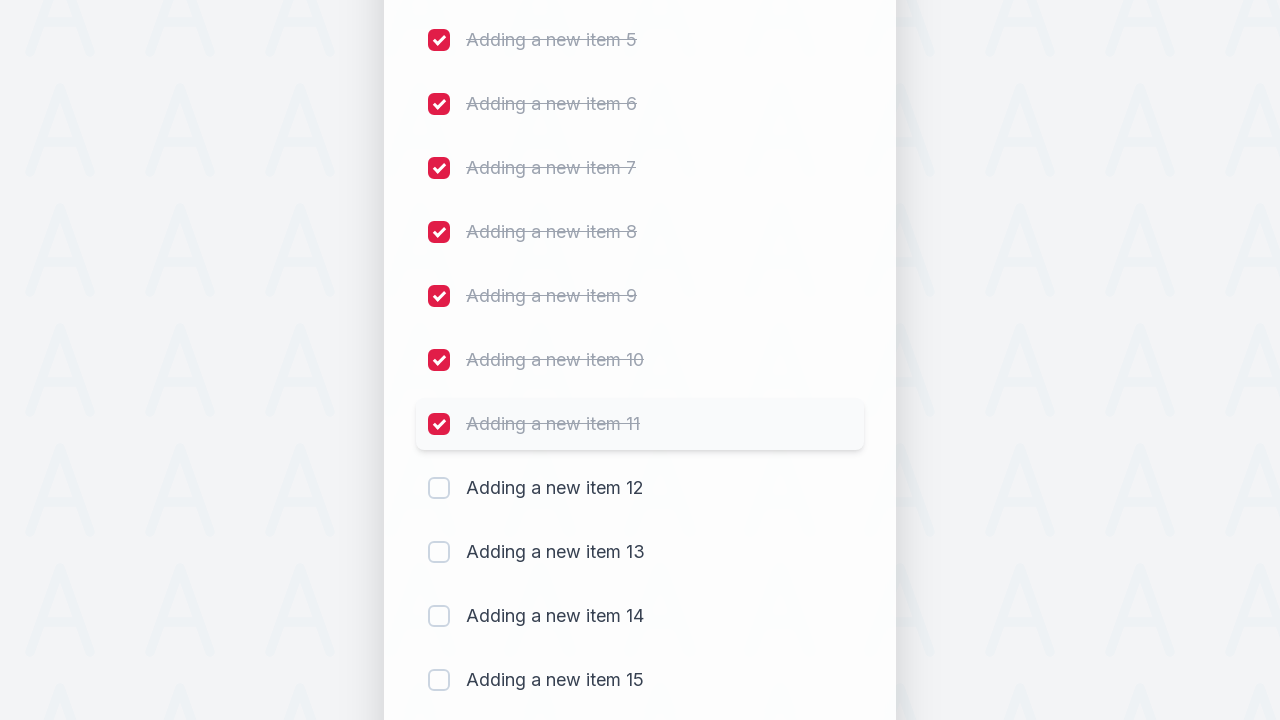

Clicked checkbox 17 to mark item as completed at (439, 488) on (//input[@type='checkbox'])[17]
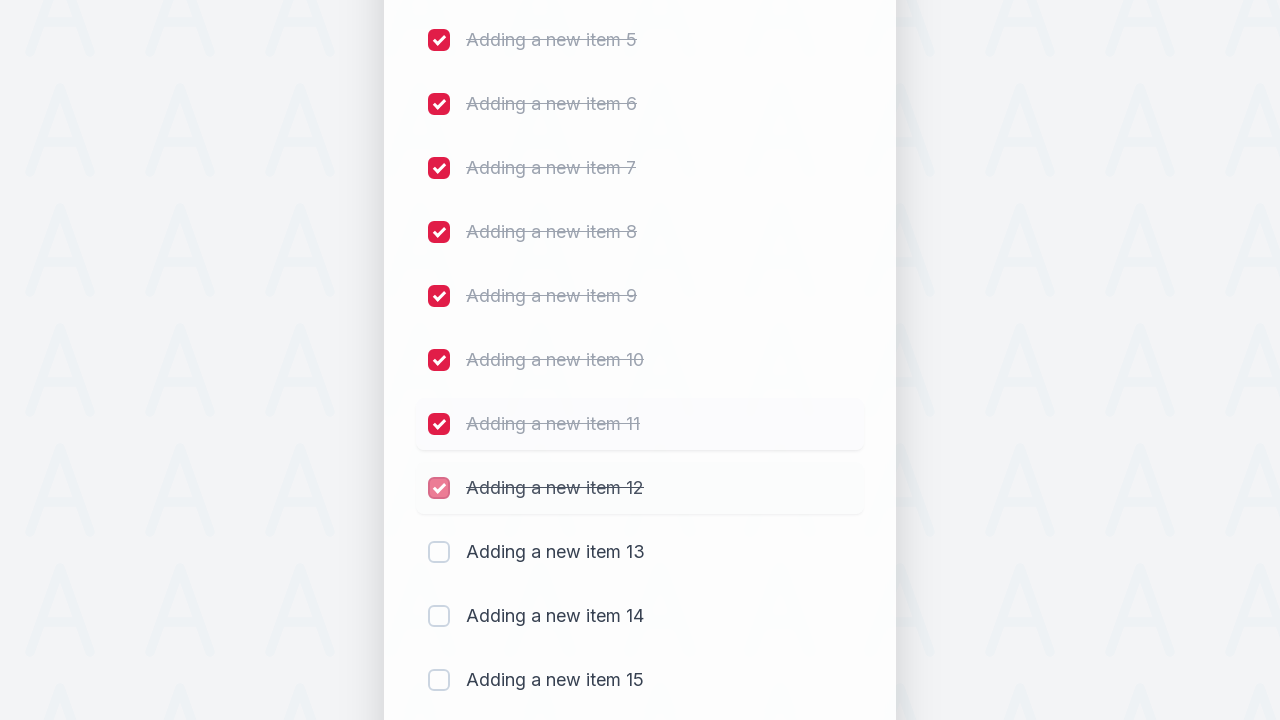

Waited 300ms before clicking next checkbox
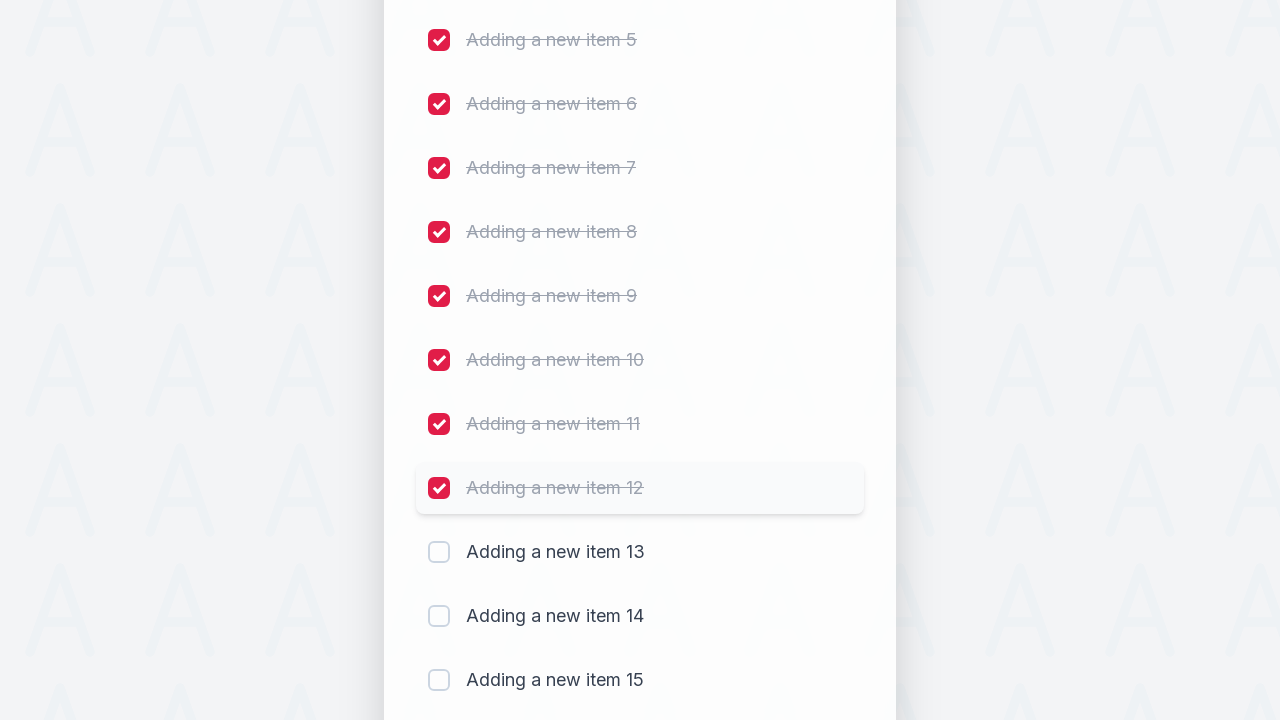

Clicked checkbox 18 to mark item as completed at (439, 552) on (//input[@type='checkbox'])[18]
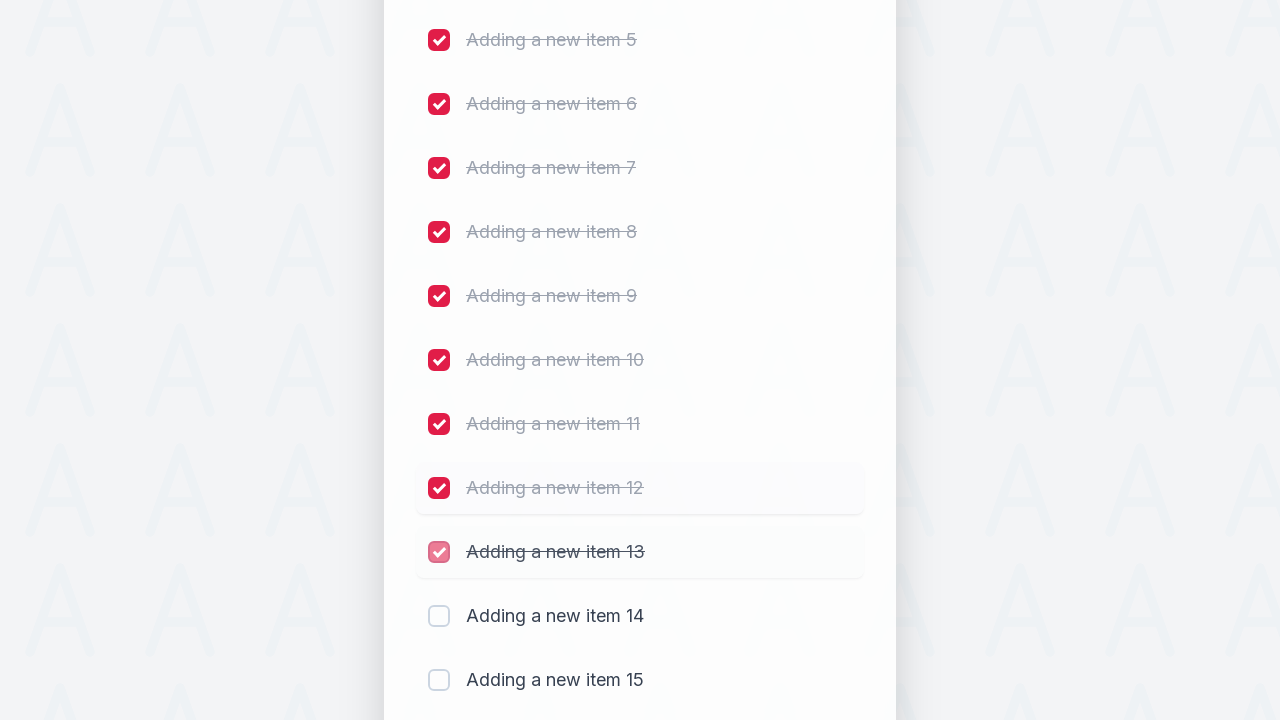

Waited 300ms before clicking next checkbox
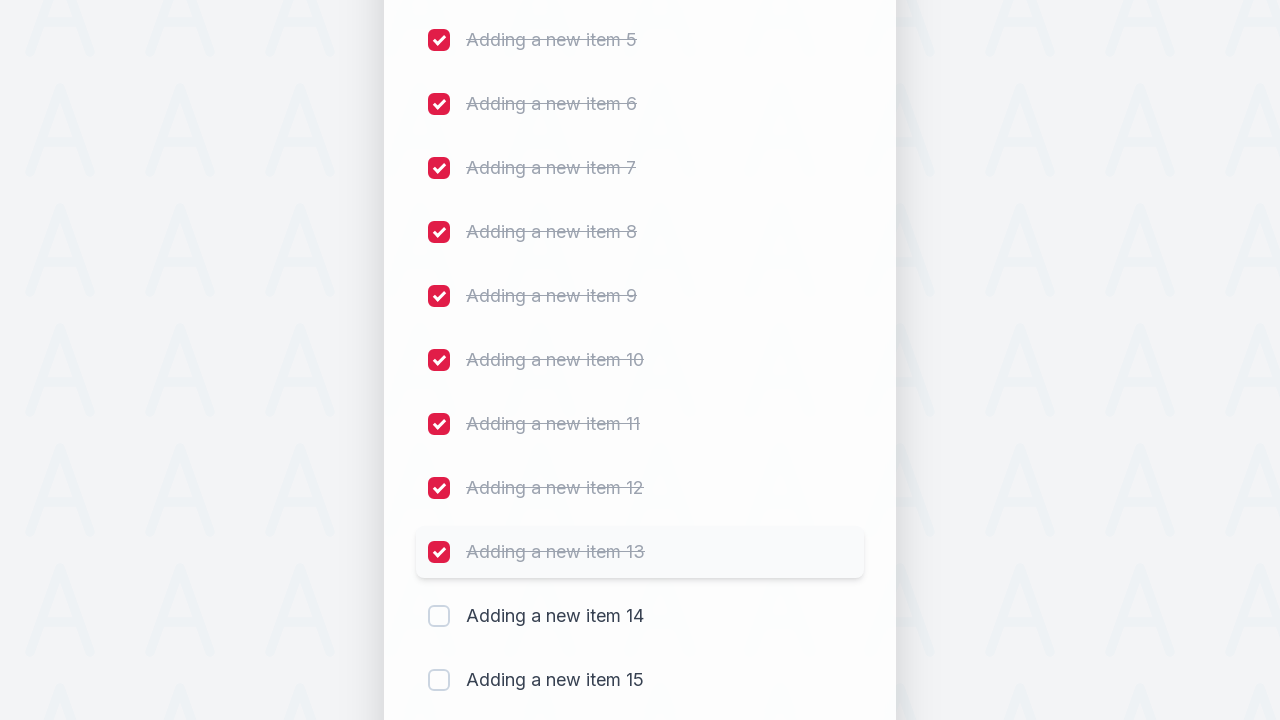

Clicked checkbox 19 to mark item as completed at (439, 616) on (//input[@type='checkbox'])[19]
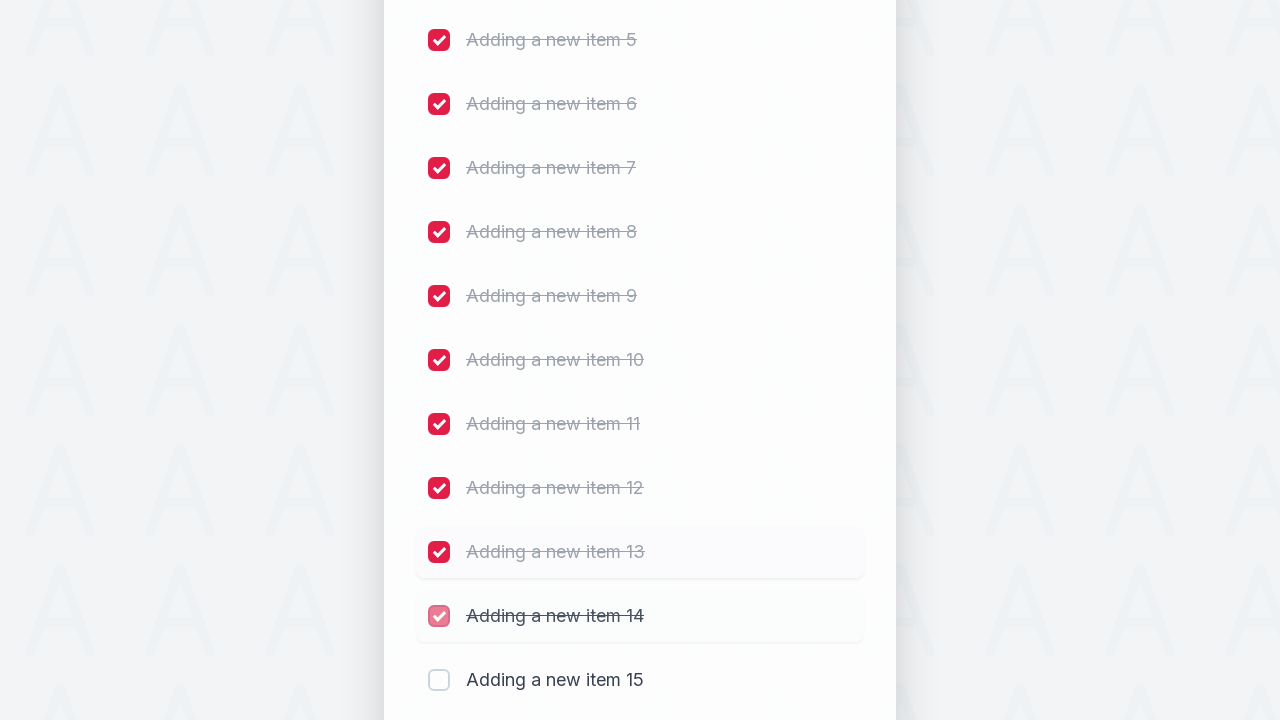

Waited 300ms before clicking next checkbox
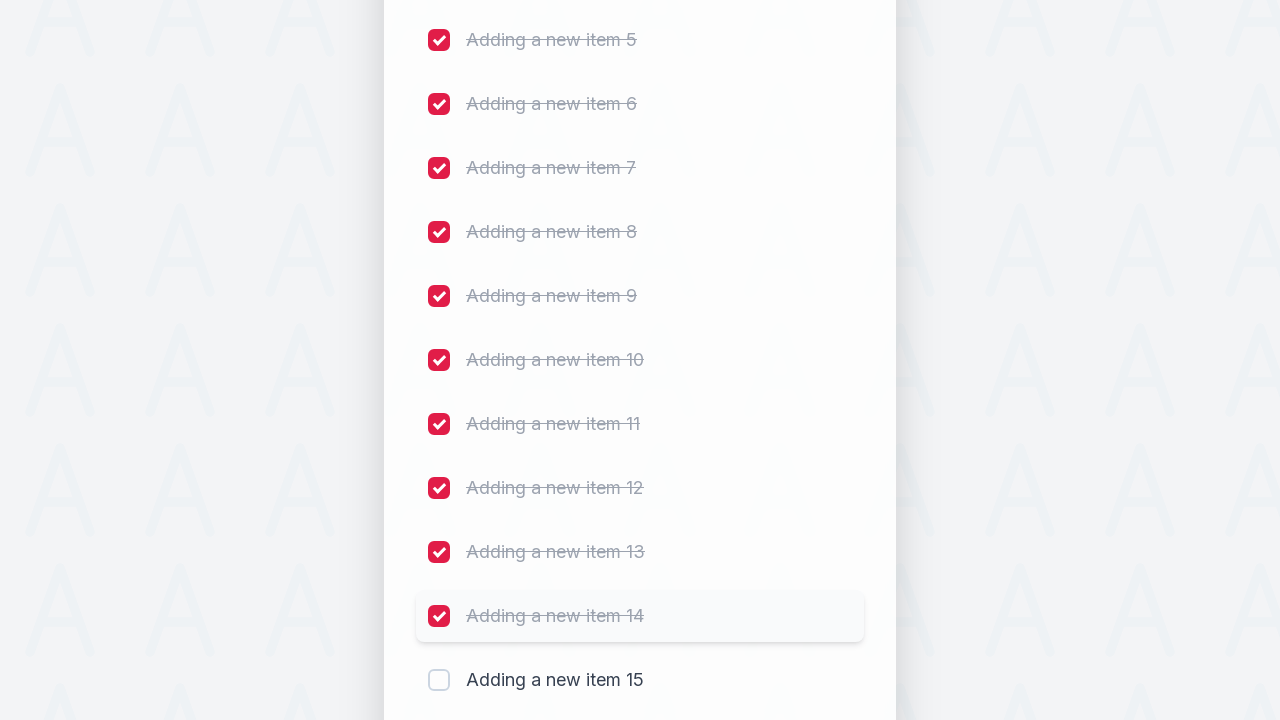

Clicked checkbox 20 to mark item as completed at (439, 680) on (//input[@type='checkbox'])[20]
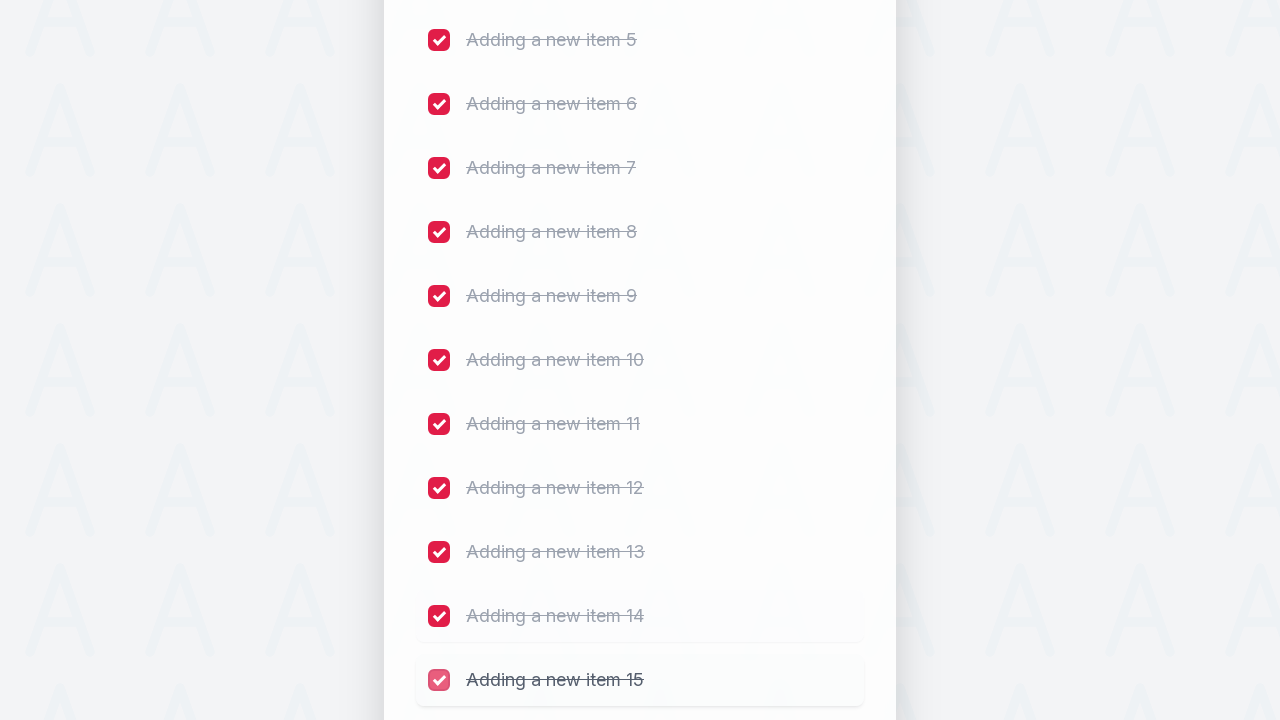

Waited 300ms before clicking next checkbox
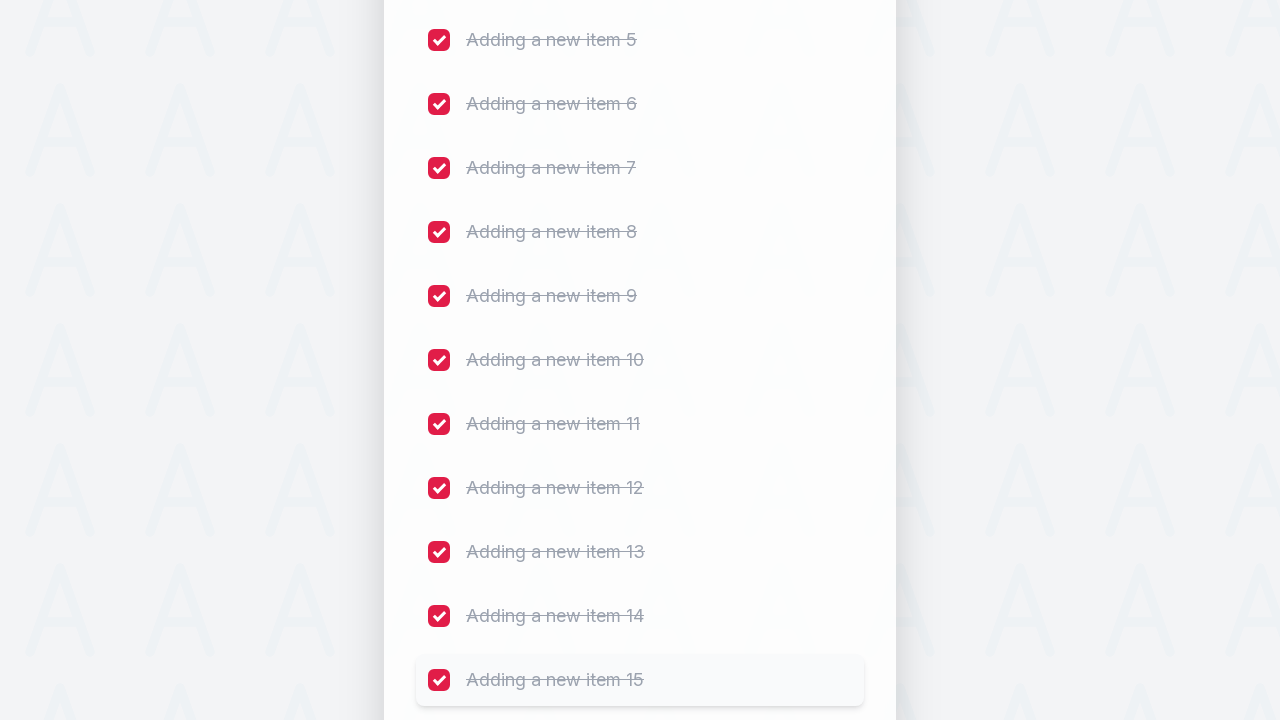

Clicked checkbox 21 to mark item as completed at (439, 360) on (//input[@type='checkbox'])[21]
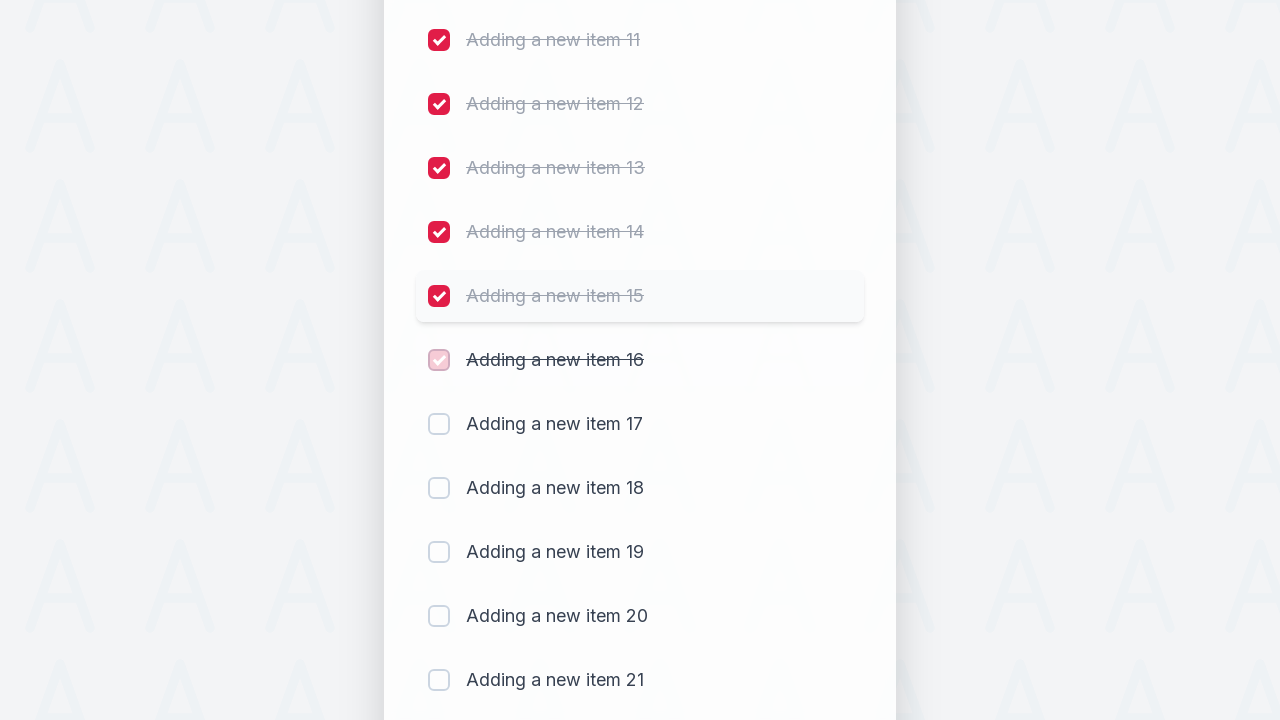

Waited 300ms before clicking next checkbox
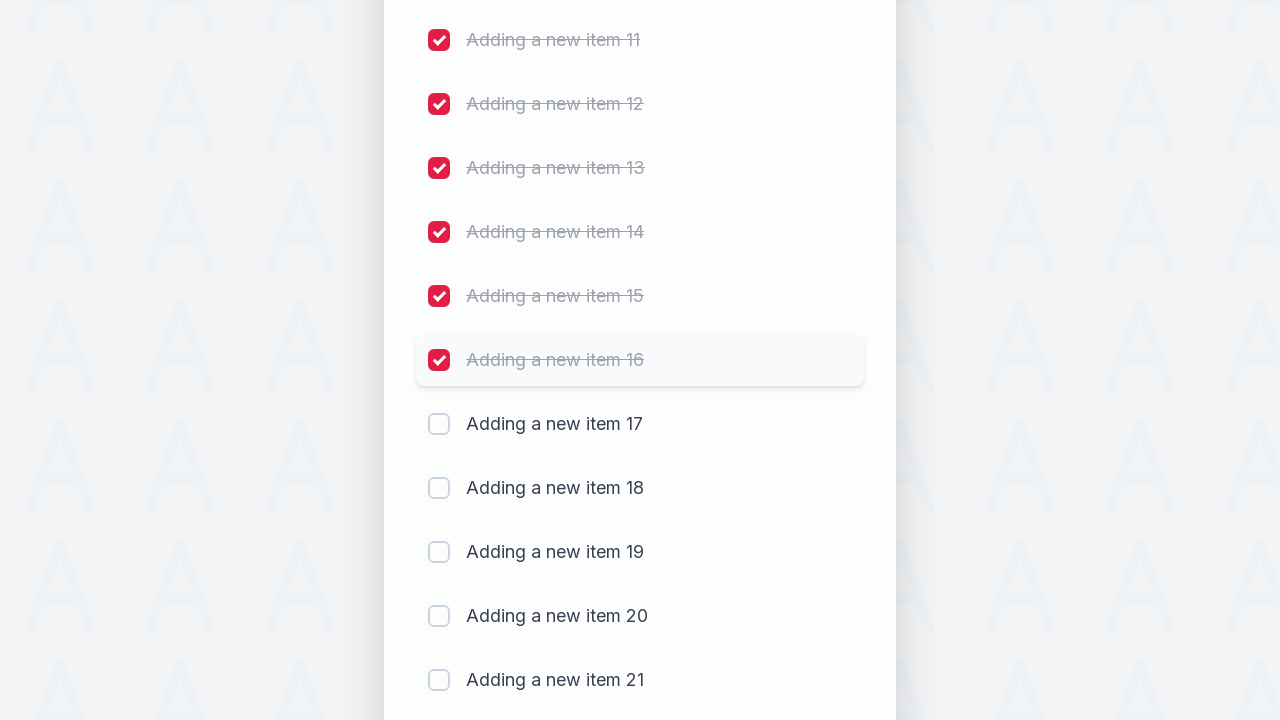

Clicked checkbox 22 to mark item as completed at (439, 424) on (//input[@type='checkbox'])[22]
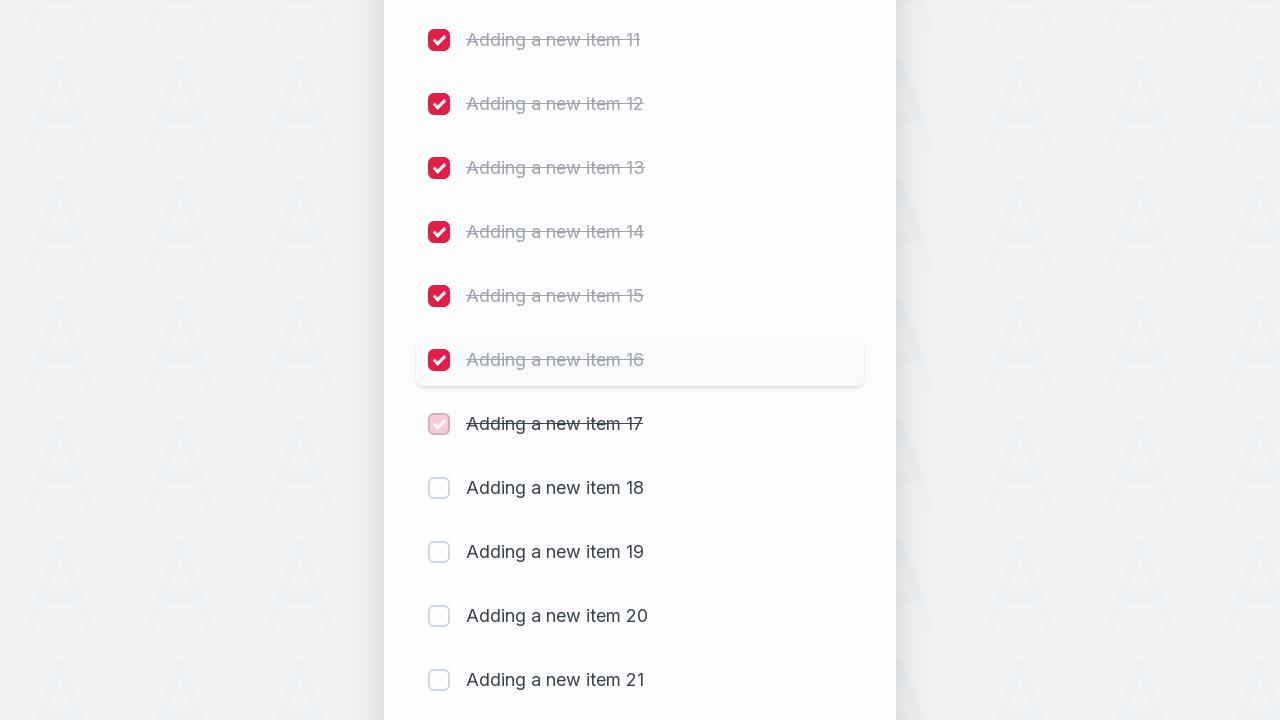

Waited 300ms before clicking next checkbox
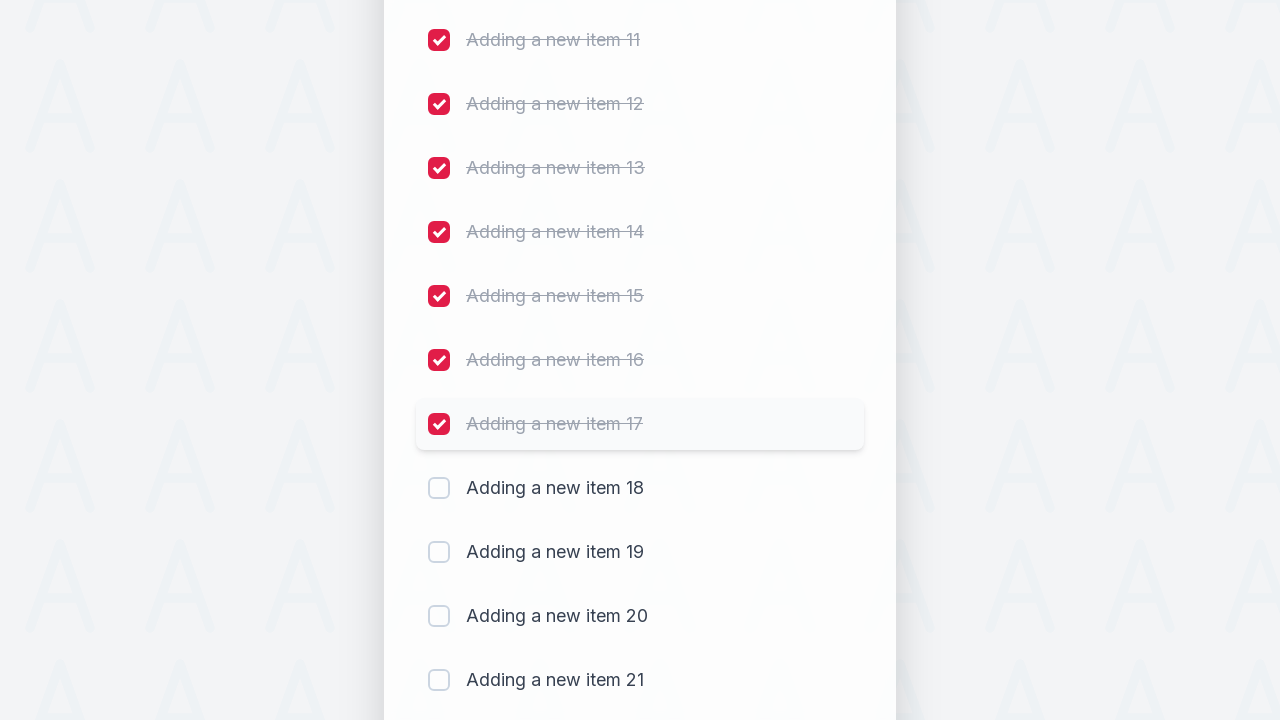

Clicked checkbox 23 to mark item as completed at (439, 488) on (//input[@type='checkbox'])[23]
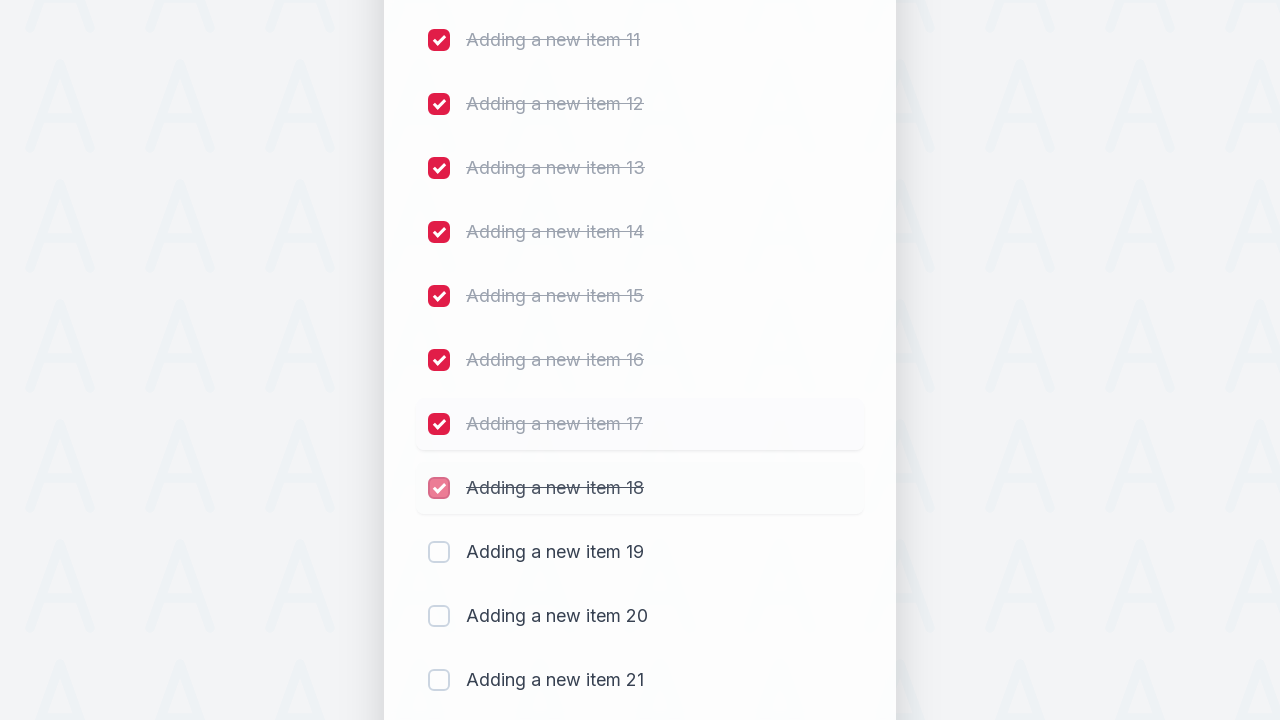

Waited 300ms before clicking next checkbox
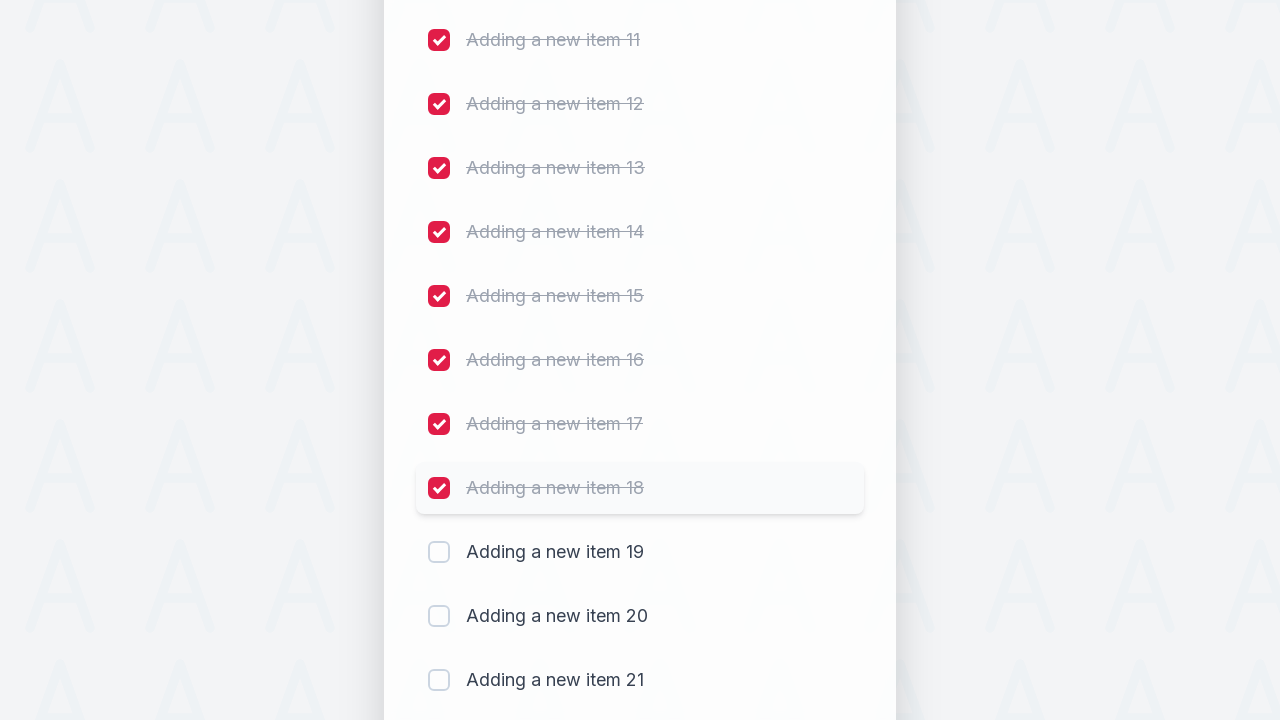

Clicked checkbox 24 to mark item as completed at (439, 552) on (//input[@type='checkbox'])[24]
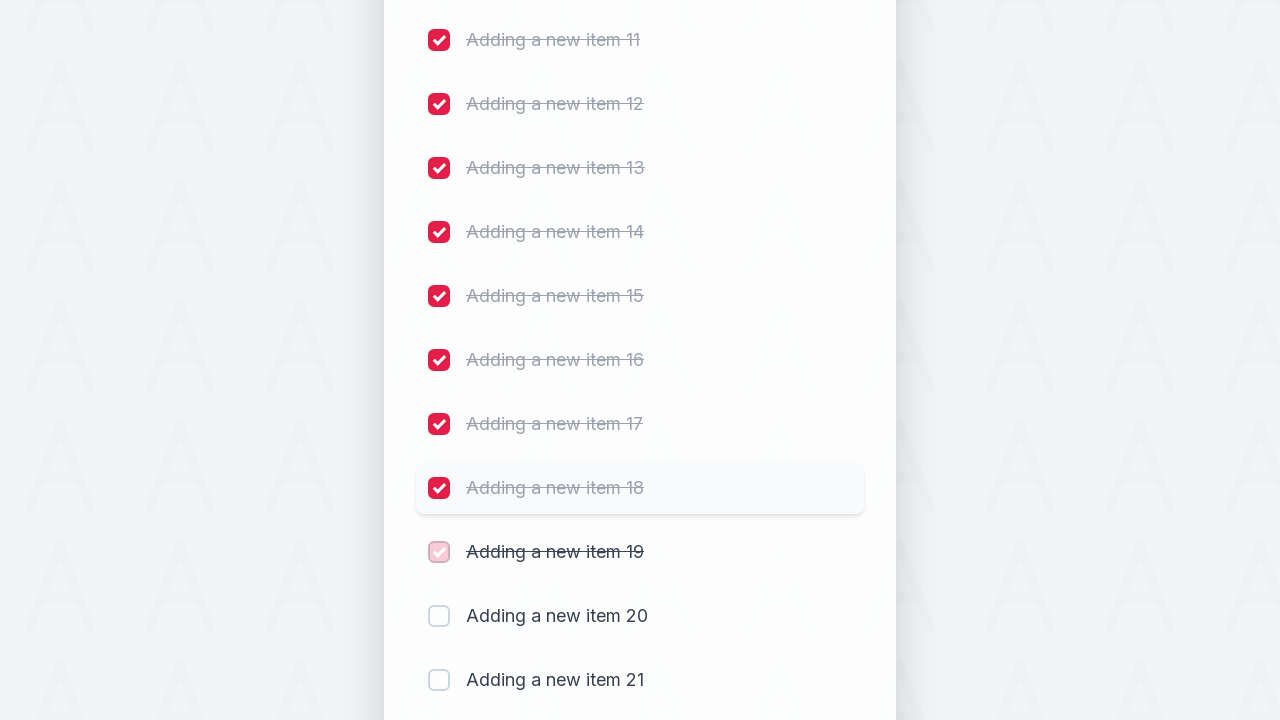

Waited 300ms before clicking next checkbox
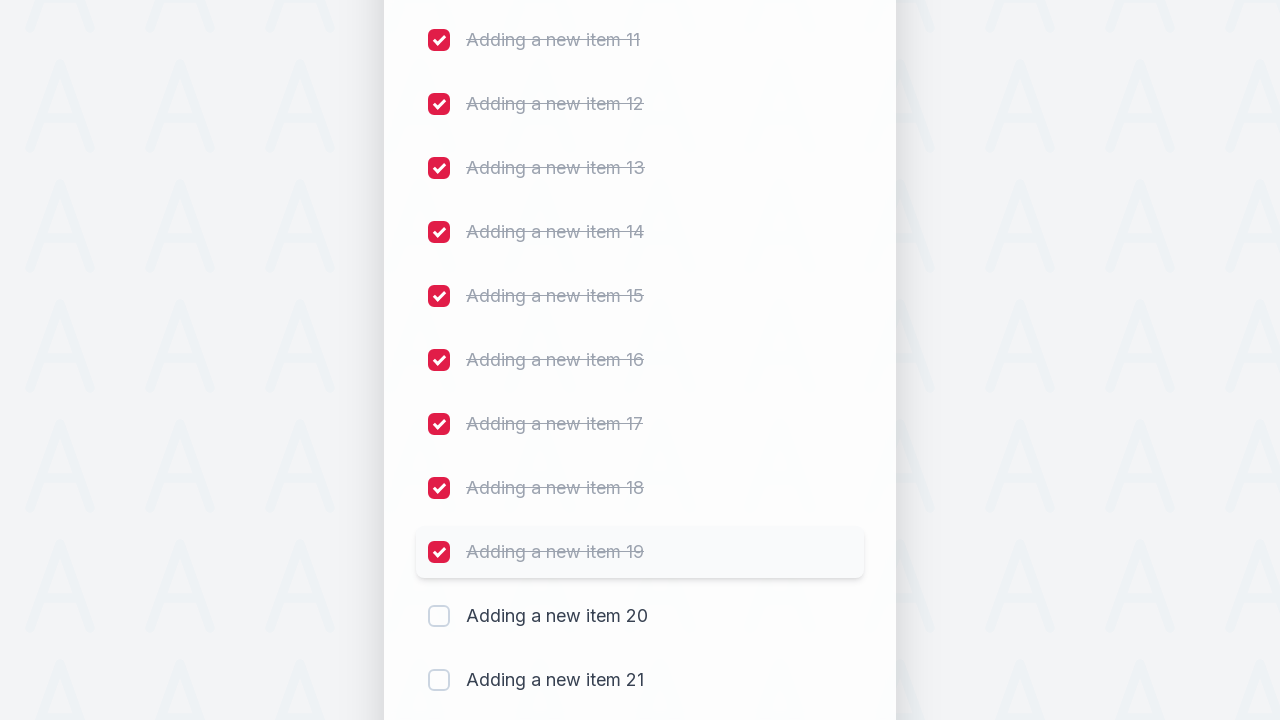

Clicked checkbox 25 to mark item as completed at (439, 616) on (//input[@type='checkbox'])[25]
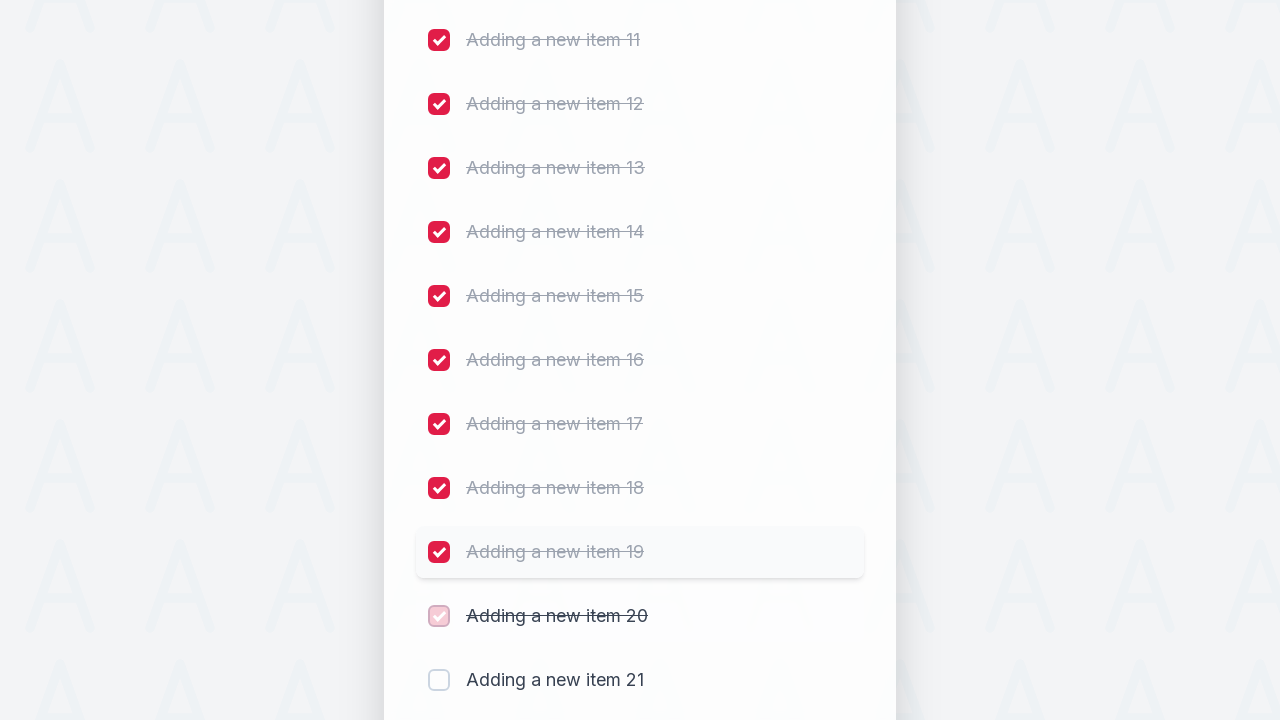

Waited 300ms before clicking next checkbox
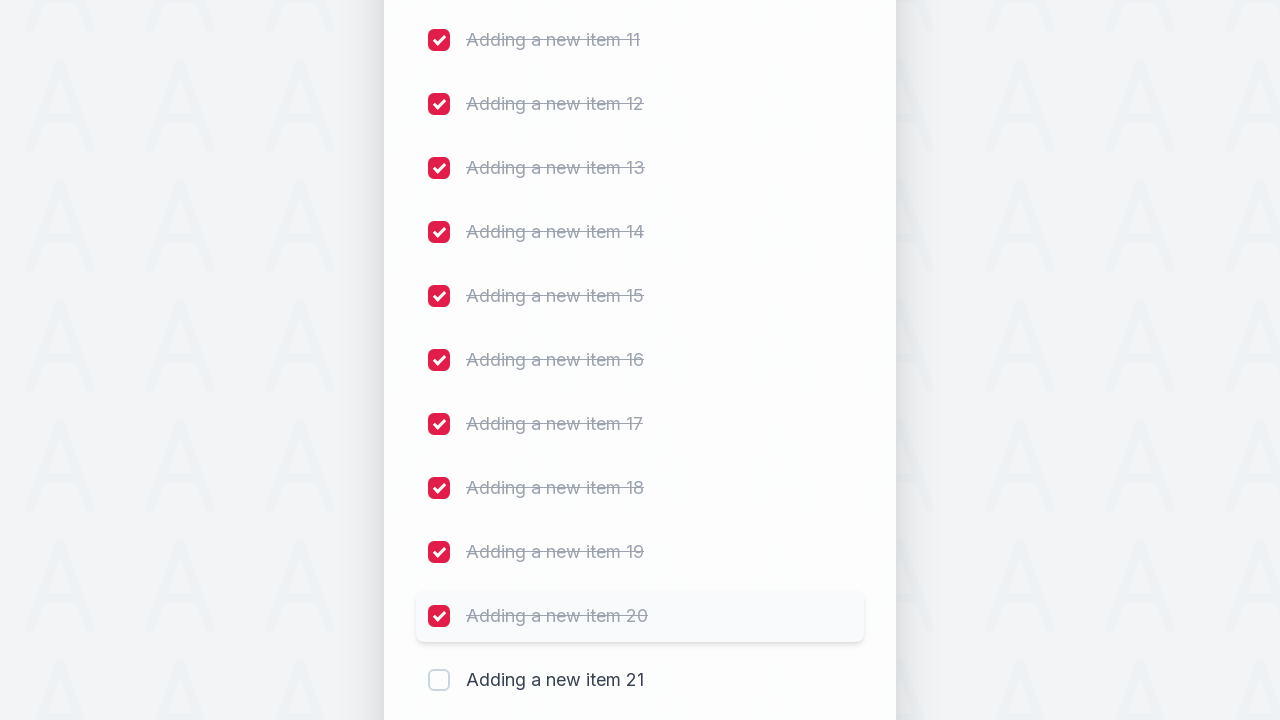

Clicked checkbox 26 to mark item as completed at (439, 680) on (//input[@type='checkbox'])[26]
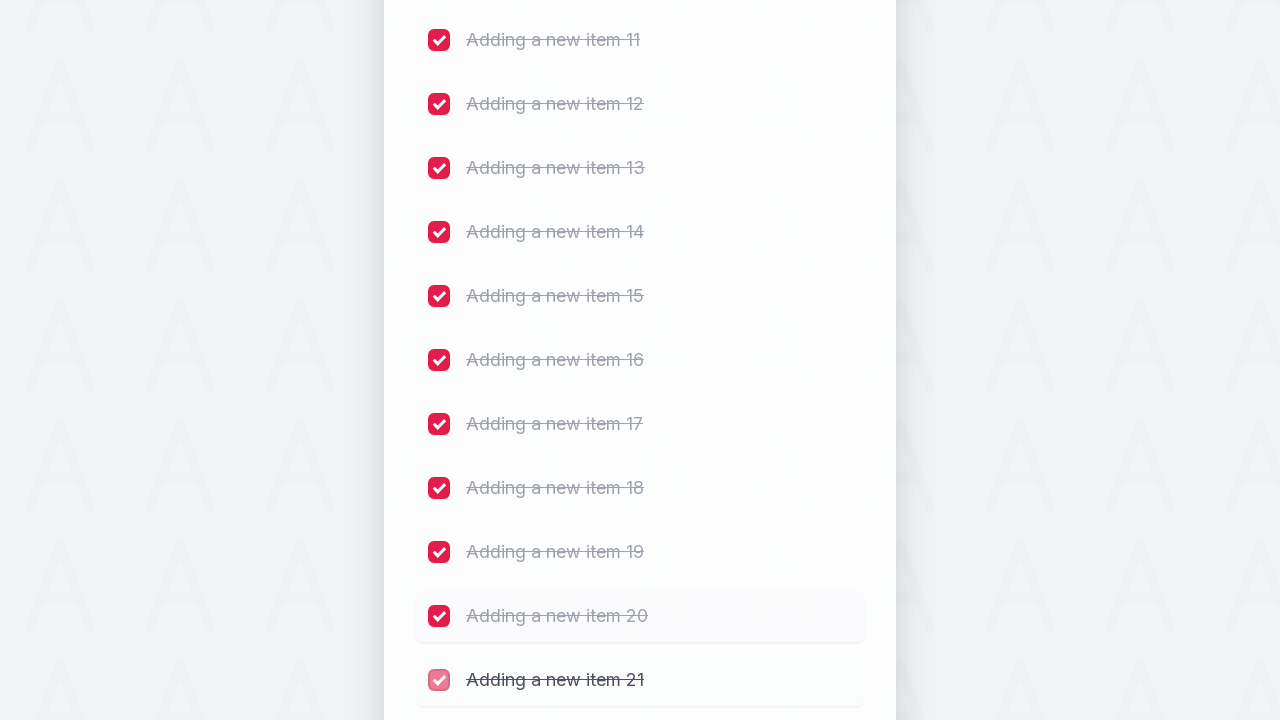

Waited 300ms before clicking next checkbox
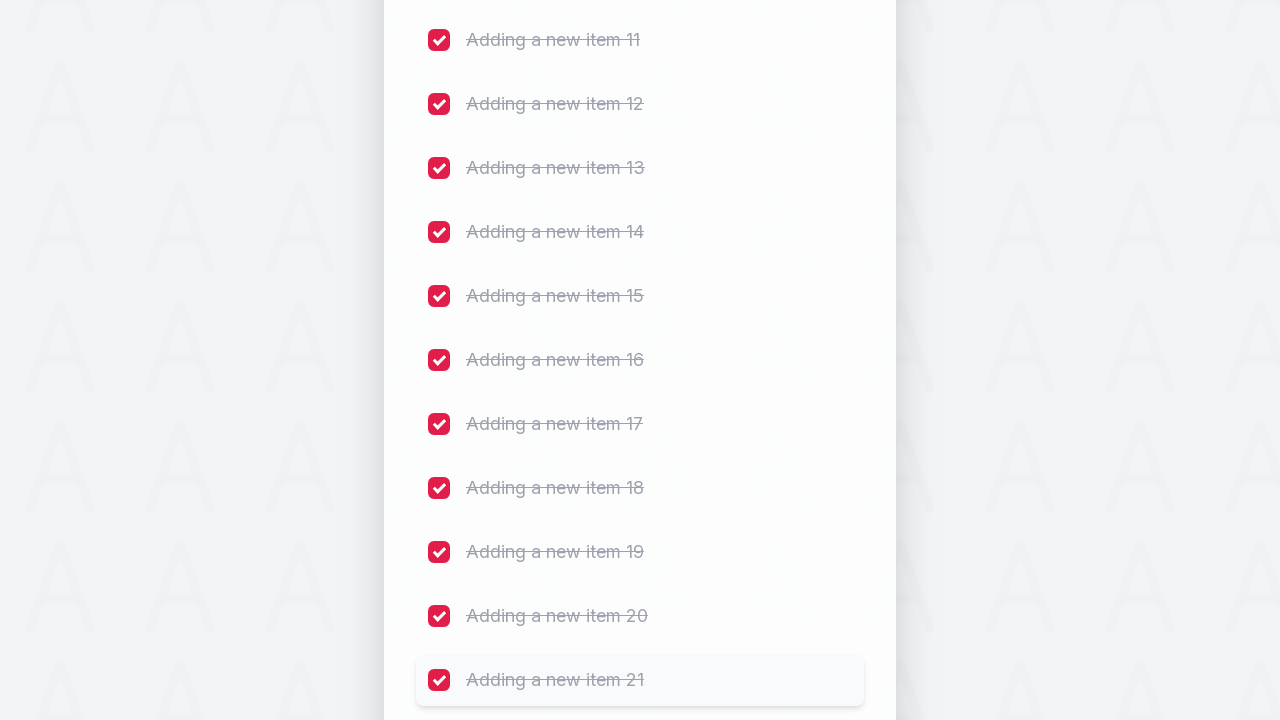

Clicked checkbox 27 to mark item as completed at (439, 360) on (//input[@type='checkbox'])[27]
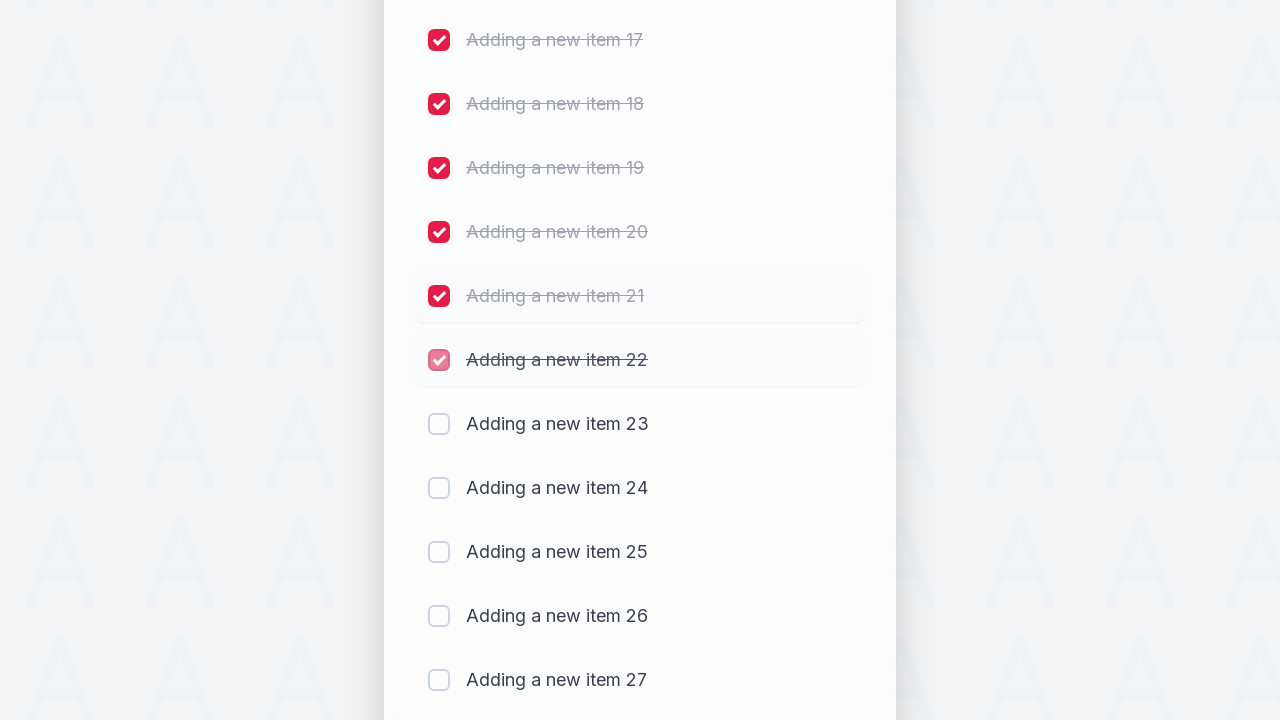

Waited 300ms before clicking next checkbox
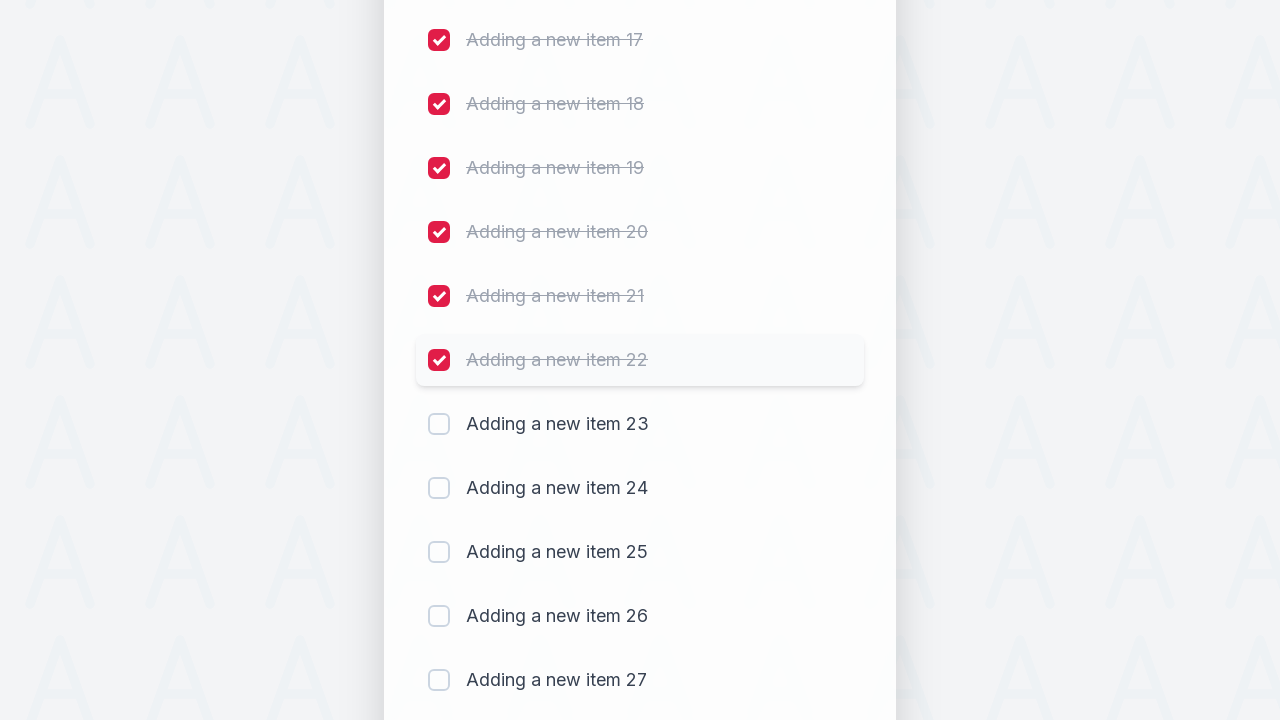

Clicked checkbox 28 to mark item as completed at (439, 424) on (//input[@type='checkbox'])[28]
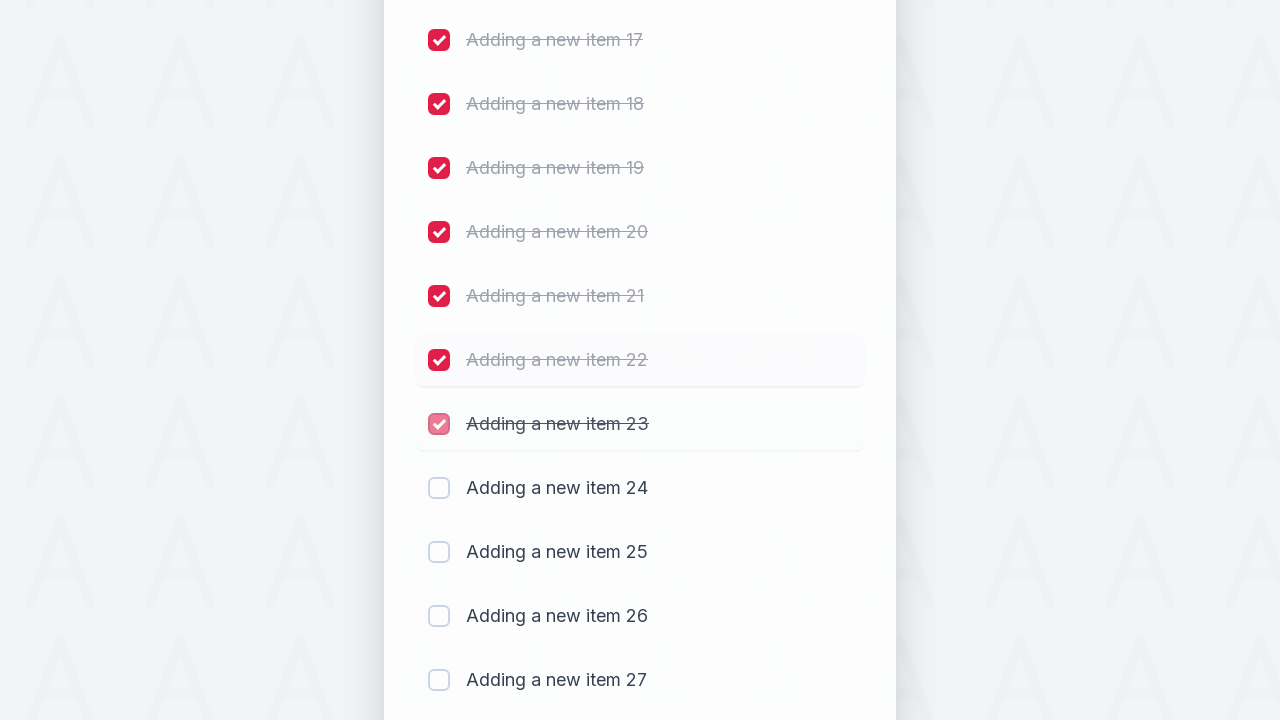

Waited 300ms before clicking next checkbox
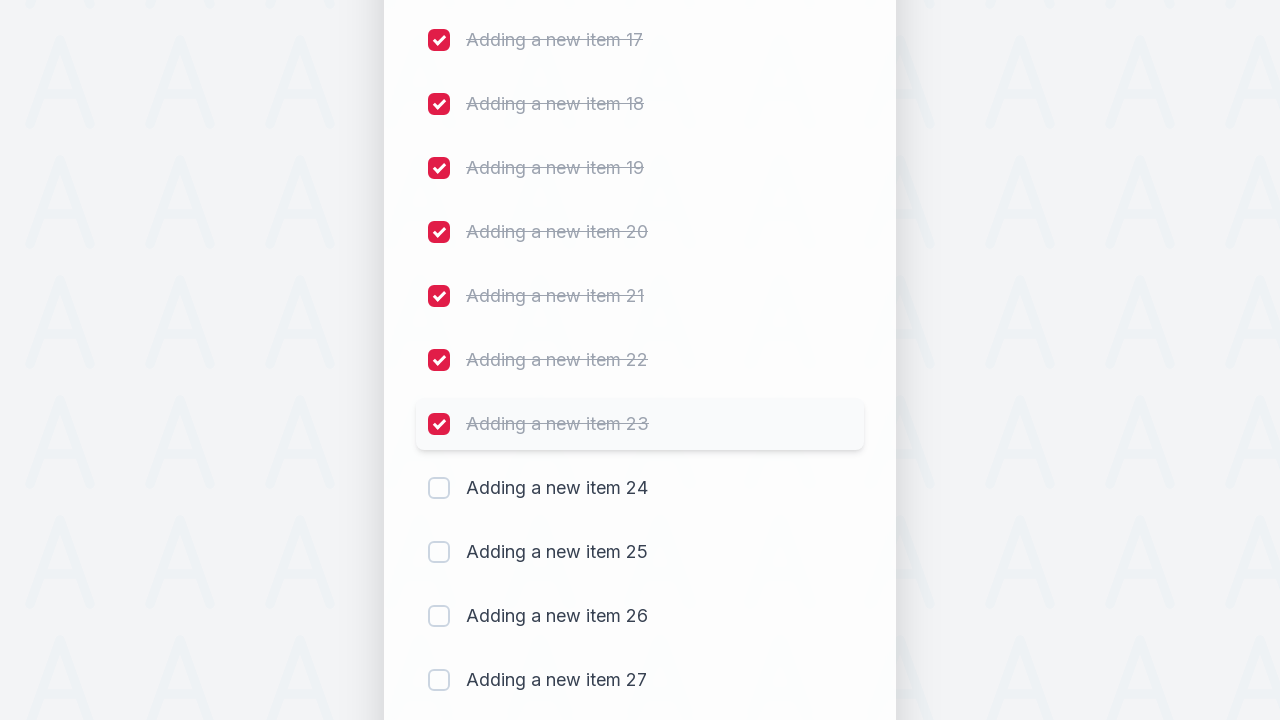

Clicked checkbox 29 to mark item as completed at (439, 488) on (//input[@type='checkbox'])[29]
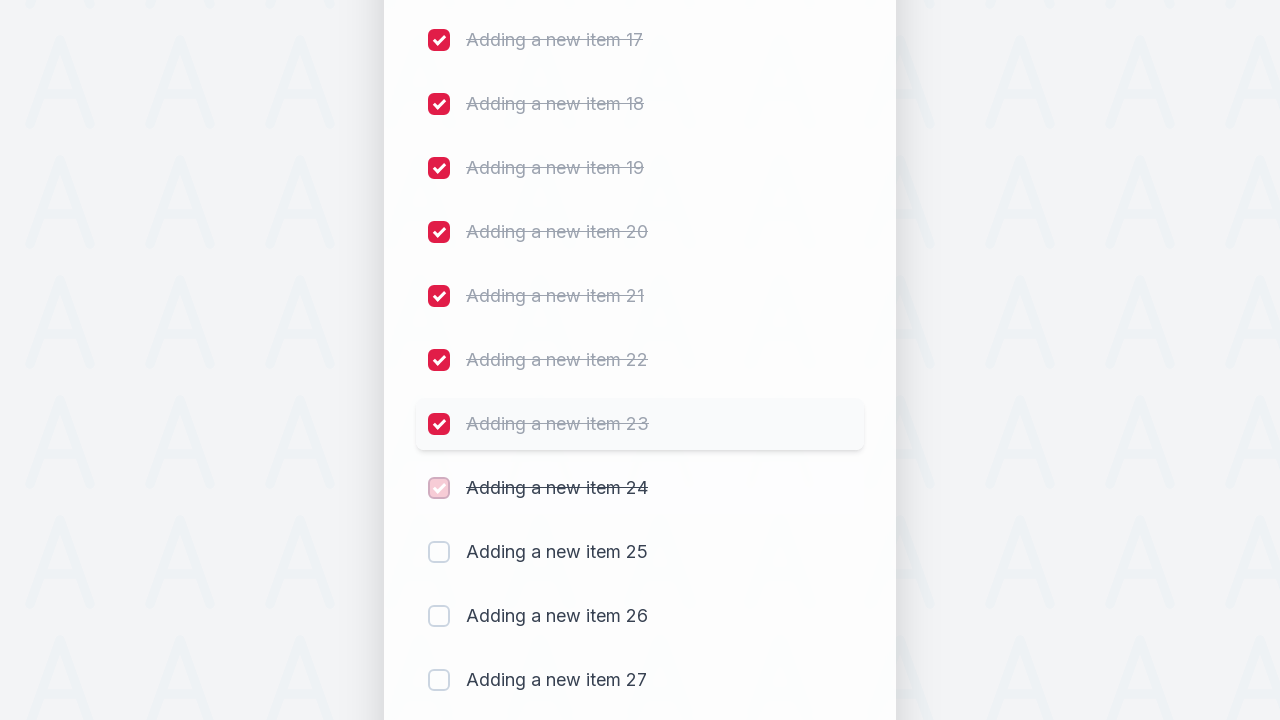

Waited 300ms before clicking next checkbox
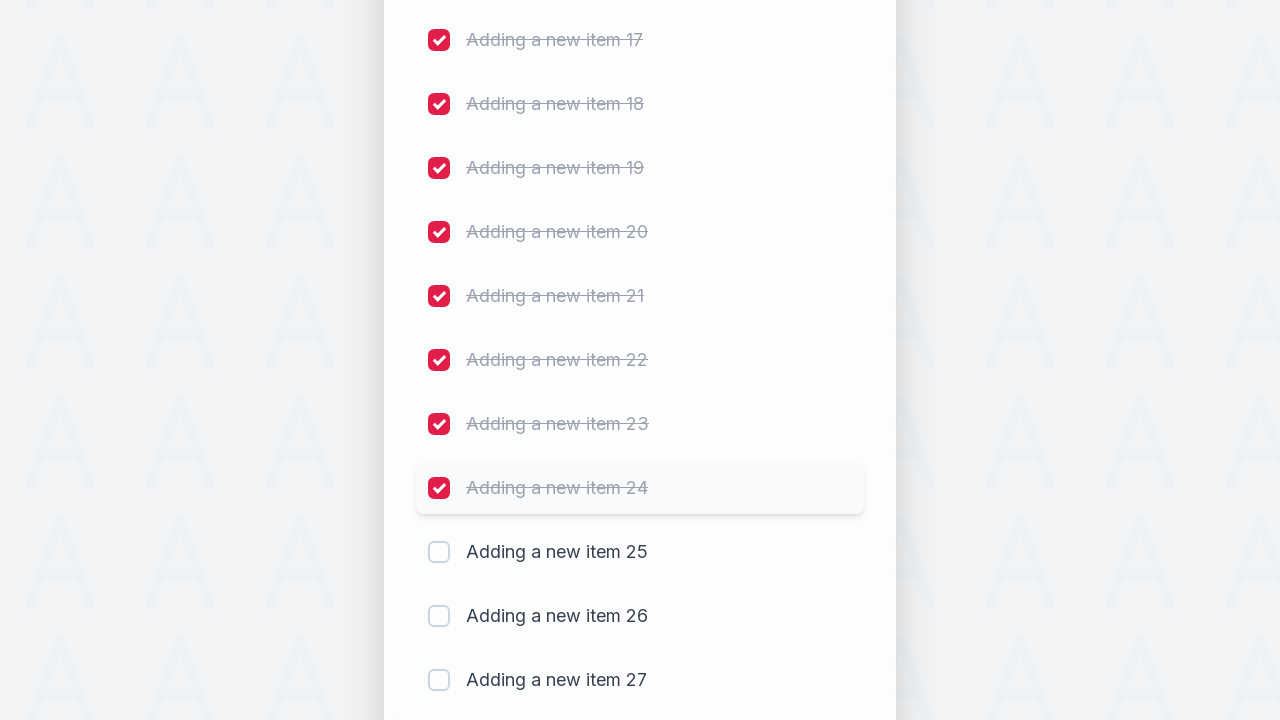

Clicked checkbox 30 to mark item as completed at (439, 552) on (//input[@type='checkbox'])[30]
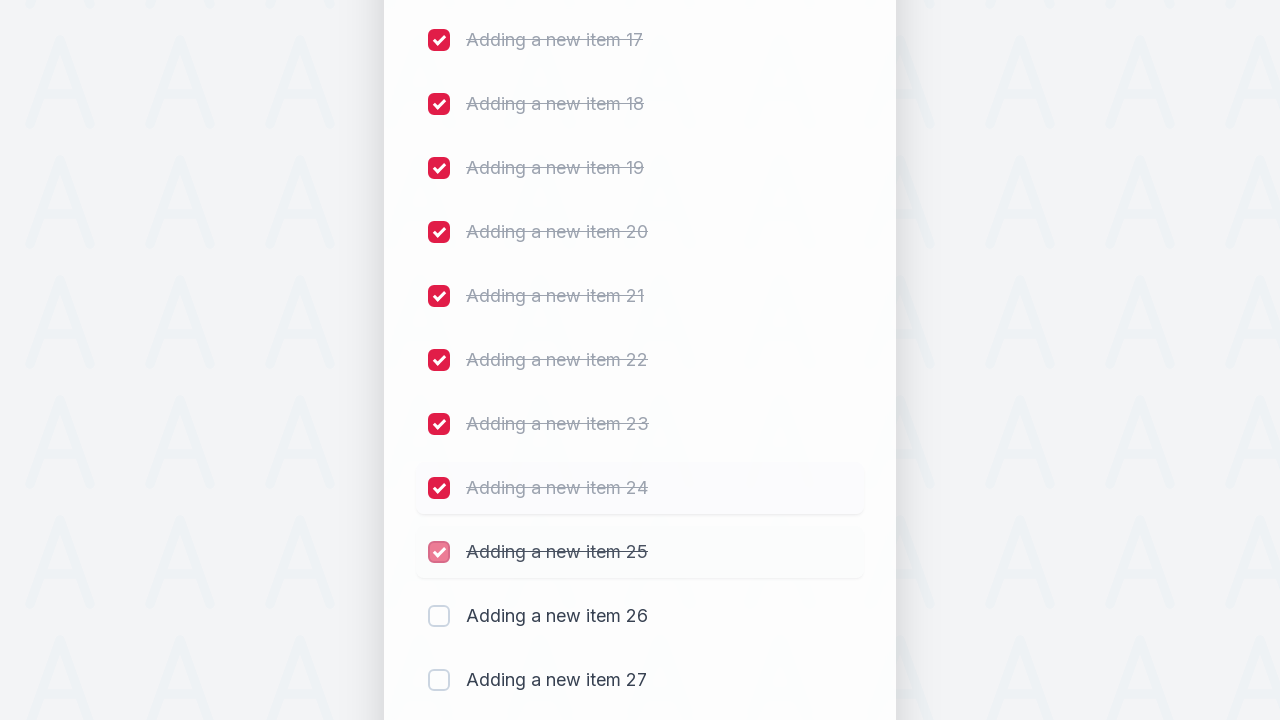

Waited 300ms before clicking next checkbox
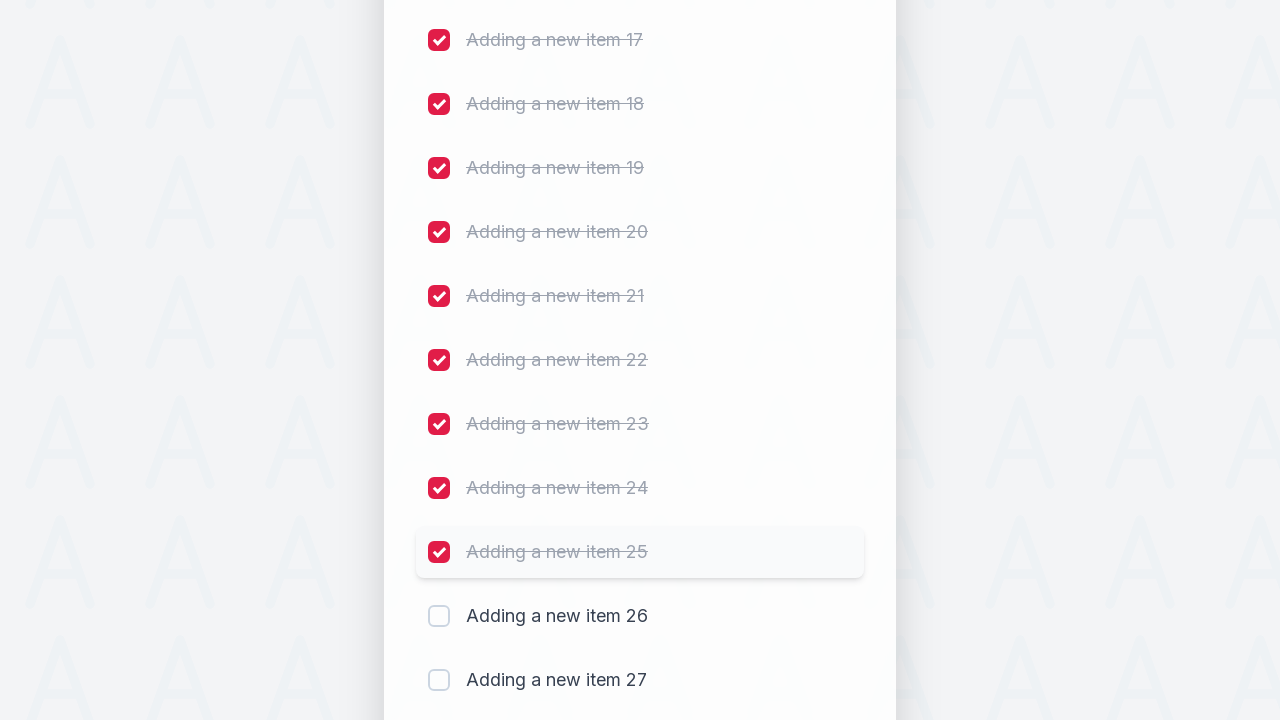

Clicked checkbox 31 to mark item as completed at (439, 616) on (//input[@type='checkbox'])[31]
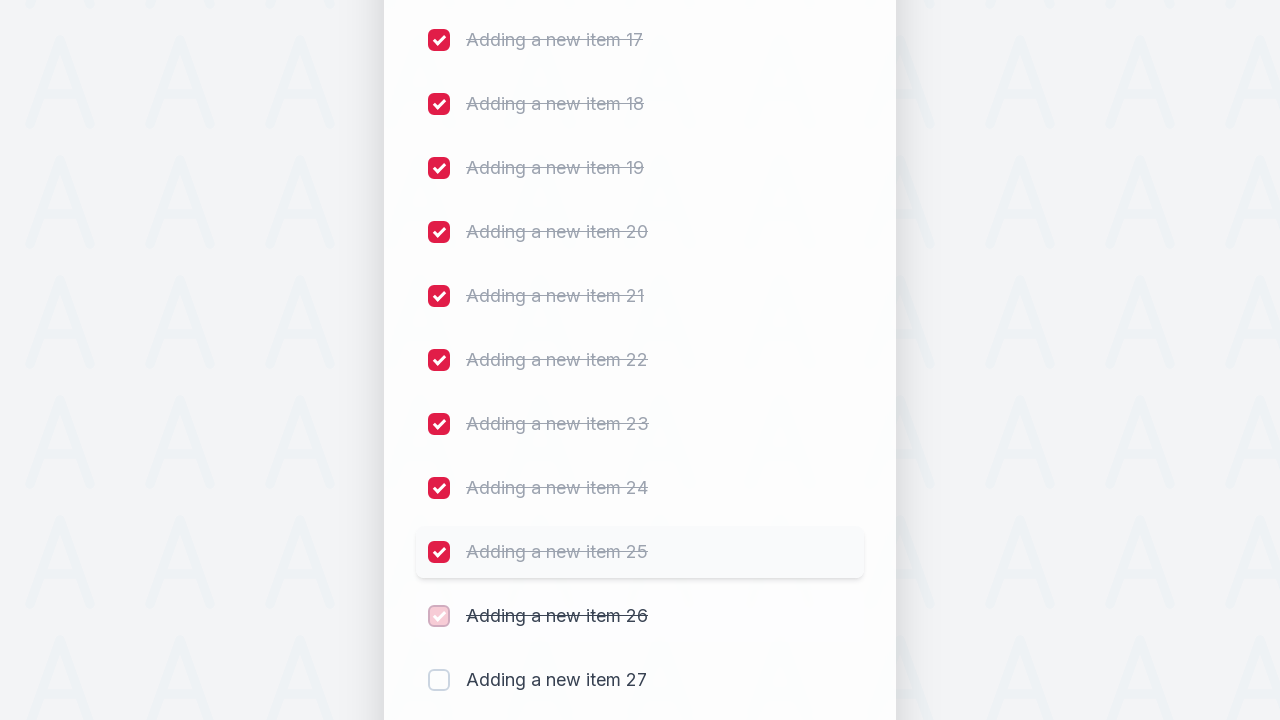

Waited 300ms before clicking next checkbox
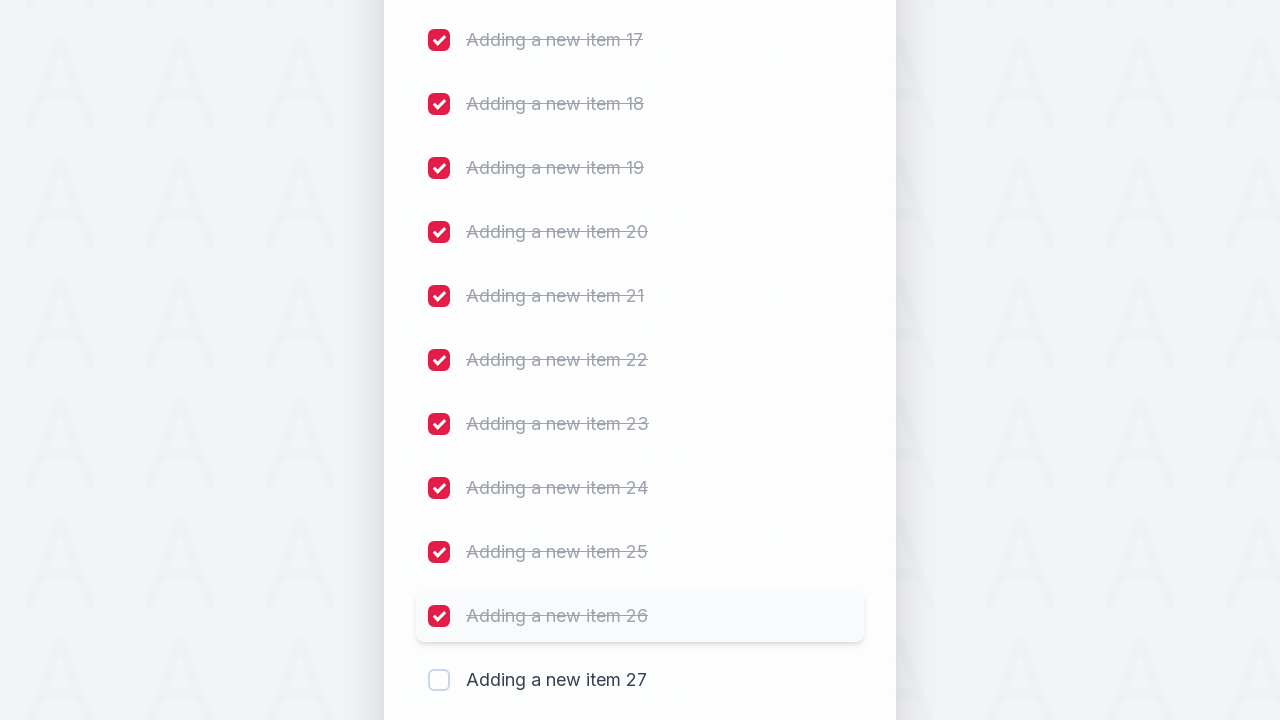

Clicked checkbox 32 to mark item as completed at (439, 680) on (//input[@type='checkbox'])[32]
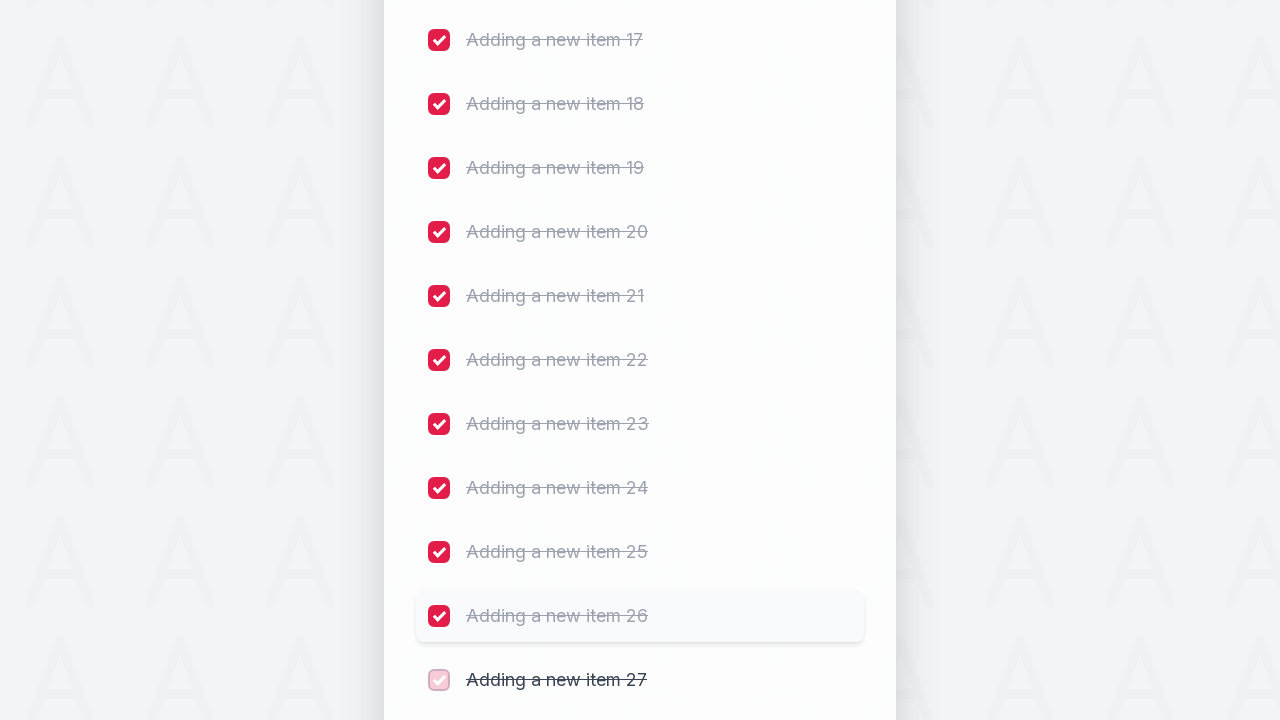

Waited 300ms before clicking next checkbox
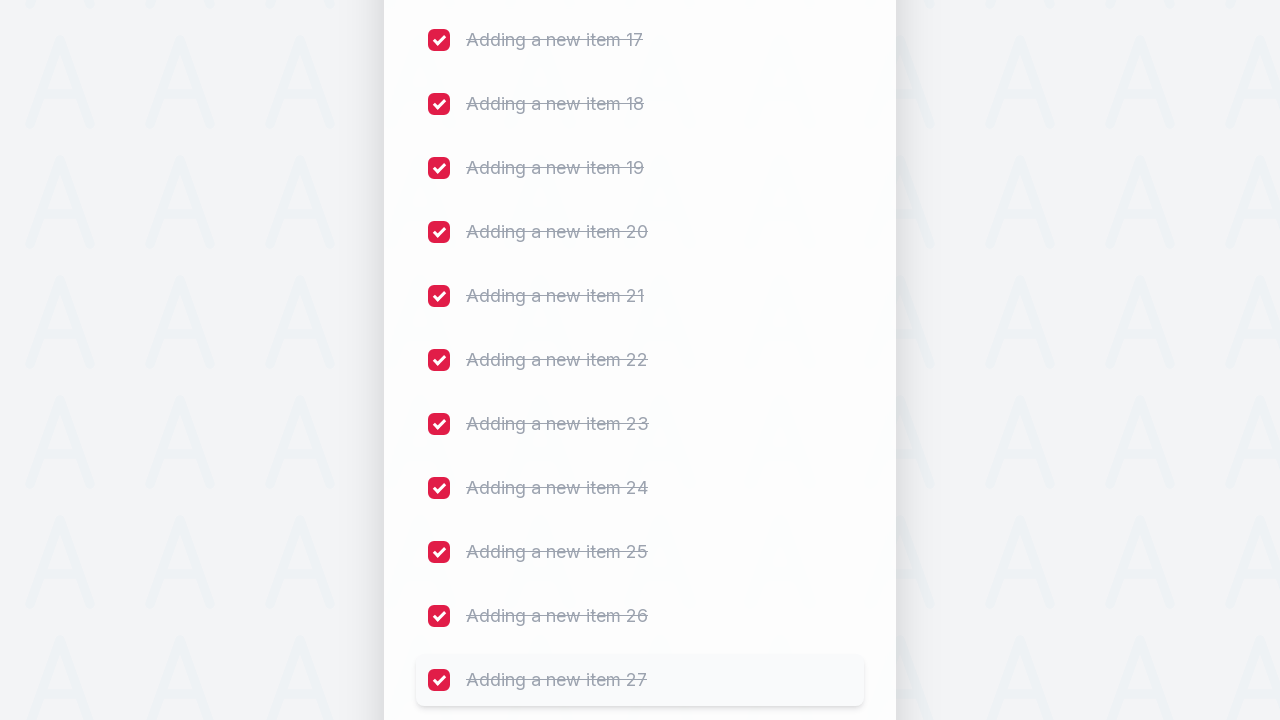

Clicked checkbox 33 to mark item as completed at (439, 360) on (//input[@type='checkbox'])[33]
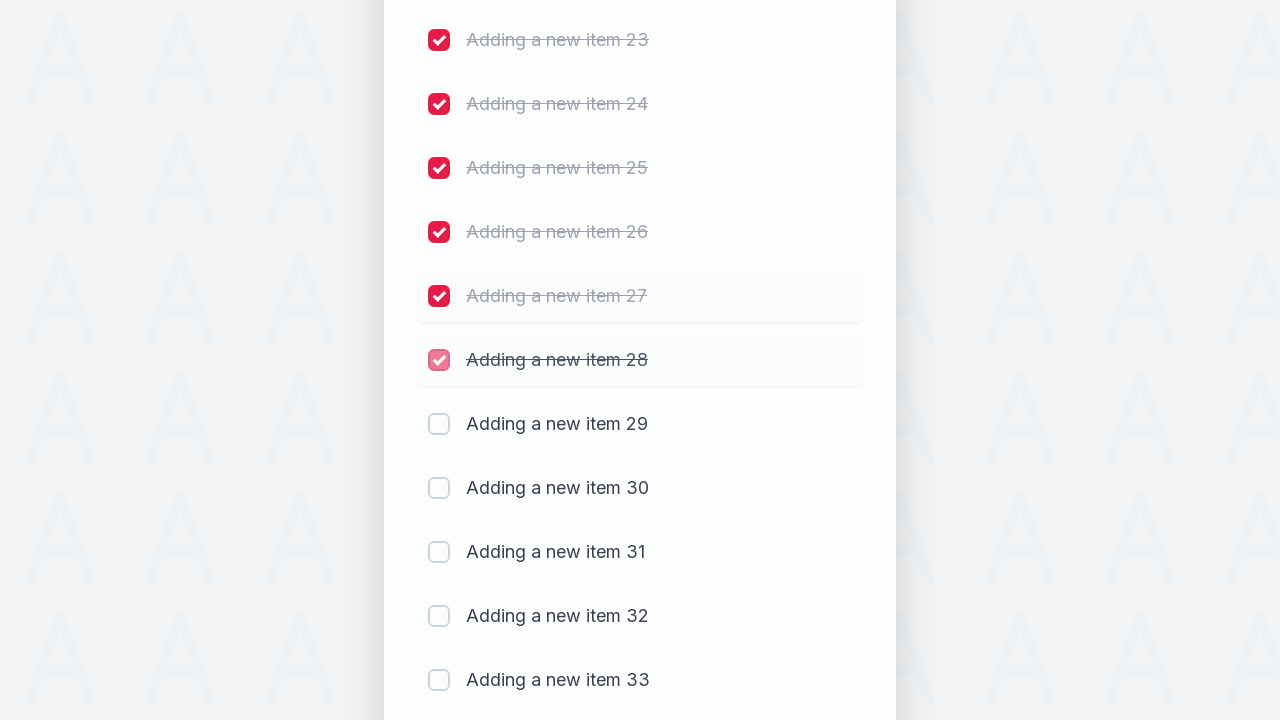

Waited 300ms before clicking next checkbox
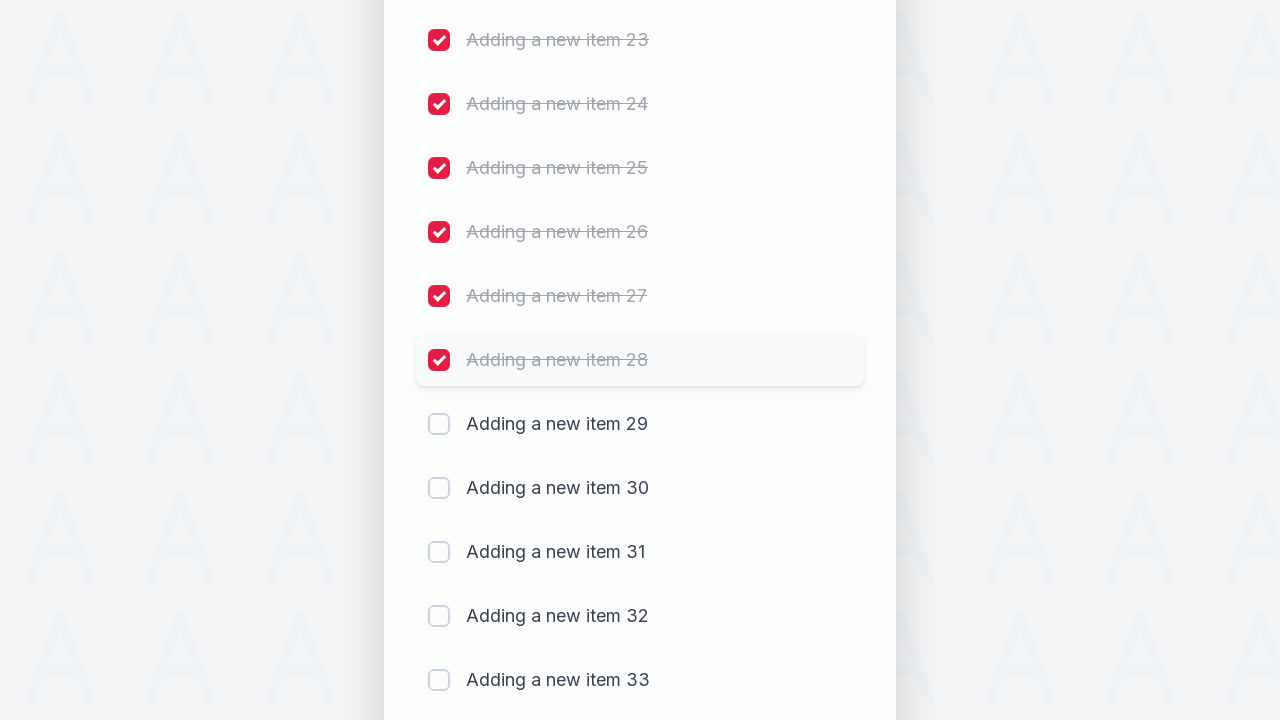

Clicked checkbox 34 to mark item as completed at (439, 424) on (//input[@type='checkbox'])[34]
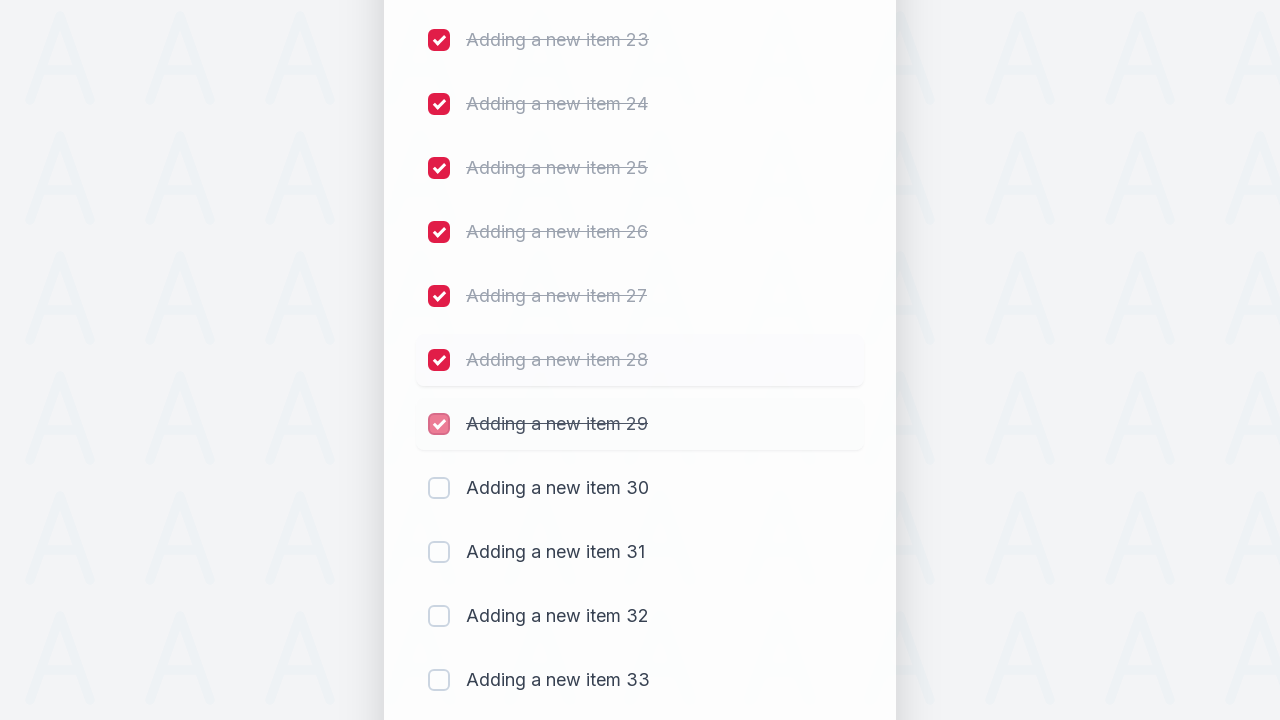

Waited 300ms before clicking next checkbox
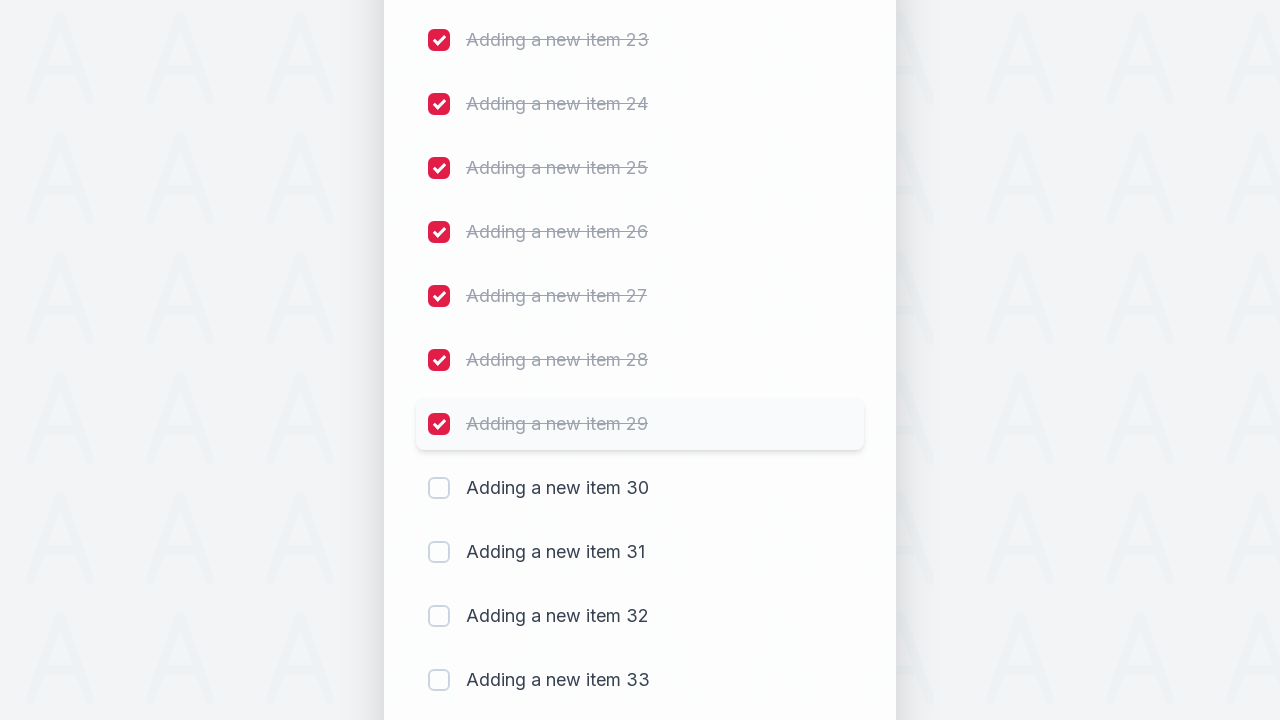

Clicked checkbox 35 to mark item as completed at (439, 488) on (//input[@type='checkbox'])[35]
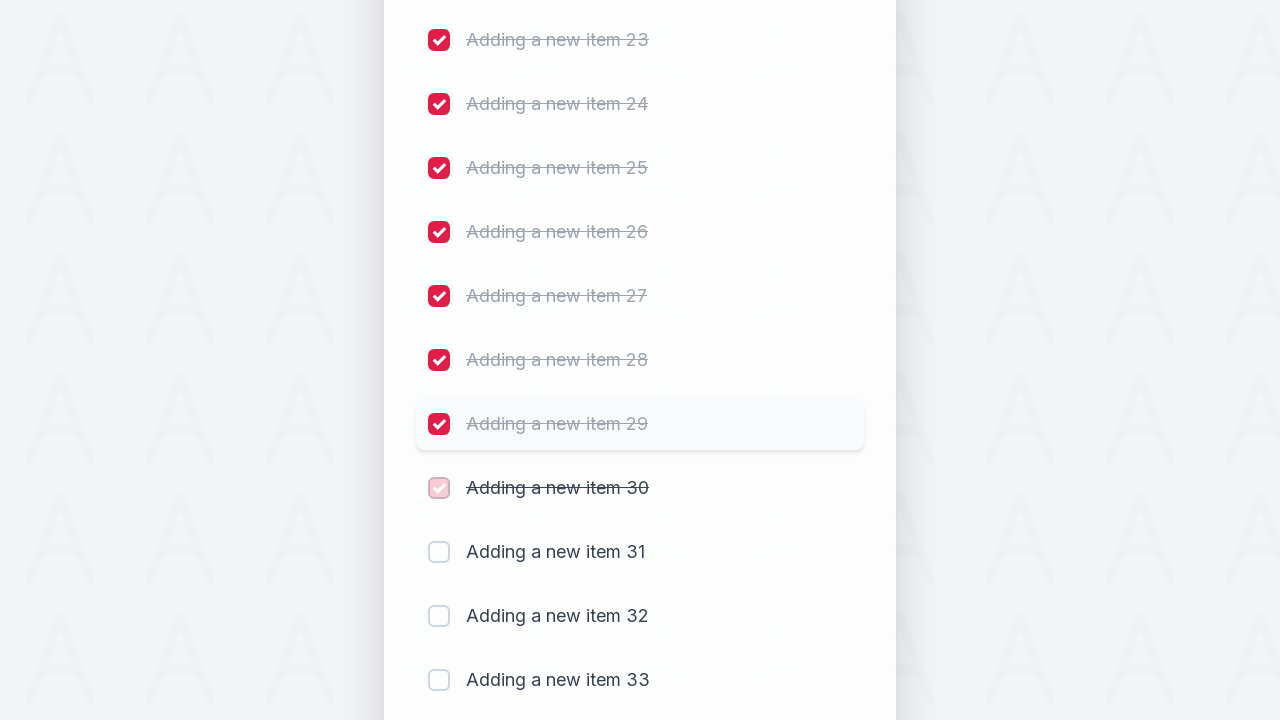

Waited 300ms before clicking next checkbox
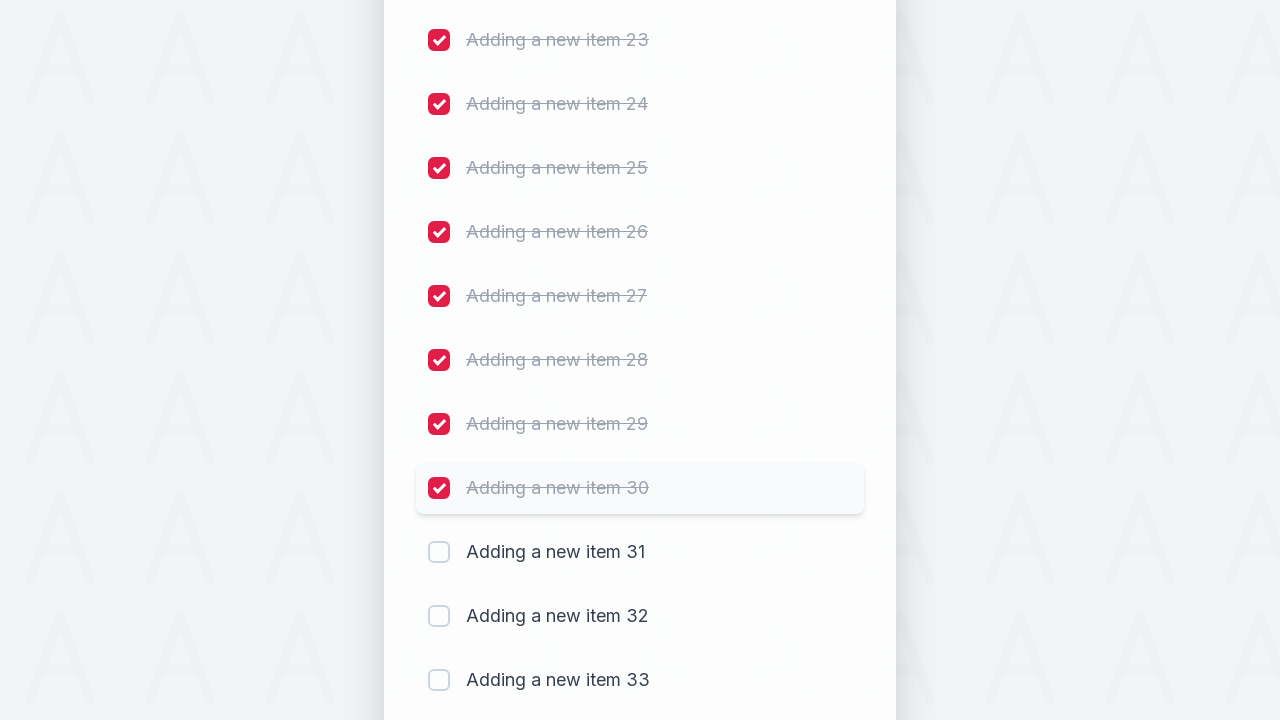

Clicked checkbox 36 to mark item as completed at (439, 552) on (//input[@type='checkbox'])[36]
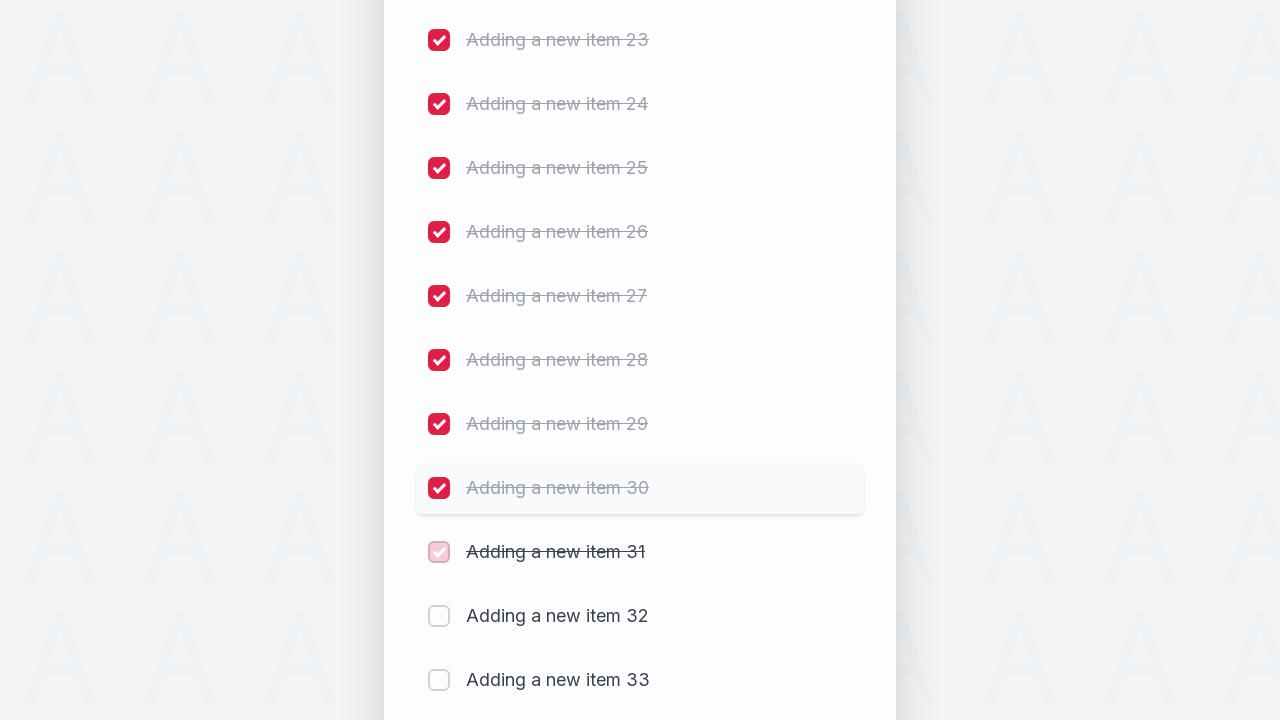

Waited 300ms before clicking next checkbox
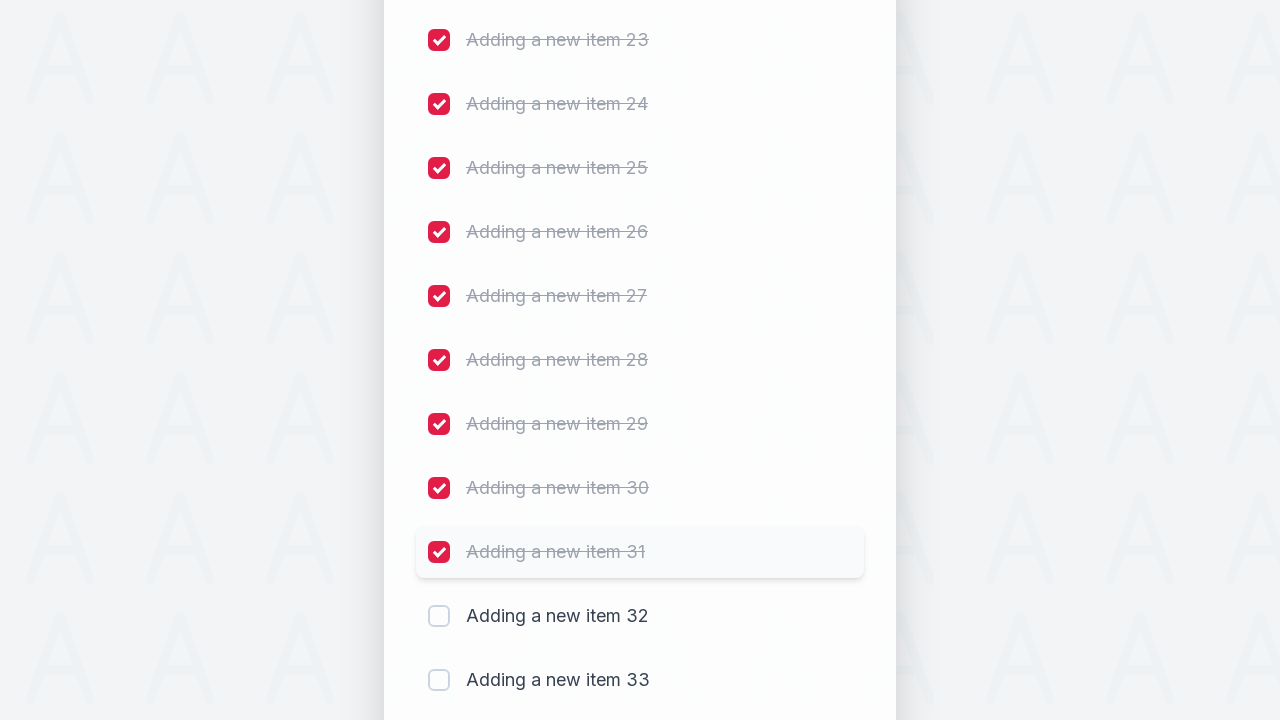

Clicked checkbox 37 to mark item as completed at (439, 616) on (//input[@type='checkbox'])[37]
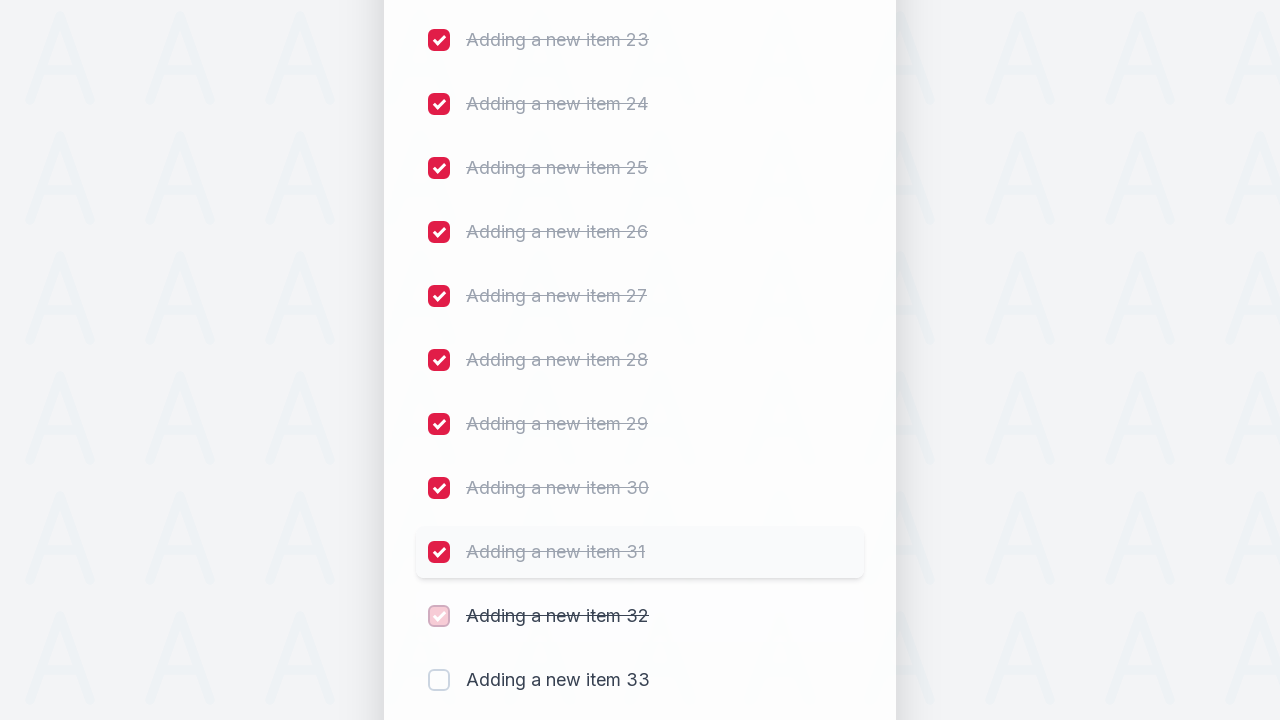

Waited 300ms before clicking next checkbox
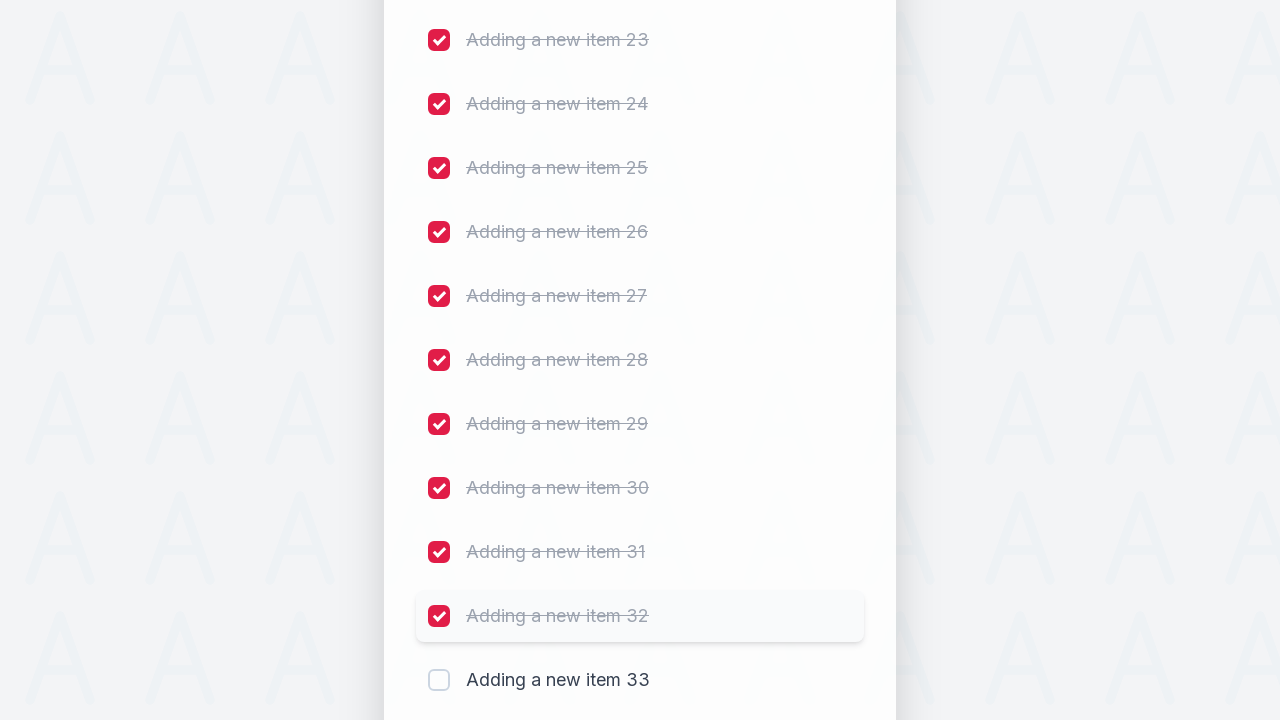

Clicked checkbox 38 to mark item as completed at (439, 680) on (//input[@type='checkbox'])[38]
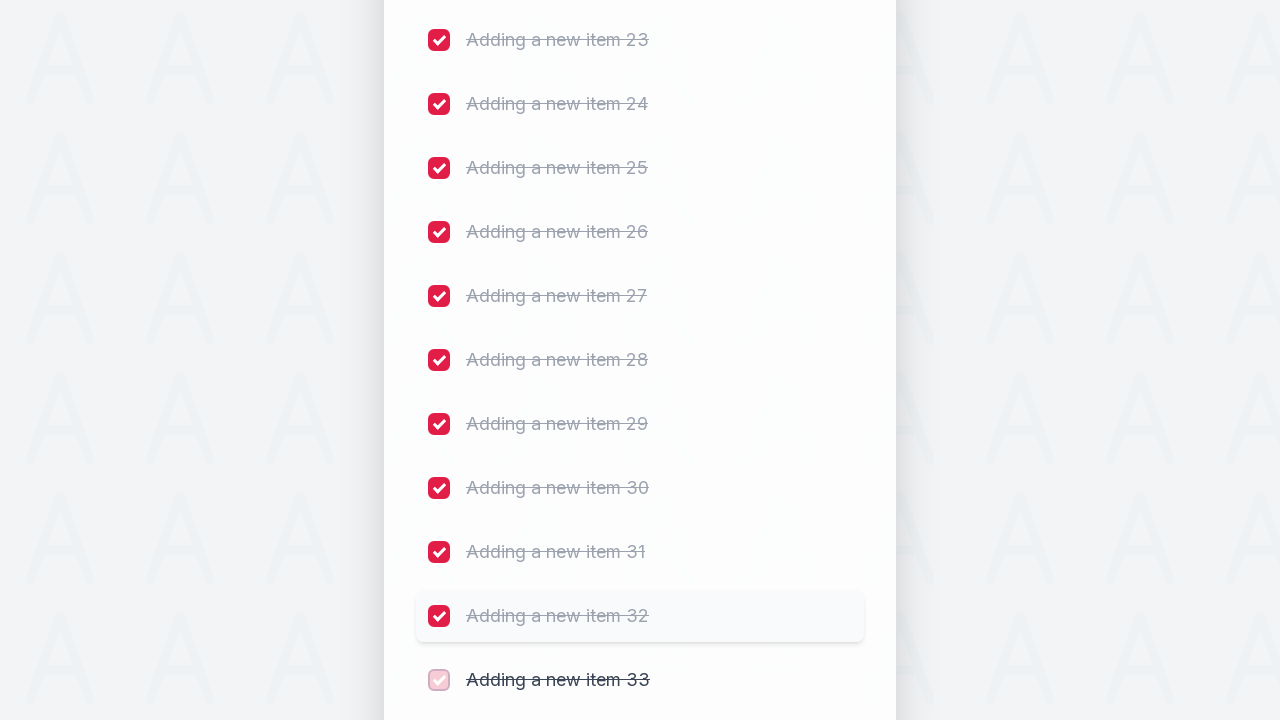

Waited 300ms before clicking next checkbox
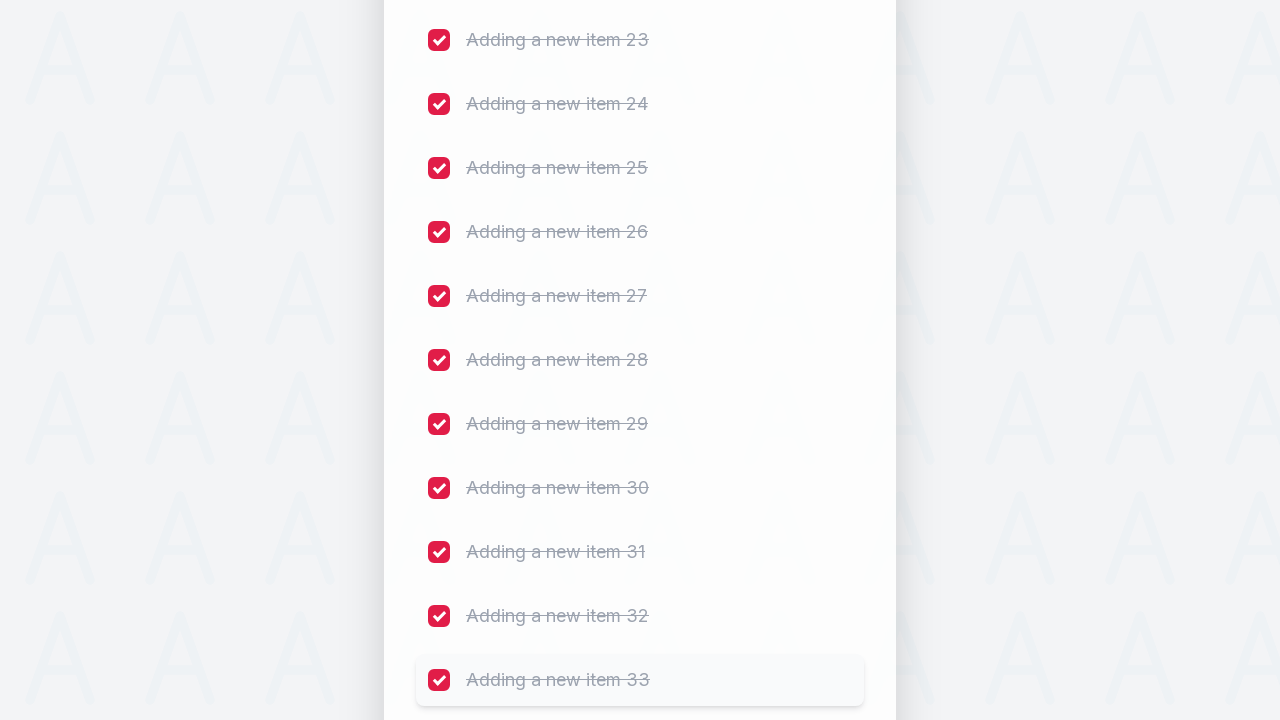

Clicked checkbox 39 to mark item as completed at (439, 360) on (//input[@type='checkbox'])[39]
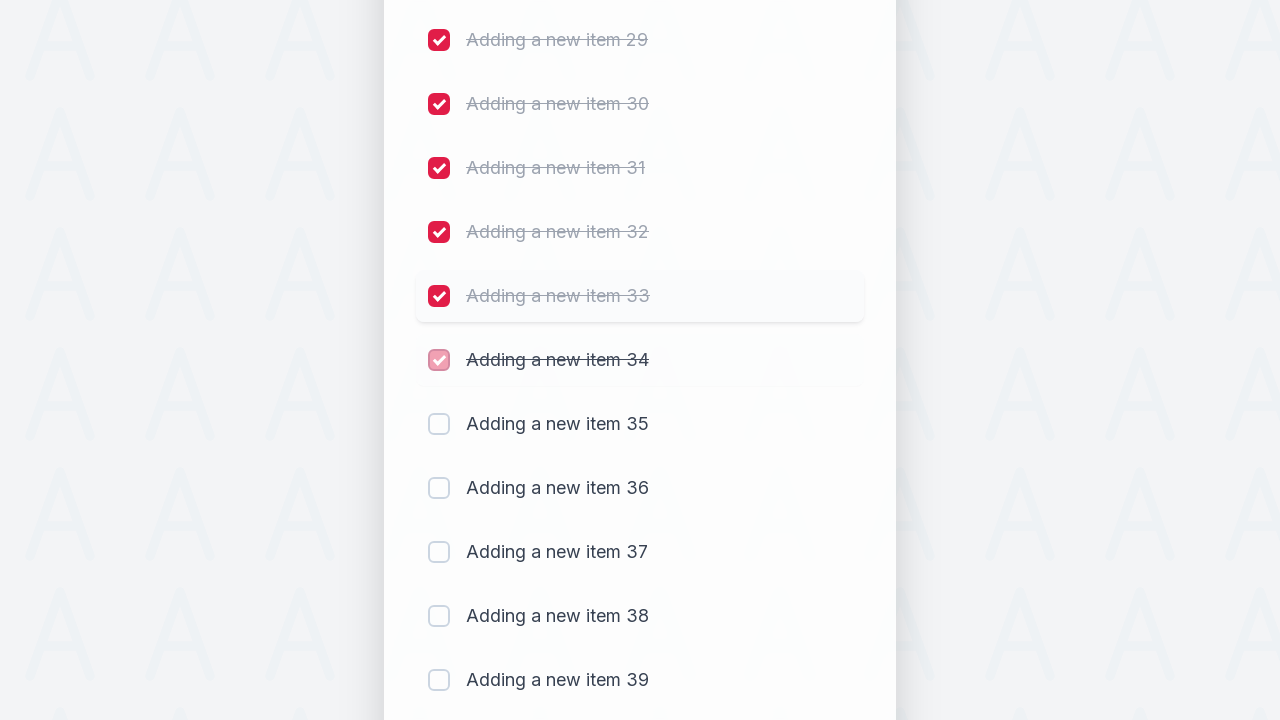

Waited 300ms before clicking next checkbox
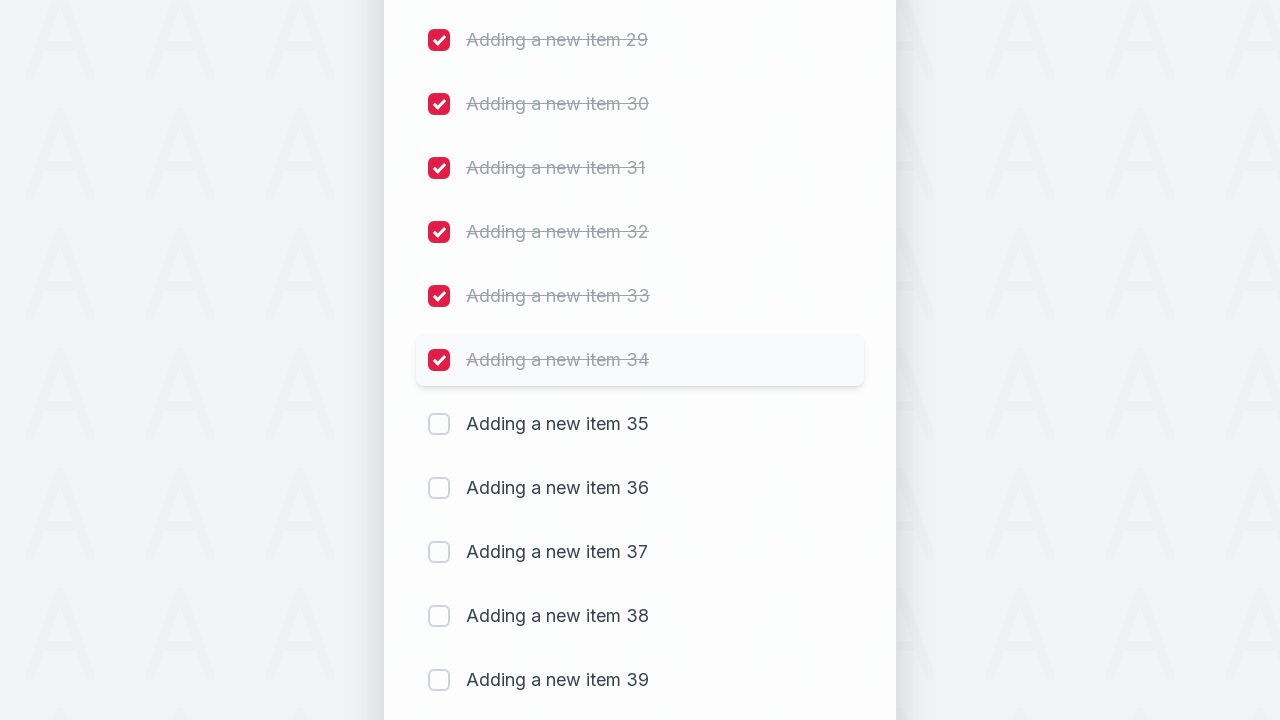

Clicked checkbox 40 to mark item as completed at (439, 424) on (//input[@type='checkbox'])[40]
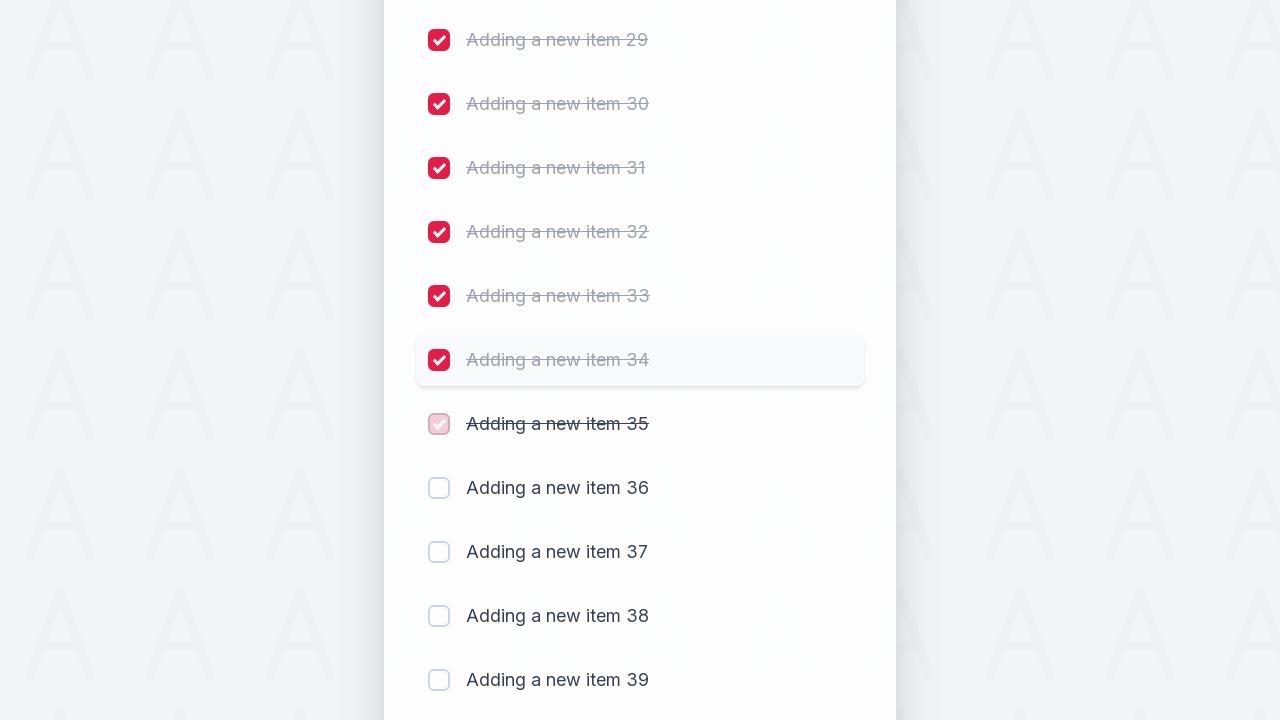

Waited 300ms before clicking next checkbox
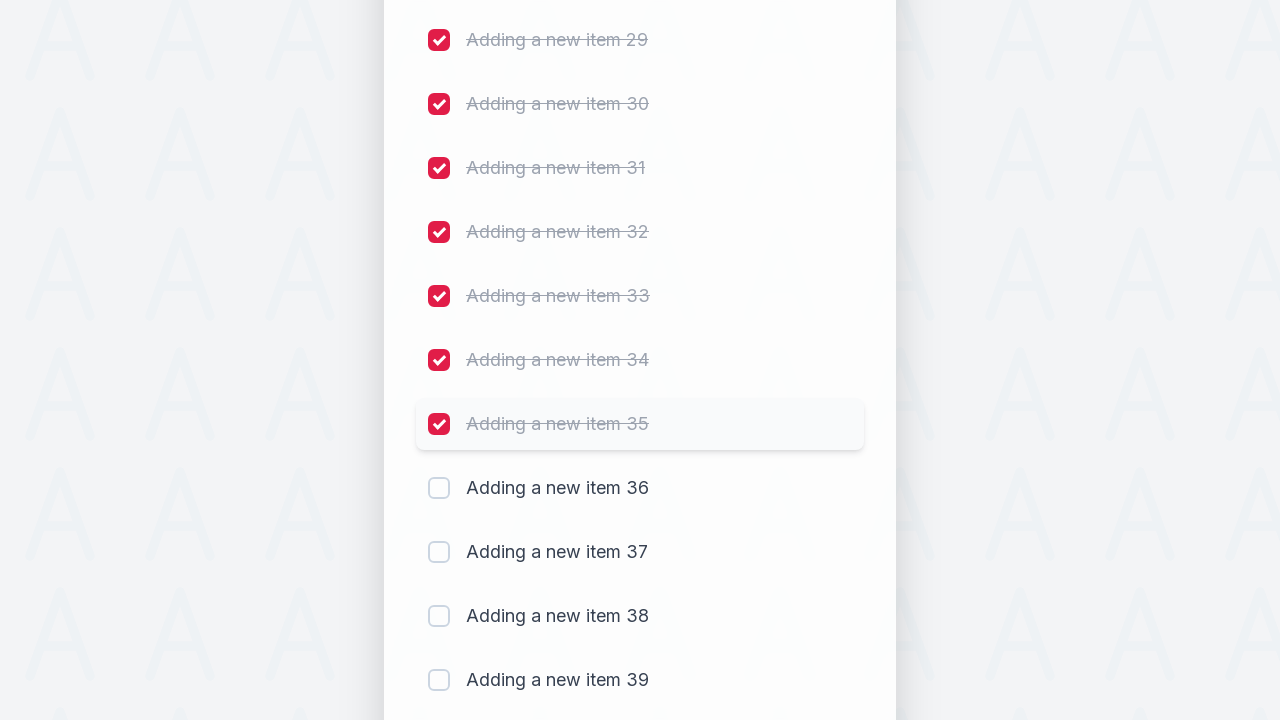

Clicked checkbox 41 to mark item as completed at (439, 488) on (//input[@type='checkbox'])[41]
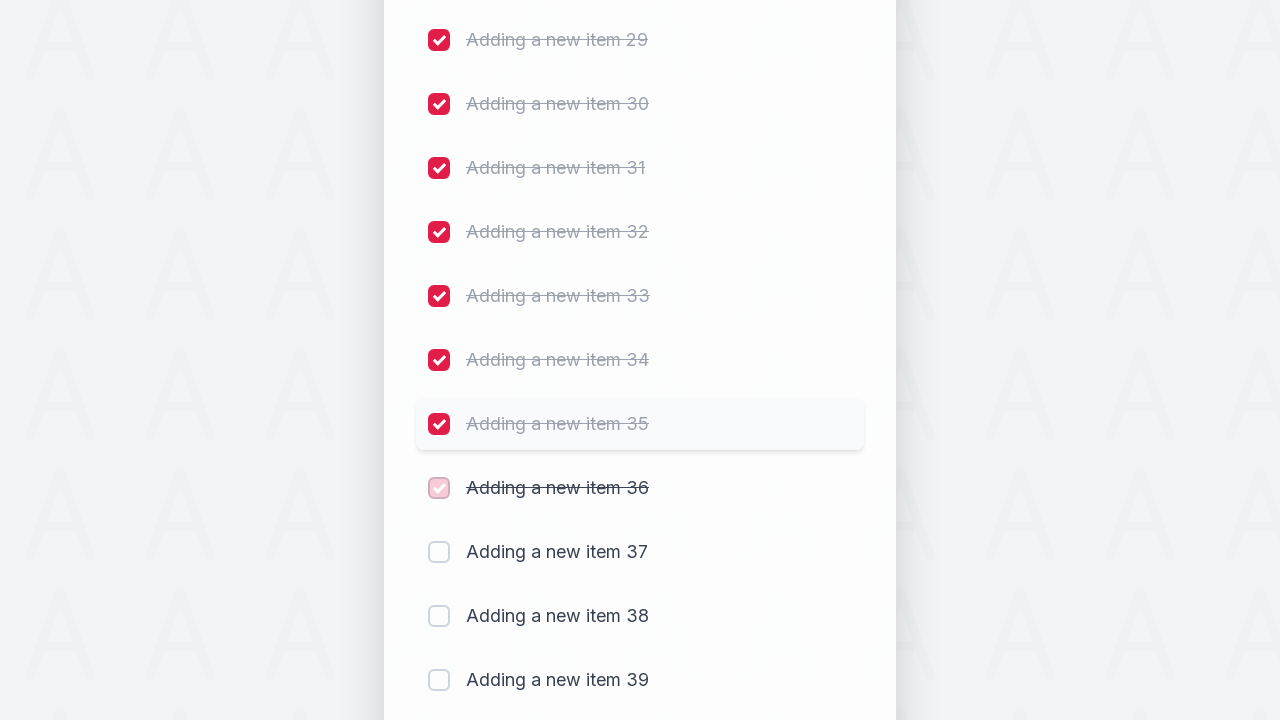

Waited 300ms before clicking next checkbox
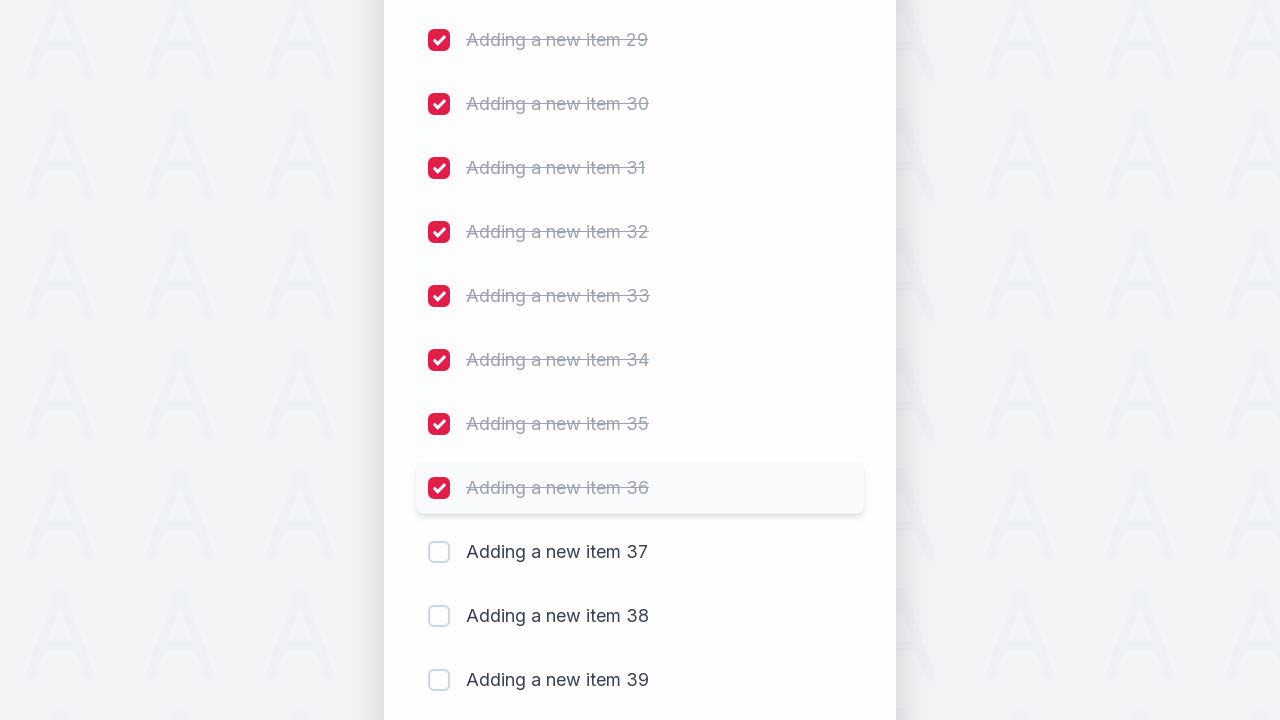

Clicked checkbox 42 to mark item as completed at (439, 552) on (//input[@type='checkbox'])[42]
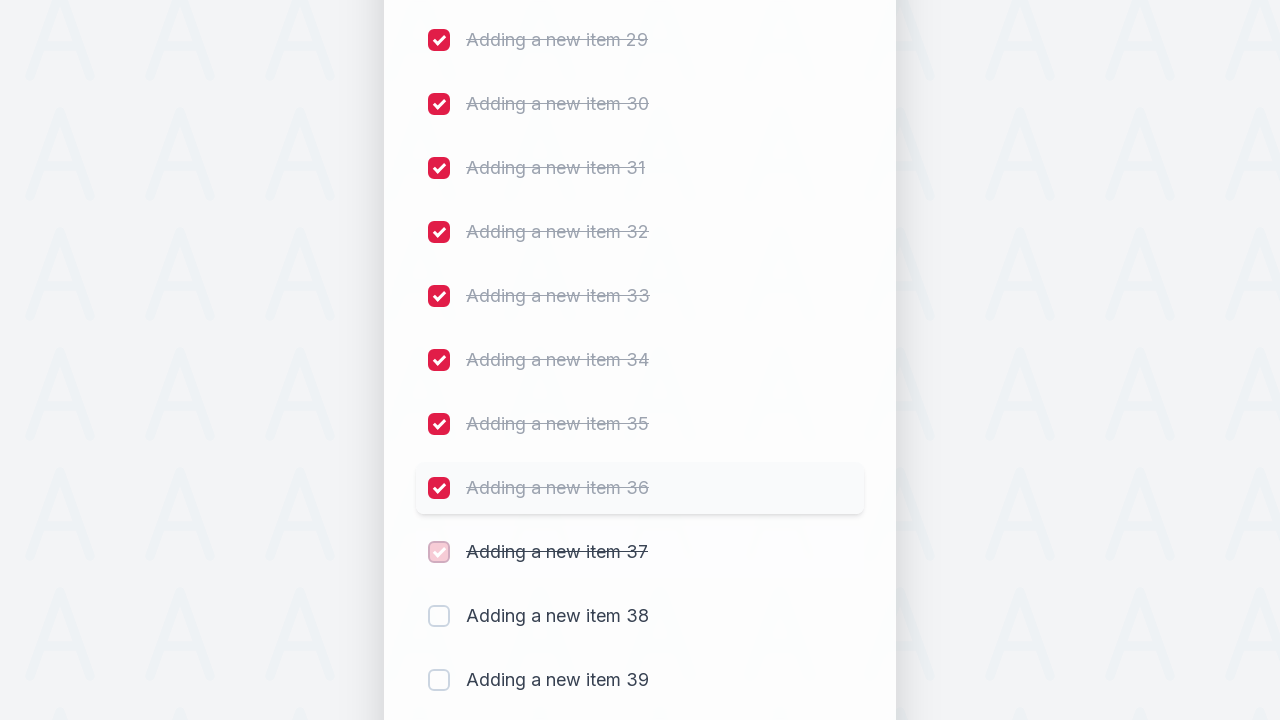

Waited 300ms before clicking next checkbox
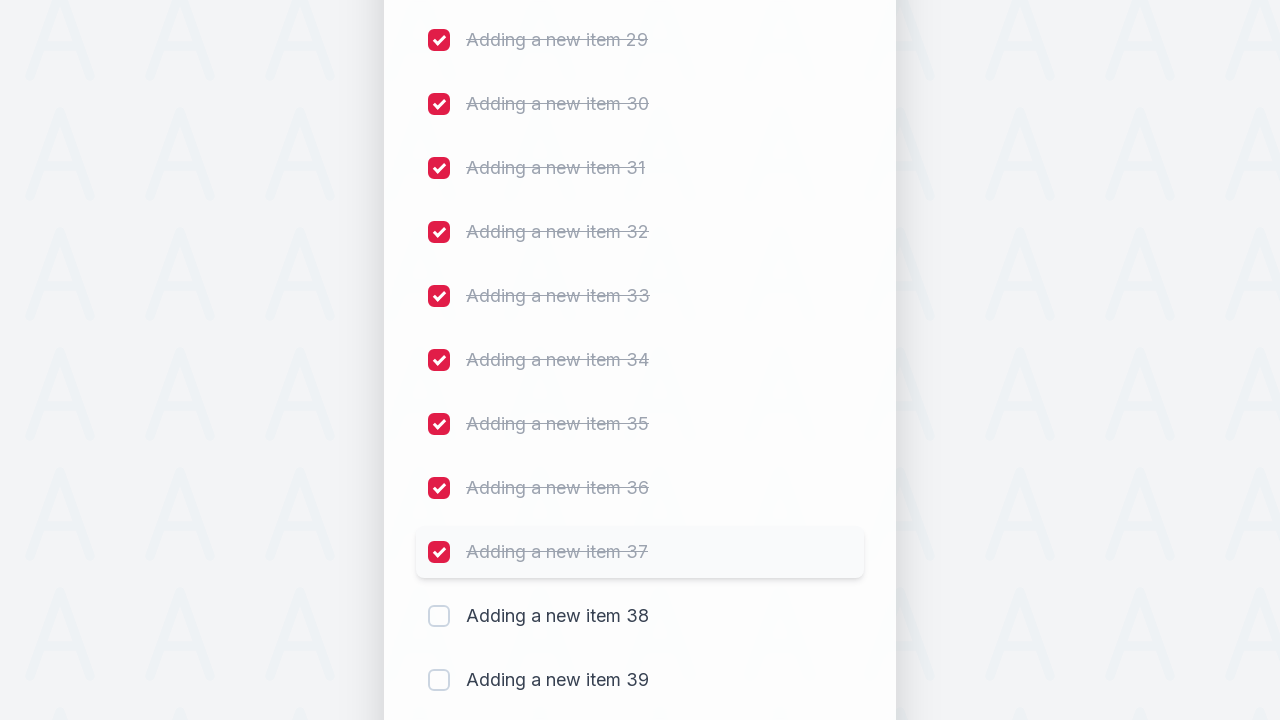

Clicked checkbox 43 to mark item as completed at (439, 616) on (//input[@type='checkbox'])[43]
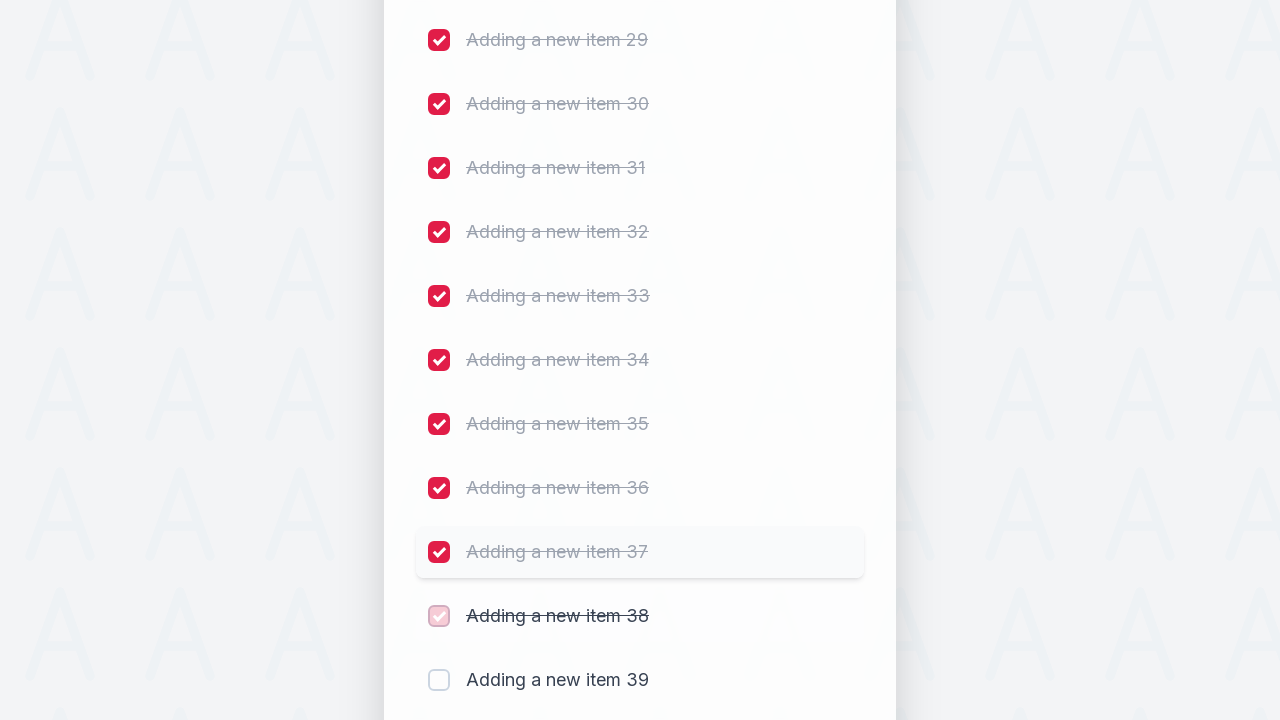

Waited 300ms before clicking next checkbox
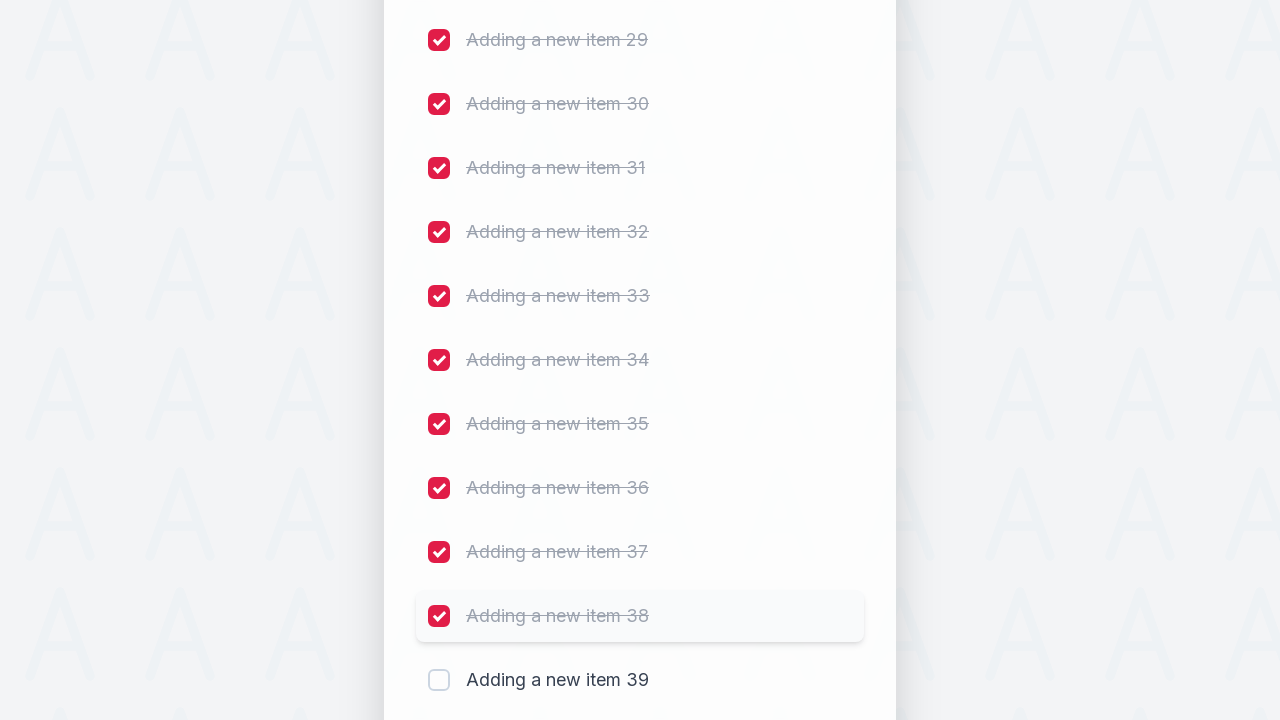

Clicked checkbox 44 to mark item as completed at (439, 680) on (//input[@type='checkbox'])[44]
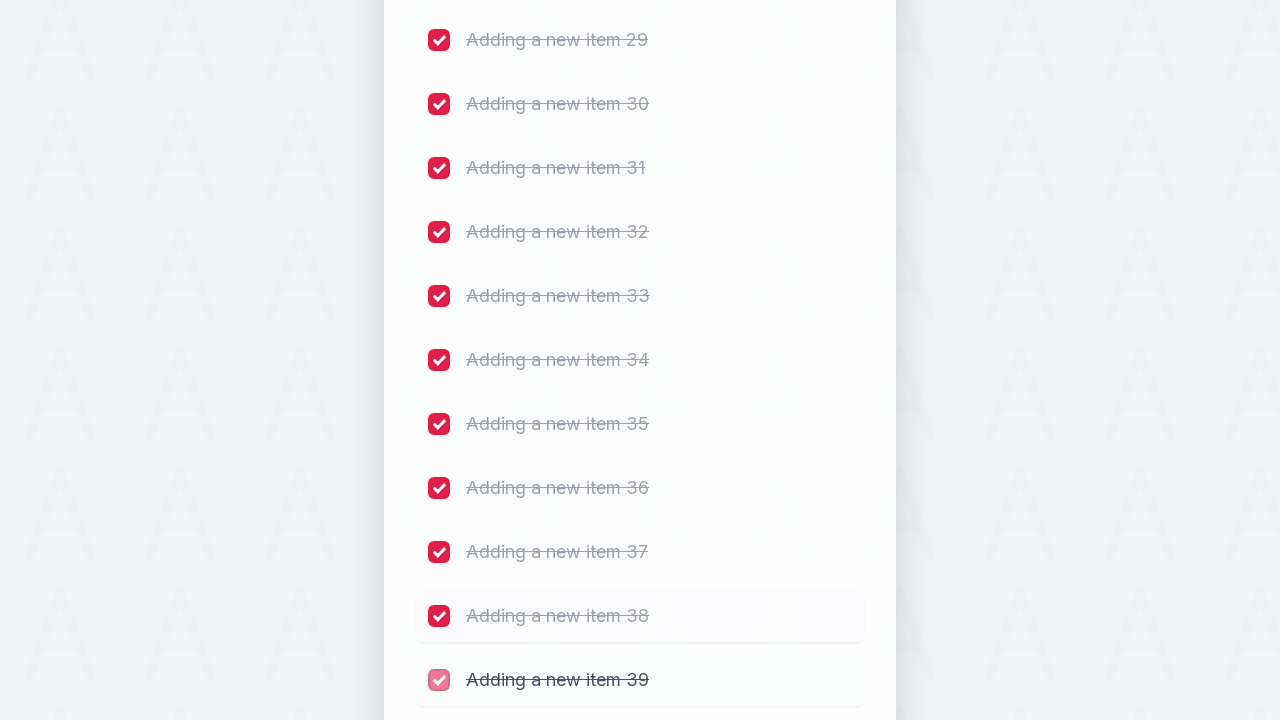

Waited 300ms before clicking next checkbox
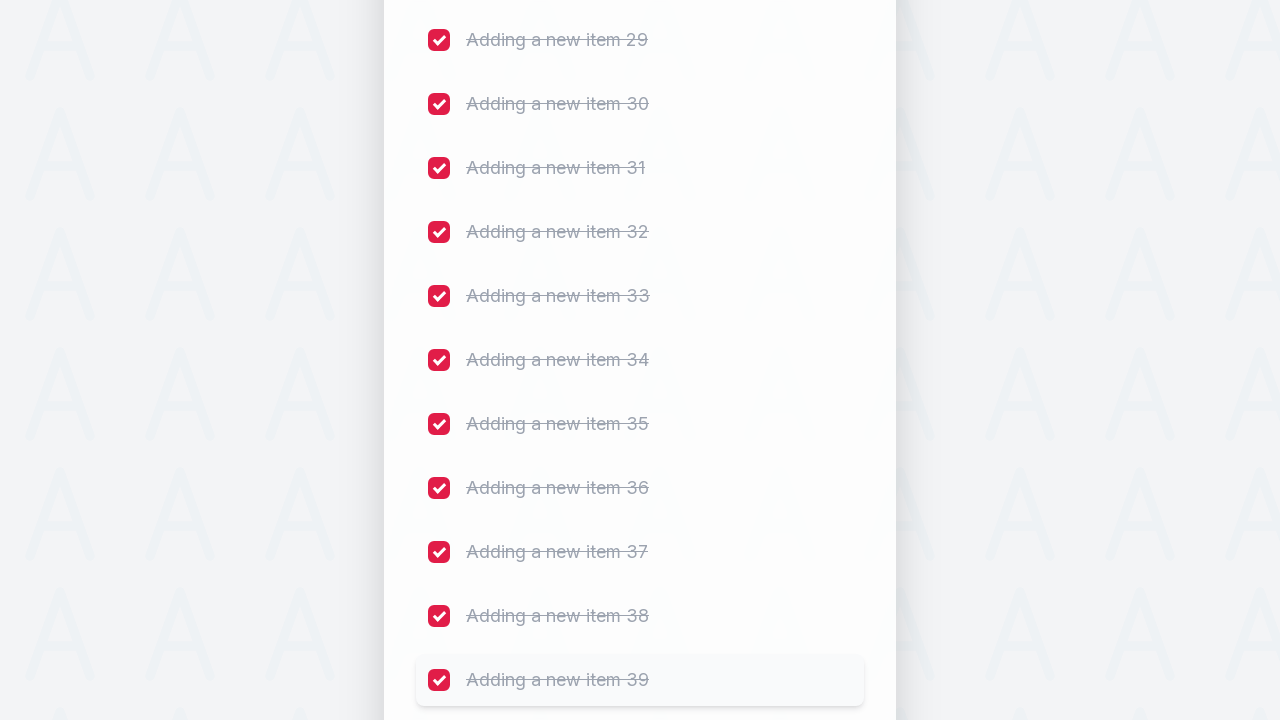

Clicked checkbox 45 to mark item as completed at (439, 360) on (//input[@type='checkbox'])[45]
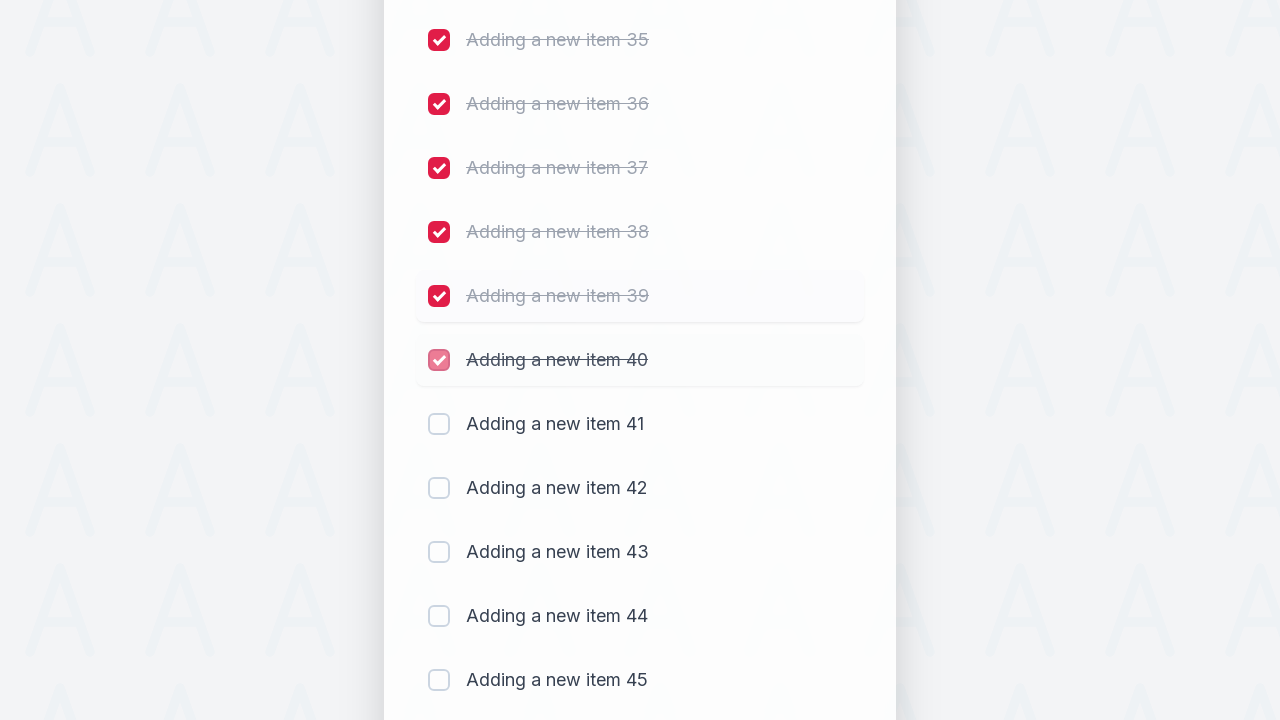

Waited 300ms before clicking next checkbox
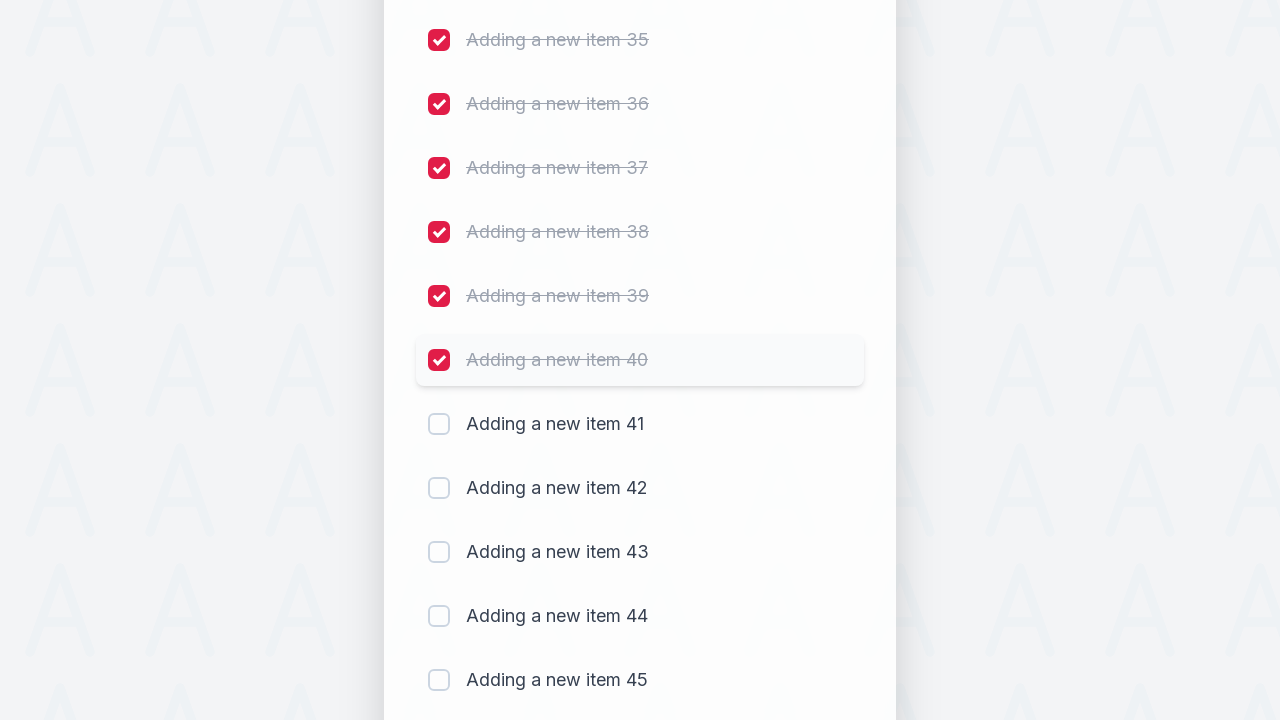

Clicked checkbox 46 to mark item as completed at (439, 424) on (//input[@type='checkbox'])[46]
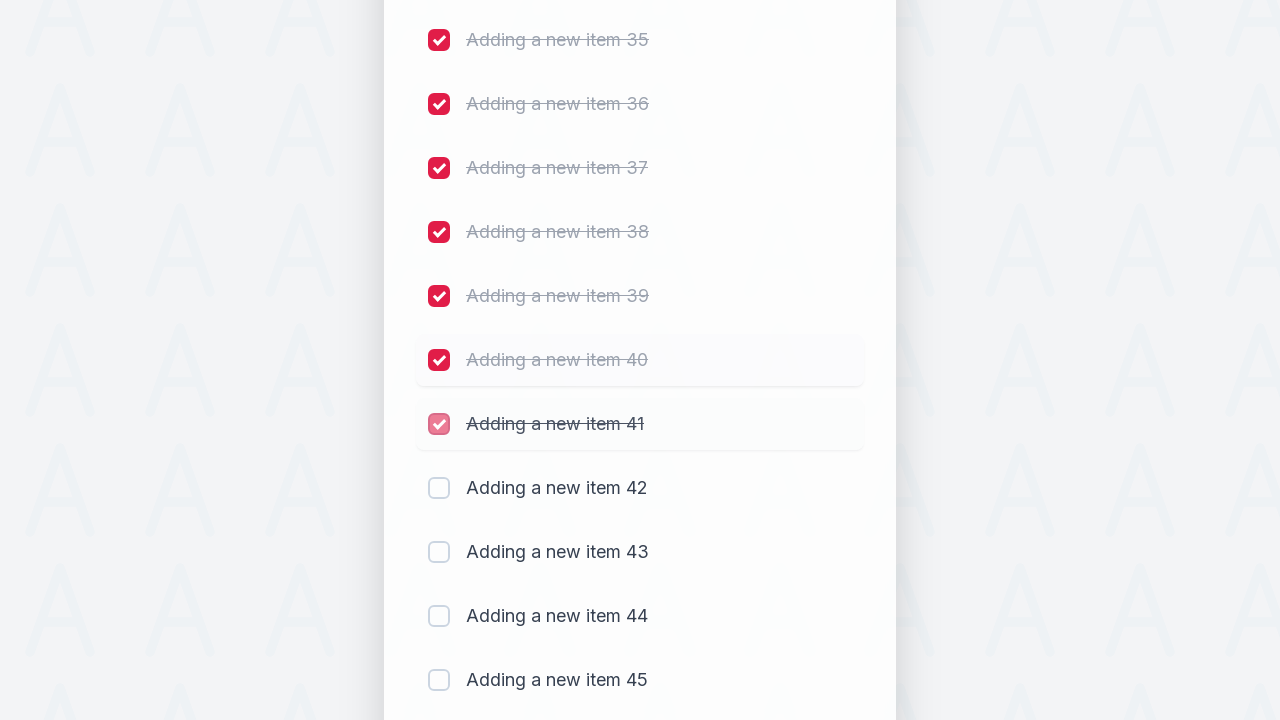

Waited 300ms before clicking next checkbox
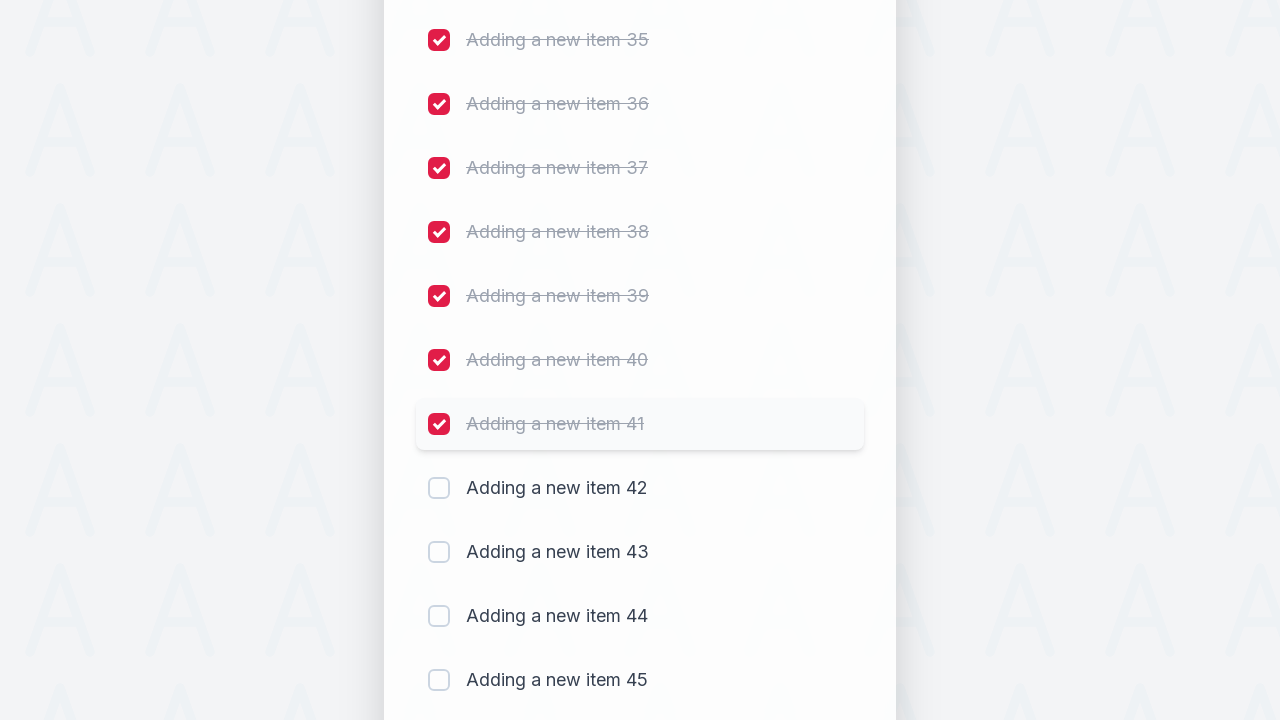

Clicked checkbox 47 to mark item as completed at (439, 488) on (//input[@type='checkbox'])[47]
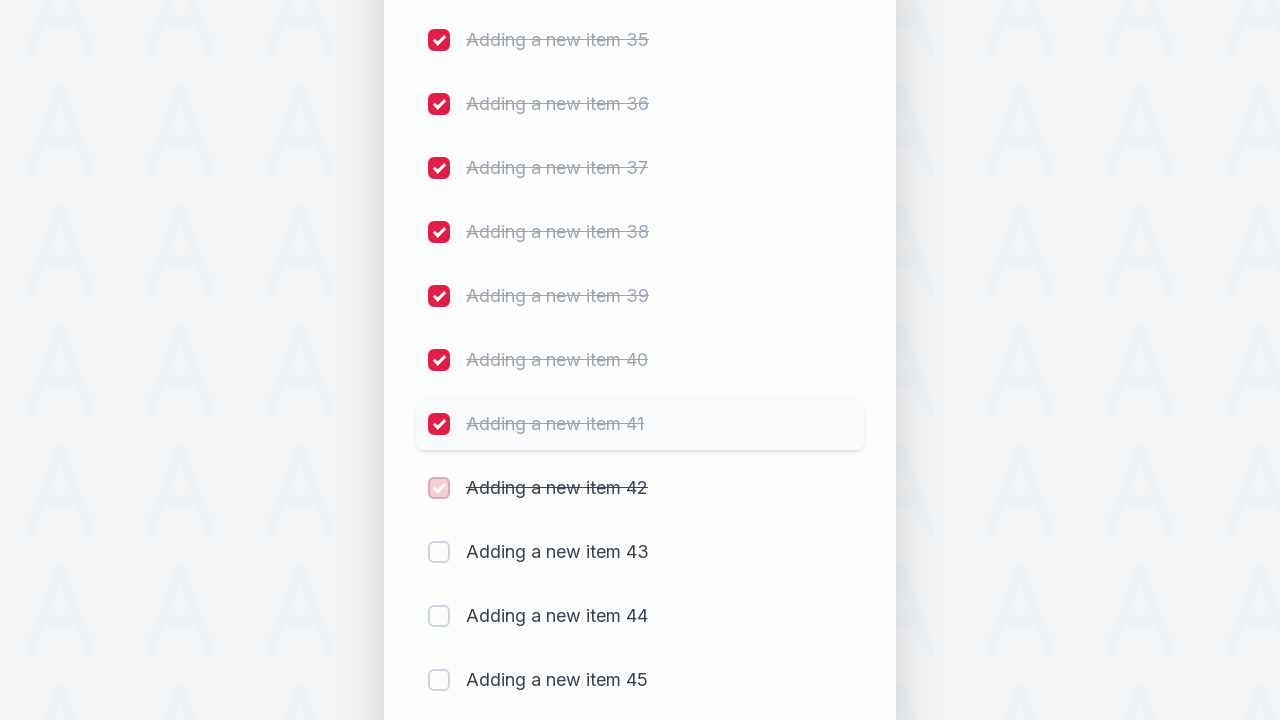

Waited 300ms before clicking next checkbox
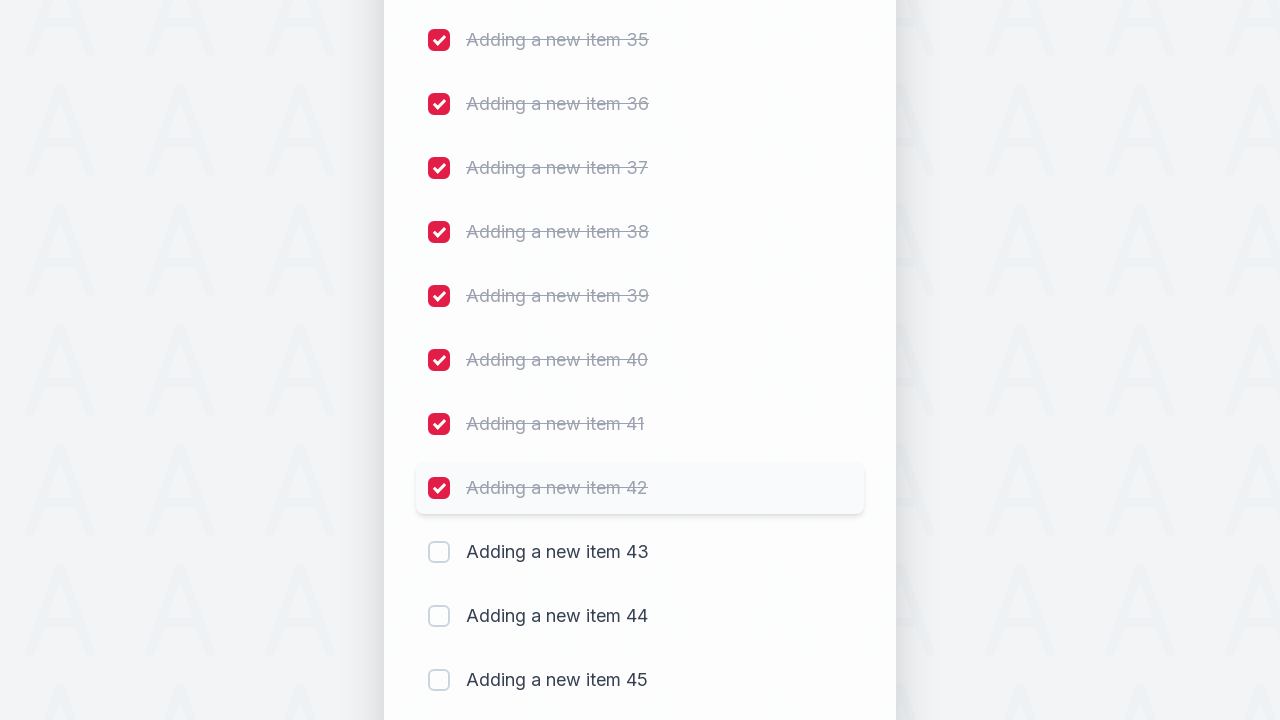

Clicked checkbox 48 to mark item as completed at (439, 552) on (//input[@type='checkbox'])[48]
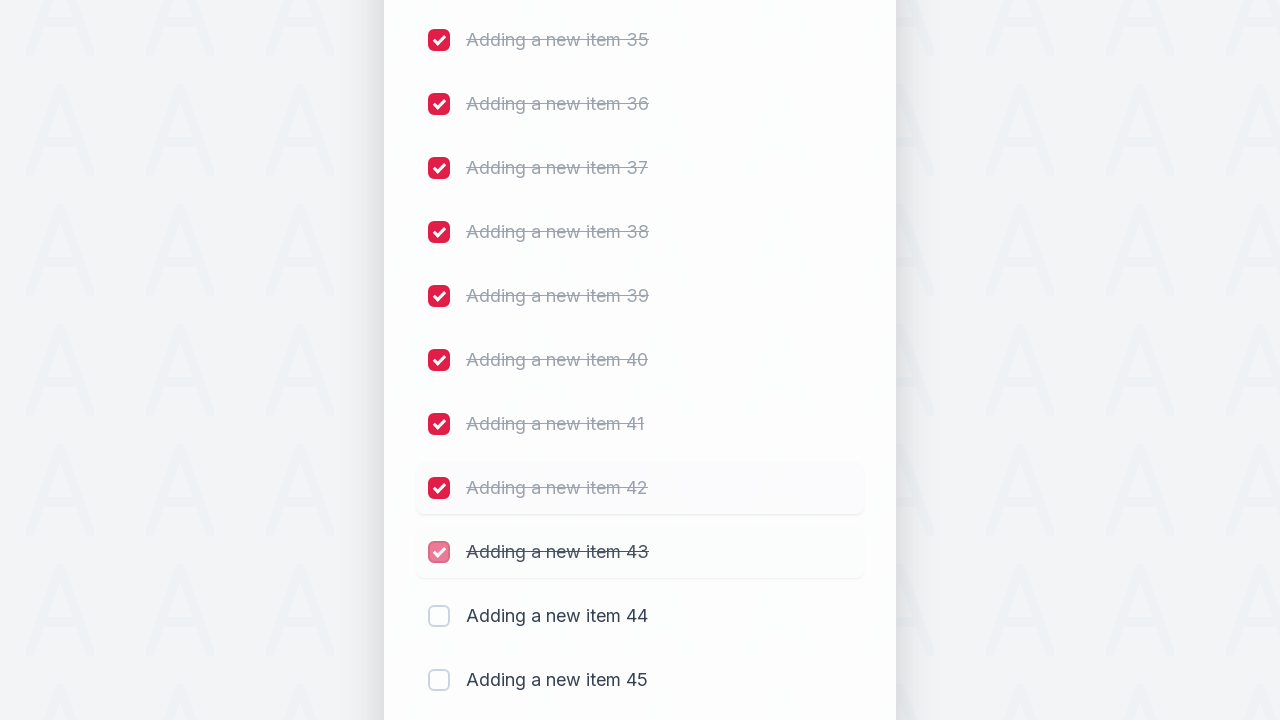

Waited 300ms before clicking next checkbox
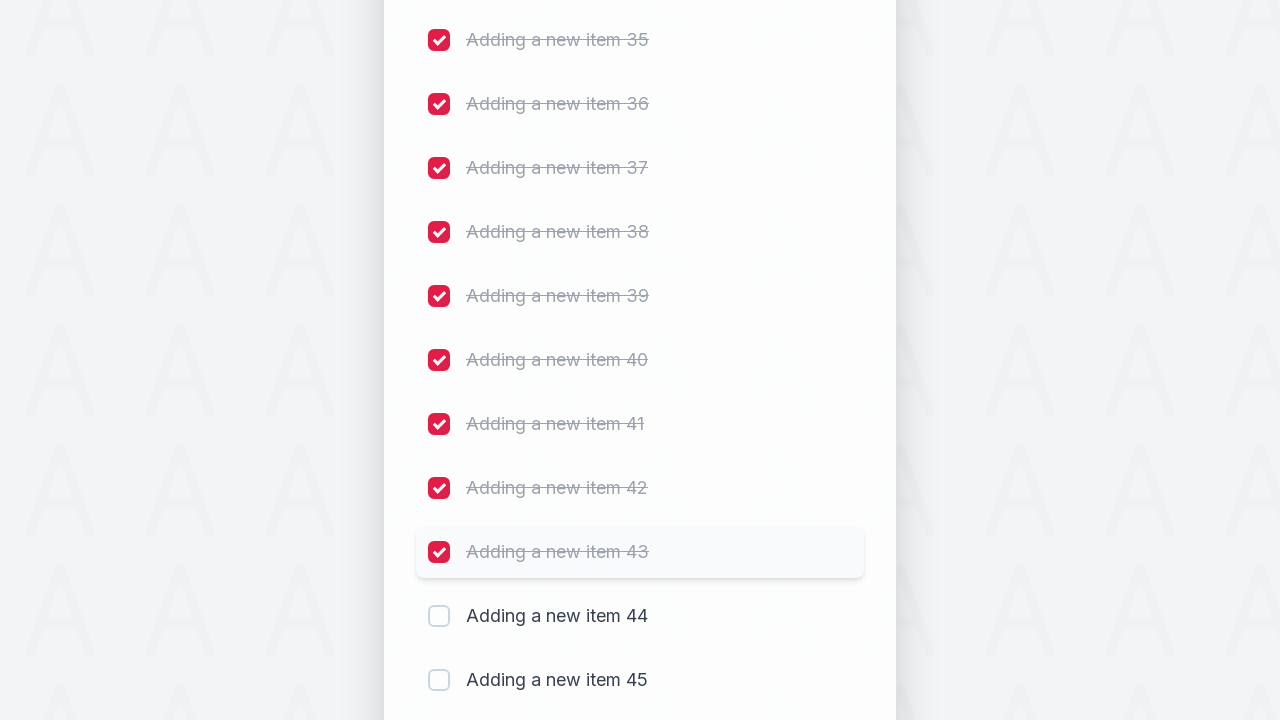

Clicked checkbox 49 to mark item as completed at (439, 616) on (//input[@type='checkbox'])[49]
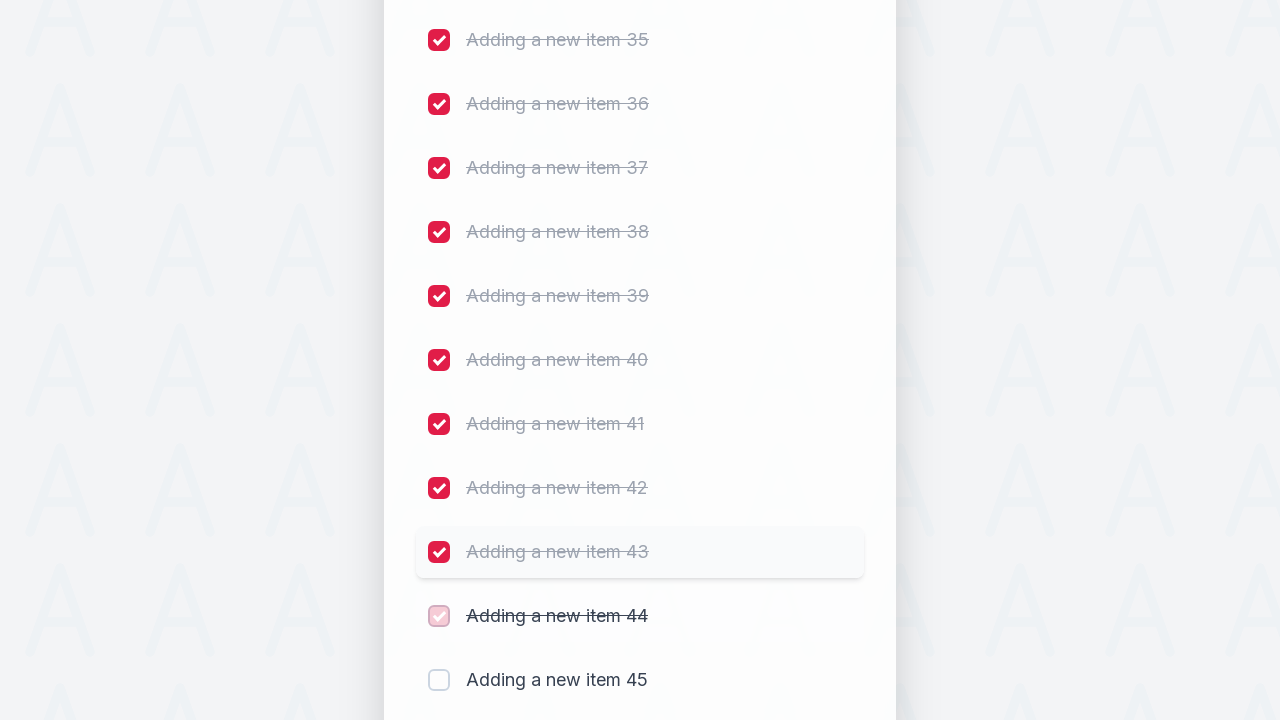

Waited 300ms before clicking next checkbox
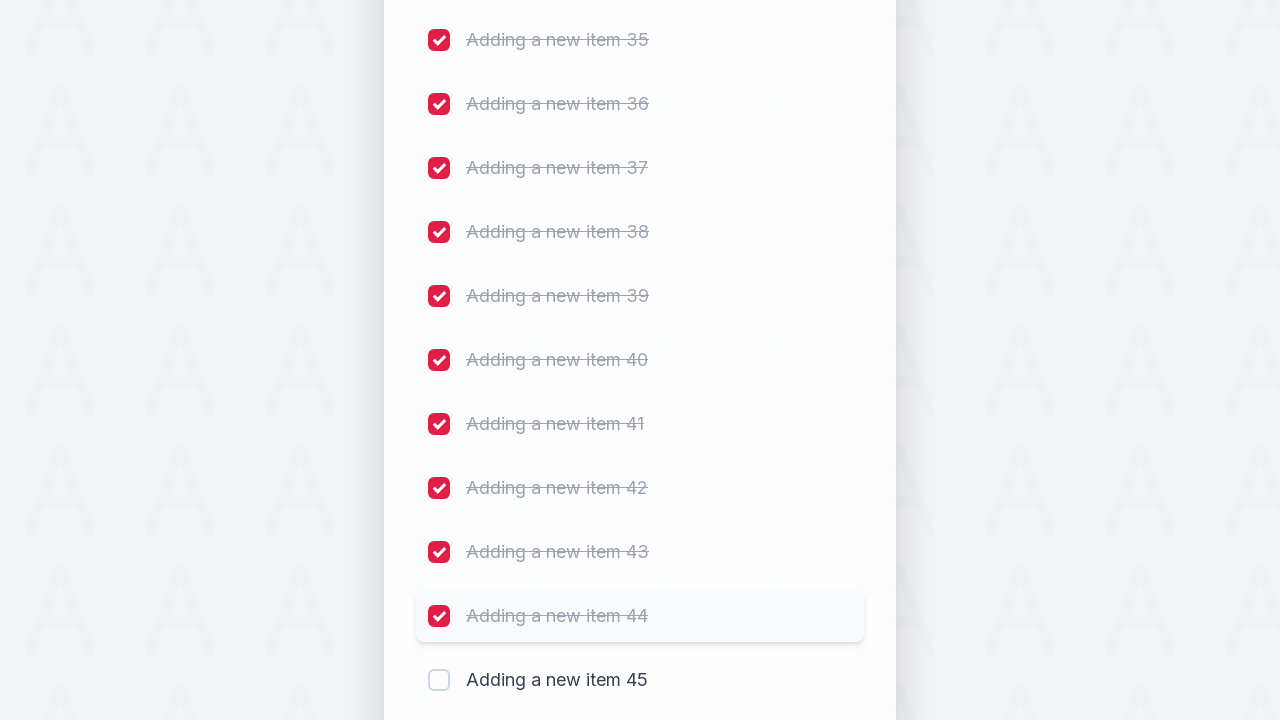

Clicked checkbox 50 to mark item as completed at (439, 680) on (//input[@type='checkbox'])[50]
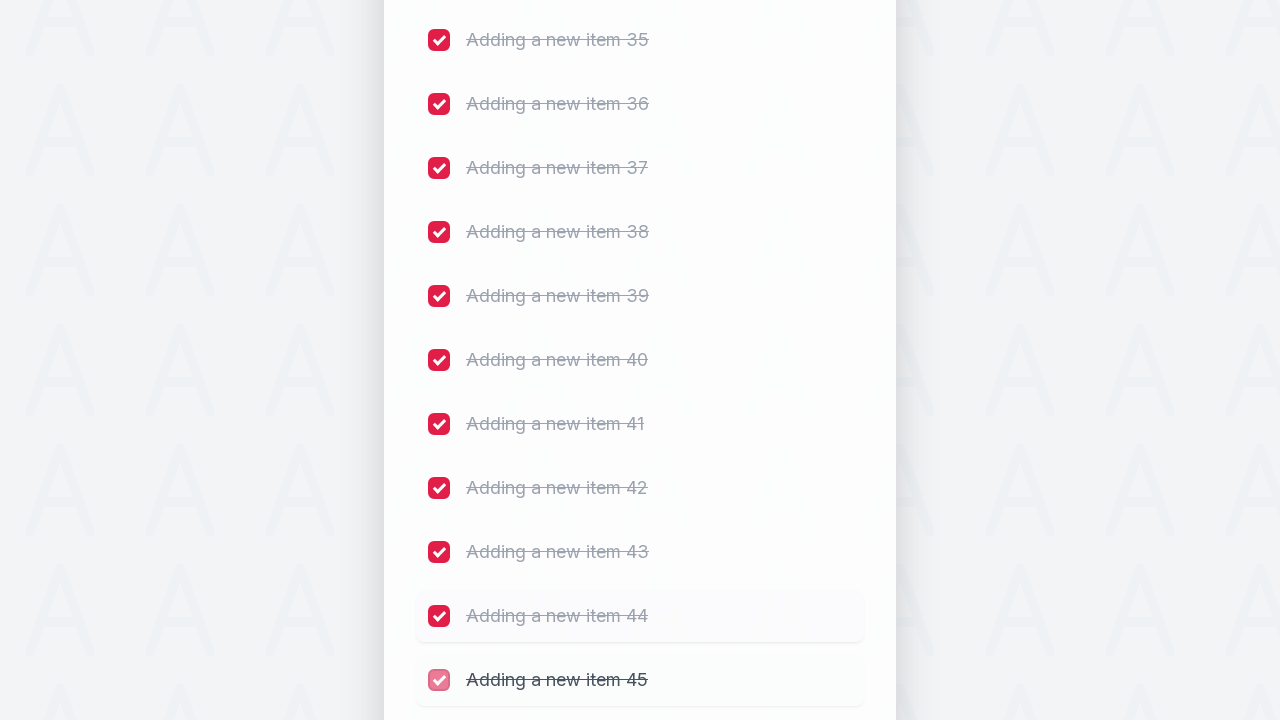

Waited 300ms before clicking next checkbox
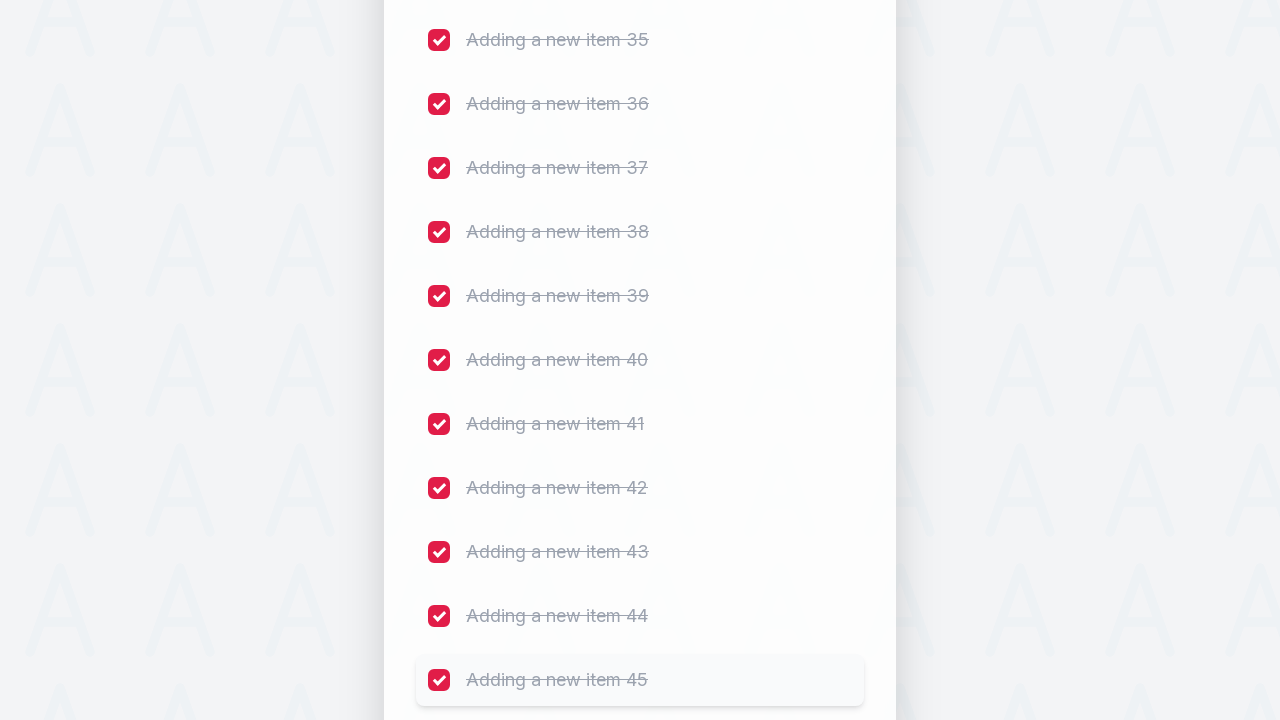

Clicked checkbox 51 to mark item as completed at (439, 360) on (//input[@type='checkbox'])[51]
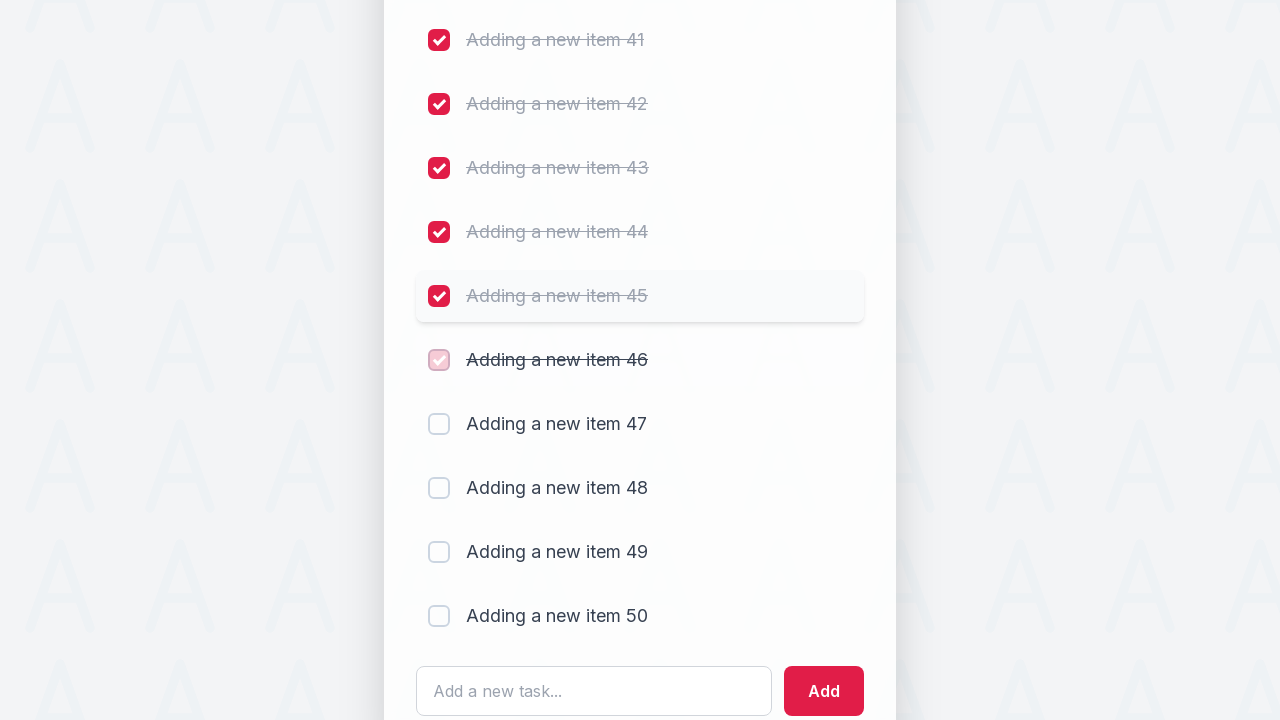

Waited 300ms before clicking next checkbox
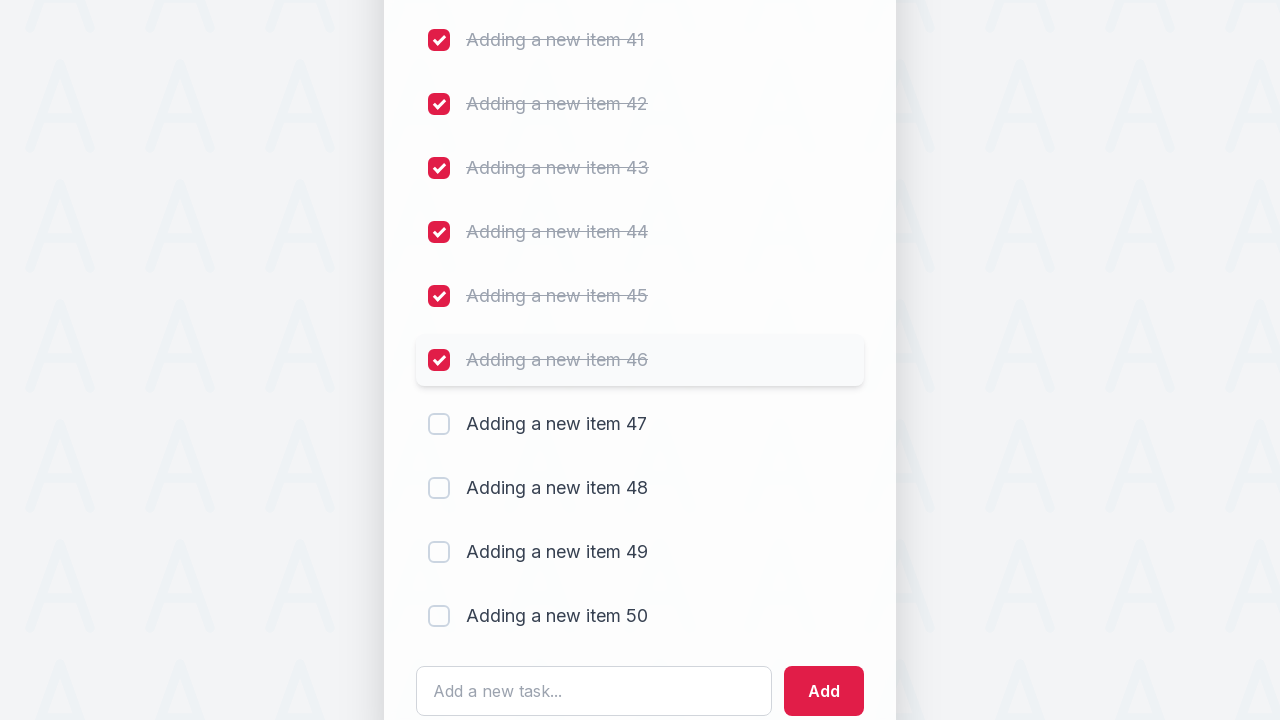

Clicked checkbox 52 to mark item as completed at (439, 424) on (//input[@type='checkbox'])[52]
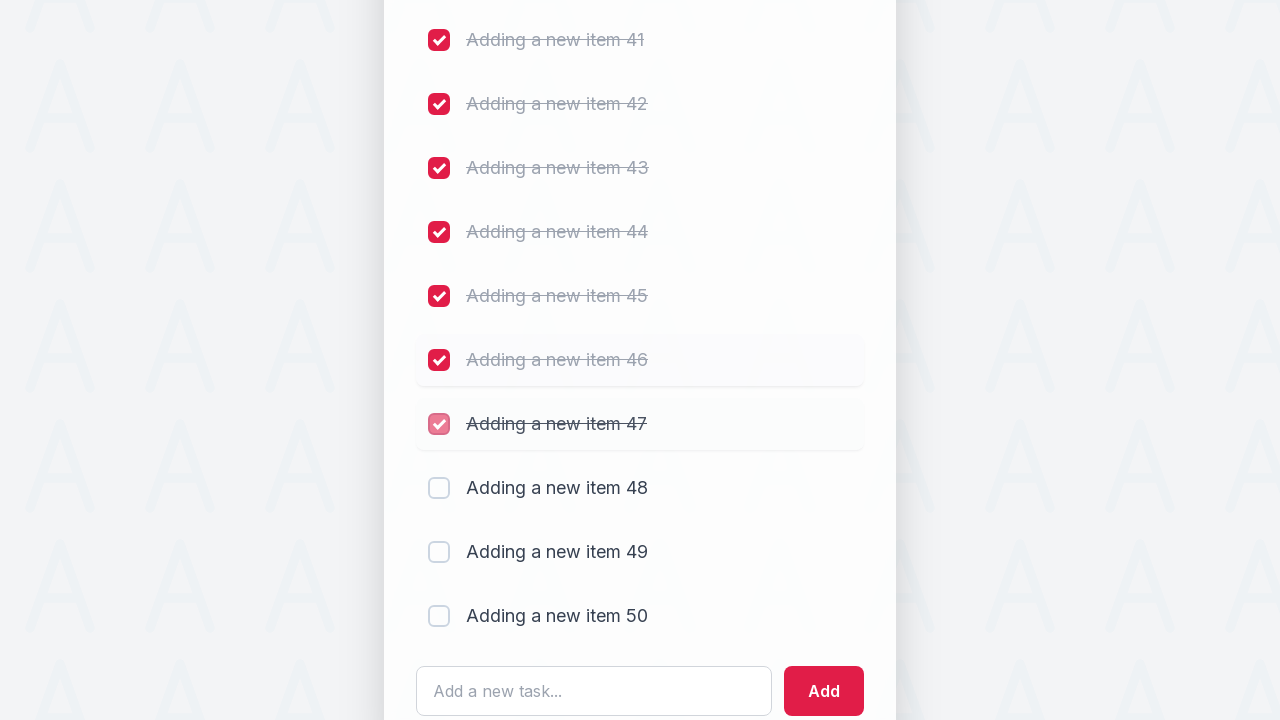

Waited 300ms before clicking next checkbox
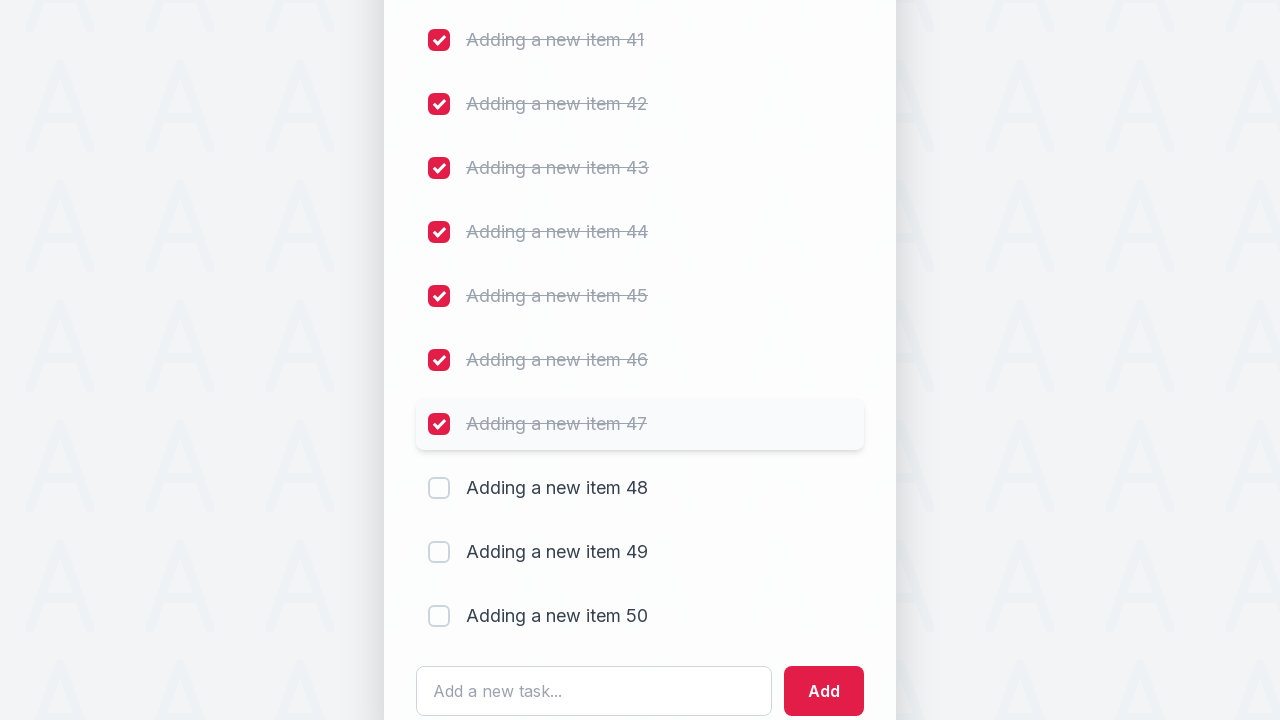

Clicked checkbox 53 to mark item as completed at (439, 488) on (//input[@type='checkbox'])[53]
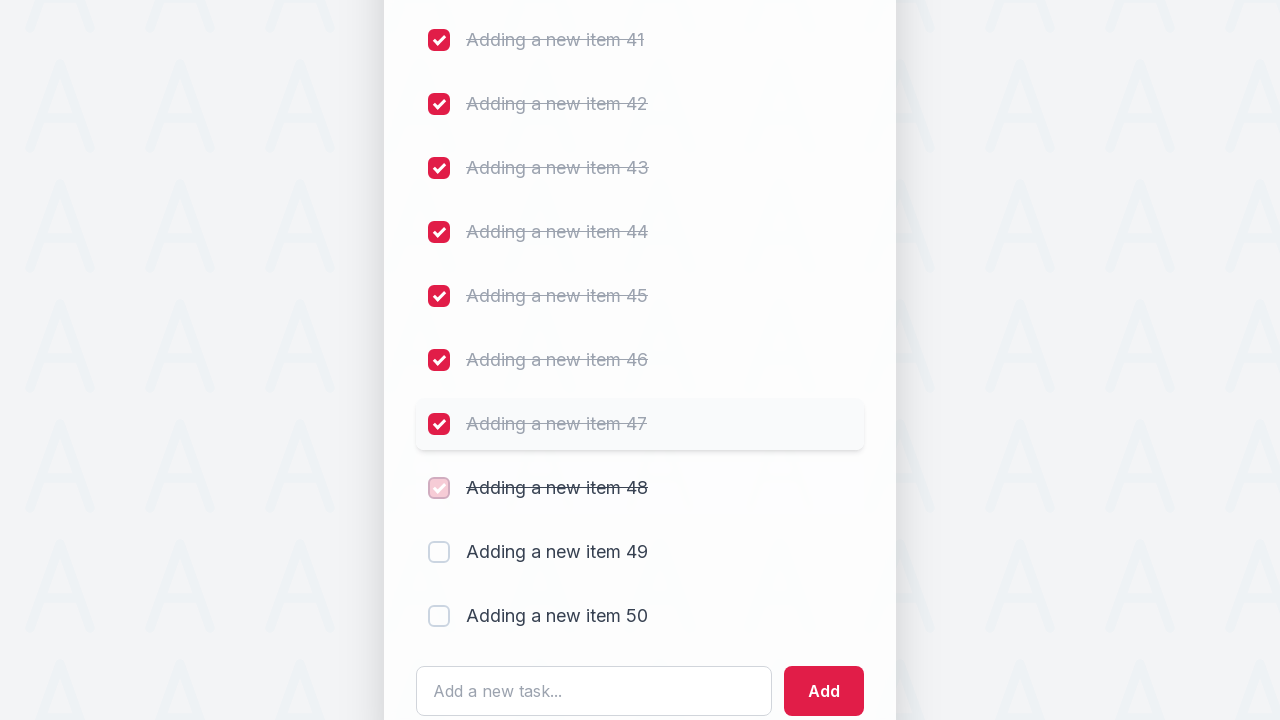

Waited 300ms before clicking next checkbox
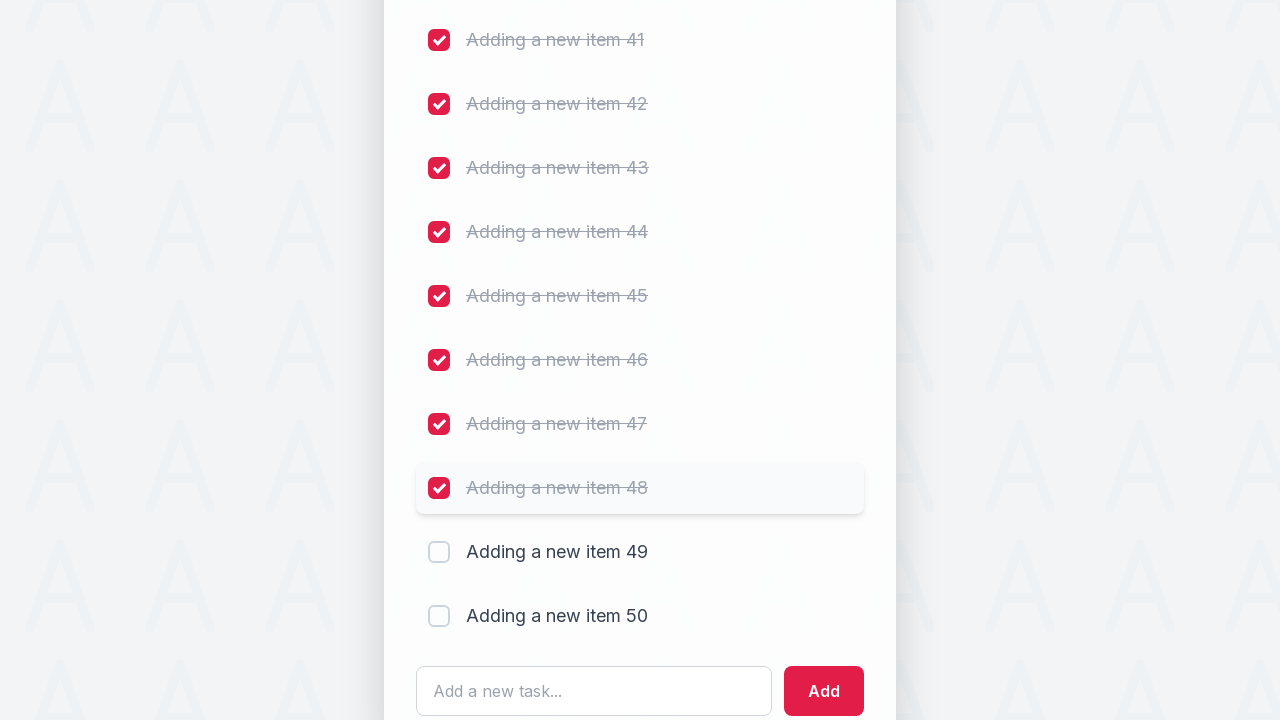

Clicked checkbox 54 to mark item as completed at (439, 552) on (//input[@type='checkbox'])[54]
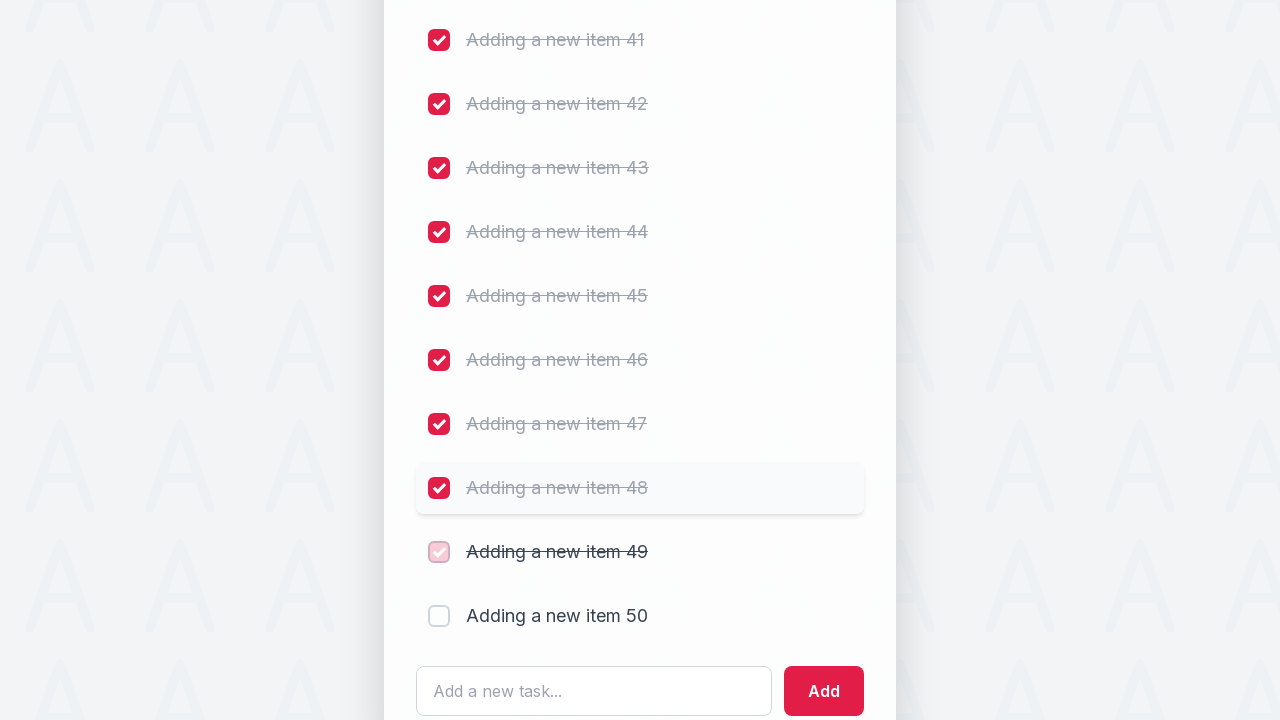

Waited 300ms before clicking next checkbox
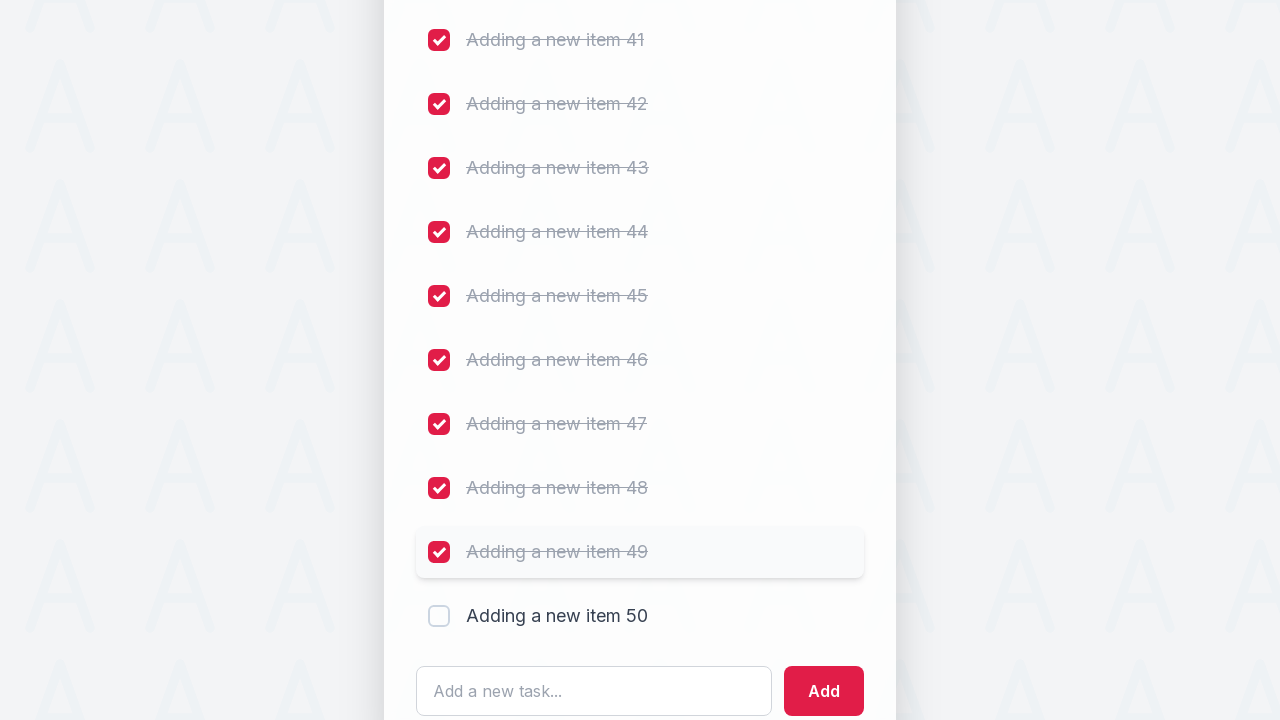

Clicked checkbox 55 to mark item as completed at (439, 616) on (//input[@type='checkbox'])[55]
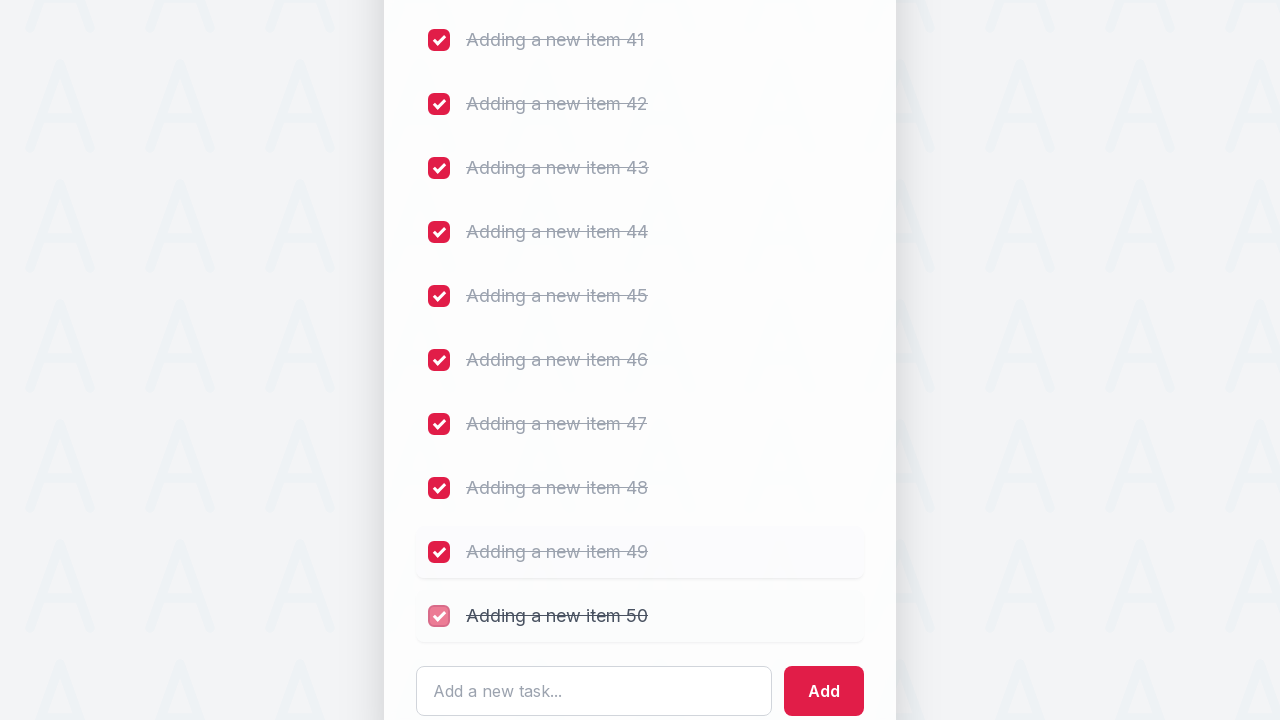

Waited 300ms before clicking next checkbox
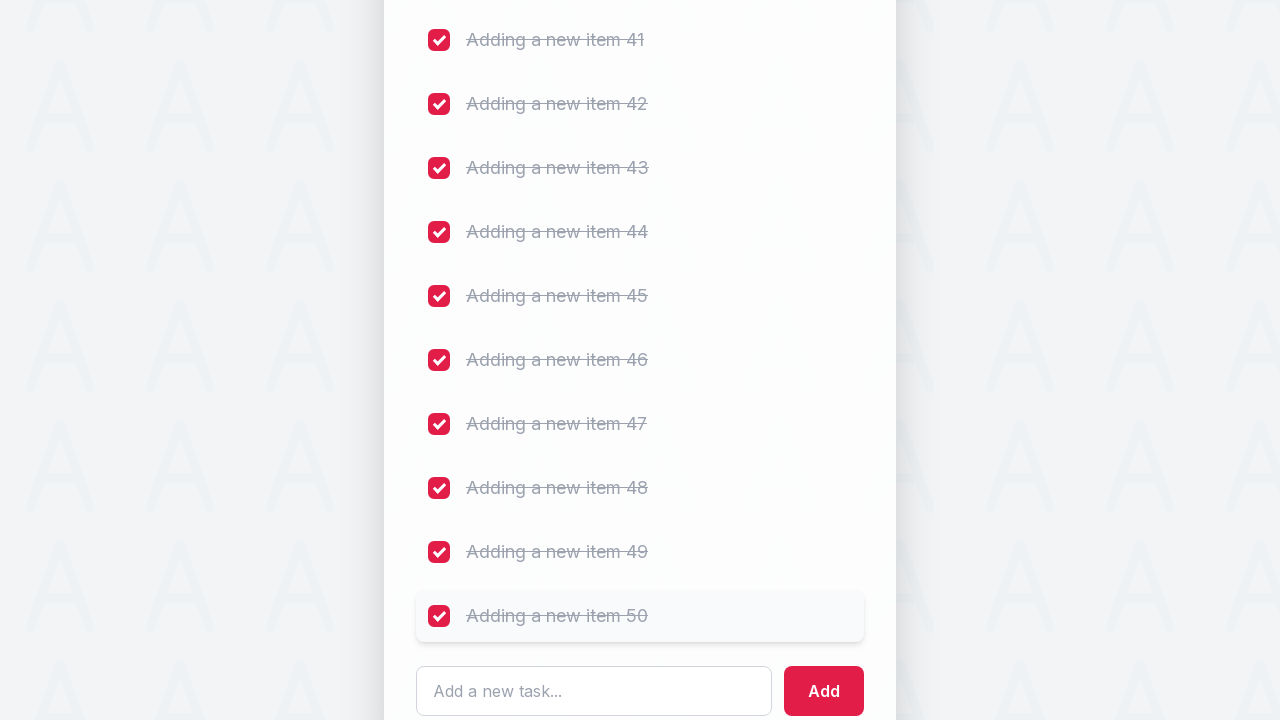

Verified remaining count element is visible
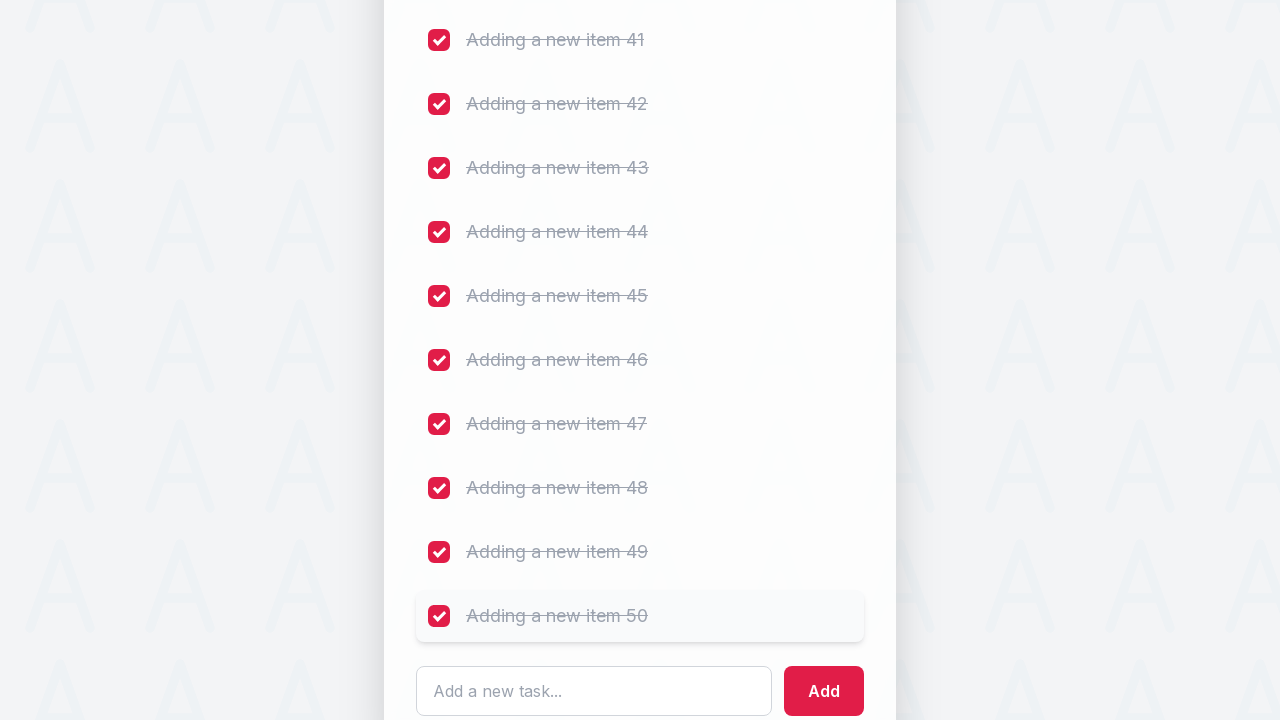

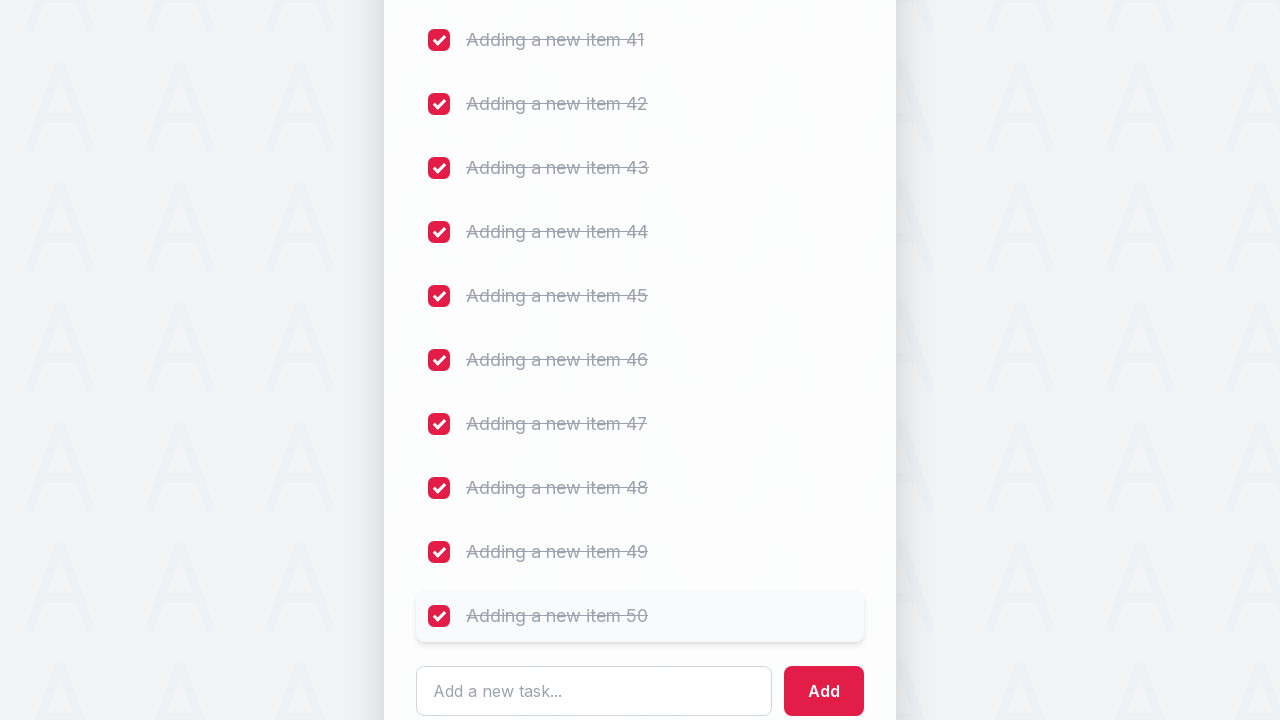